Tests todo page functionality by adding 100 todo items with content "Todo 1" through "Todo 100", then deleting todos with odd numbers.

Starting URL: https://material.playwrightvn.com/

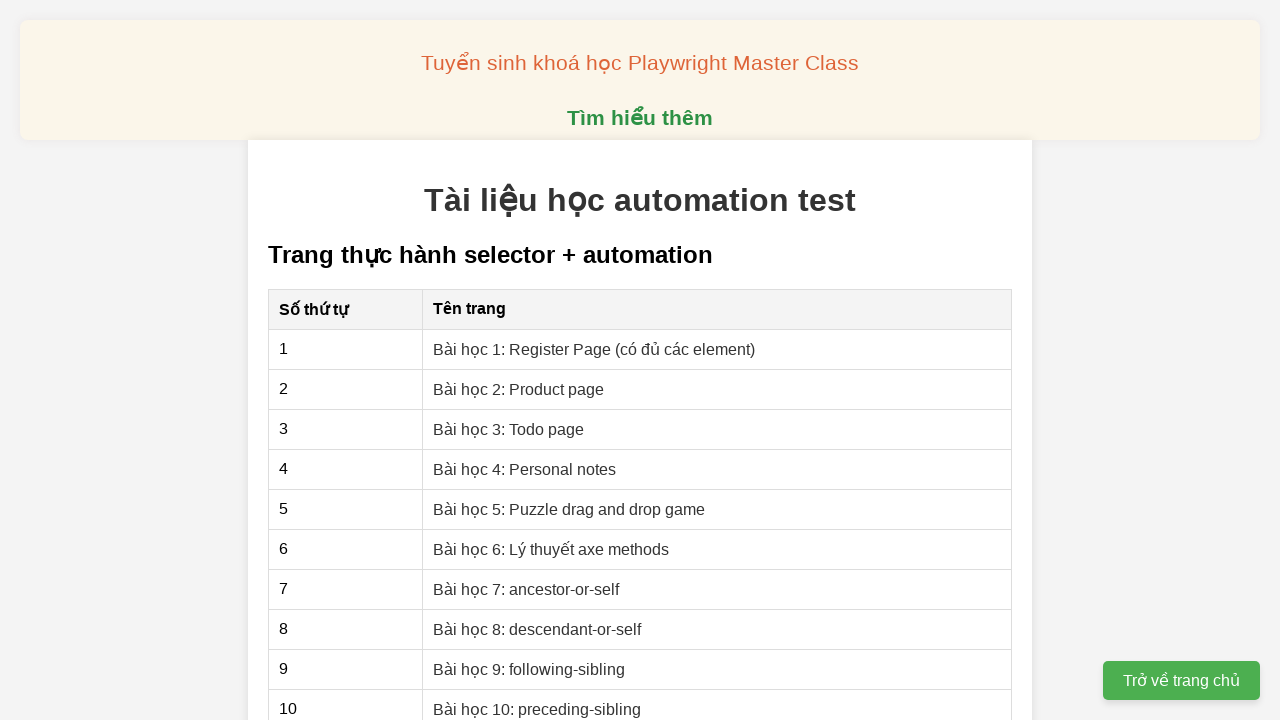

Set up dialog handler to accept alerts
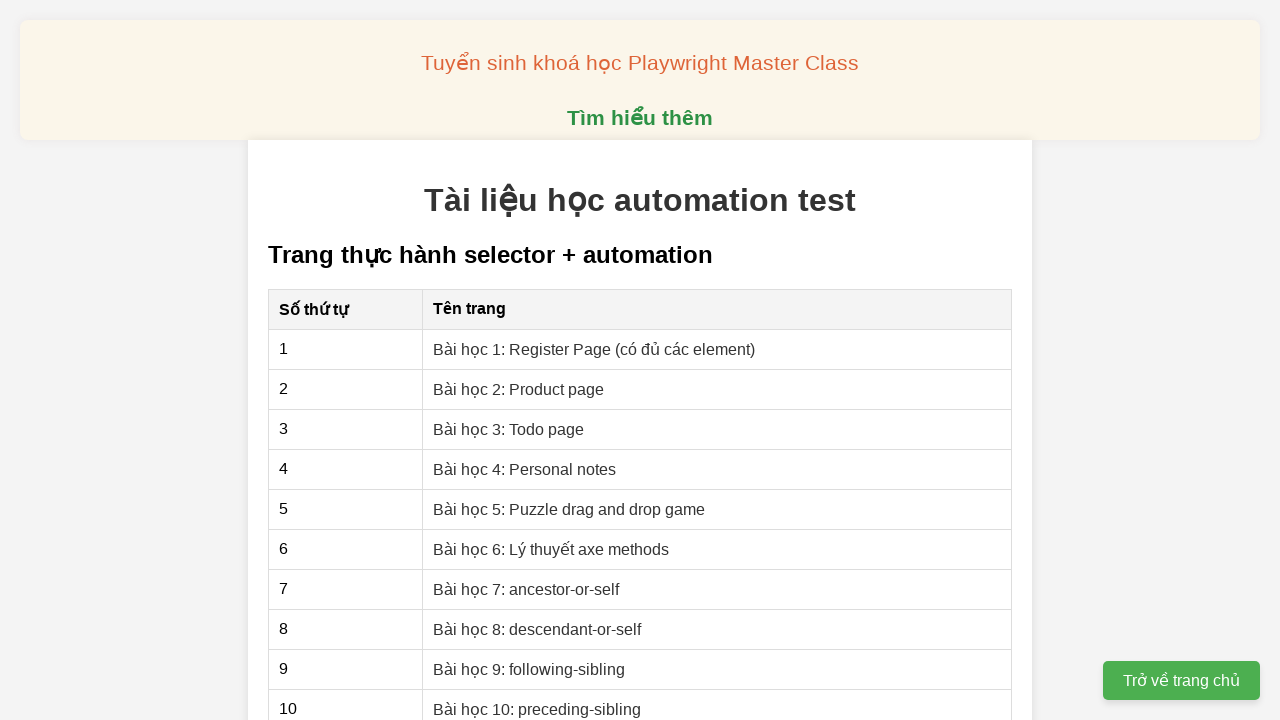

Clicked on 'Bài học 3: Todo page' link at (509, 429) on internal:role=link[name="Bài học 3: Todo page"i]
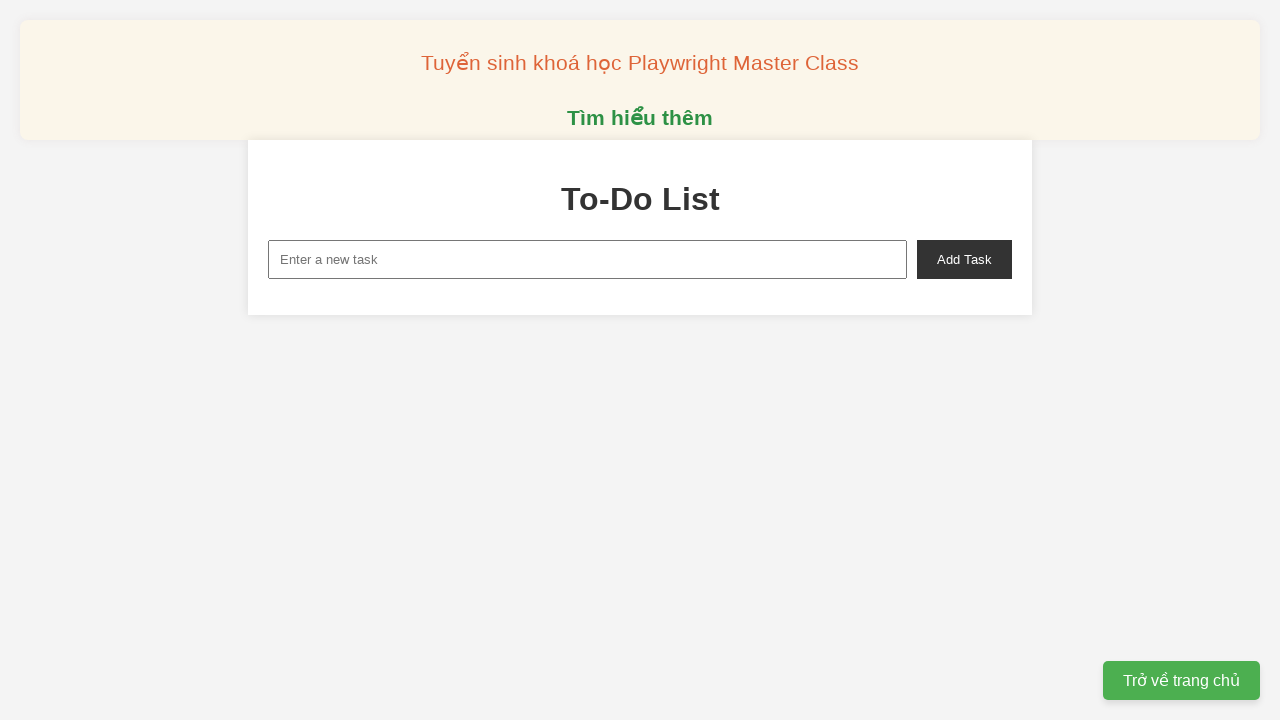

Filled task input field with 'Todo 1' on internal:attr=[placeholder="Enter a new Task"i]
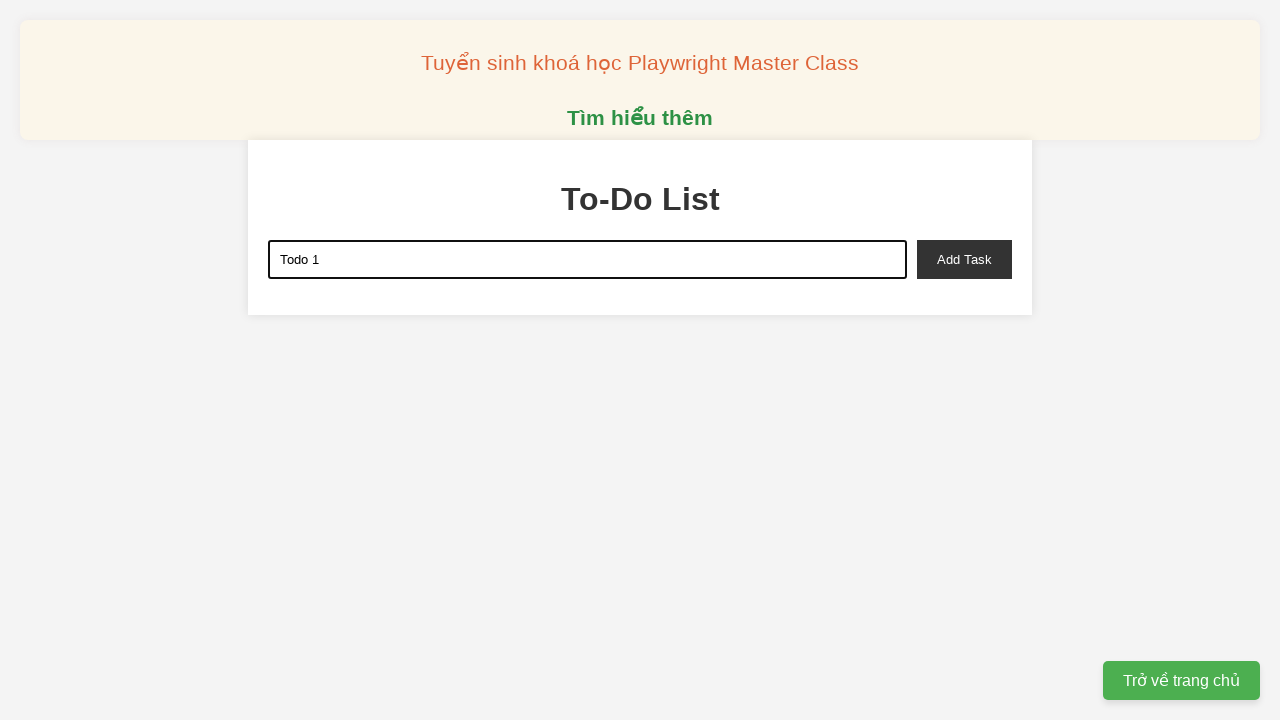

Clicked 'Add Task' button to add Todo 1 at (964, 259) on internal:role=button[name="Add Task"i]
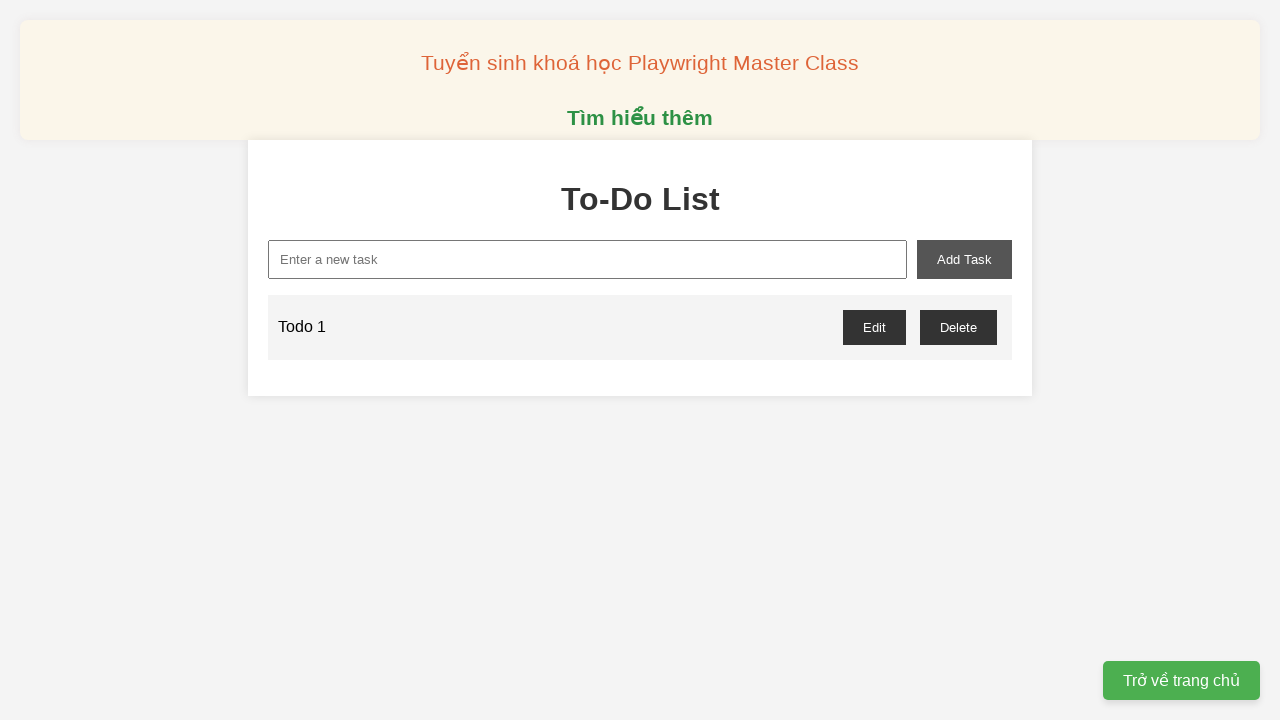

Filled task input field with 'Todo 2' on internal:attr=[placeholder="Enter a new Task"i]
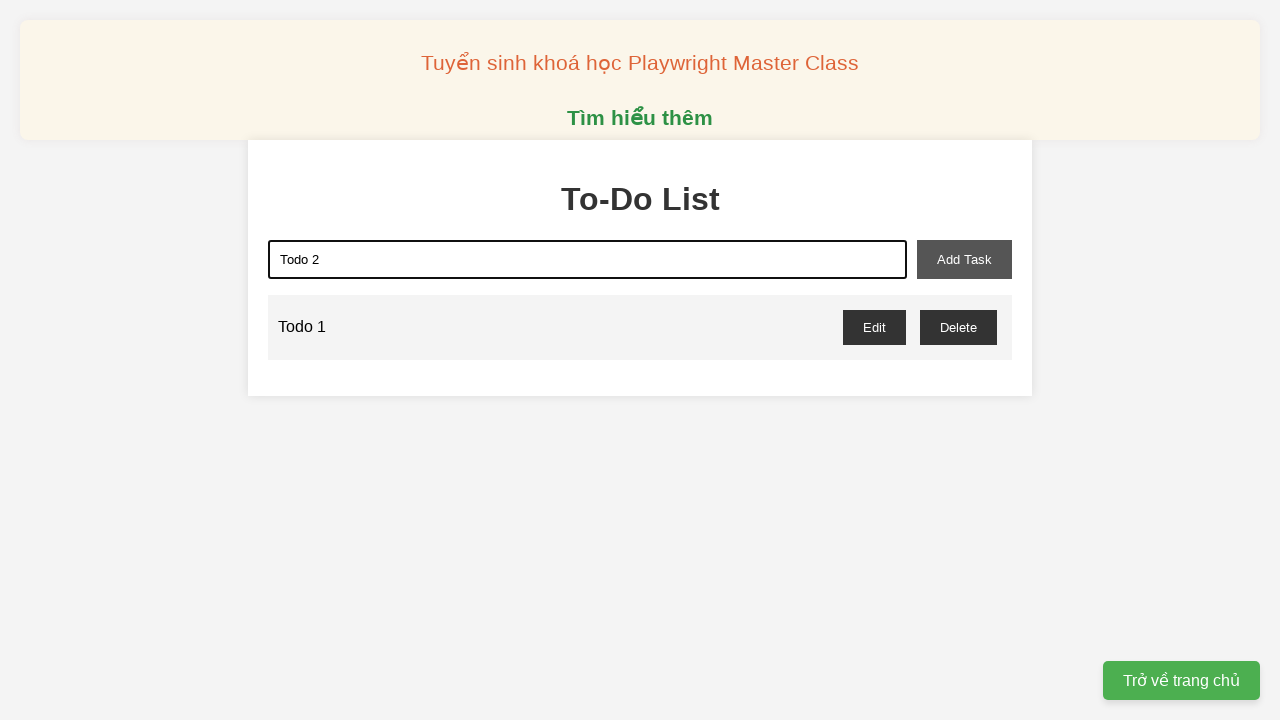

Clicked 'Add Task' button to add Todo 2 at (964, 259) on internal:role=button[name="Add Task"i]
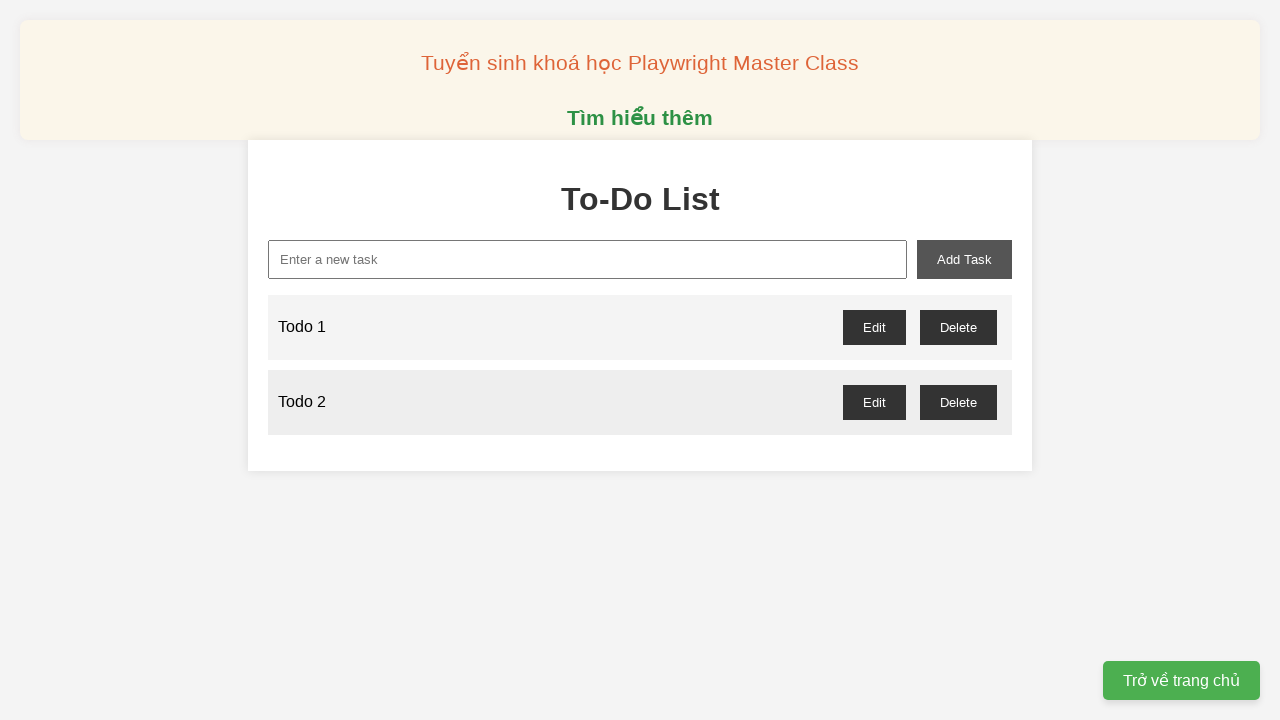

Filled task input field with 'Todo 3' on internal:attr=[placeholder="Enter a new Task"i]
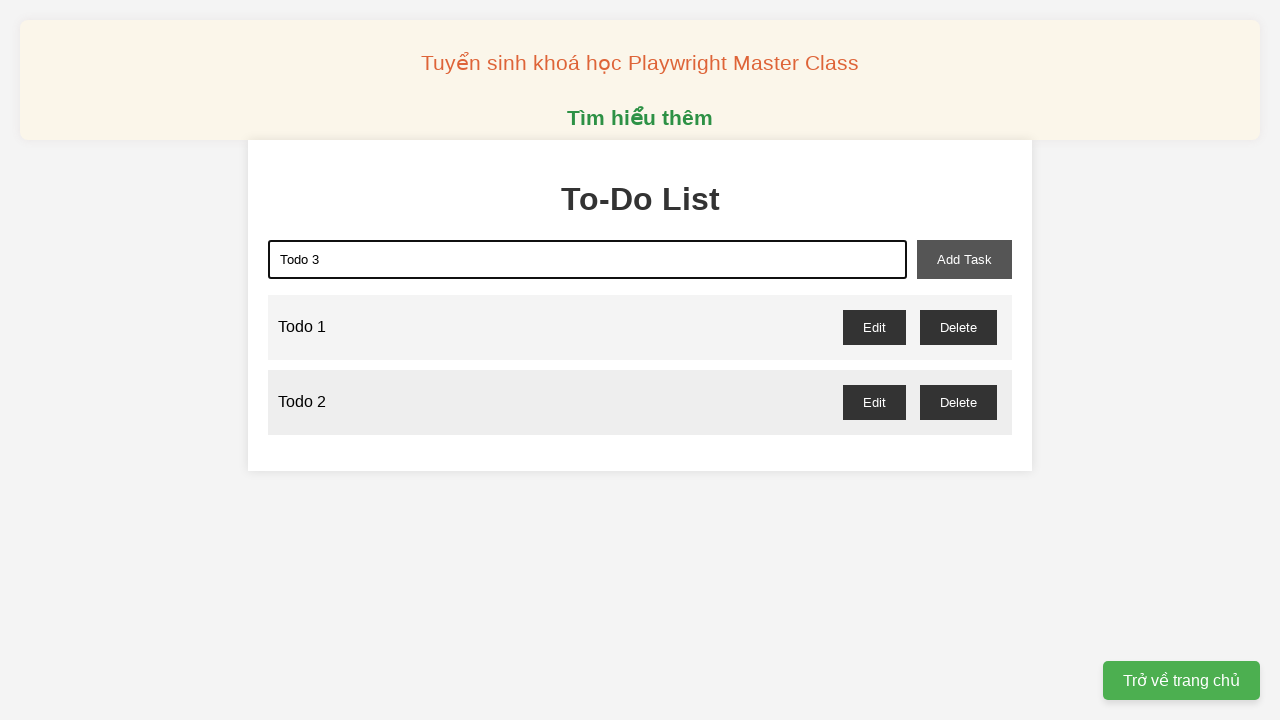

Clicked 'Add Task' button to add Todo 3 at (964, 259) on internal:role=button[name="Add Task"i]
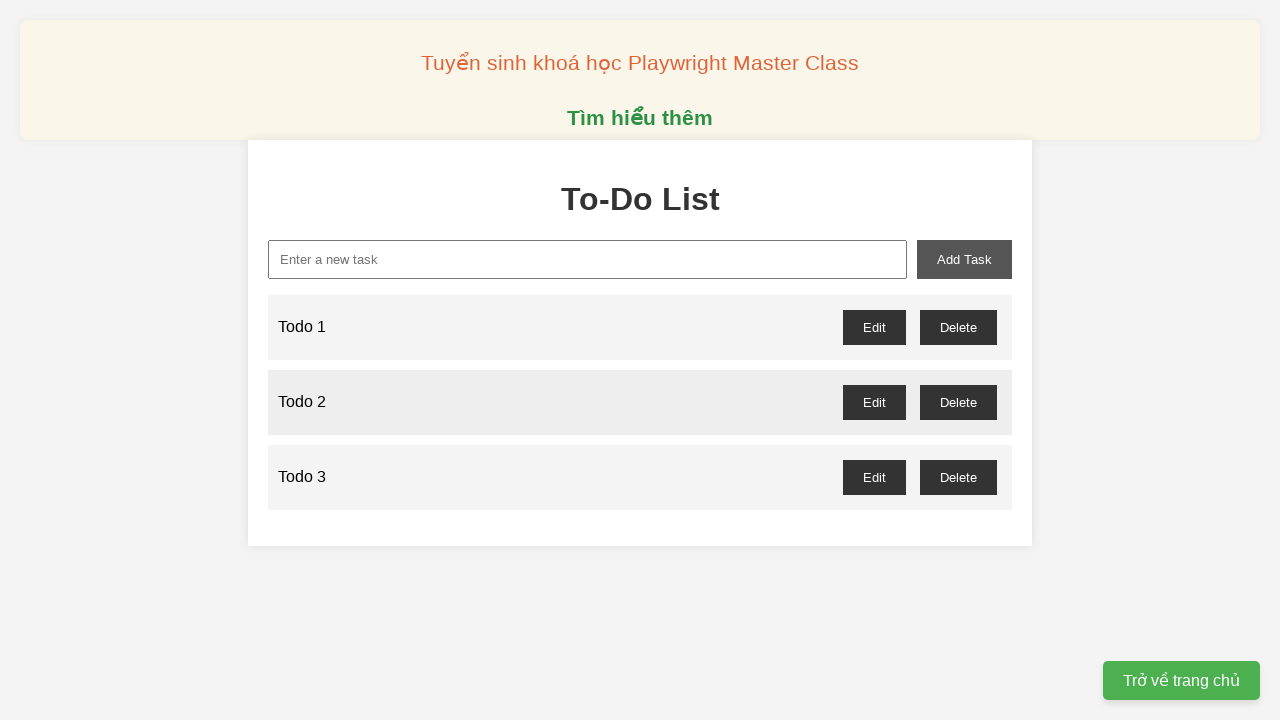

Filled task input field with 'Todo 4' on internal:attr=[placeholder="Enter a new Task"i]
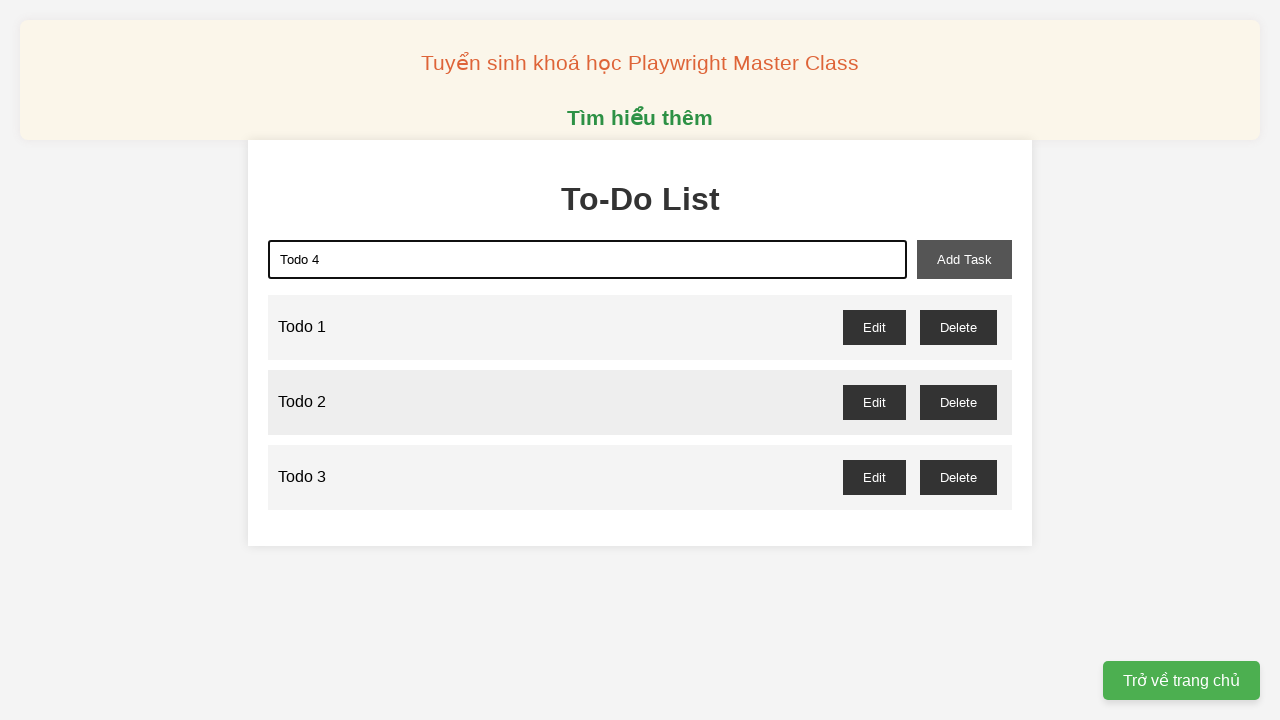

Clicked 'Add Task' button to add Todo 4 at (964, 259) on internal:role=button[name="Add Task"i]
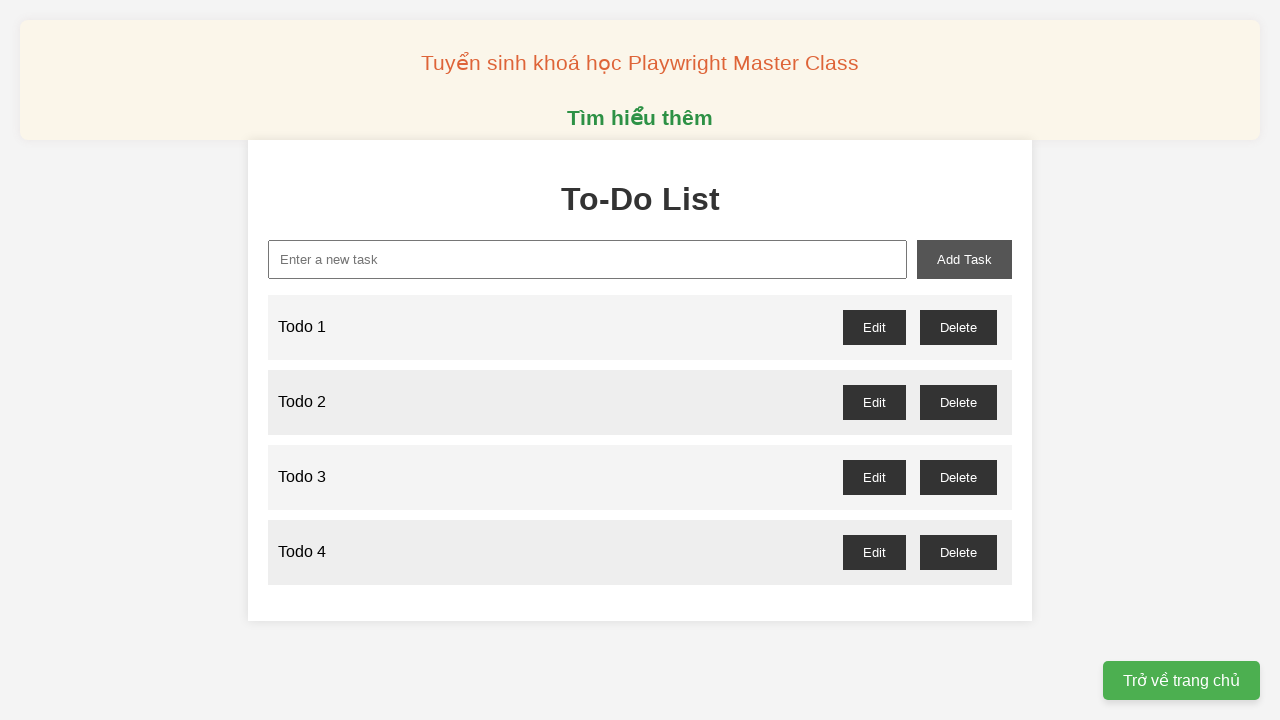

Filled task input field with 'Todo 5' on internal:attr=[placeholder="Enter a new Task"i]
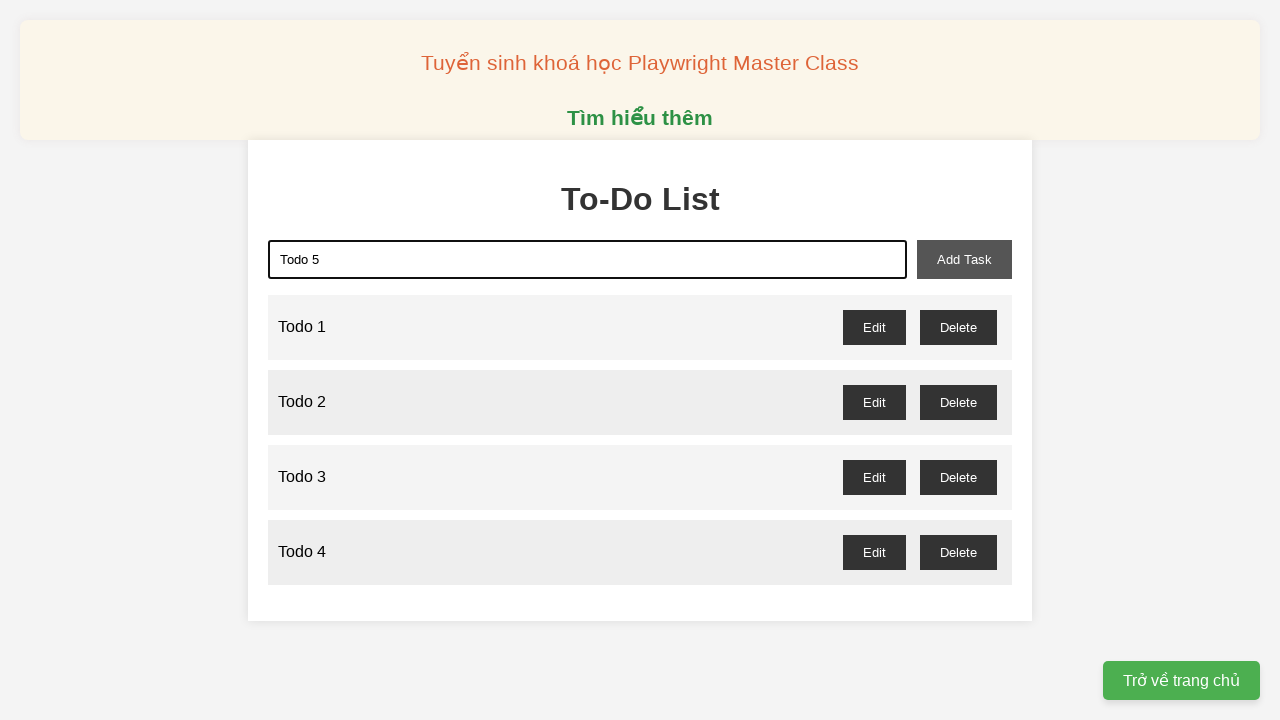

Clicked 'Add Task' button to add Todo 5 at (964, 259) on internal:role=button[name="Add Task"i]
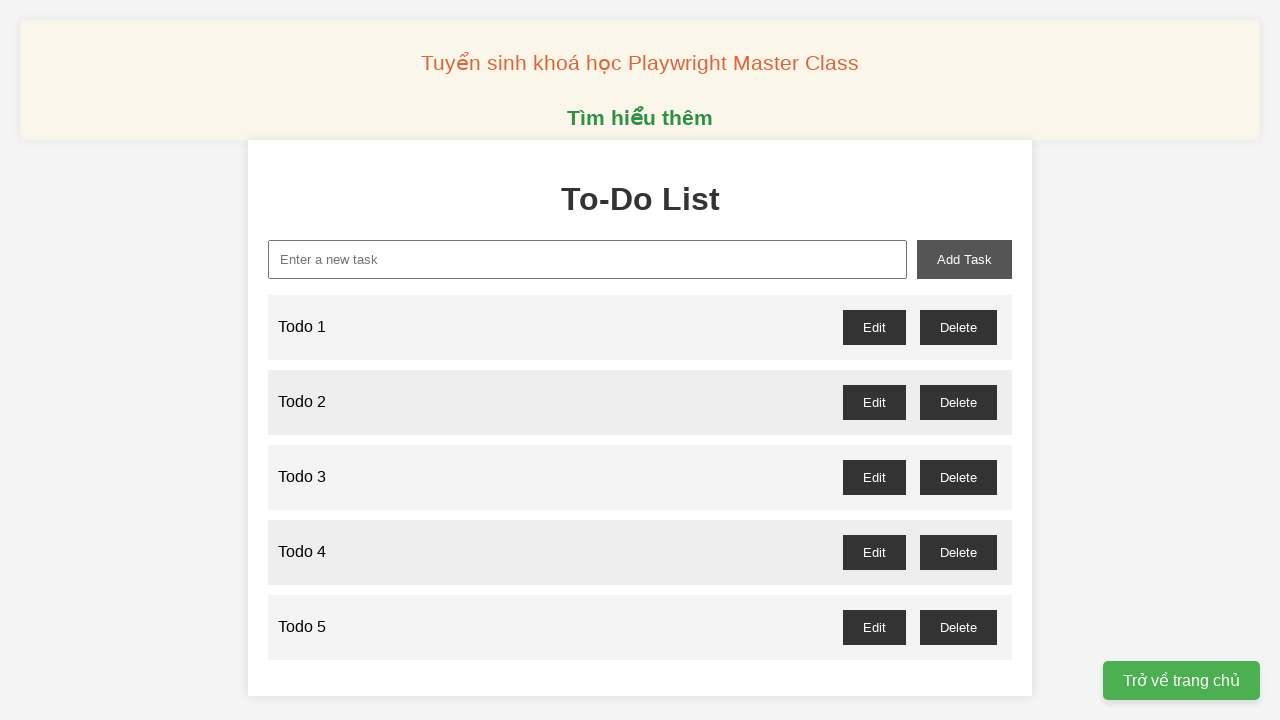

Filled task input field with 'Todo 6' on internal:attr=[placeholder="Enter a new Task"i]
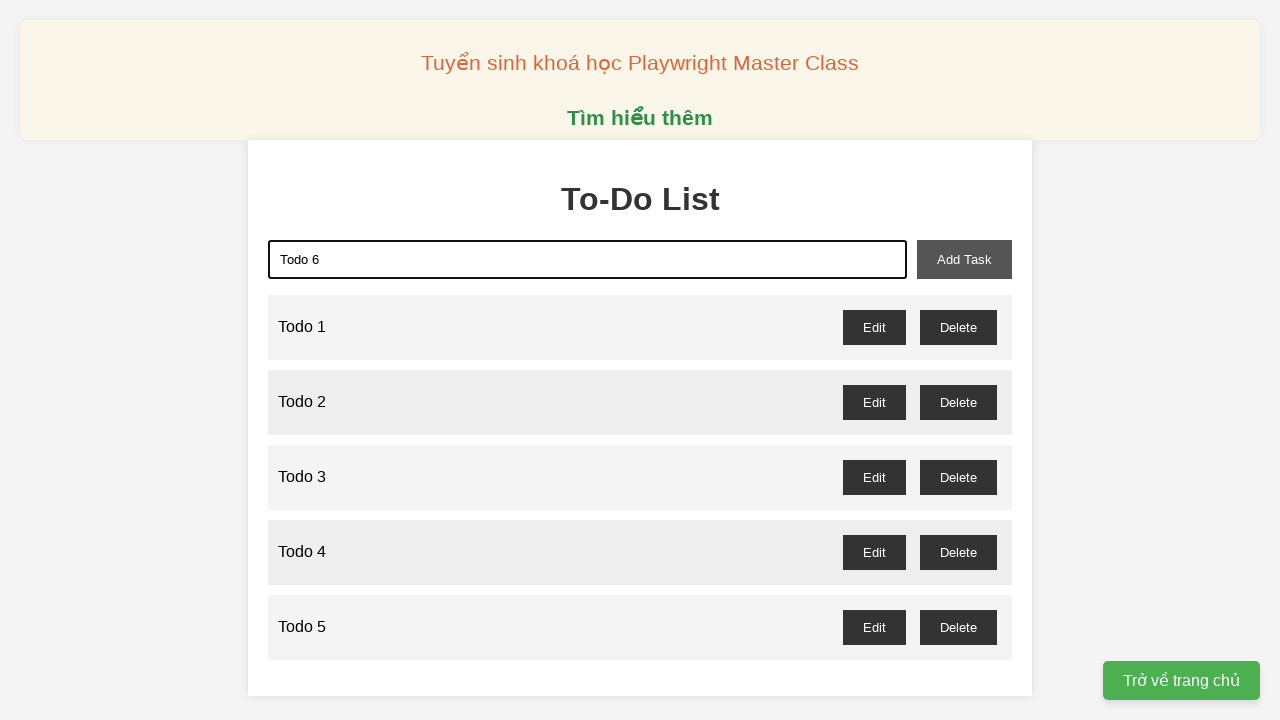

Clicked 'Add Task' button to add Todo 6 at (964, 259) on internal:role=button[name="Add Task"i]
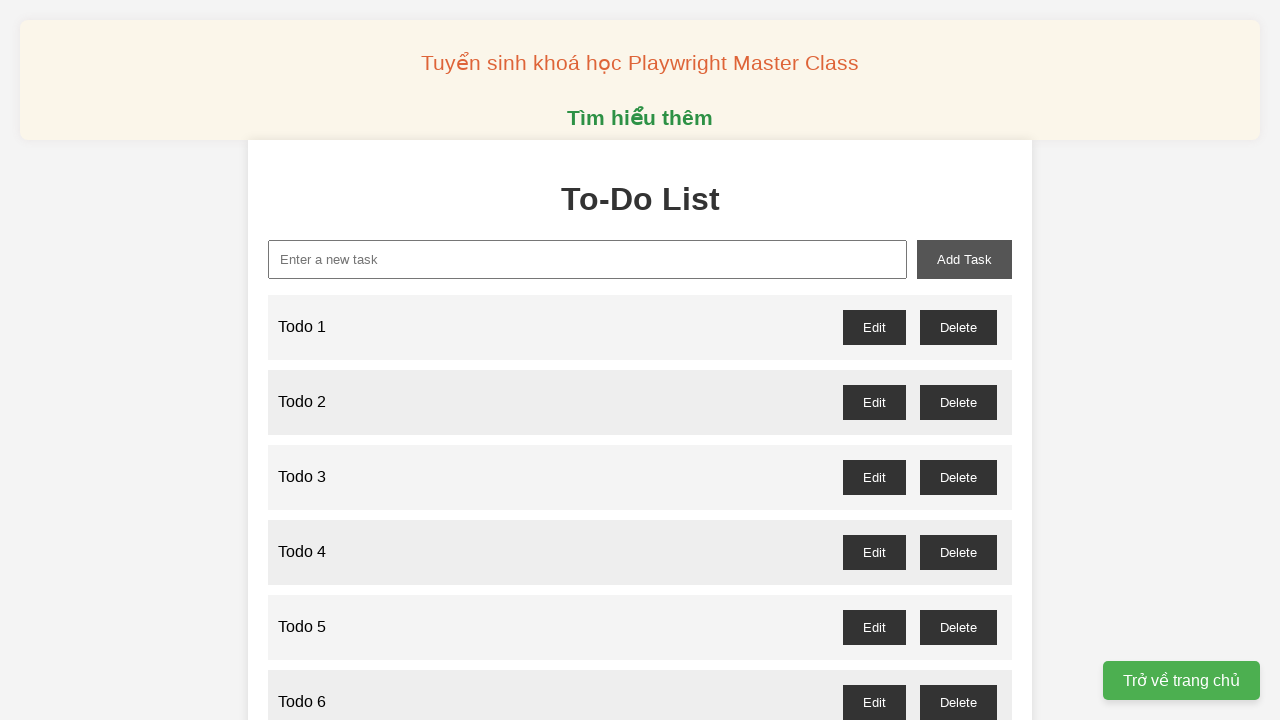

Filled task input field with 'Todo 7' on internal:attr=[placeholder="Enter a new Task"i]
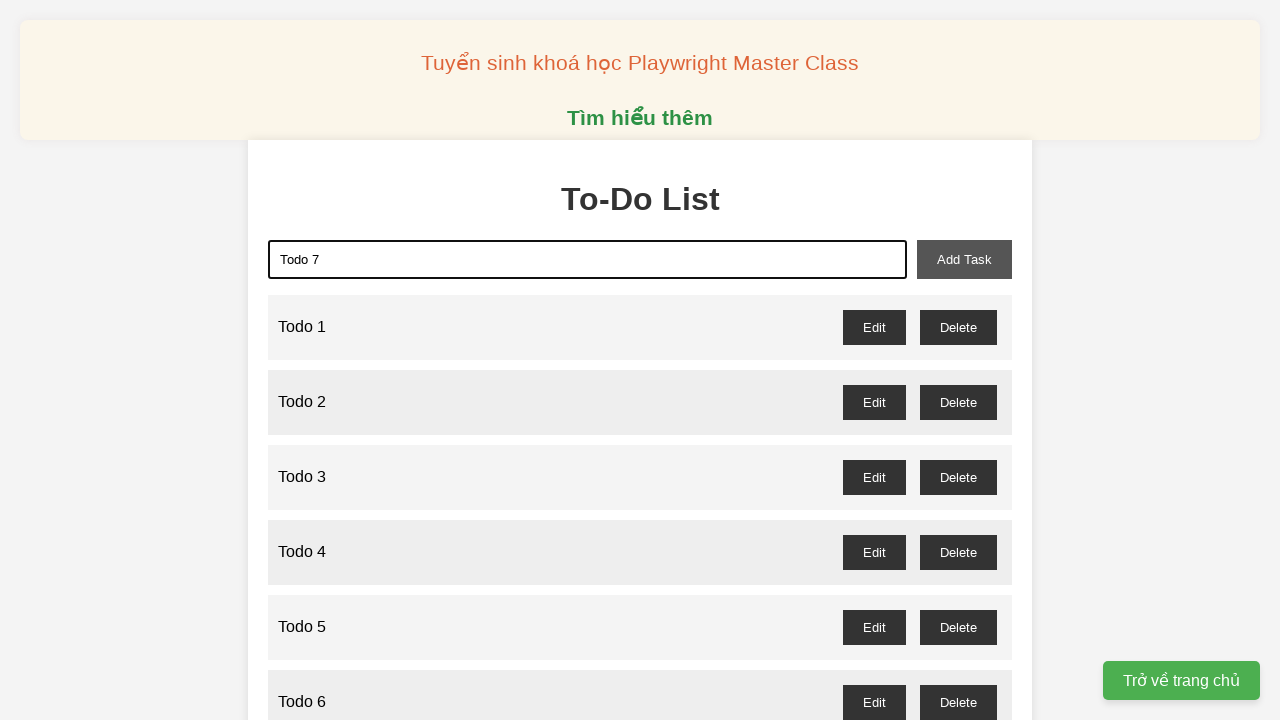

Clicked 'Add Task' button to add Todo 7 at (964, 259) on internal:role=button[name="Add Task"i]
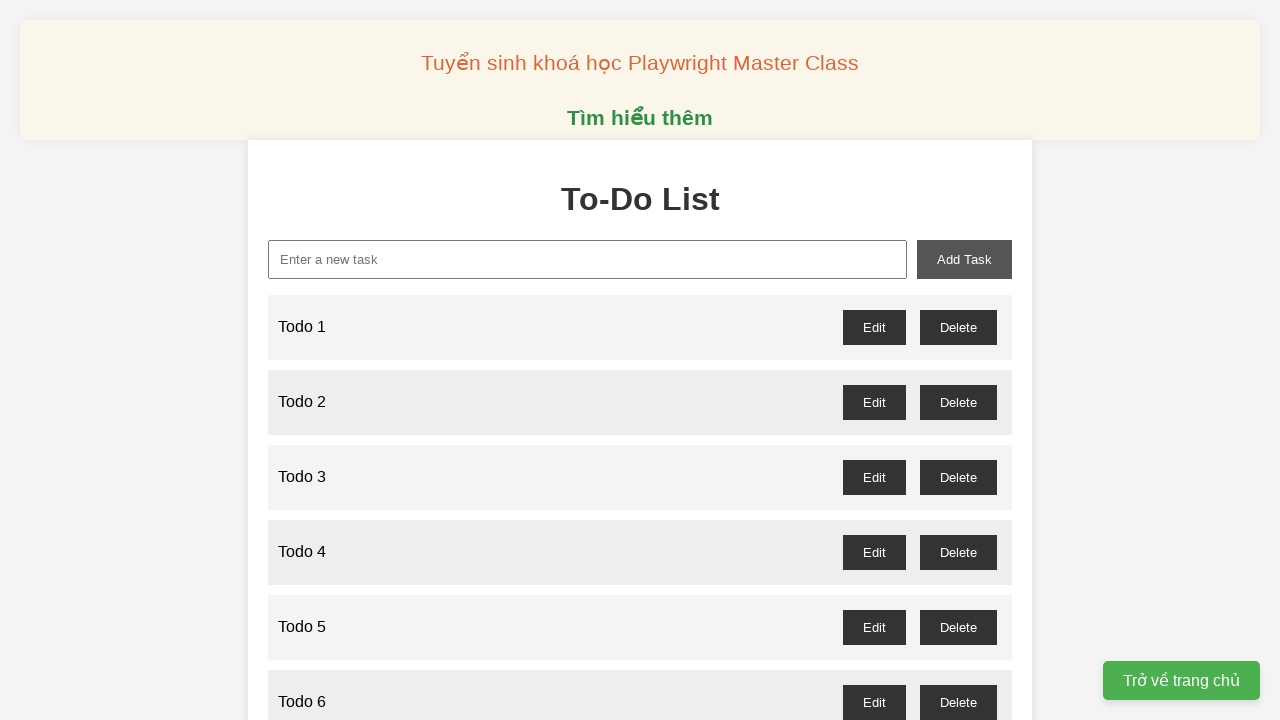

Filled task input field with 'Todo 8' on internal:attr=[placeholder="Enter a new Task"i]
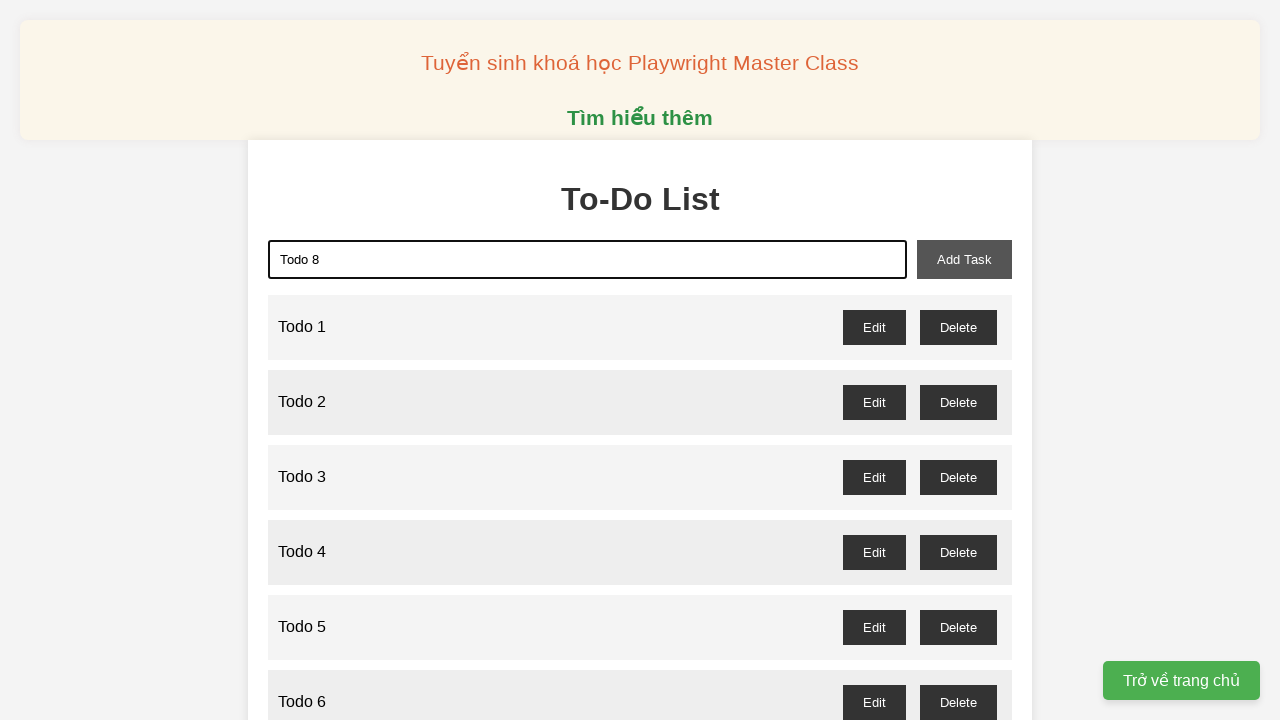

Clicked 'Add Task' button to add Todo 8 at (964, 259) on internal:role=button[name="Add Task"i]
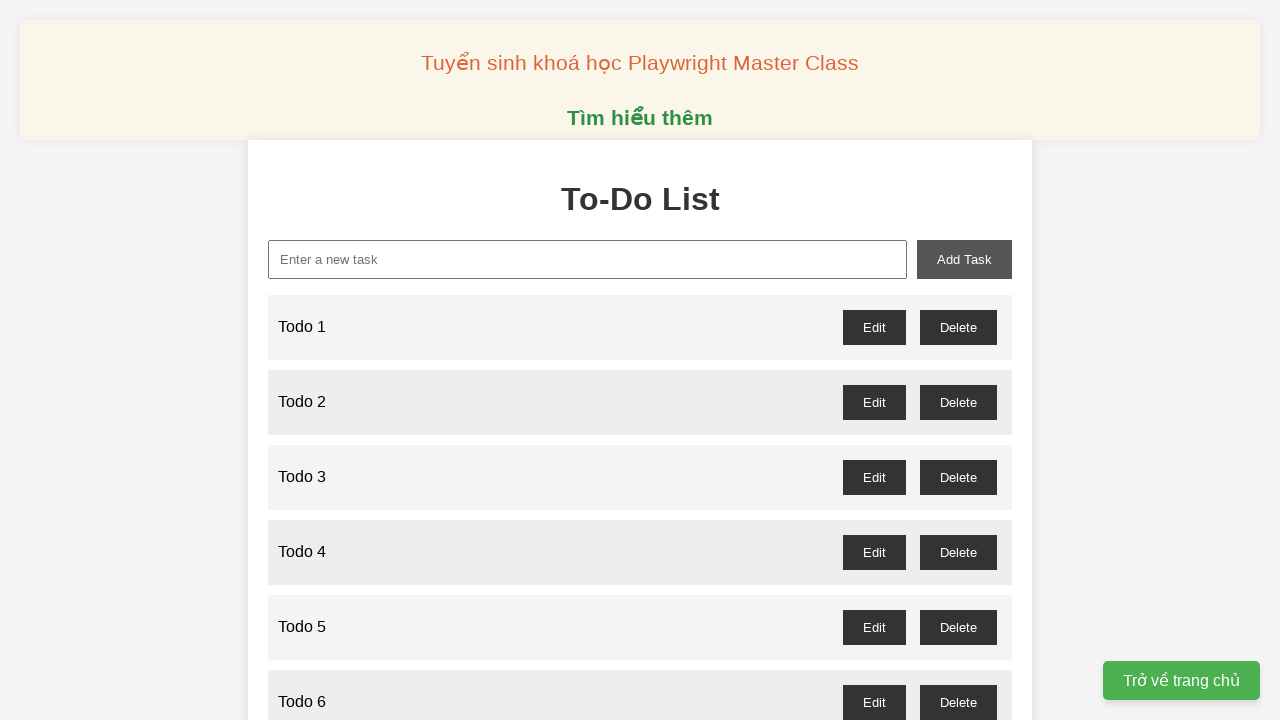

Filled task input field with 'Todo 9' on internal:attr=[placeholder="Enter a new Task"i]
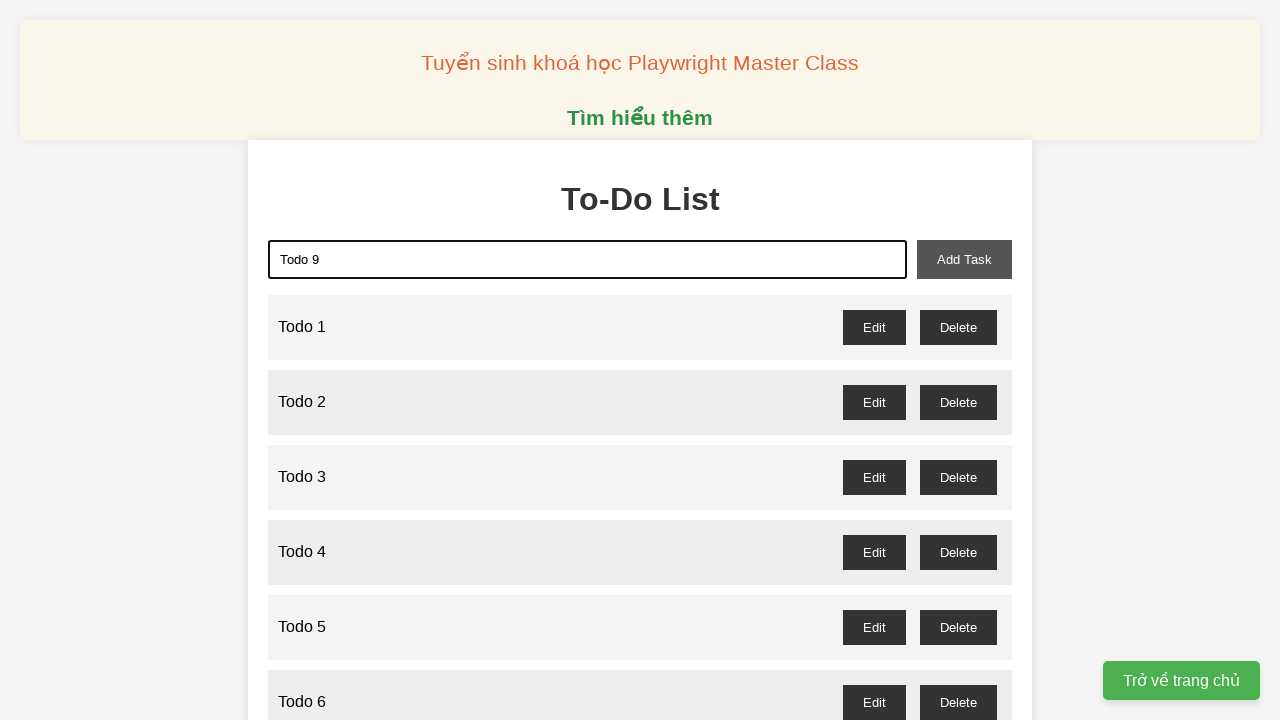

Clicked 'Add Task' button to add Todo 9 at (964, 259) on internal:role=button[name="Add Task"i]
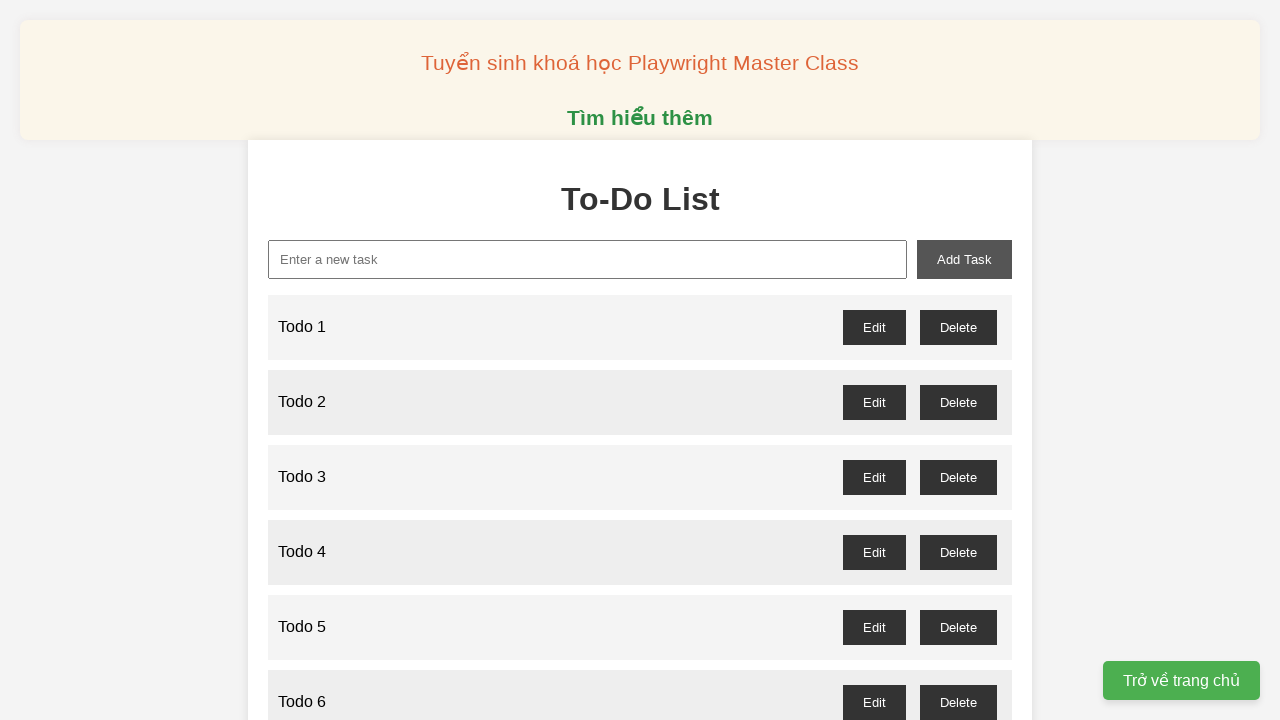

Filled task input field with 'Todo 10' on internal:attr=[placeholder="Enter a new Task"i]
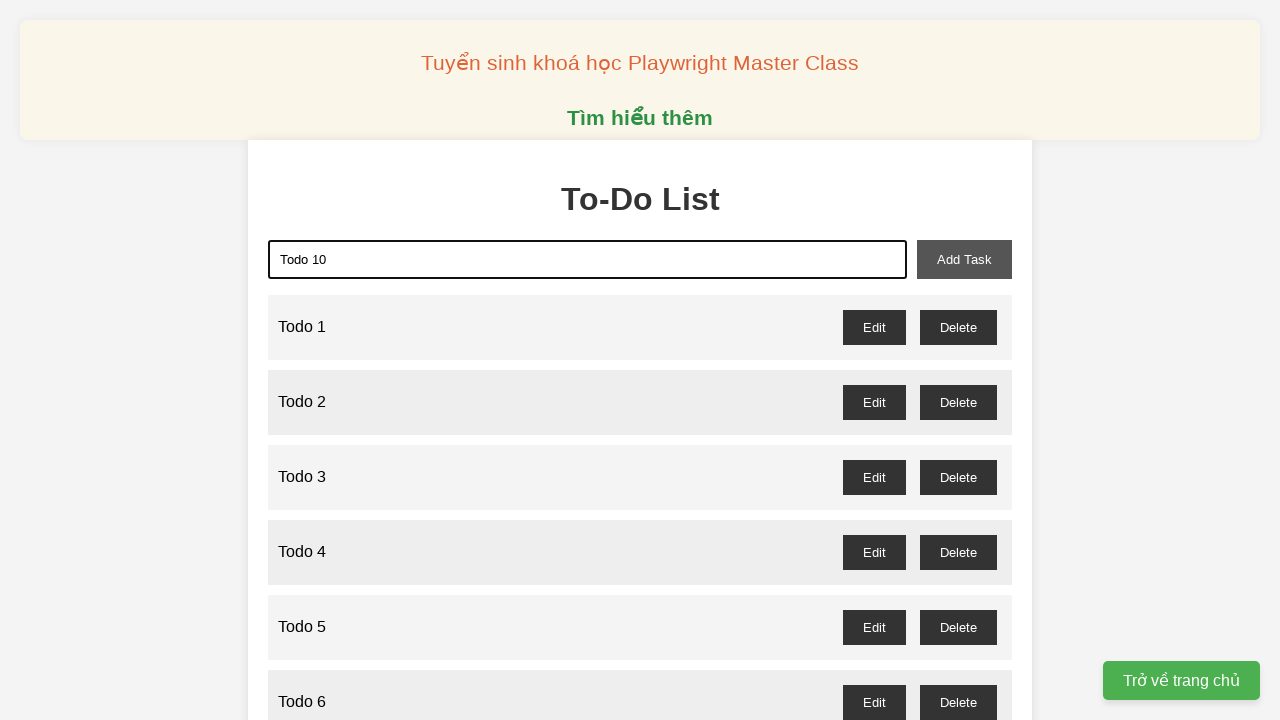

Clicked 'Add Task' button to add Todo 10 at (964, 259) on internal:role=button[name="Add Task"i]
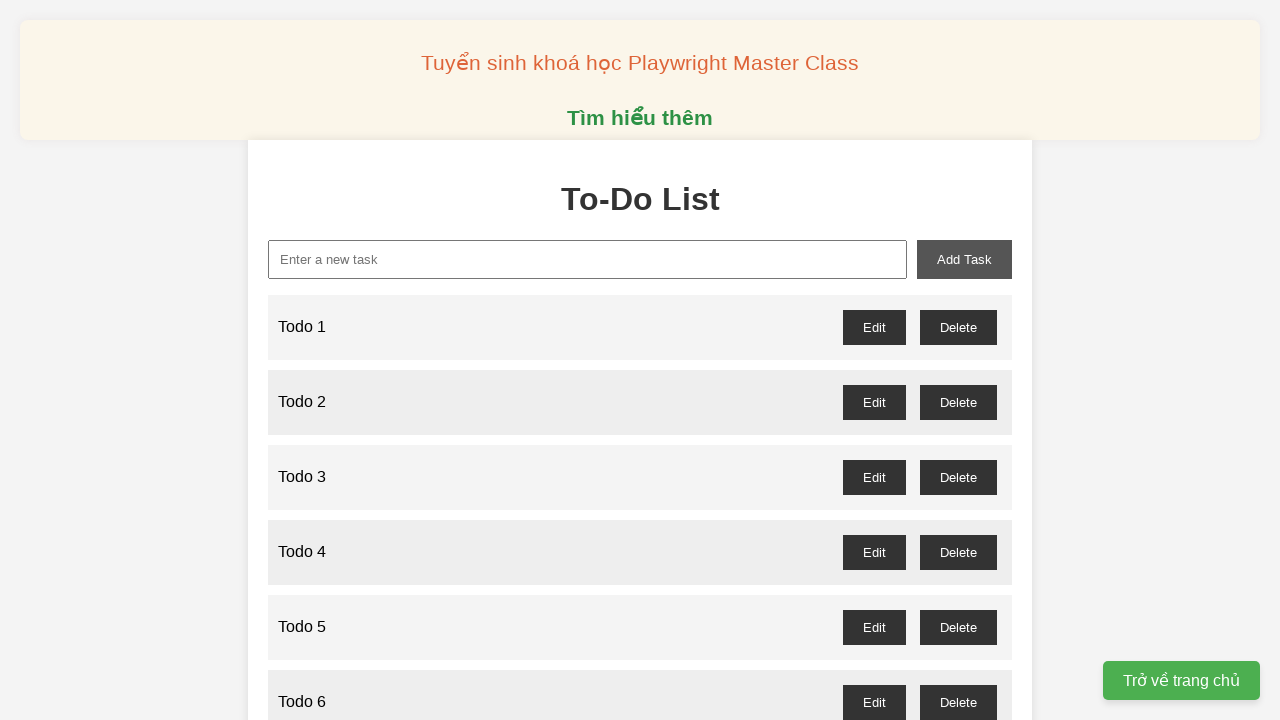

Filled task input field with 'Todo 11' on internal:attr=[placeholder="Enter a new Task"i]
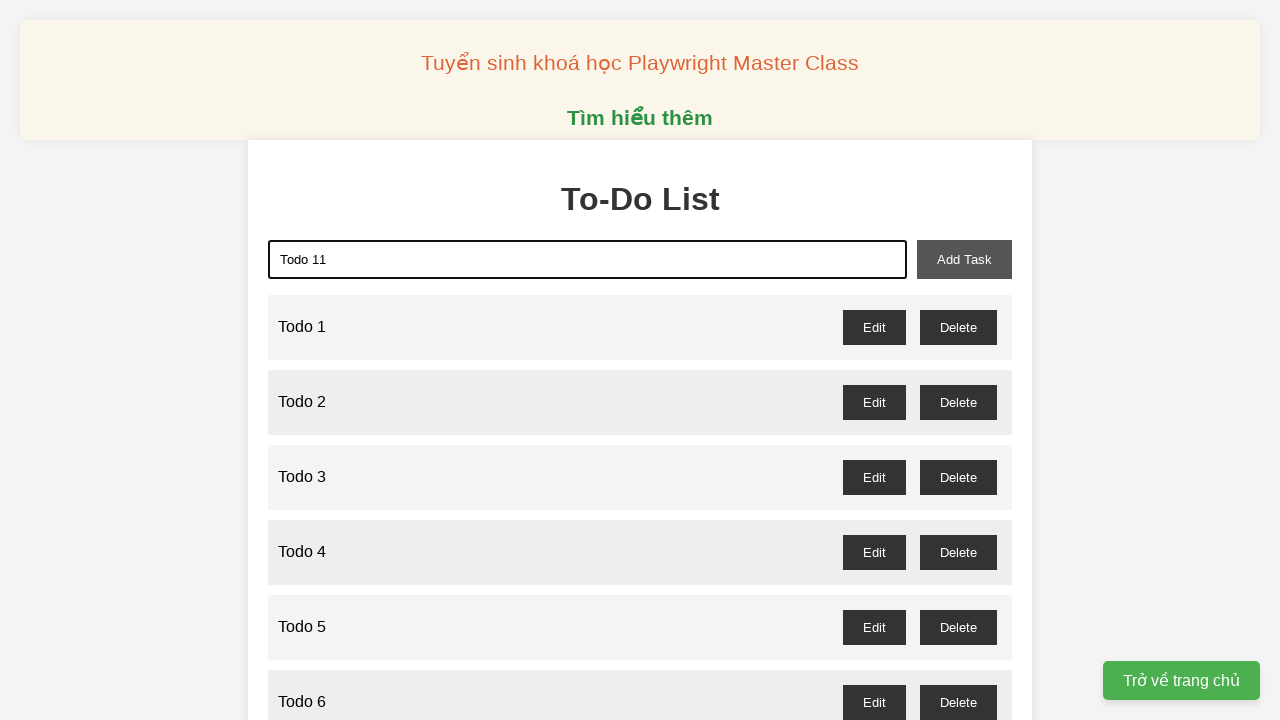

Clicked 'Add Task' button to add Todo 11 at (964, 259) on internal:role=button[name="Add Task"i]
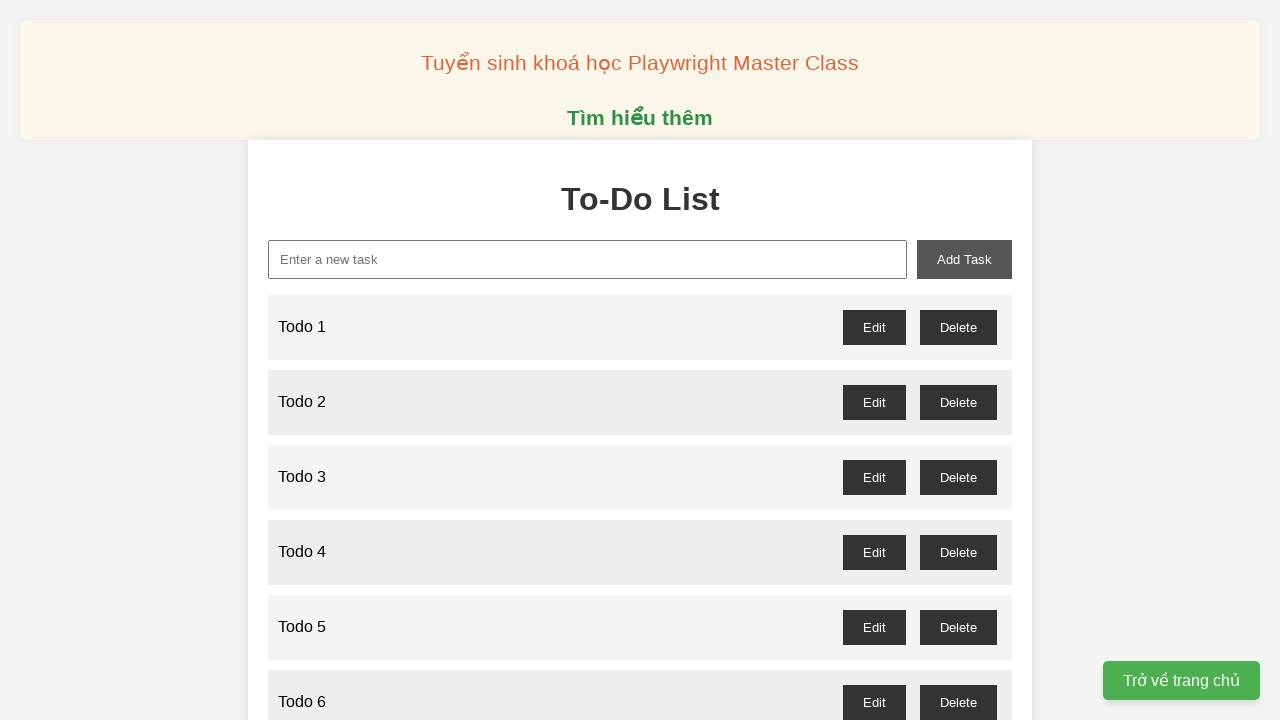

Filled task input field with 'Todo 12' on internal:attr=[placeholder="Enter a new Task"i]
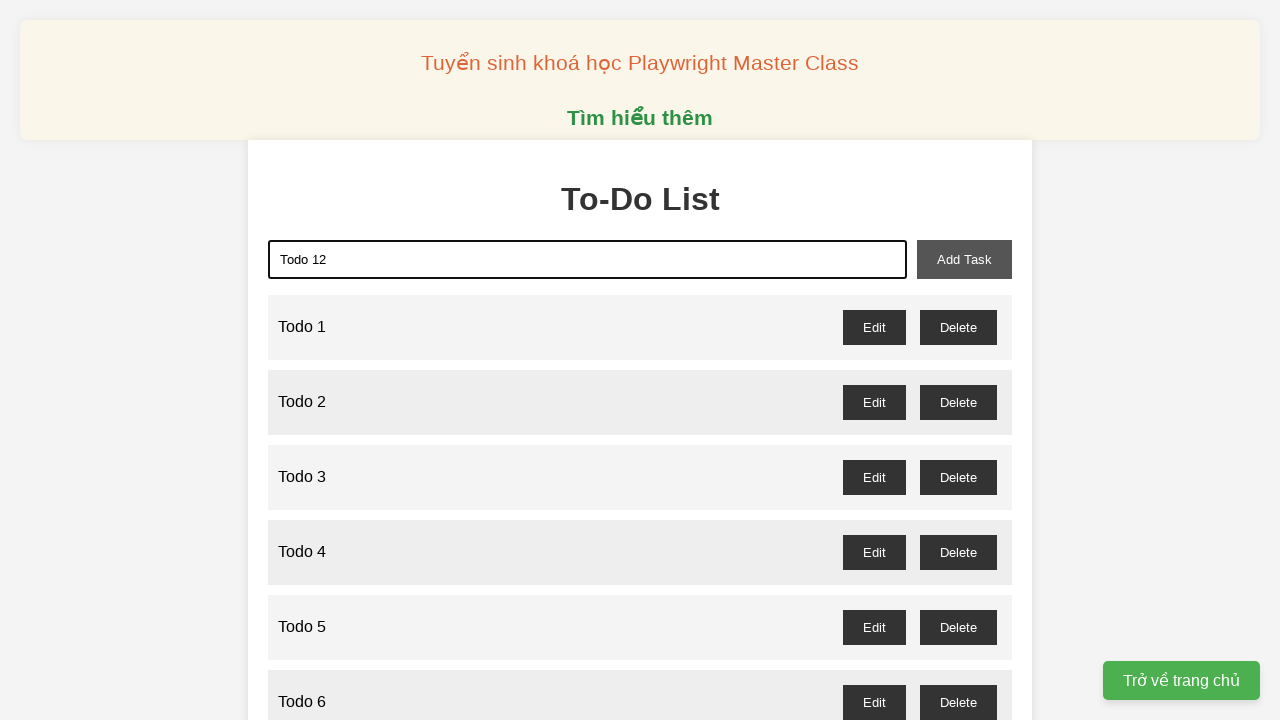

Clicked 'Add Task' button to add Todo 12 at (964, 259) on internal:role=button[name="Add Task"i]
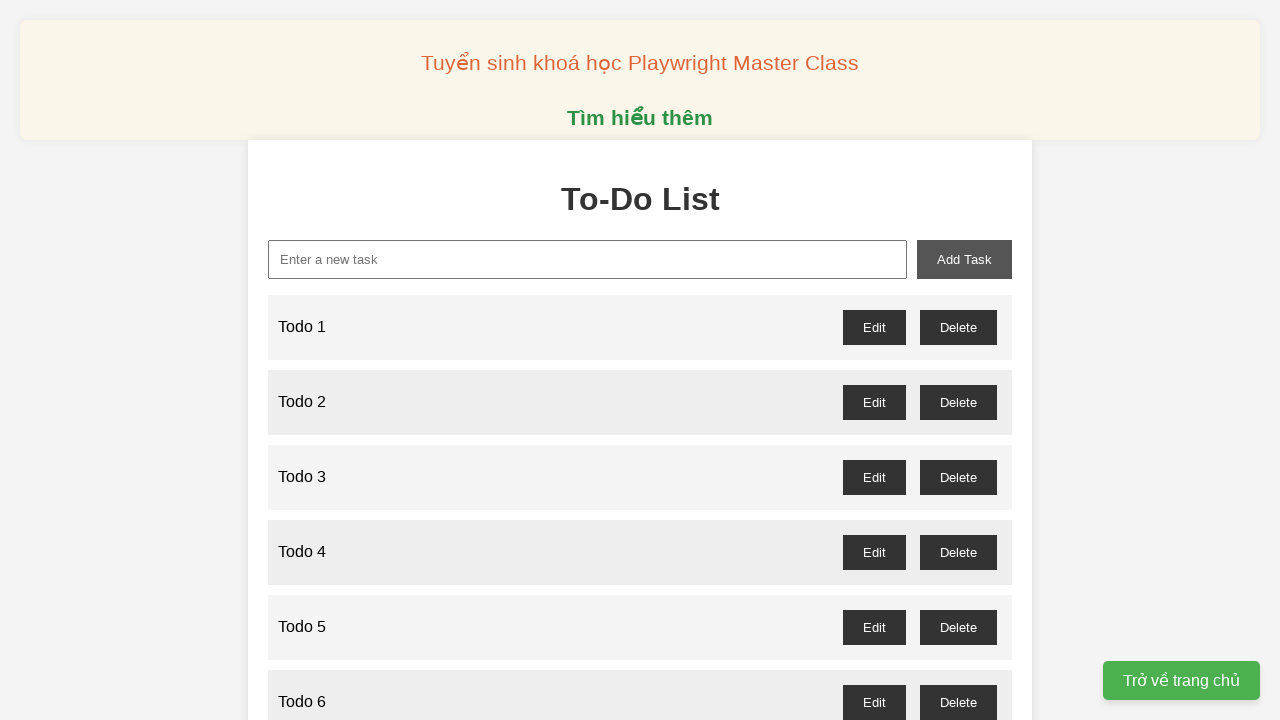

Filled task input field with 'Todo 13' on internal:attr=[placeholder="Enter a new Task"i]
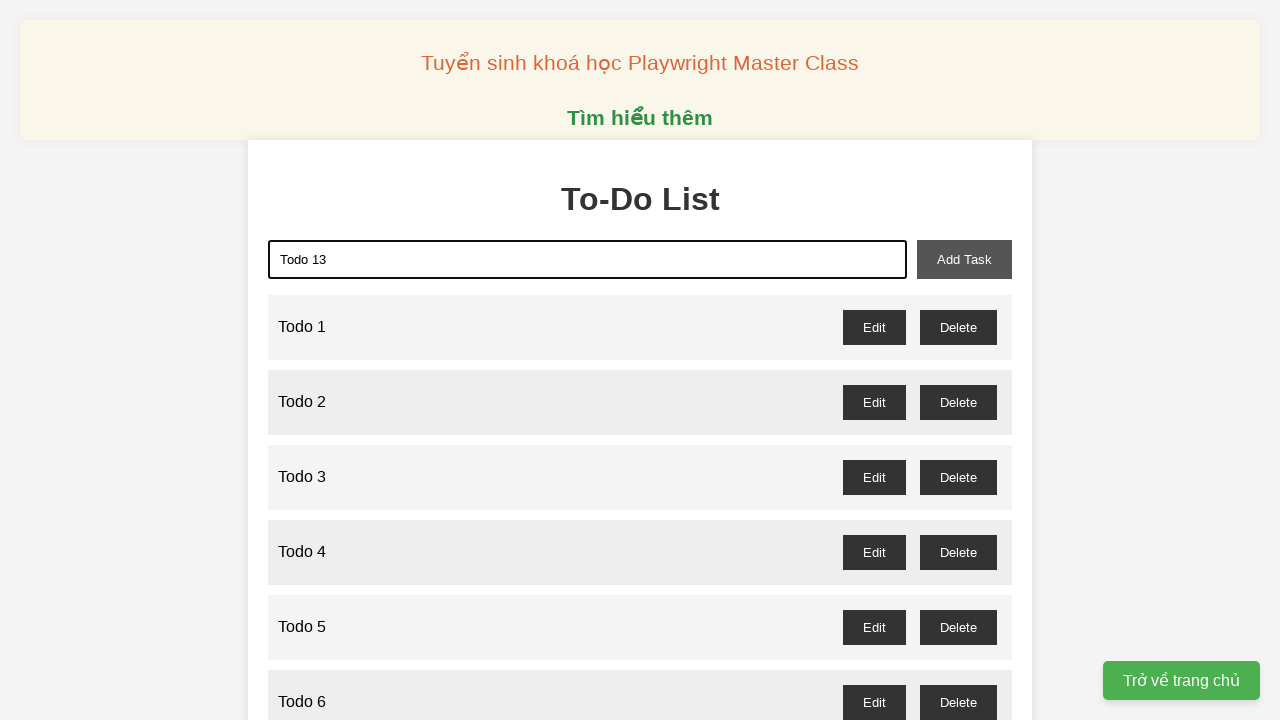

Clicked 'Add Task' button to add Todo 13 at (964, 259) on internal:role=button[name="Add Task"i]
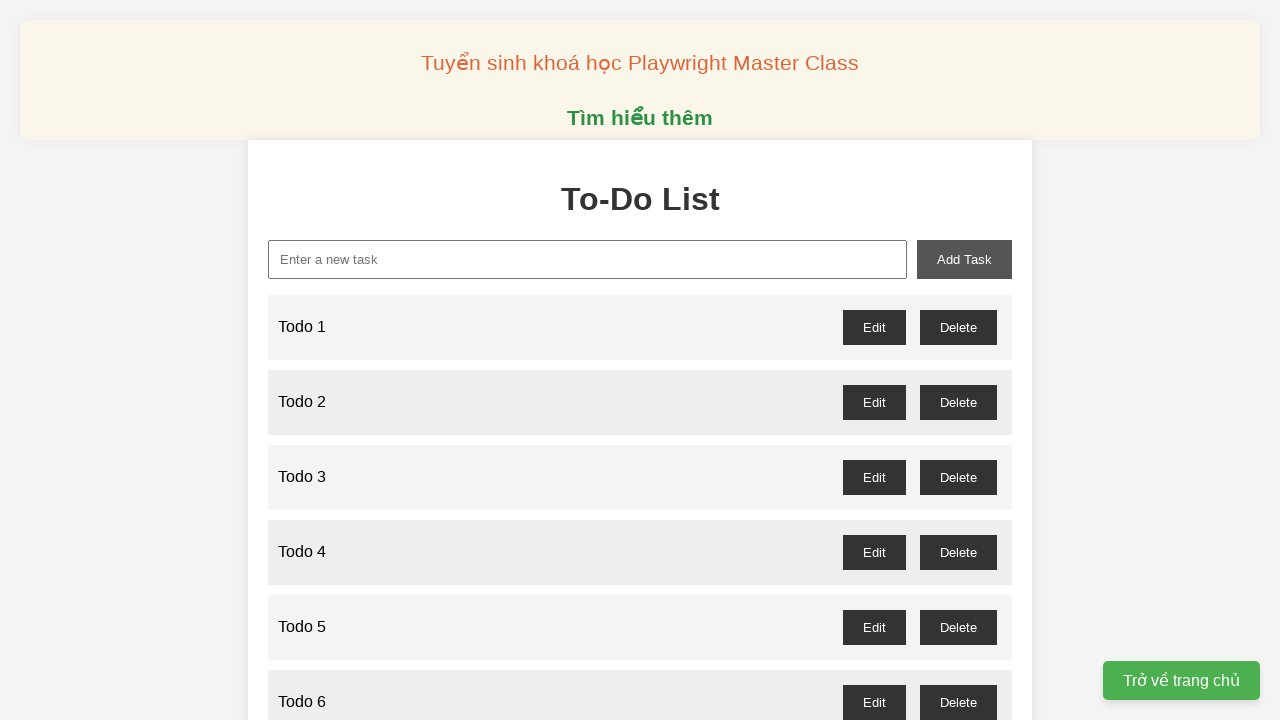

Filled task input field with 'Todo 14' on internal:attr=[placeholder="Enter a new Task"i]
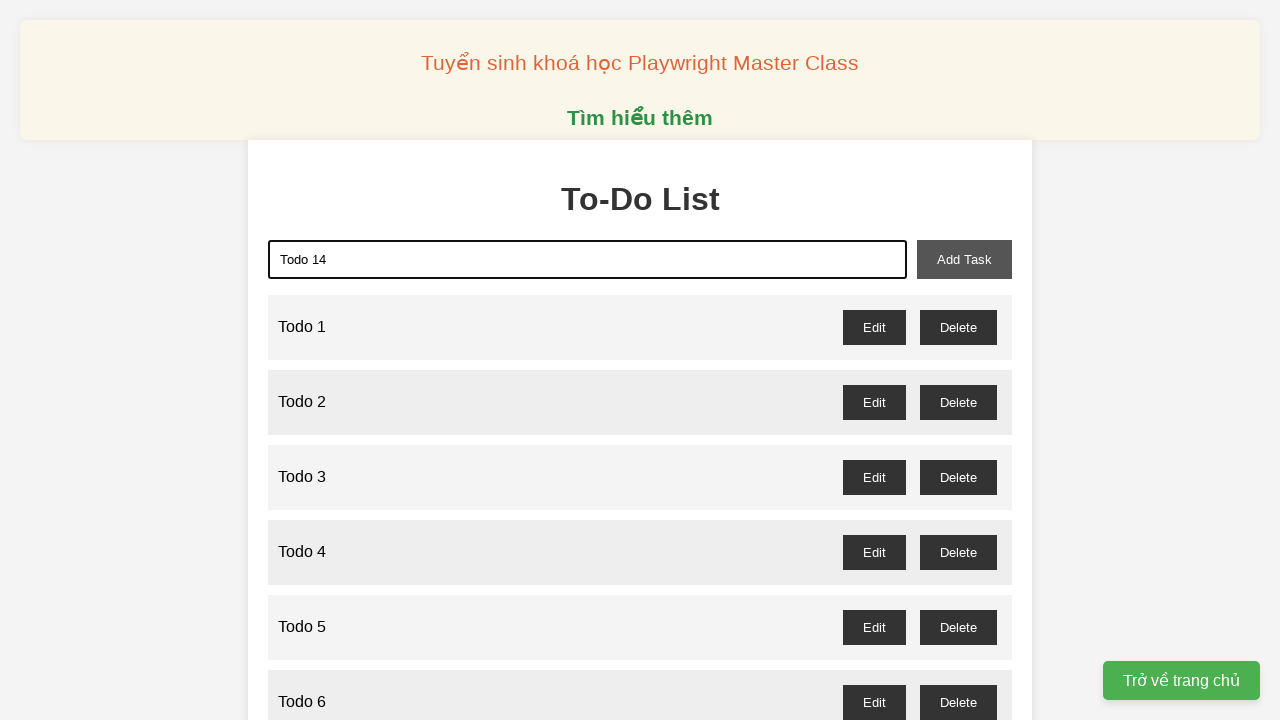

Clicked 'Add Task' button to add Todo 14 at (964, 259) on internal:role=button[name="Add Task"i]
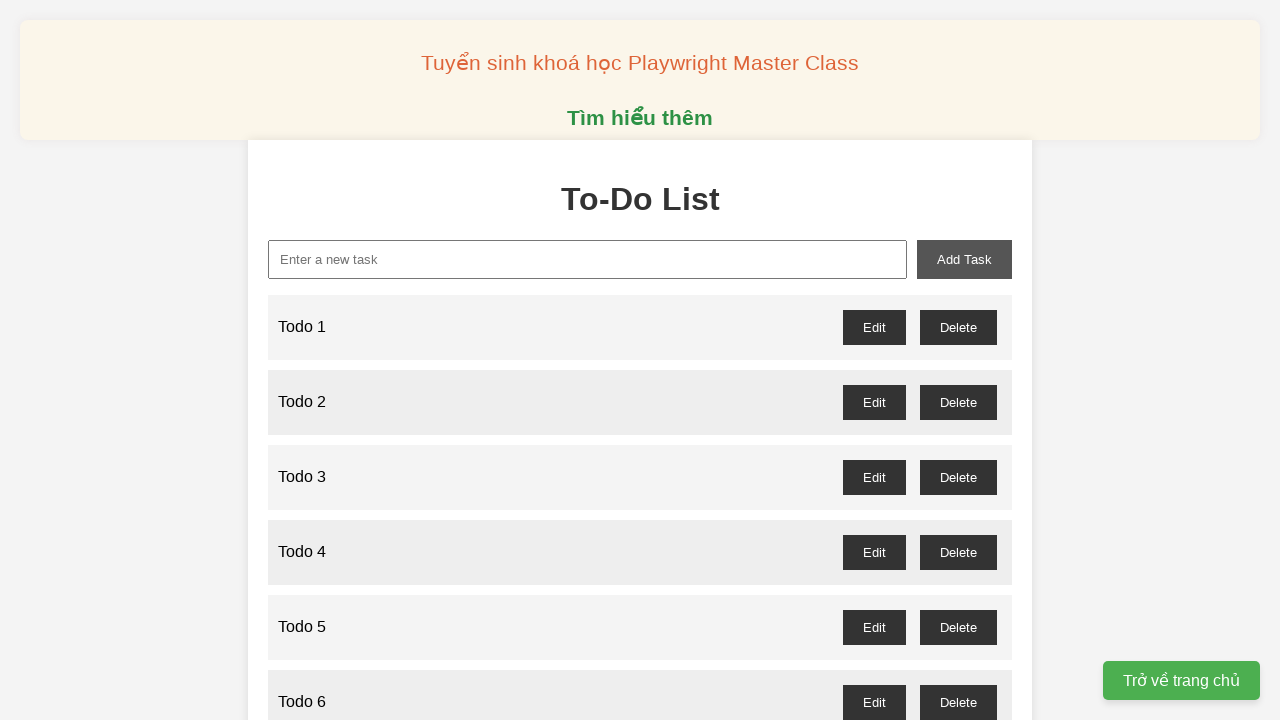

Filled task input field with 'Todo 15' on internal:attr=[placeholder="Enter a new Task"i]
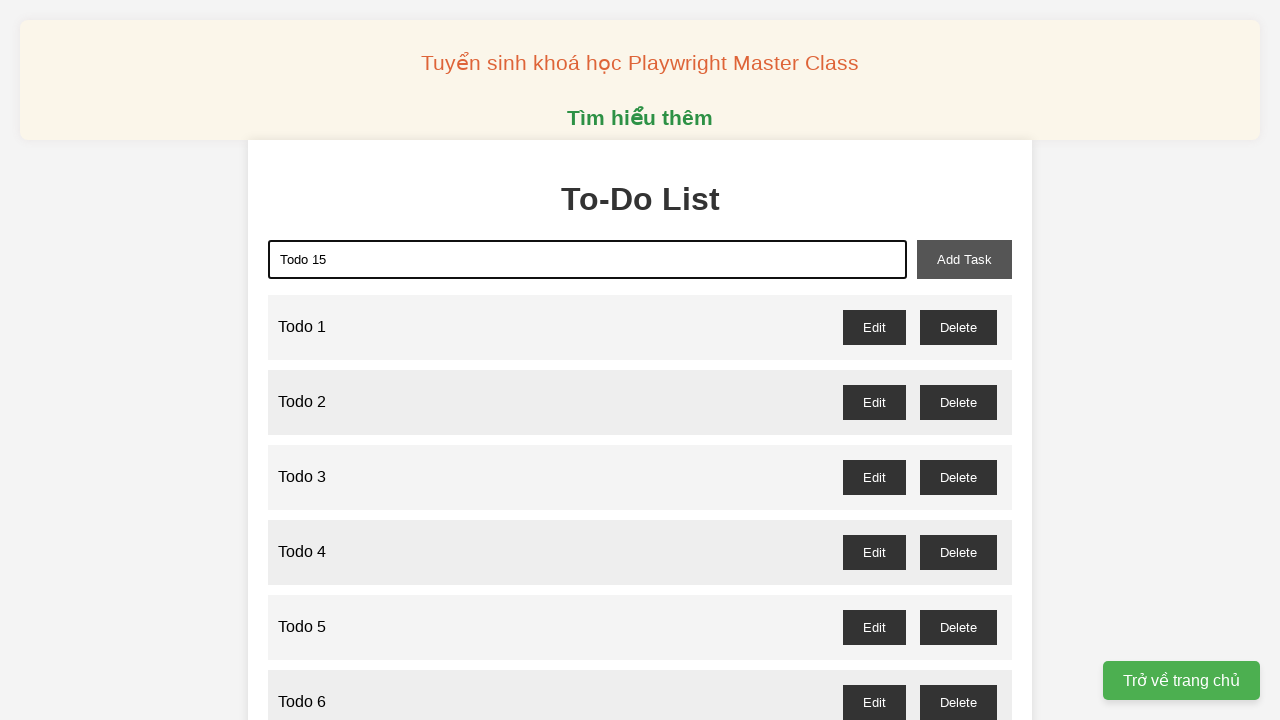

Clicked 'Add Task' button to add Todo 15 at (964, 259) on internal:role=button[name="Add Task"i]
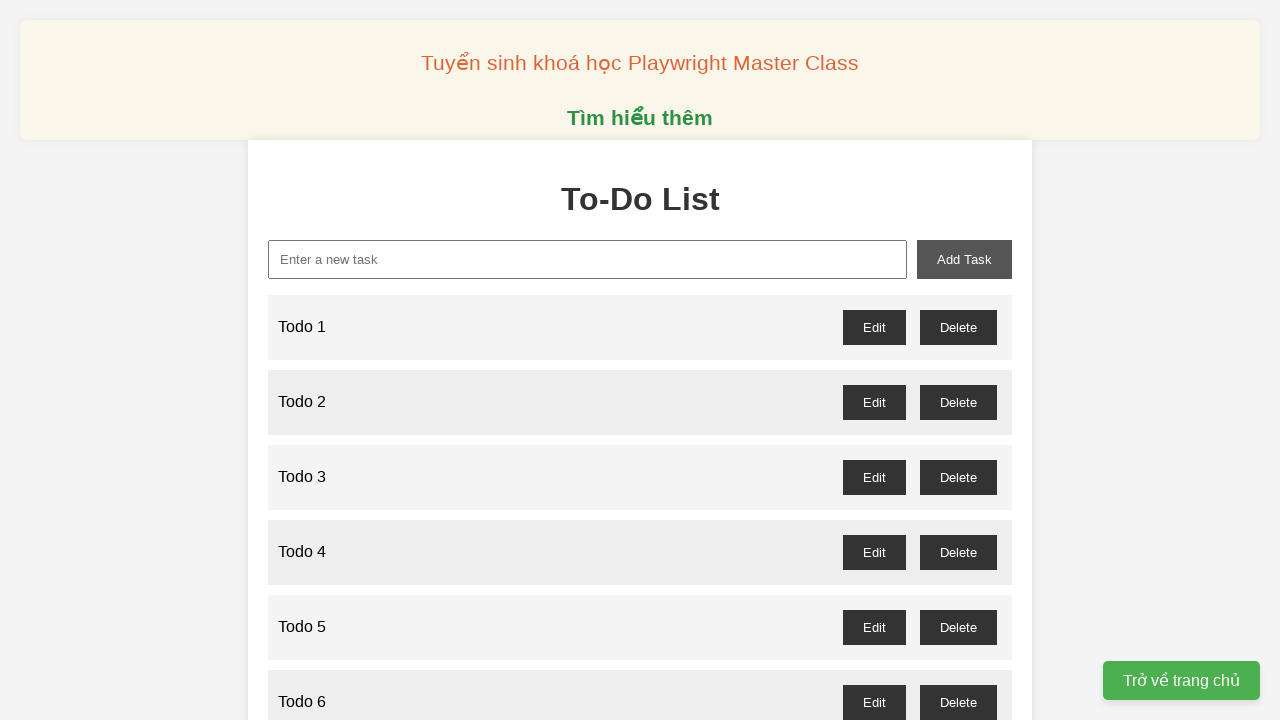

Filled task input field with 'Todo 16' on internal:attr=[placeholder="Enter a new Task"i]
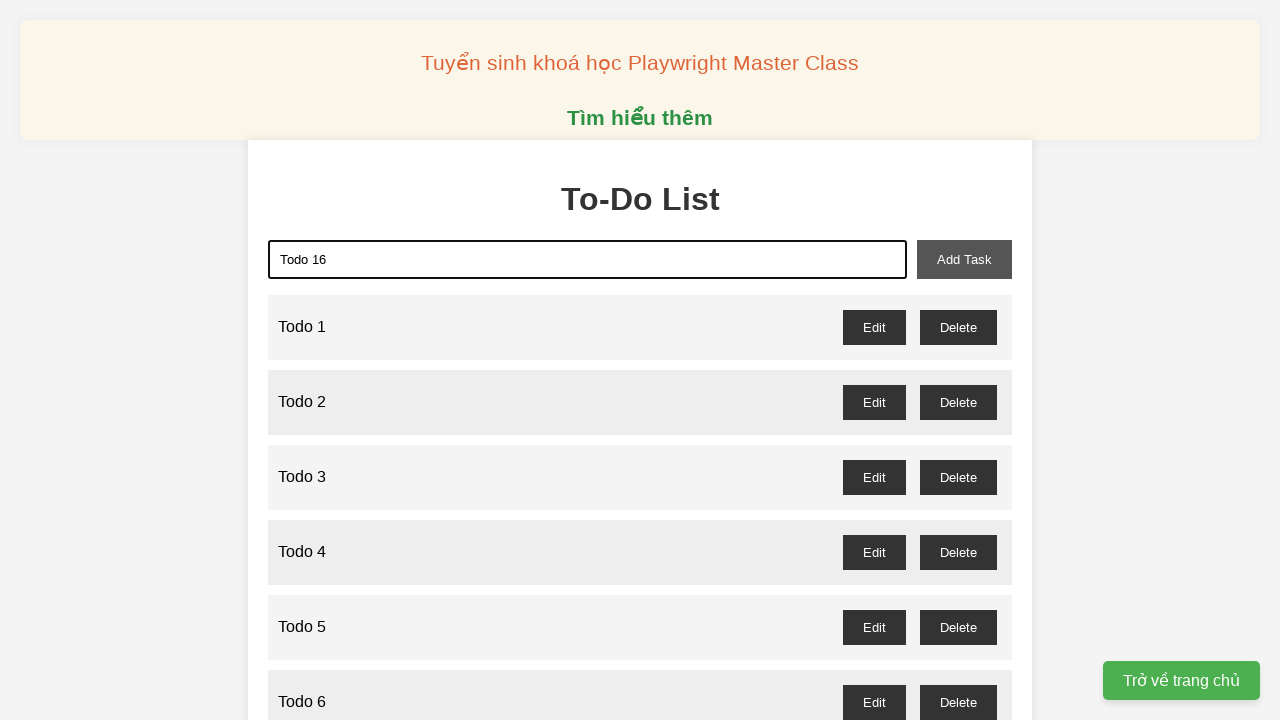

Clicked 'Add Task' button to add Todo 16 at (964, 259) on internal:role=button[name="Add Task"i]
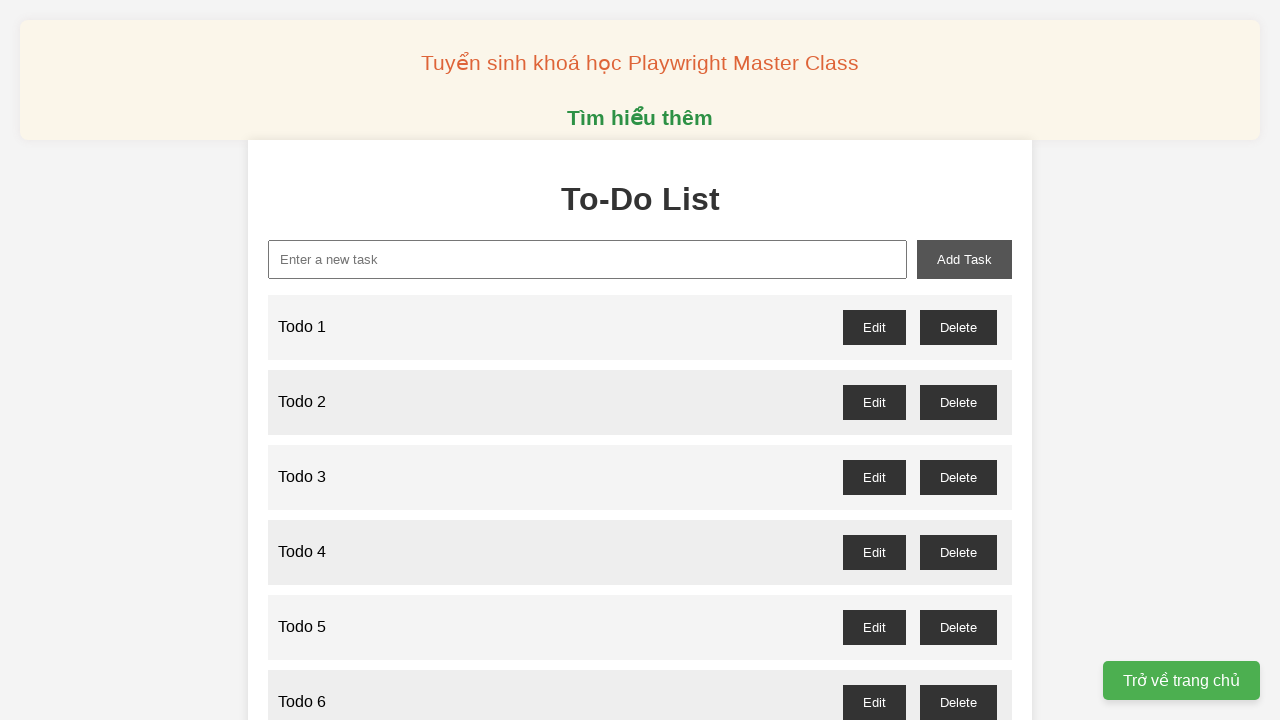

Filled task input field with 'Todo 17' on internal:attr=[placeholder="Enter a new Task"i]
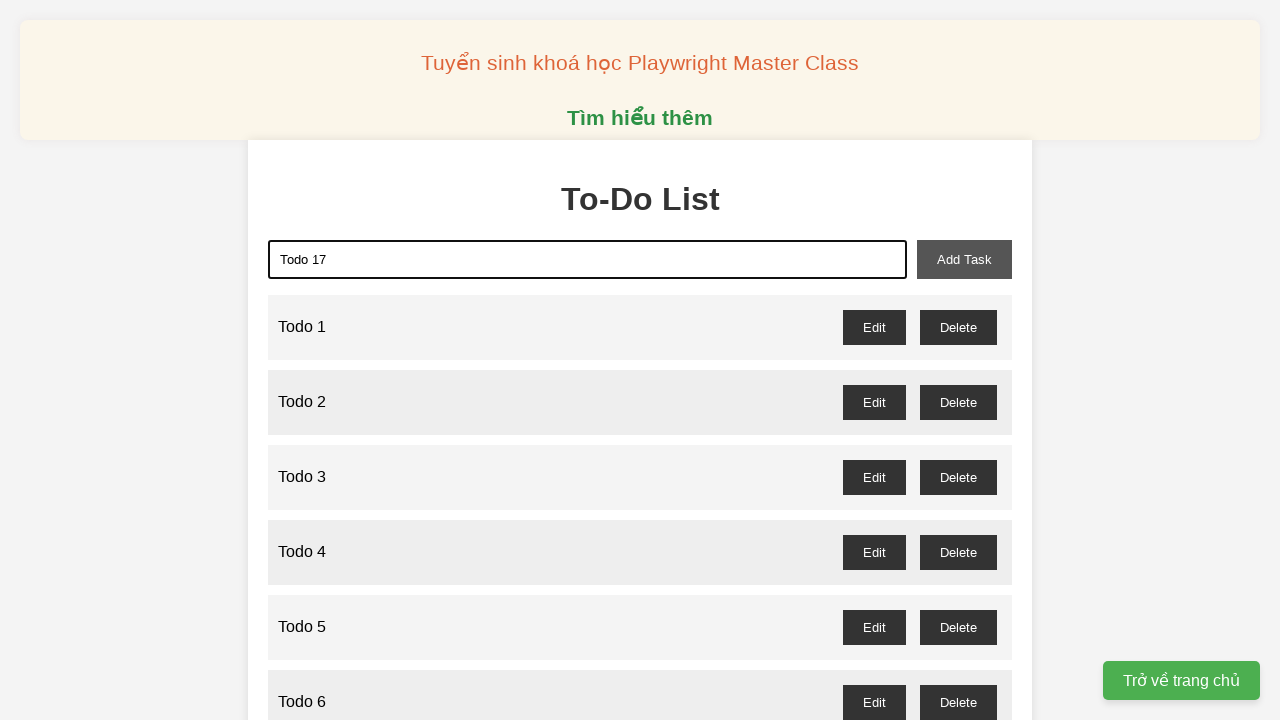

Clicked 'Add Task' button to add Todo 17 at (964, 259) on internal:role=button[name="Add Task"i]
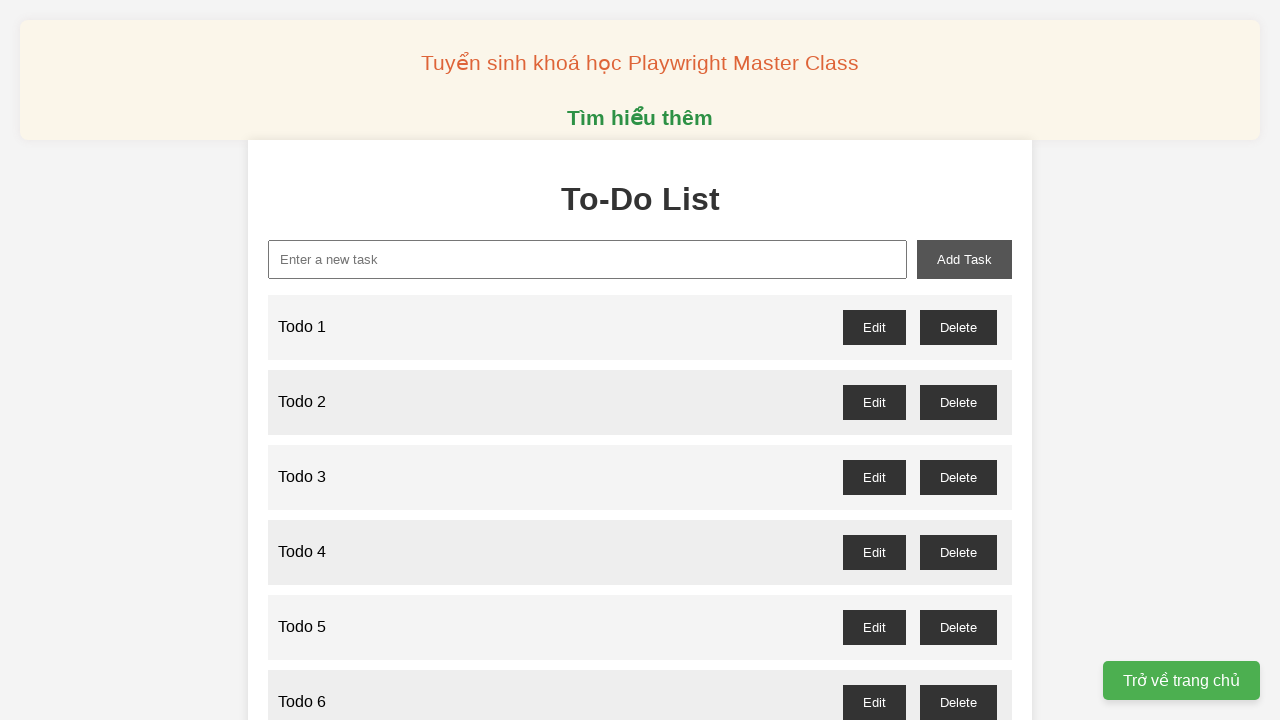

Filled task input field with 'Todo 18' on internal:attr=[placeholder="Enter a new Task"i]
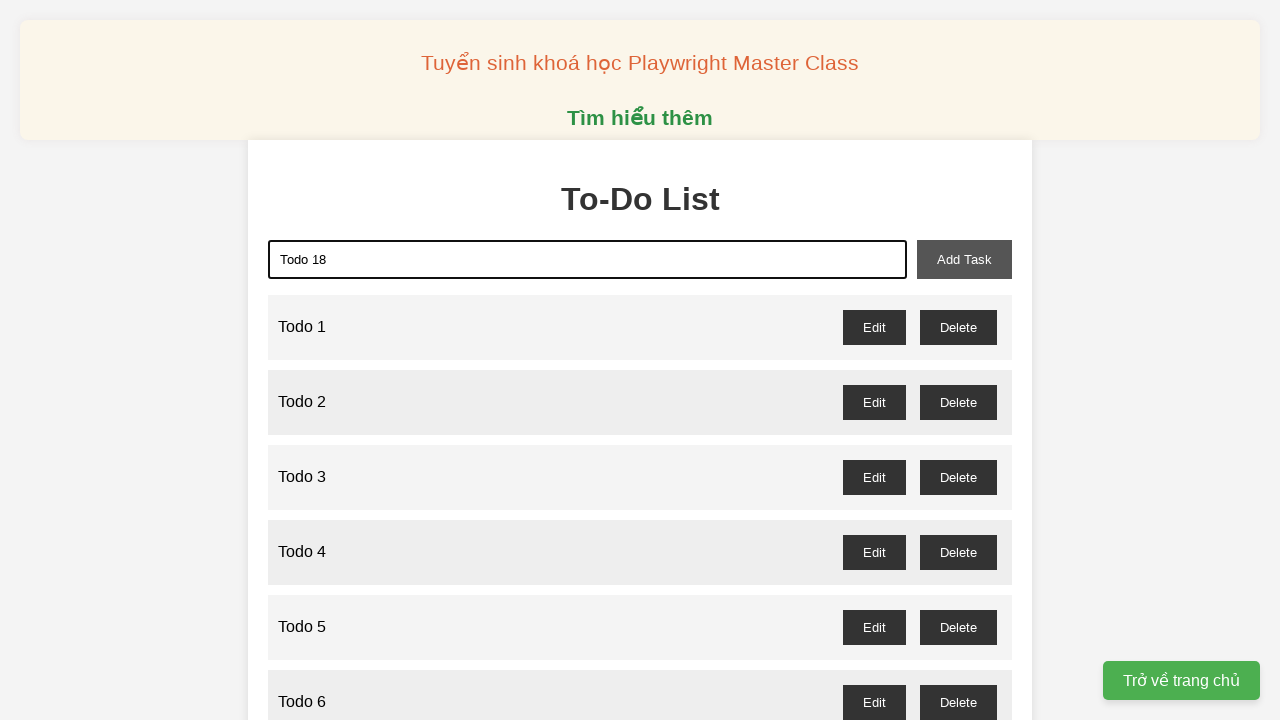

Clicked 'Add Task' button to add Todo 18 at (964, 259) on internal:role=button[name="Add Task"i]
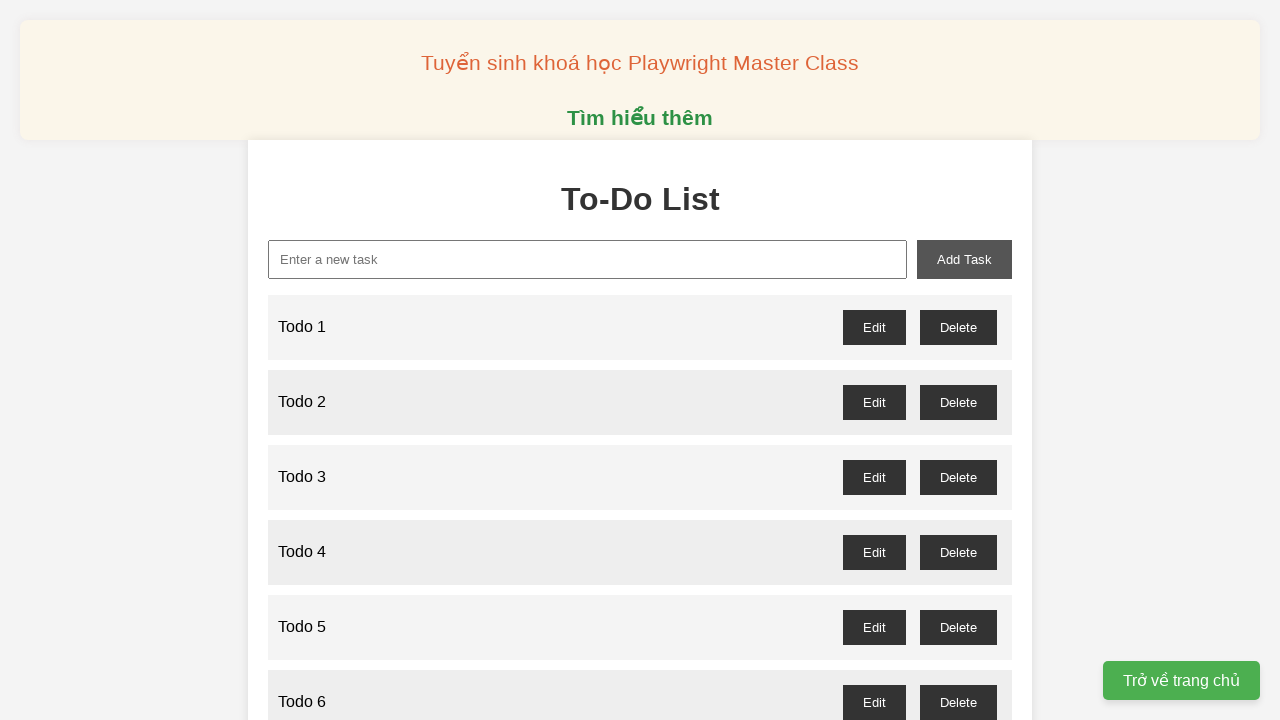

Filled task input field with 'Todo 19' on internal:attr=[placeholder="Enter a new Task"i]
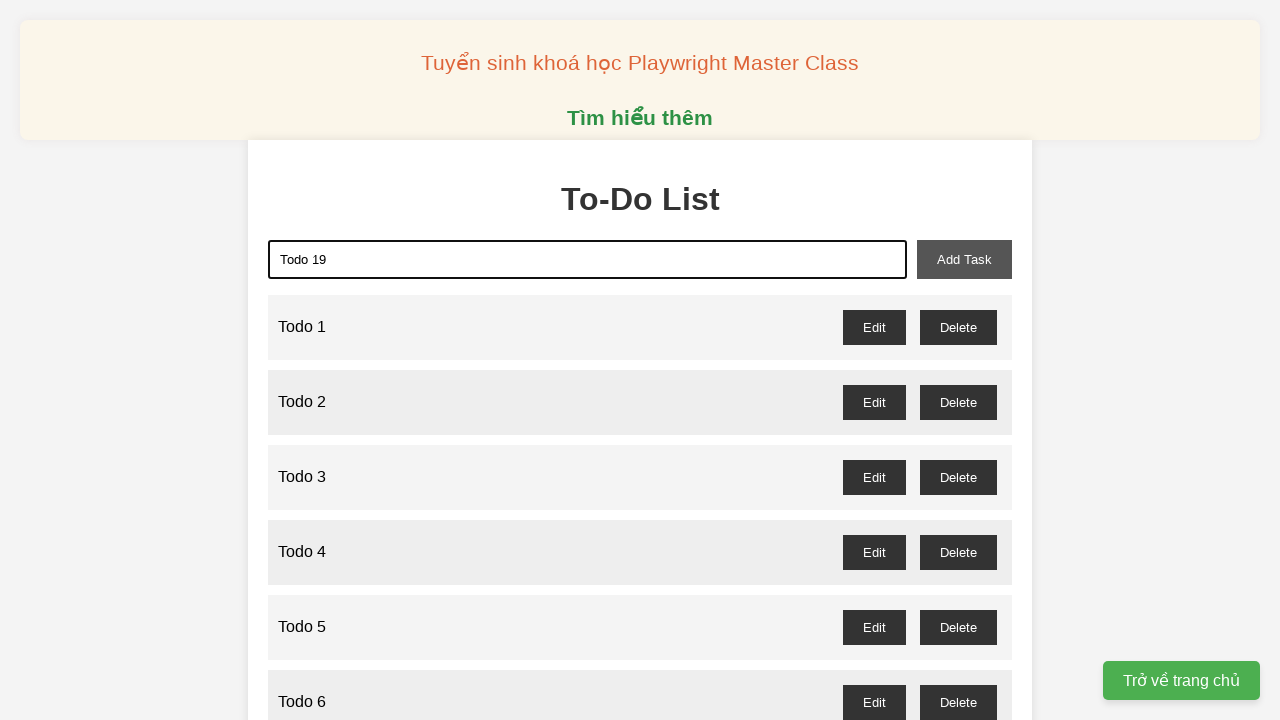

Clicked 'Add Task' button to add Todo 19 at (964, 259) on internal:role=button[name="Add Task"i]
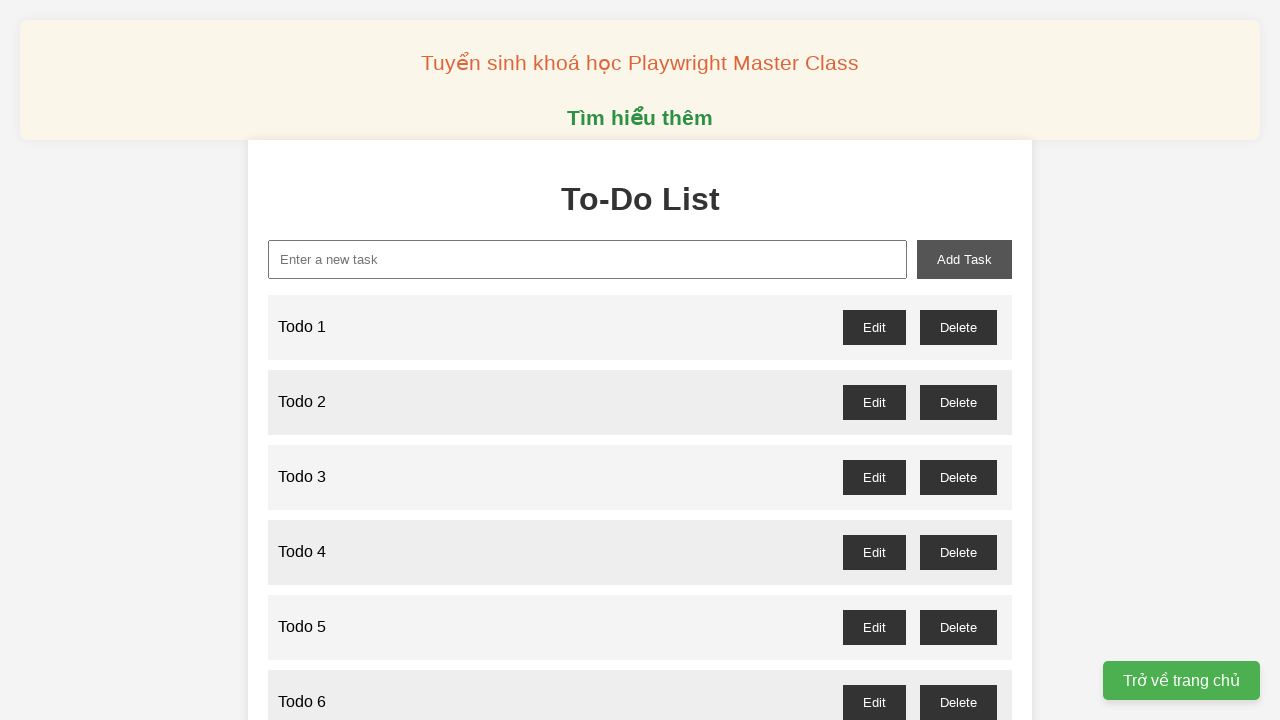

Filled task input field with 'Todo 20' on internal:attr=[placeholder="Enter a new Task"i]
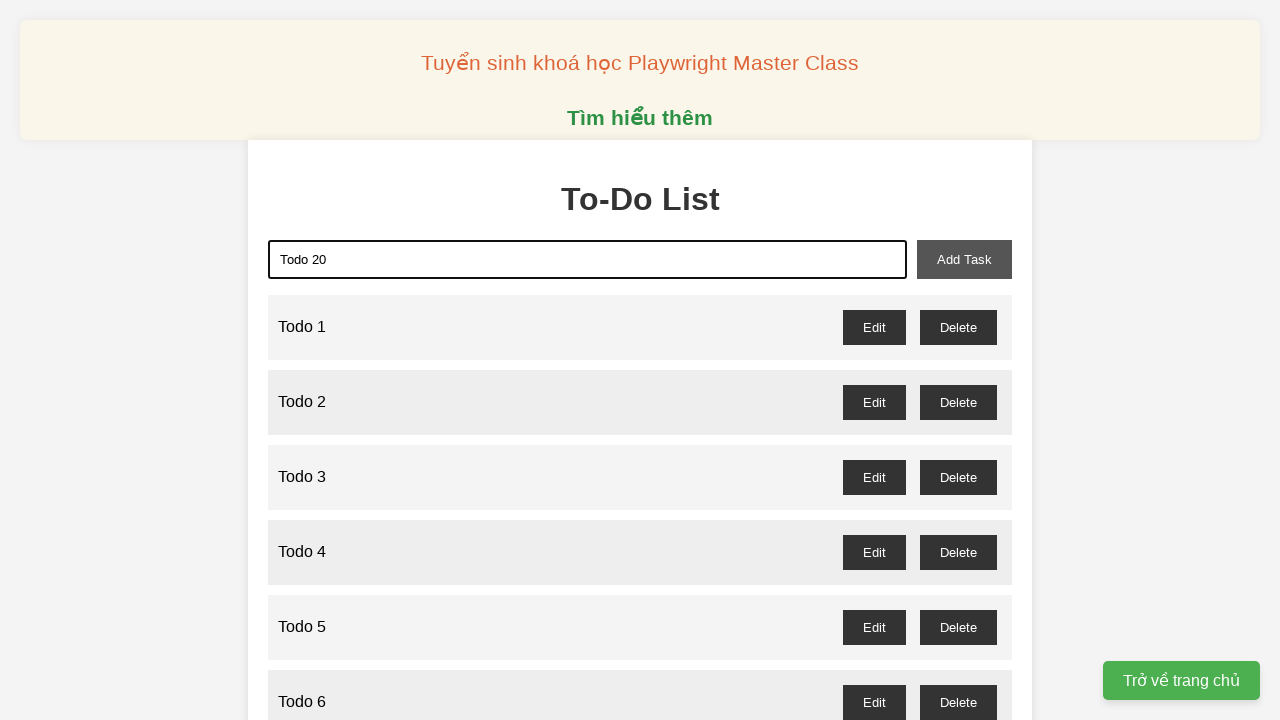

Clicked 'Add Task' button to add Todo 20 at (964, 259) on internal:role=button[name="Add Task"i]
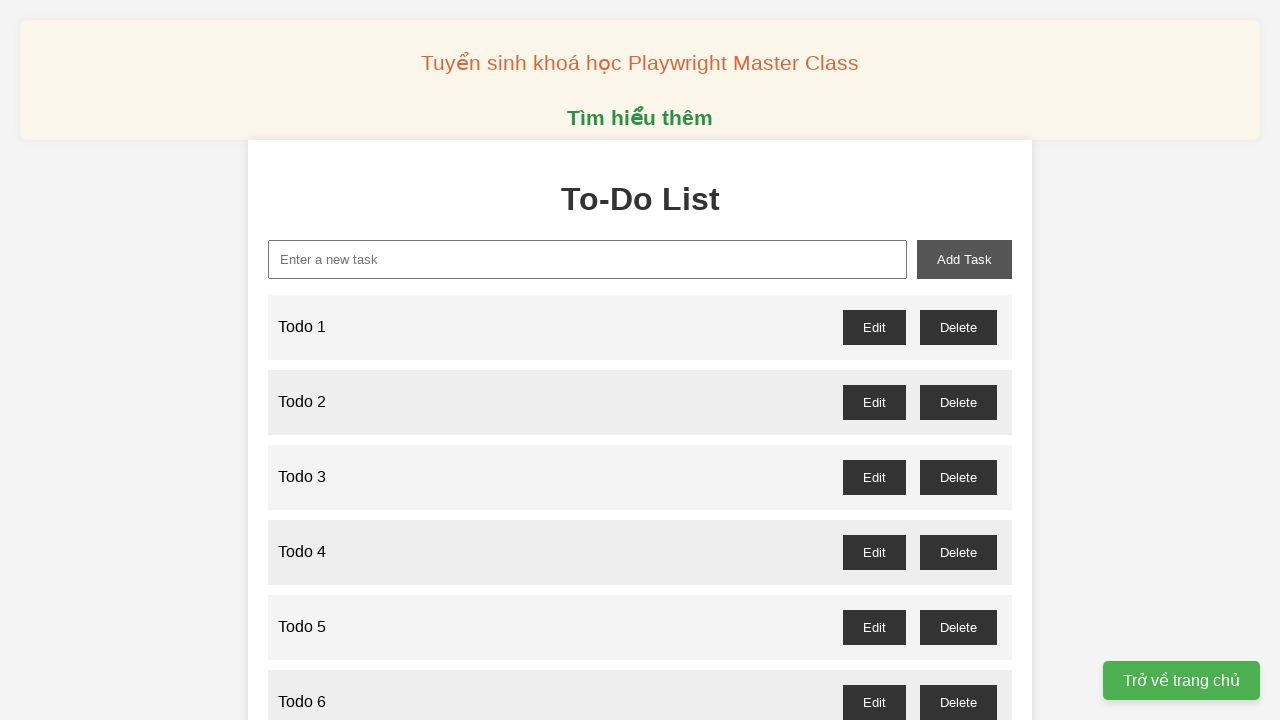

Filled task input field with 'Todo 21' on internal:attr=[placeholder="Enter a new Task"i]
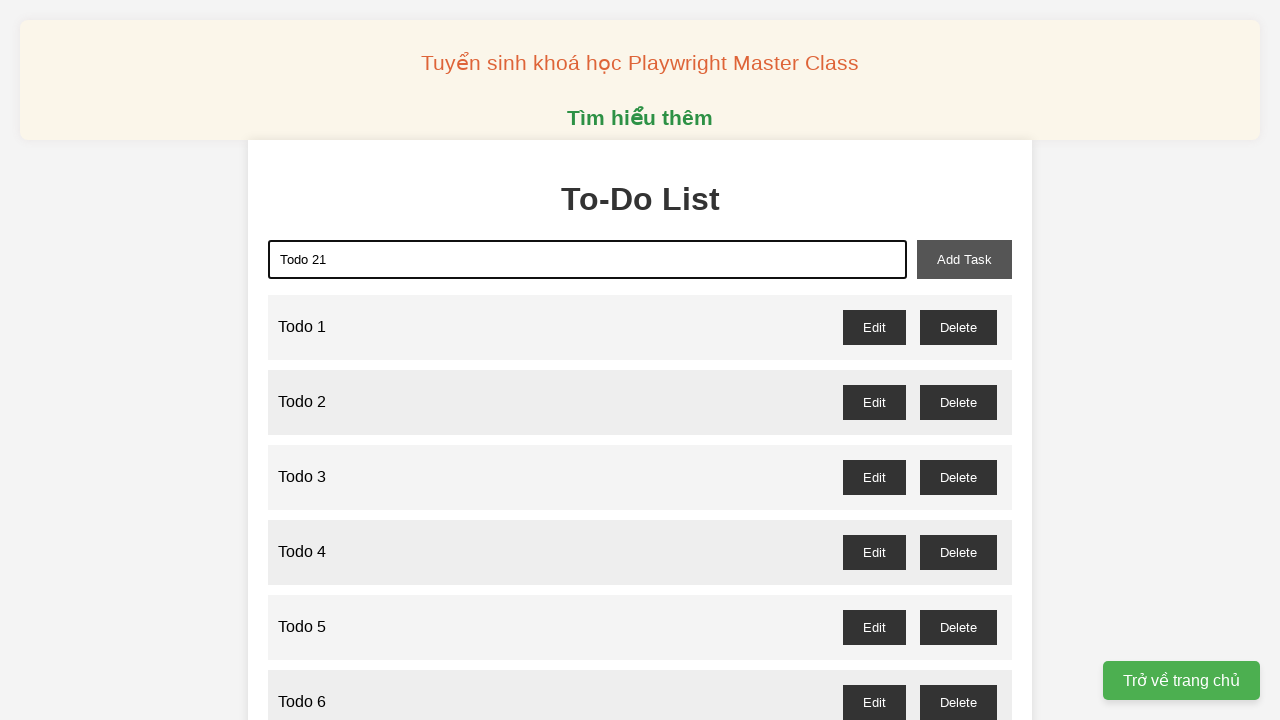

Clicked 'Add Task' button to add Todo 21 at (964, 259) on internal:role=button[name="Add Task"i]
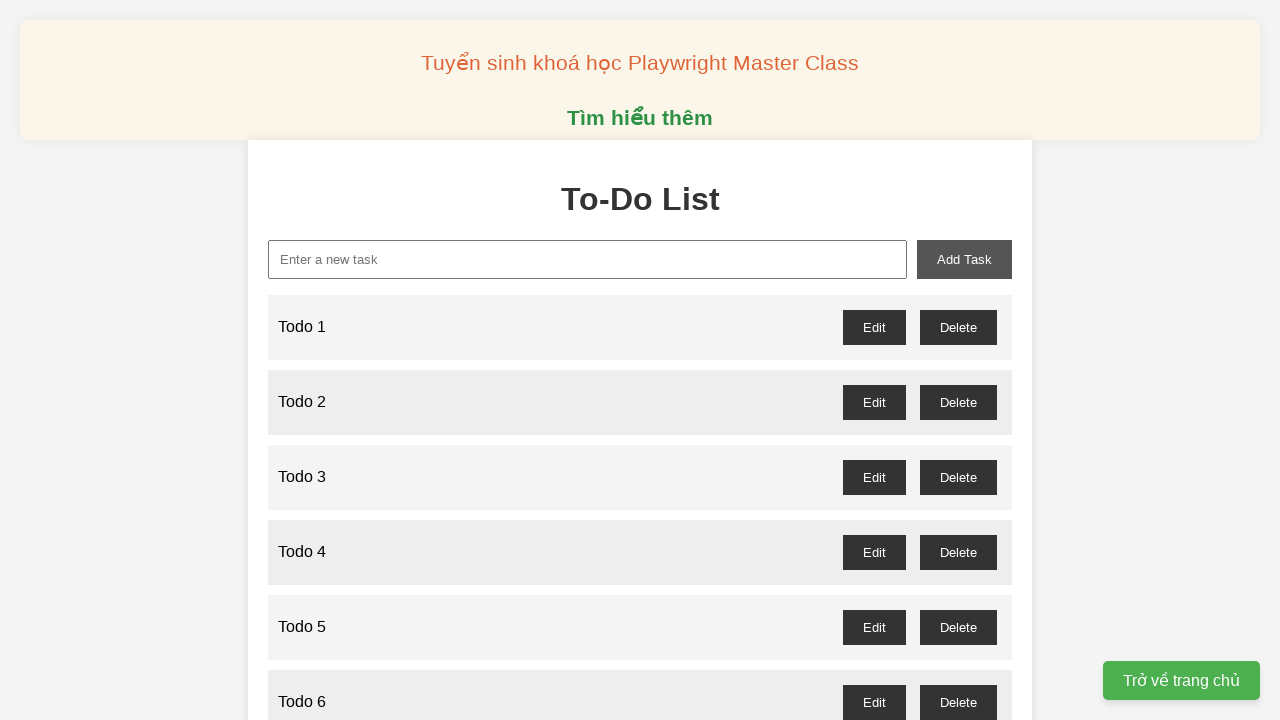

Filled task input field with 'Todo 22' on internal:attr=[placeholder="Enter a new Task"i]
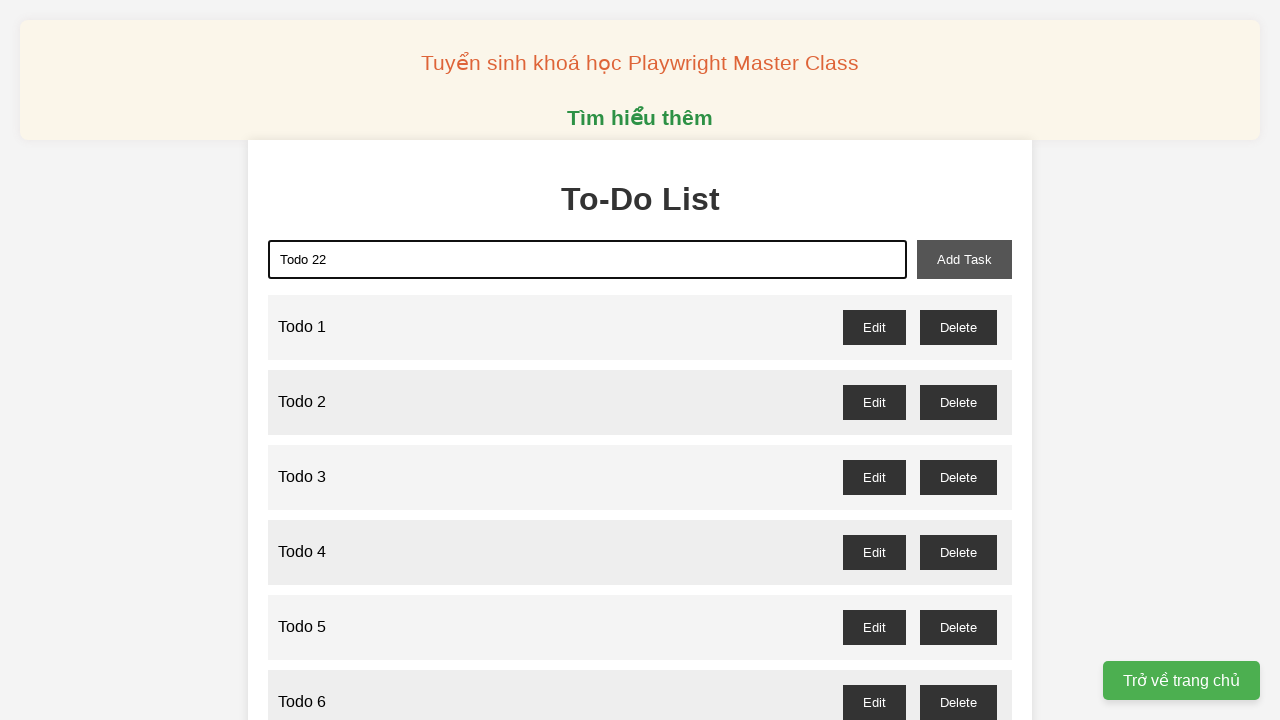

Clicked 'Add Task' button to add Todo 22 at (964, 259) on internal:role=button[name="Add Task"i]
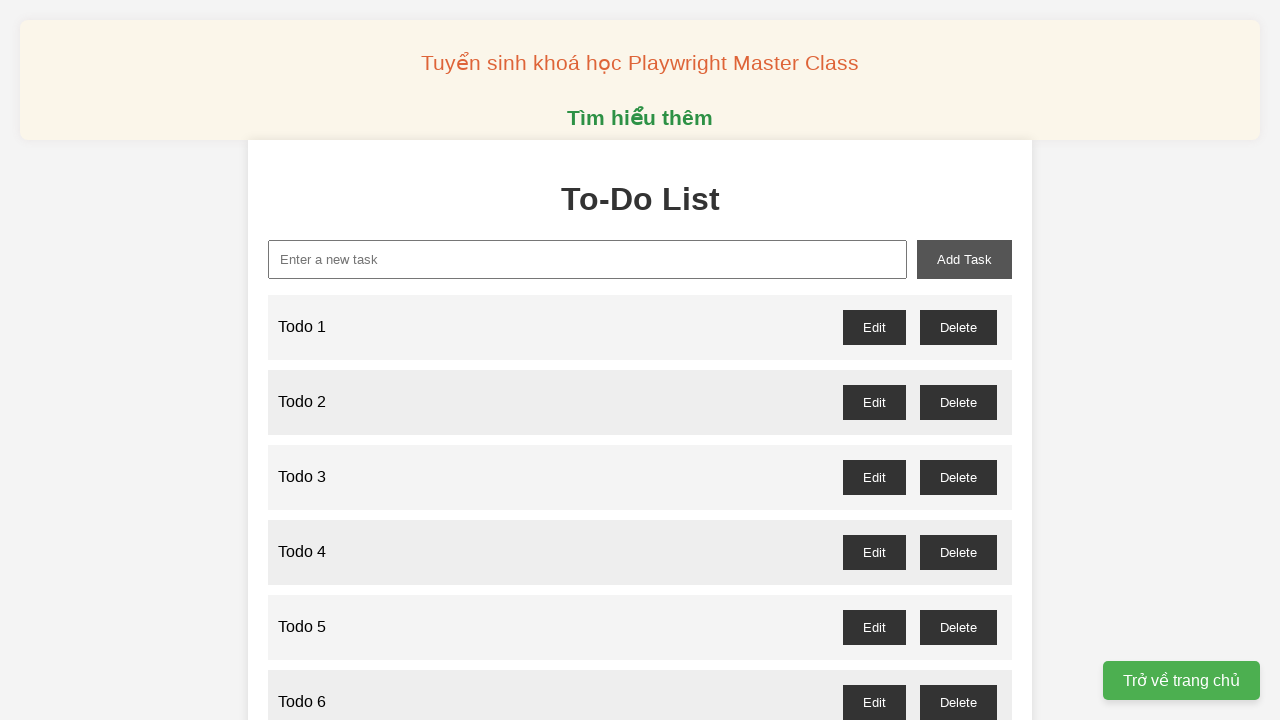

Filled task input field with 'Todo 23' on internal:attr=[placeholder="Enter a new Task"i]
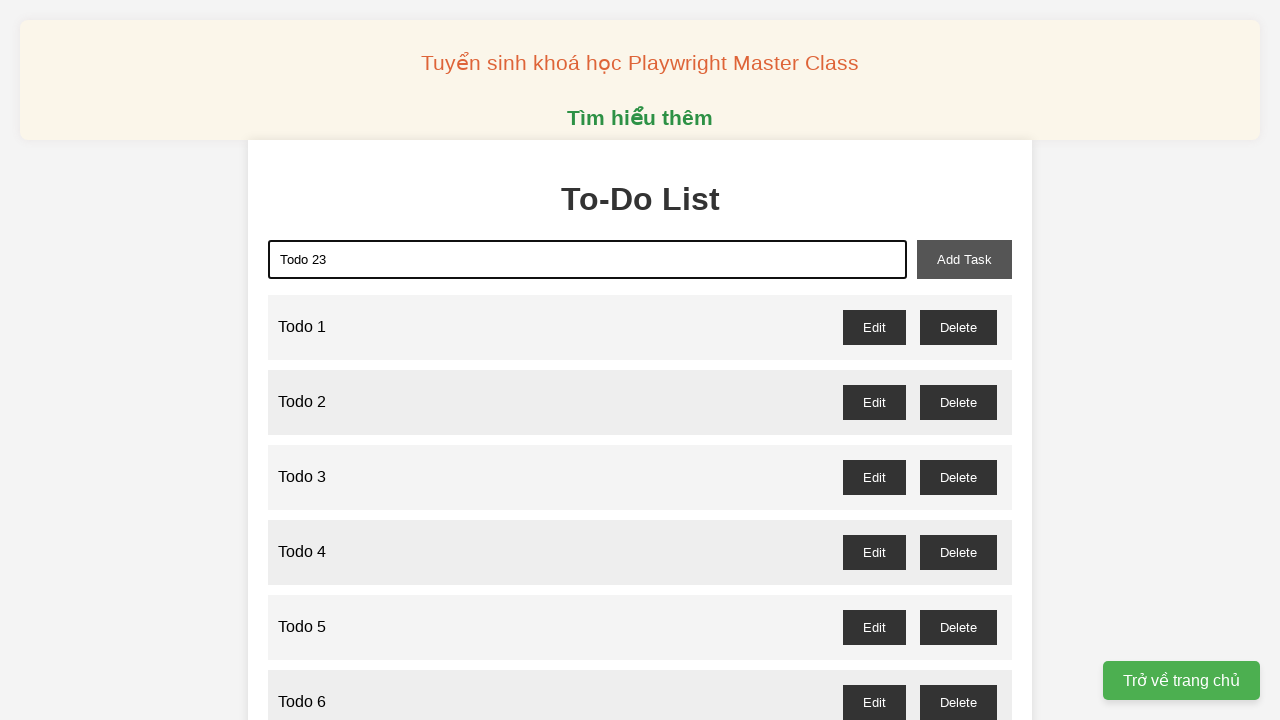

Clicked 'Add Task' button to add Todo 23 at (964, 259) on internal:role=button[name="Add Task"i]
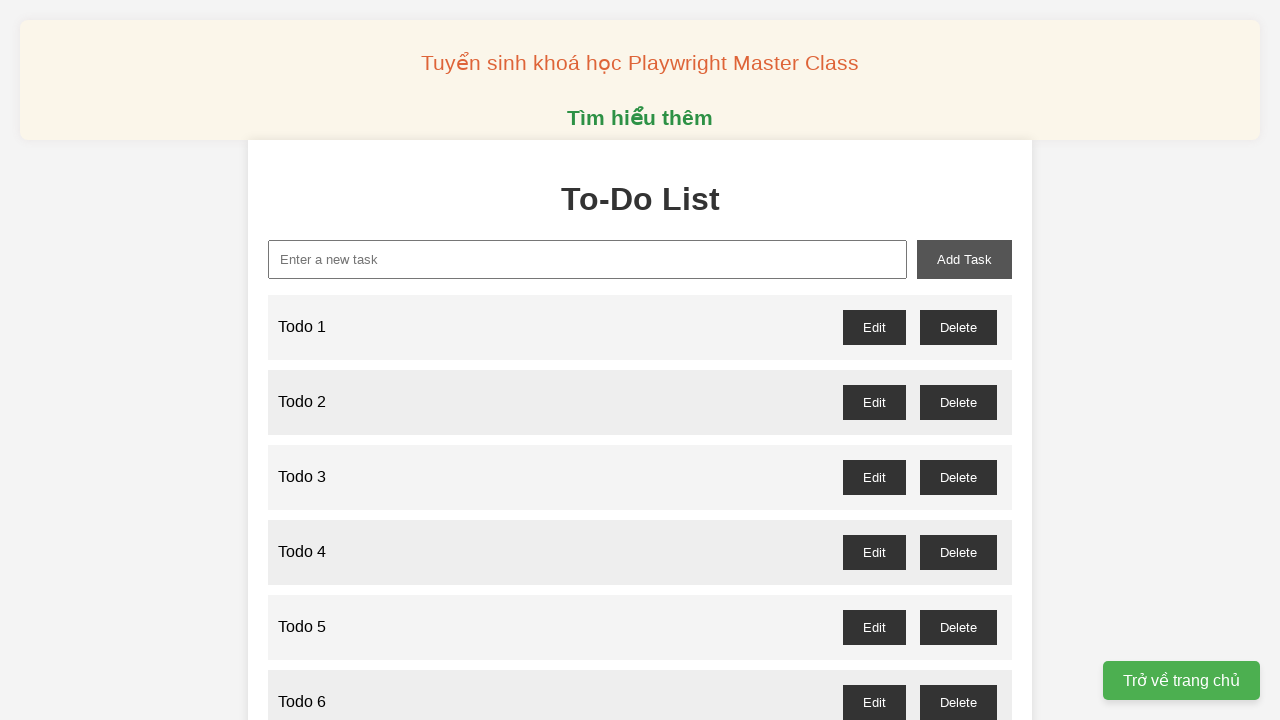

Filled task input field with 'Todo 24' on internal:attr=[placeholder="Enter a new Task"i]
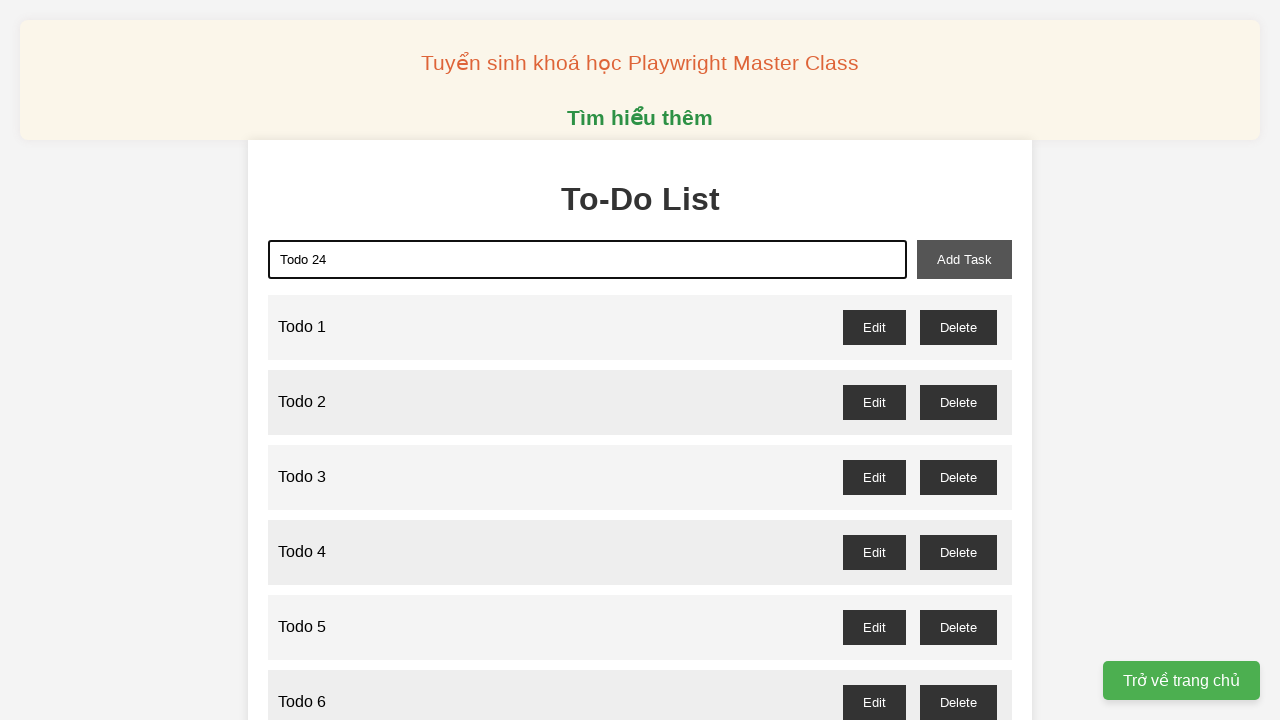

Clicked 'Add Task' button to add Todo 24 at (964, 259) on internal:role=button[name="Add Task"i]
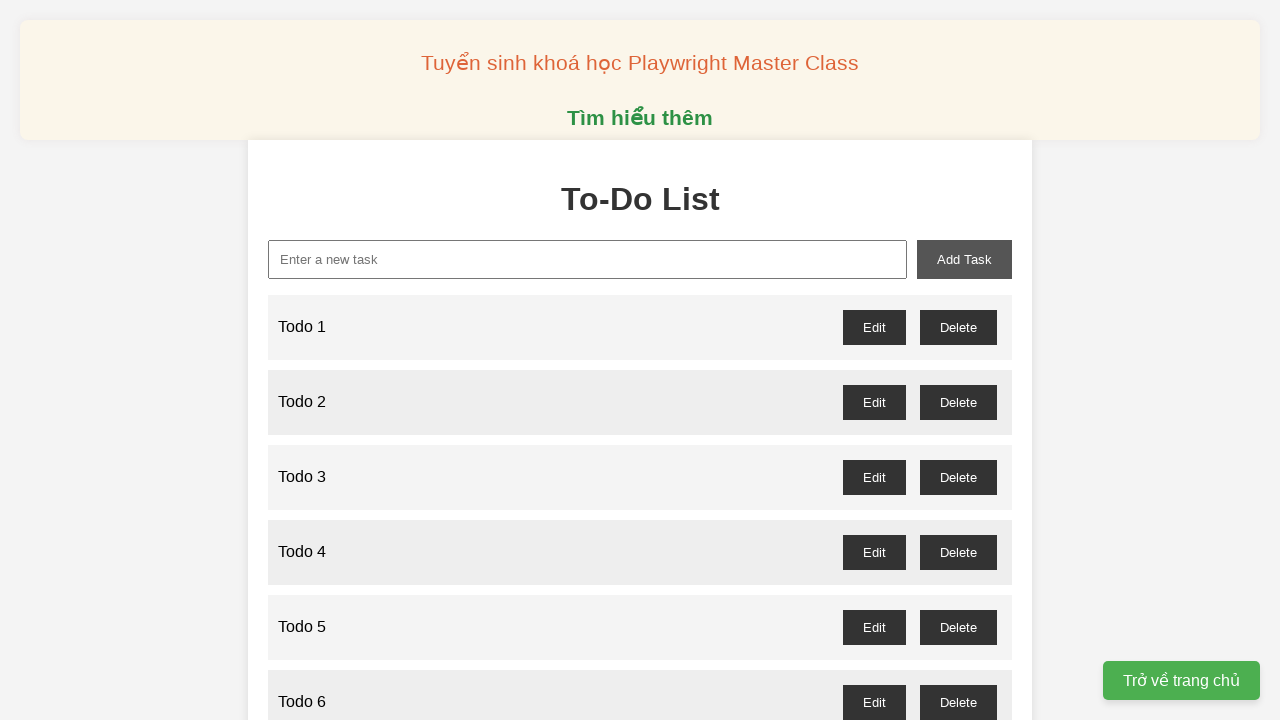

Filled task input field with 'Todo 25' on internal:attr=[placeholder="Enter a new Task"i]
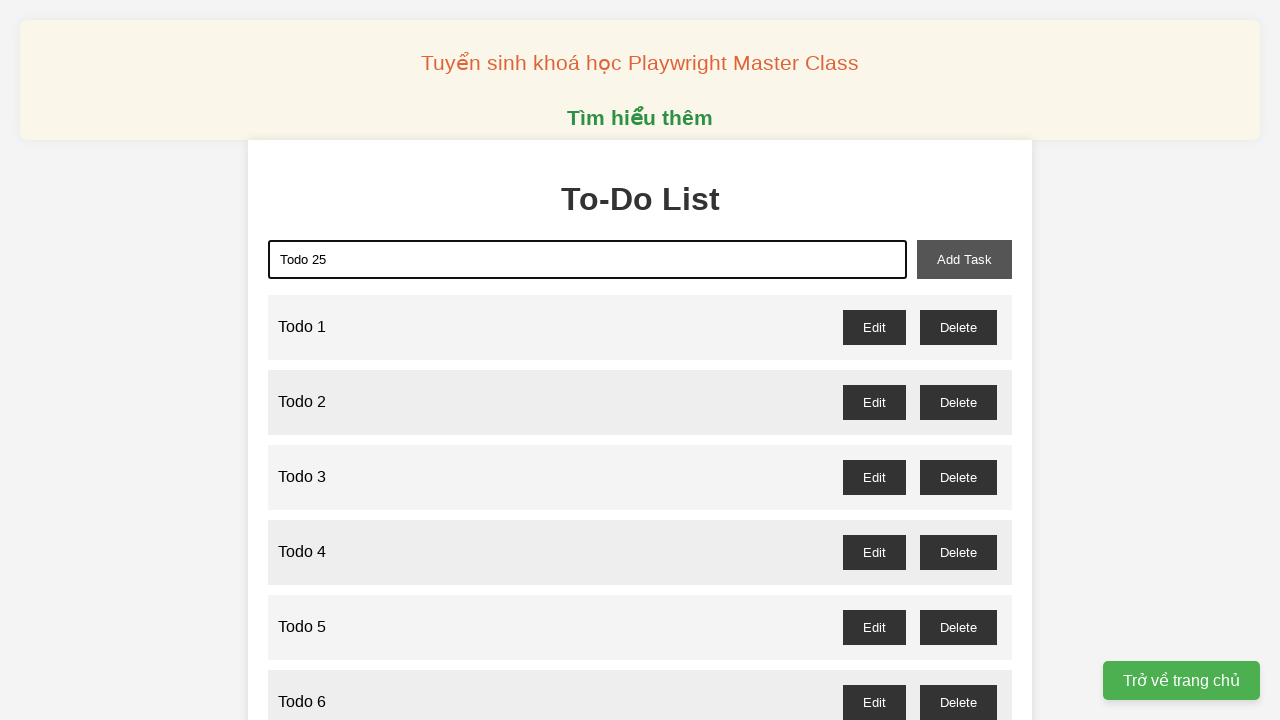

Clicked 'Add Task' button to add Todo 25 at (964, 259) on internal:role=button[name="Add Task"i]
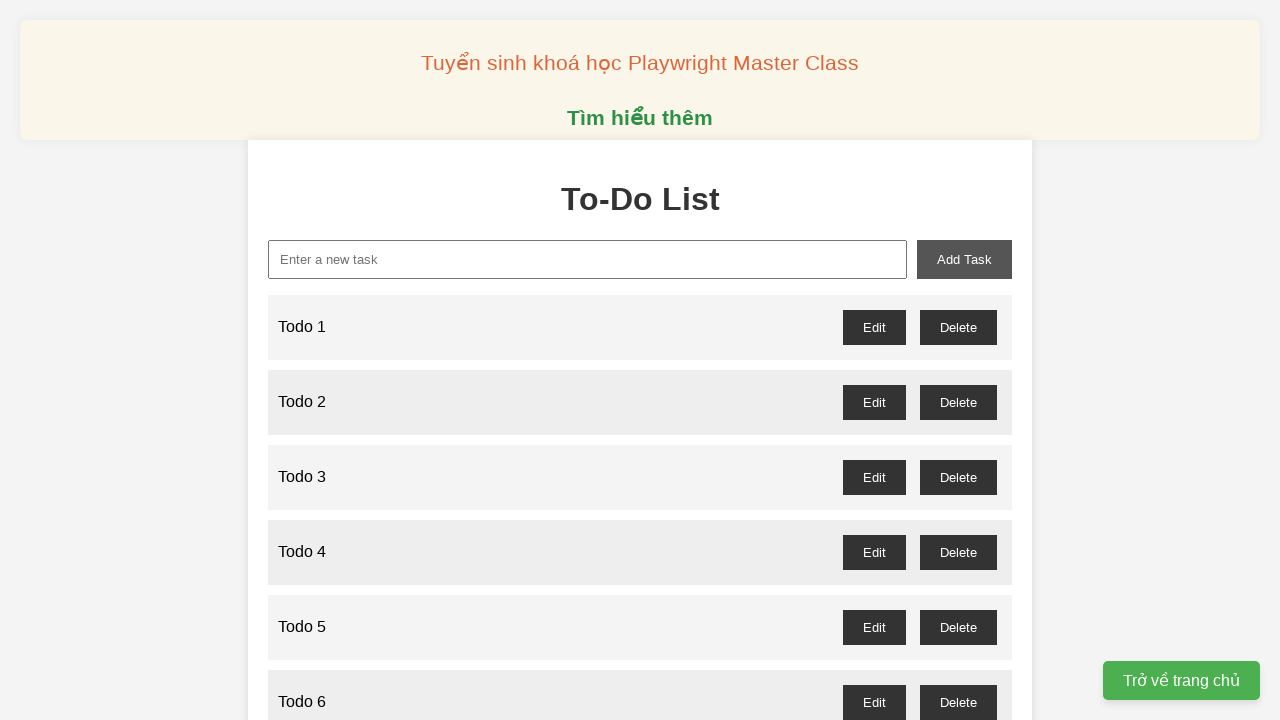

Filled task input field with 'Todo 26' on internal:attr=[placeholder="Enter a new Task"i]
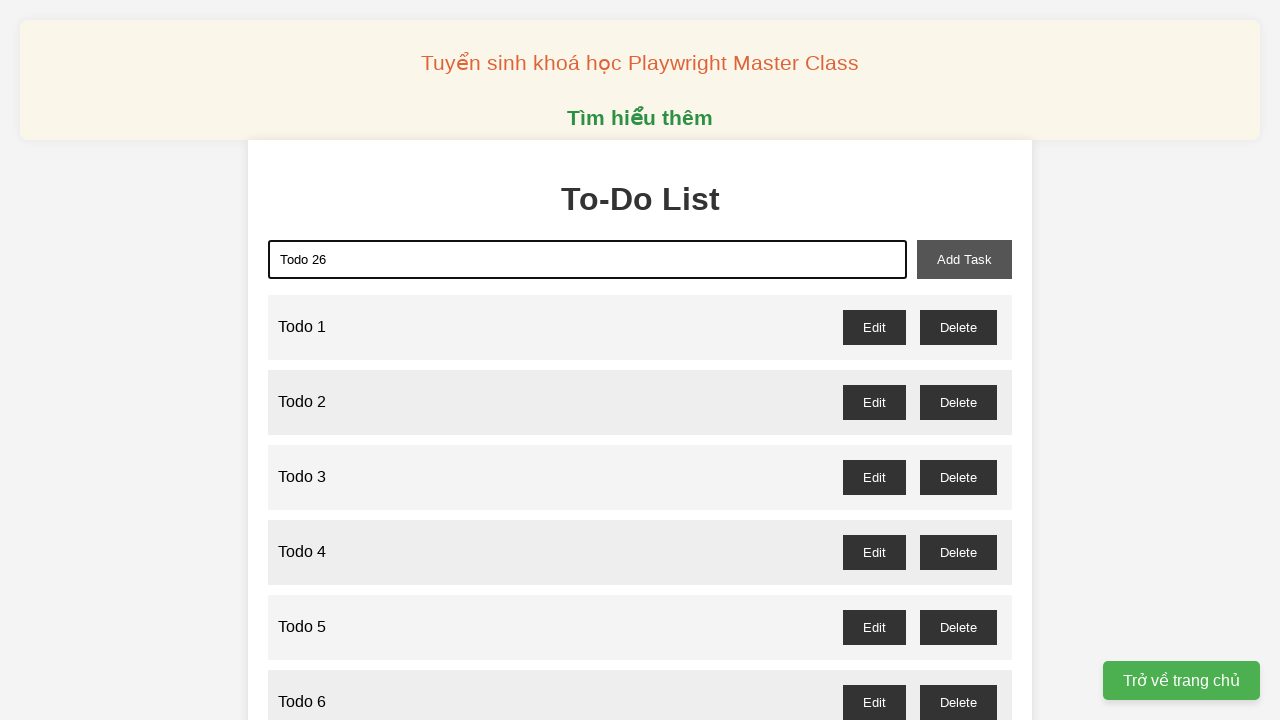

Clicked 'Add Task' button to add Todo 26 at (964, 259) on internal:role=button[name="Add Task"i]
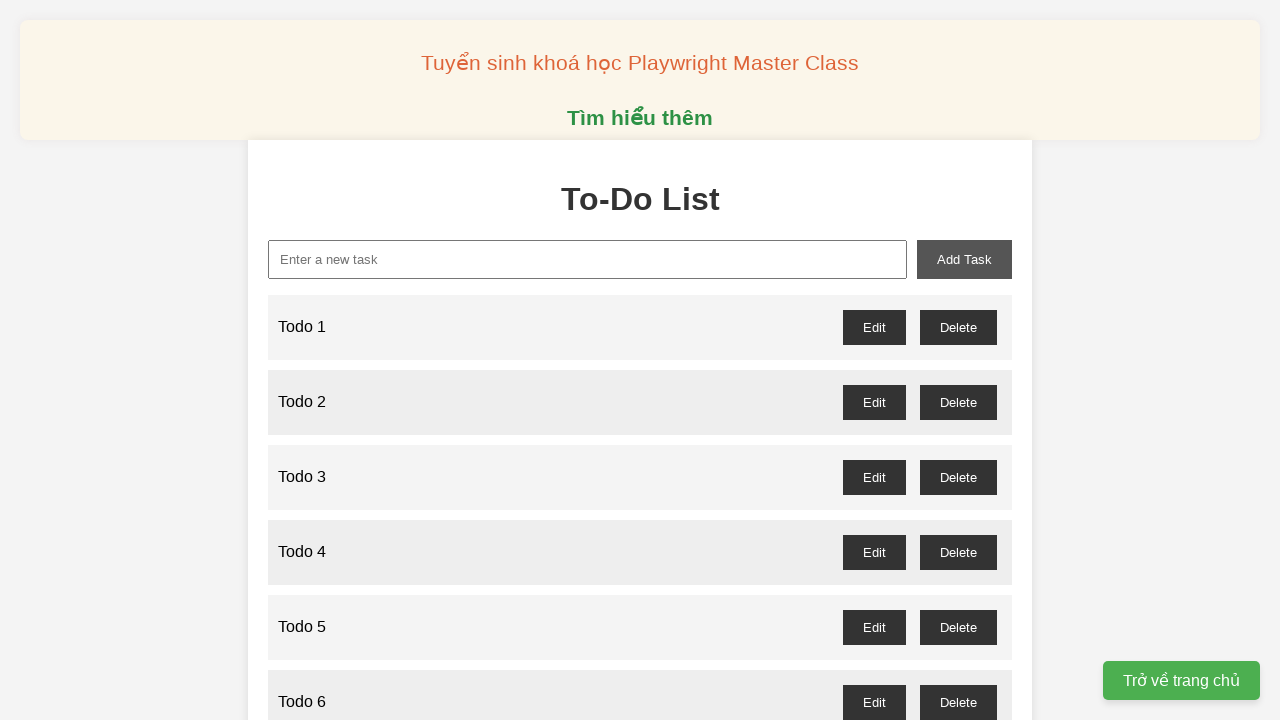

Filled task input field with 'Todo 27' on internal:attr=[placeholder="Enter a new Task"i]
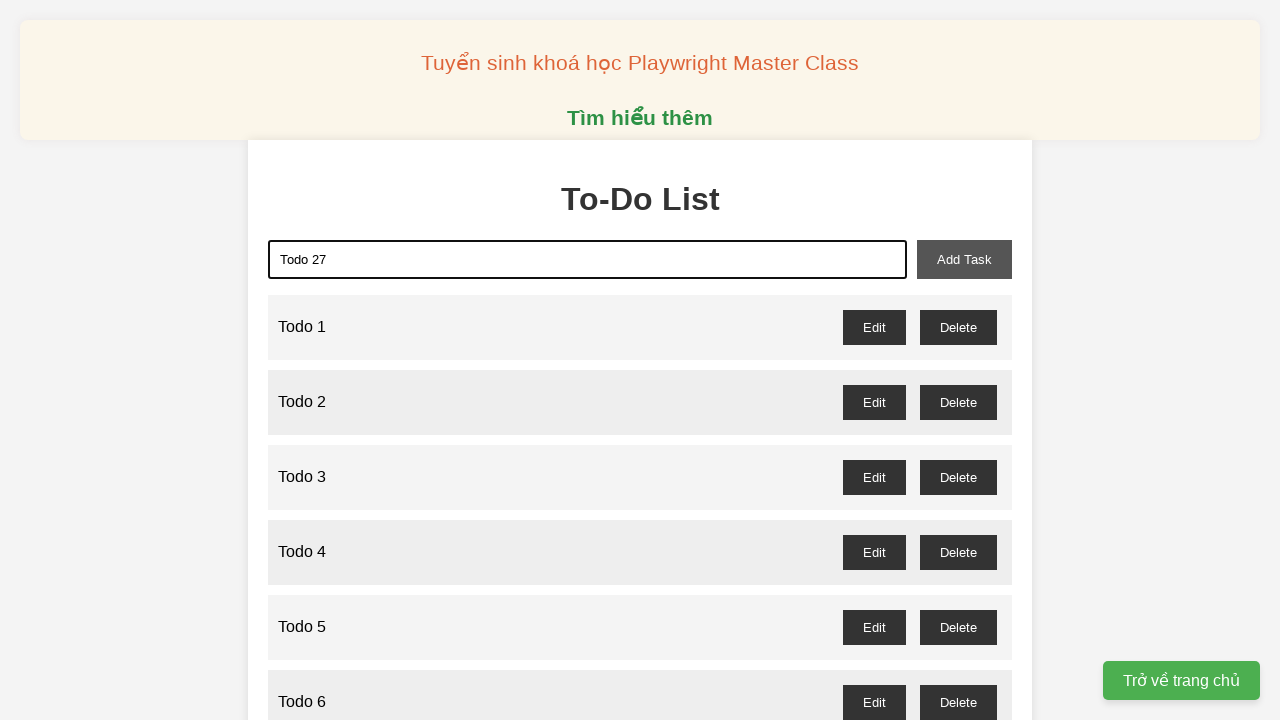

Clicked 'Add Task' button to add Todo 27 at (964, 259) on internal:role=button[name="Add Task"i]
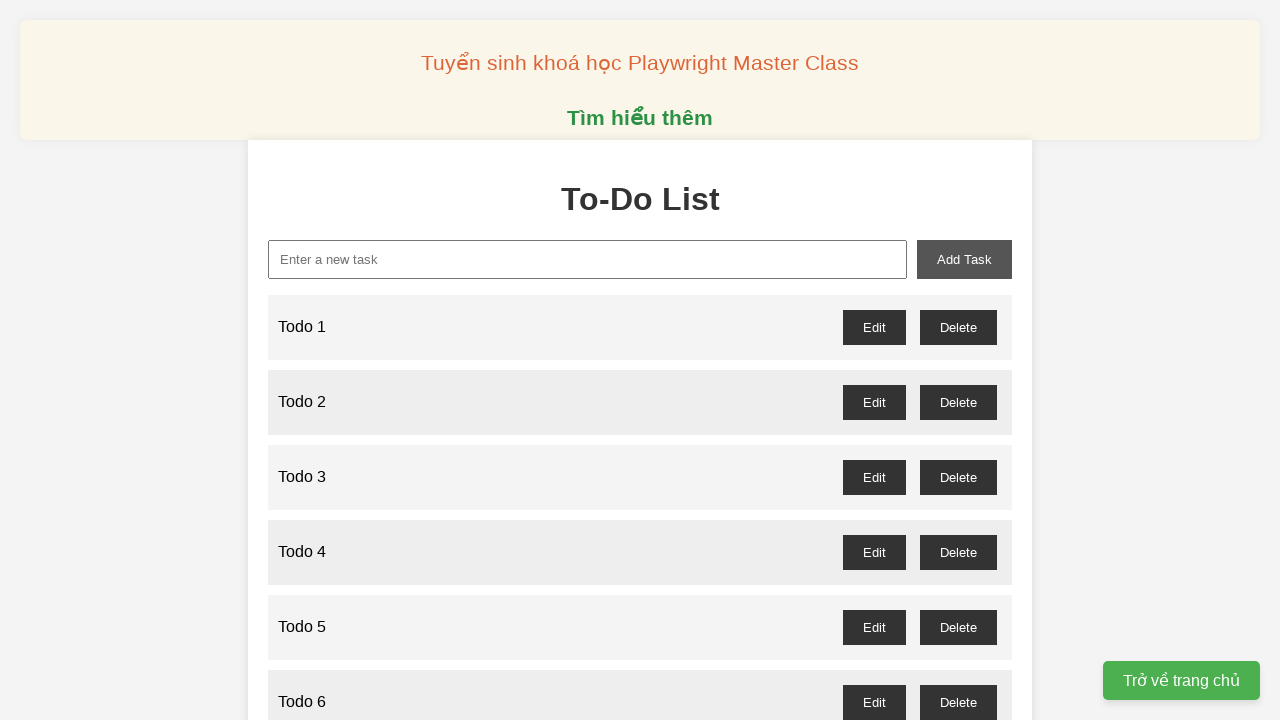

Filled task input field with 'Todo 28' on internal:attr=[placeholder="Enter a new Task"i]
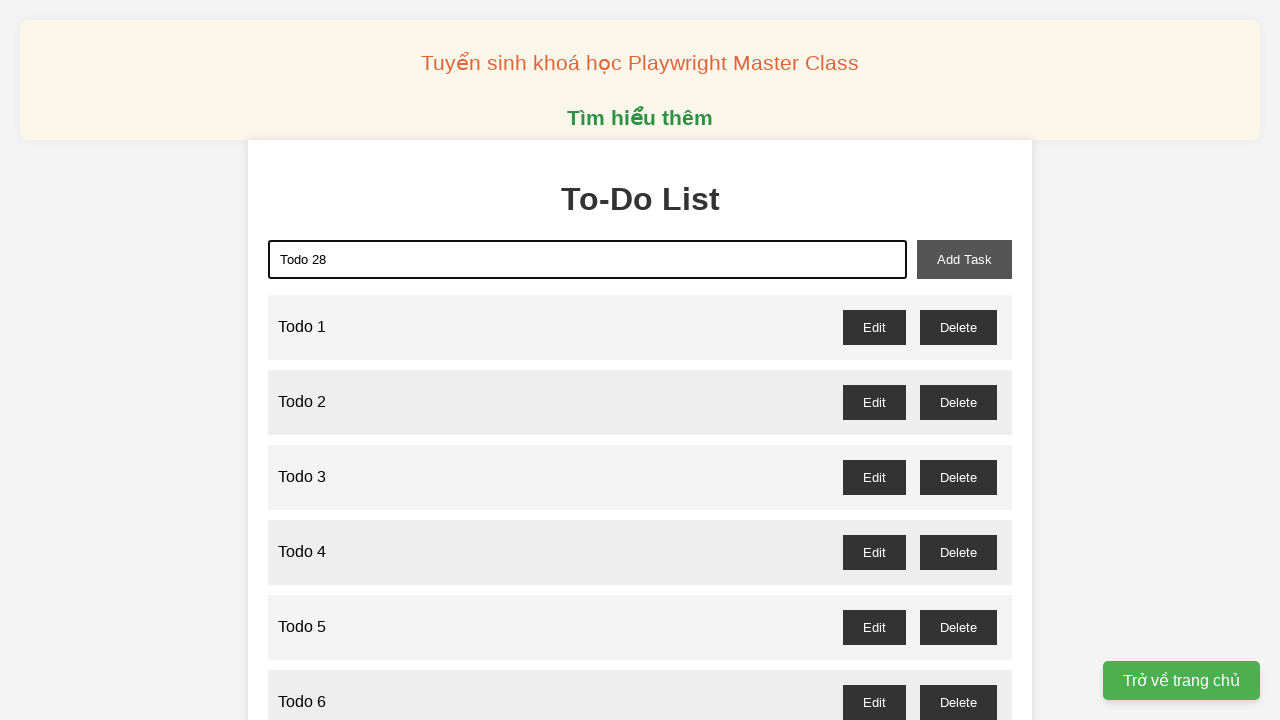

Clicked 'Add Task' button to add Todo 28 at (964, 259) on internal:role=button[name="Add Task"i]
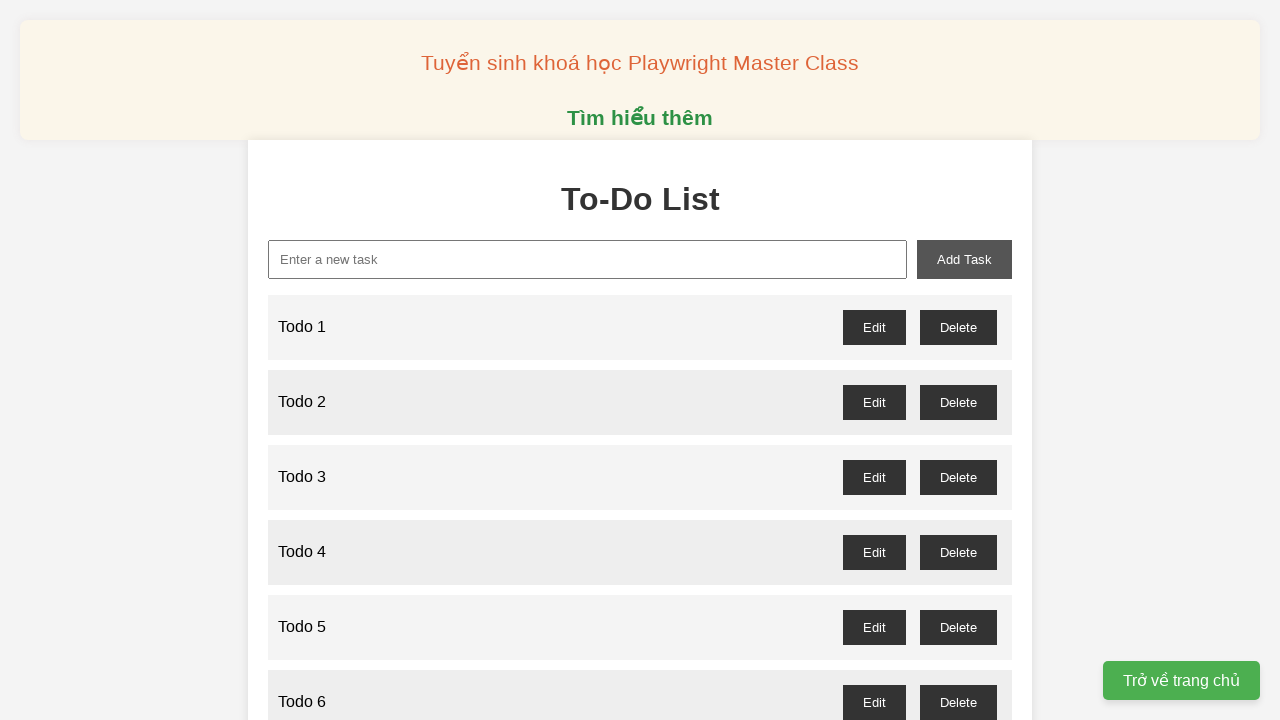

Filled task input field with 'Todo 29' on internal:attr=[placeholder="Enter a new Task"i]
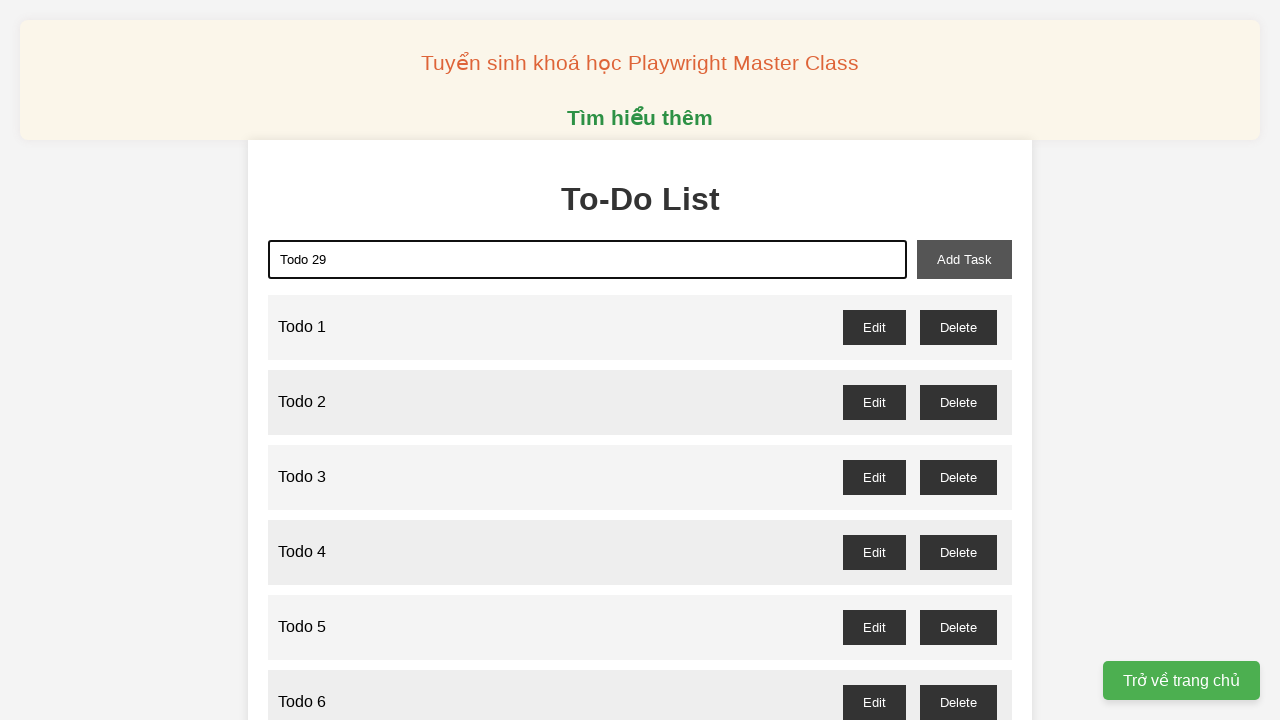

Clicked 'Add Task' button to add Todo 29 at (964, 259) on internal:role=button[name="Add Task"i]
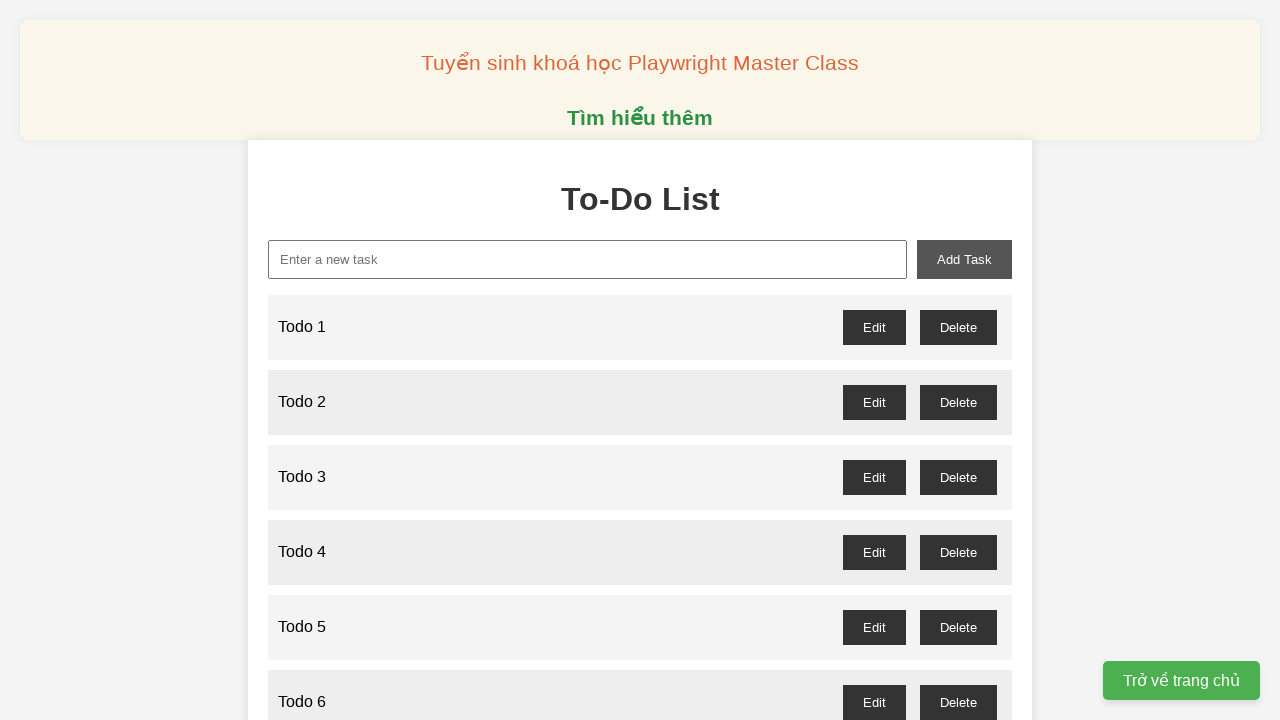

Filled task input field with 'Todo 30' on internal:attr=[placeholder="Enter a new Task"i]
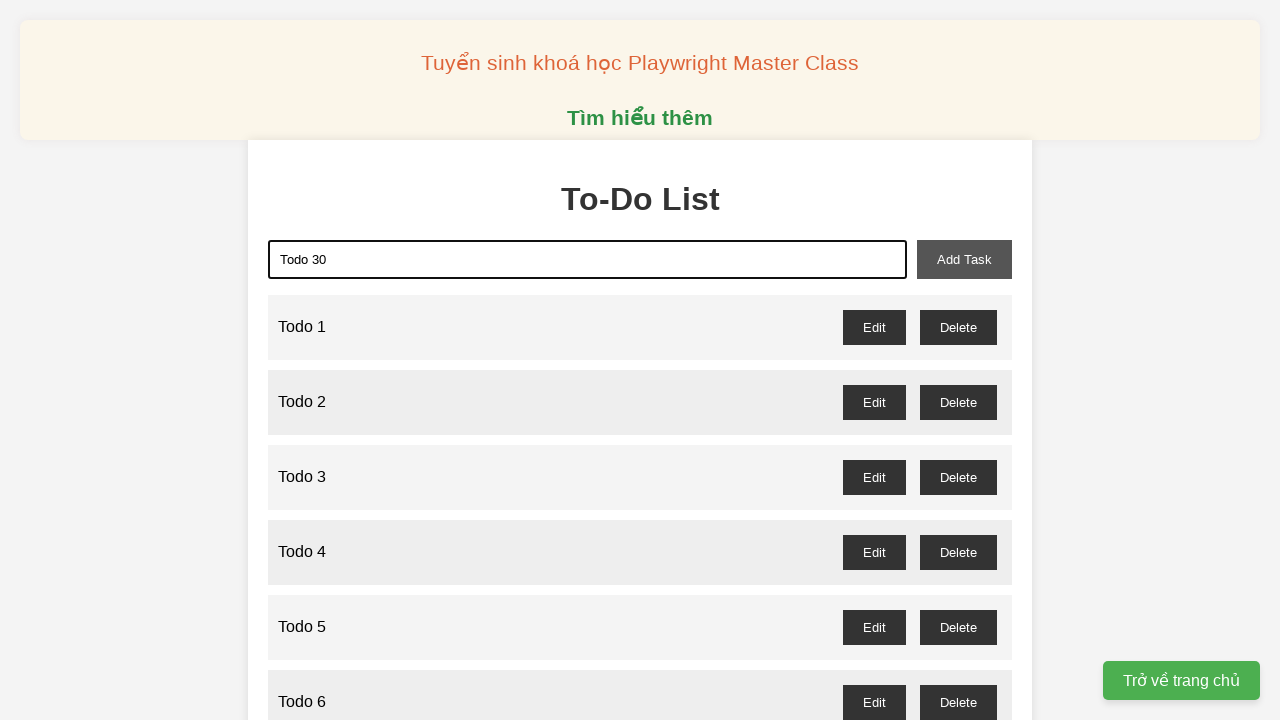

Clicked 'Add Task' button to add Todo 30 at (964, 259) on internal:role=button[name="Add Task"i]
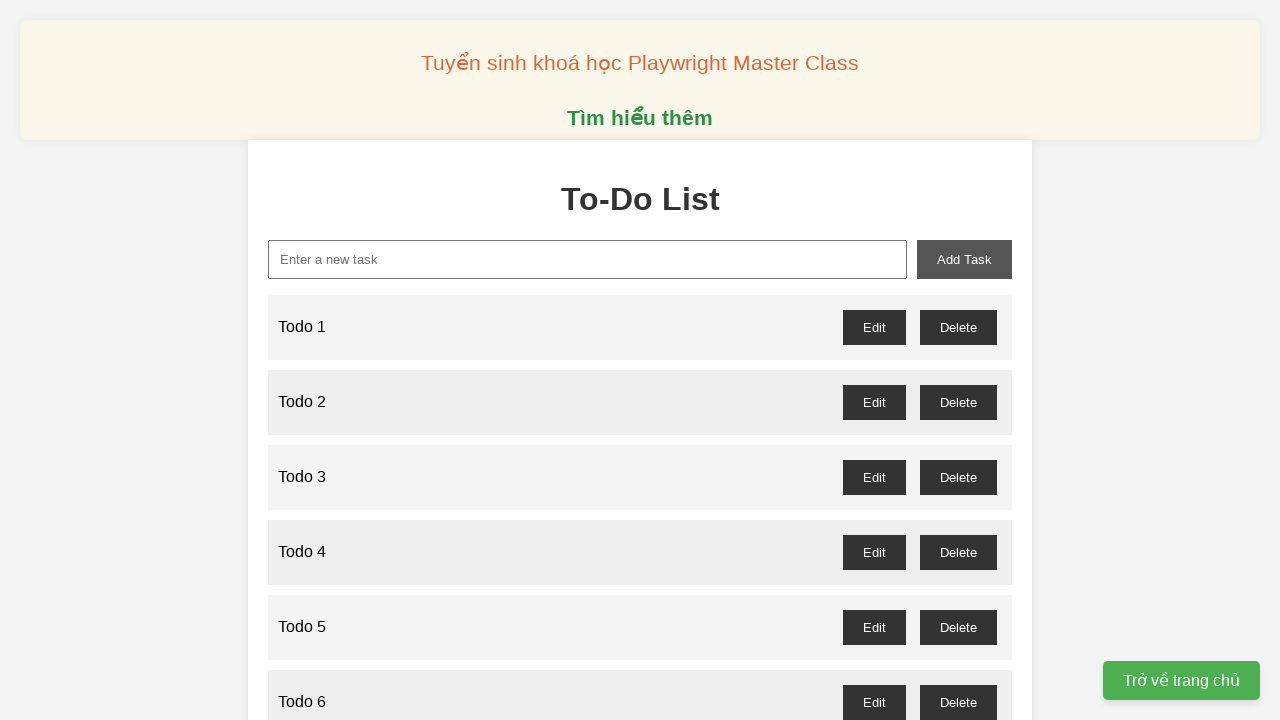

Filled task input field with 'Todo 31' on internal:attr=[placeholder="Enter a new Task"i]
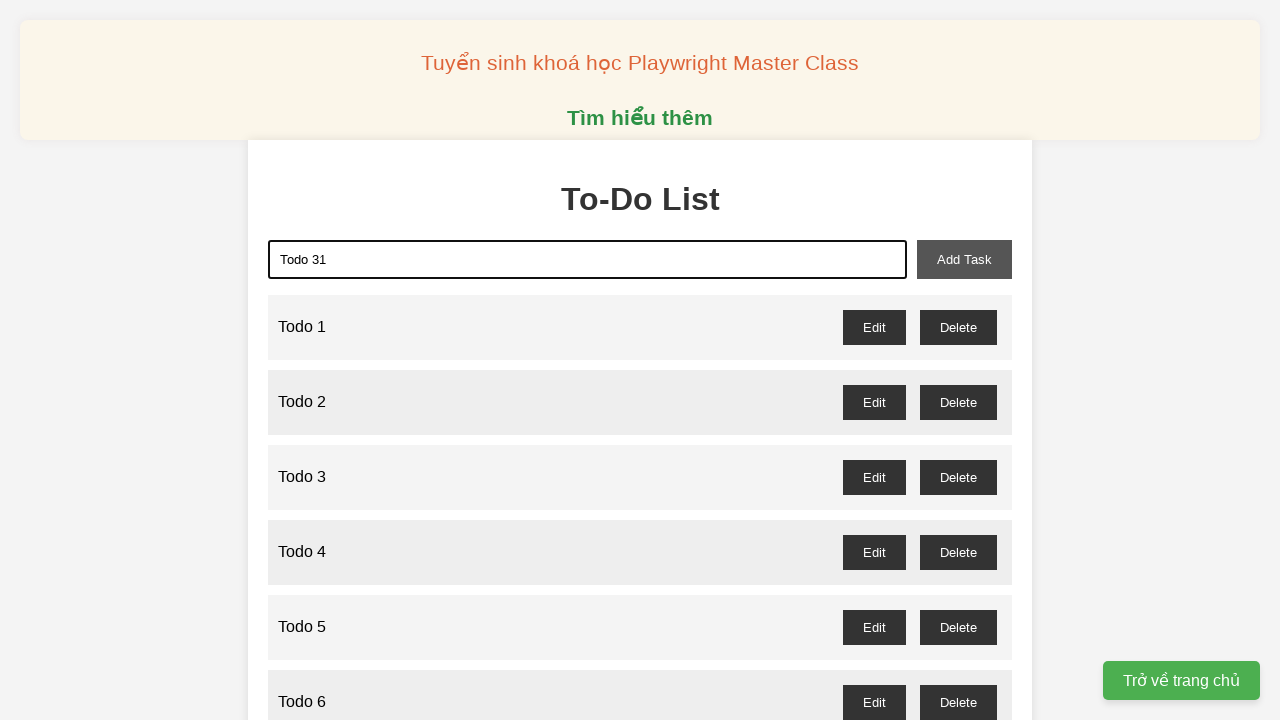

Clicked 'Add Task' button to add Todo 31 at (964, 259) on internal:role=button[name="Add Task"i]
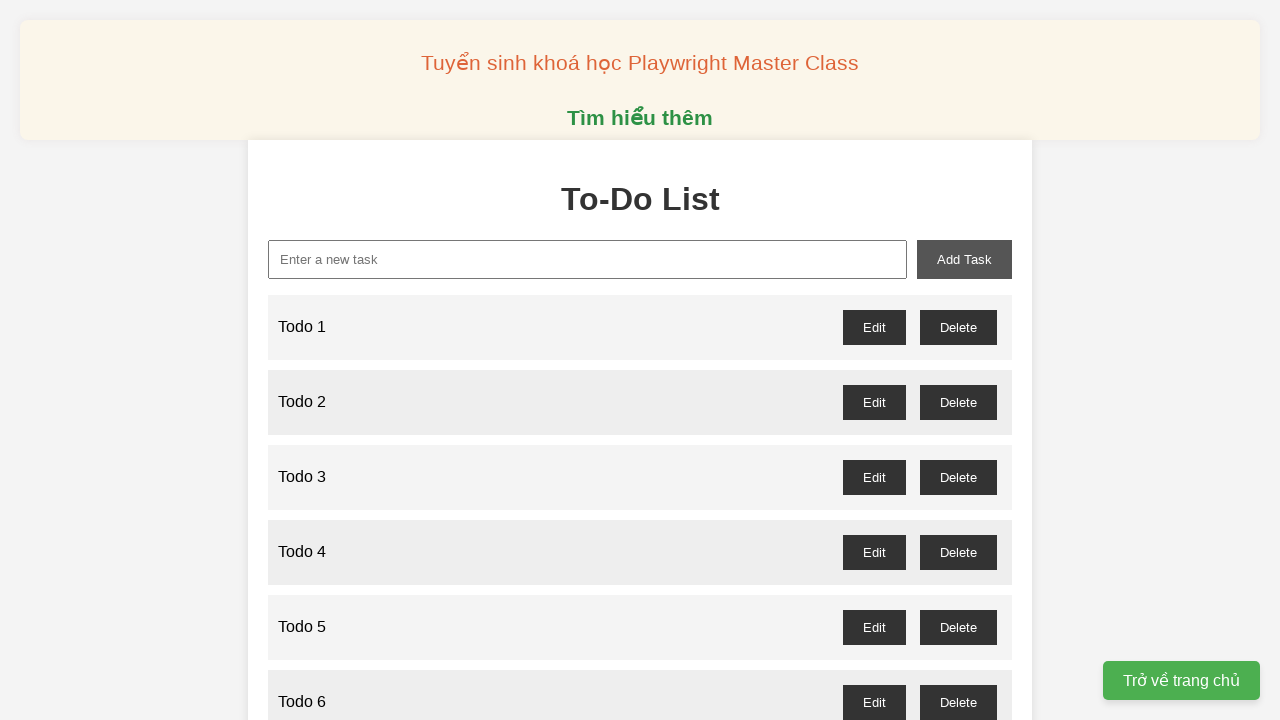

Filled task input field with 'Todo 32' on internal:attr=[placeholder="Enter a new Task"i]
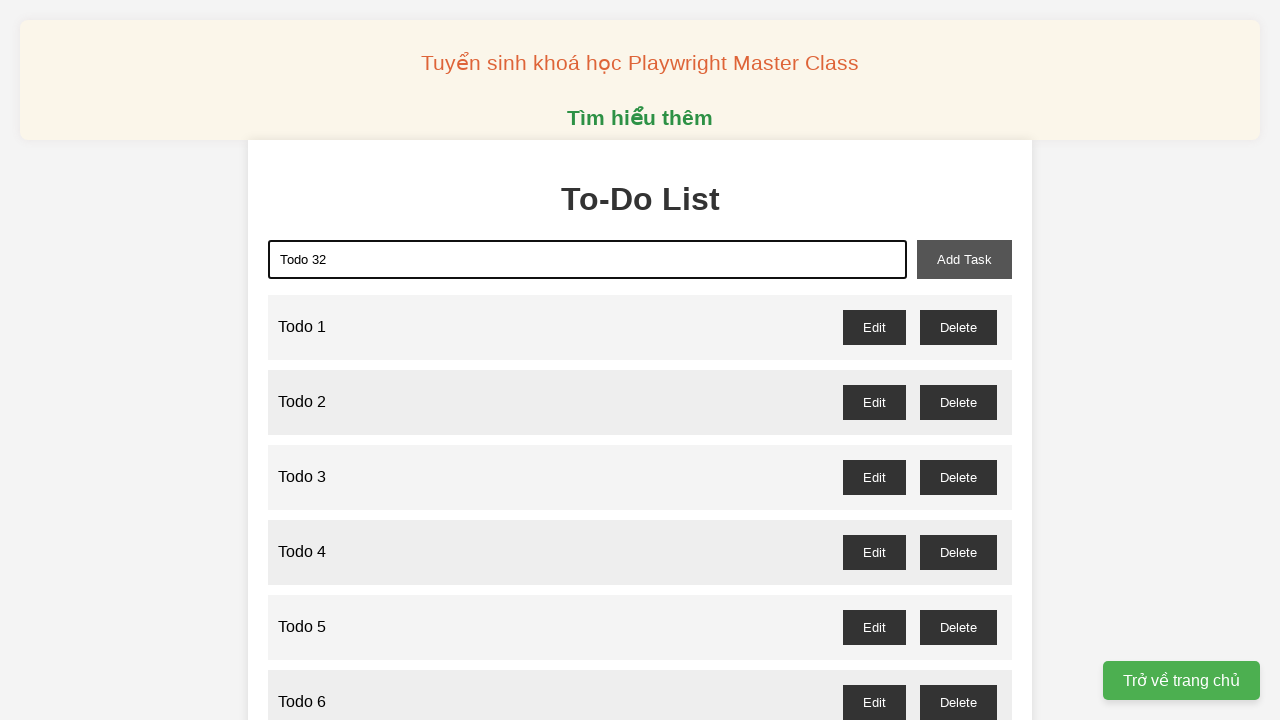

Clicked 'Add Task' button to add Todo 32 at (964, 259) on internal:role=button[name="Add Task"i]
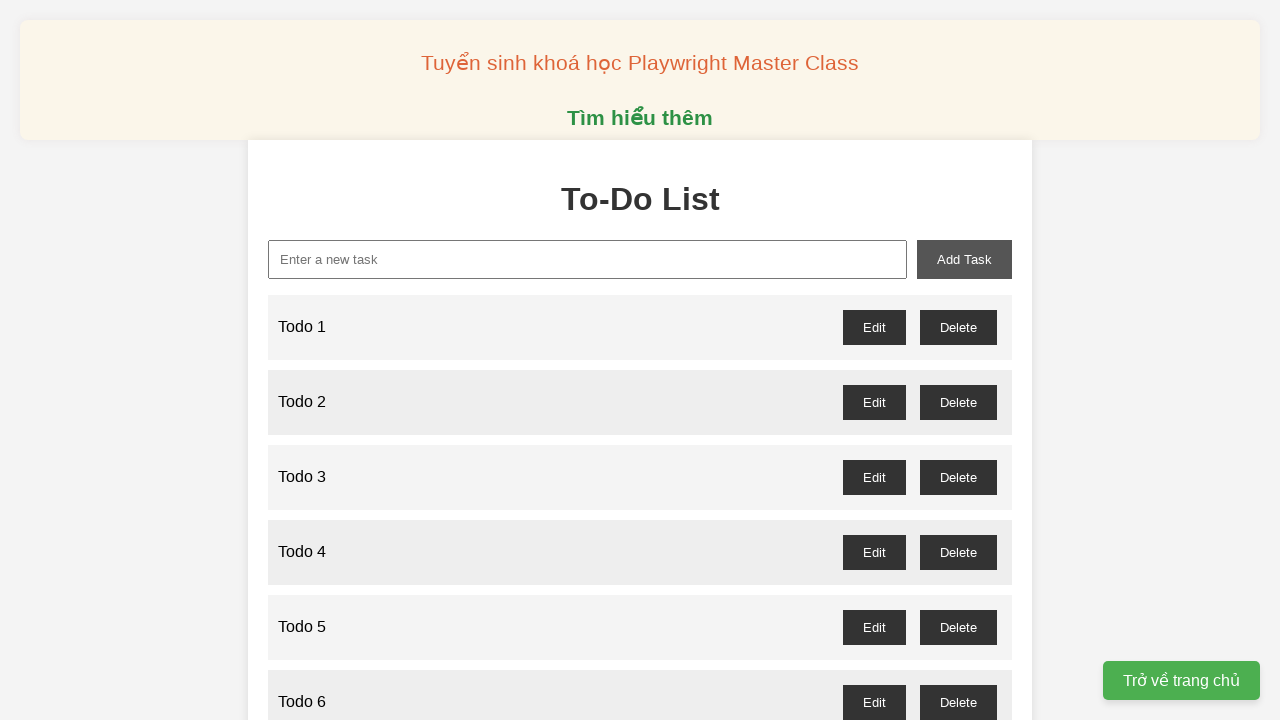

Filled task input field with 'Todo 33' on internal:attr=[placeholder="Enter a new Task"i]
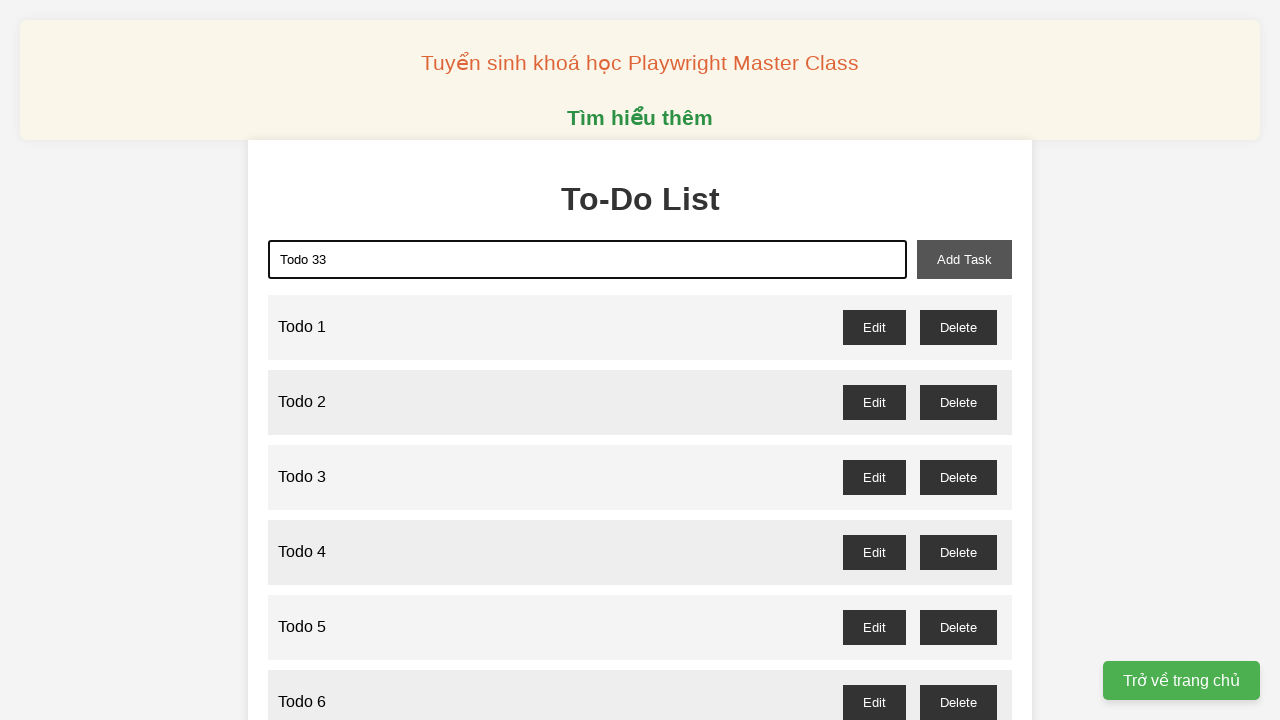

Clicked 'Add Task' button to add Todo 33 at (964, 259) on internal:role=button[name="Add Task"i]
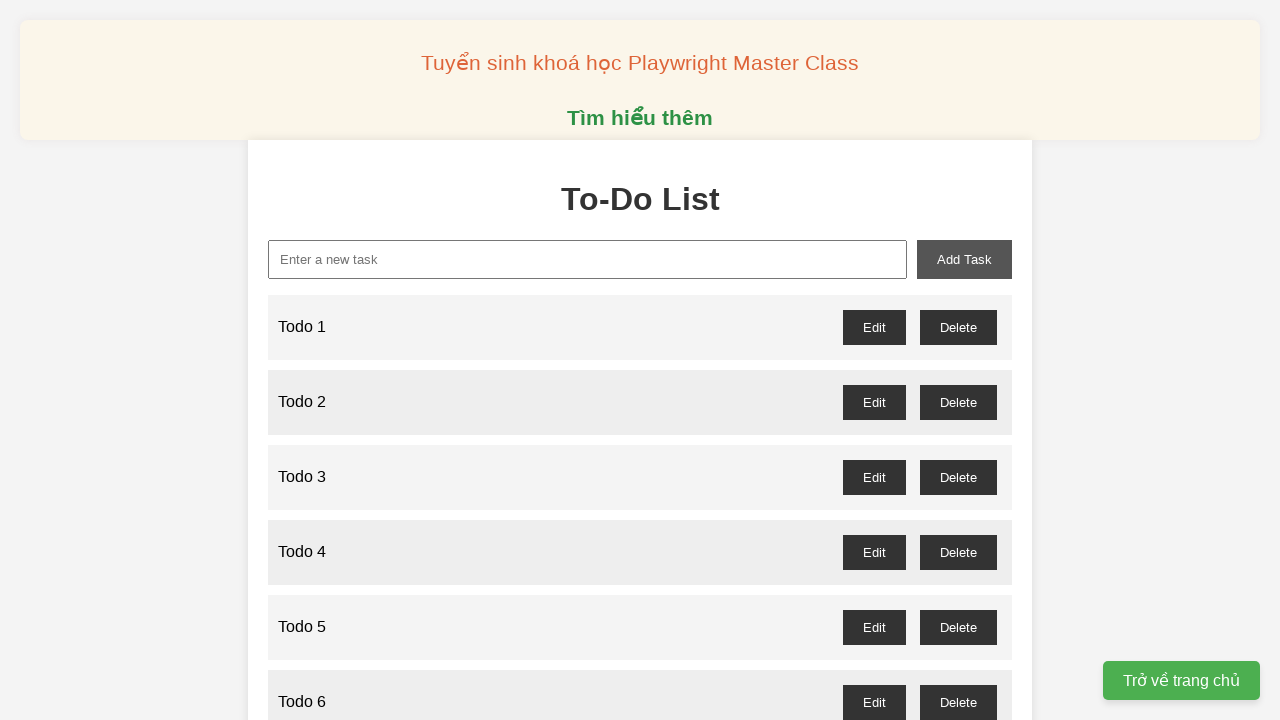

Filled task input field with 'Todo 34' on internal:attr=[placeholder="Enter a new Task"i]
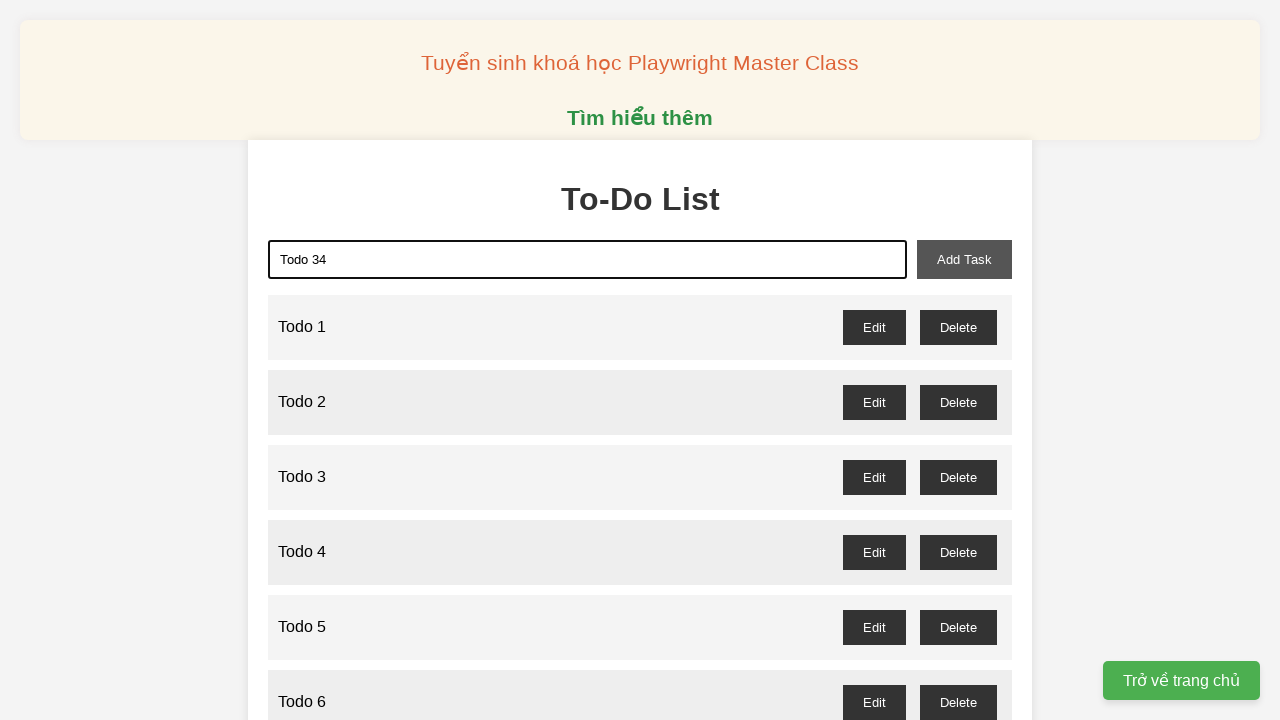

Clicked 'Add Task' button to add Todo 34 at (964, 259) on internal:role=button[name="Add Task"i]
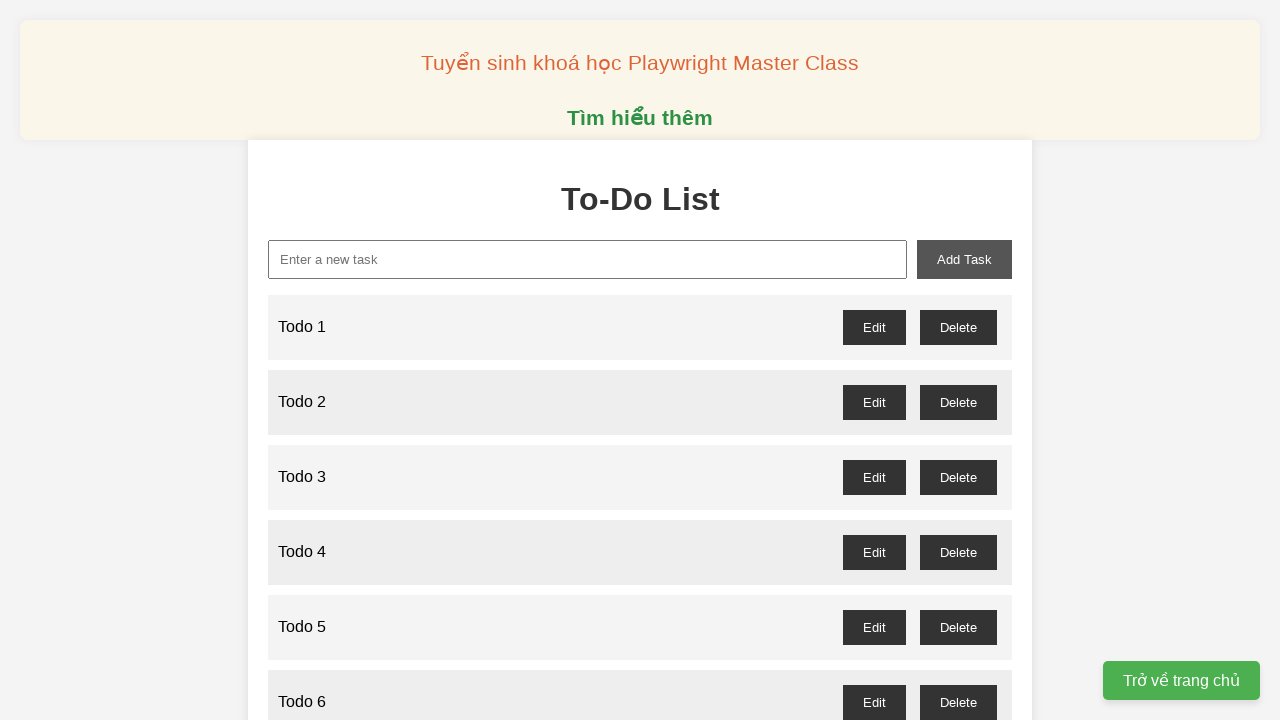

Filled task input field with 'Todo 35' on internal:attr=[placeholder="Enter a new Task"i]
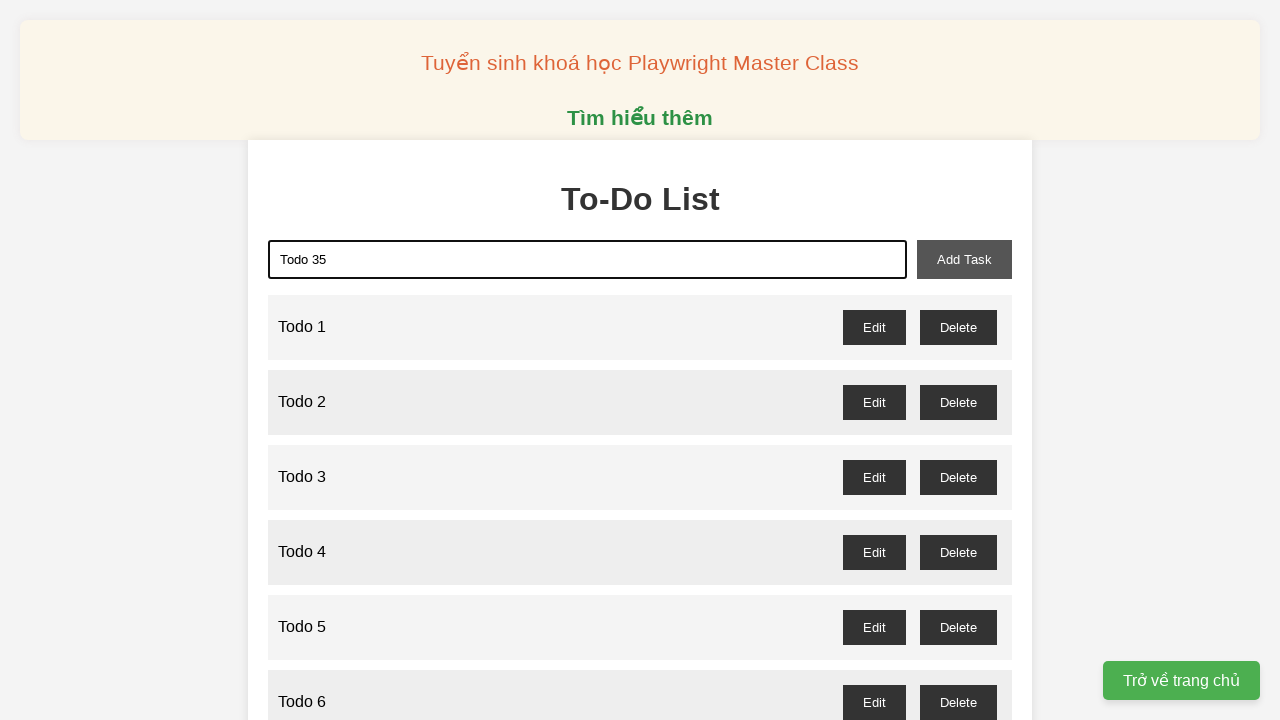

Clicked 'Add Task' button to add Todo 35 at (964, 259) on internal:role=button[name="Add Task"i]
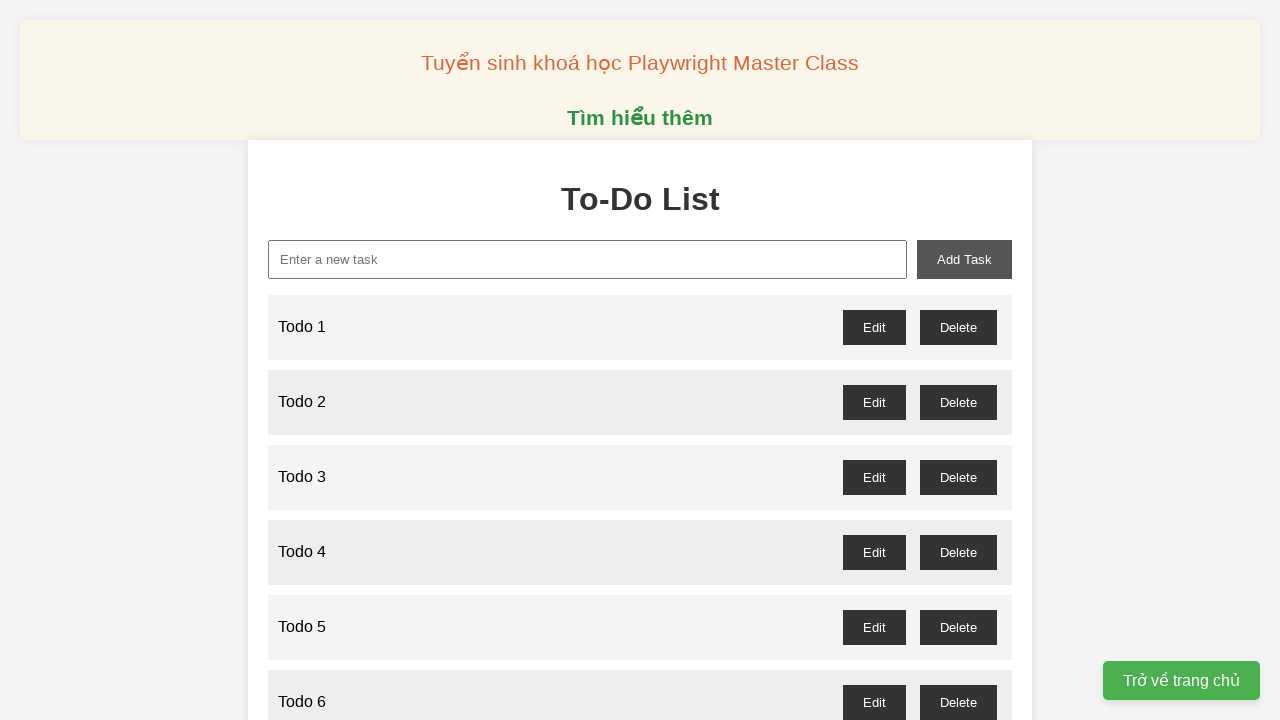

Filled task input field with 'Todo 36' on internal:attr=[placeholder="Enter a new Task"i]
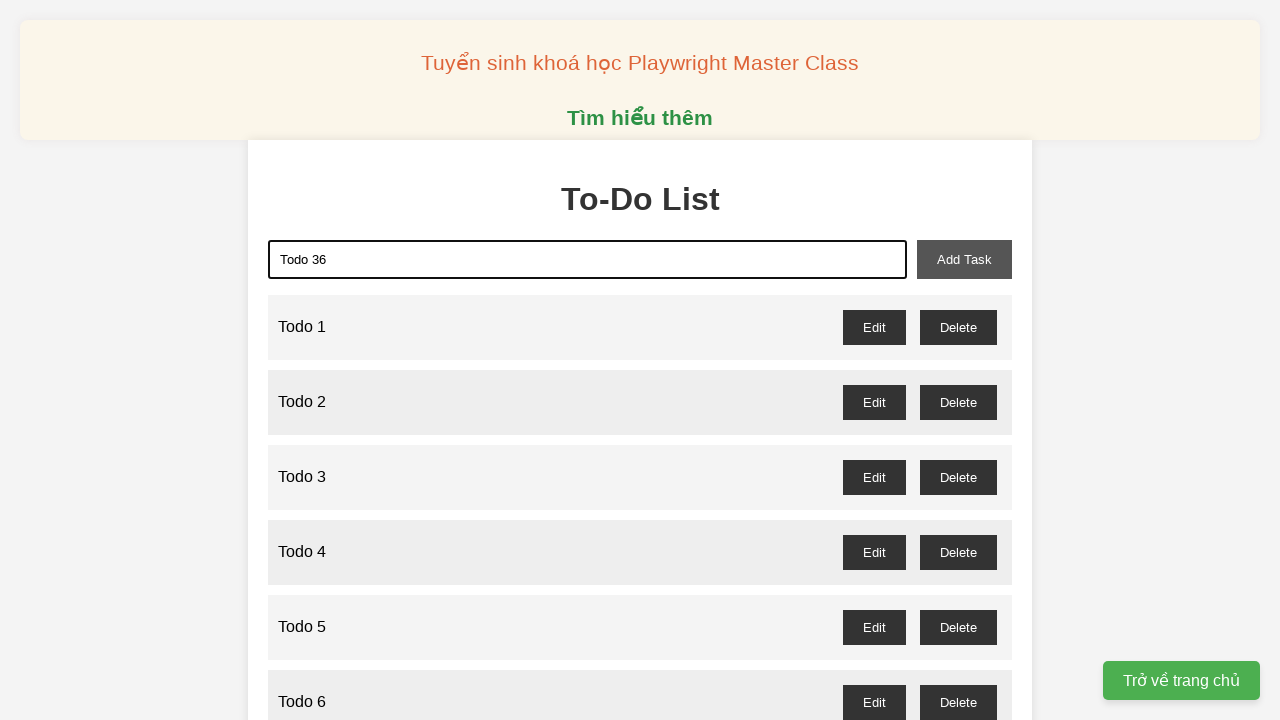

Clicked 'Add Task' button to add Todo 36 at (964, 259) on internal:role=button[name="Add Task"i]
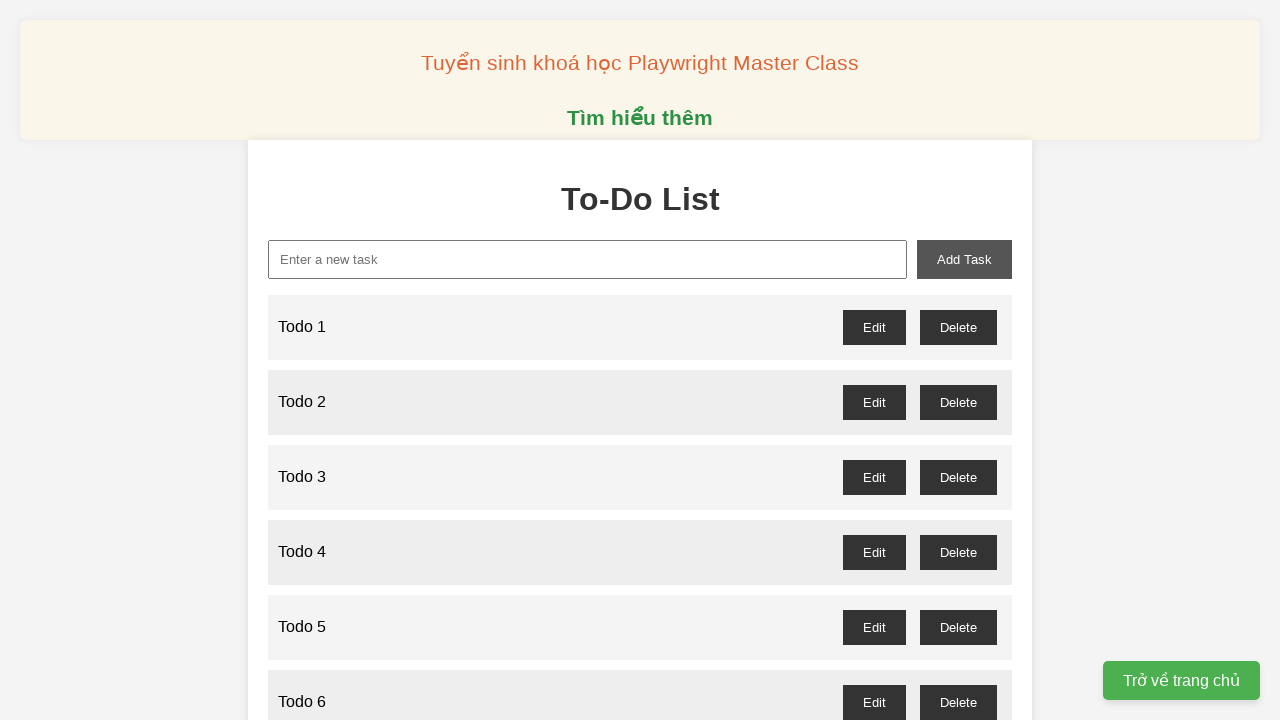

Filled task input field with 'Todo 37' on internal:attr=[placeholder="Enter a new Task"i]
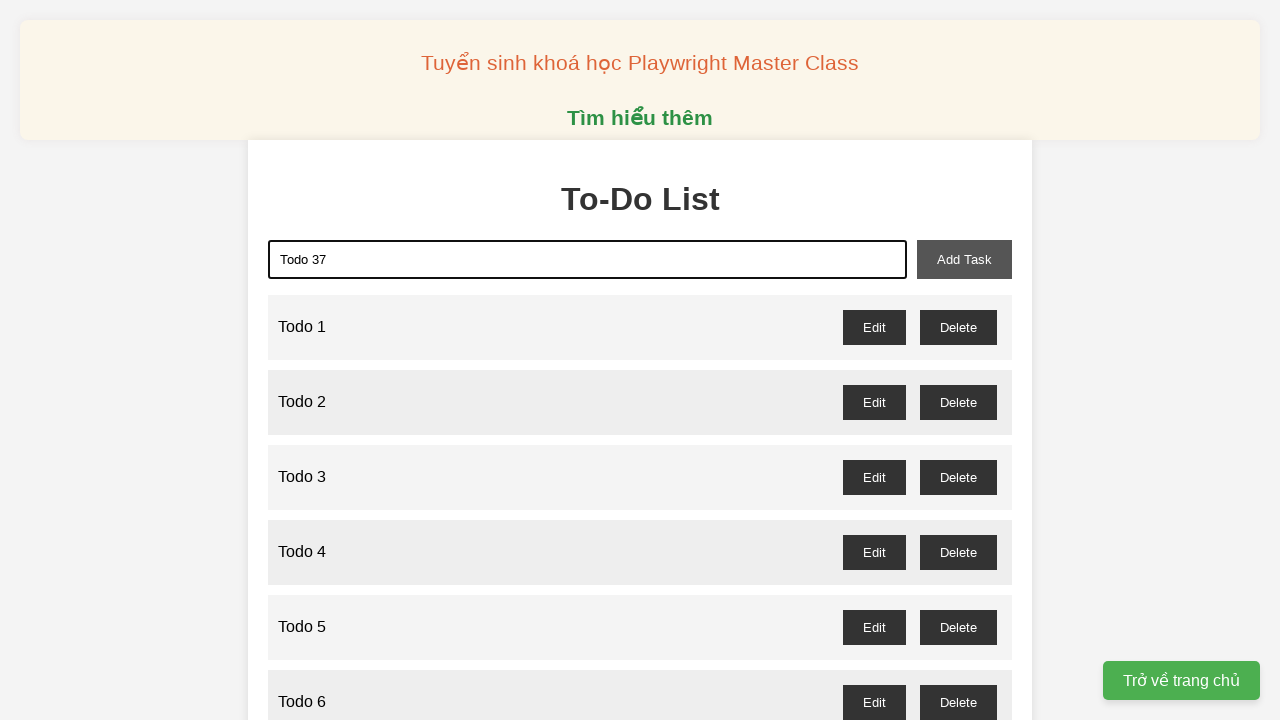

Clicked 'Add Task' button to add Todo 37 at (964, 259) on internal:role=button[name="Add Task"i]
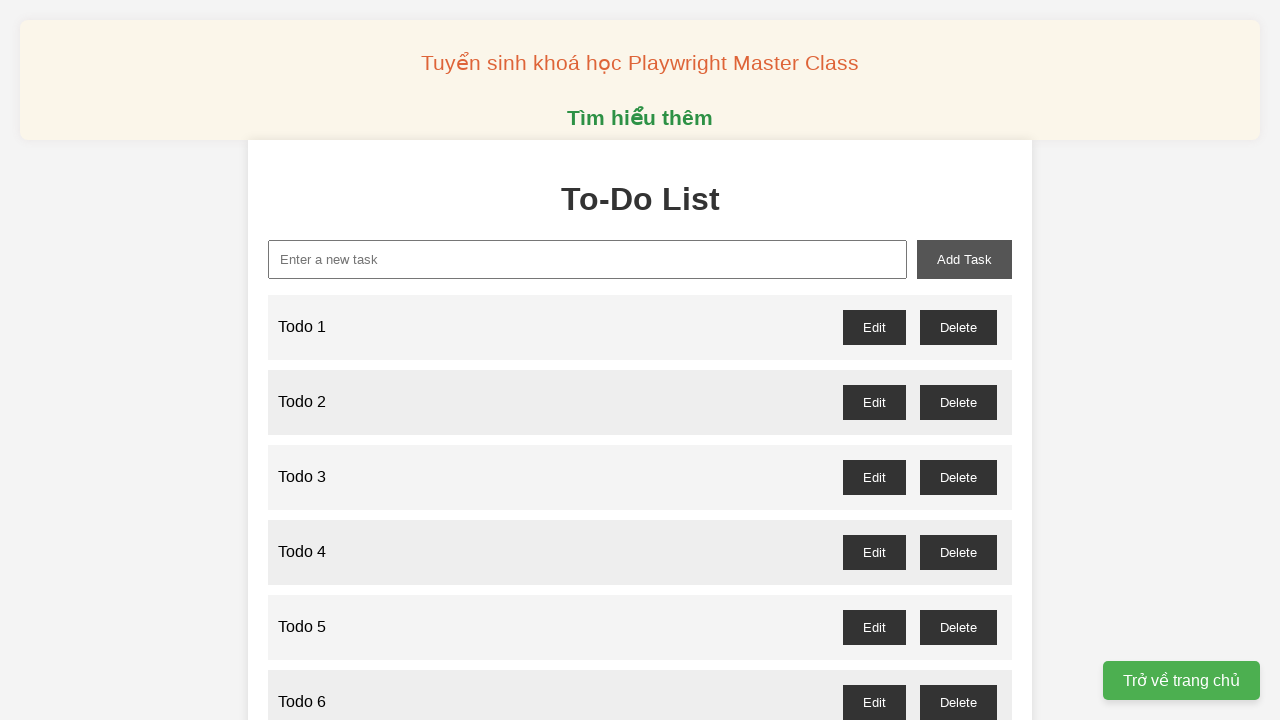

Filled task input field with 'Todo 38' on internal:attr=[placeholder="Enter a new Task"i]
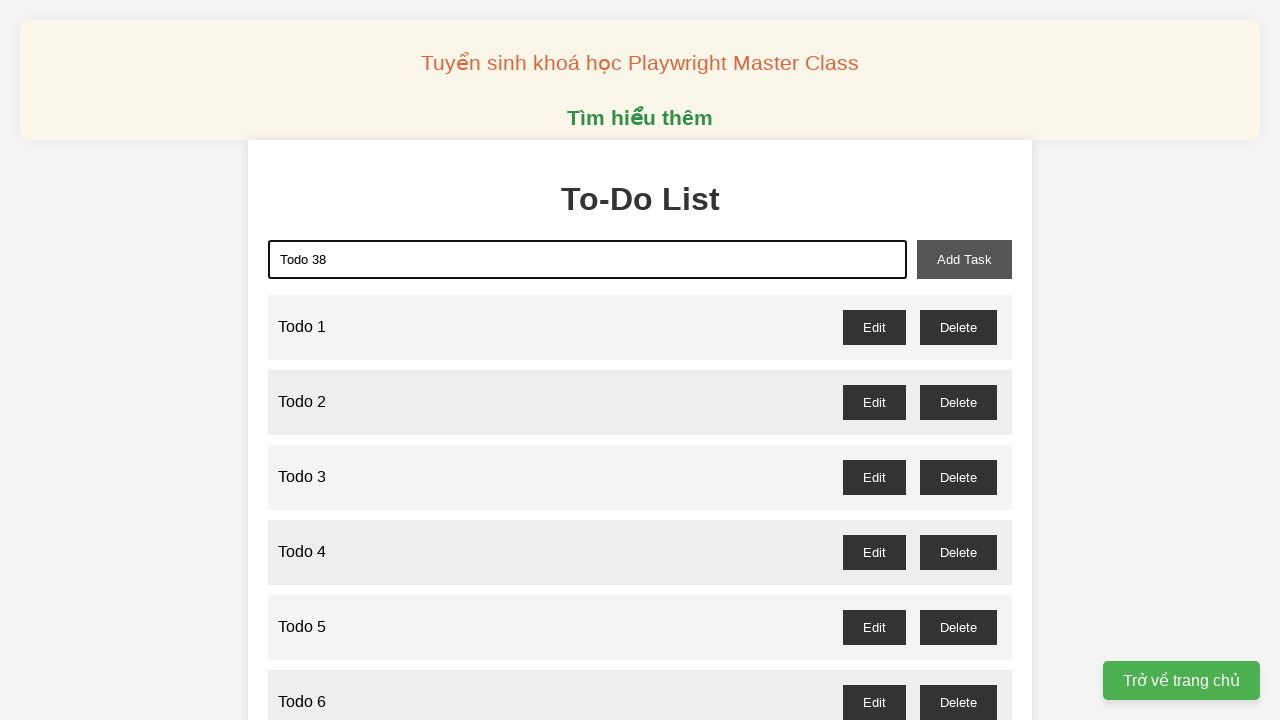

Clicked 'Add Task' button to add Todo 38 at (964, 259) on internal:role=button[name="Add Task"i]
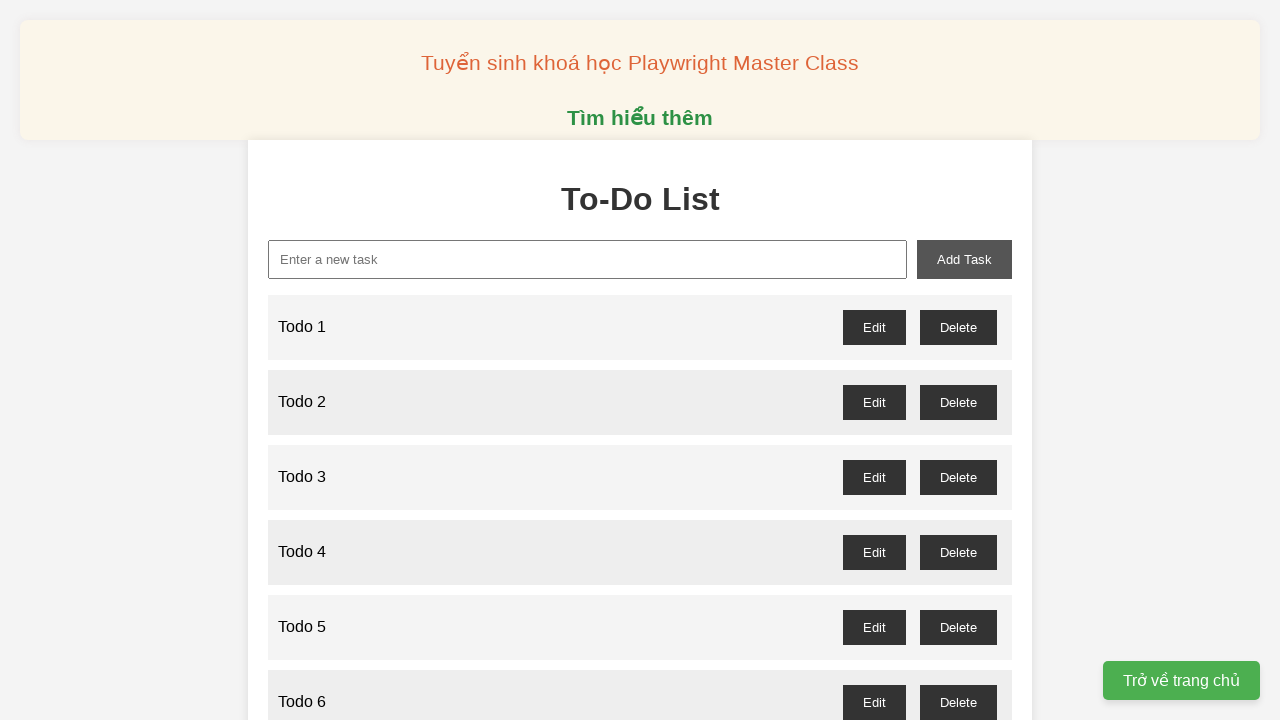

Filled task input field with 'Todo 39' on internal:attr=[placeholder="Enter a new Task"i]
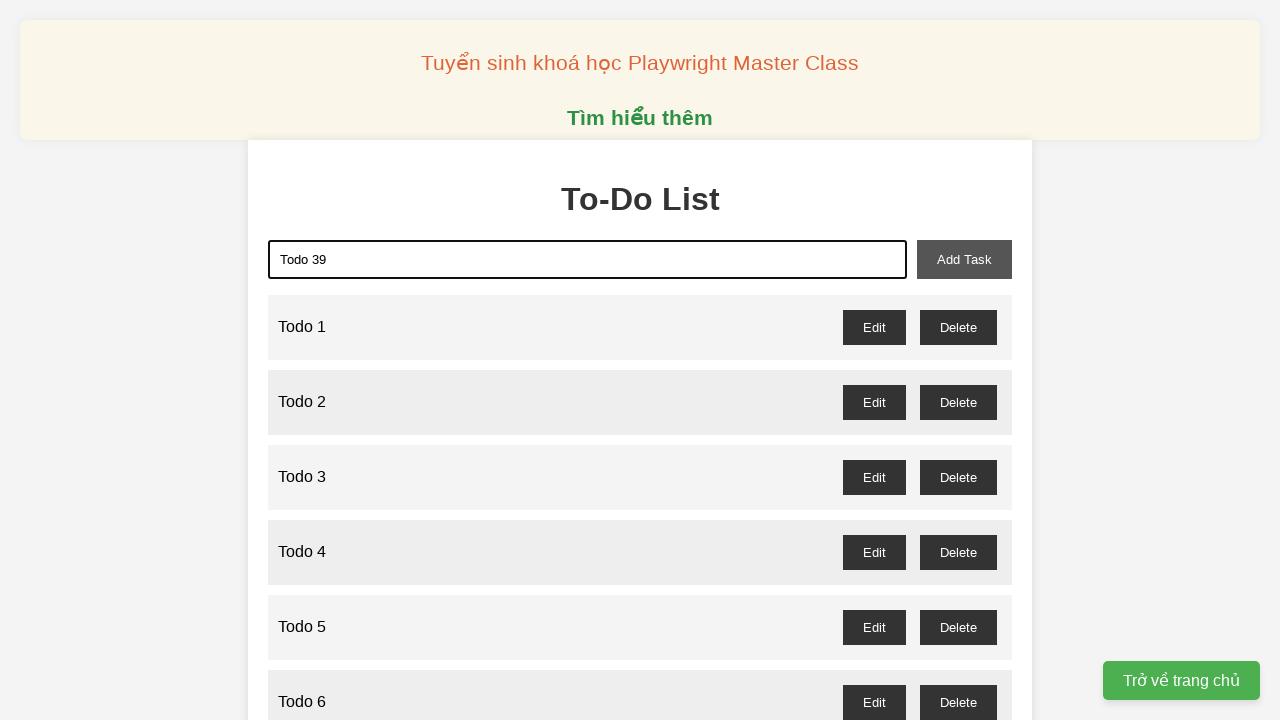

Clicked 'Add Task' button to add Todo 39 at (964, 259) on internal:role=button[name="Add Task"i]
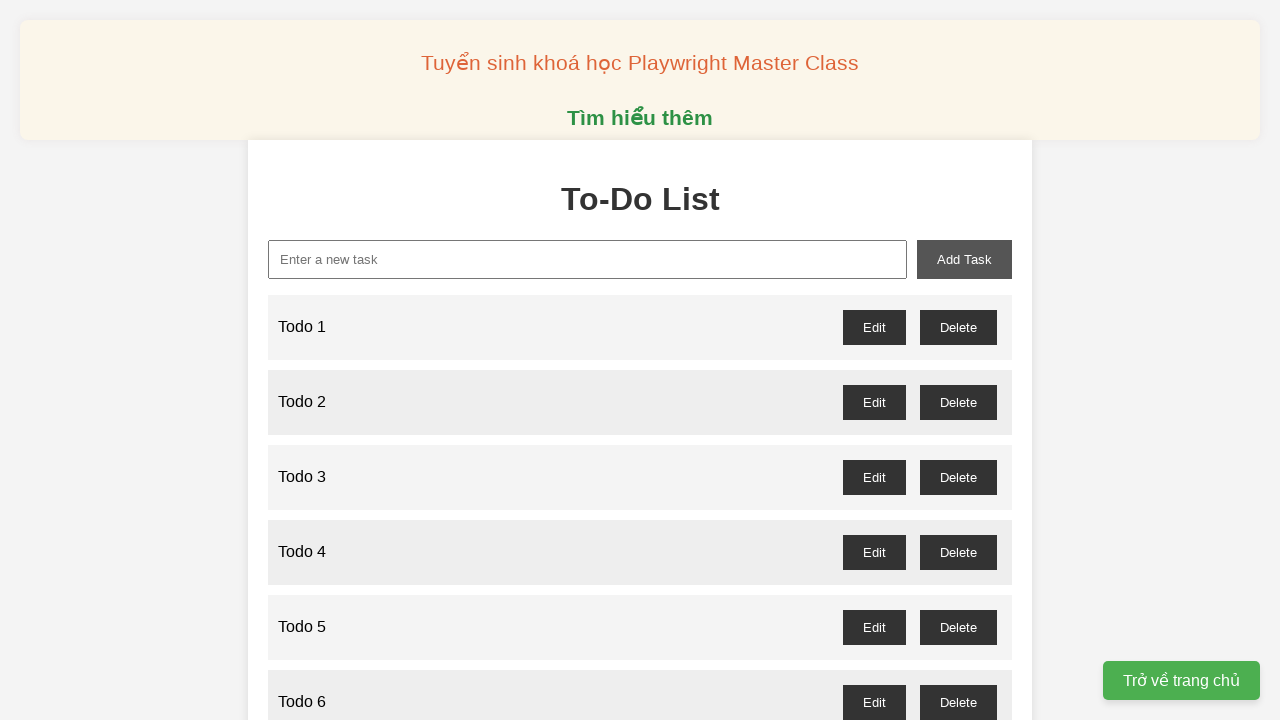

Filled task input field with 'Todo 40' on internal:attr=[placeholder="Enter a new Task"i]
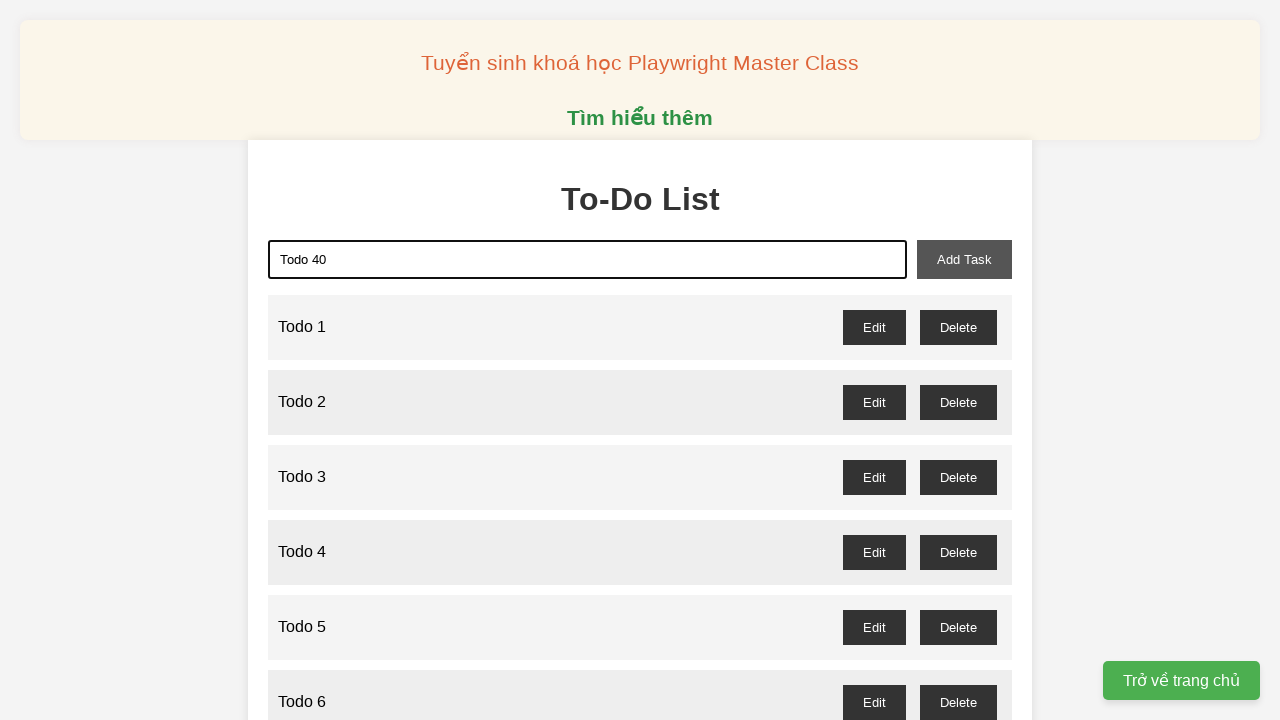

Clicked 'Add Task' button to add Todo 40 at (964, 259) on internal:role=button[name="Add Task"i]
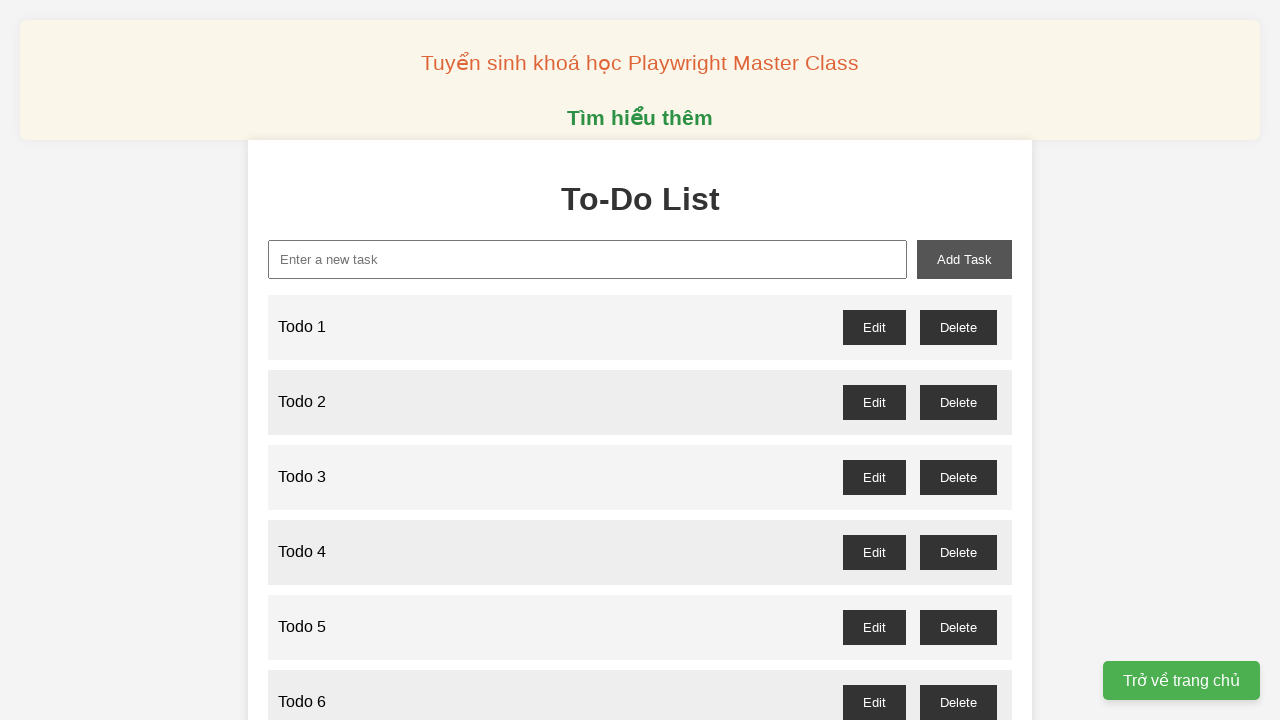

Filled task input field with 'Todo 41' on internal:attr=[placeholder="Enter a new Task"i]
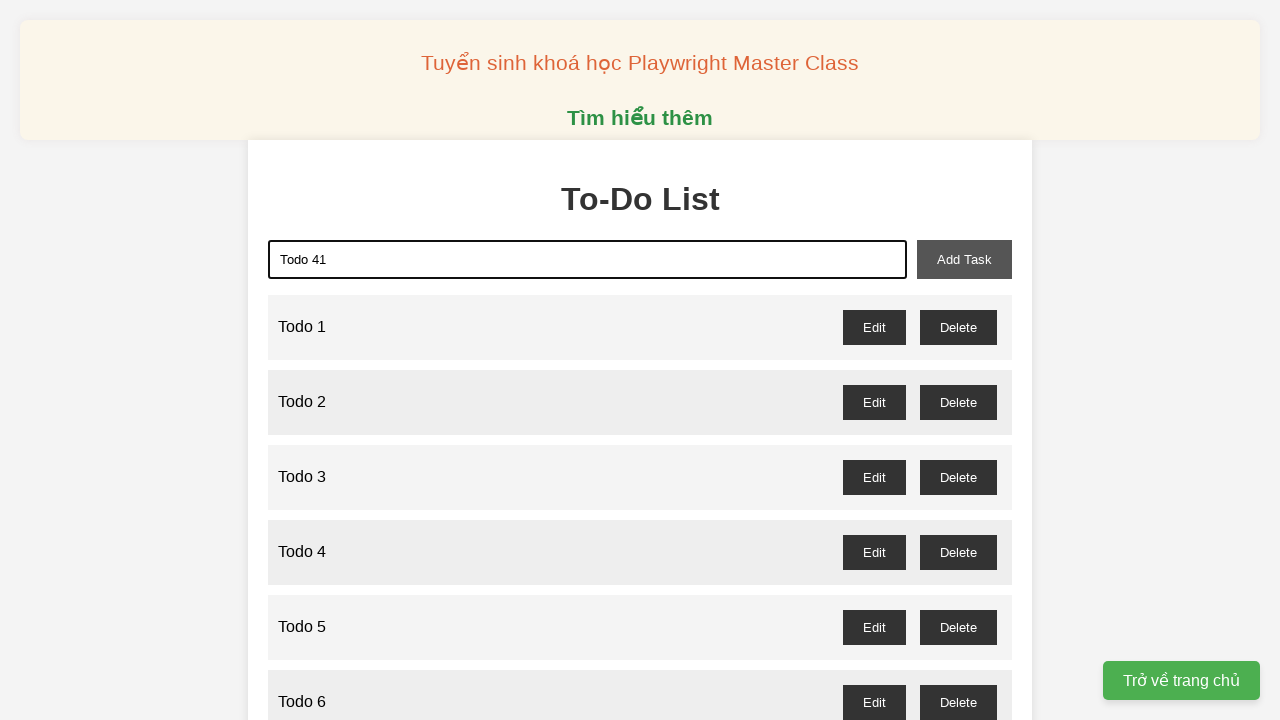

Clicked 'Add Task' button to add Todo 41 at (964, 259) on internal:role=button[name="Add Task"i]
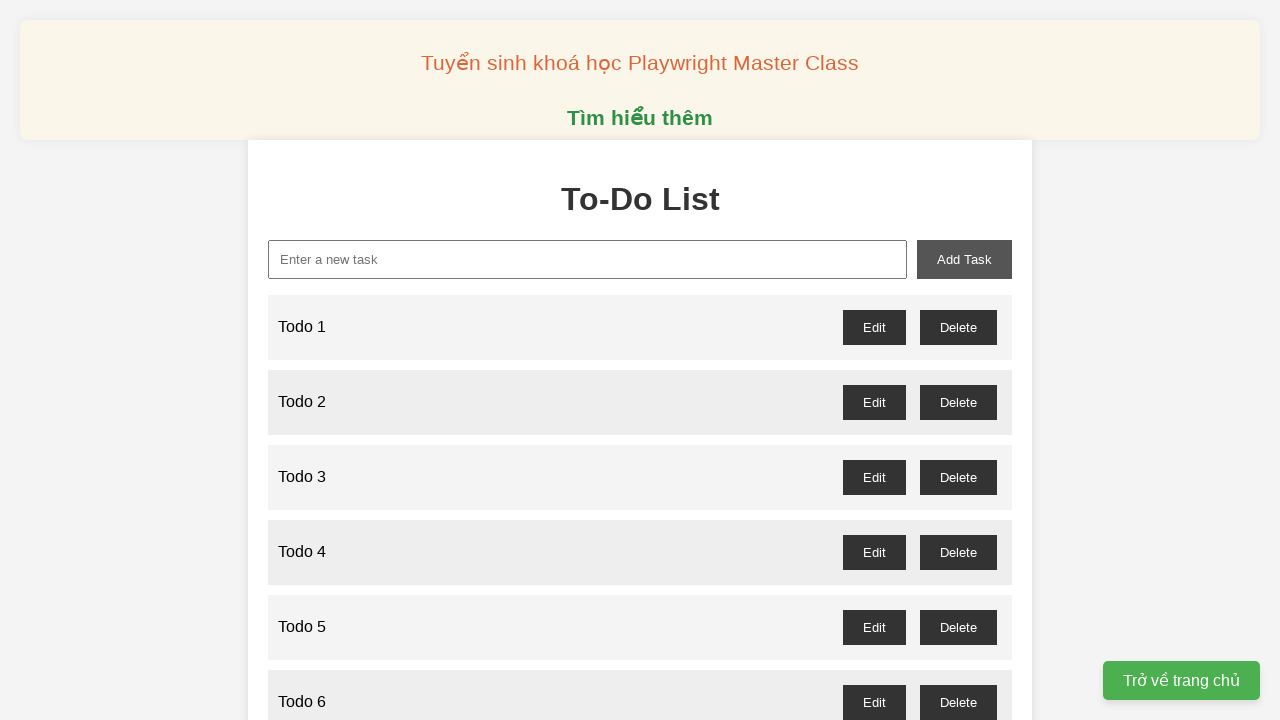

Filled task input field with 'Todo 42' on internal:attr=[placeholder="Enter a new Task"i]
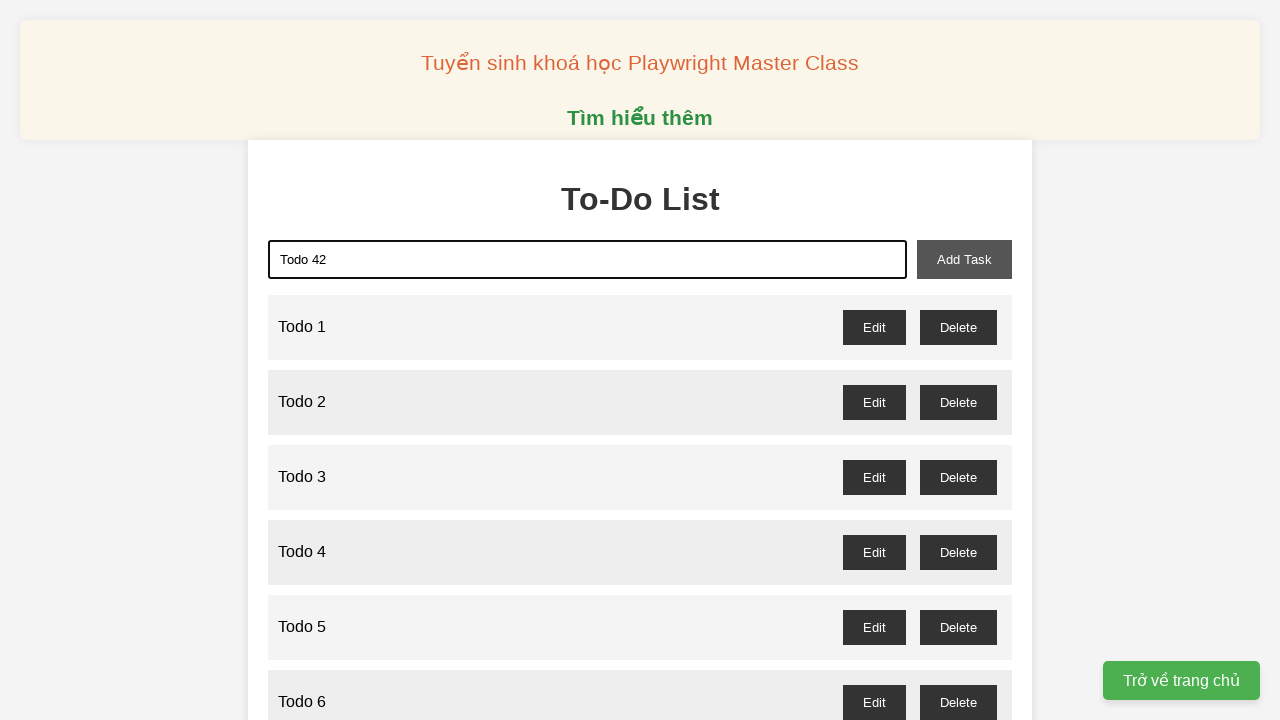

Clicked 'Add Task' button to add Todo 42 at (964, 259) on internal:role=button[name="Add Task"i]
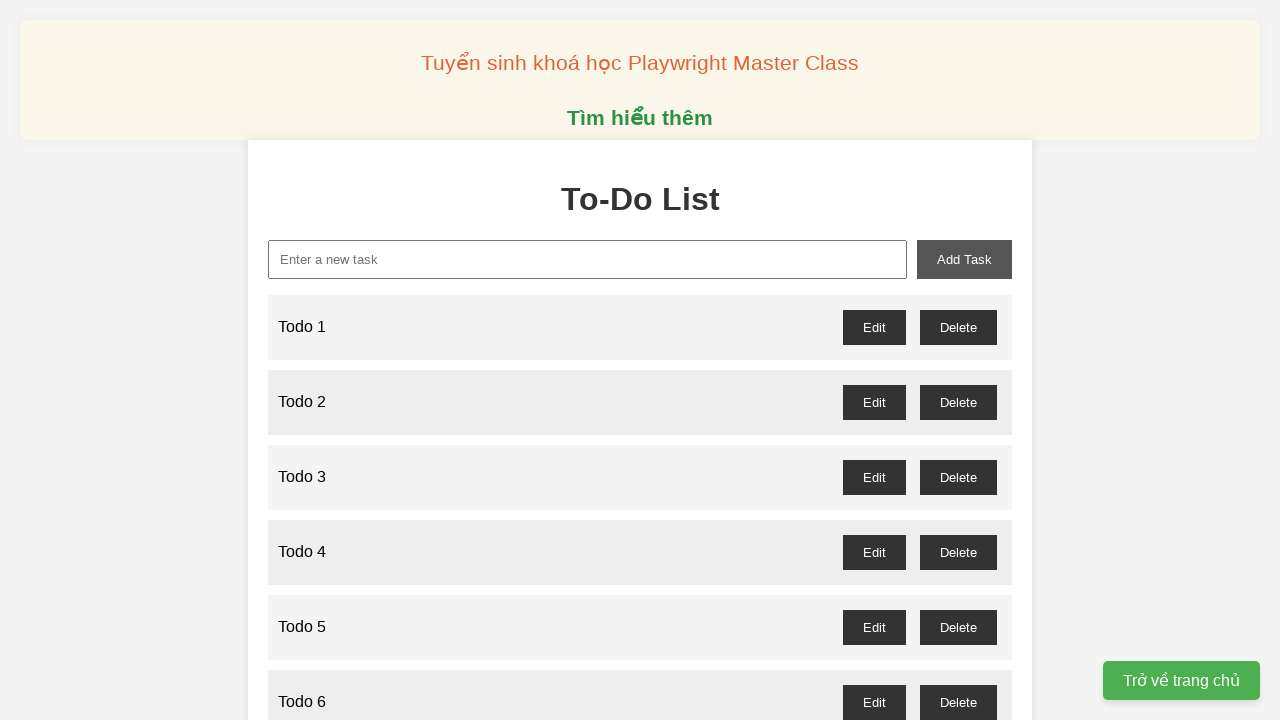

Filled task input field with 'Todo 43' on internal:attr=[placeholder="Enter a new Task"i]
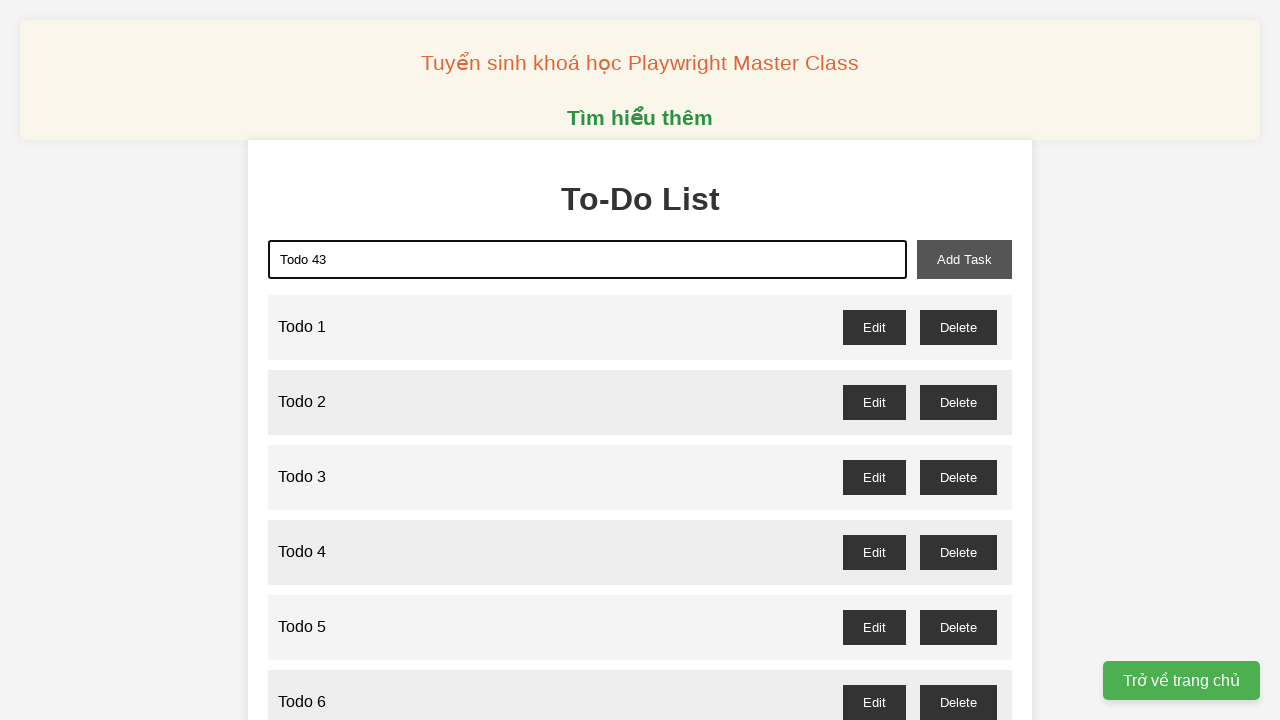

Clicked 'Add Task' button to add Todo 43 at (964, 259) on internal:role=button[name="Add Task"i]
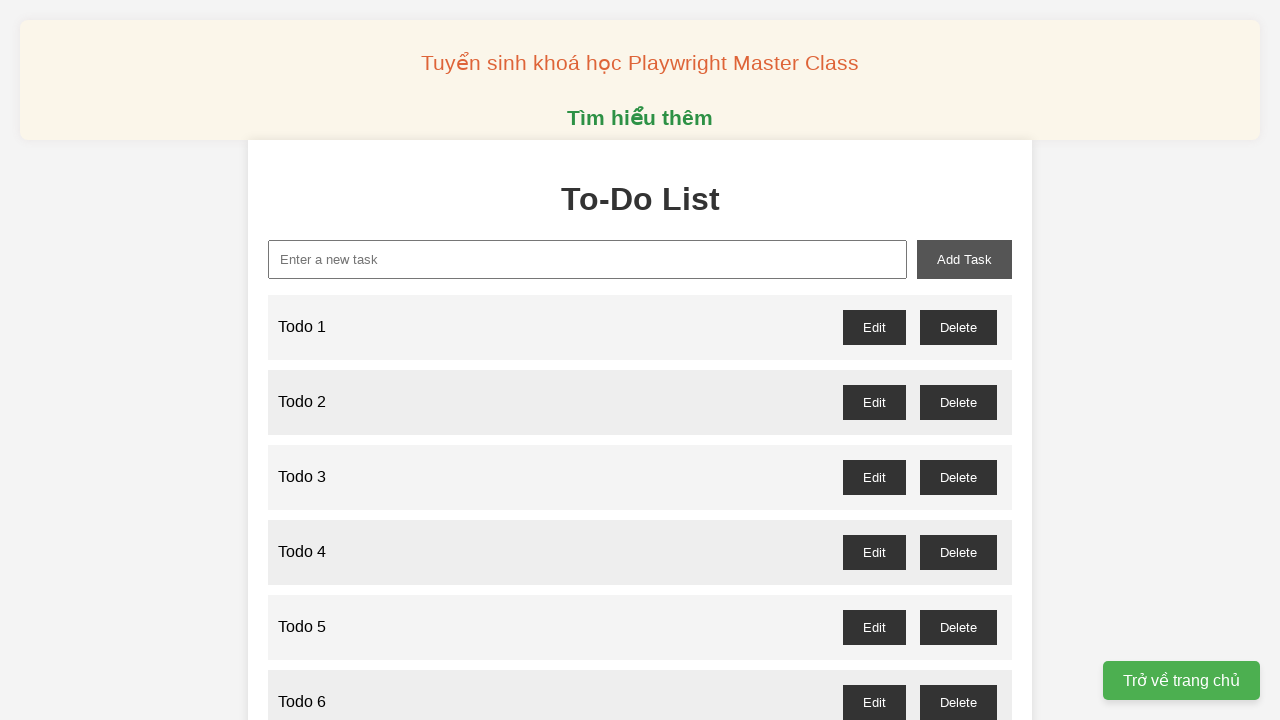

Filled task input field with 'Todo 44' on internal:attr=[placeholder="Enter a new Task"i]
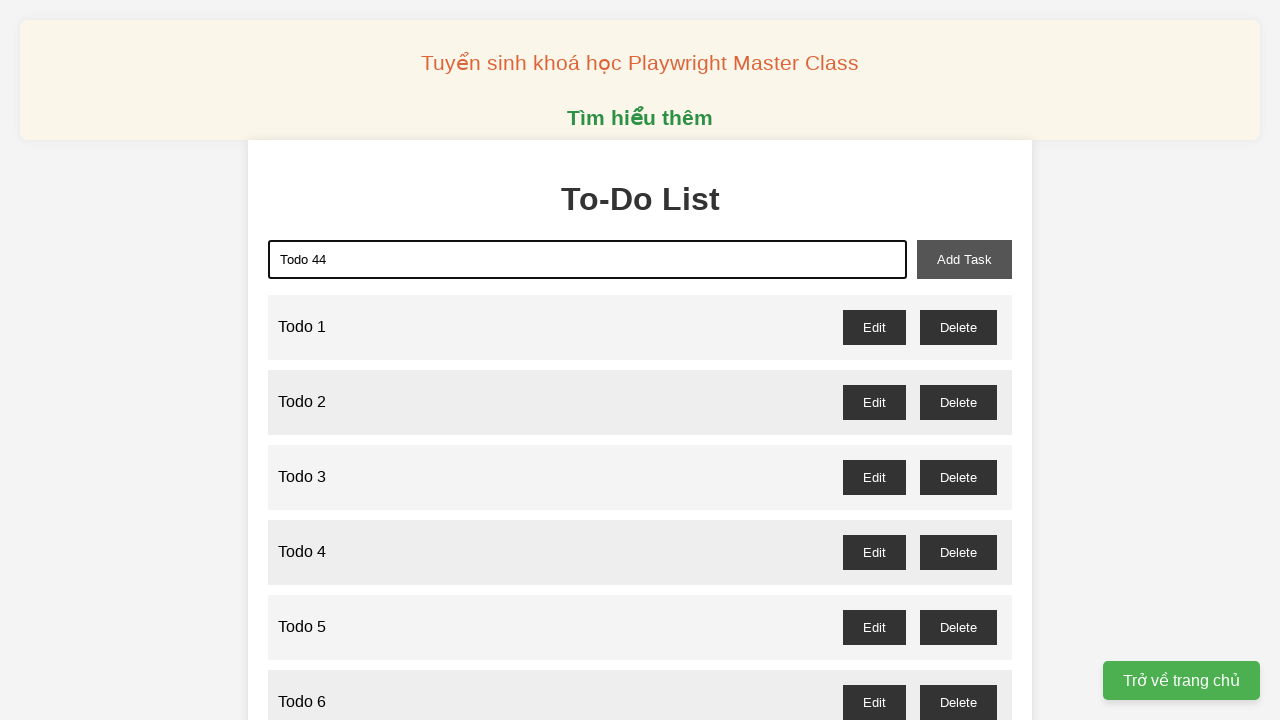

Clicked 'Add Task' button to add Todo 44 at (964, 259) on internal:role=button[name="Add Task"i]
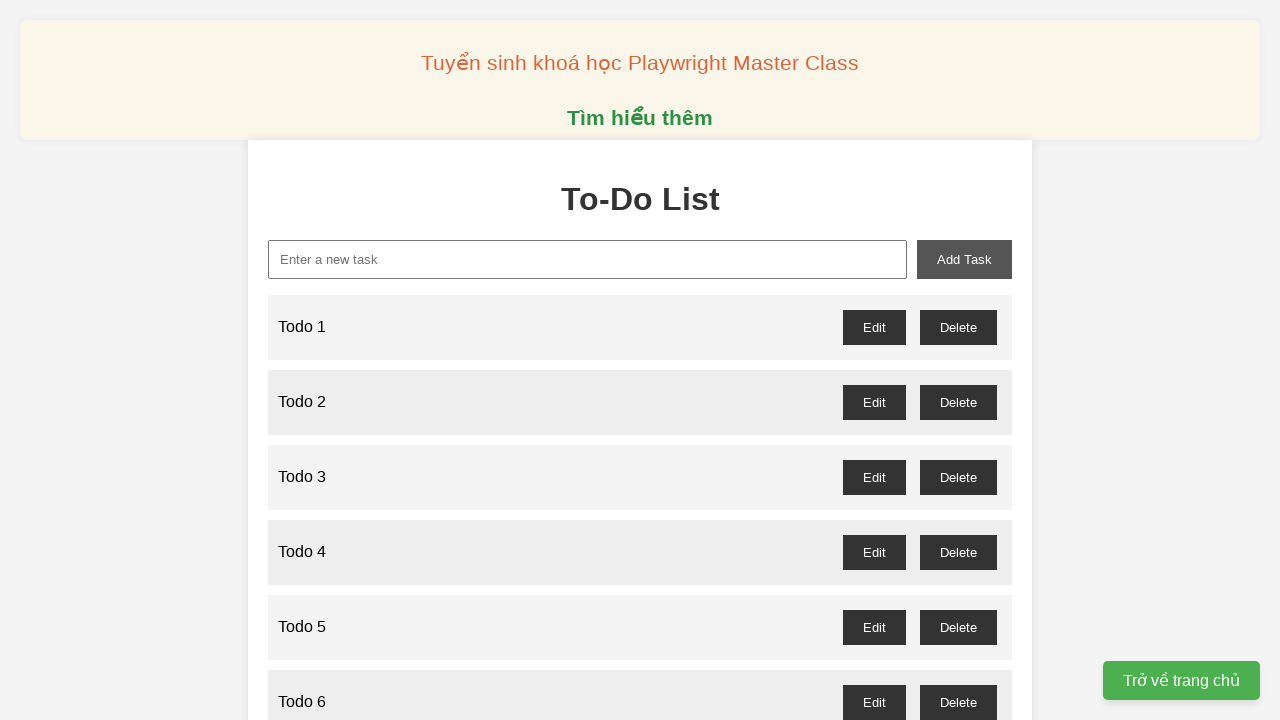

Filled task input field with 'Todo 45' on internal:attr=[placeholder="Enter a new Task"i]
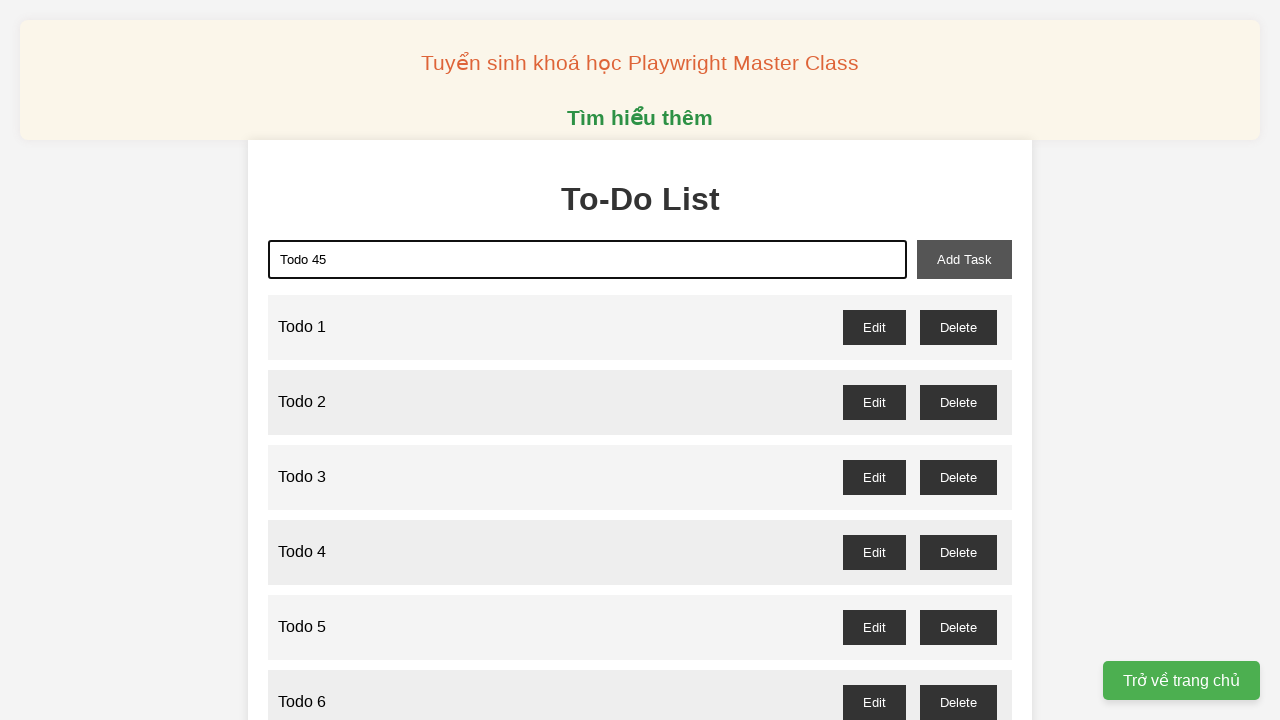

Clicked 'Add Task' button to add Todo 45 at (964, 259) on internal:role=button[name="Add Task"i]
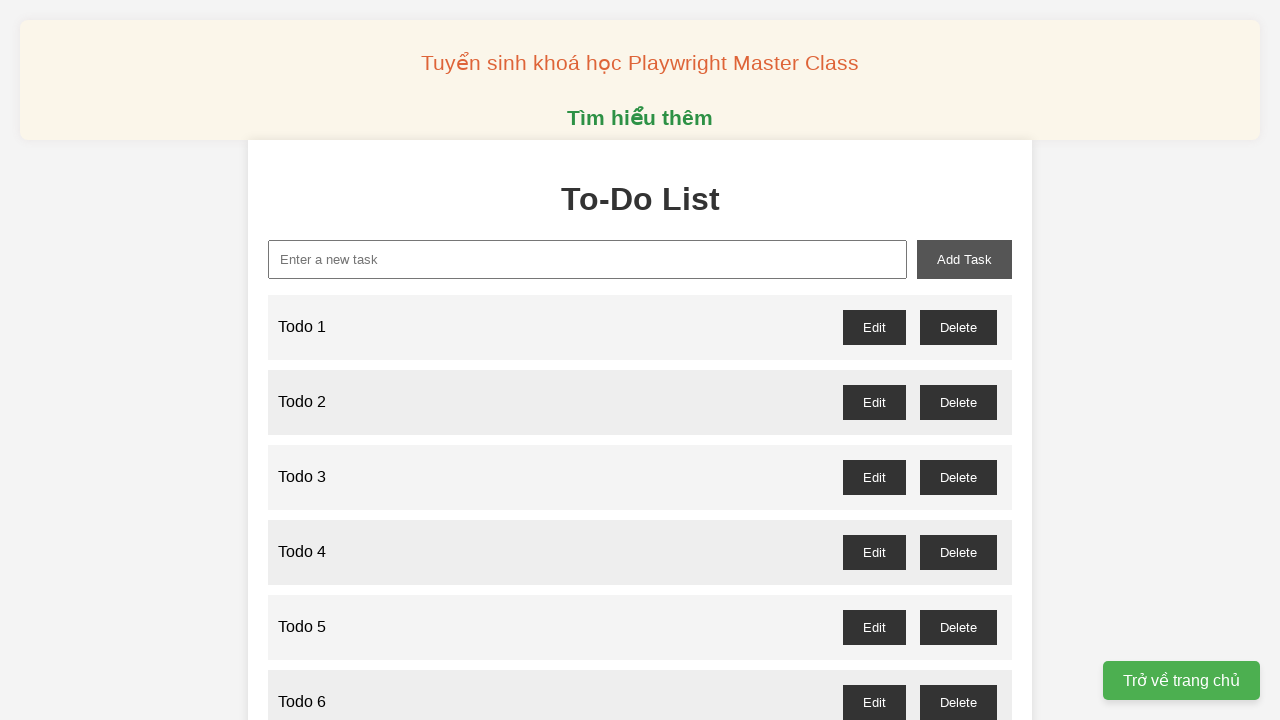

Filled task input field with 'Todo 46' on internal:attr=[placeholder="Enter a new Task"i]
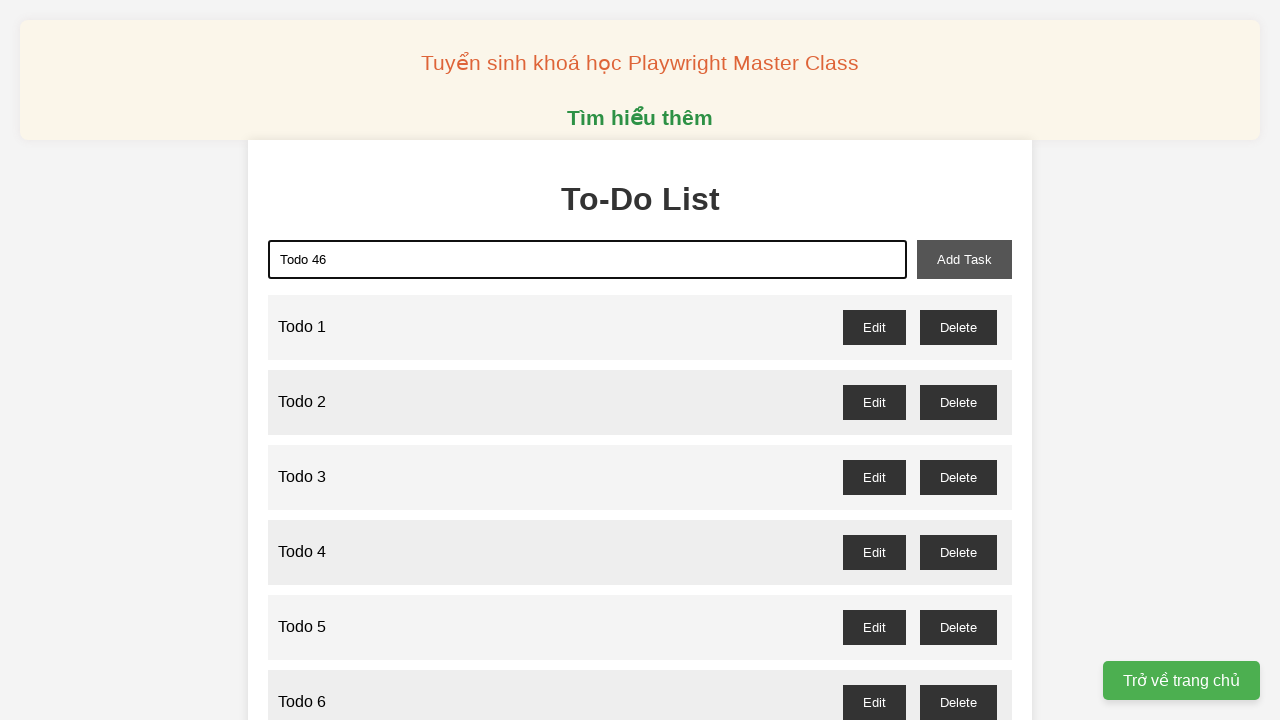

Clicked 'Add Task' button to add Todo 46 at (964, 259) on internal:role=button[name="Add Task"i]
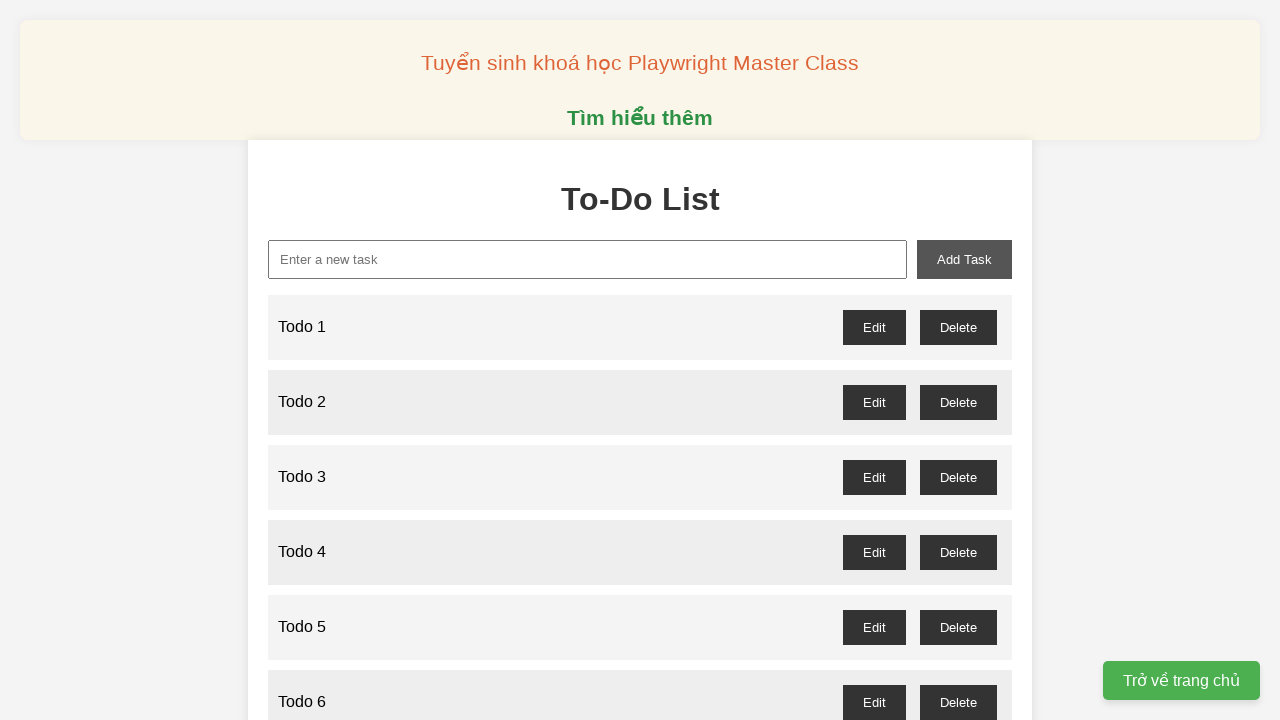

Filled task input field with 'Todo 47' on internal:attr=[placeholder="Enter a new Task"i]
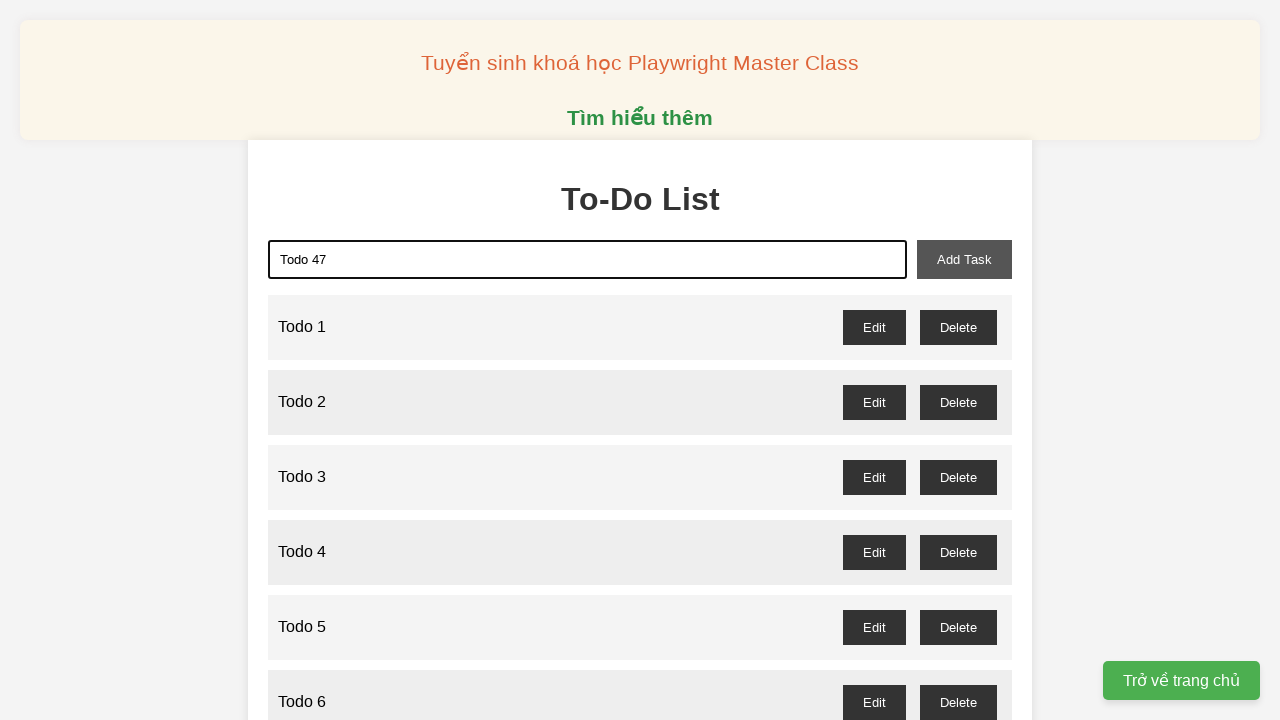

Clicked 'Add Task' button to add Todo 47 at (964, 259) on internal:role=button[name="Add Task"i]
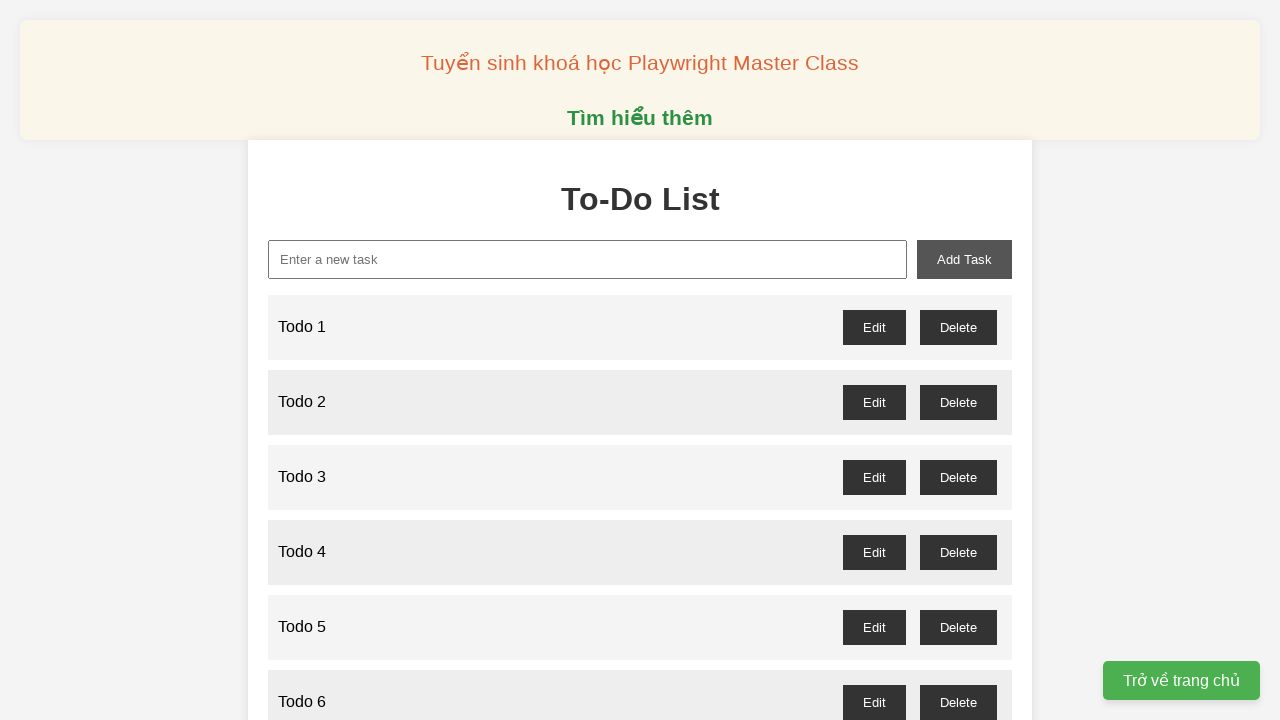

Filled task input field with 'Todo 48' on internal:attr=[placeholder="Enter a new Task"i]
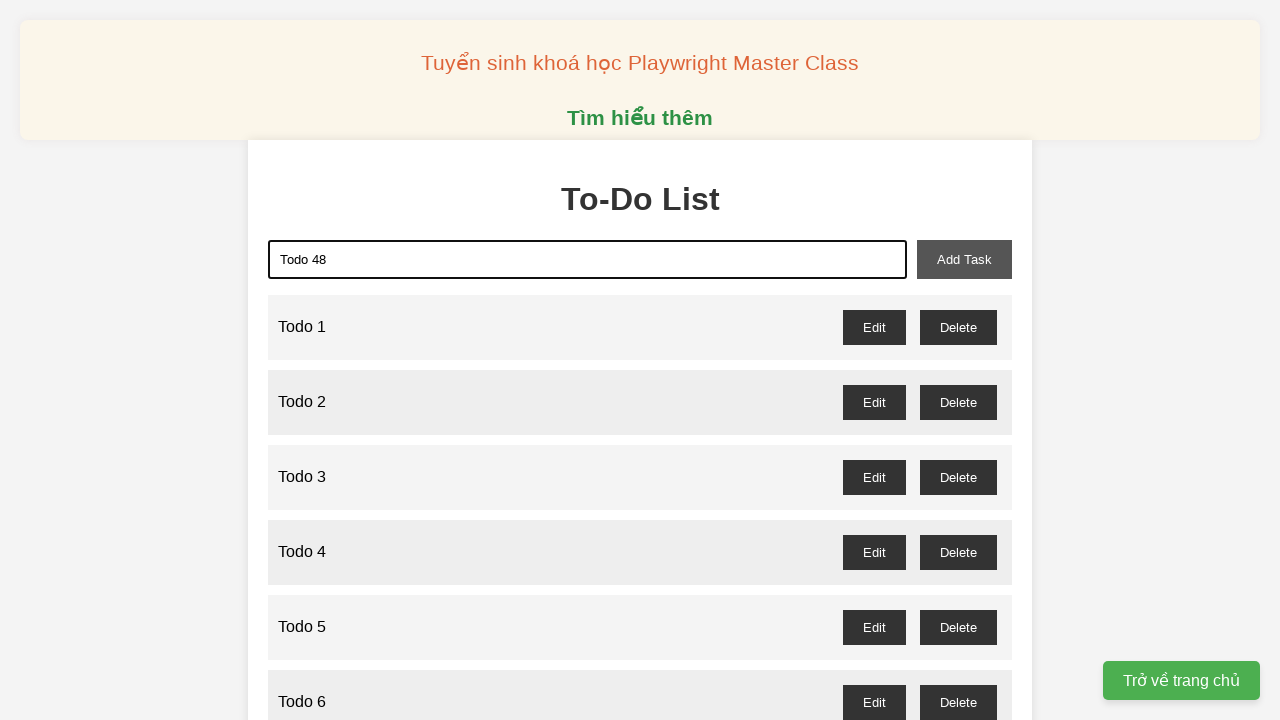

Clicked 'Add Task' button to add Todo 48 at (964, 259) on internal:role=button[name="Add Task"i]
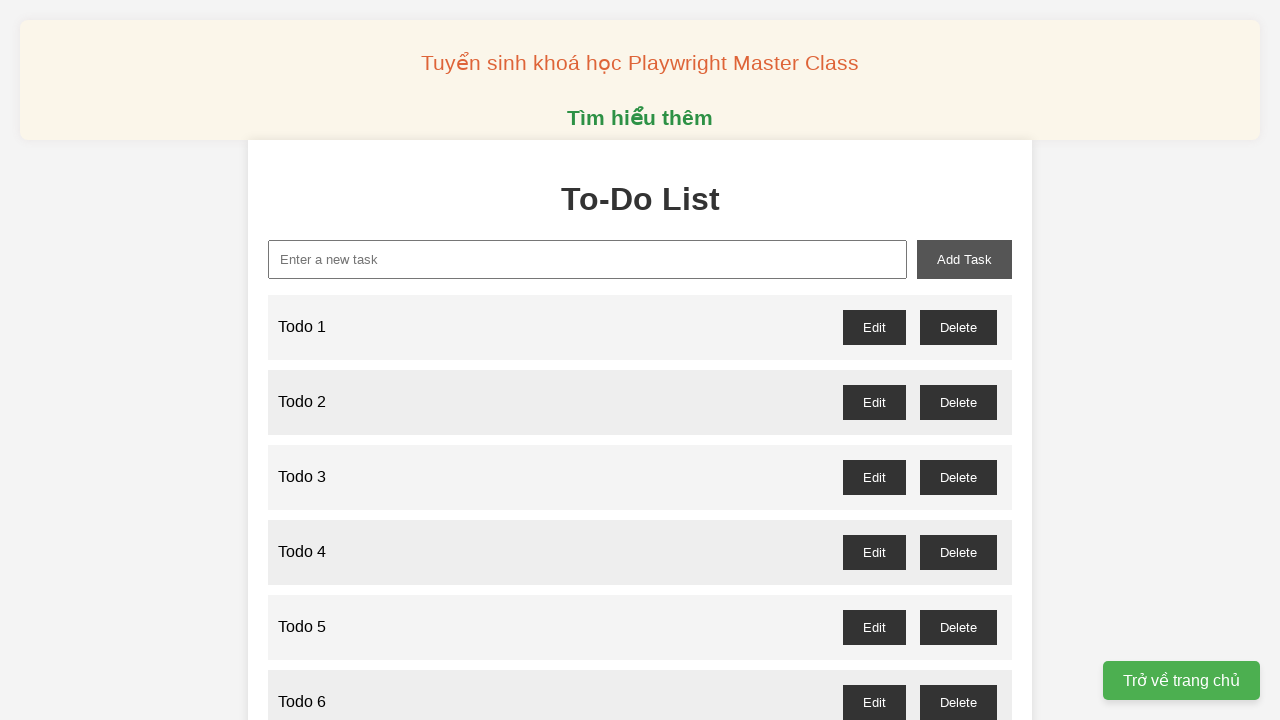

Filled task input field with 'Todo 49' on internal:attr=[placeholder="Enter a new Task"i]
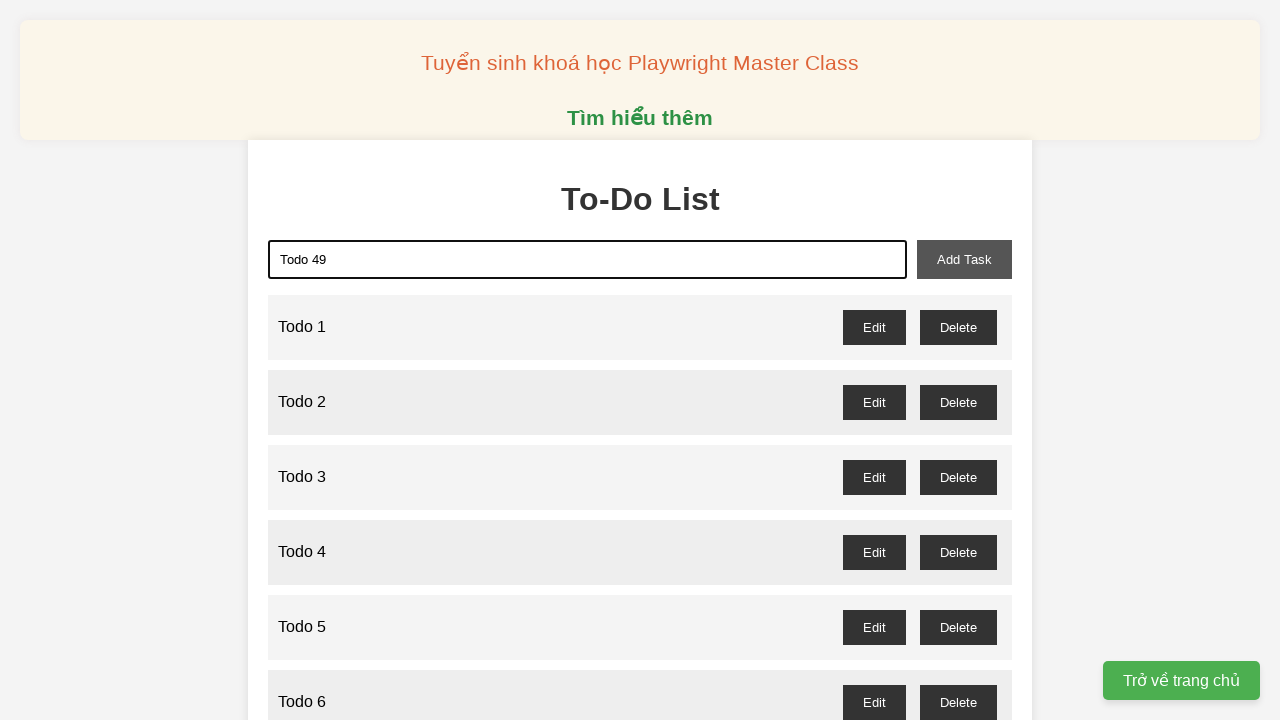

Clicked 'Add Task' button to add Todo 49 at (964, 259) on internal:role=button[name="Add Task"i]
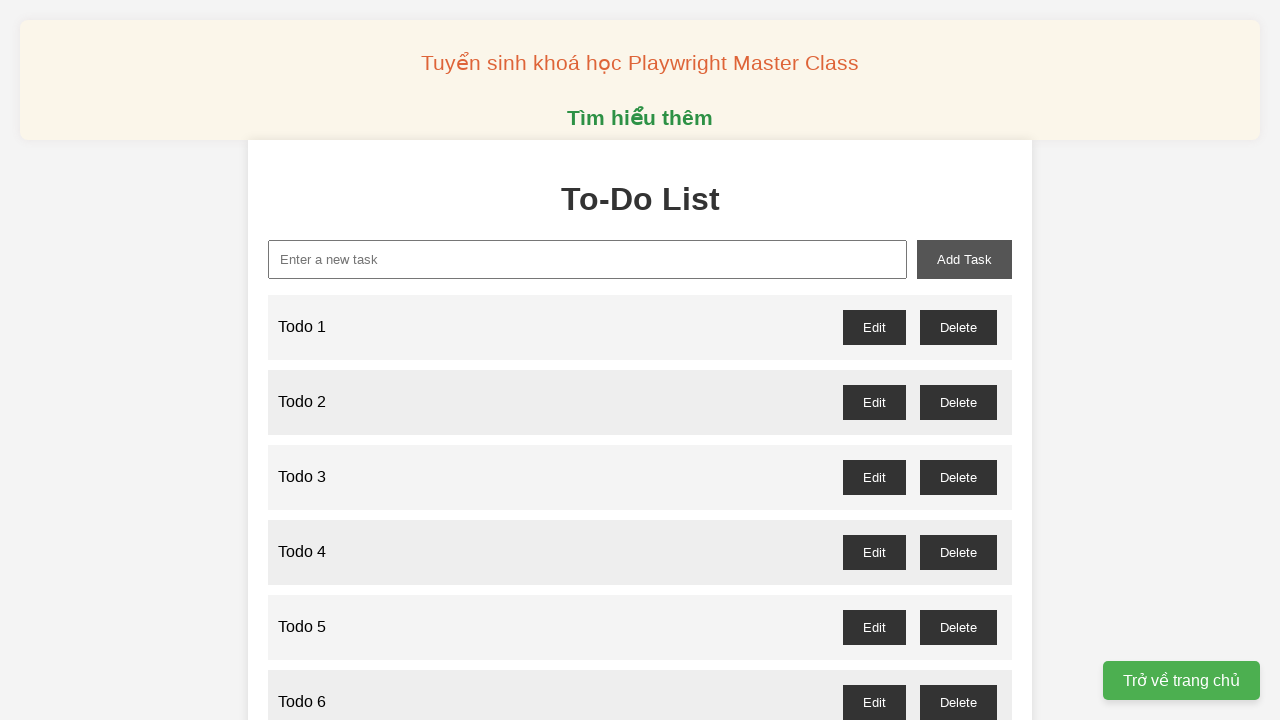

Filled task input field with 'Todo 50' on internal:attr=[placeholder="Enter a new Task"i]
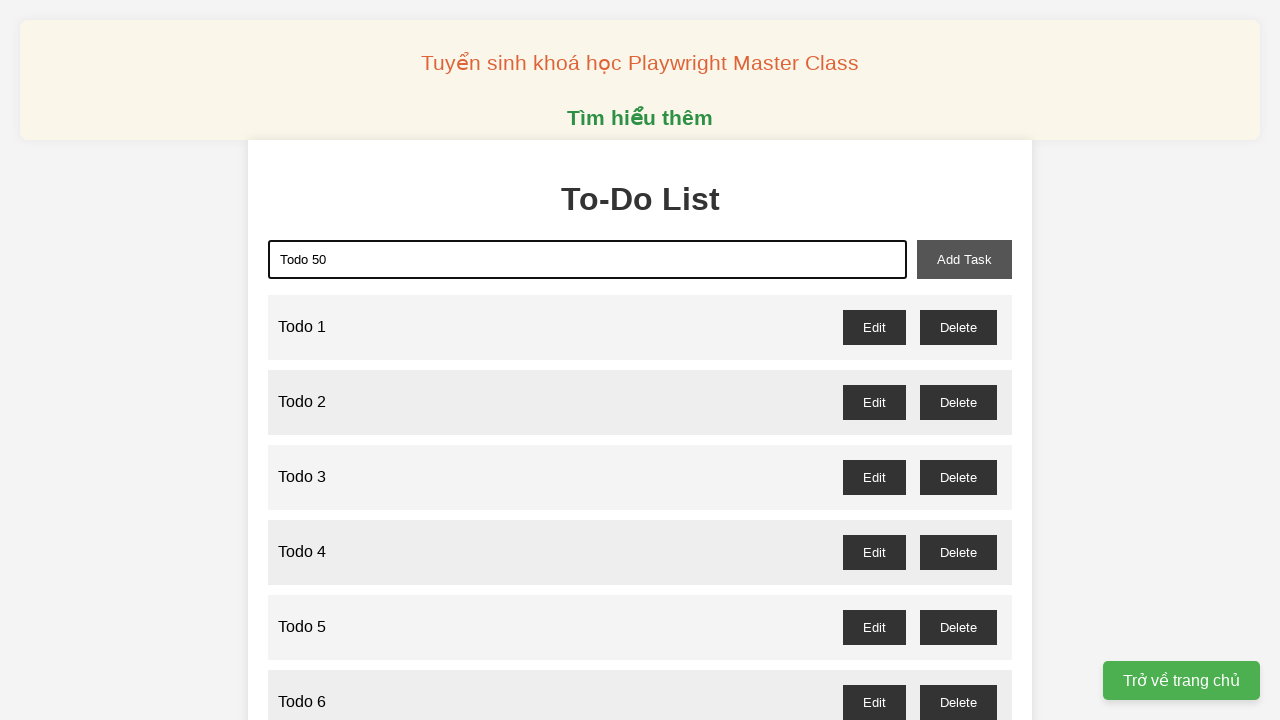

Clicked 'Add Task' button to add Todo 50 at (964, 259) on internal:role=button[name="Add Task"i]
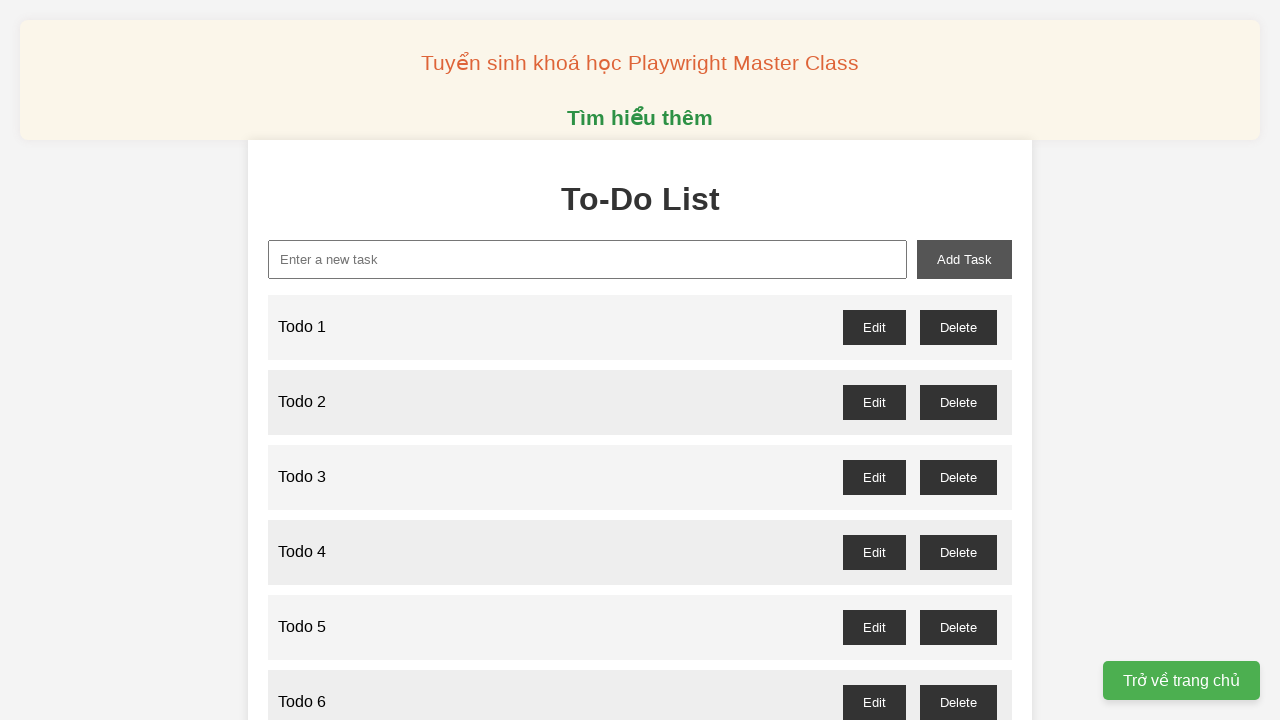

Filled task input field with 'Todo 51' on internal:attr=[placeholder="Enter a new Task"i]
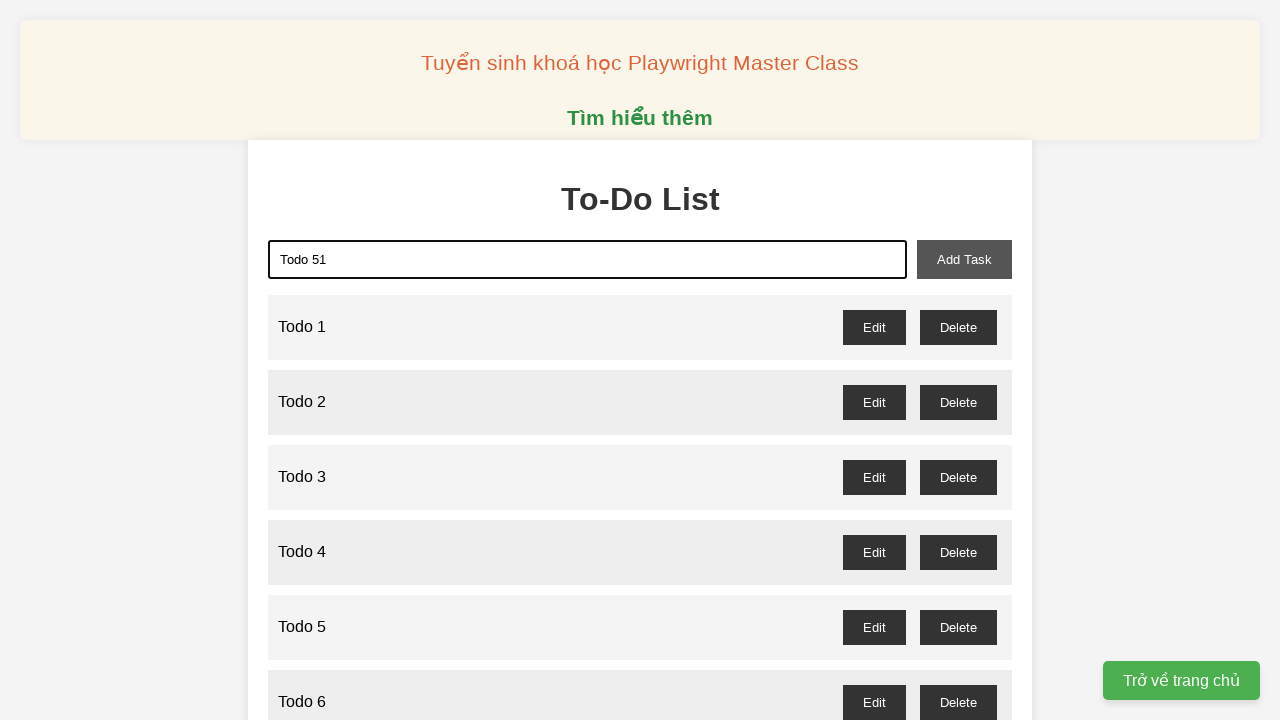

Clicked 'Add Task' button to add Todo 51 at (964, 259) on internal:role=button[name="Add Task"i]
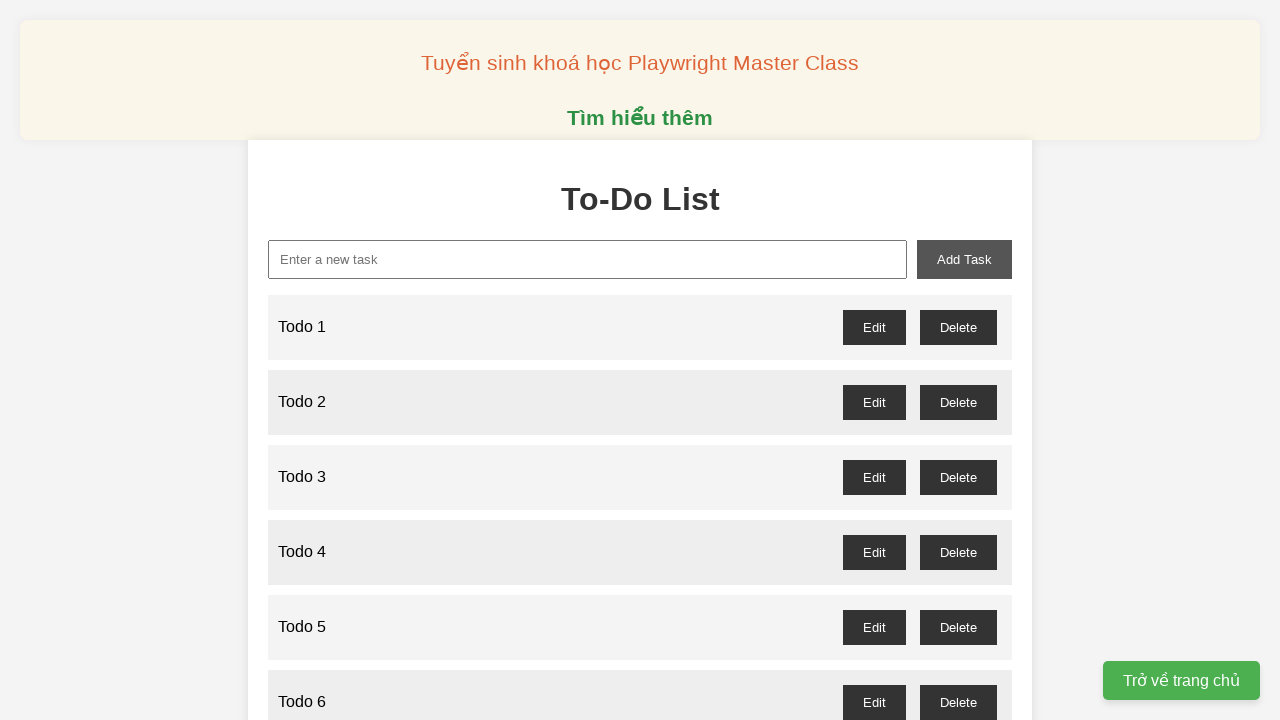

Filled task input field with 'Todo 52' on internal:attr=[placeholder="Enter a new Task"i]
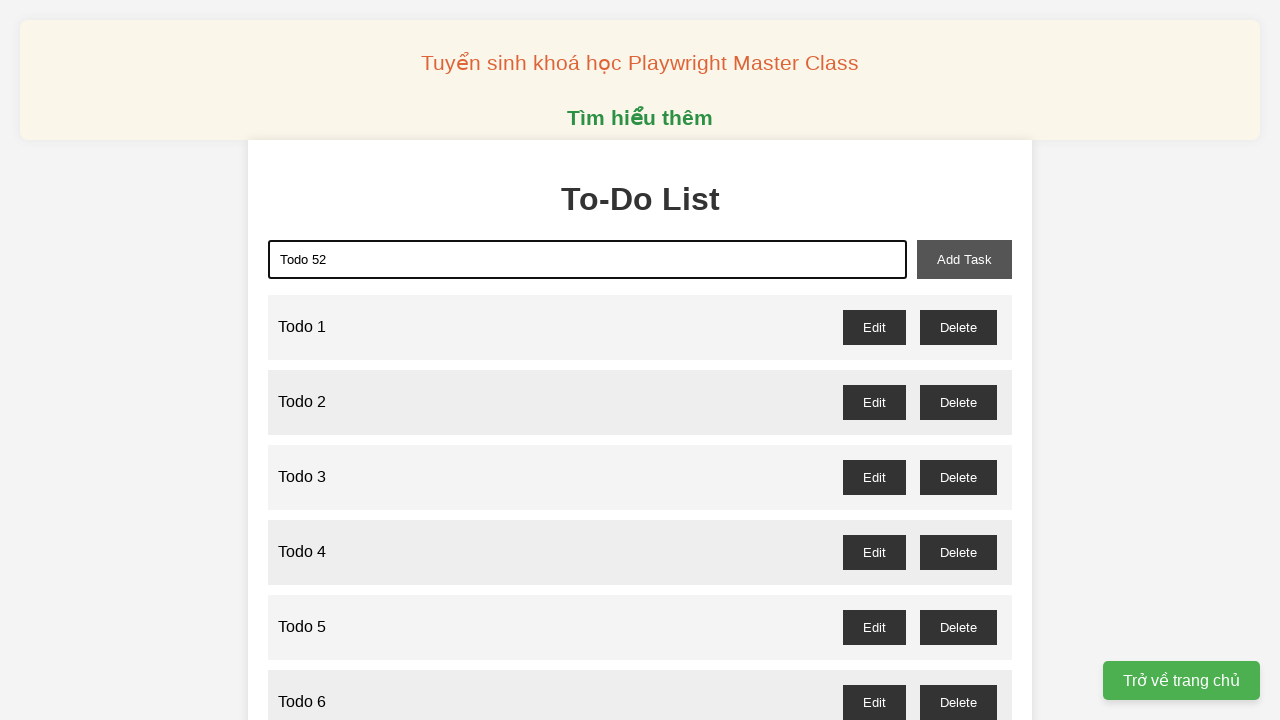

Clicked 'Add Task' button to add Todo 52 at (964, 259) on internal:role=button[name="Add Task"i]
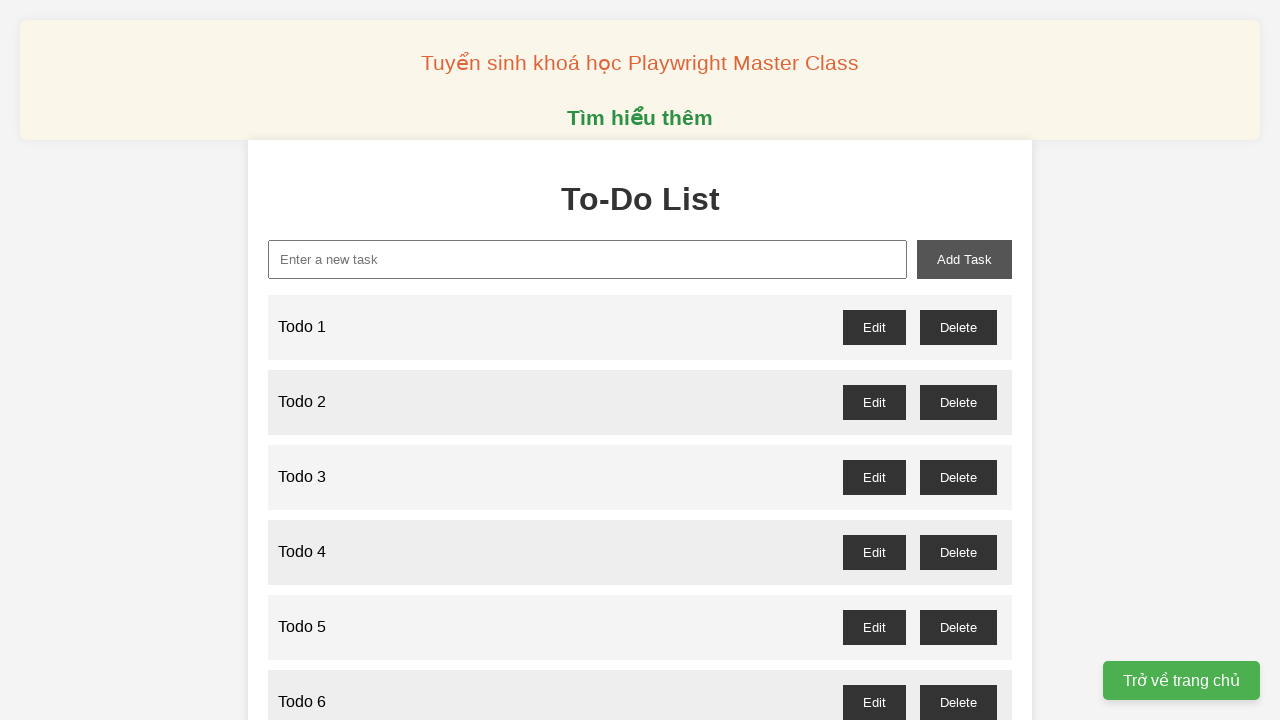

Filled task input field with 'Todo 53' on internal:attr=[placeholder="Enter a new Task"i]
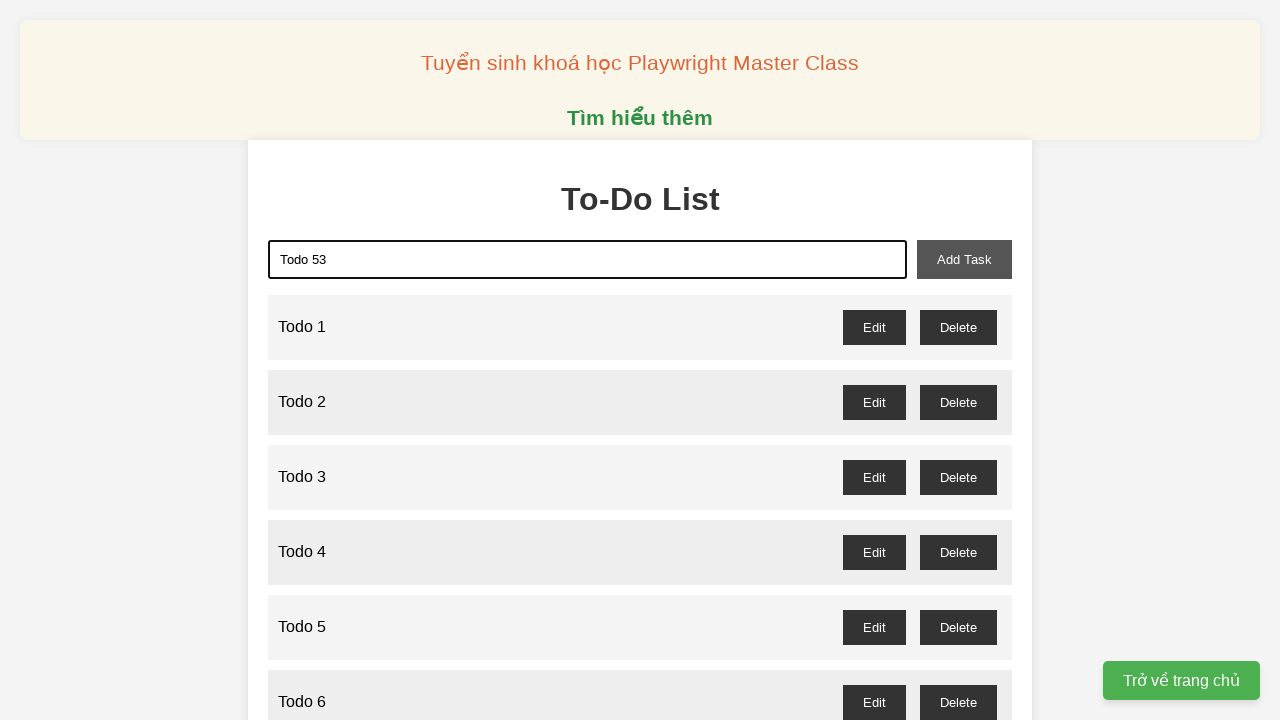

Clicked 'Add Task' button to add Todo 53 at (964, 259) on internal:role=button[name="Add Task"i]
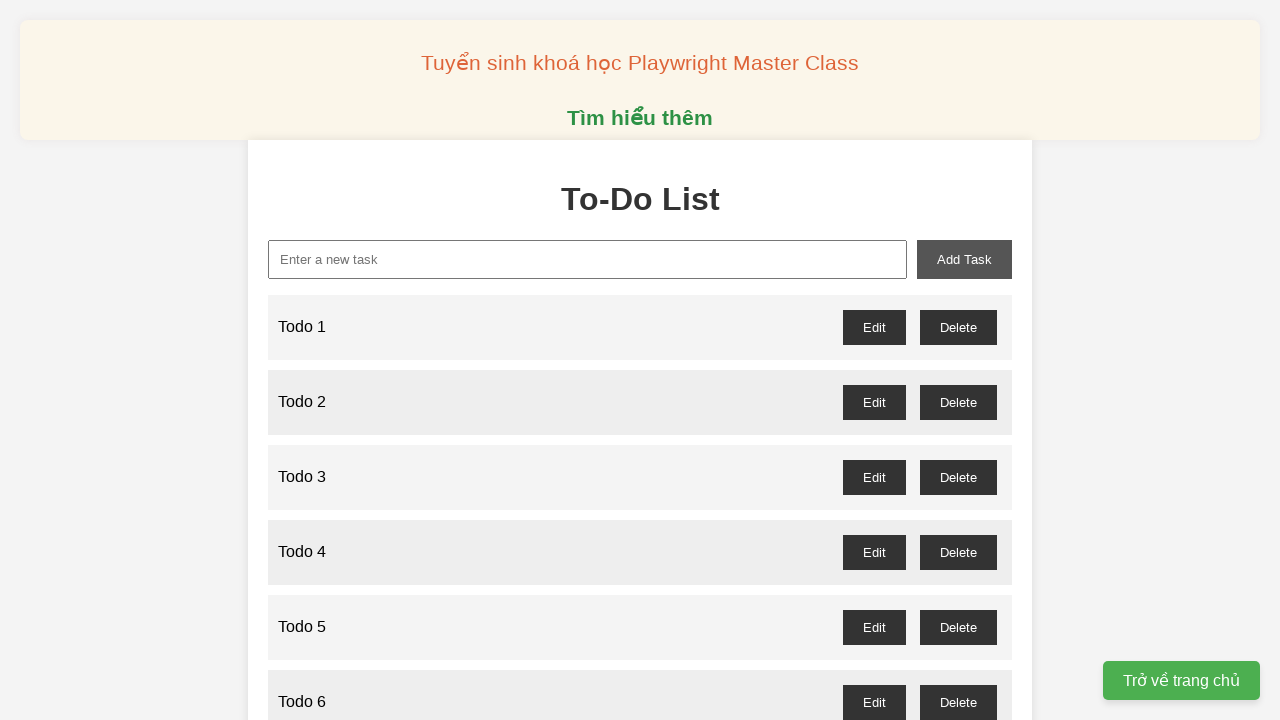

Filled task input field with 'Todo 54' on internal:attr=[placeholder="Enter a new Task"i]
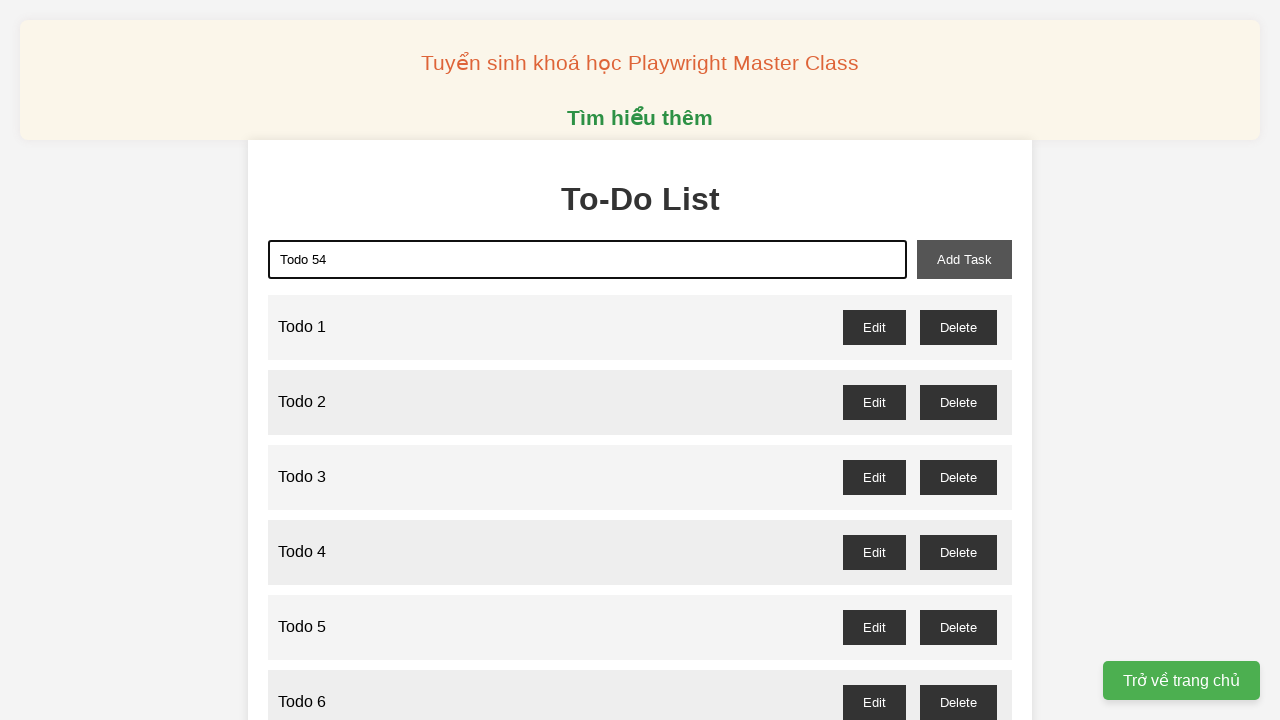

Clicked 'Add Task' button to add Todo 54 at (964, 259) on internal:role=button[name="Add Task"i]
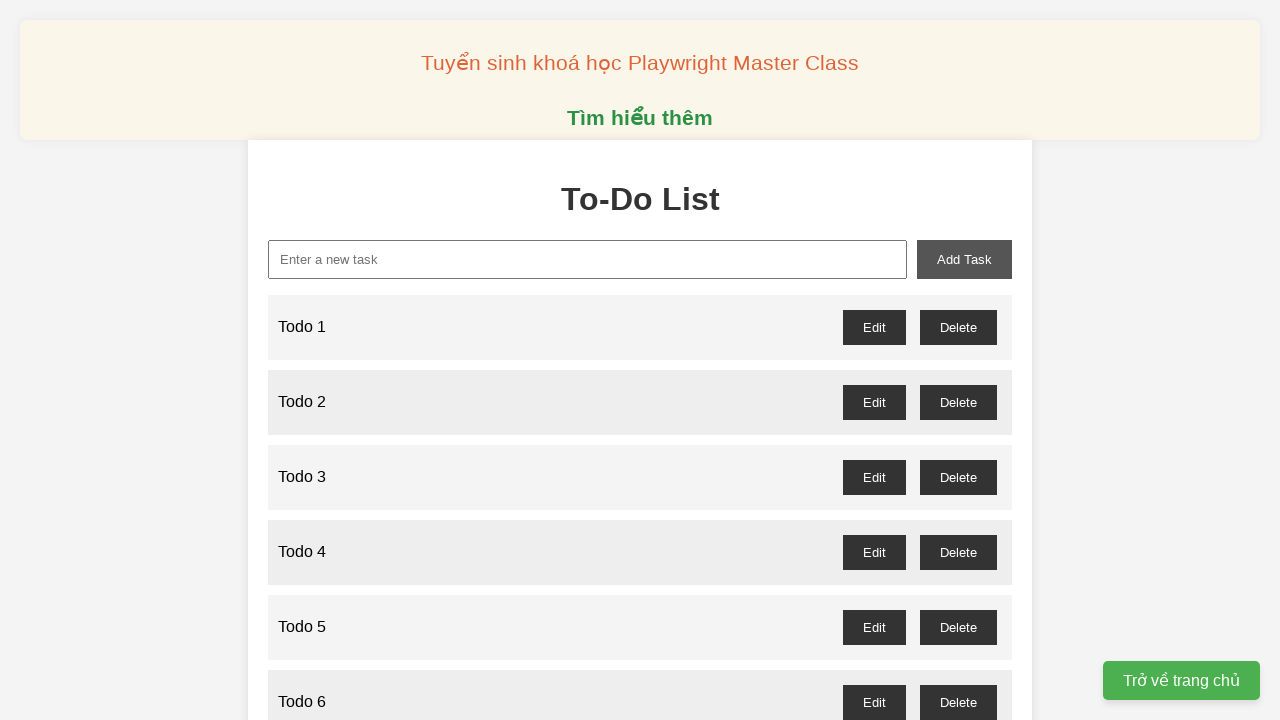

Filled task input field with 'Todo 55' on internal:attr=[placeholder="Enter a new Task"i]
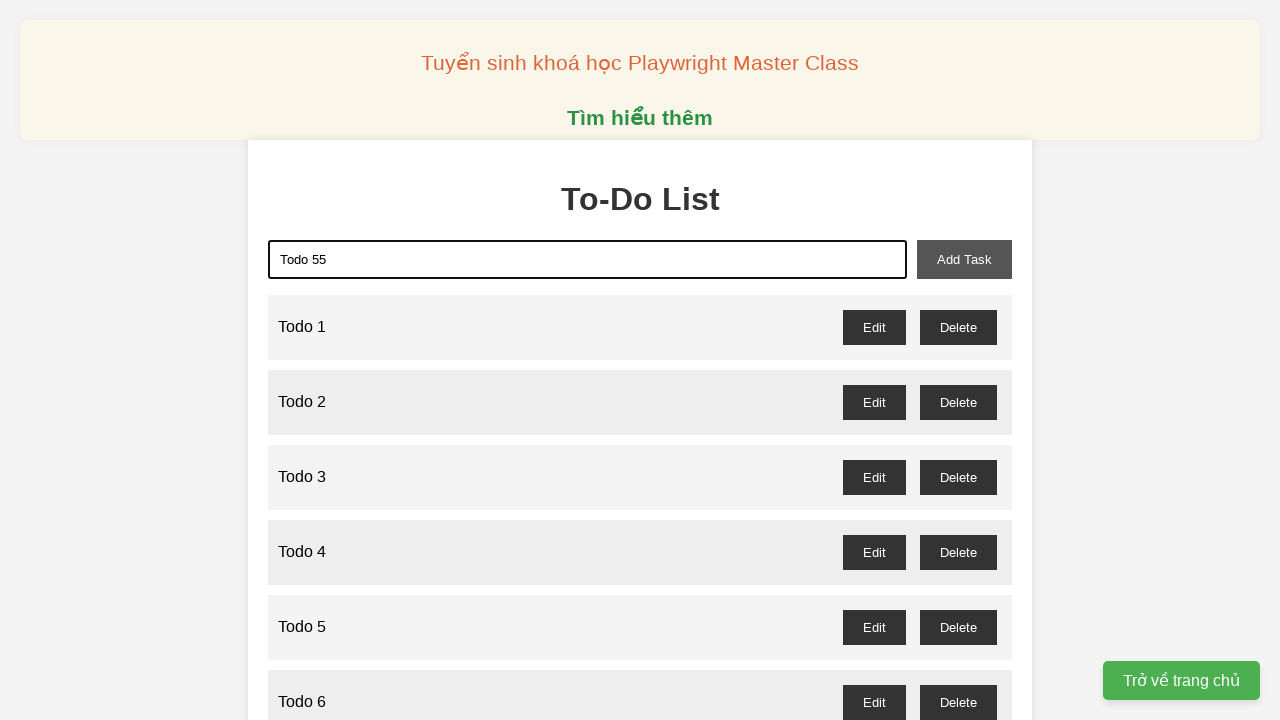

Clicked 'Add Task' button to add Todo 55 at (964, 259) on internal:role=button[name="Add Task"i]
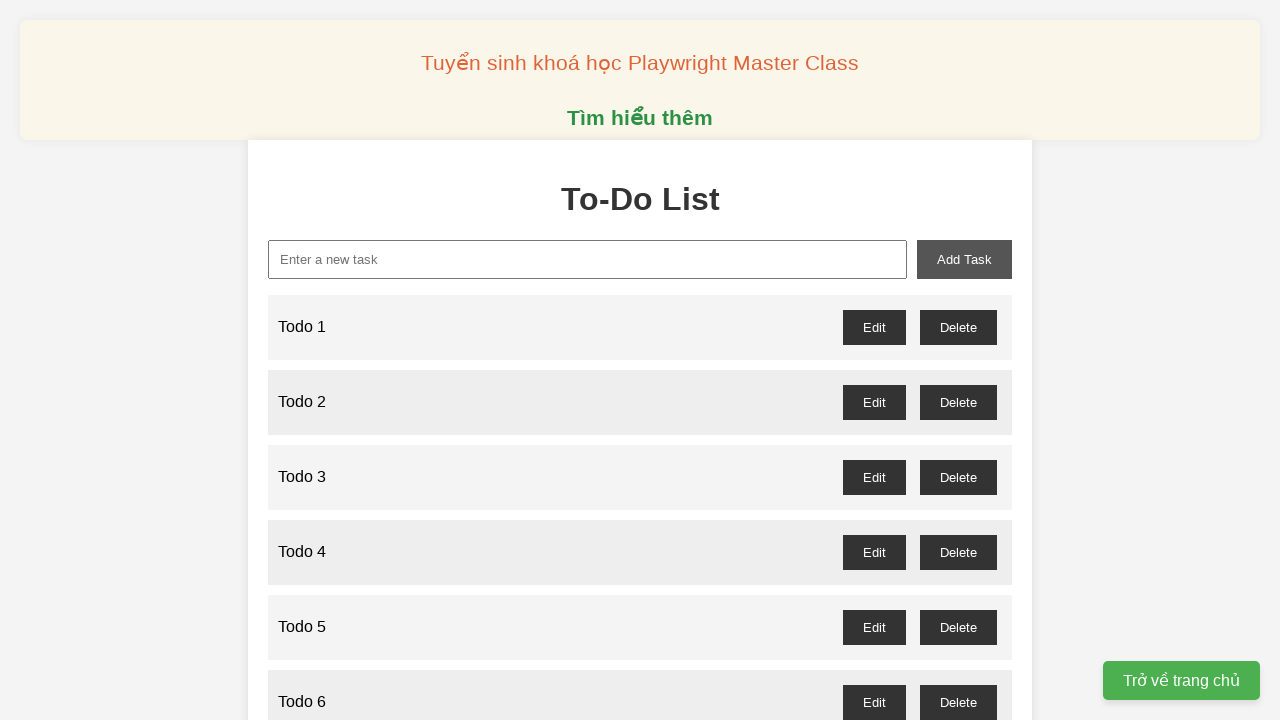

Filled task input field with 'Todo 56' on internal:attr=[placeholder="Enter a new Task"i]
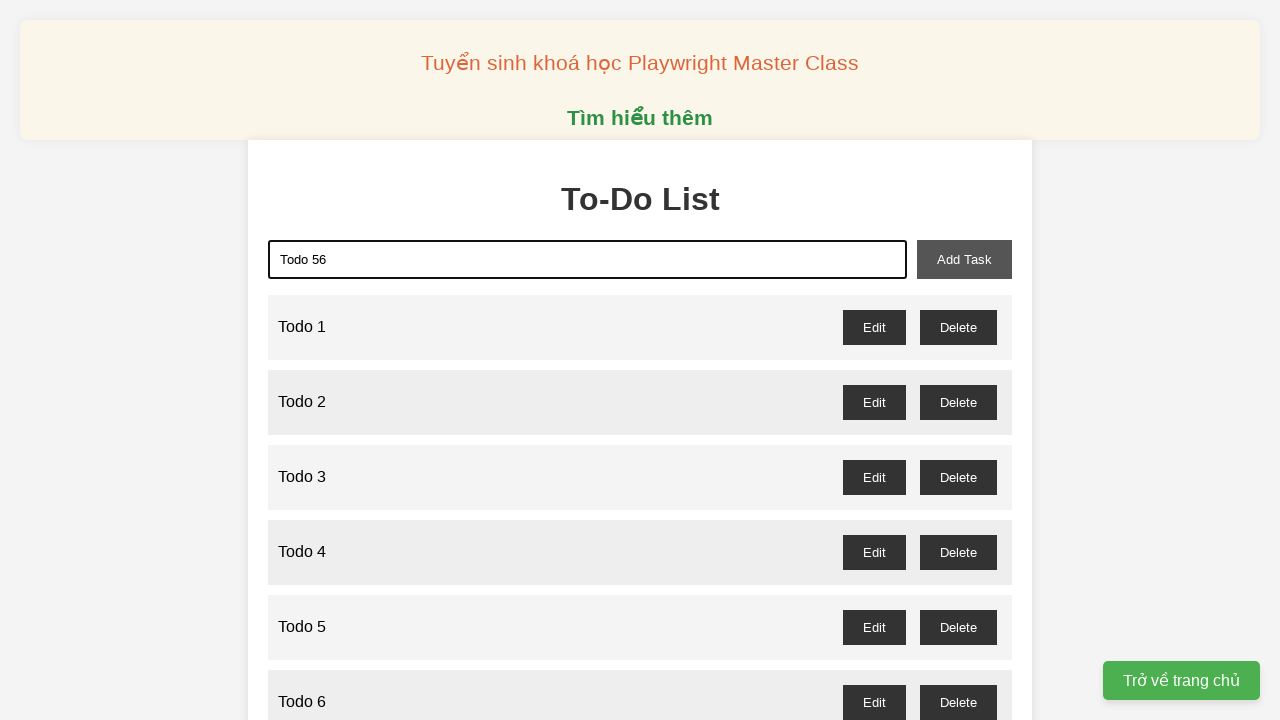

Clicked 'Add Task' button to add Todo 56 at (964, 259) on internal:role=button[name="Add Task"i]
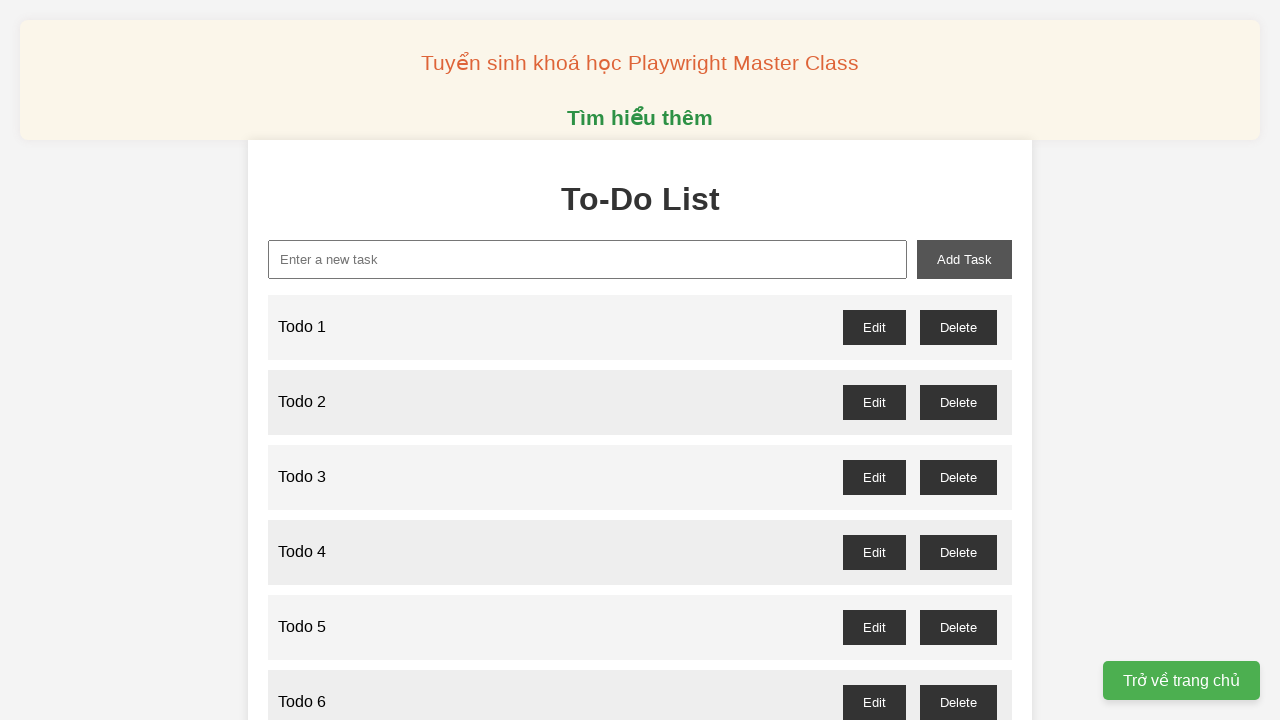

Filled task input field with 'Todo 57' on internal:attr=[placeholder="Enter a new Task"i]
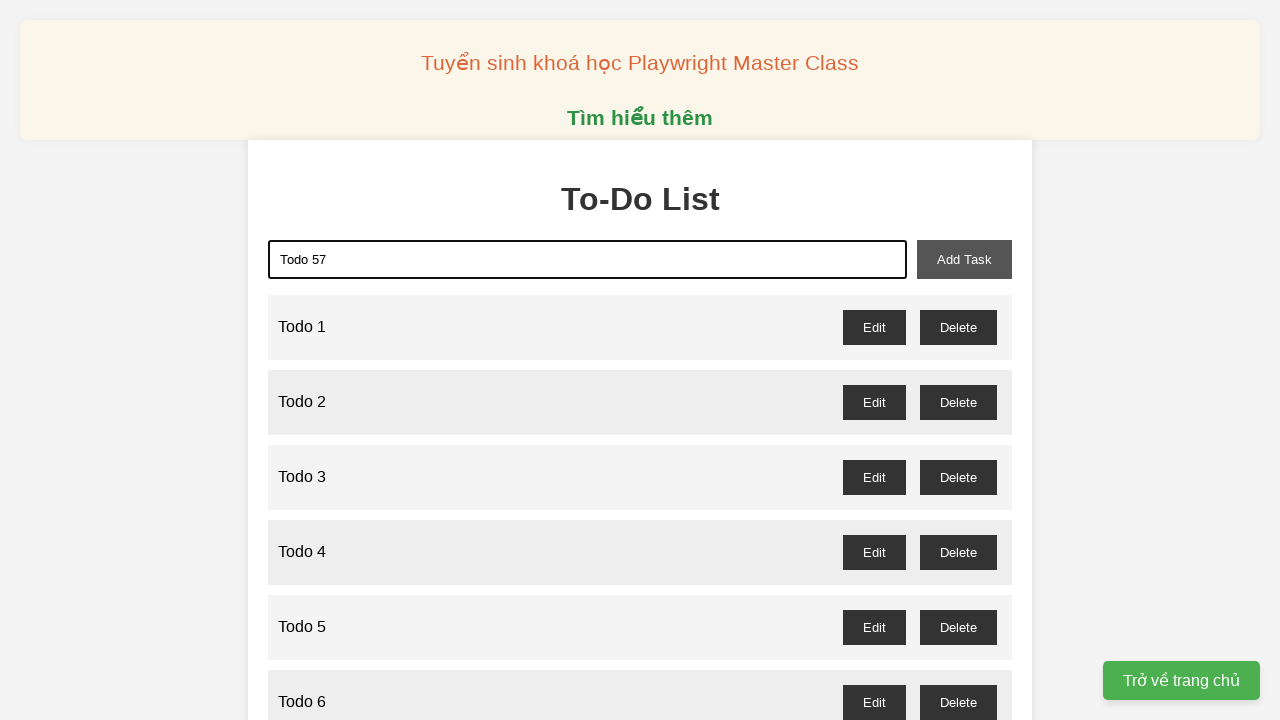

Clicked 'Add Task' button to add Todo 57 at (964, 259) on internal:role=button[name="Add Task"i]
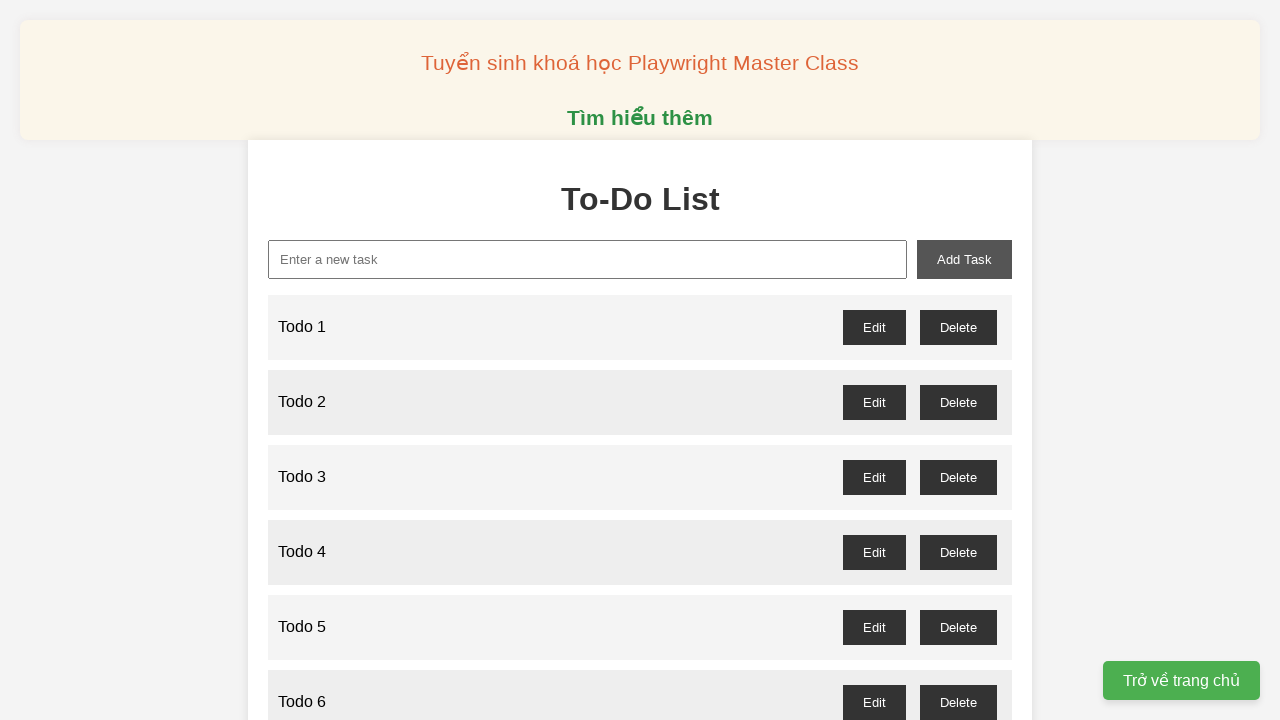

Filled task input field with 'Todo 58' on internal:attr=[placeholder="Enter a new Task"i]
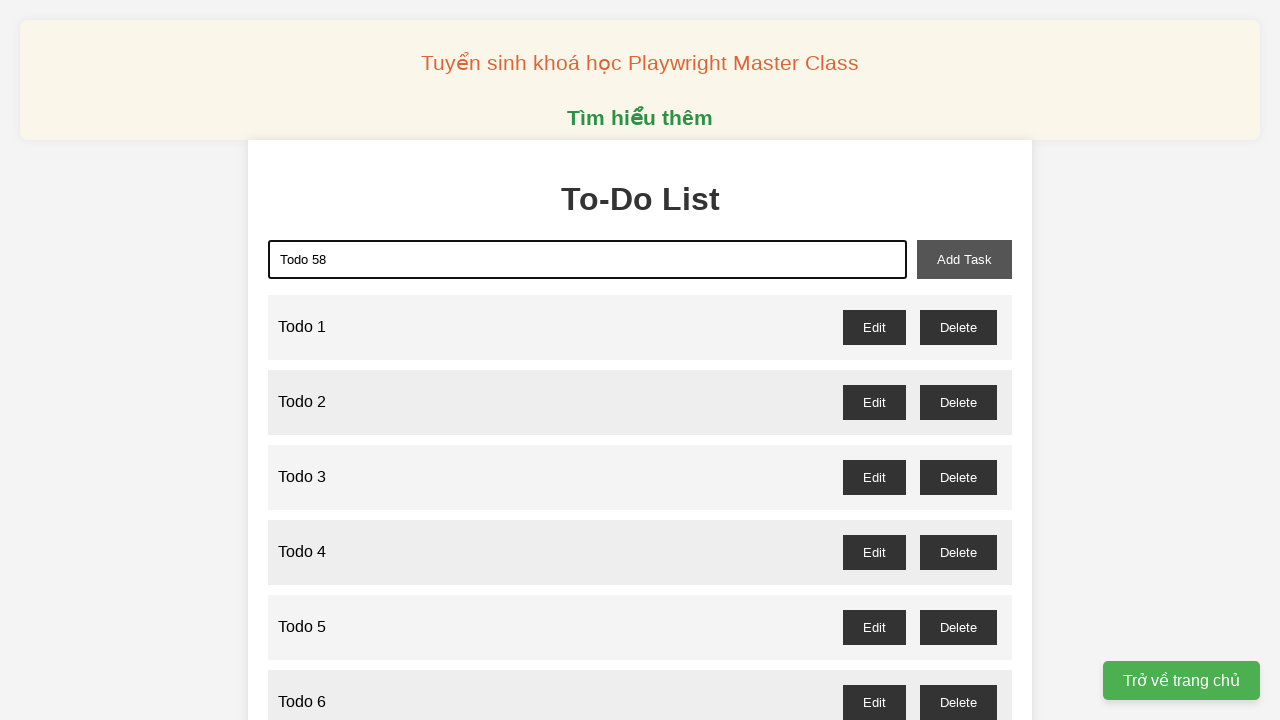

Clicked 'Add Task' button to add Todo 58 at (964, 259) on internal:role=button[name="Add Task"i]
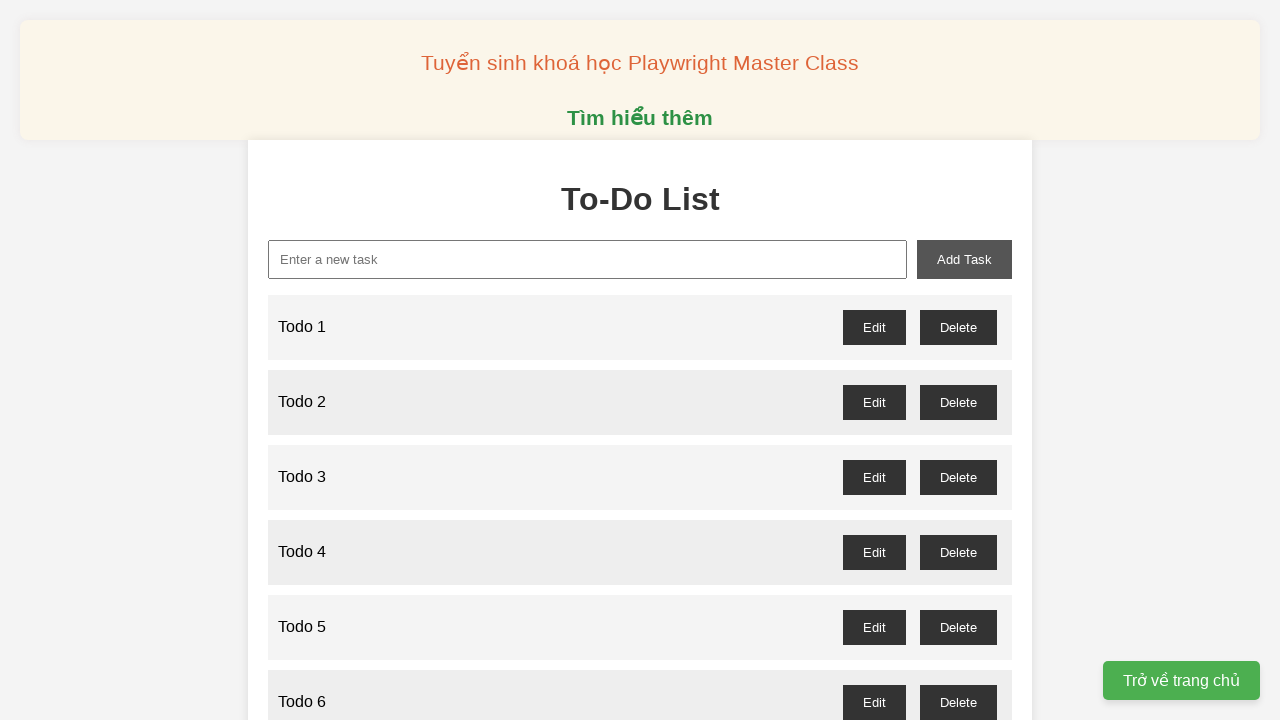

Filled task input field with 'Todo 59' on internal:attr=[placeholder="Enter a new Task"i]
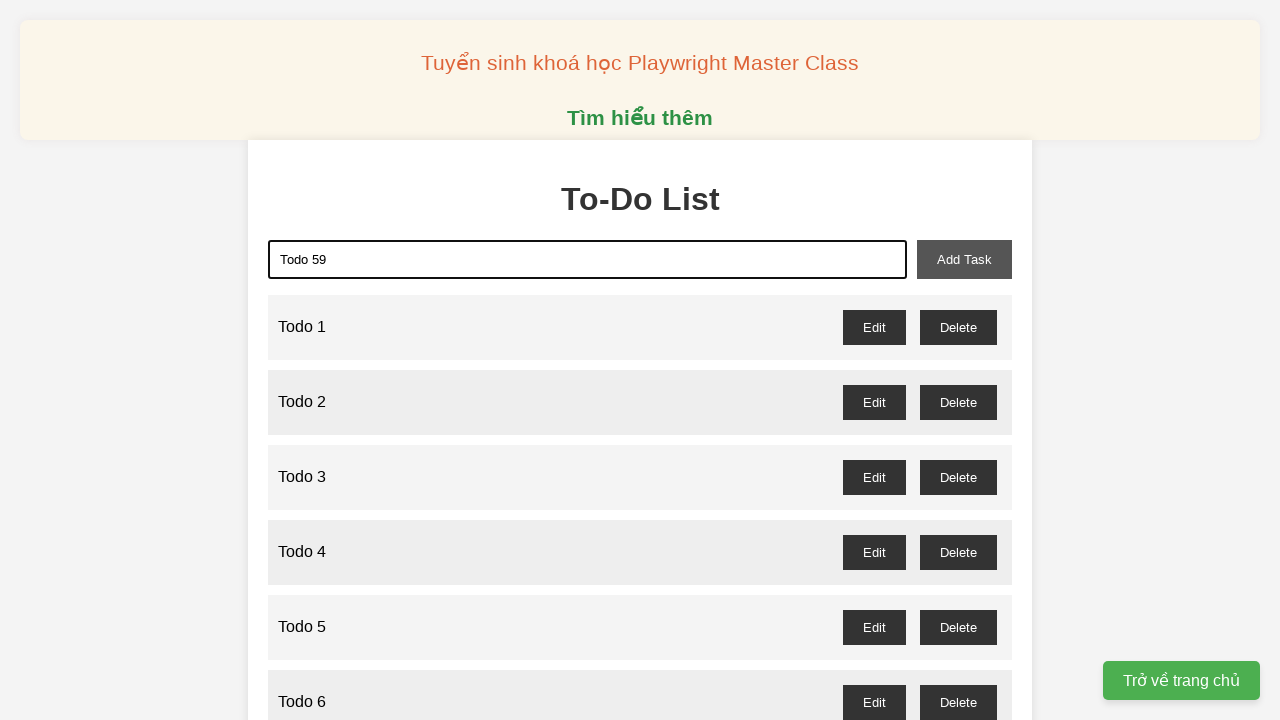

Clicked 'Add Task' button to add Todo 59 at (964, 259) on internal:role=button[name="Add Task"i]
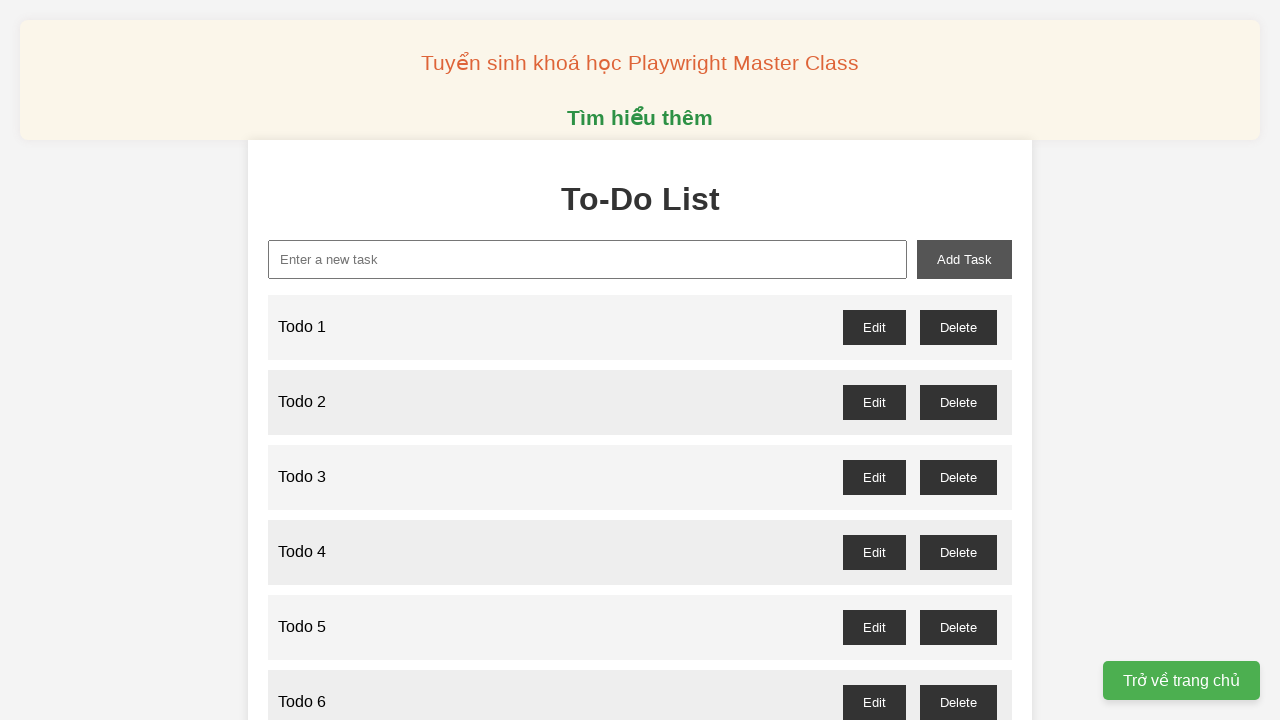

Filled task input field with 'Todo 60' on internal:attr=[placeholder="Enter a new Task"i]
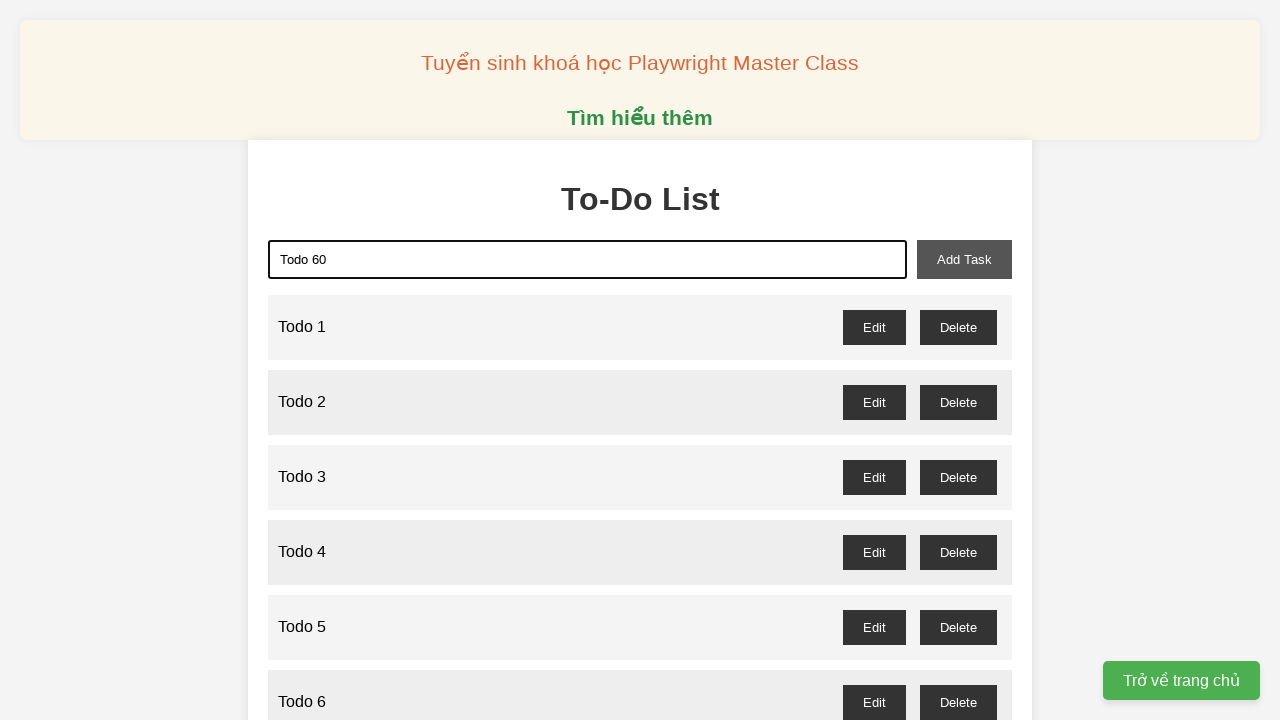

Clicked 'Add Task' button to add Todo 60 at (964, 259) on internal:role=button[name="Add Task"i]
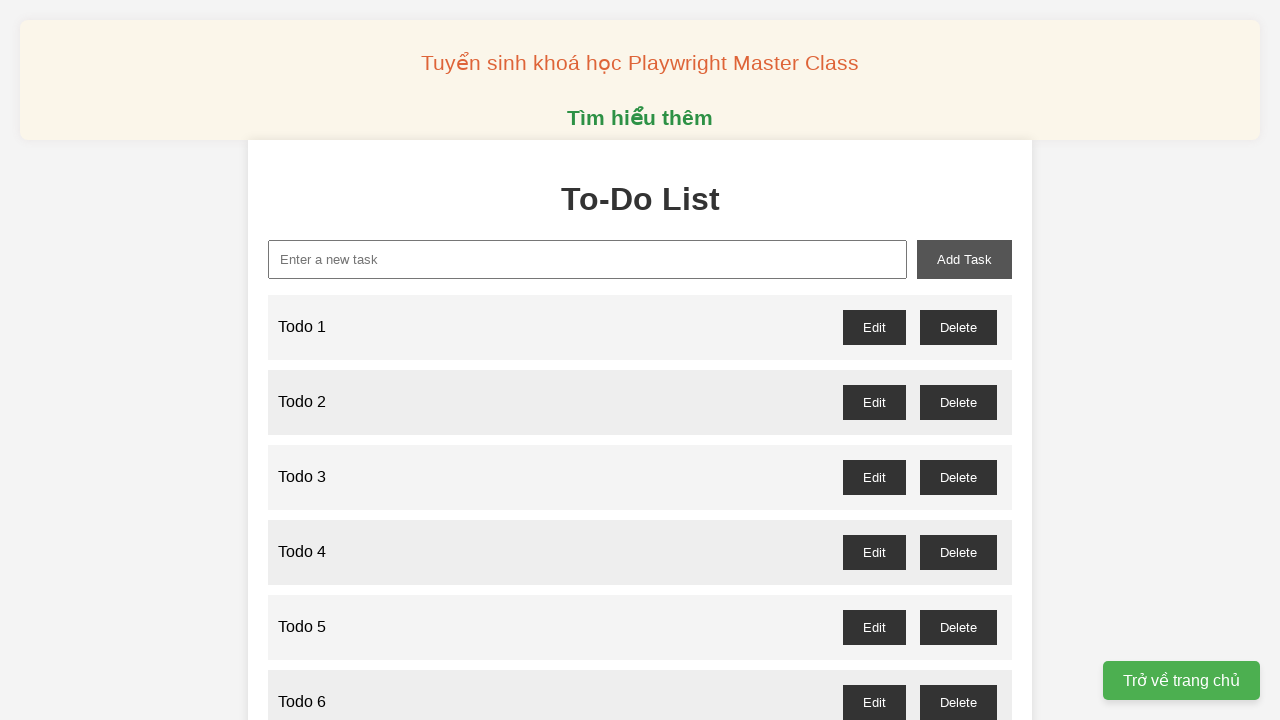

Filled task input field with 'Todo 61' on internal:attr=[placeholder="Enter a new Task"i]
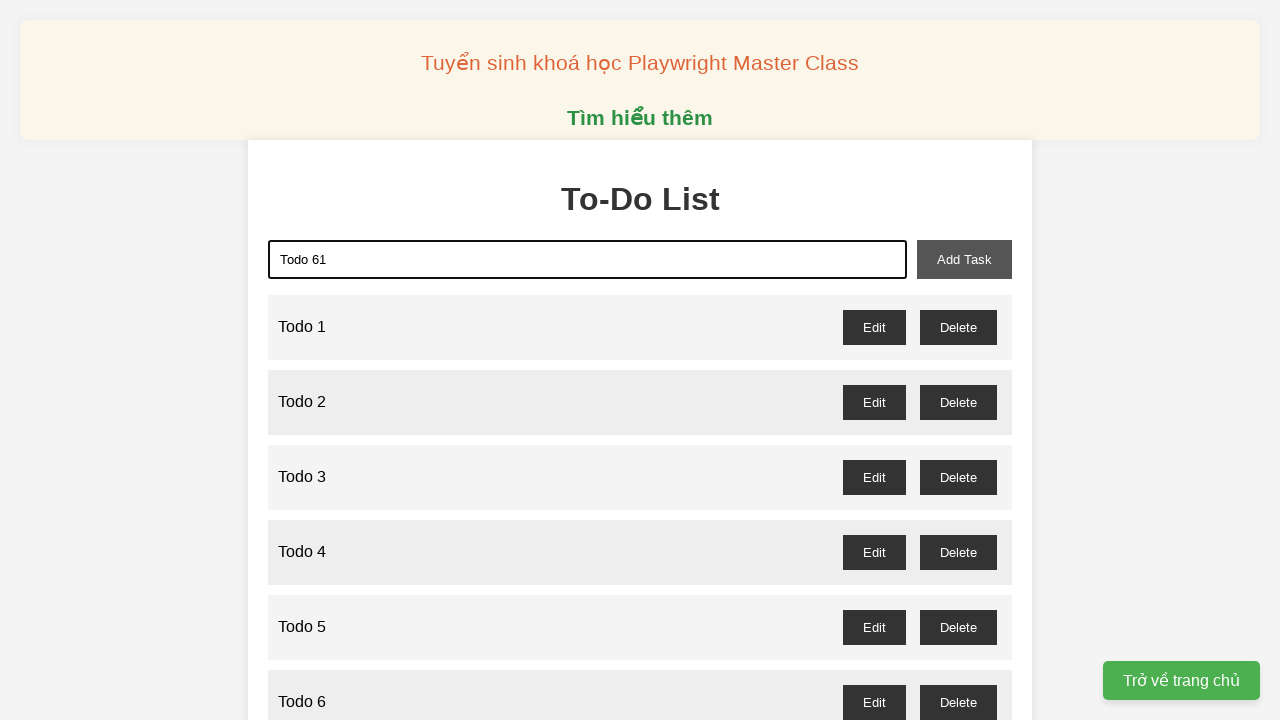

Clicked 'Add Task' button to add Todo 61 at (964, 259) on internal:role=button[name="Add Task"i]
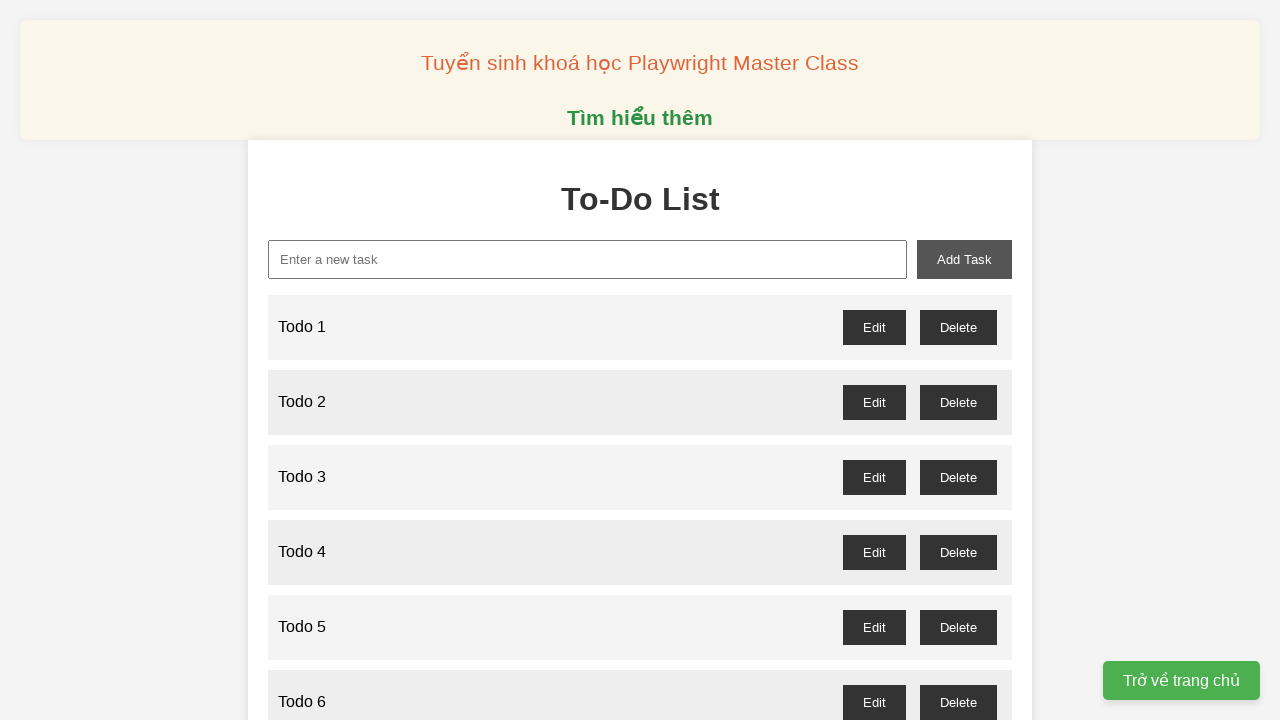

Filled task input field with 'Todo 62' on internal:attr=[placeholder="Enter a new Task"i]
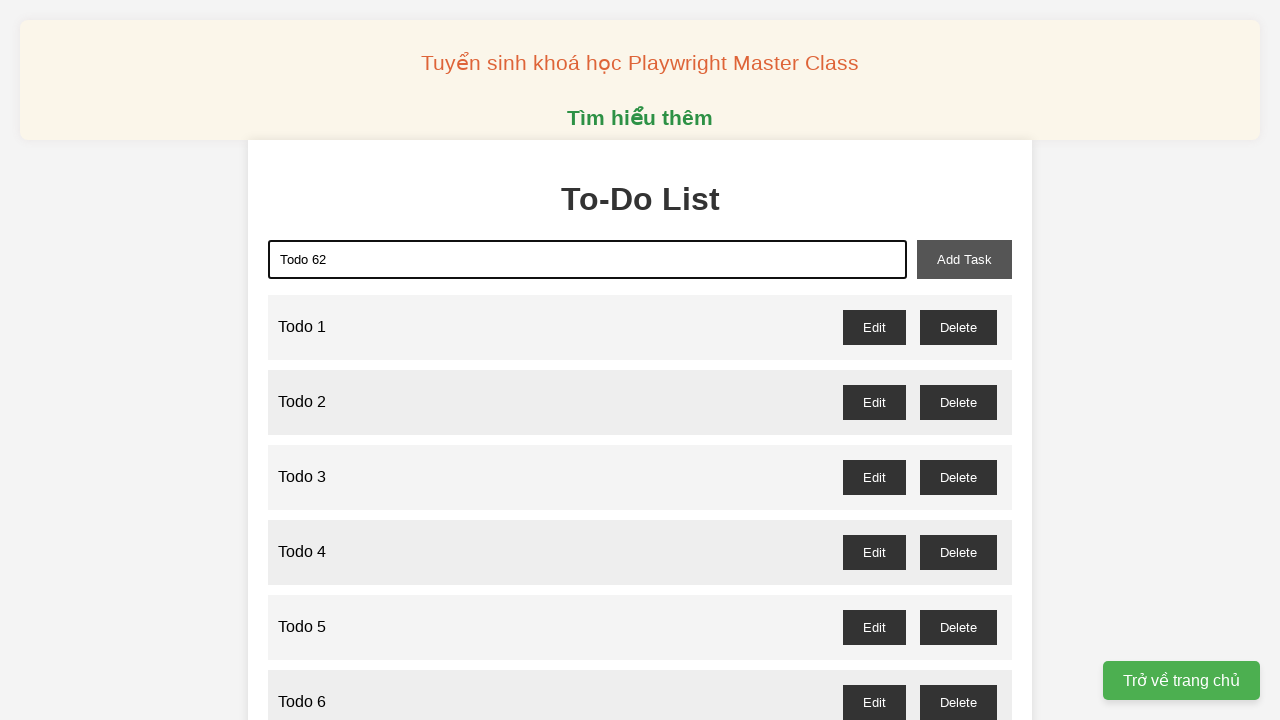

Clicked 'Add Task' button to add Todo 62 at (964, 259) on internal:role=button[name="Add Task"i]
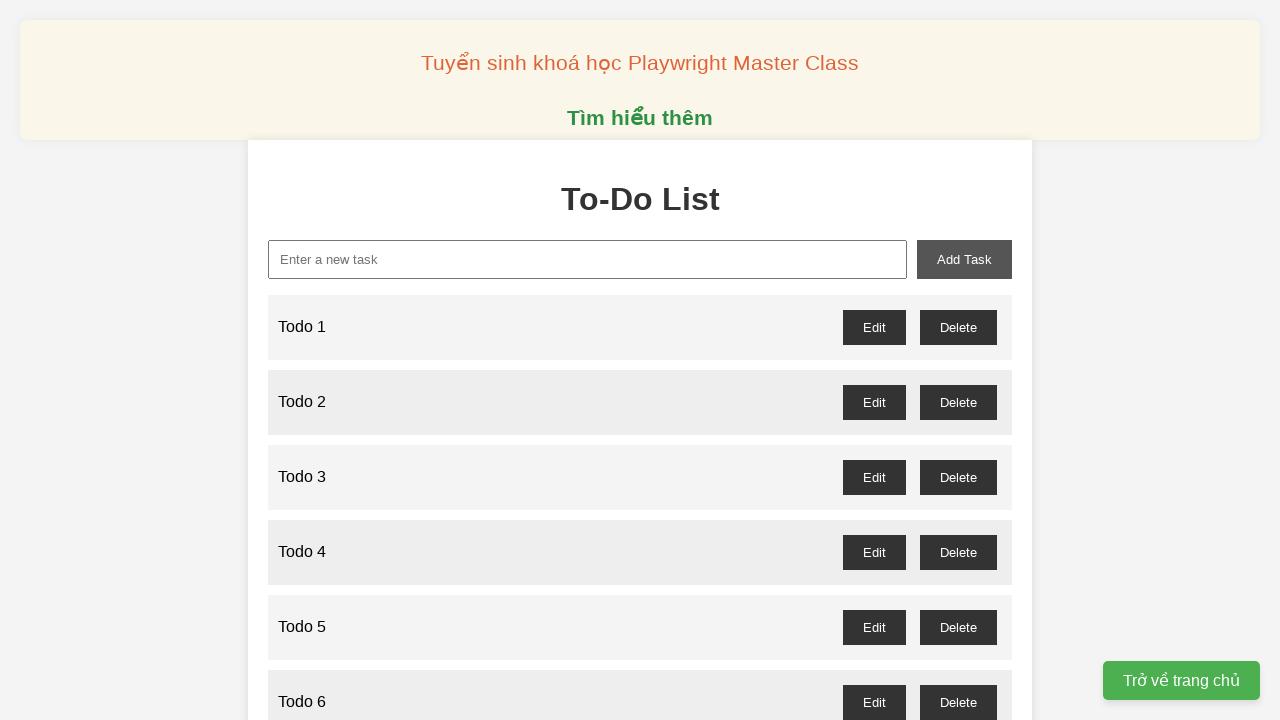

Filled task input field with 'Todo 63' on internal:attr=[placeholder="Enter a new Task"i]
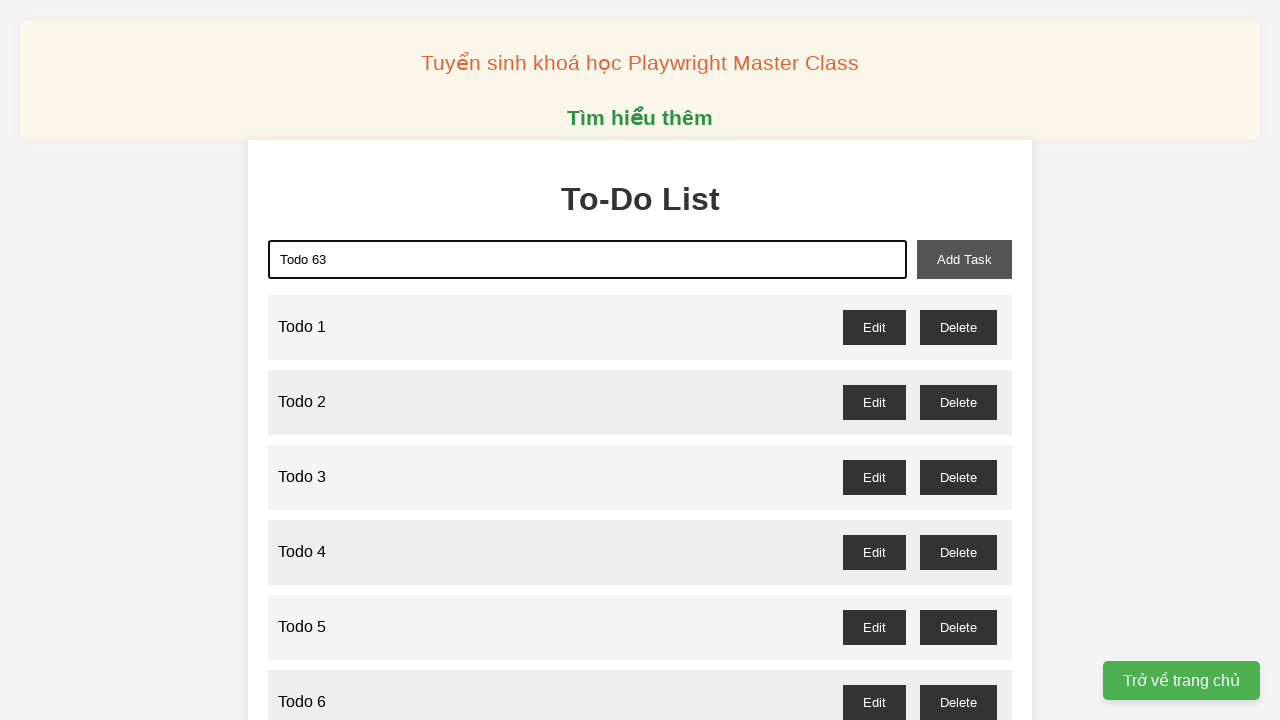

Clicked 'Add Task' button to add Todo 63 at (964, 259) on internal:role=button[name="Add Task"i]
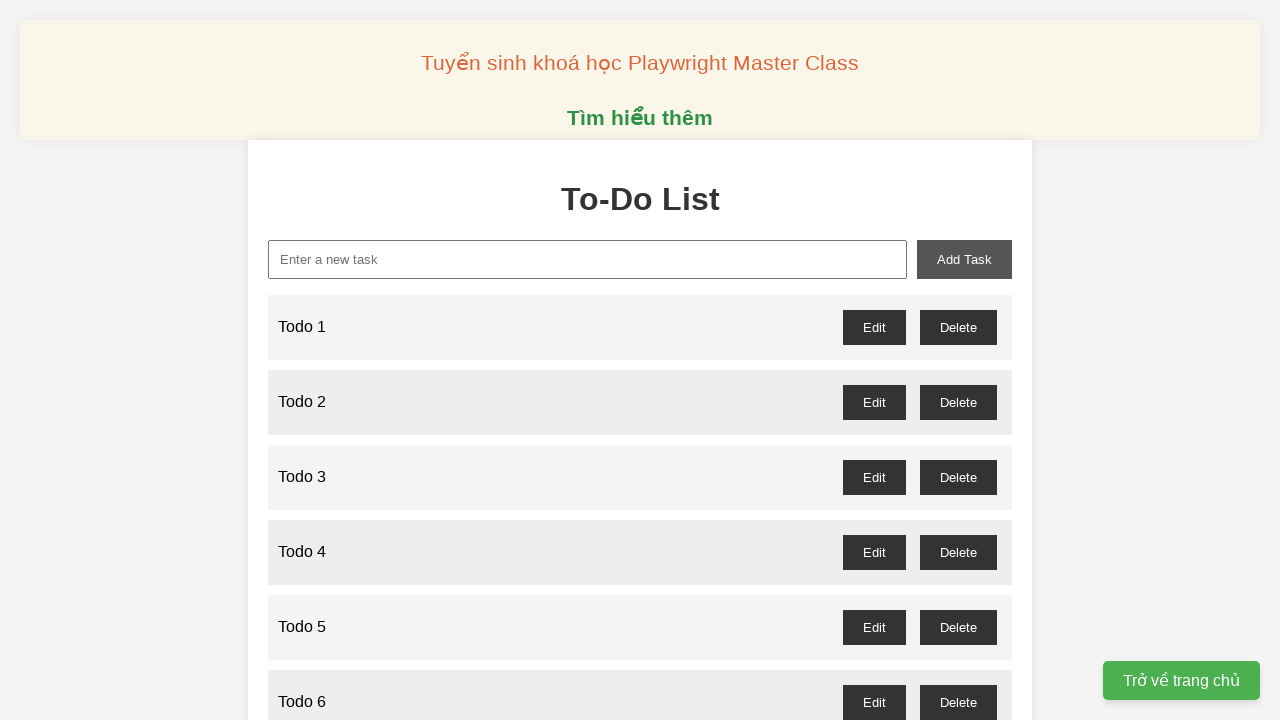

Filled task input field with 'Todo 64' on internal:attr=[placeholder="Enter a new Task"i]
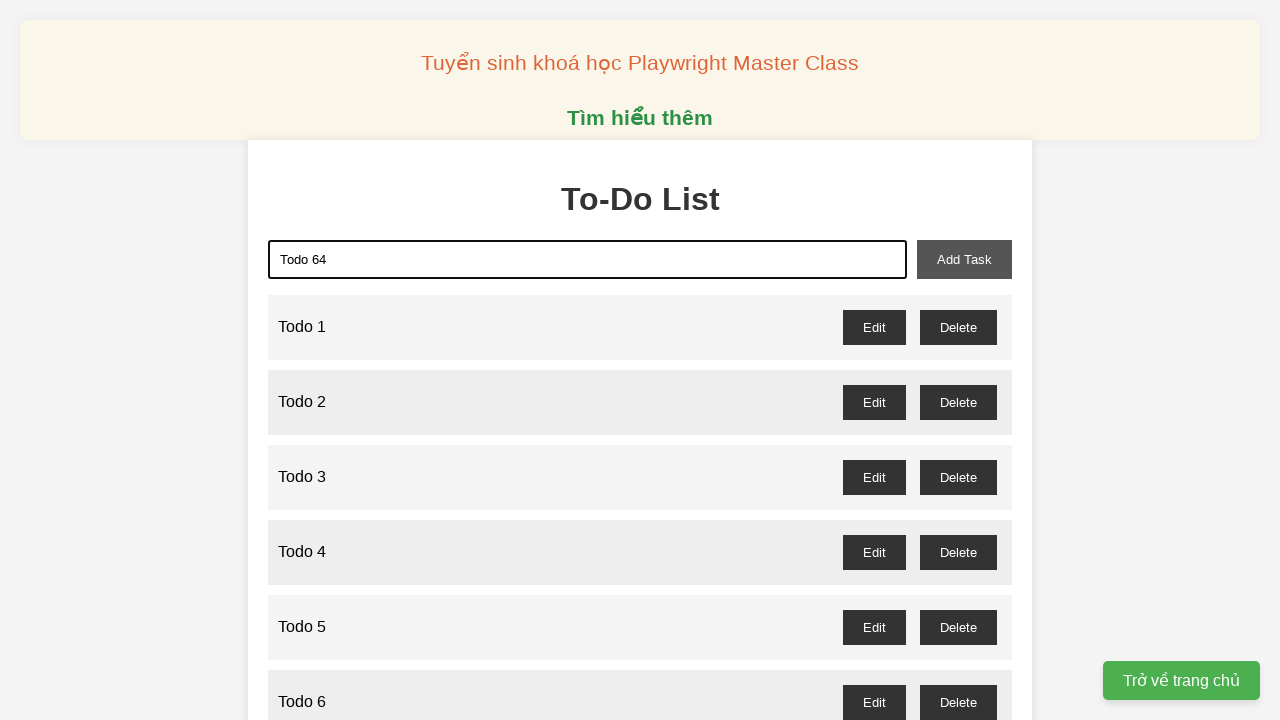

Clicked 'Add Task' button to add Todo 64 at (964, 259) on internal:role=button[name="Add Task"i]
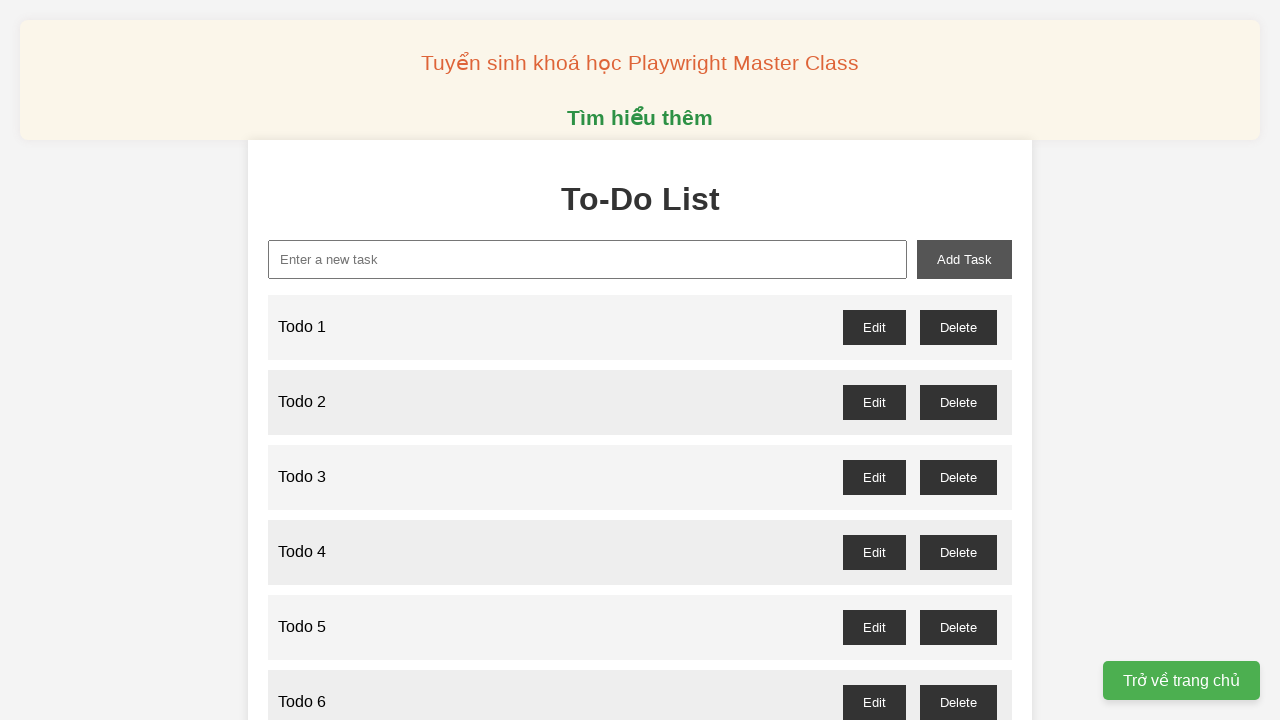

Filled task input field with 'Todo 65' on internal:attr=[placeholder="Enter a new Task"i]
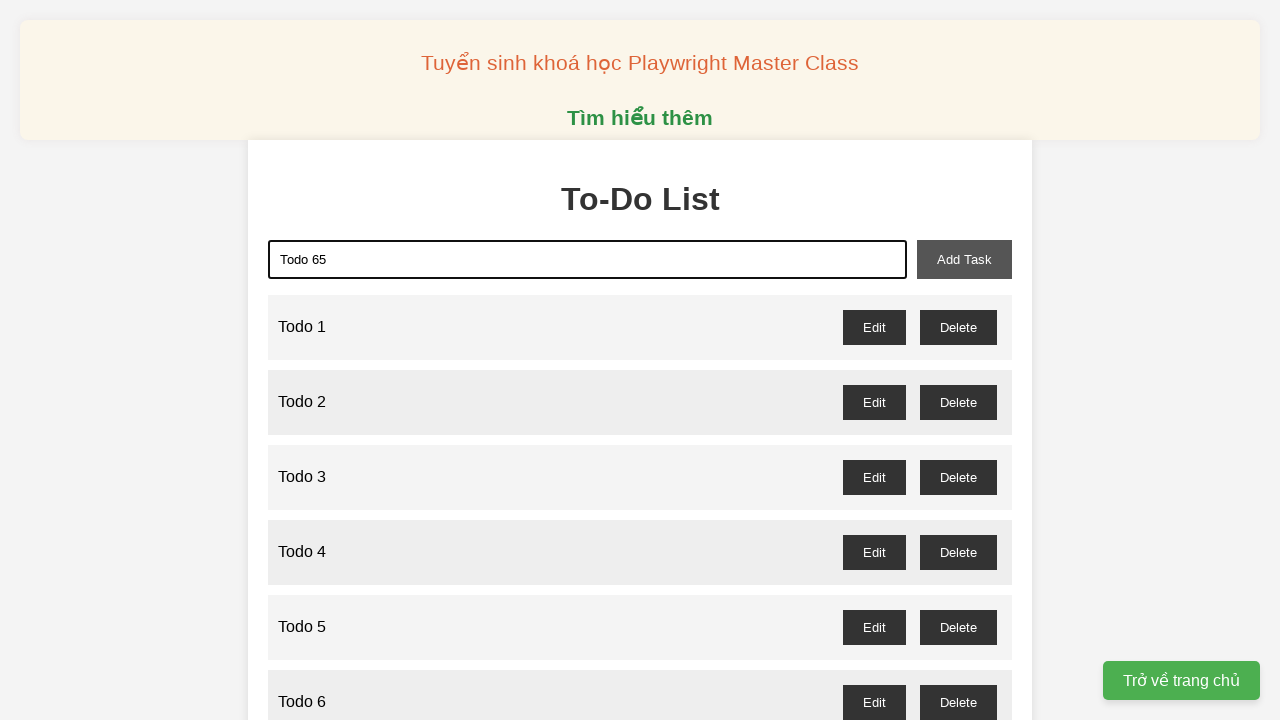

Clicked 'Add Task' button to add Todo 65 at (964, 259) on internal:role=button[name="Add Task"i]
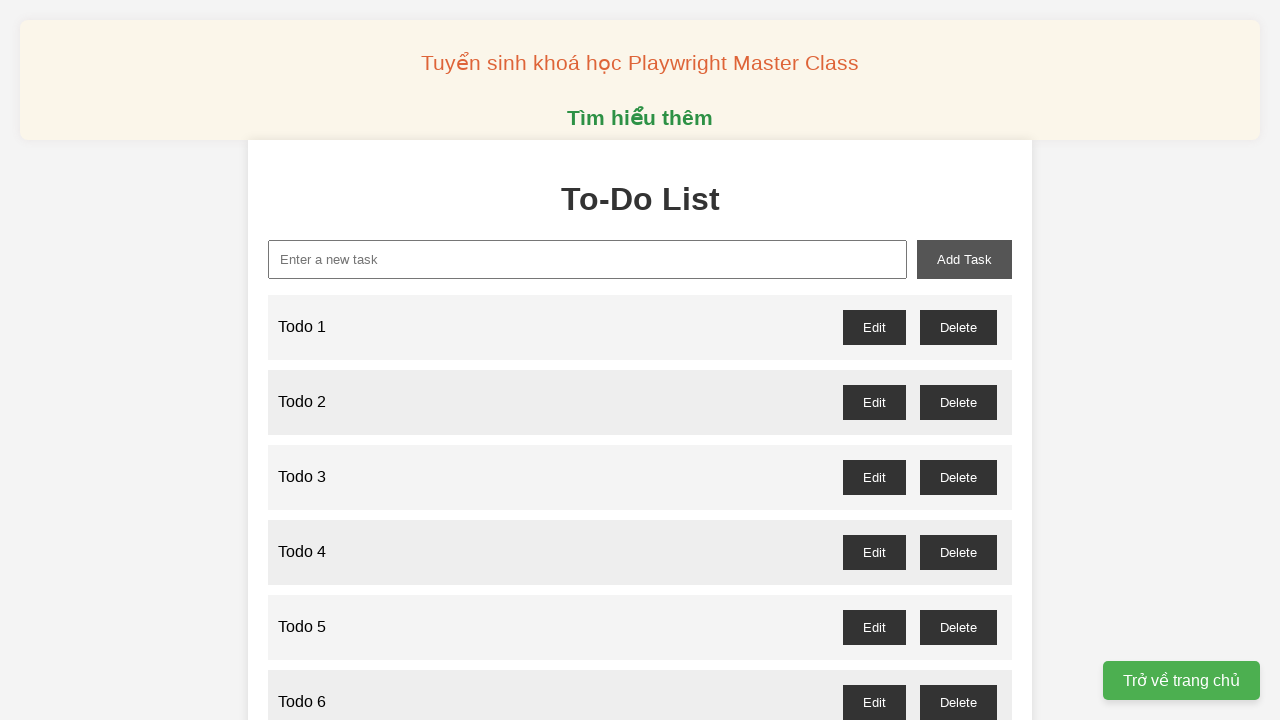

Filled task input field with 'Todo 66' on internal:attr=[placeholder="Enter a new Task"i]
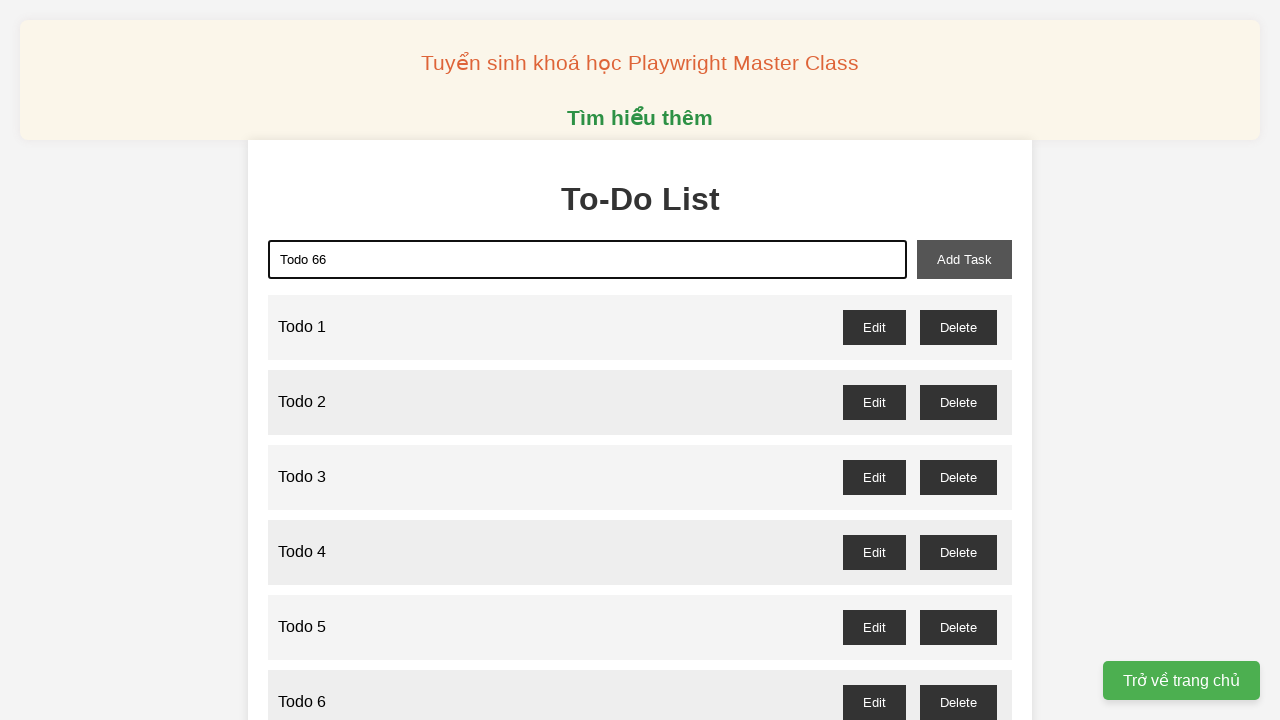

Clicked 'Add Task' button to add Todo 66 at (964, 259) on internal:role=button[name="Add Task"i]
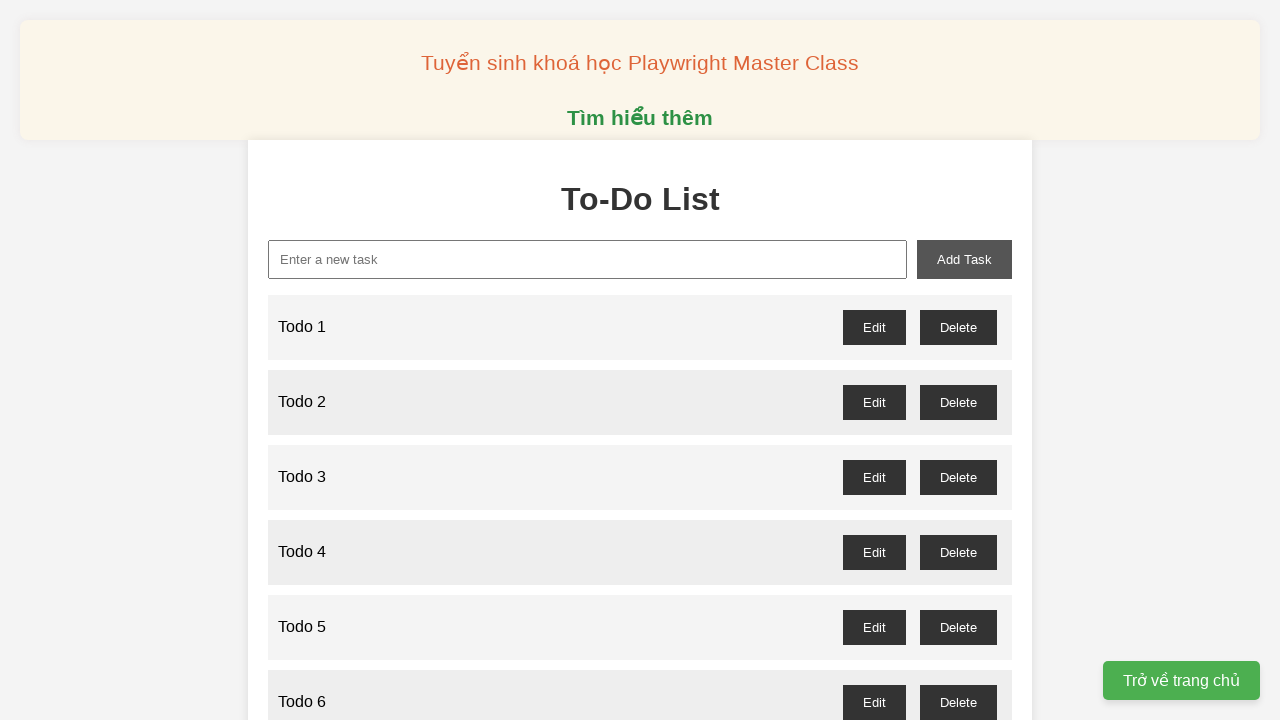

Filled task input field with 'Todo 67' on internal:attr=[placeholder="Enter a new Task"i]
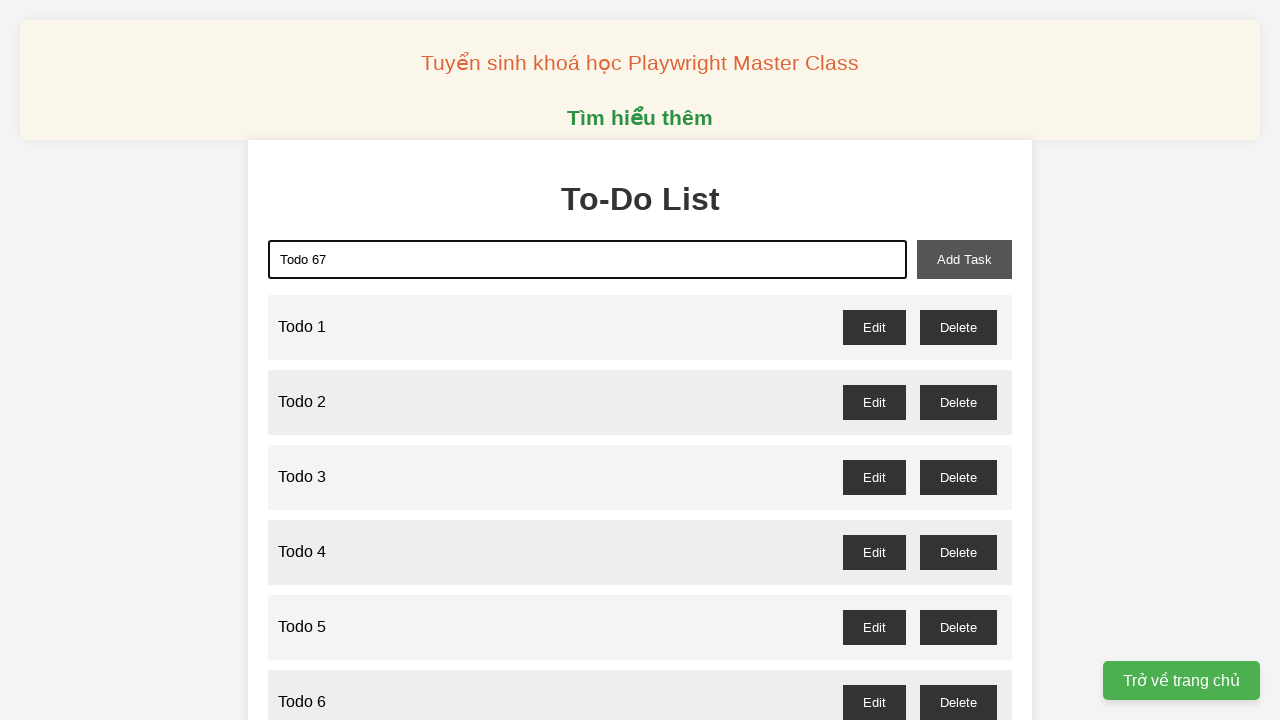

Clicked 'Add Task' button to add Todo 67 at (964, 259) on internal:role=button[name="Add Task"i]
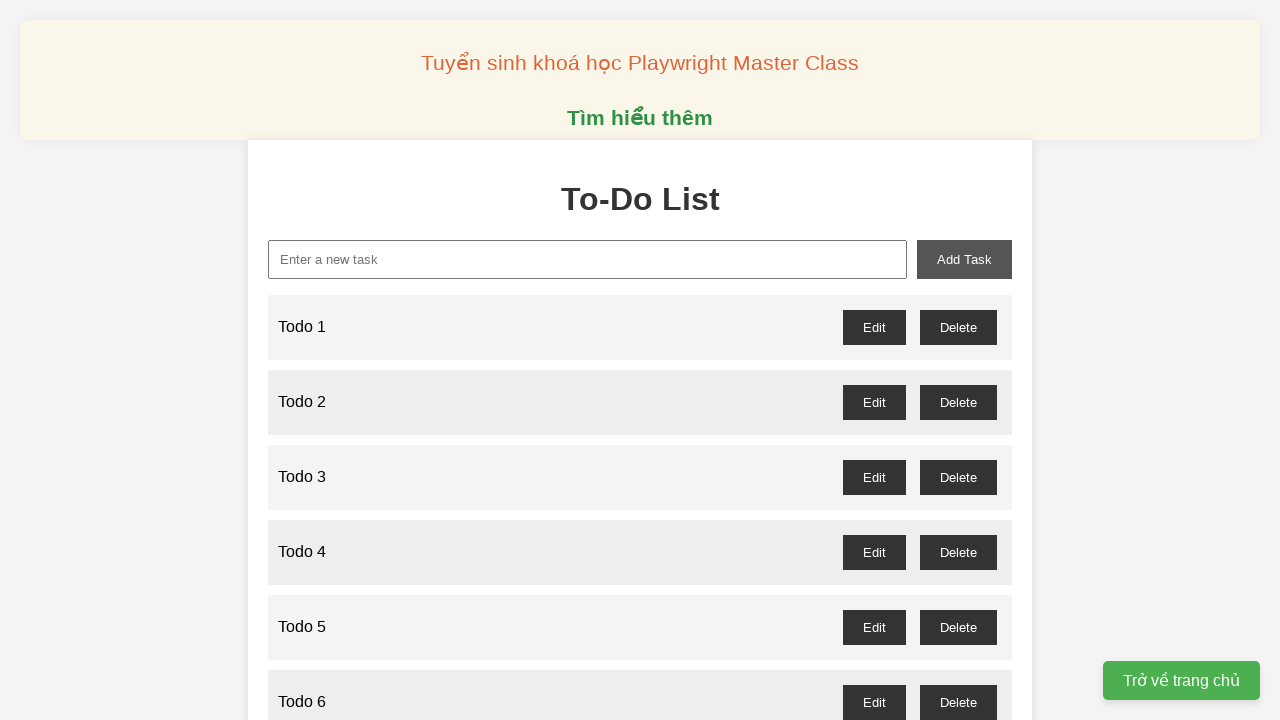

Filled task input field with 'Todo 68' on internal:attr=[placeholder="Enter a new Task"i]
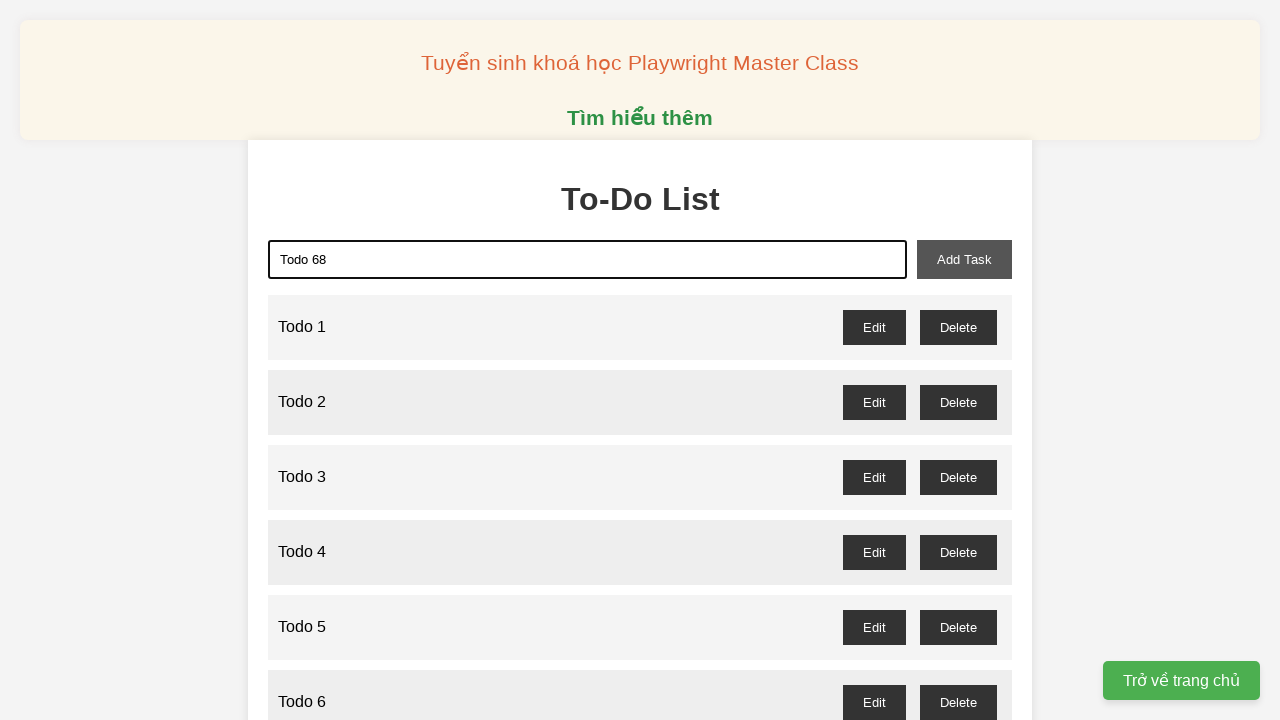

Clicked 'Add Task' button to add Todo 68 at (964, 259) on internal:role=button[name="Add Task"i]
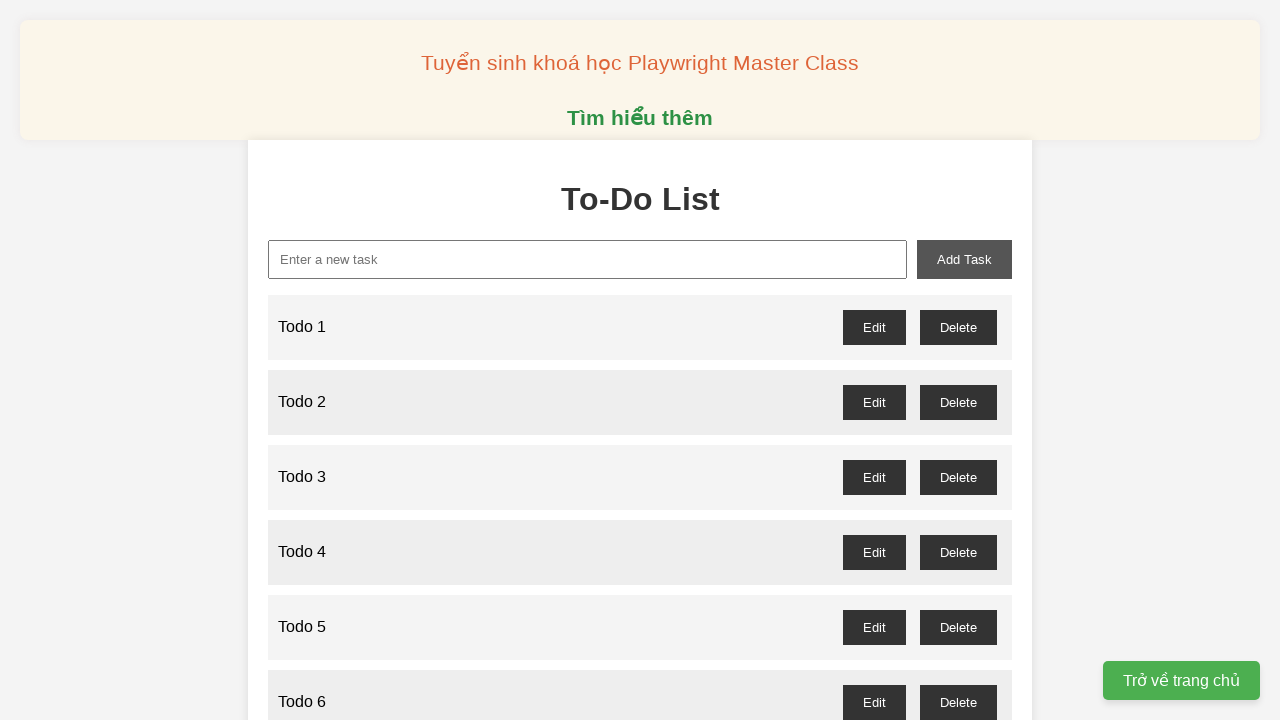

Filled task input field with 'Todo 69' on internal:attr=[placeholder="Enter a new Task"i]
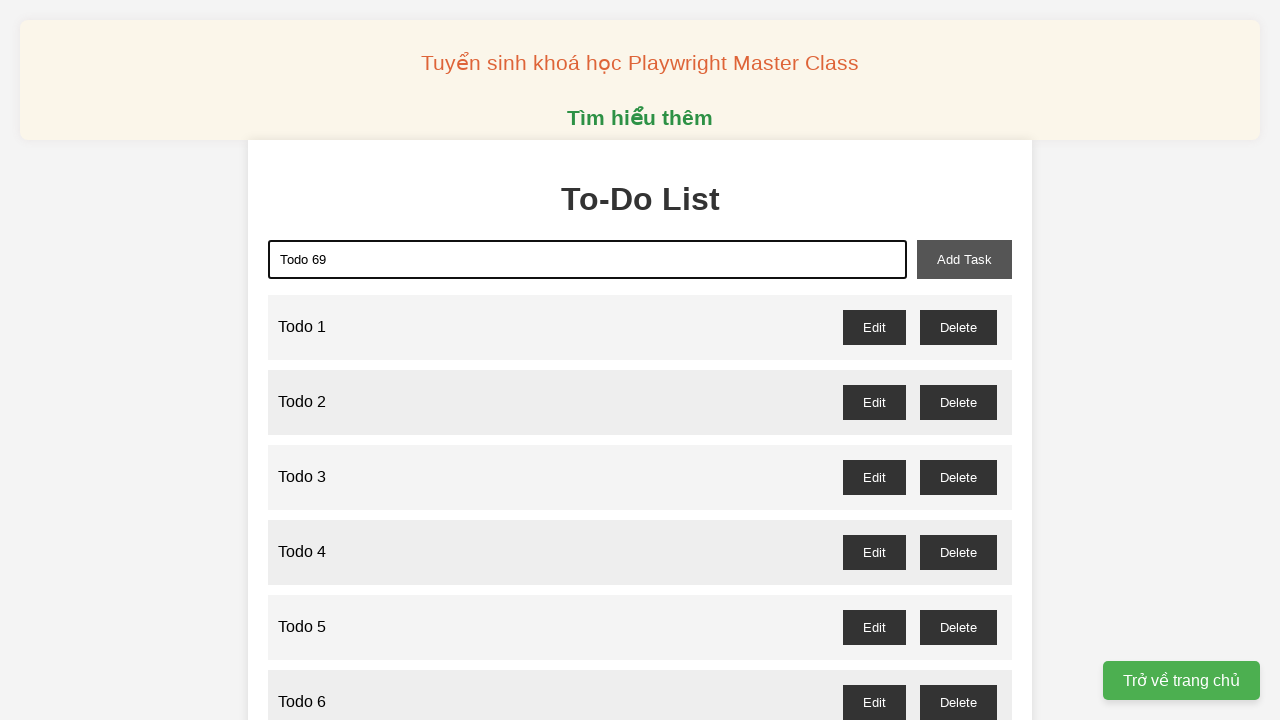

Clicked 'Add Task' button to add Todo 69 at (964, 259) on internal:role=button[name="Add Task"i]
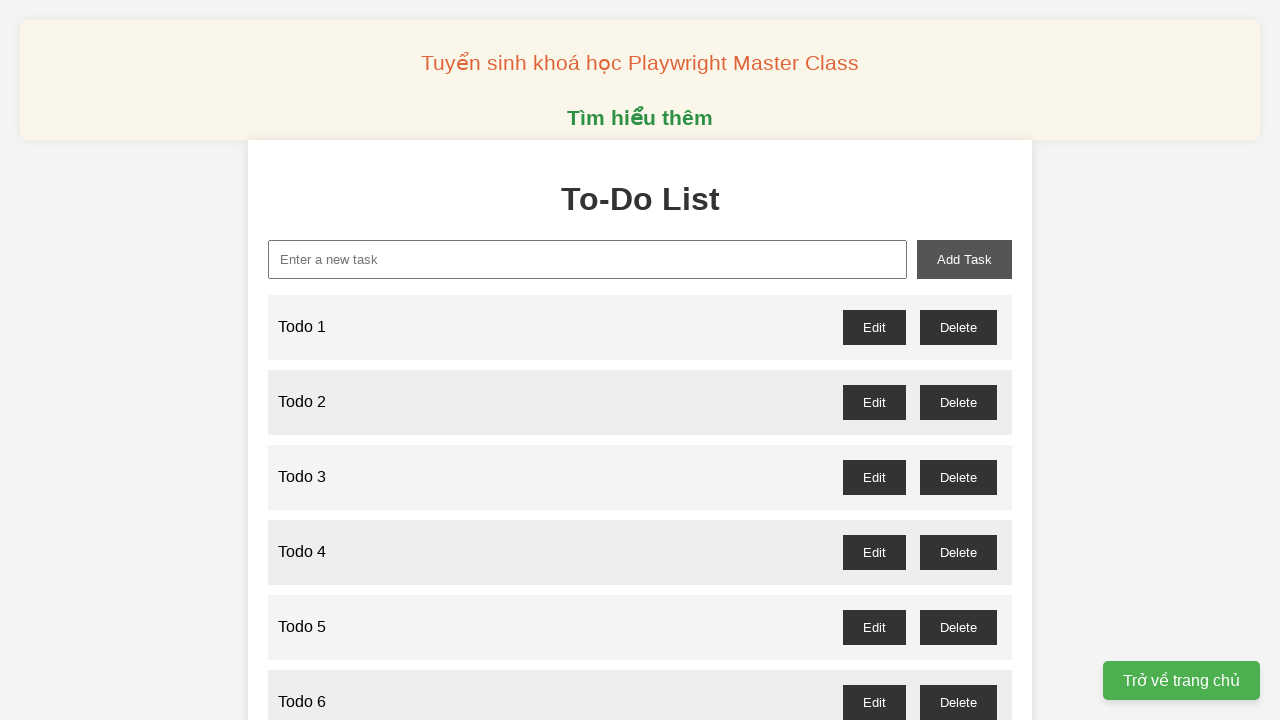

Filled task input field with 'Todo 70' on internal:attr=[placeholder="Enter a new Task"i]
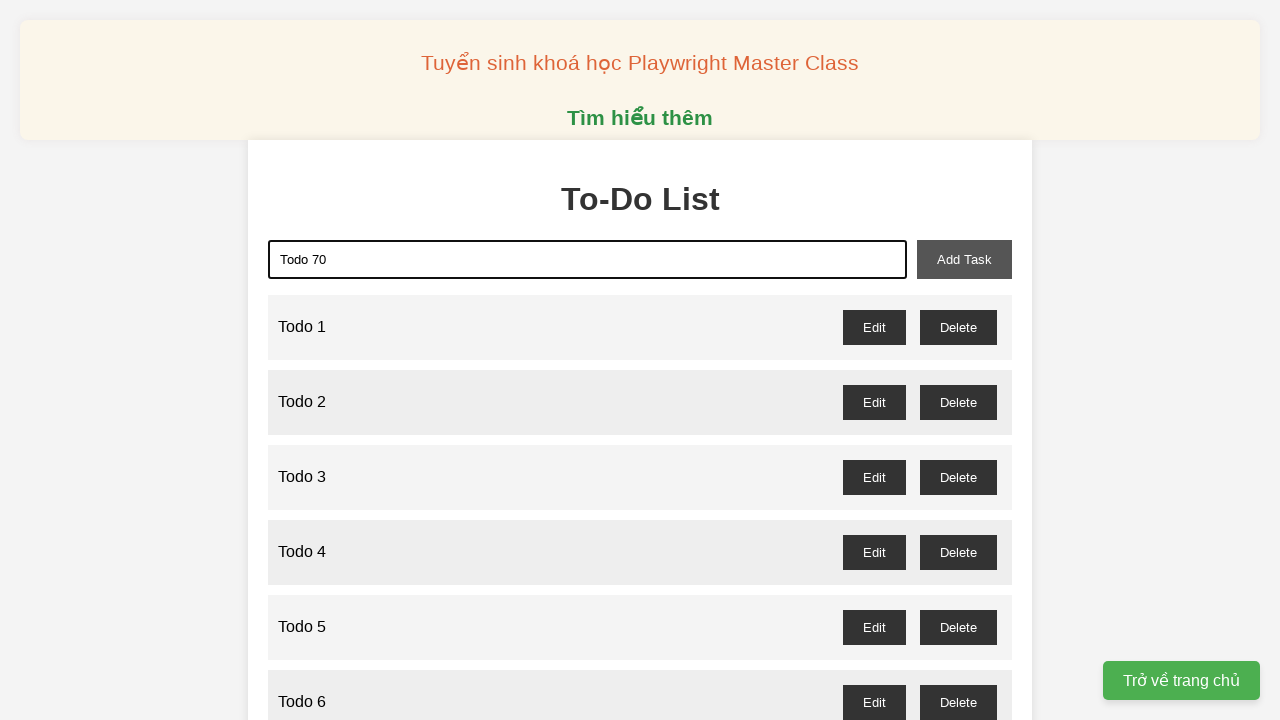

Clicked 'Add Task' button to add Todo 70 at (964, 259) on internal:role=button[name="Add Task"i]
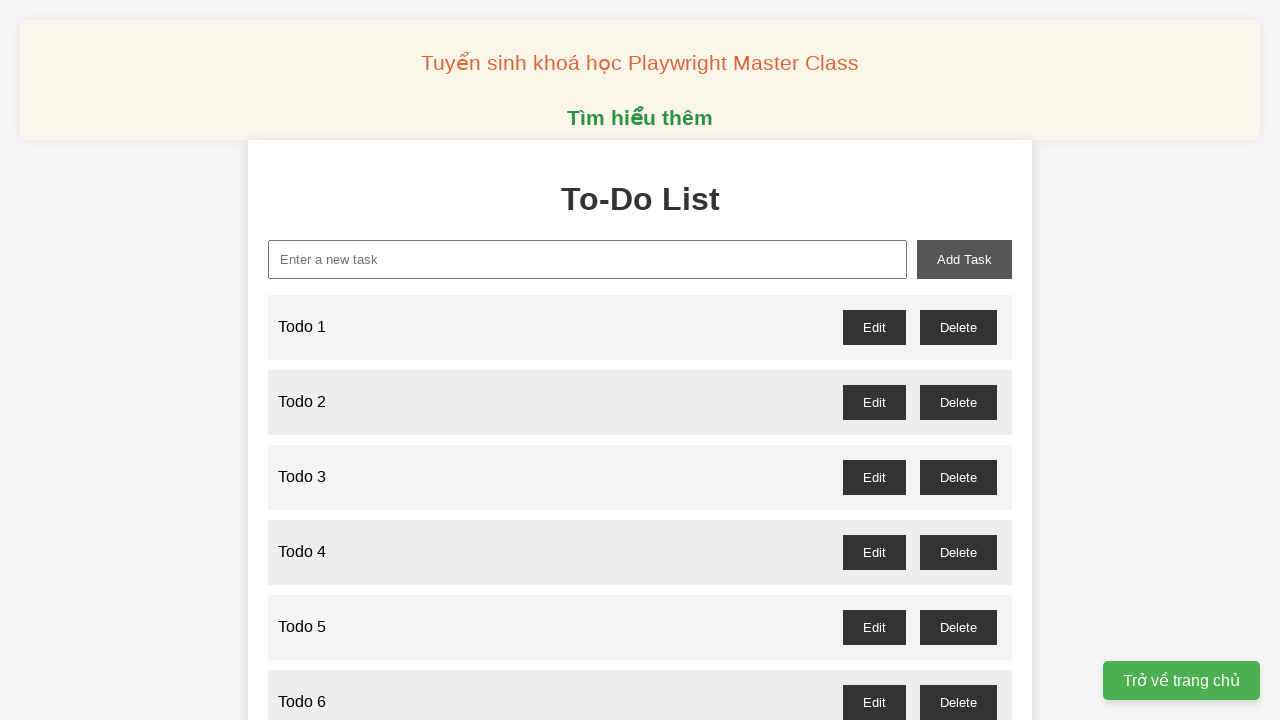

Filled task input field with 'Todo 71' on internal:attr=[placeholder="Enter a new Task"i]
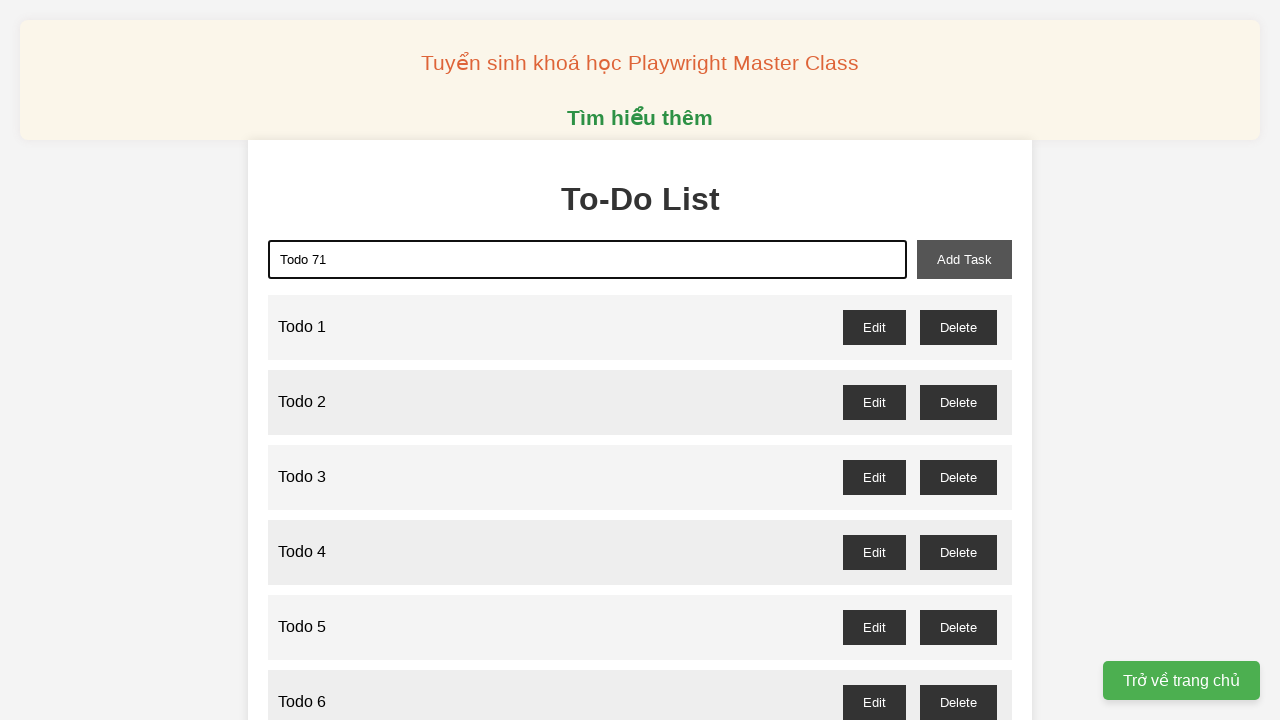

Clicked 'Add Task' button to add Todo 71 at (964, 259) on internal:role=button[name="Add Task"i]
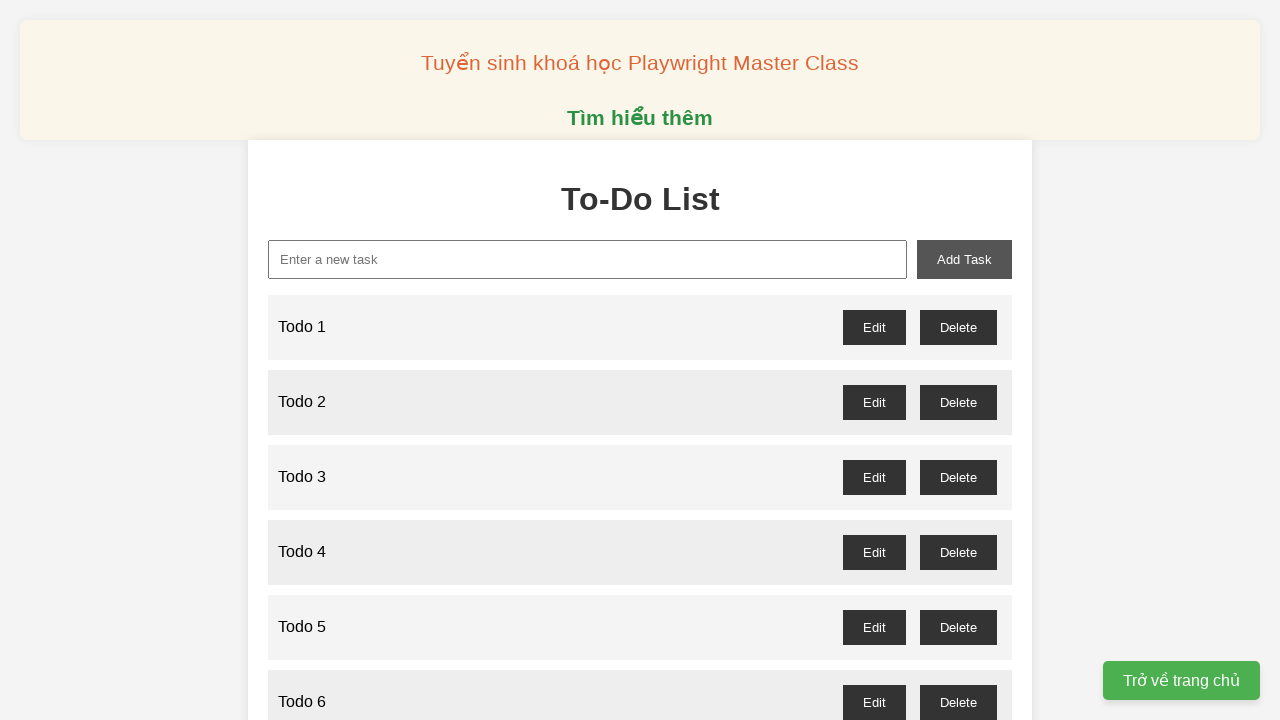

Filled task input field with 'Todo 72' on internal:attr=[placeholder="Enter a new Task"i]
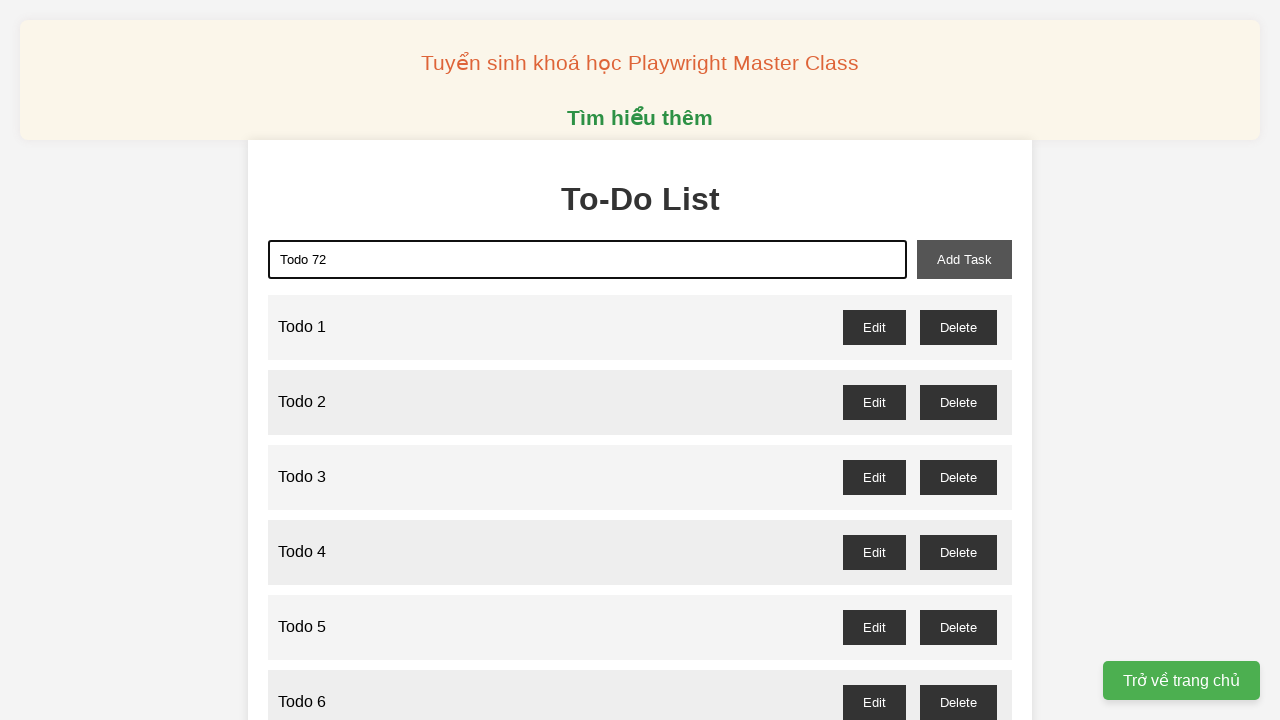

Clicked 'Add Task' button to add Todo 72 at (964, 259) on internal:role=button[name="Add Task"i]
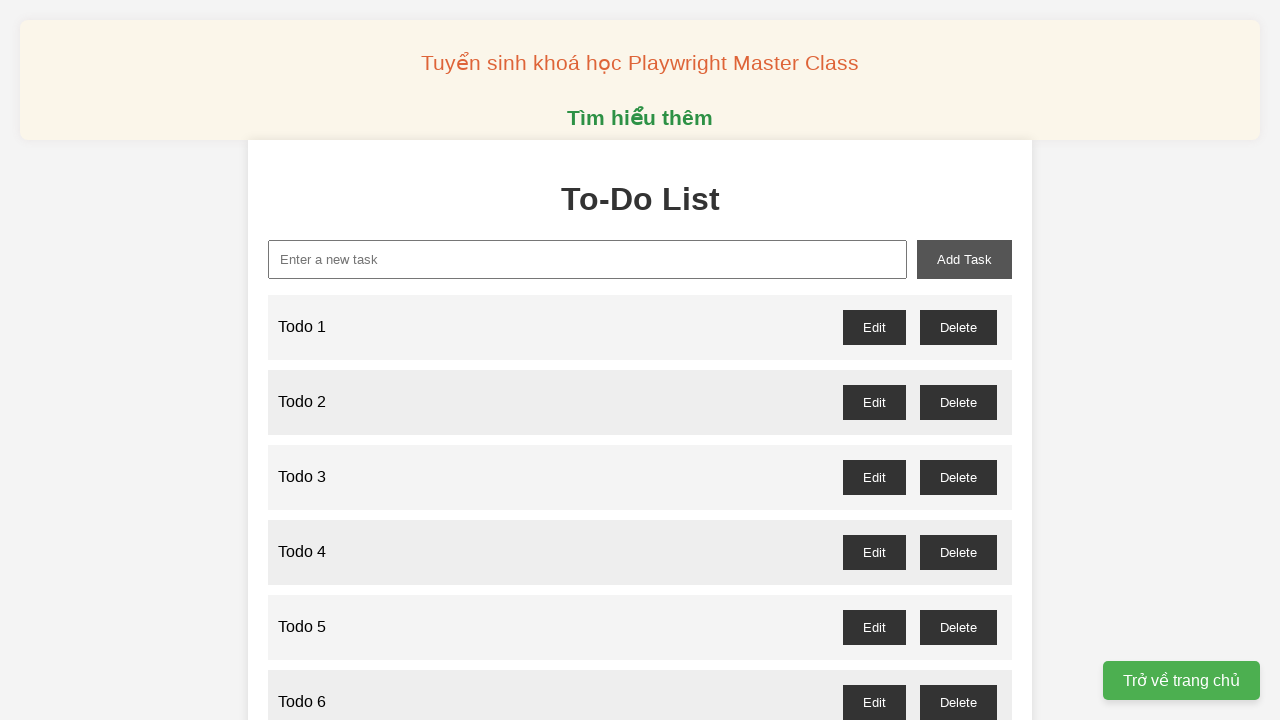

Filled task input field with 'Todo 73' on internal:attr=[placeholder="Enter a new Task"i]
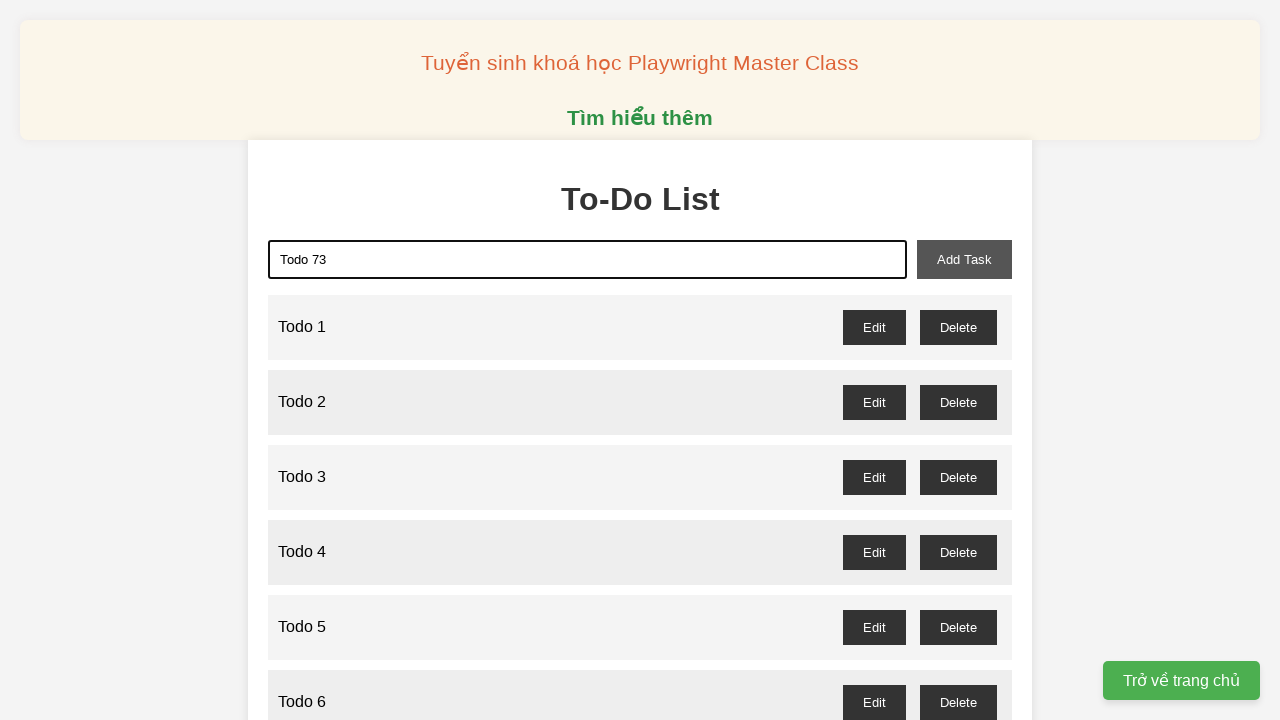

Clicked 'Add Task' button to add Todo 73 at (964, 259) on internal:role=button[name="Add Task"i]
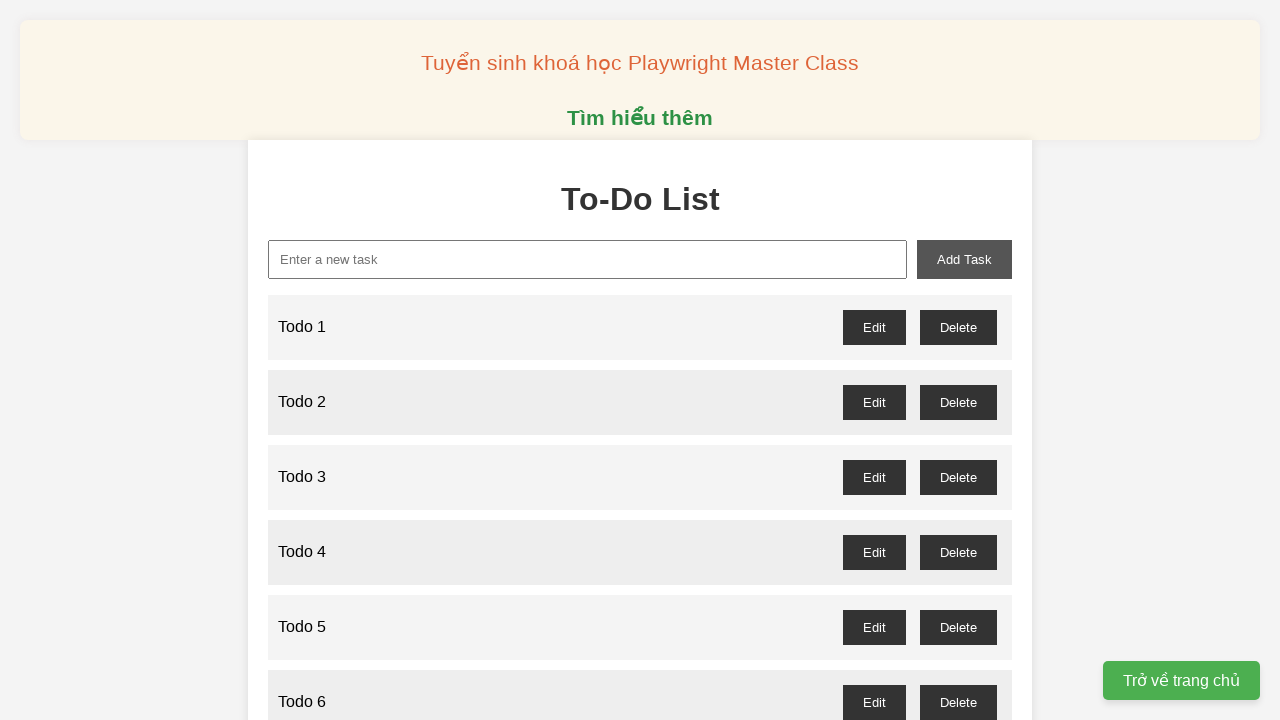

Filled task input field with 'Todo 74' on internal:attr=[placeholder="Enter a new Task"i]
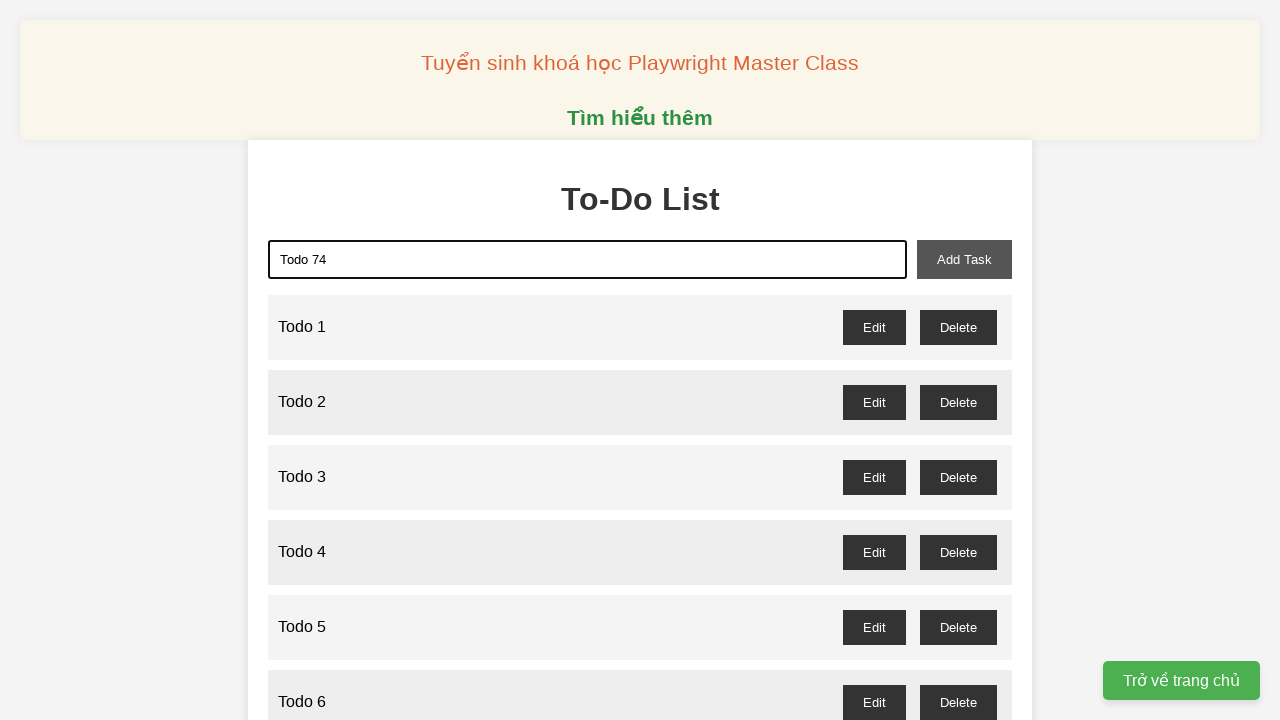

Clicked 'Add Task' button to add Todo 74 at (964, 259) on internal:role=button[name="Add Task"i]
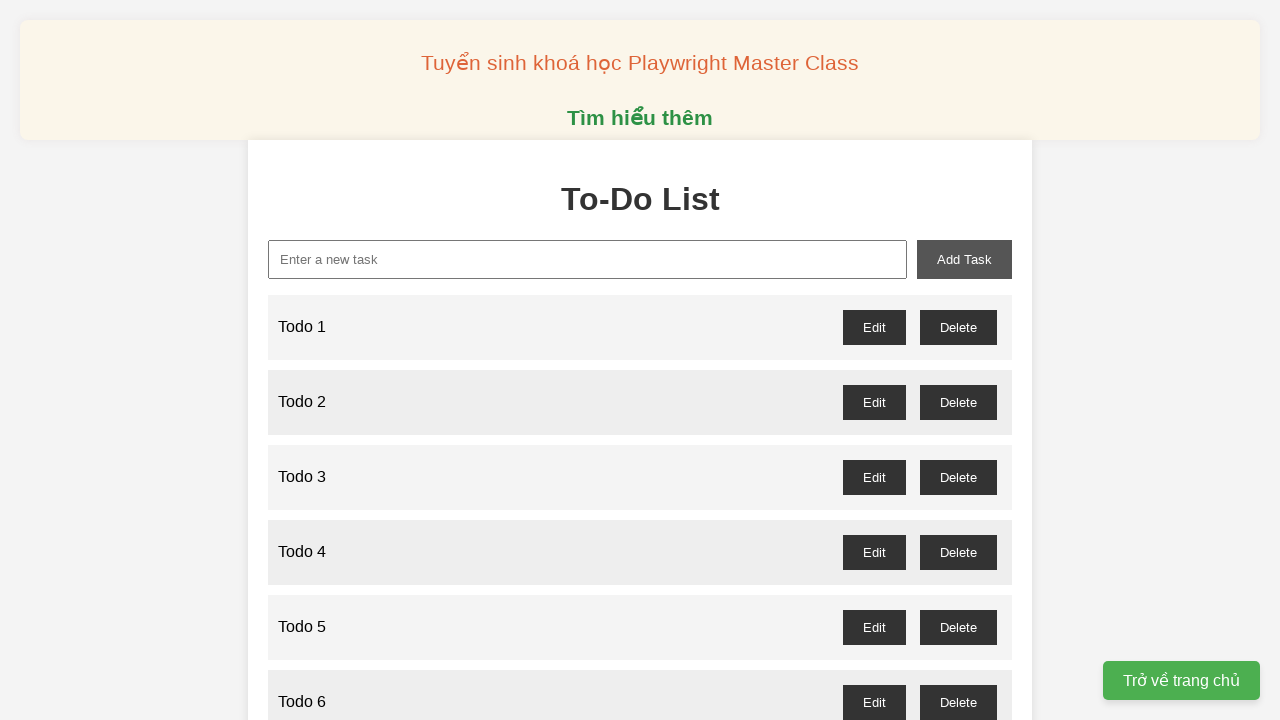

Filled task input field with 'Todo 75' on internal:attr=[placeholder="Enter a new Task"i]
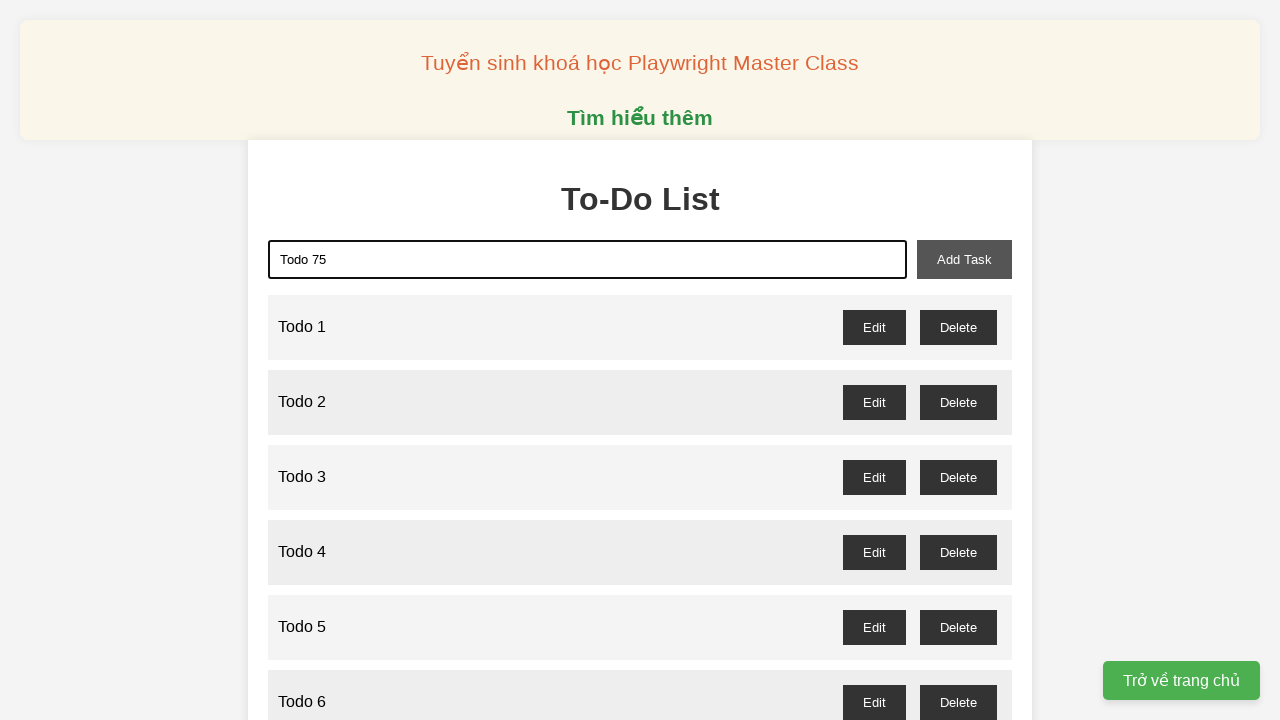

Clicked 'Add Task' button to add Todo 75 at (964, 259) on internal:role=button[name="Add Task"i]
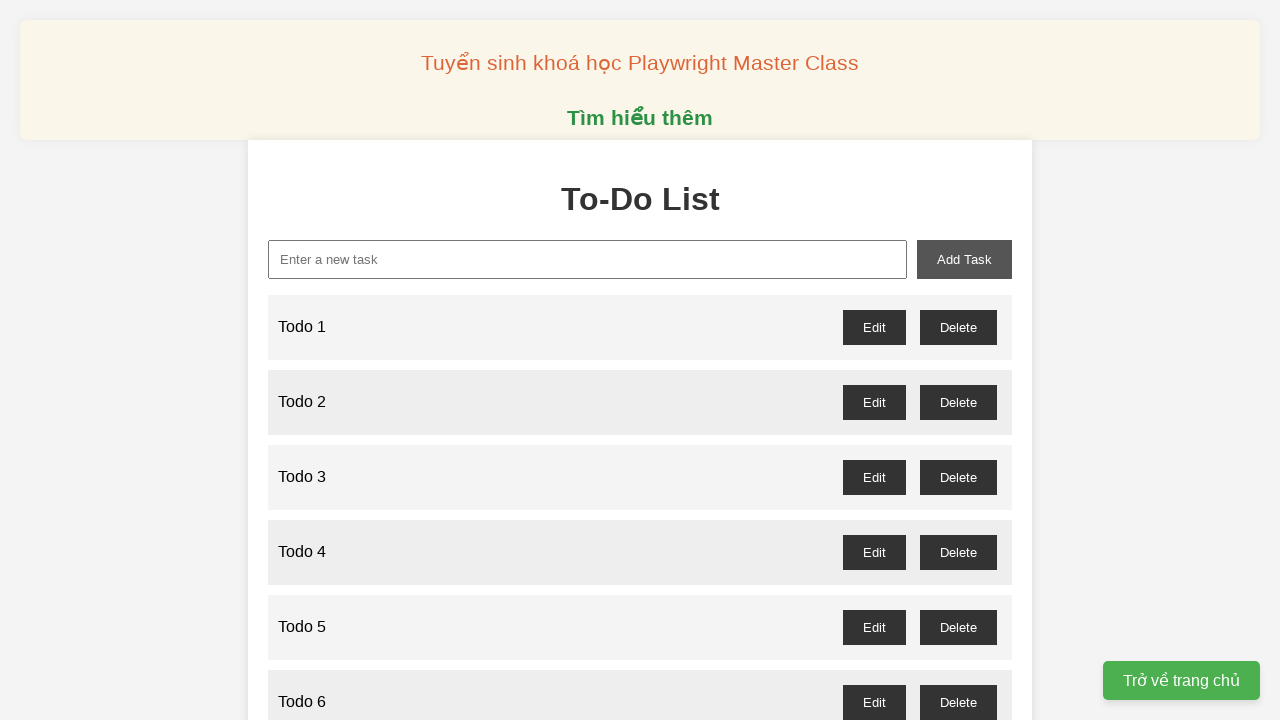

Filled task input field with 'Todo 76' on internal:attr=[placeholder="Enter a new Task"i]
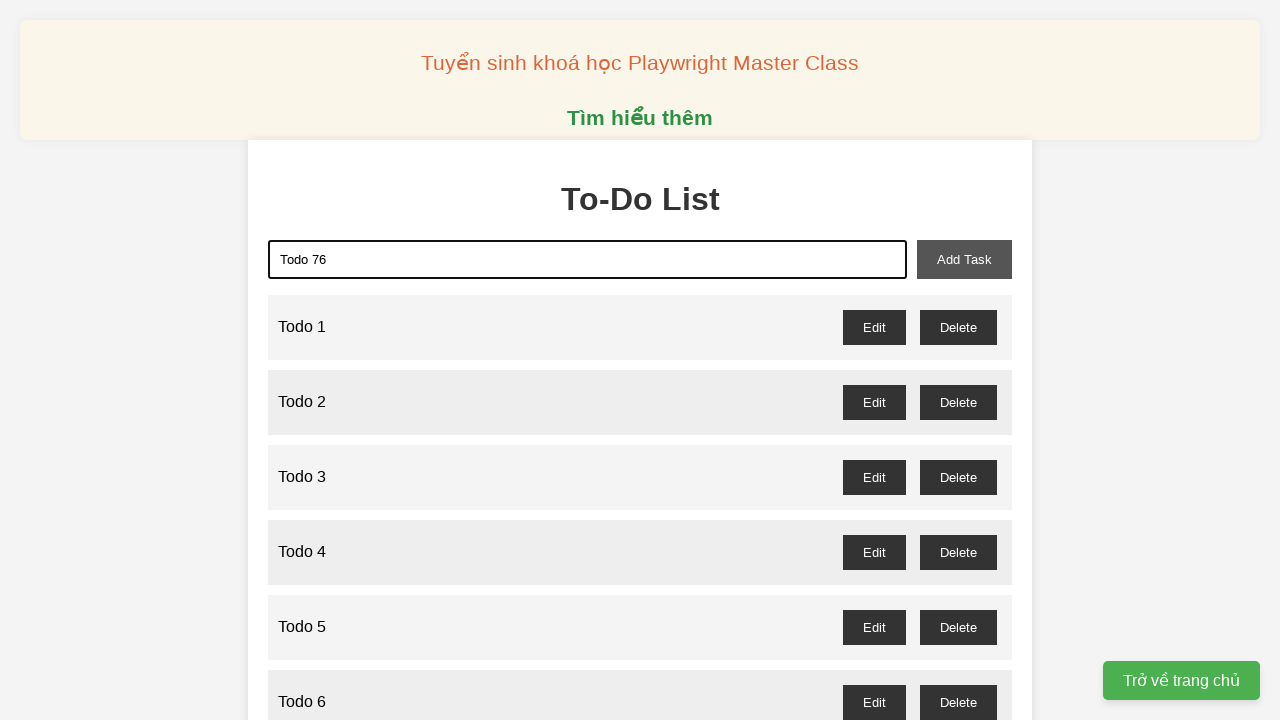

Clicked 'Add Task' button to add Todo 76 at (964, 259) on internal:role=button[name="Add Task"i]
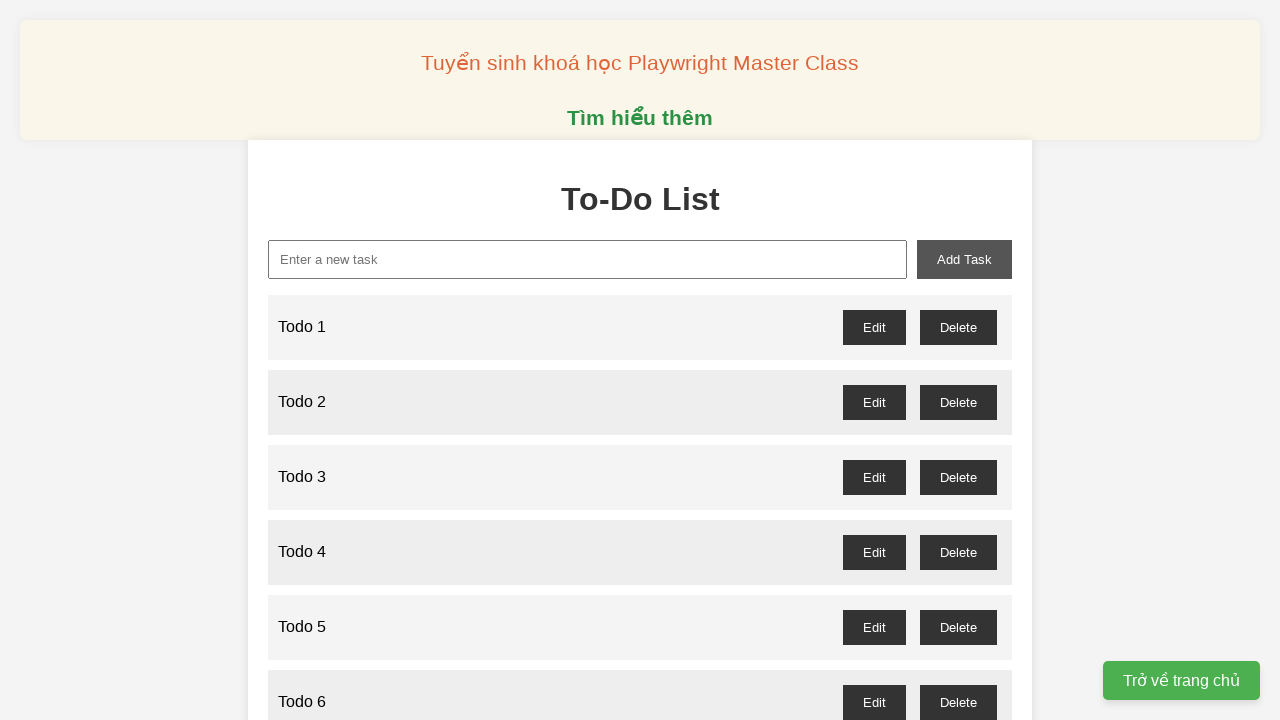

Filled task input field with 'Todo 77' on internal:attr=[placeholder="Enter a new Task"i]
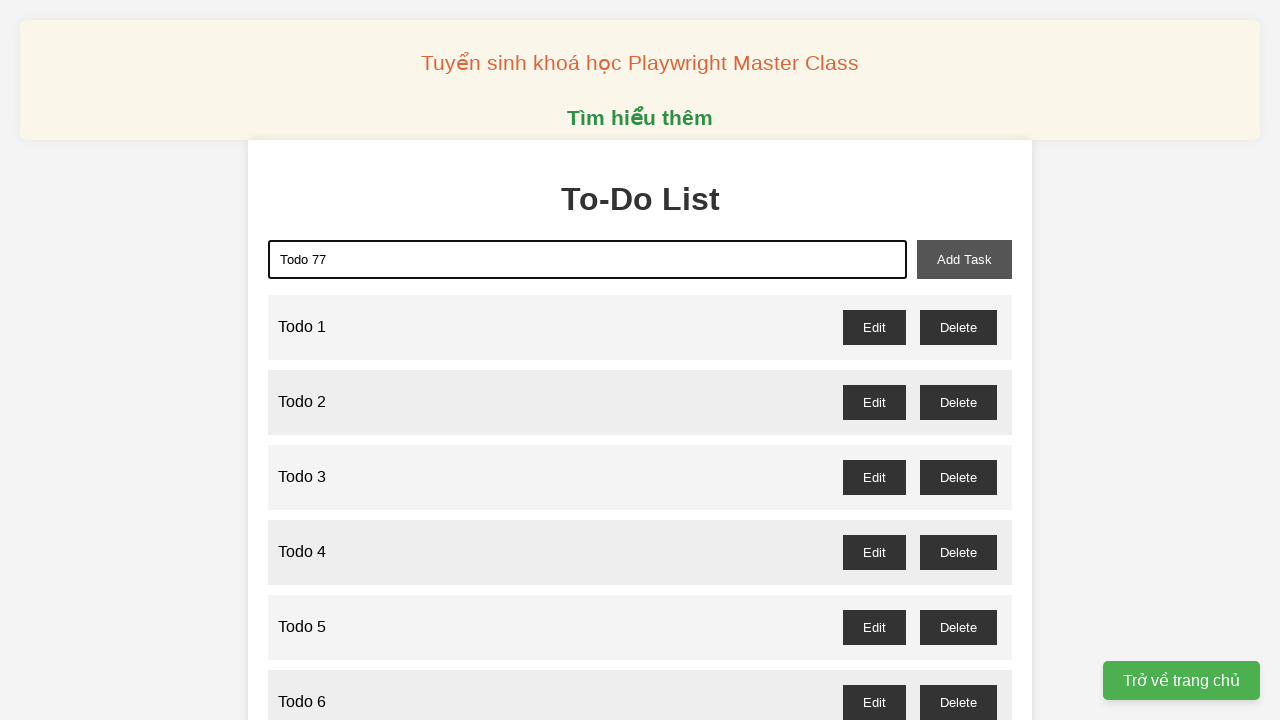

Clicked 'Add Task' button to add Todo 77 at (964, 259) on internal:role=button[name="Add Task"i]
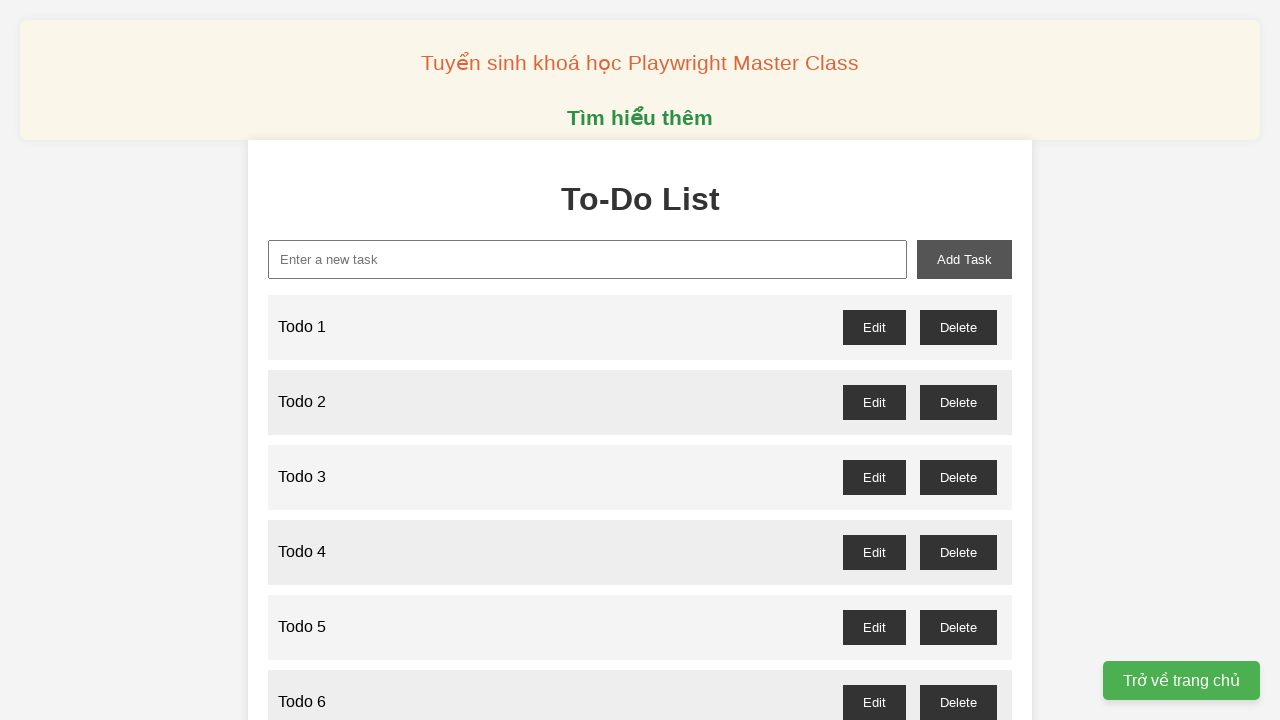

Filled task input field with 'Todo 78' on internal:attr=[placeholder="Enter a new Task"i]
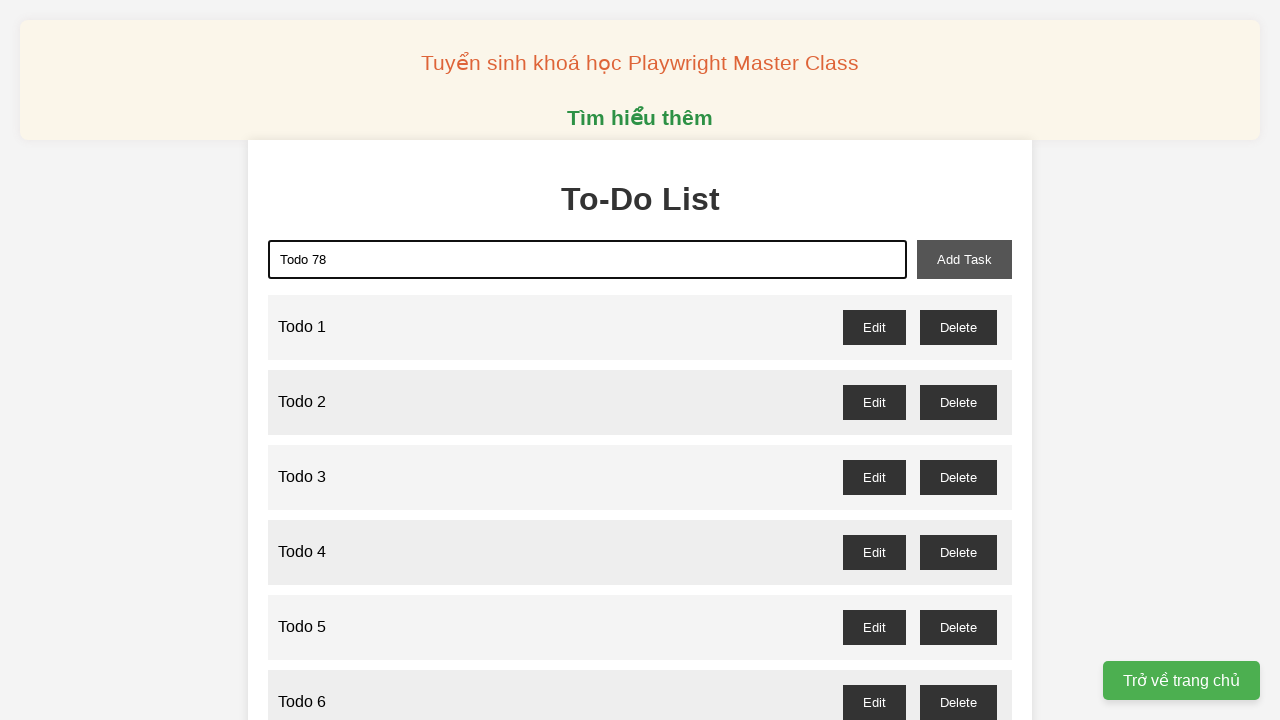

Clicked 'Add Task' button to add Todo 78 at (964, 259) on internal:role=button[name="Add Task"i]
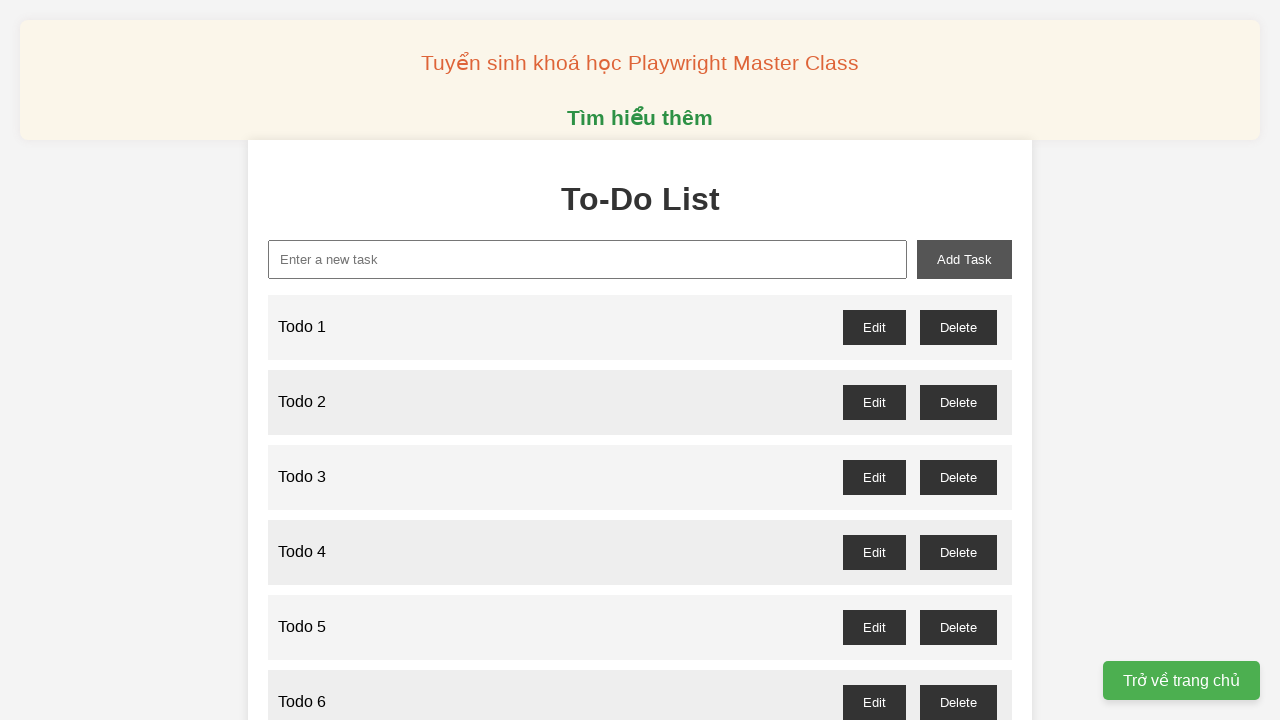

Filled task input field with 'Todo 79' on internal:attr=[placeholder="Enter a new Task"i]
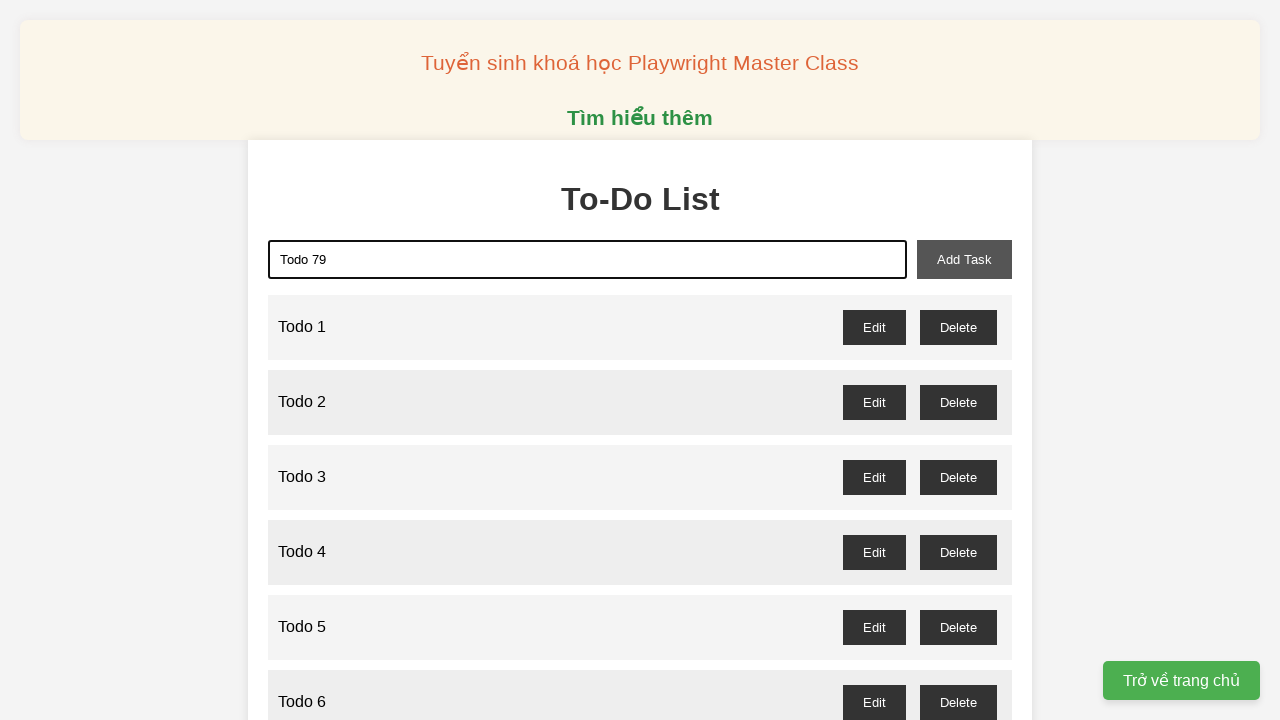

Clicked 'Add Task' button to add Todo 79 at (964, 259) on internal:role=button[name="Add Task"i]
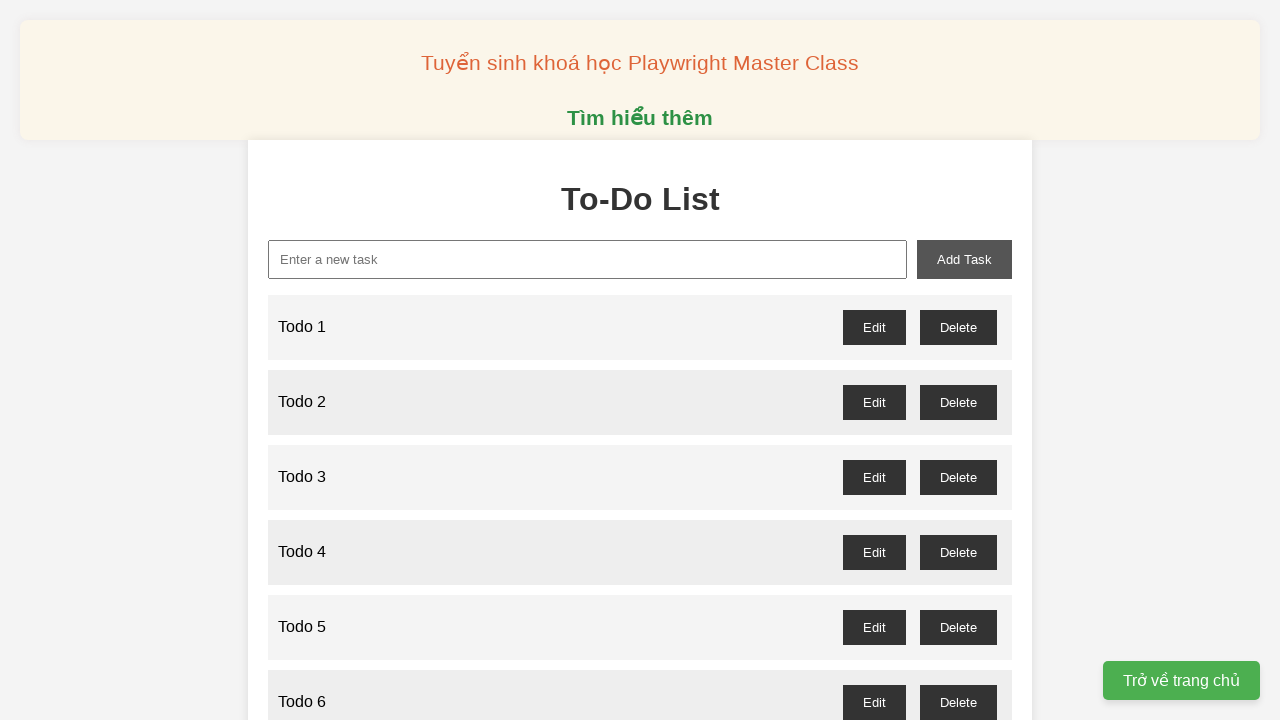

Filled task input field with 'Todo 80' on internal:attr=[placeholder="Enter a new Task"i]
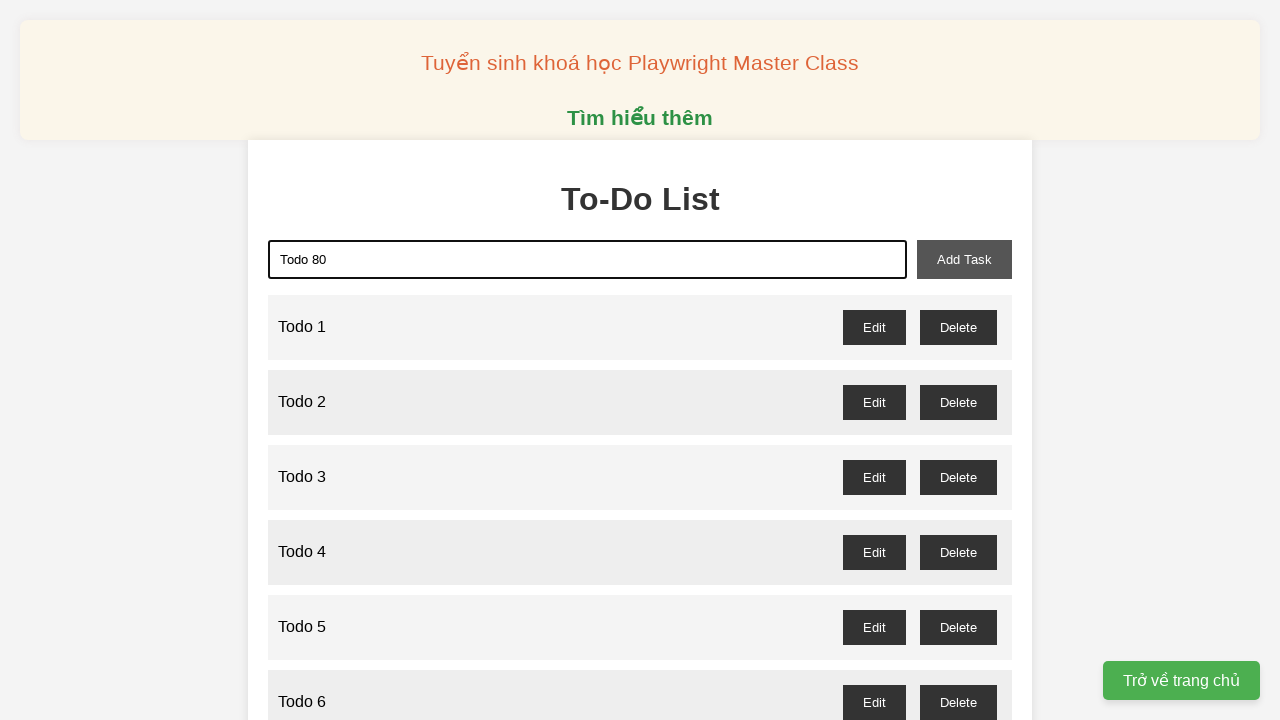

Clicked 'Add Task' button to add Todo 80 at (964, 259) on internal:role=button[name="Add Task"i]
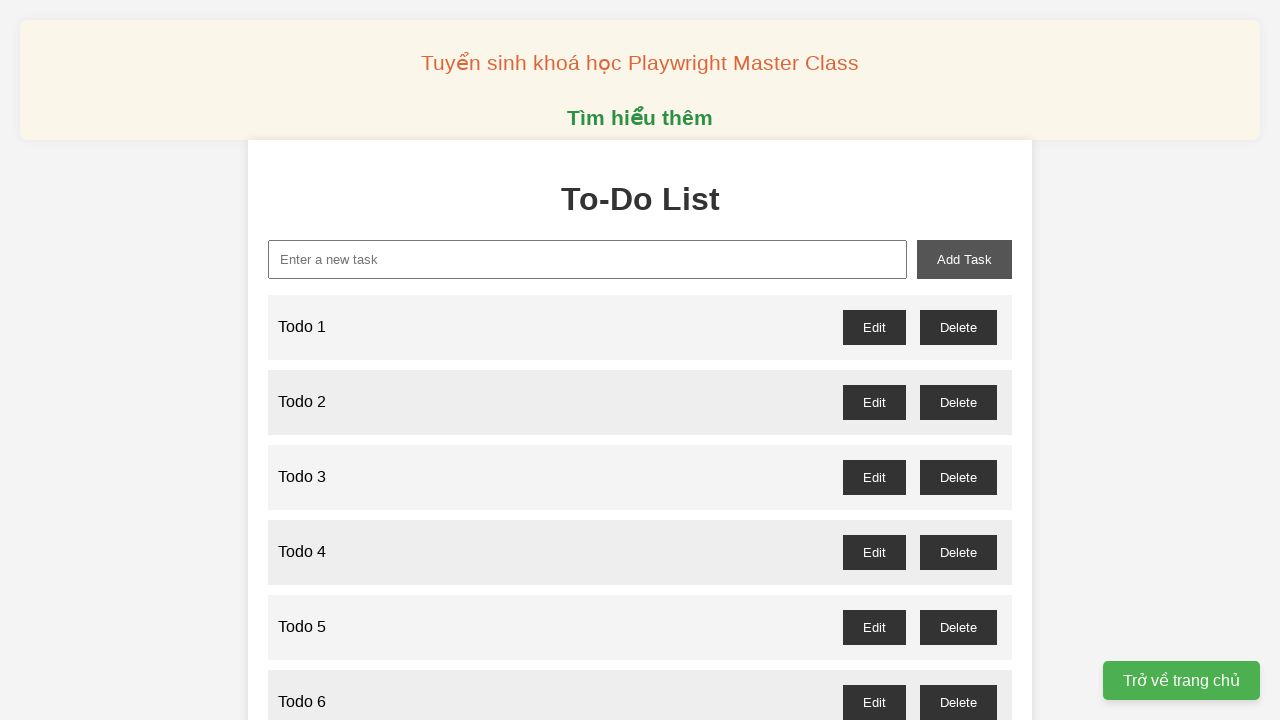

Filled task input field with 'Todo 81' on internal:attr=[placeholder="Enter a new Task"i]
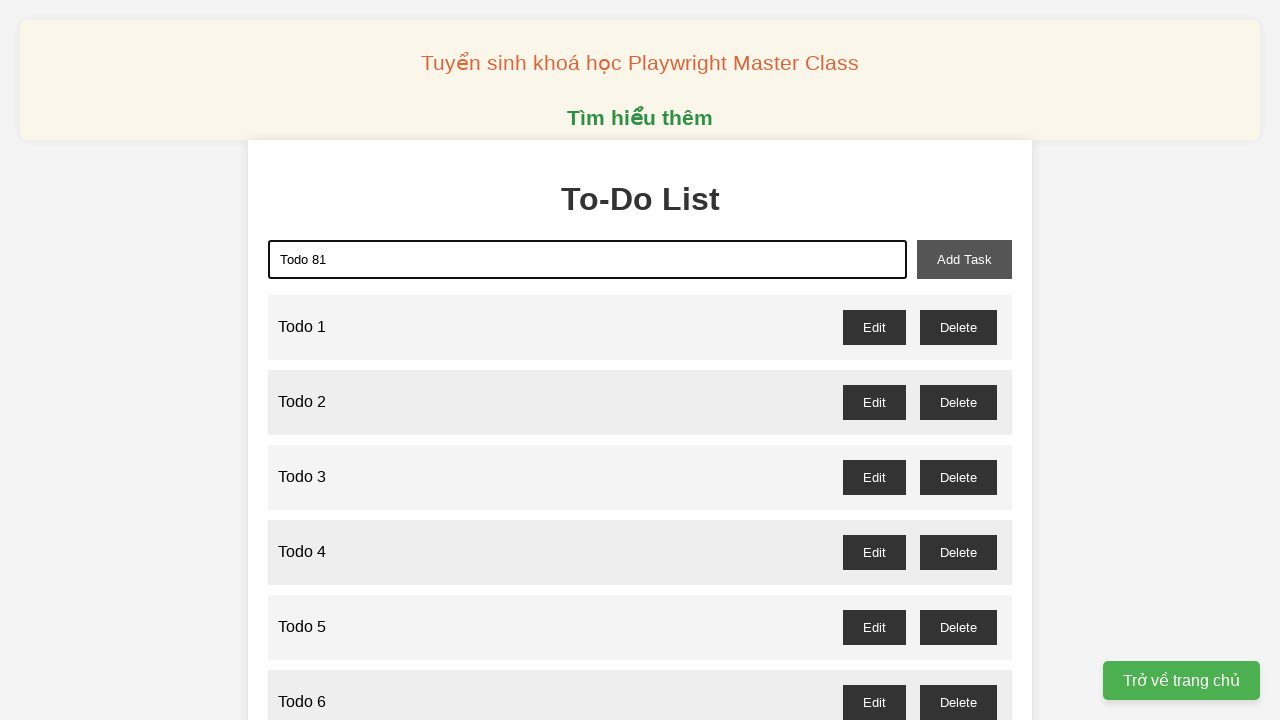

Clicked 'Add Task' button to add Todo 81 at (964, 259) on internal:role=button[name="Add Task"i]
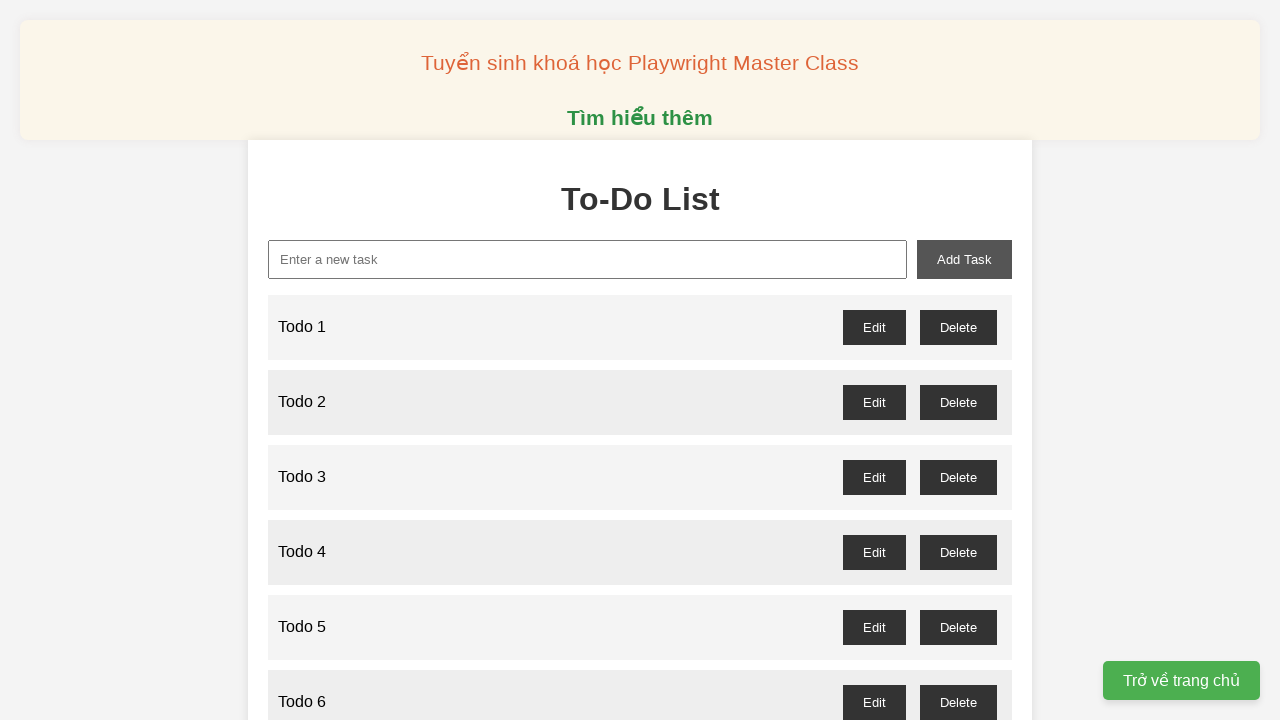

Filled task input field with 'Todo 82' on internal:attr=[placeholder="Enter a new Task"i]
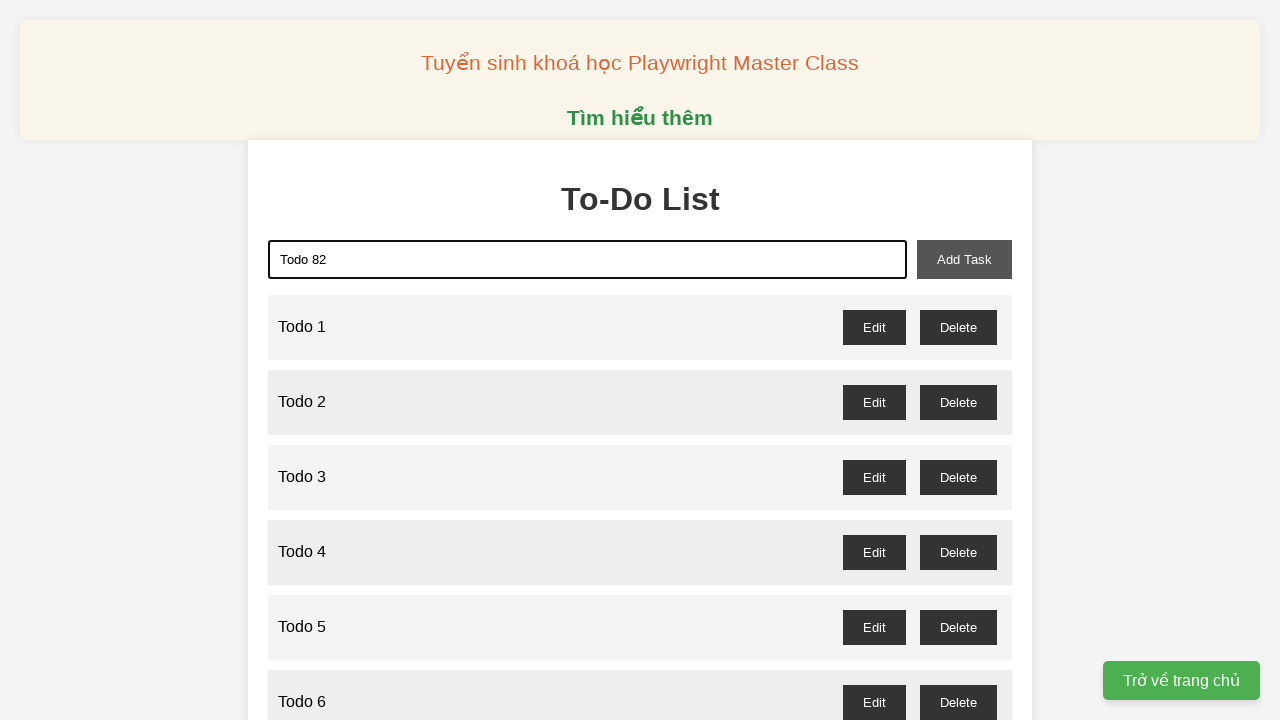

Clicked 'Add Task' button to add Todo 82 at (964, 259) on internal:role=button[name="Add Task"i]
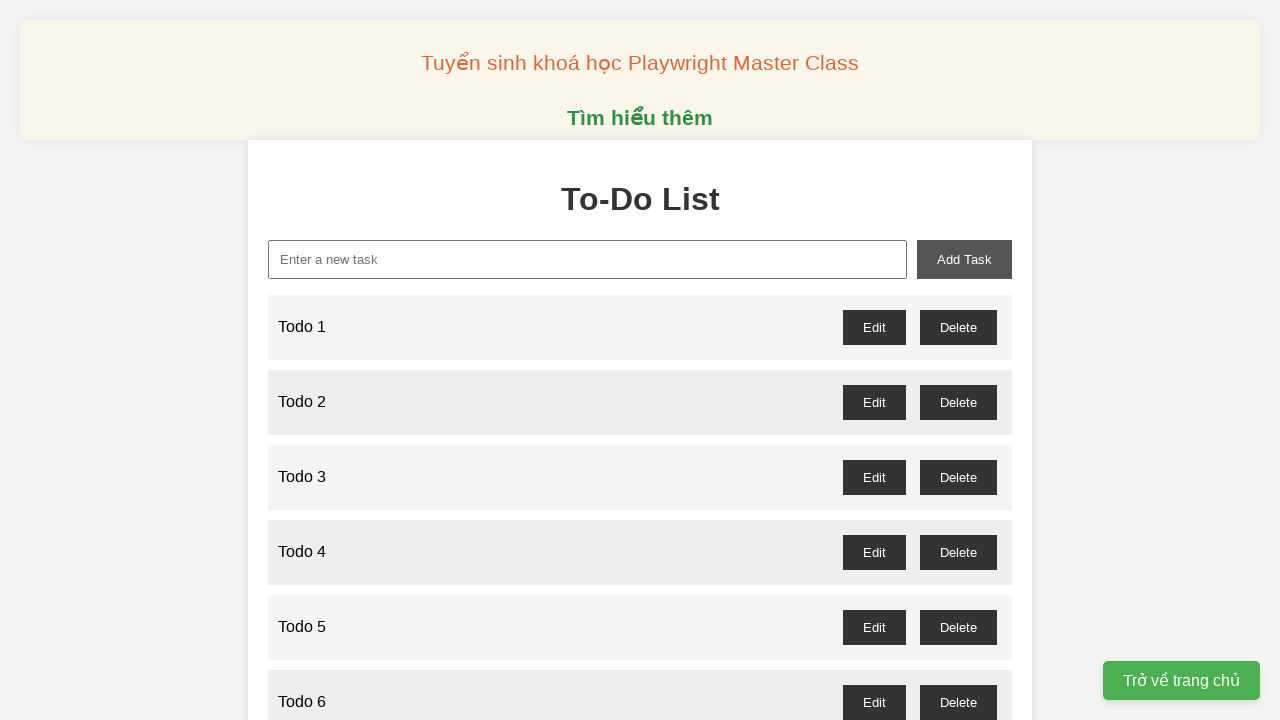

Filled task input field with 'Todo 83' on internal:attr=[placeholder="Enter a new Task"i]
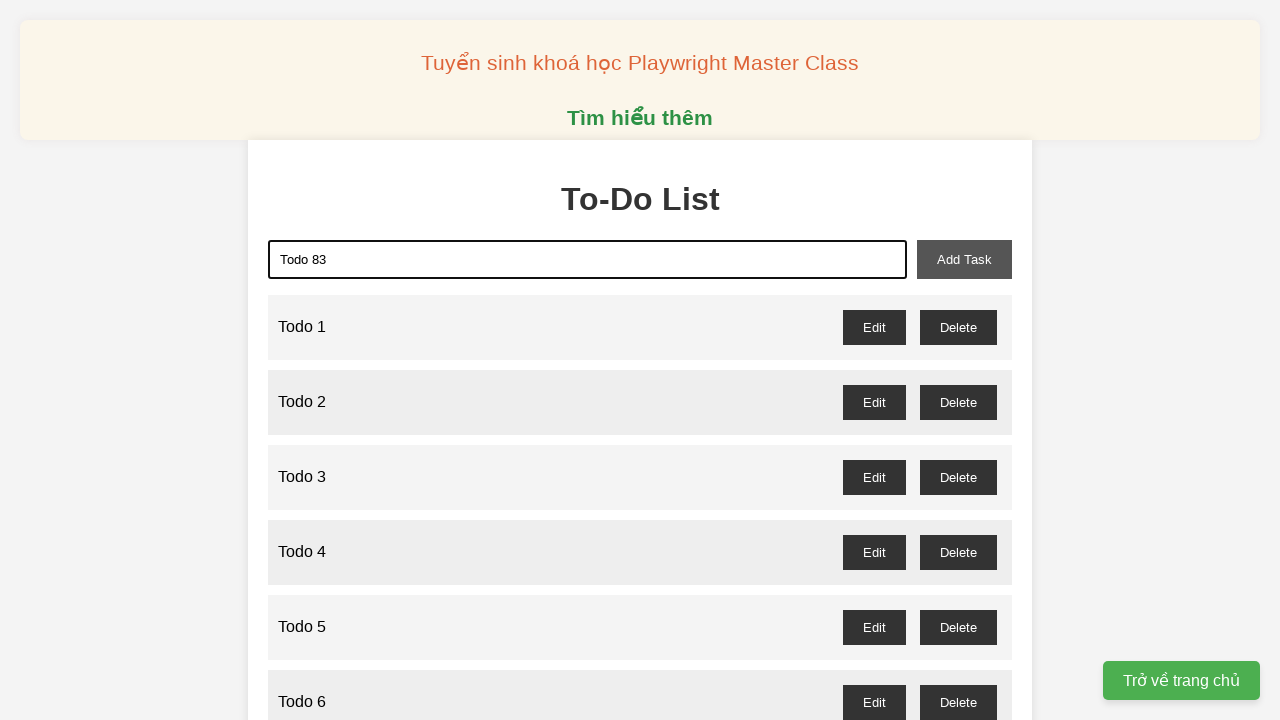

Clicked 'Add Task' button to add Todo 83 at (964, 259) on internal:role=button[name="Add Task"i]
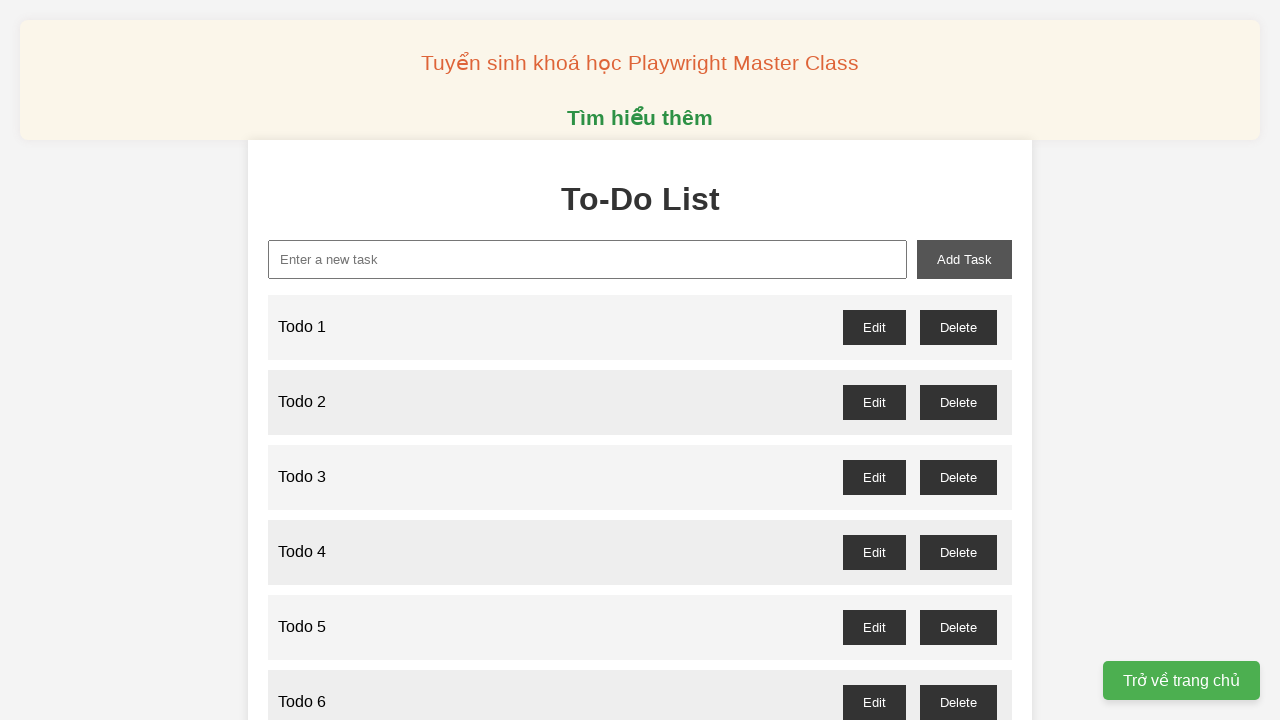

Filled task input field with 'Todo 84' on internal:attr=[placeholder="Enter a new Task"i]
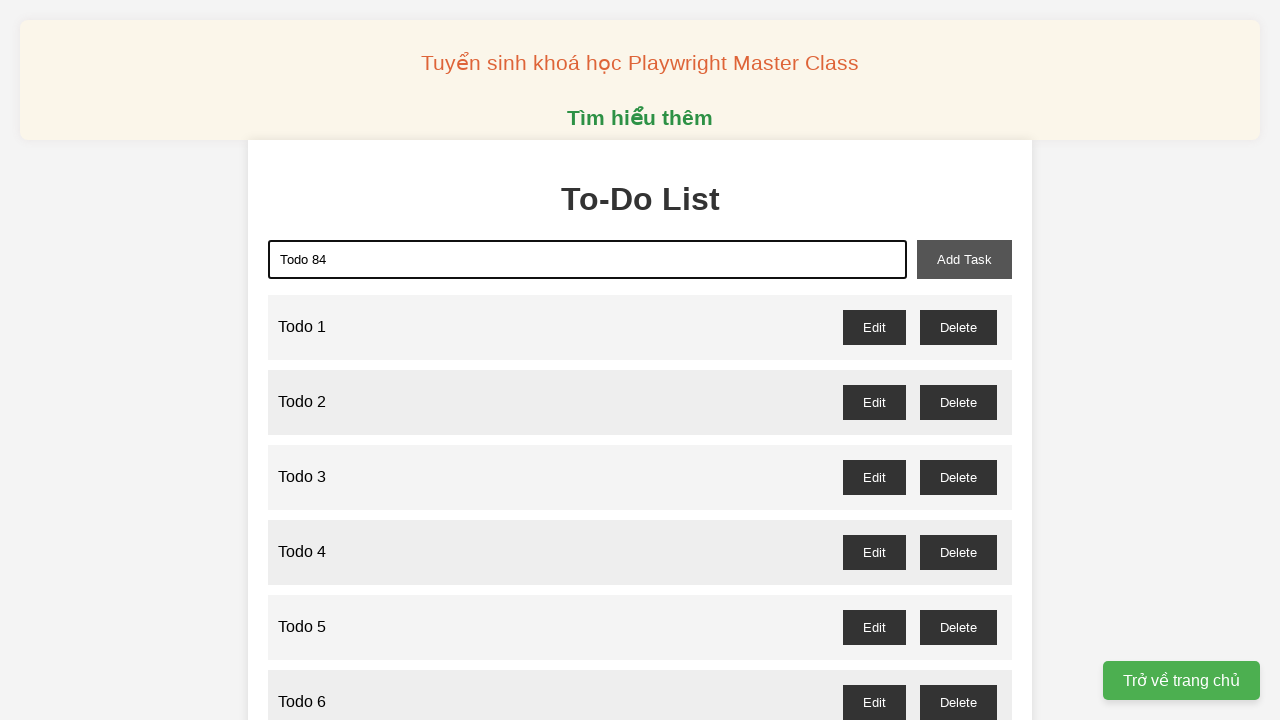

Clicked 'Add Task' button to add Todo 84 at (964, 259) on internal:role=button[name="Add Task"i]
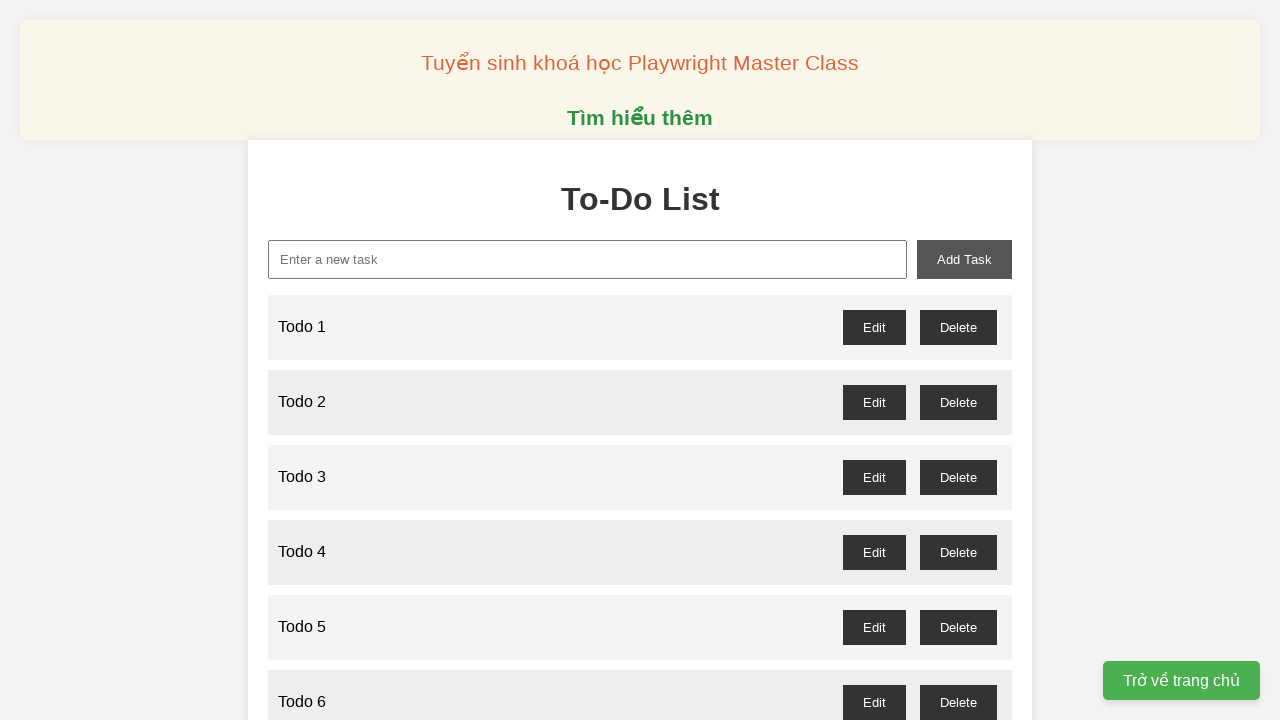

Filled task input field with 'Todo 85' on internal:attr=[placeholder="Enter a new Task"i]
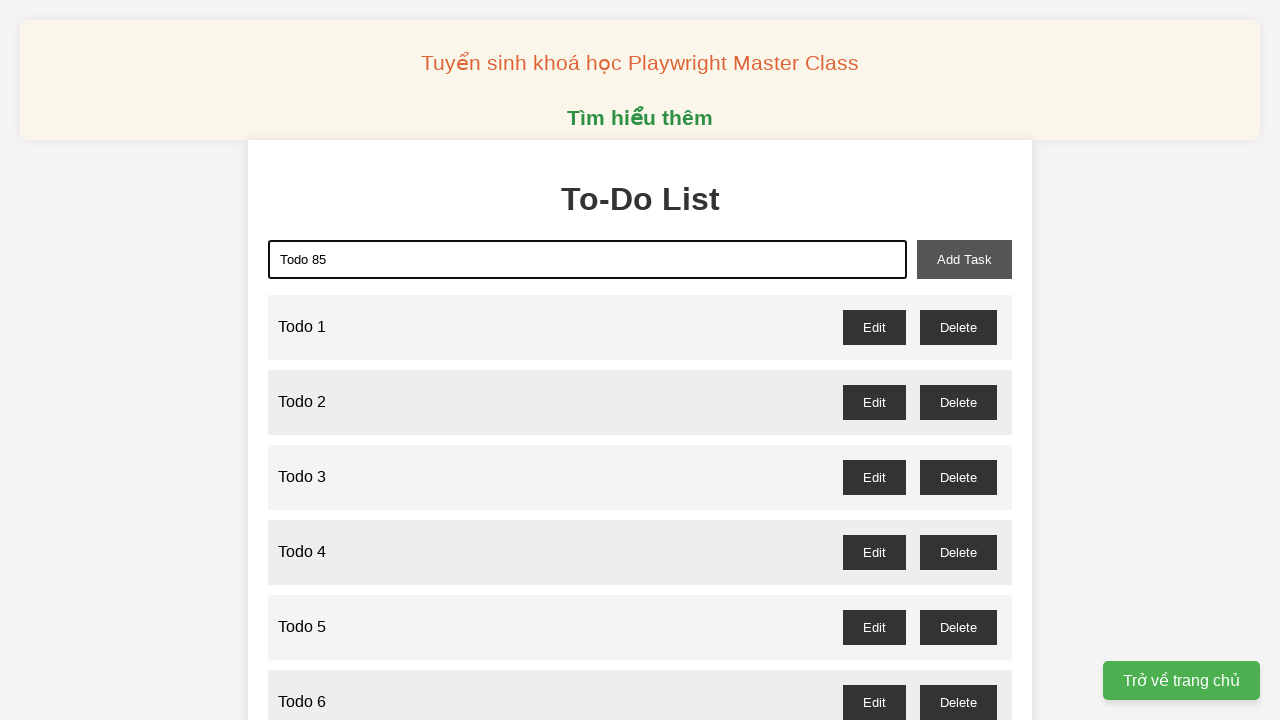

Clicked 'Add Task' button to add Todo 85 at (964, 259) on internal:role=button[name="Add Task"i]
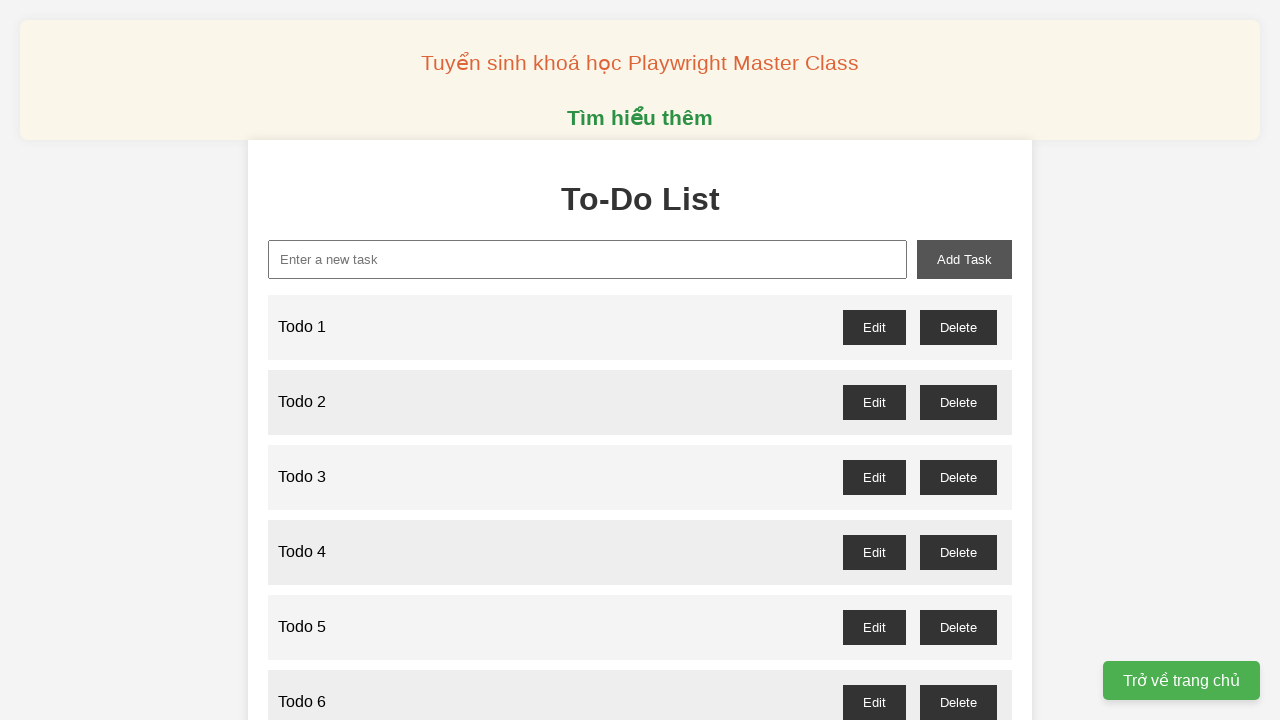

Filled task input field with 'Todo 86' on internal:attr=[placeholder="Enter a new Task"i]
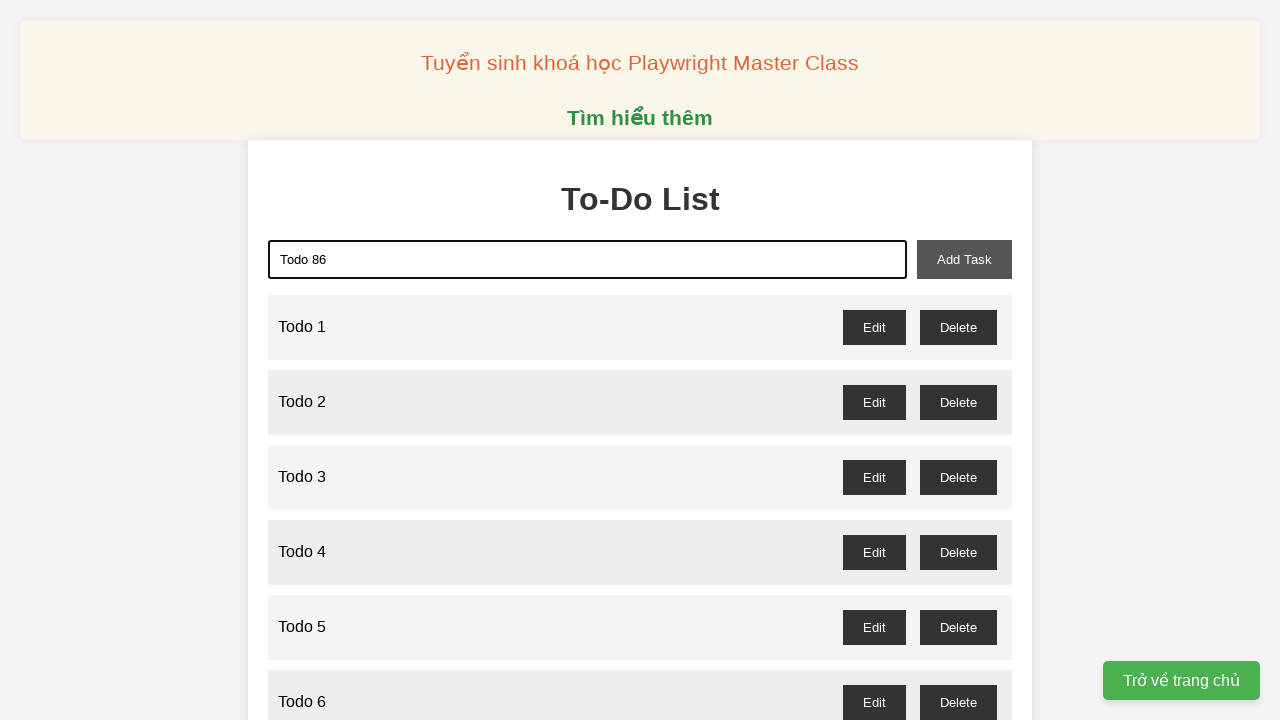

Clicked 'Add Task' button to add Todo 86 at (964, 259) on internal:role=button[name="Add Task"i]
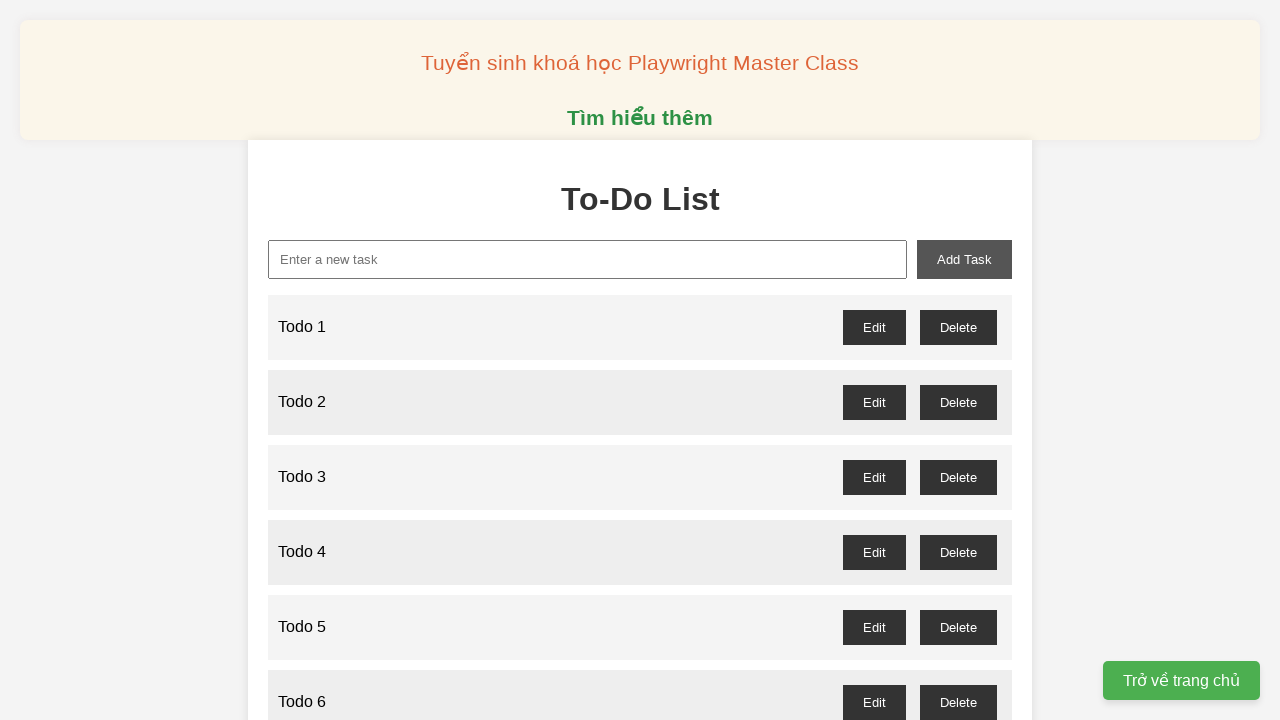

Filled task input field with 'Todo 87' on internal:attr=[placeholder="Enter a new Task"i]
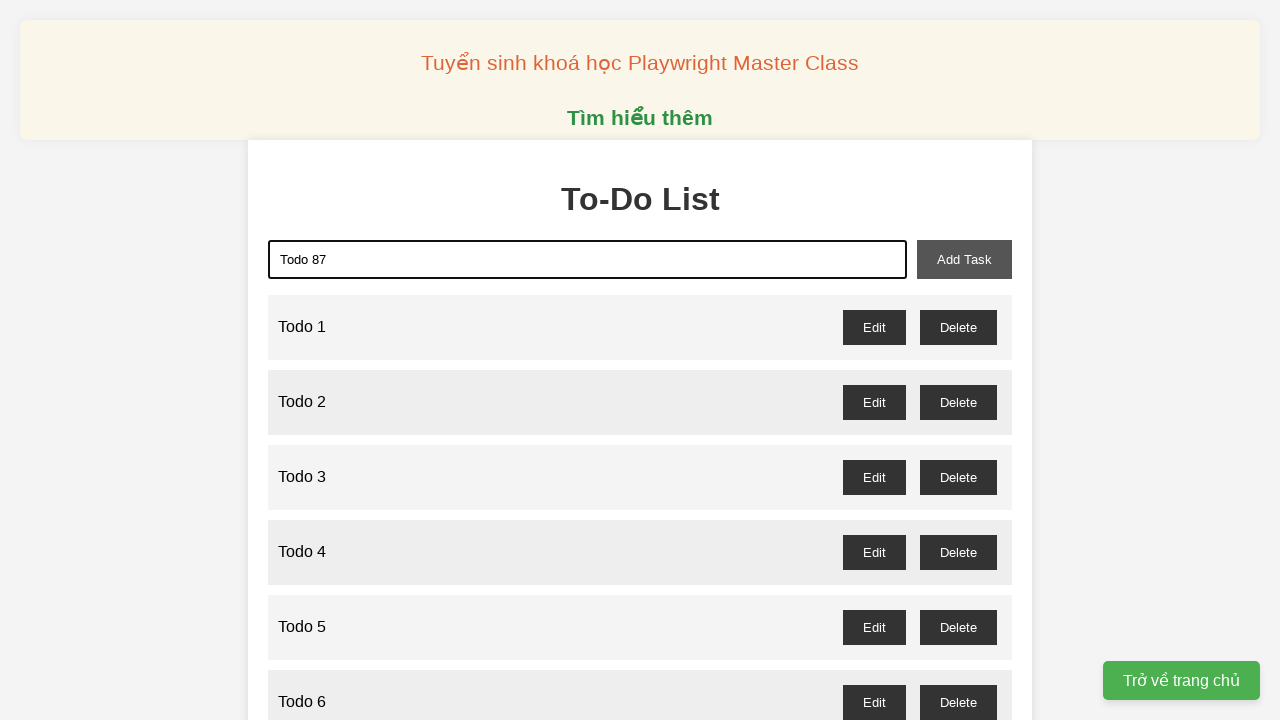

Clicked 'Add Task' button to add Todo 87 at (964, 259) on internal:role=button[name="Add Task"i]
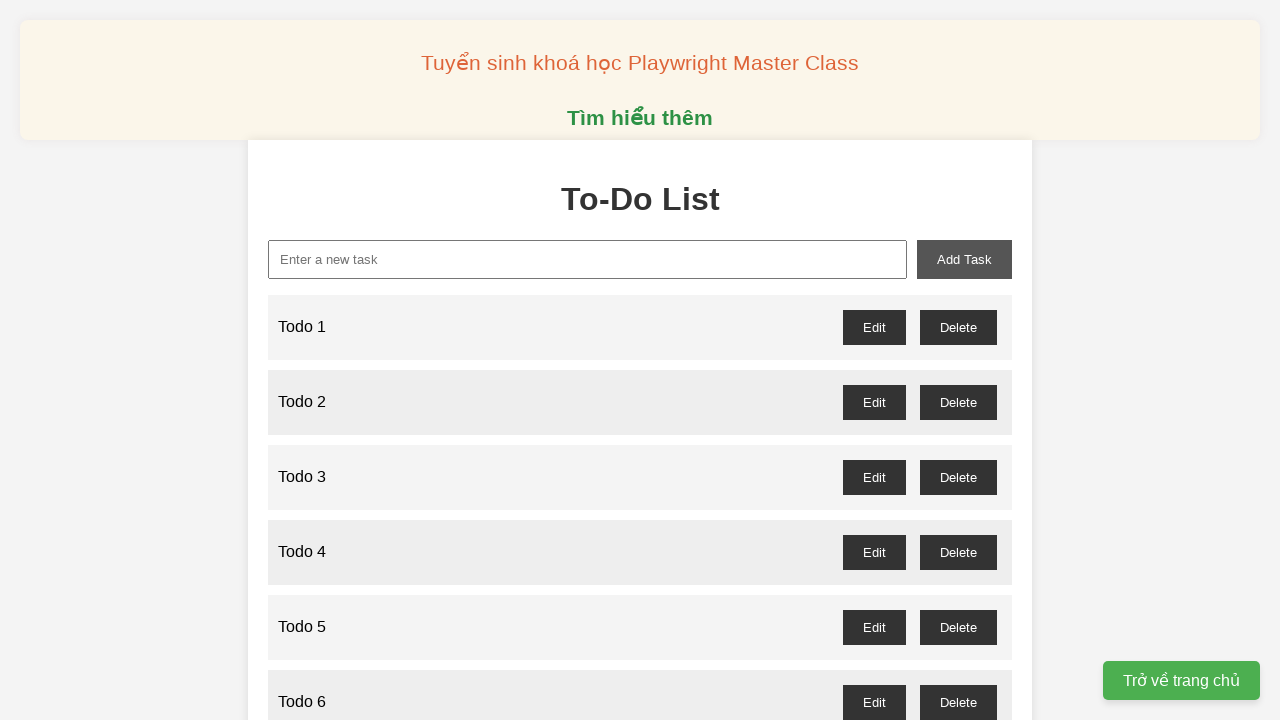

Filled task input field with 'Todo 88' on internal:attr=[placeholder="Enter a new Task"i]
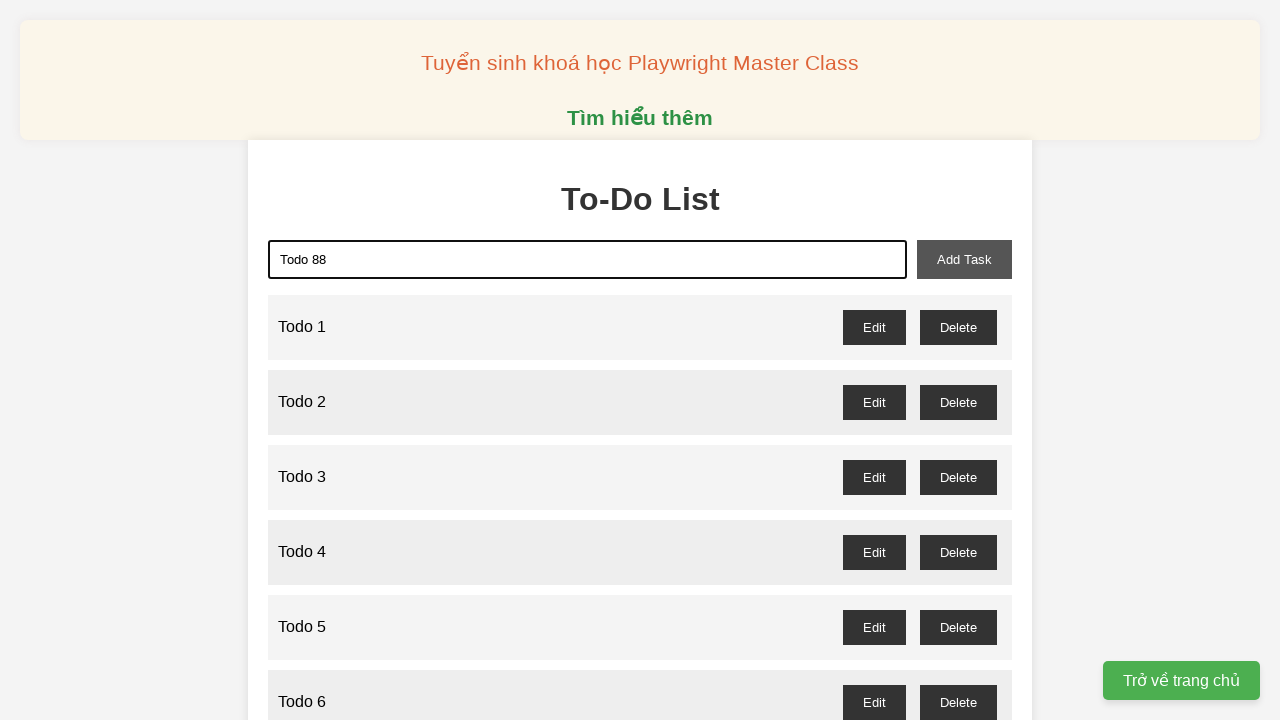

Clicked 'Add Task' button to add Todo 88 at (964, 259) on internal:role=button[name="Add Task"i]
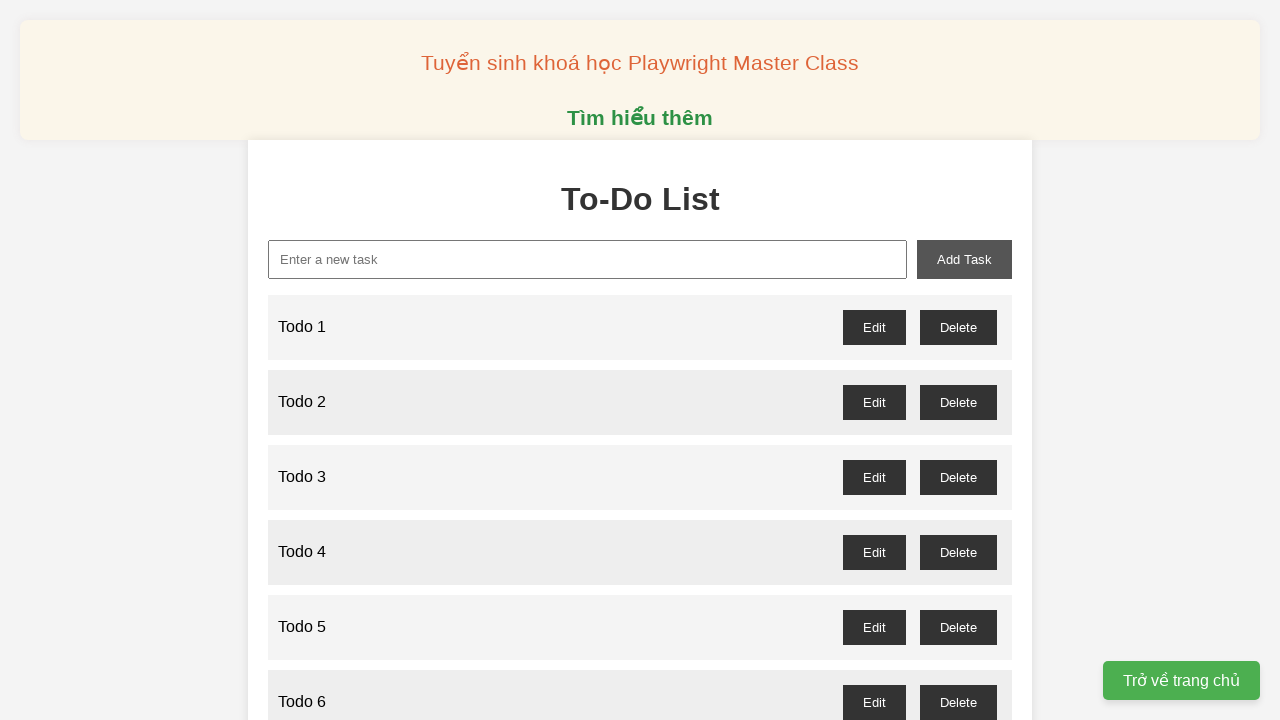

Filled task input field with 'Todo 89' on internal:attr=[placeholder="Enter a new Task"i]
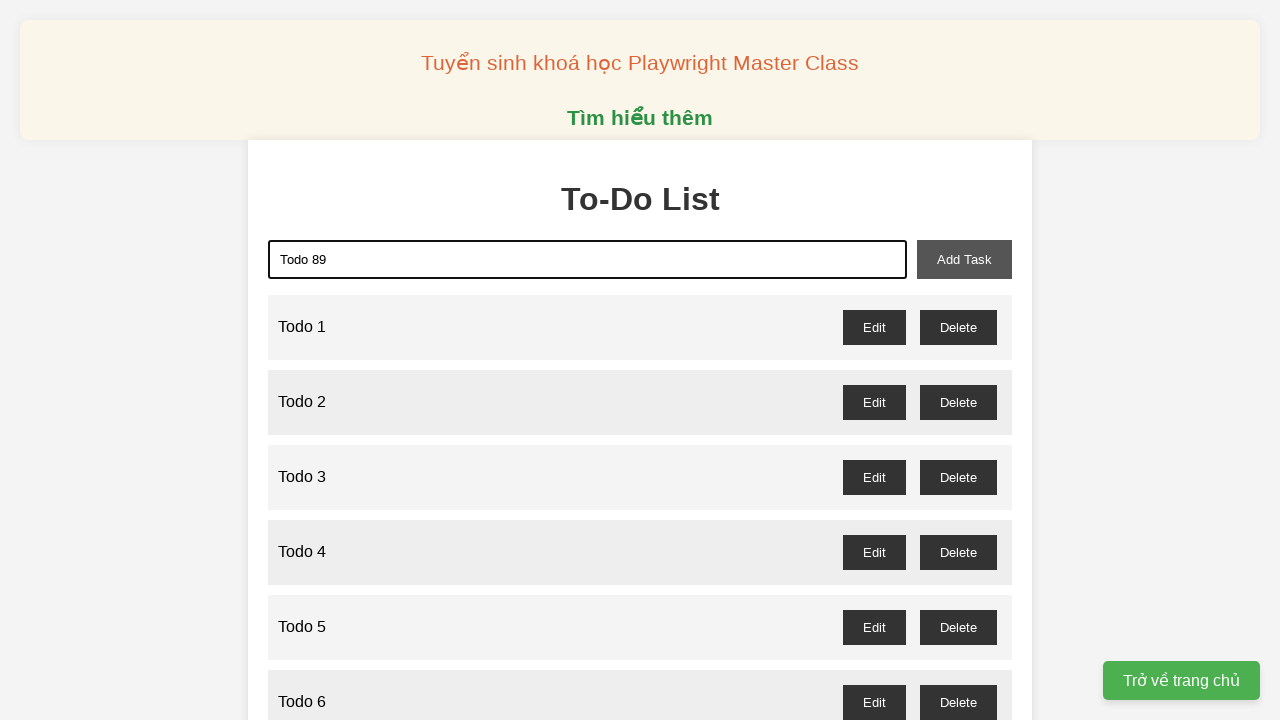

Clicked 'Add Task' button to add Todo 89 at (964, 259) on internal:role=button[name="Add Task"i]
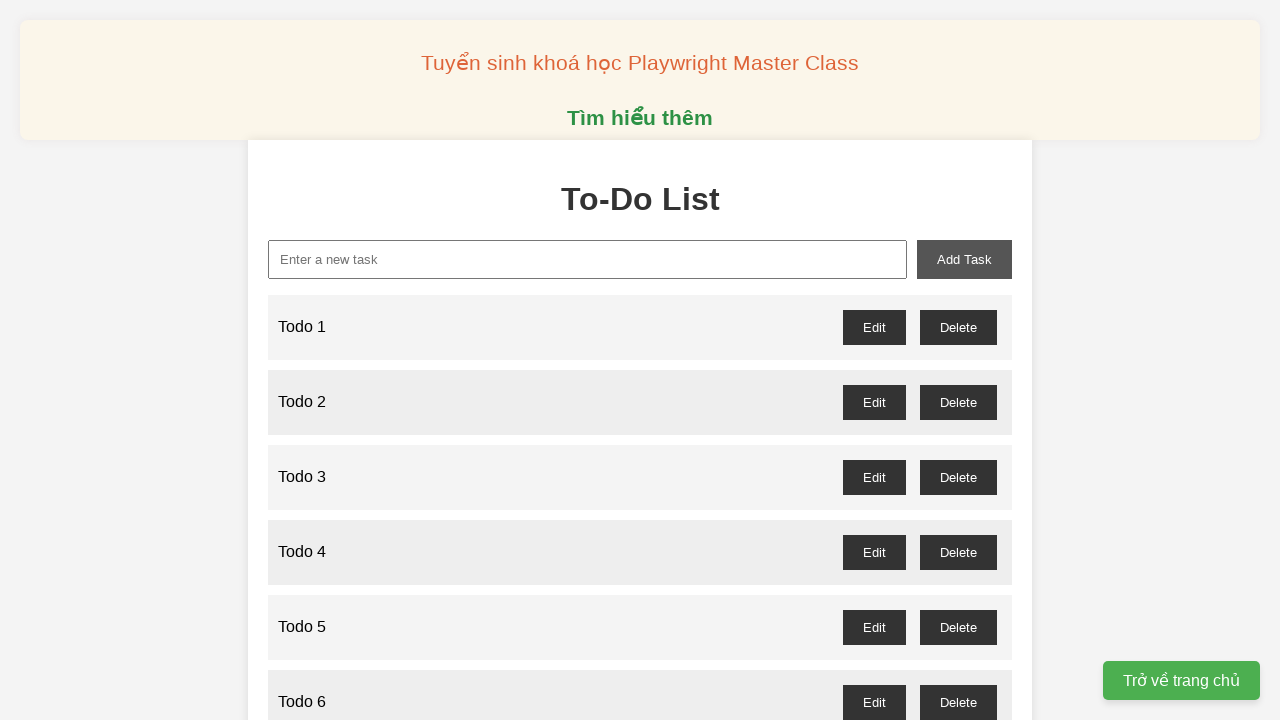

Filled task input field with 'Todo 90' on internal:attr=[placeholder="Enter a new Task"i]
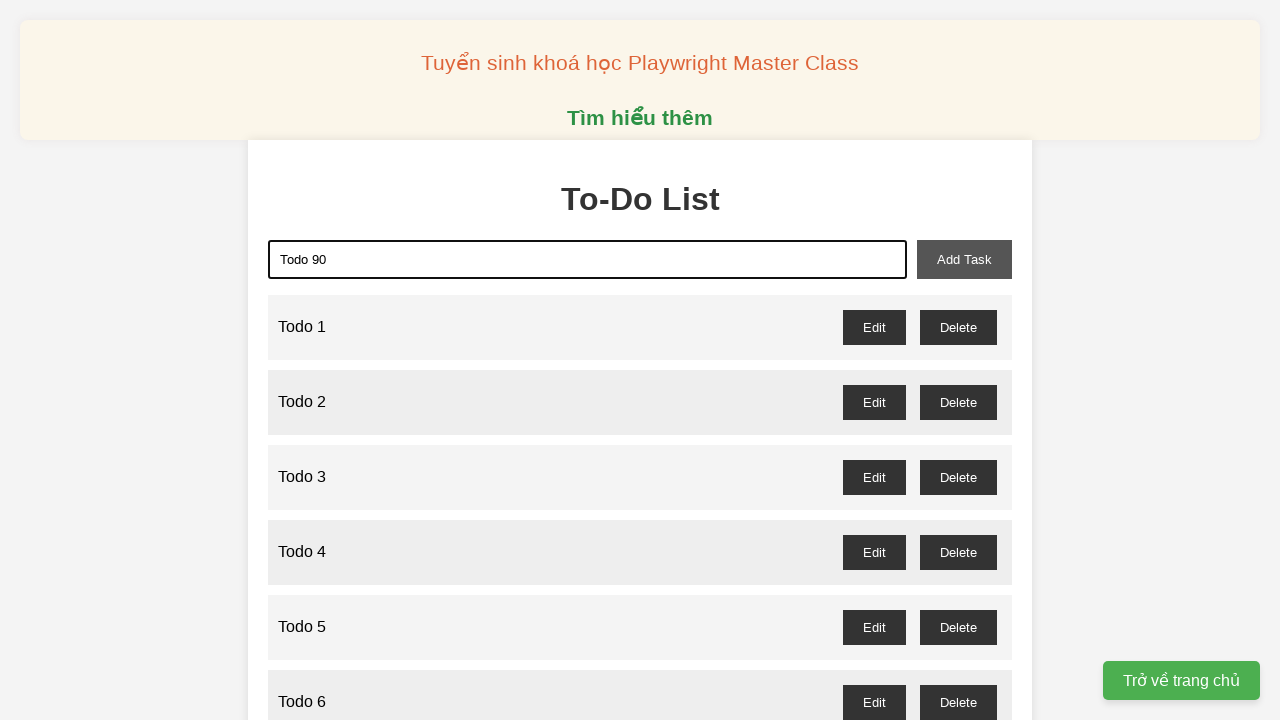

Clicked 'Add Task' button to add Todo 90 at (964, 259) on internal:role=button[name="Add Task"i]
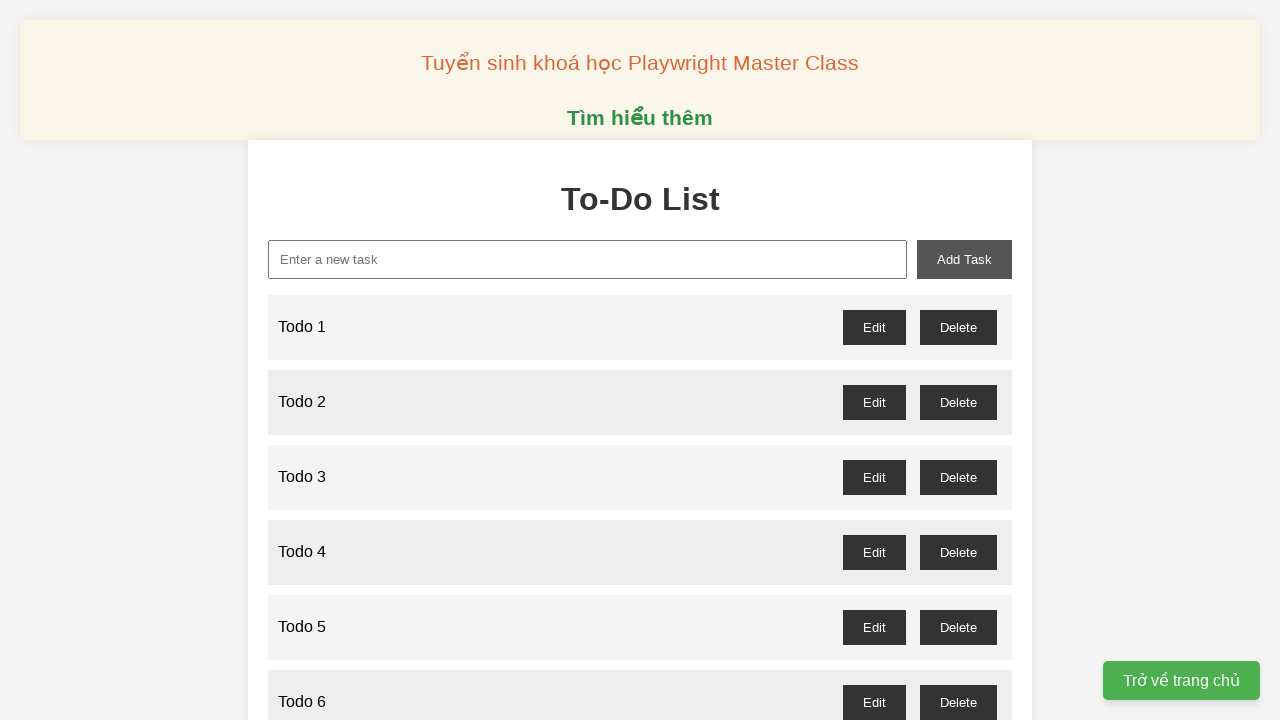

Filled task input field with 'Todo 91' on internal:attr=[placeholder="Enter a new Task"i]
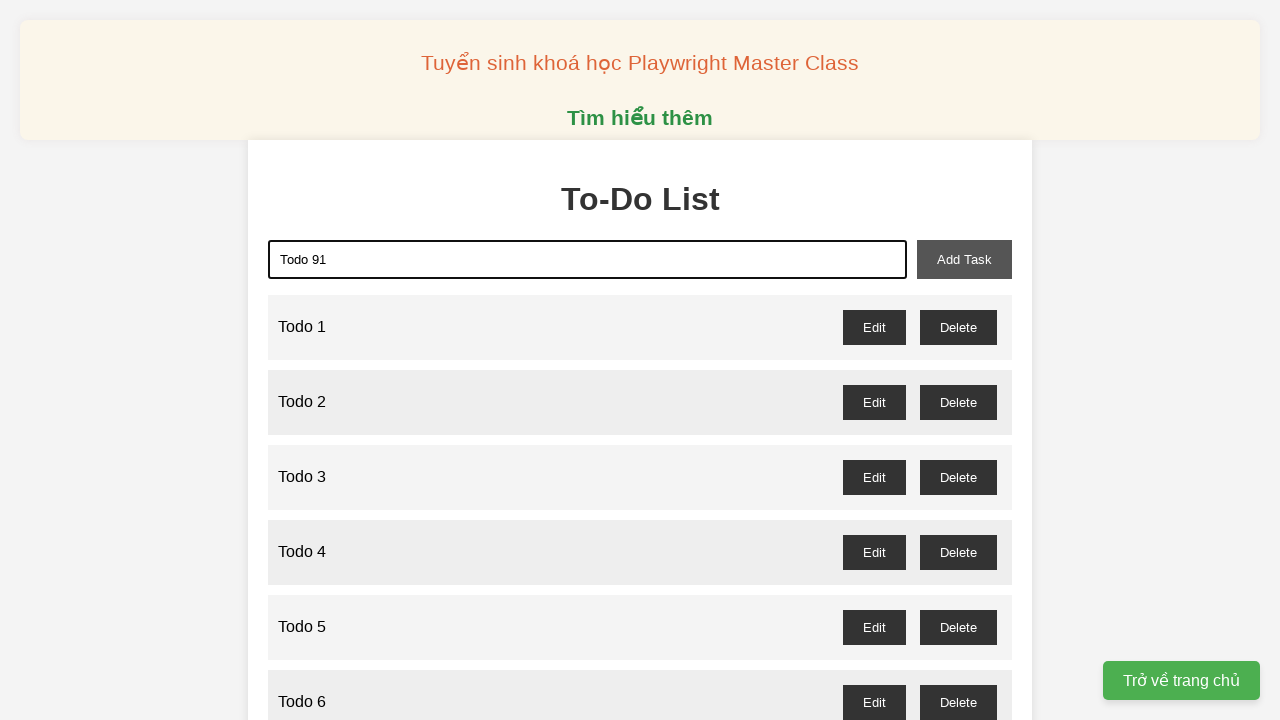

Clicked 'Add Task' button to add Todo 91 at (964, 259) on internal:role=button[name="Add Task"i]
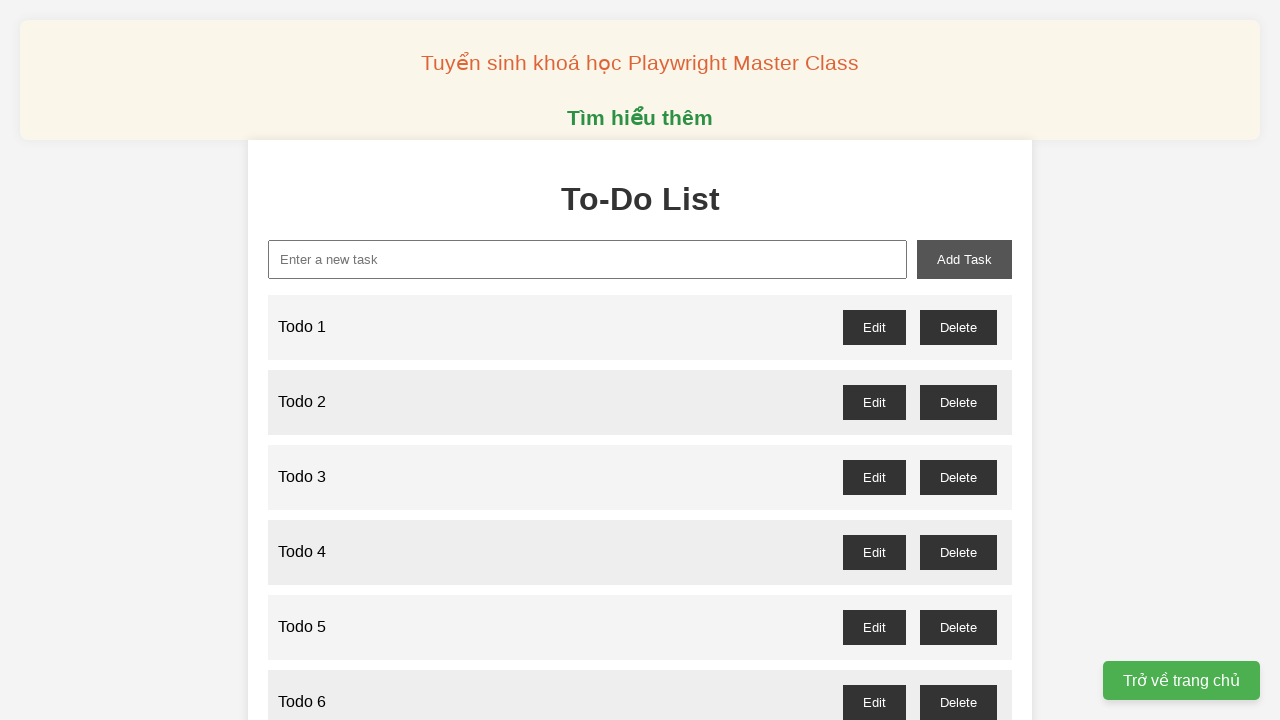

Filled task input field with 'Todo 92' on internal:attr=[placeholder="Enter a new Task"i]
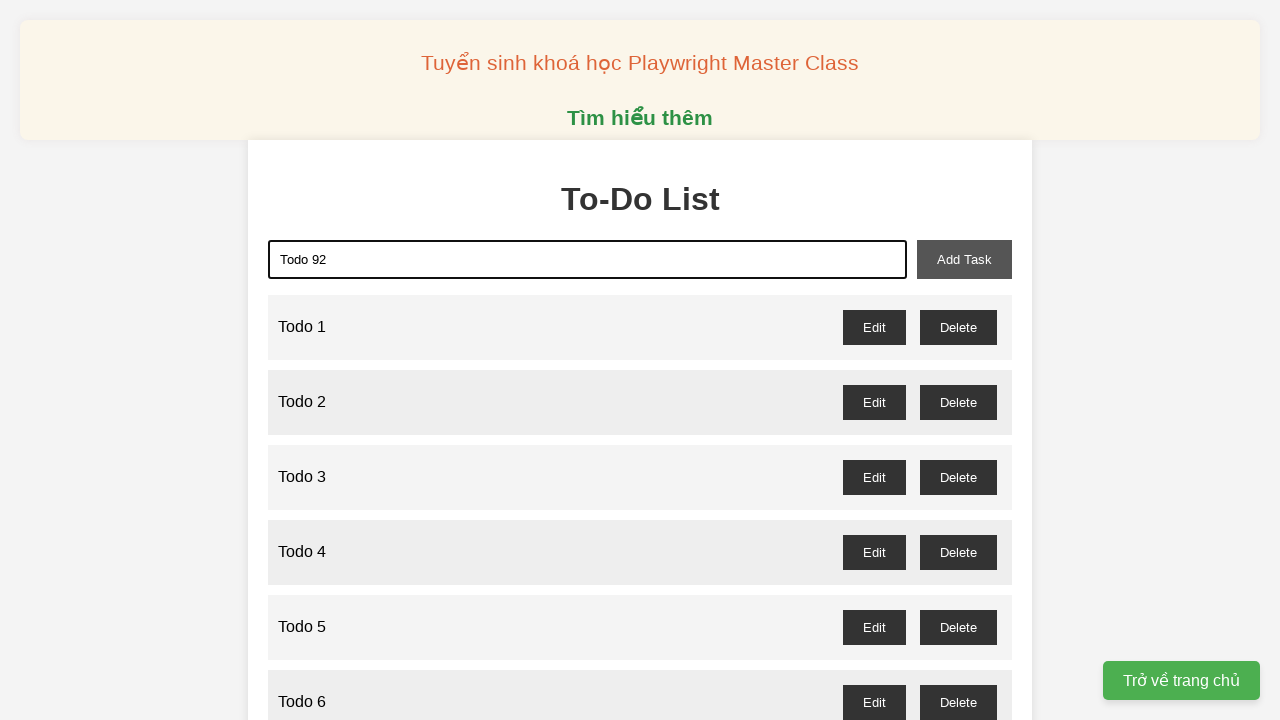

Clicked 'Add Task' button to add Todo 92 at (964, 259) on internal:role=button[name="Add Task"i]
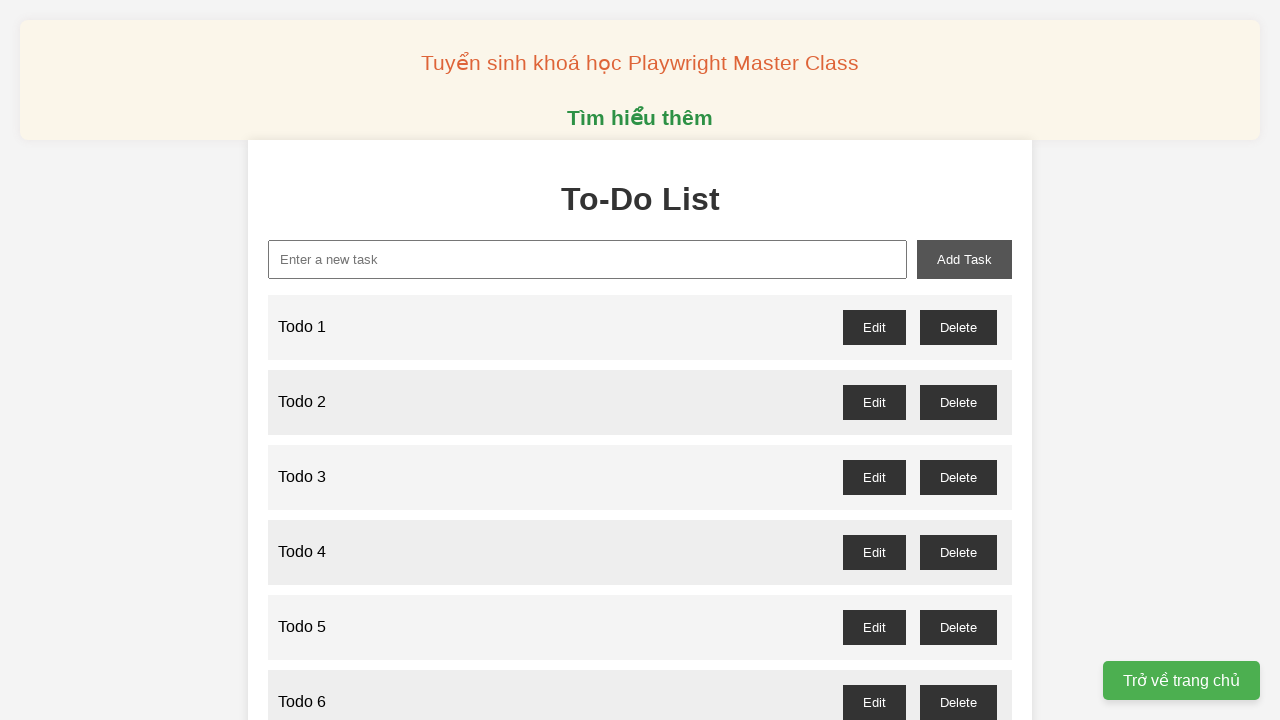

Filled task input field with 'Todo 93' on internal:attr=[placeholder="Enter a new Task"i]
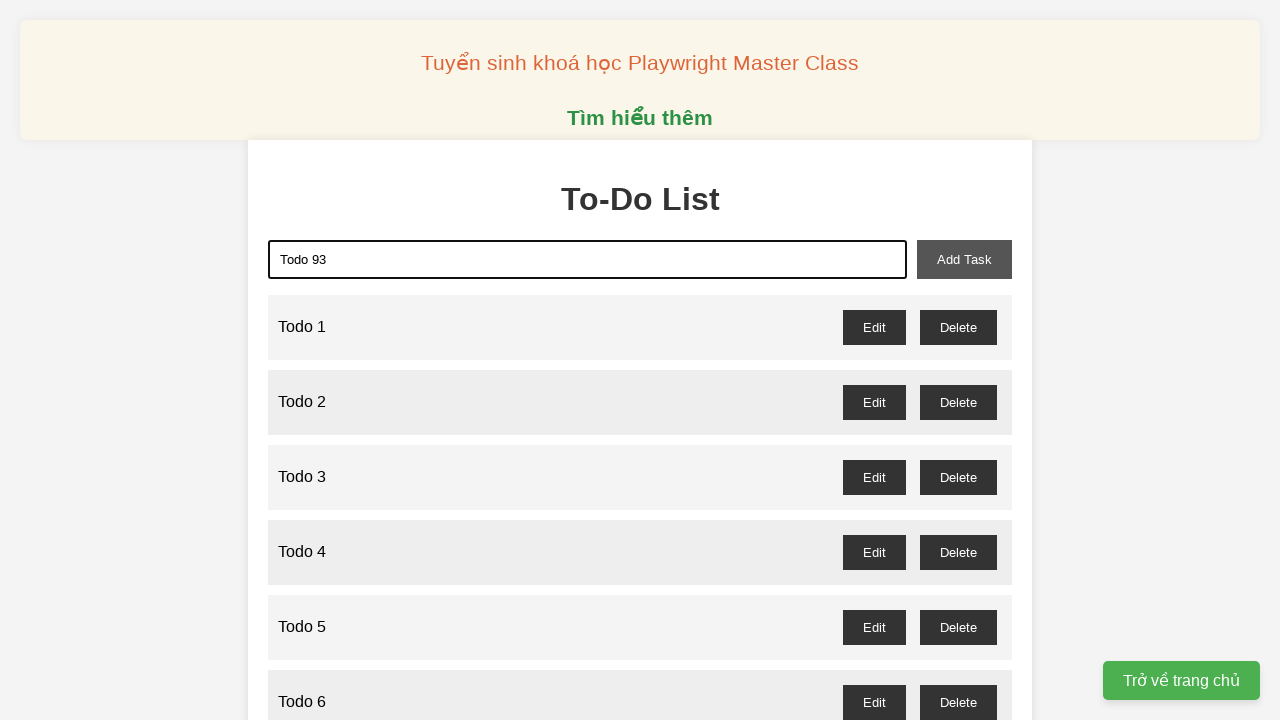

Clicked 'Add Task' button to add Todo 93 at (964, 259) on internal:role=button[name="Add Task"i]
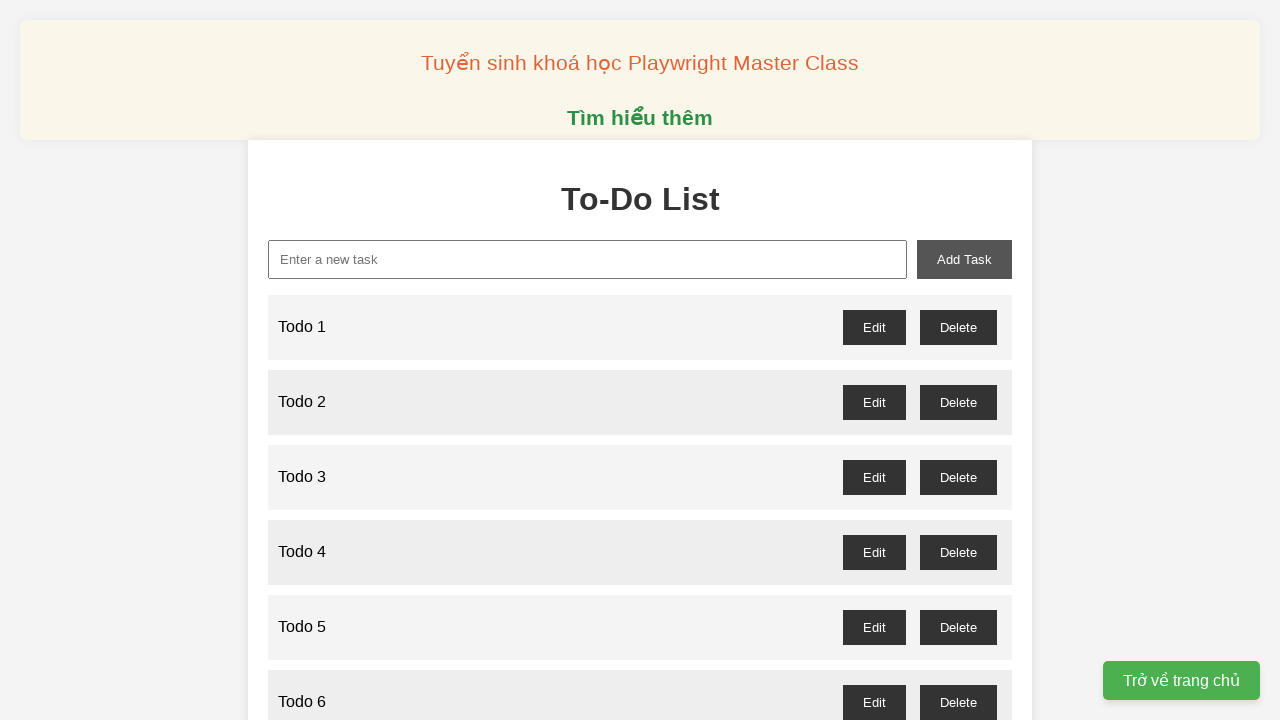

Filled task input field with 'Todo 94' on internal:attr=[placeholder="Enter a new Task"i]
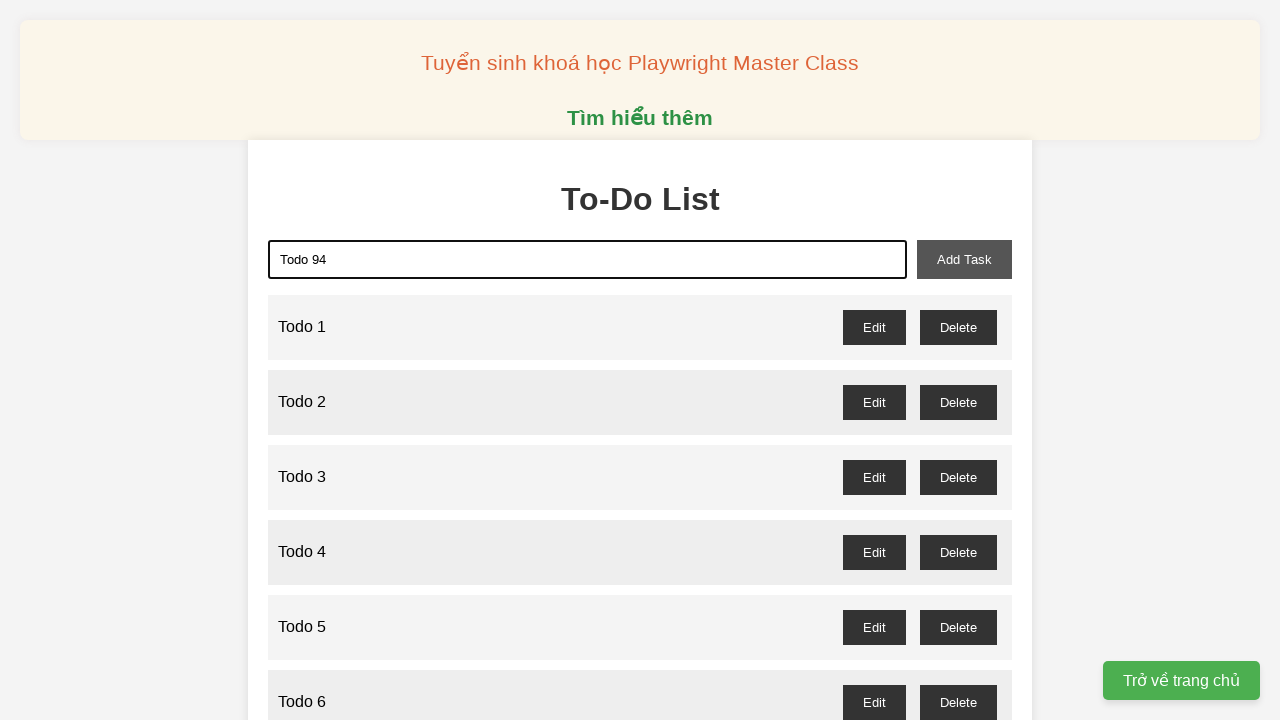

Clicked 'Add Task' button to add Todo 94 at (964, 259) on internal:role=button[name="Add Task"i]
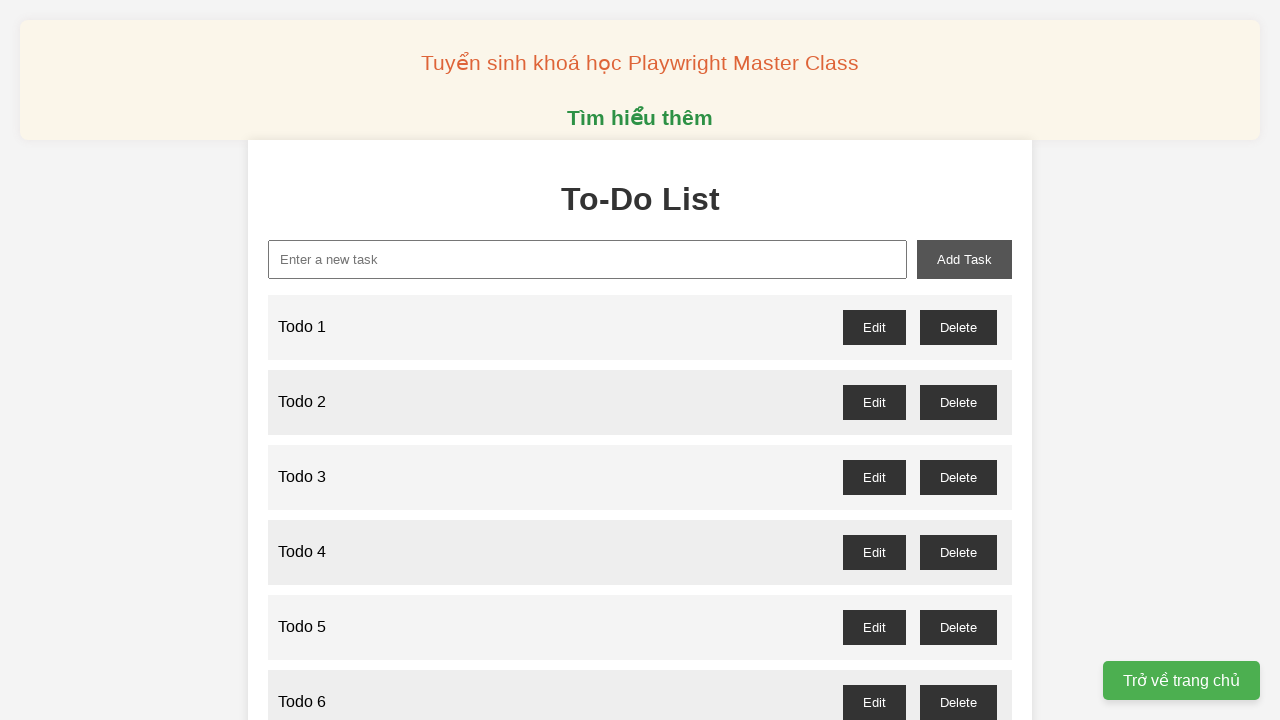

Filled task input field with 'Todo 95' on internal:attr=[placeholder="Enter a new Task"i]
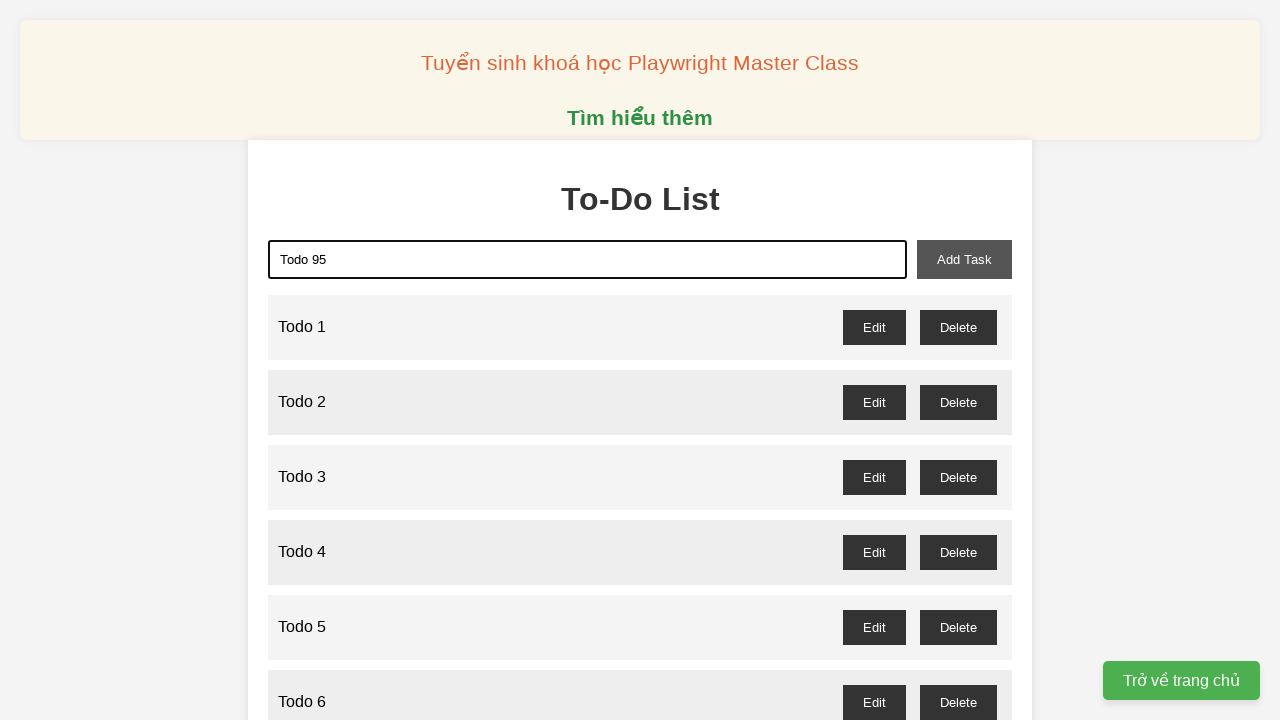

Clicked 'Add Task' button to add Todo 95 at (964, 259) on internal:role=button[name="Add Task"i]
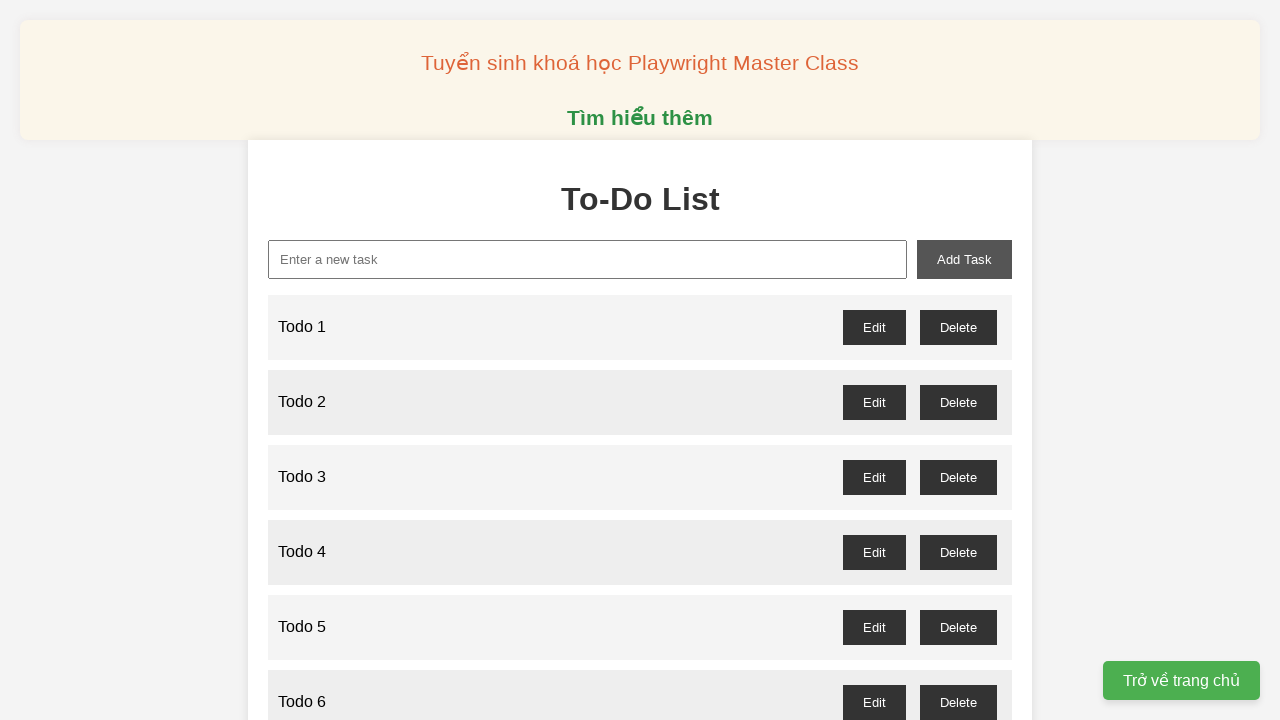

Filled task input field with 'Todo 96' on internal:attr=[placeholder="Enter a new Task"i]
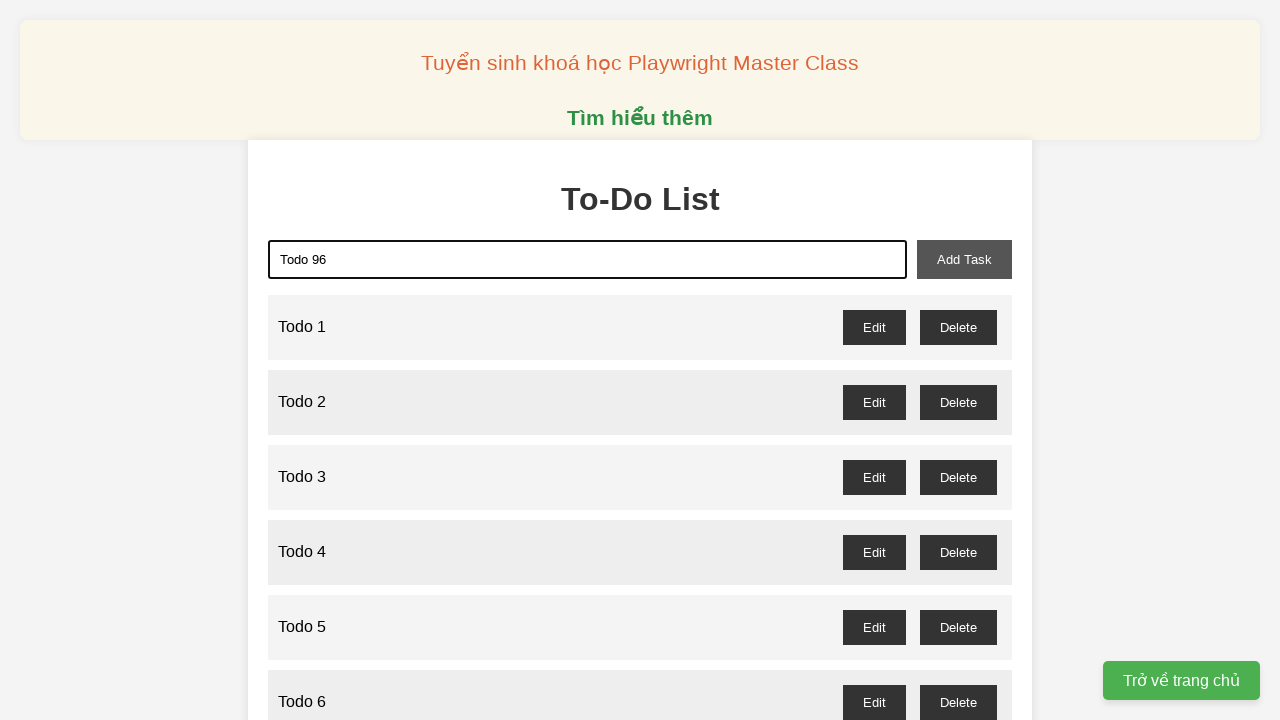

Clicked 'Add Task' button to add Todo 96 at (964, 259) on internal:role=button[name="Add Task"i]
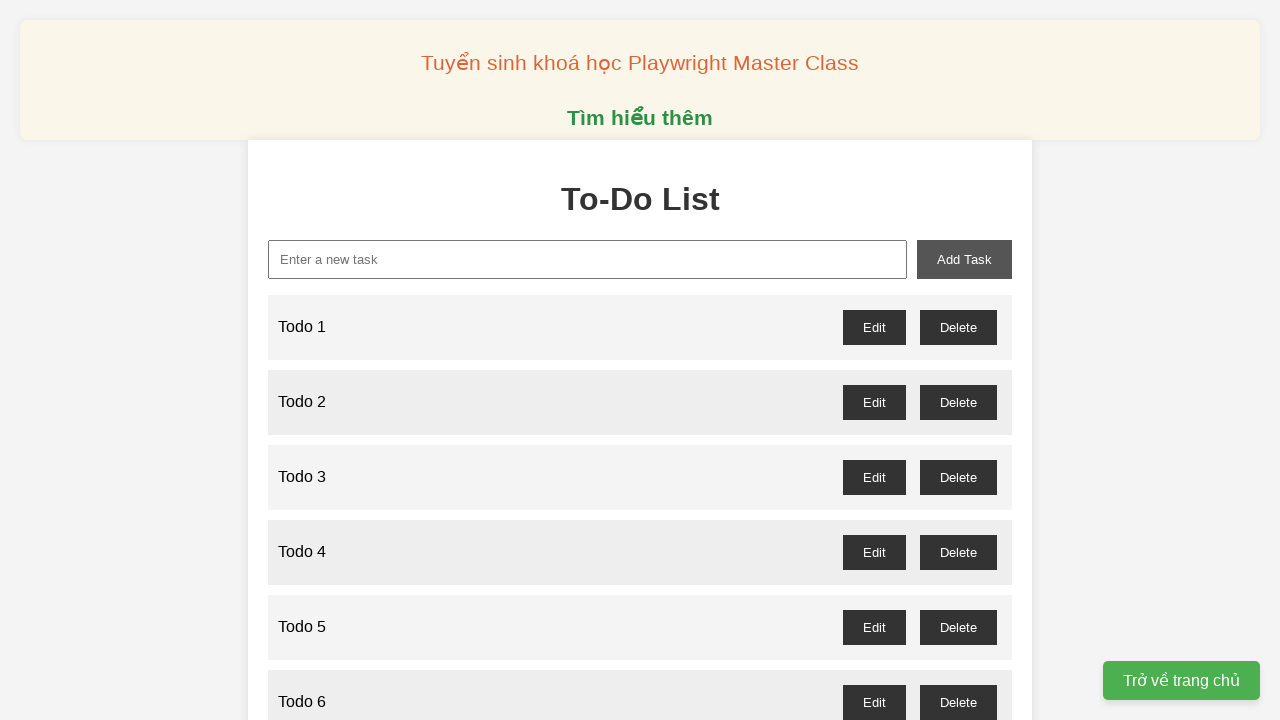

Filled task input field with 'Todo 97' on internal:attr=[placeholder="Enter a new Task"i]
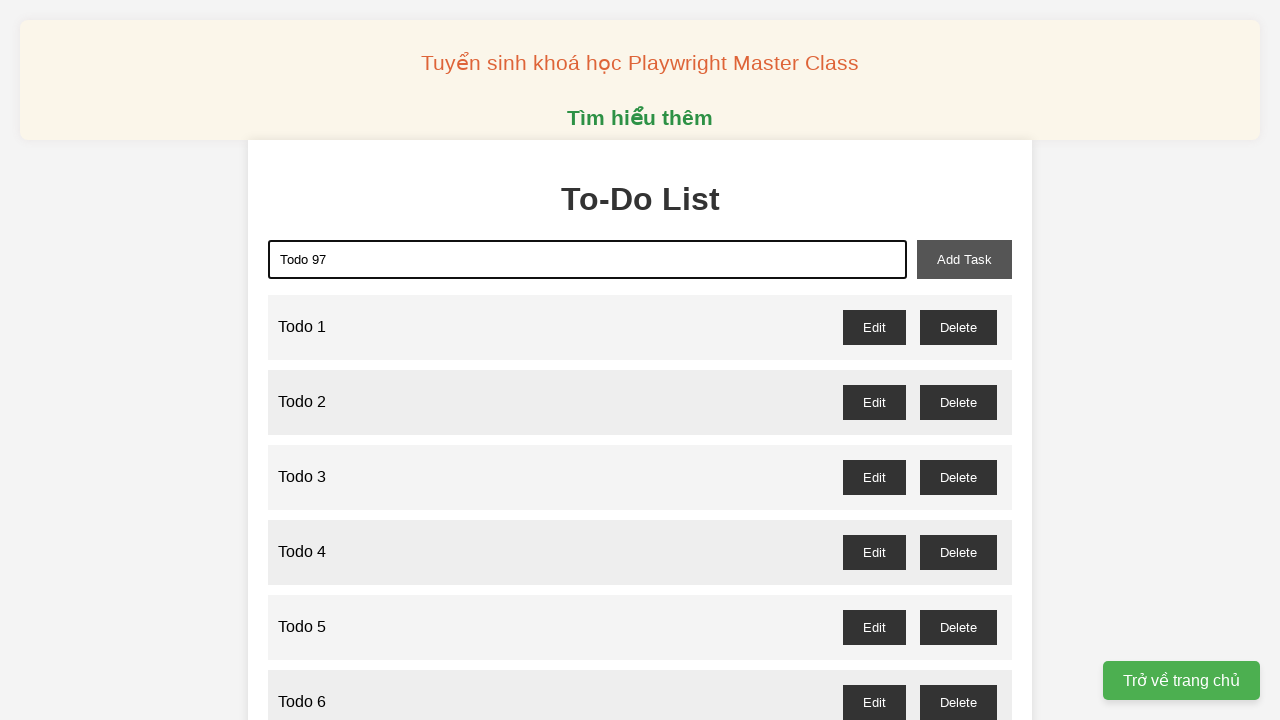

Clicked 'Add Task' button to add Todo 97 at (964, 259) on internal:role=button[name="Add Task"i]
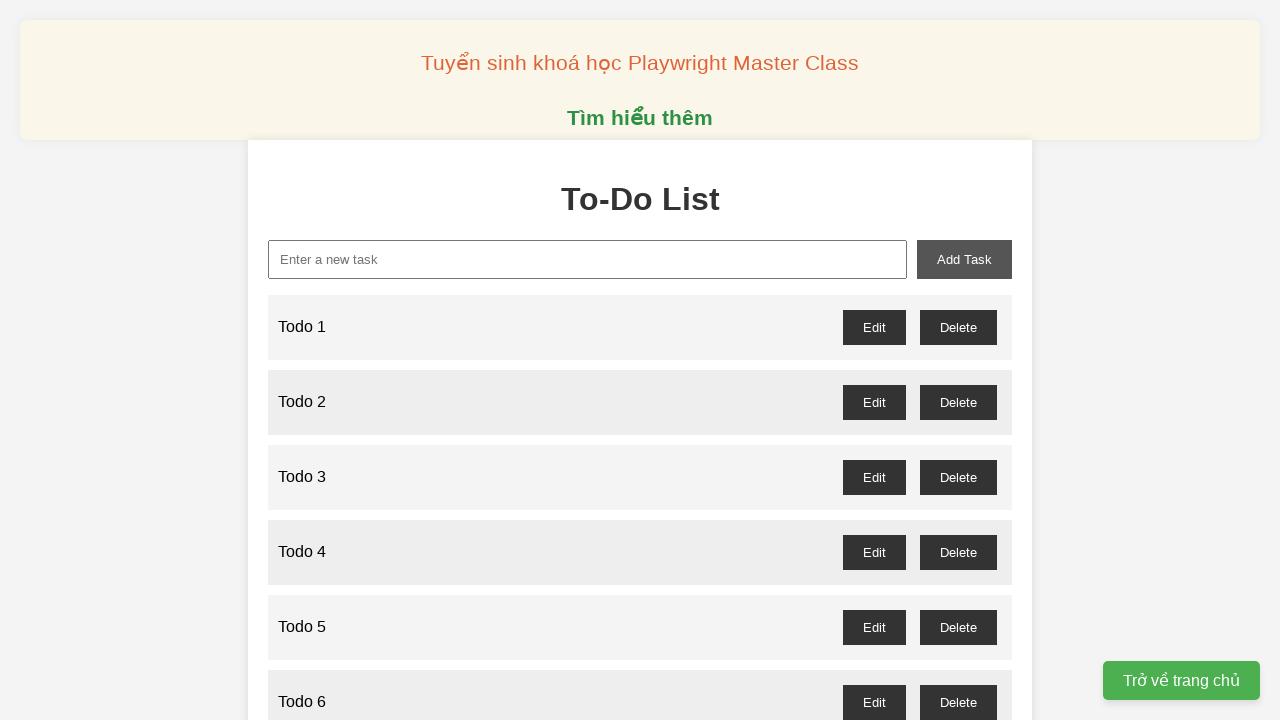

Filled task input field with 'Todo 98' on internal:attr=[placeholder="Enter a new Task"i]
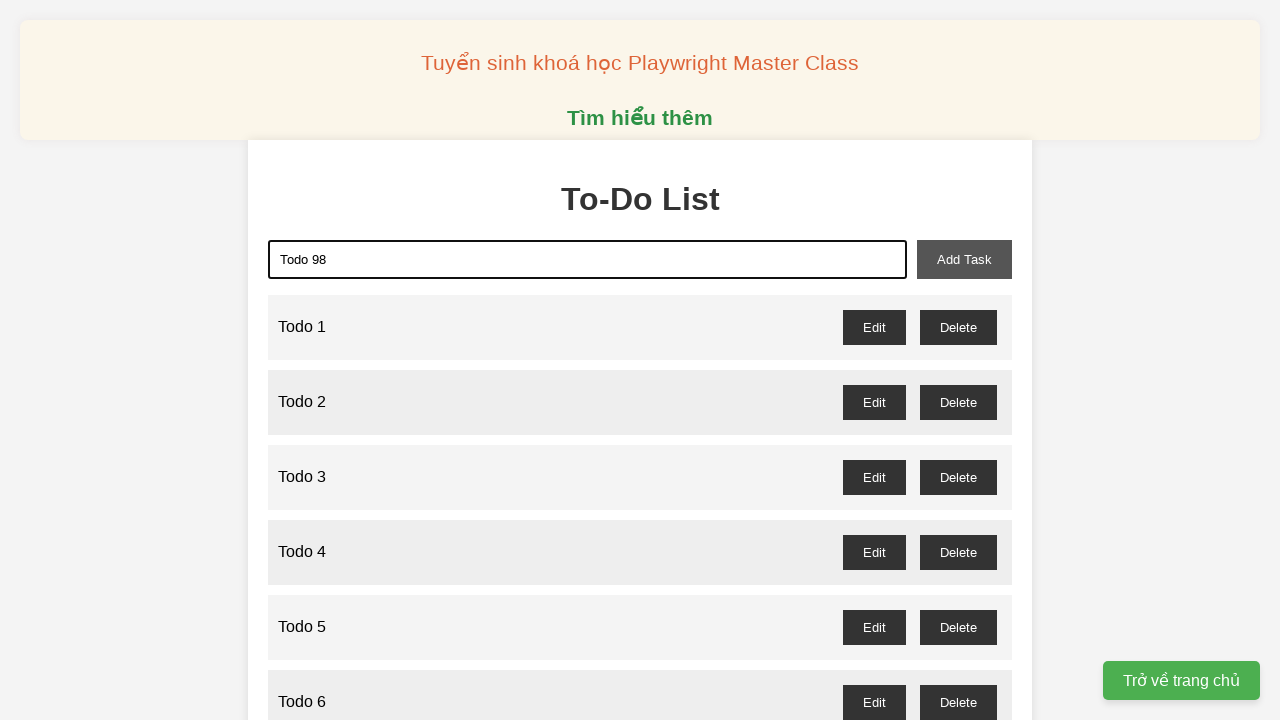

Clicked 'Add Task' button to add Todo 98 at (964, 259) on internal:role=button[name="Add Task"i]
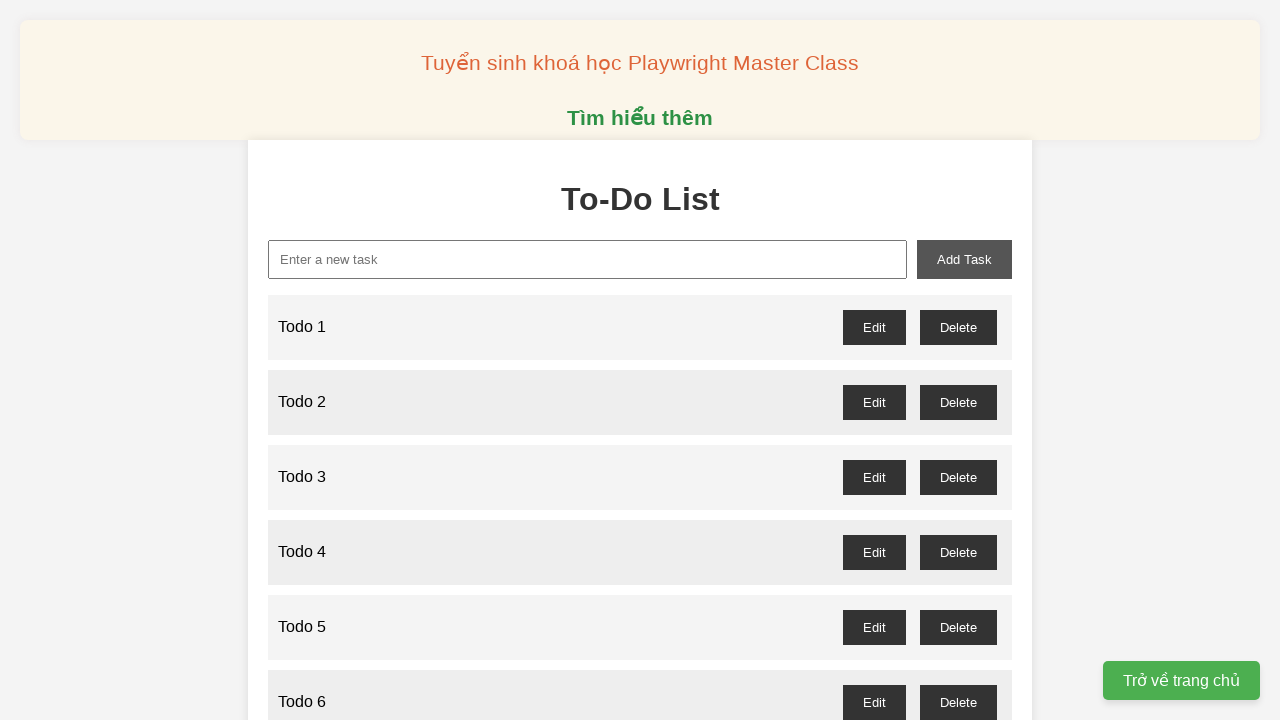

Filled task input field with 'Todo 99' on internal:attr=[placeholder="Enter a new Task"i]
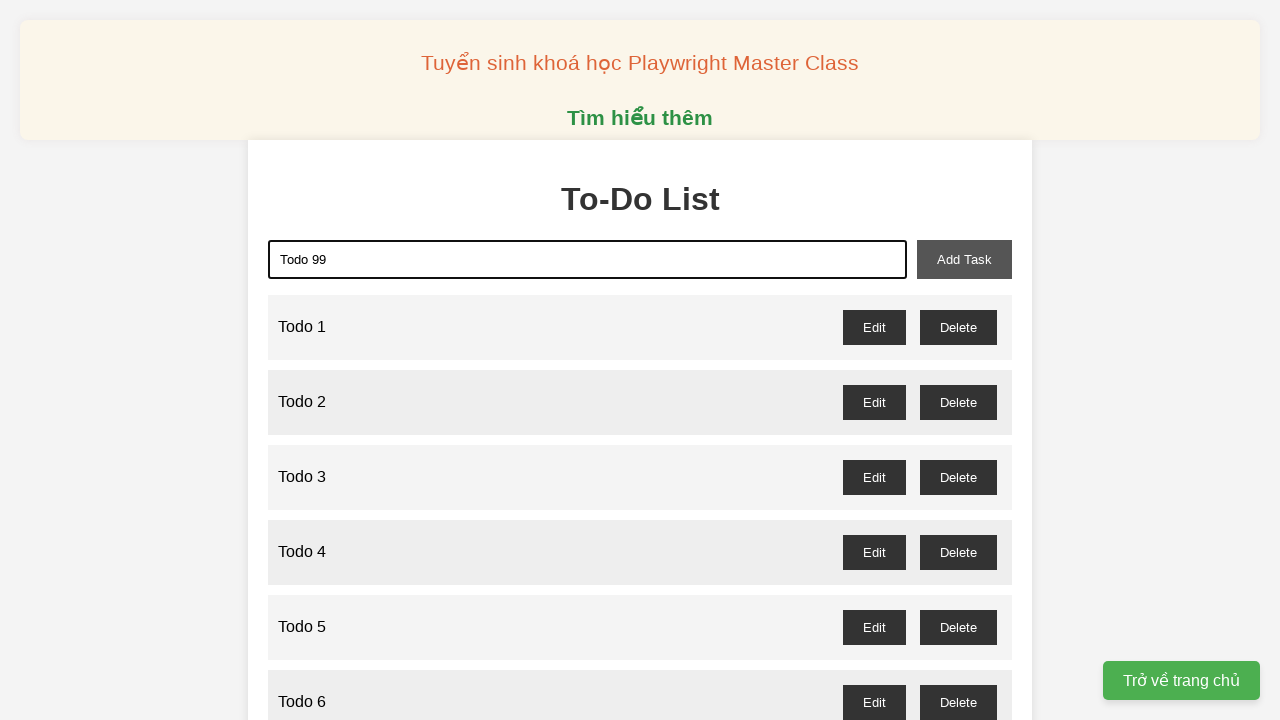

Clicked 'Add Task' button to add Todo 99 at (964, 259) on internal:role=button[name="Add Task"i]
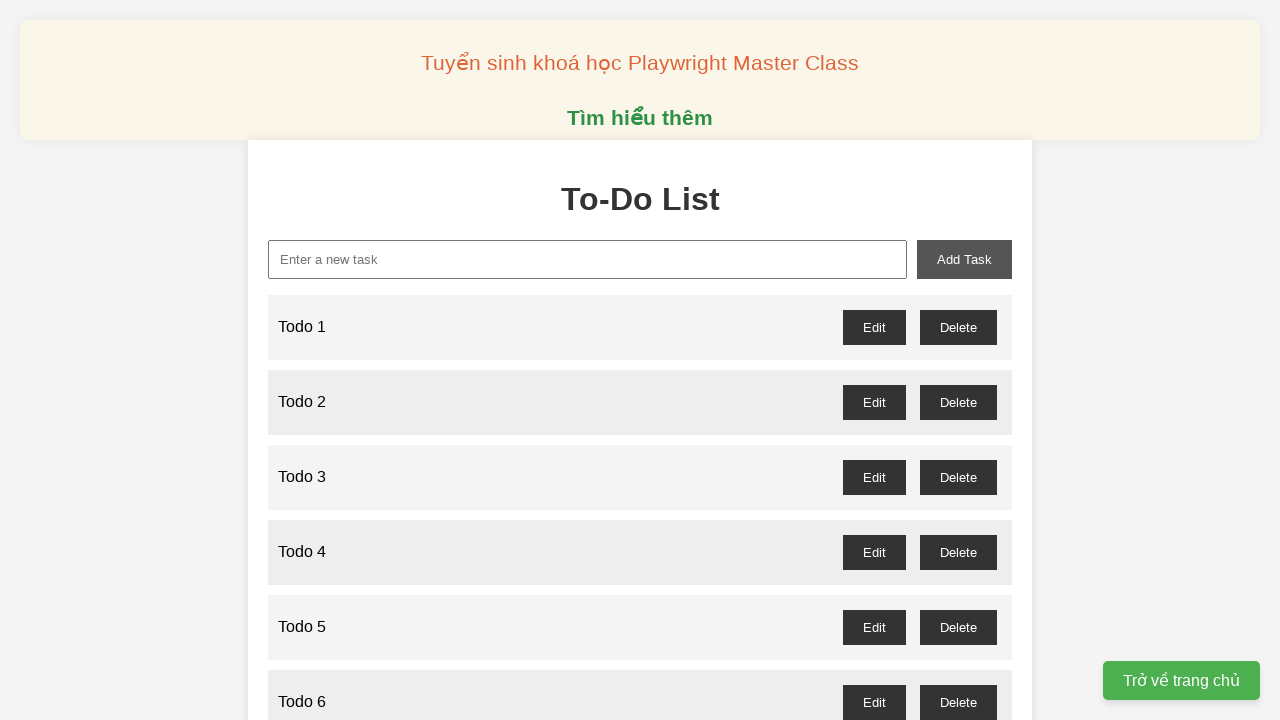

Filled task input field with 'Todo 100' on internal:attr=[placeholder="Enter a new Task"i]
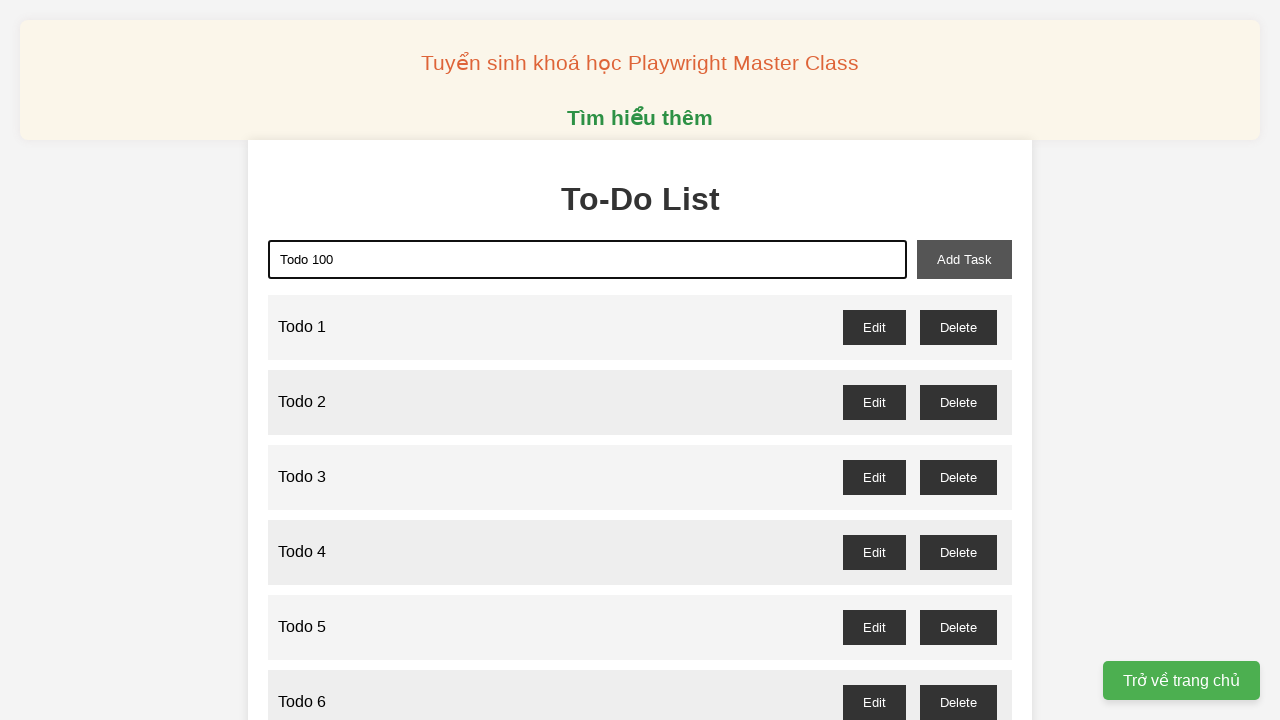

Clicked 'Add Task' button to add Todo 100 at (964, 259) on internal:role=button[name="Add Task"i]
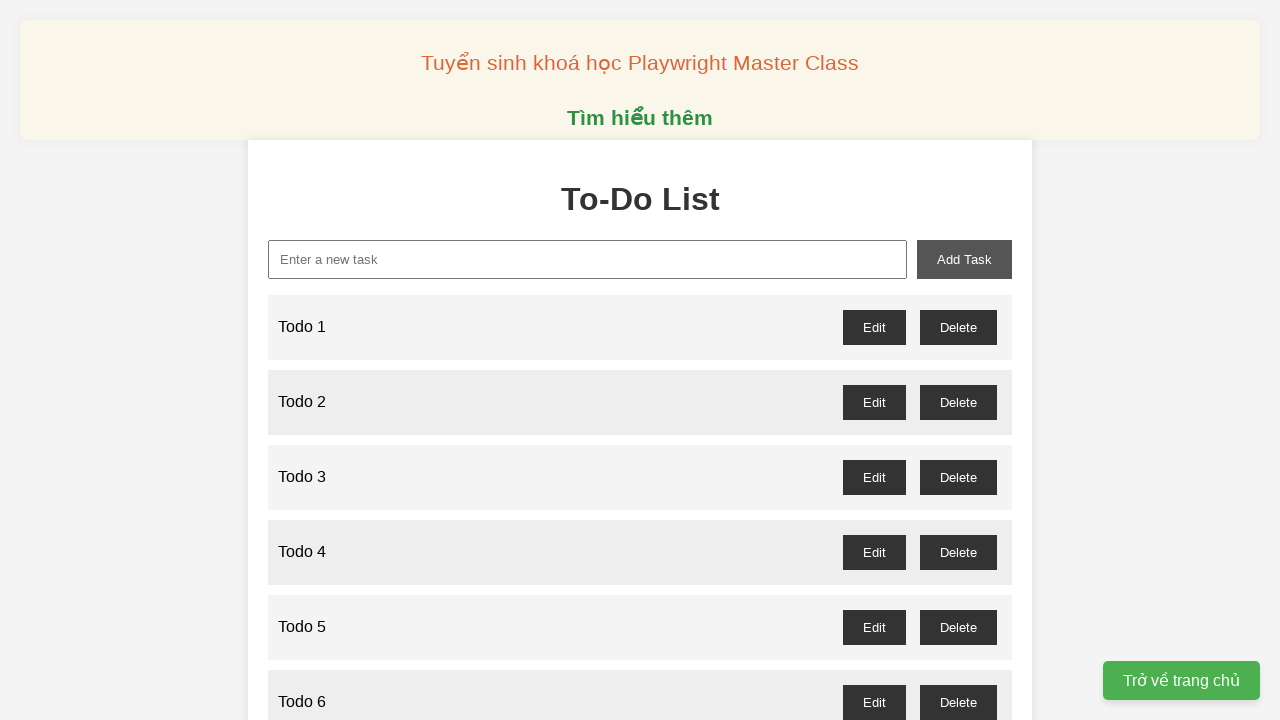

Retrieved text from todo item at index 0
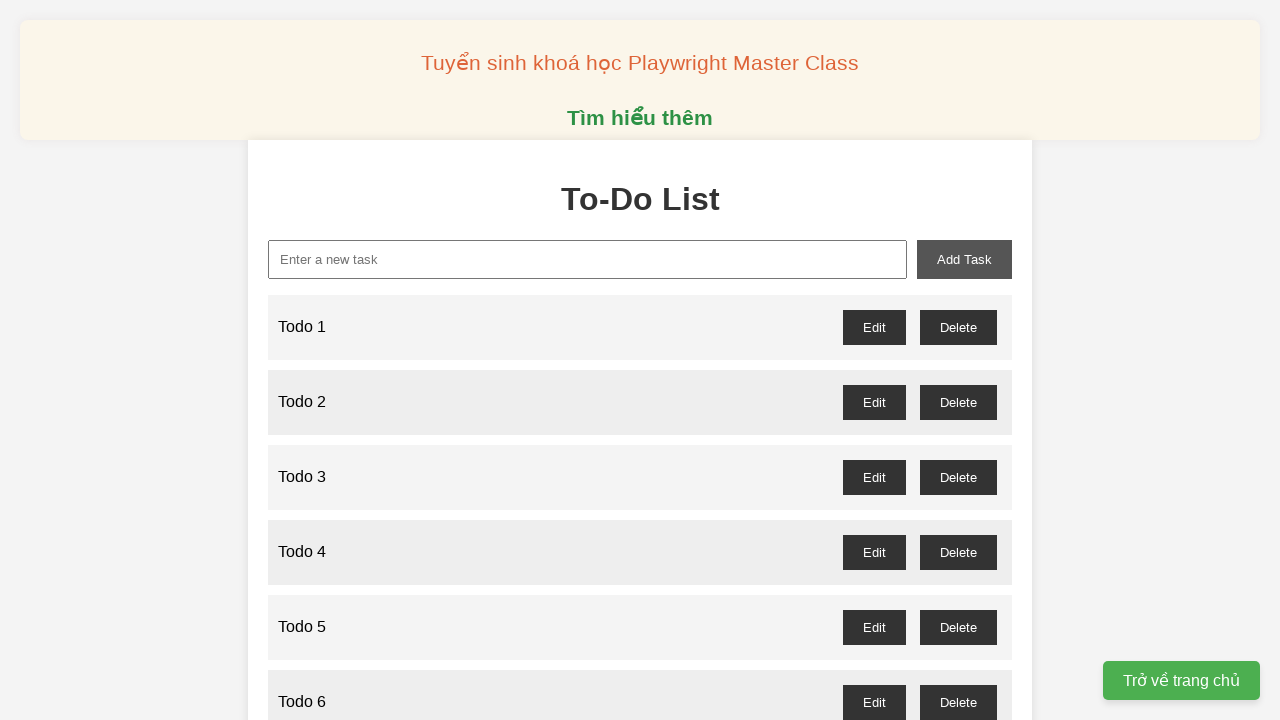

Deleted todo with odd number 1 at index 0 at (958, 327) on //ul[@id='task-list']/li/div/button >> internal:has-text="Delete"i >> nth=0
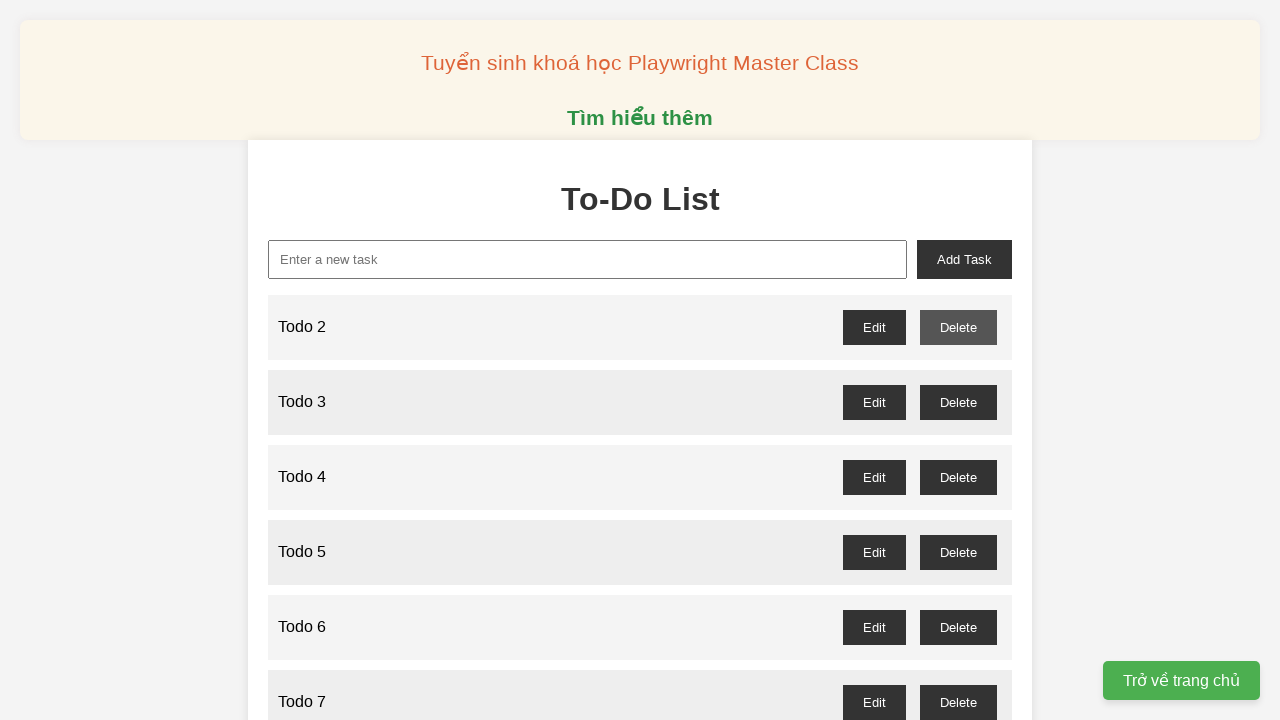

Retrieved text from todo item at index 1
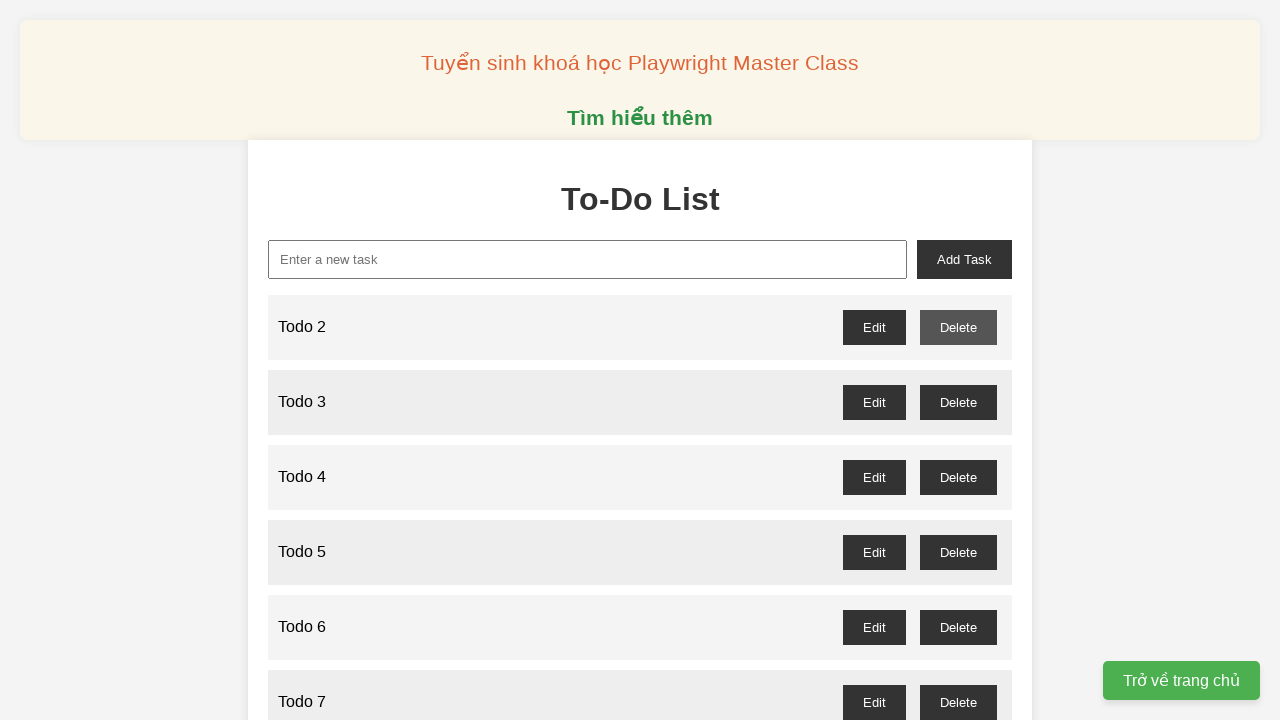

Deleted todo with odd number 3 at index 1 at (958, 402) on //ul[@id='task-list']/li/div/button >> internal:has-text="Delete"i >> nth=1
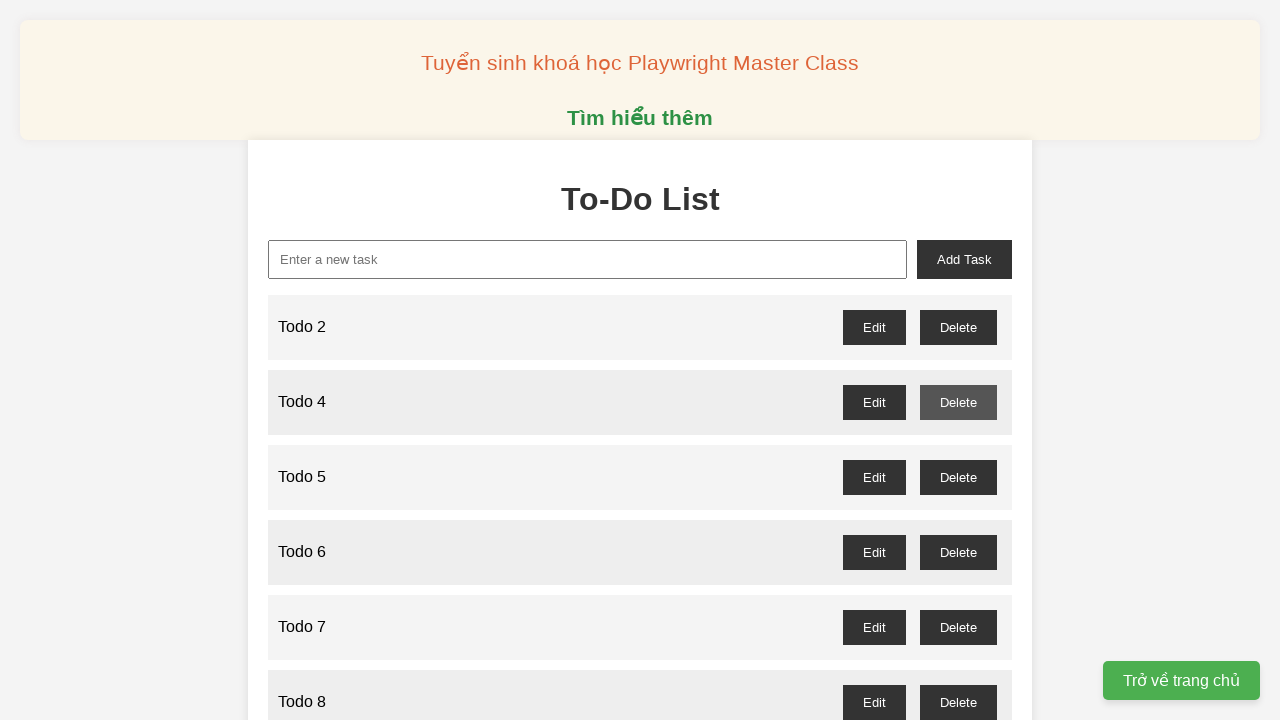

Retrieved text from todo item at index 2
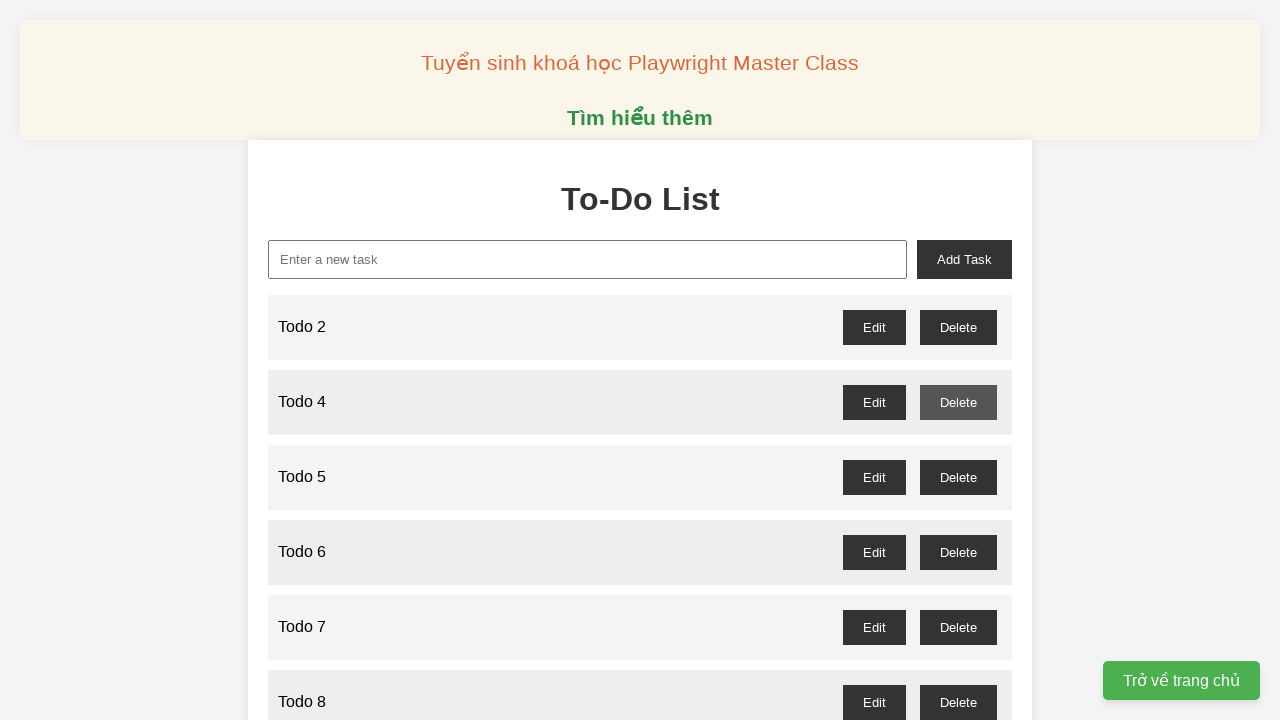

Deleted todo with odd number 5 at index 2 at (958, 477) on //ul[@id='task-list']/li/div/button >> internal:has-text="Delete"i >> nth=2
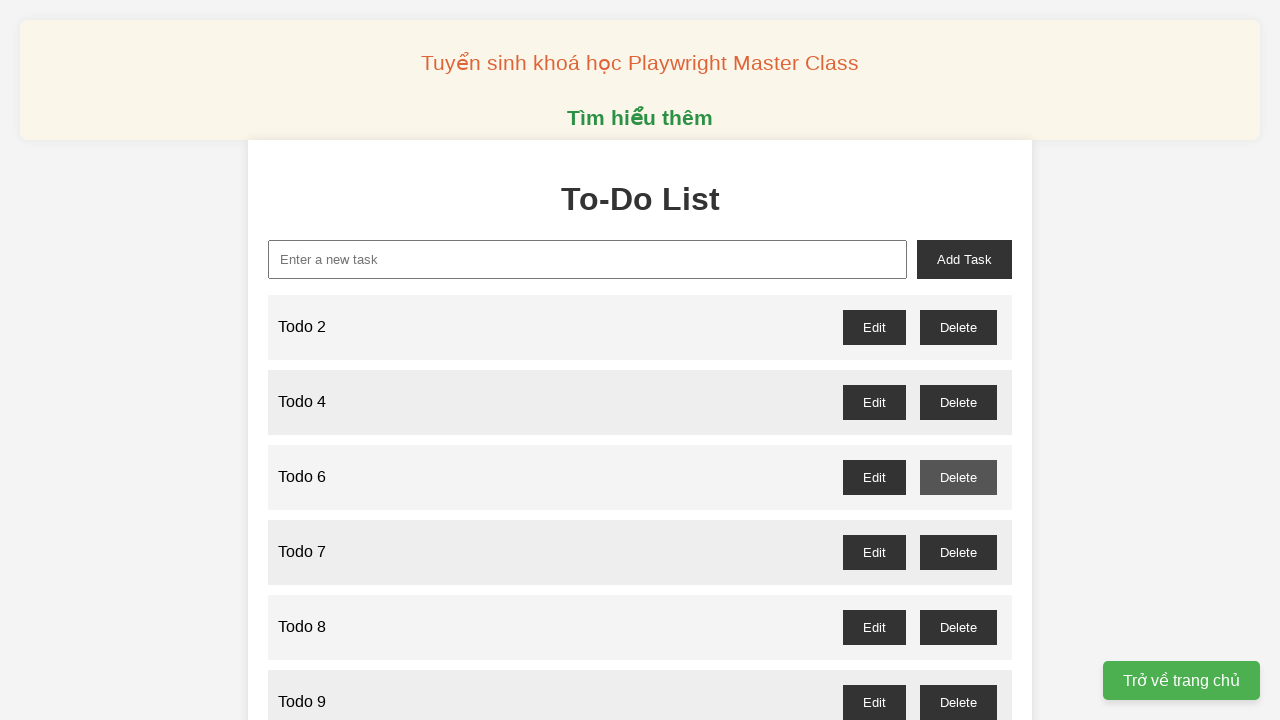

Retrieved text from todo item at index 3
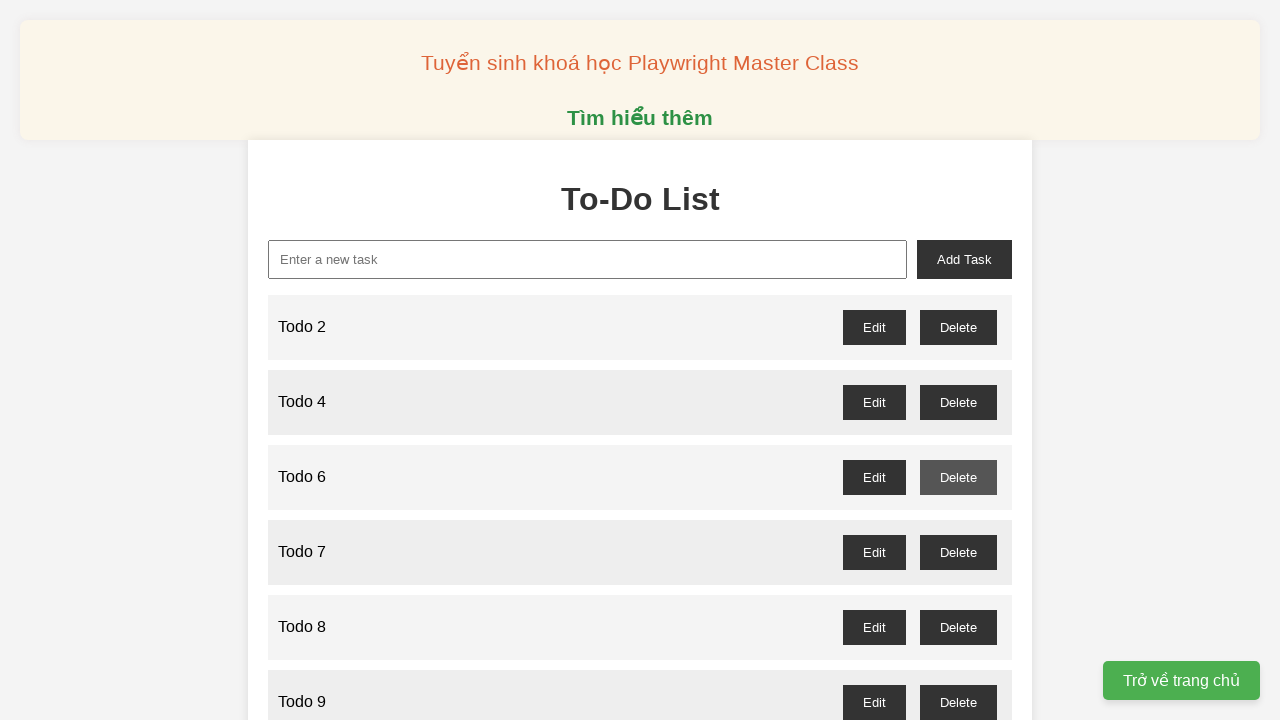

Deleted todo with odd number 7 at index 3 at (958, 552) on //ul[@id='task-list']/li/div/button >> internal:has-text="Delete"i >> nth=3
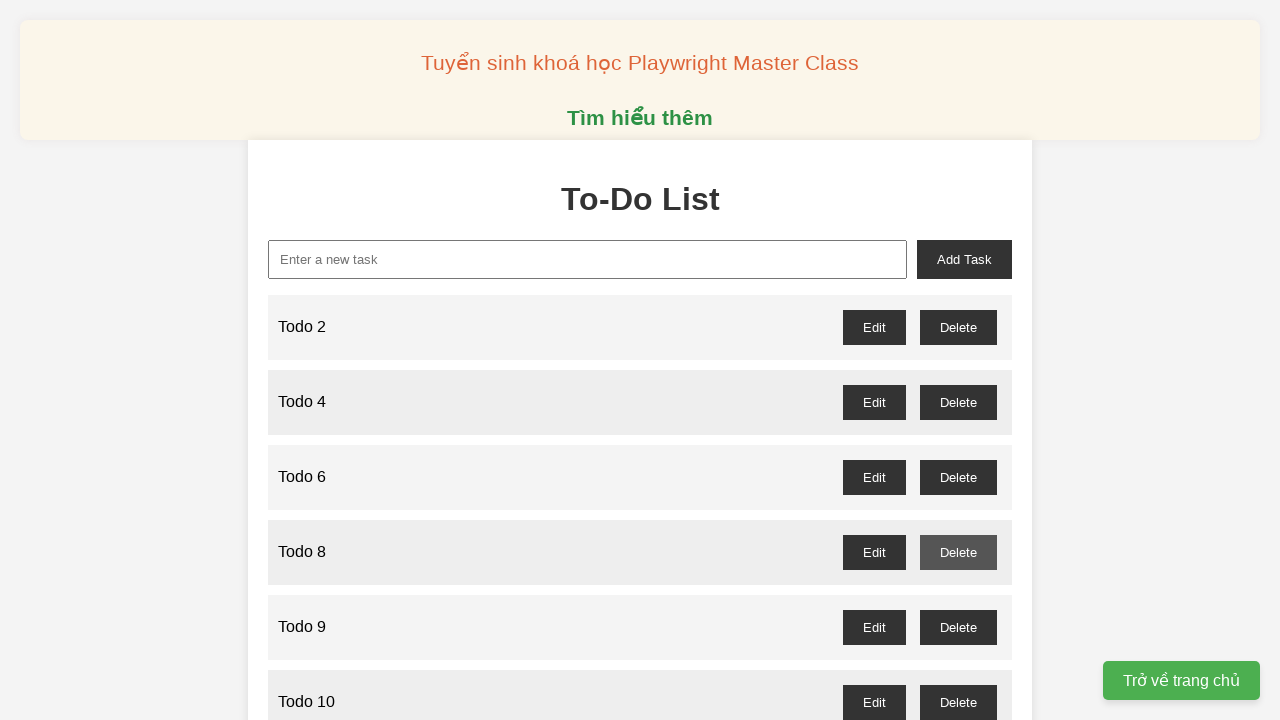

Retrieved text from todo item at index 4
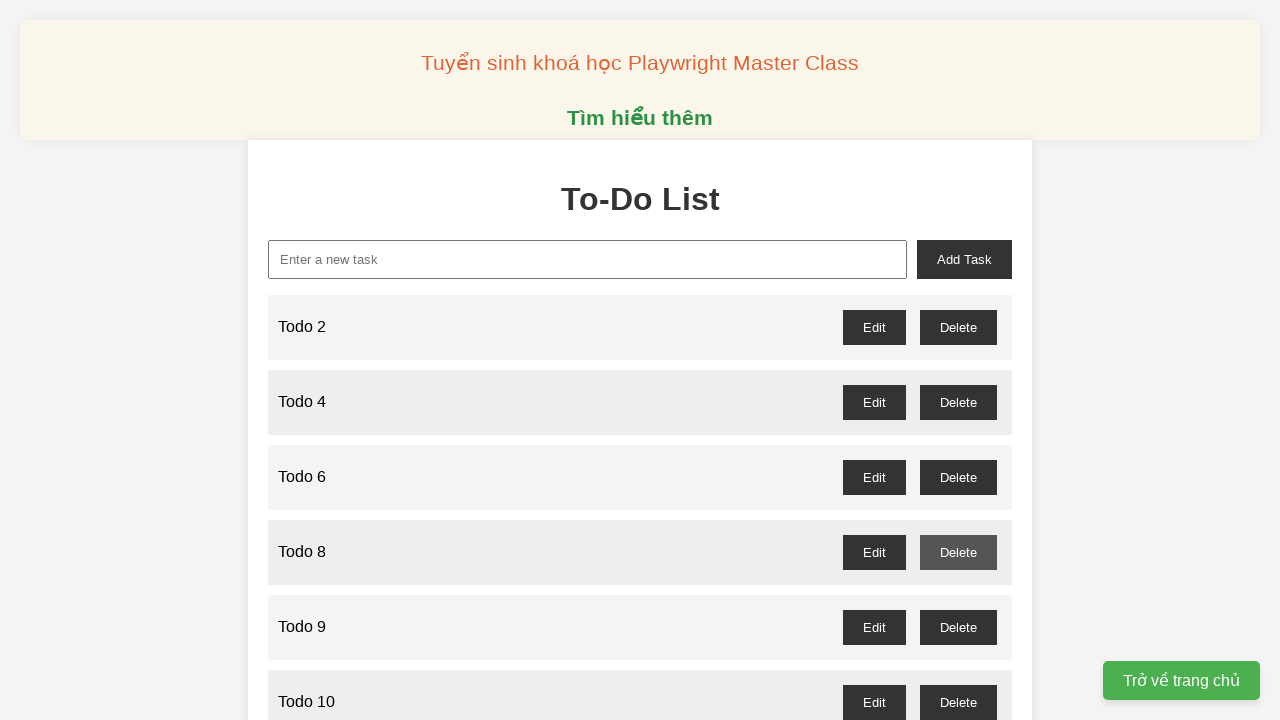

Deleted todo with odd number 9 at index 4 at (958, 627) on //ul[@id='task-list']/li/div/button >> internal:has-text="Delete"i >> nth=4
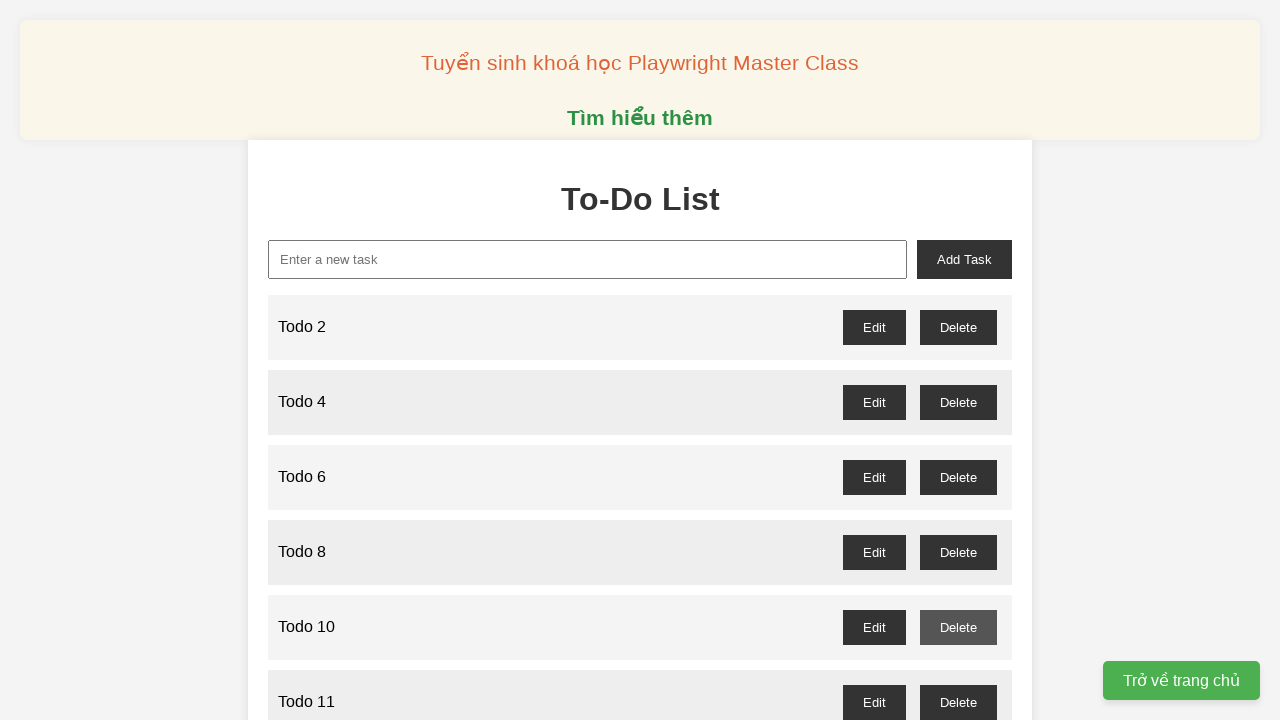

Retrieved text from todo item at index 5
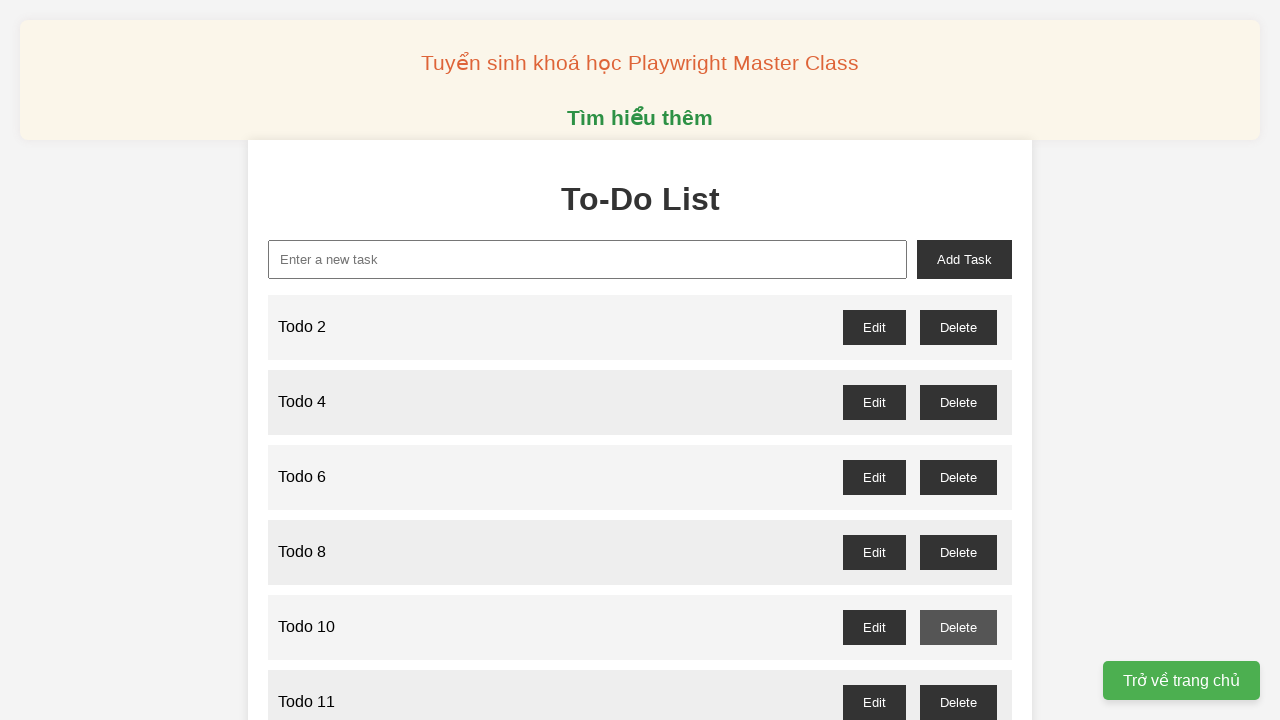

Deleted todo with odd number 11 at index 5 at (958, 702) on //ul[@id='task-list']/li/div/button >> internal:has-text="Delete"i >> nth=5
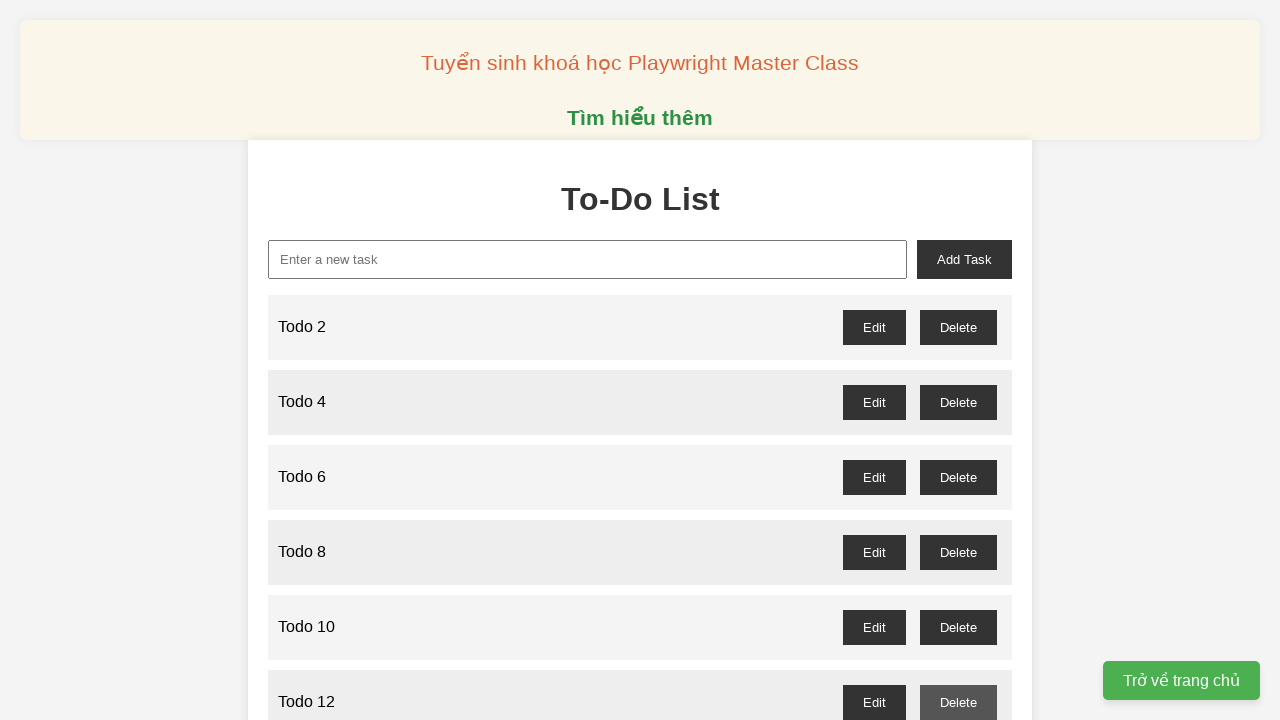

Retrieved text from todo item at index 6
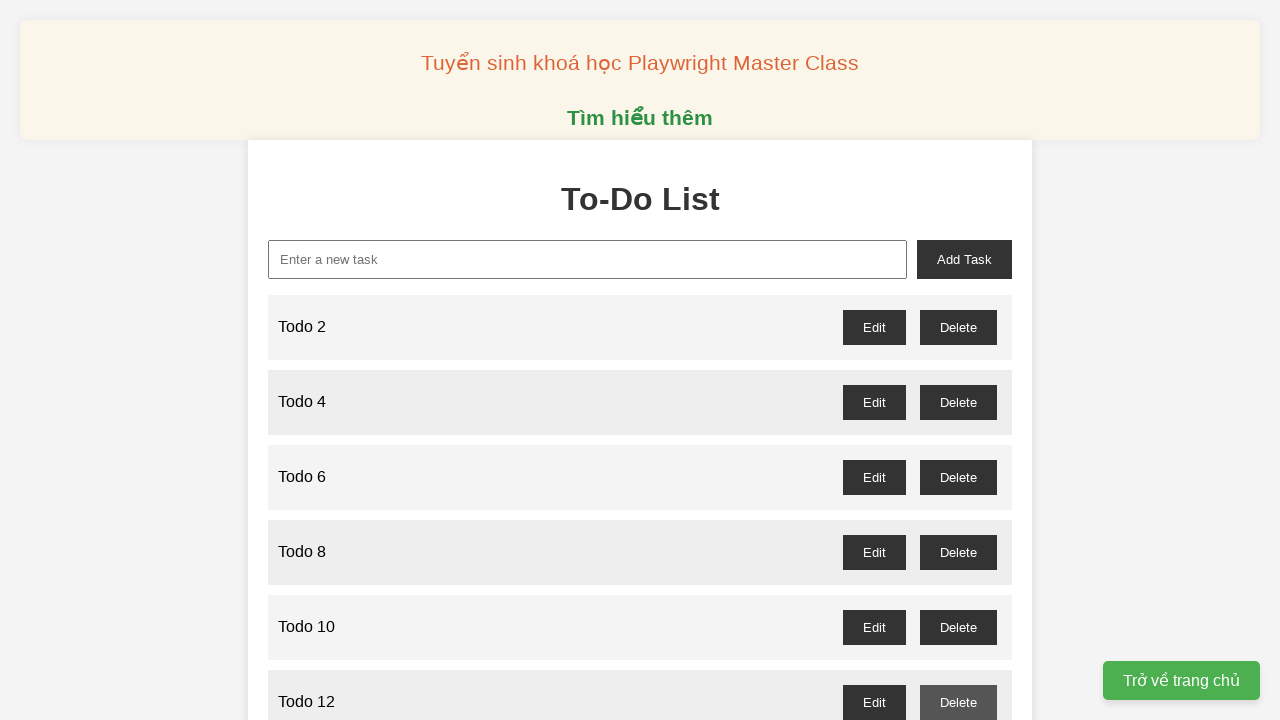

Deleted todo with odd number 13 at index 6 at (958, 360) on //ul[@id='task-list']/li/div/button >> internal:has-text="Delete"i >> nth=6
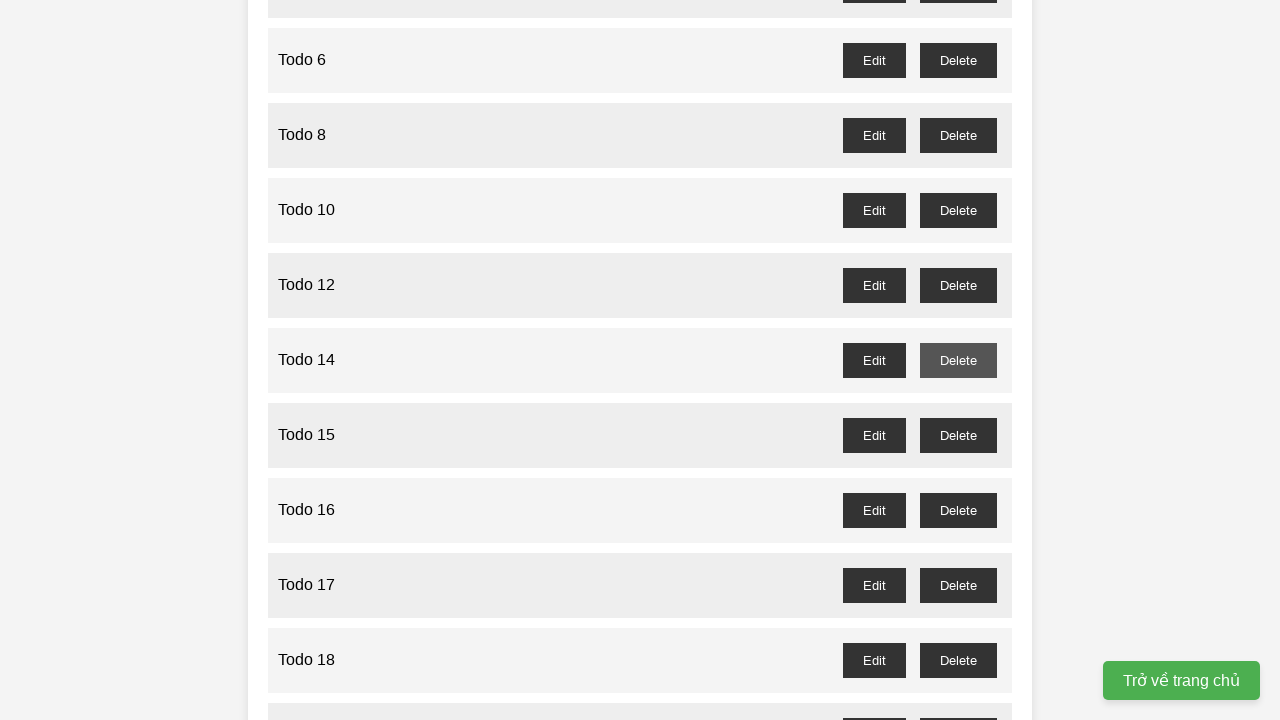

Retrieved text from todo item at index 7
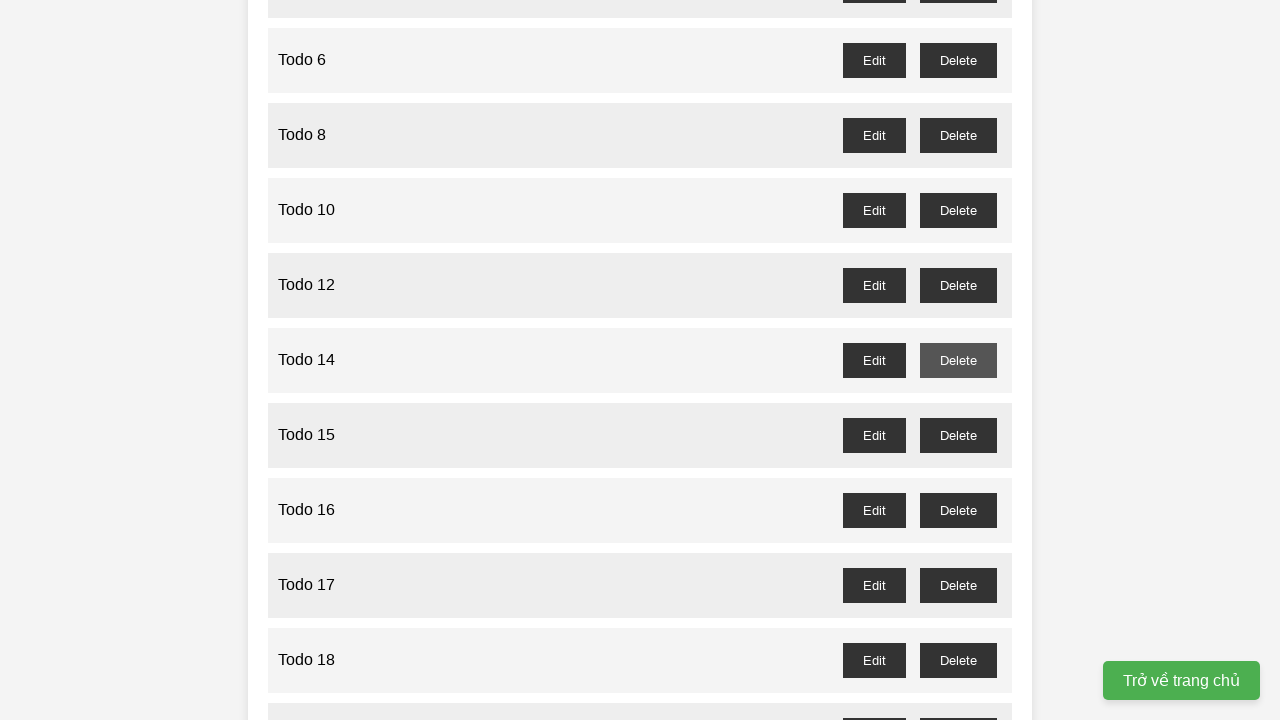

Deleted todo with odd number 15 at index 7 at (958, 435) on //ul[@id='task-list']/li/div/button >> internal:has-text="Delete"i >> nth=7
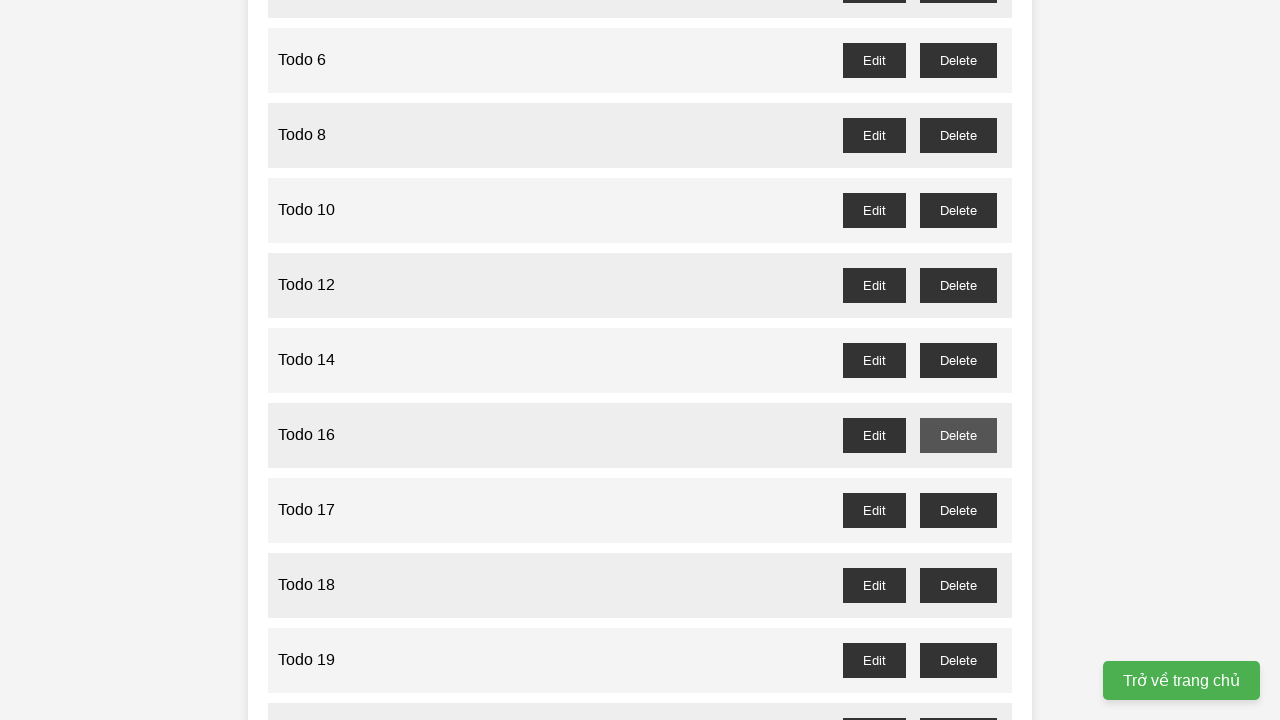

Retrieved text from todo item at index 8
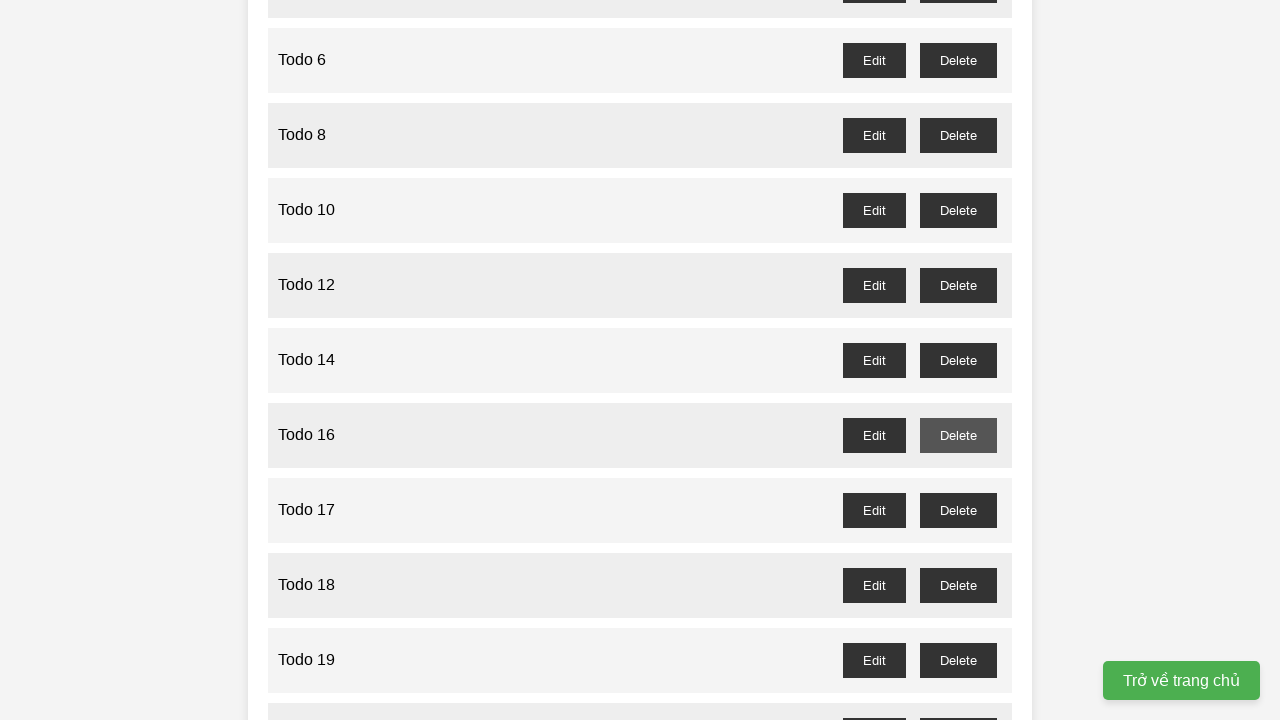

Deleted todo with odd number 17 at index 8 at (958, 510) on //ul[@id='task-list']/li/div/button >> internal:has-text="Delete"i >> nth=8
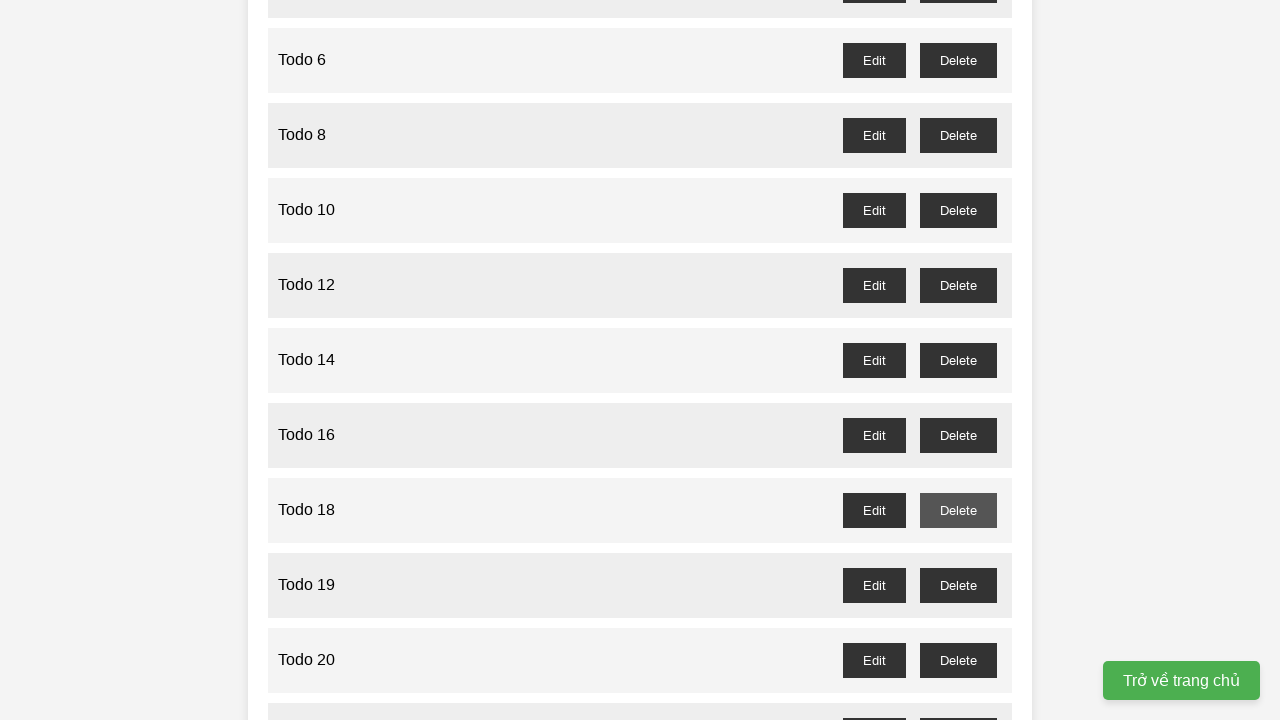

Retrieved text from todo item at index 9
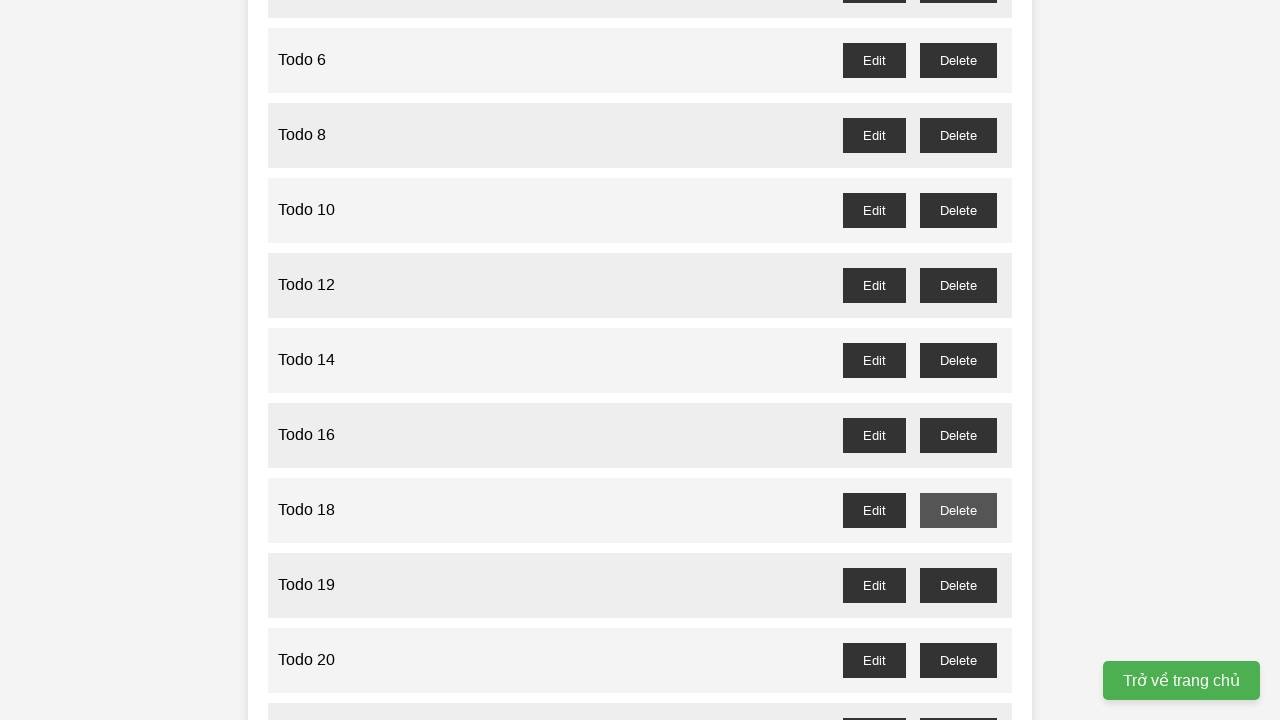

Deleted todo with odd number 19 at index 9 at (958, 585) on //ul[@id='task-list']/li/div/button >> internal:has-text="Delete"i >> nth=9
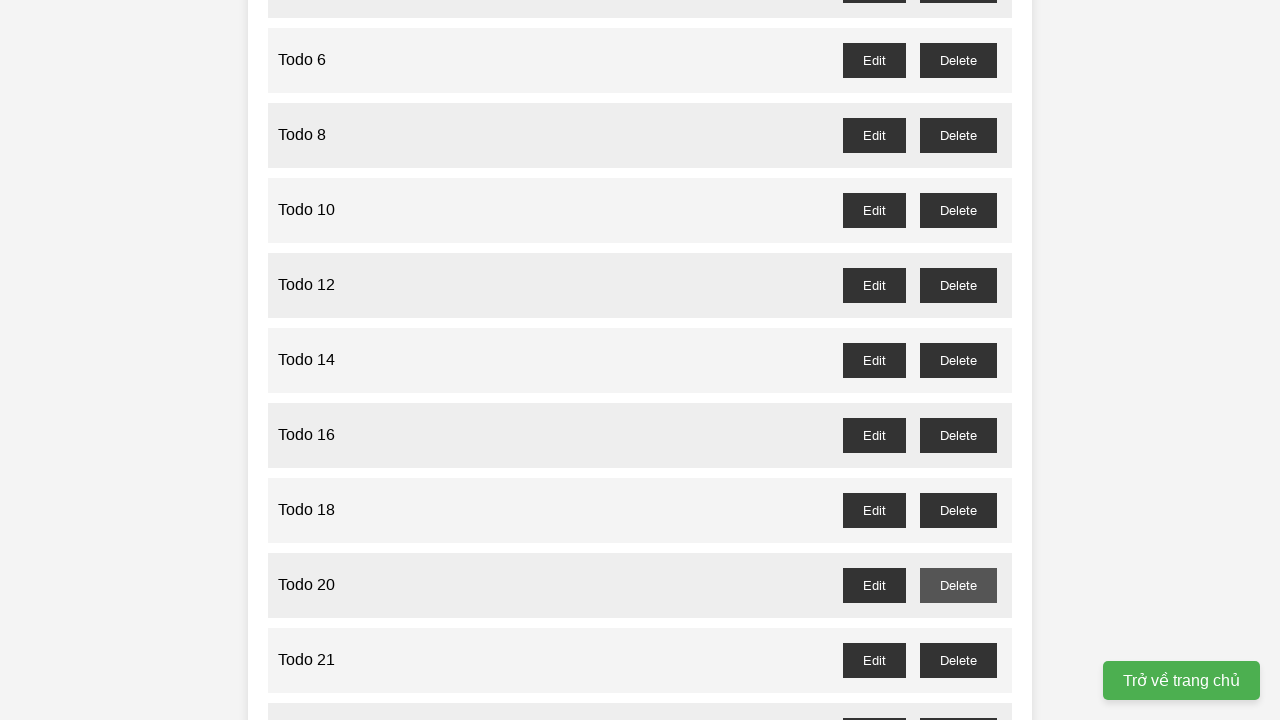

Retrieved text from todo item at index 10
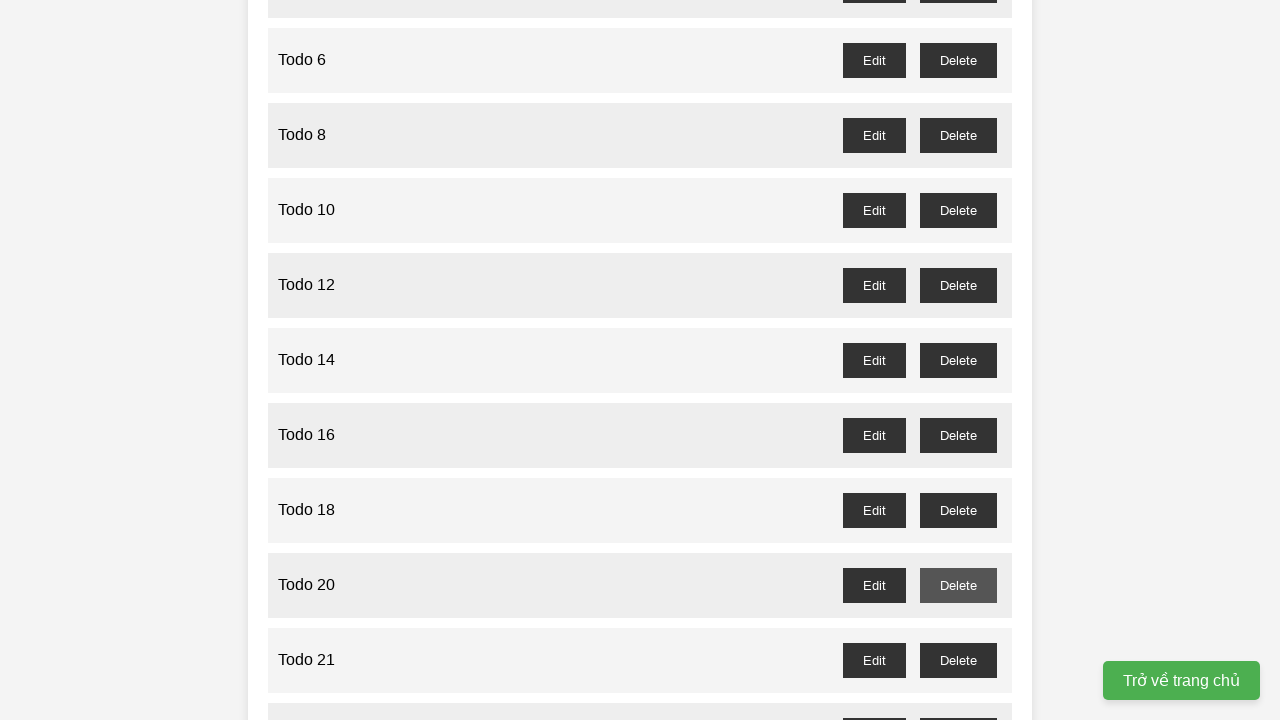

Deleted todo with odd number 21 at index 10 at (958, 660) on //ul[@id='task-list']/li/div/button >> internal:has-text="Delete"i >> nth=10
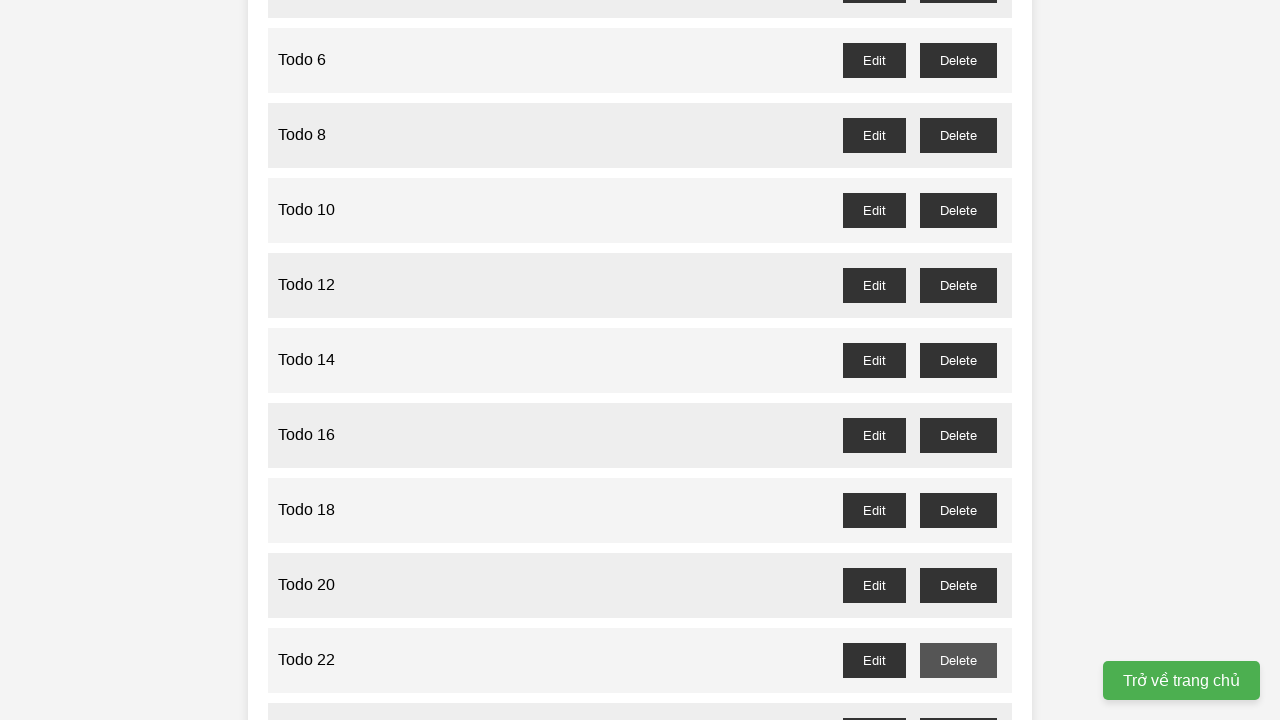

Retrieved text from todo item at index 11
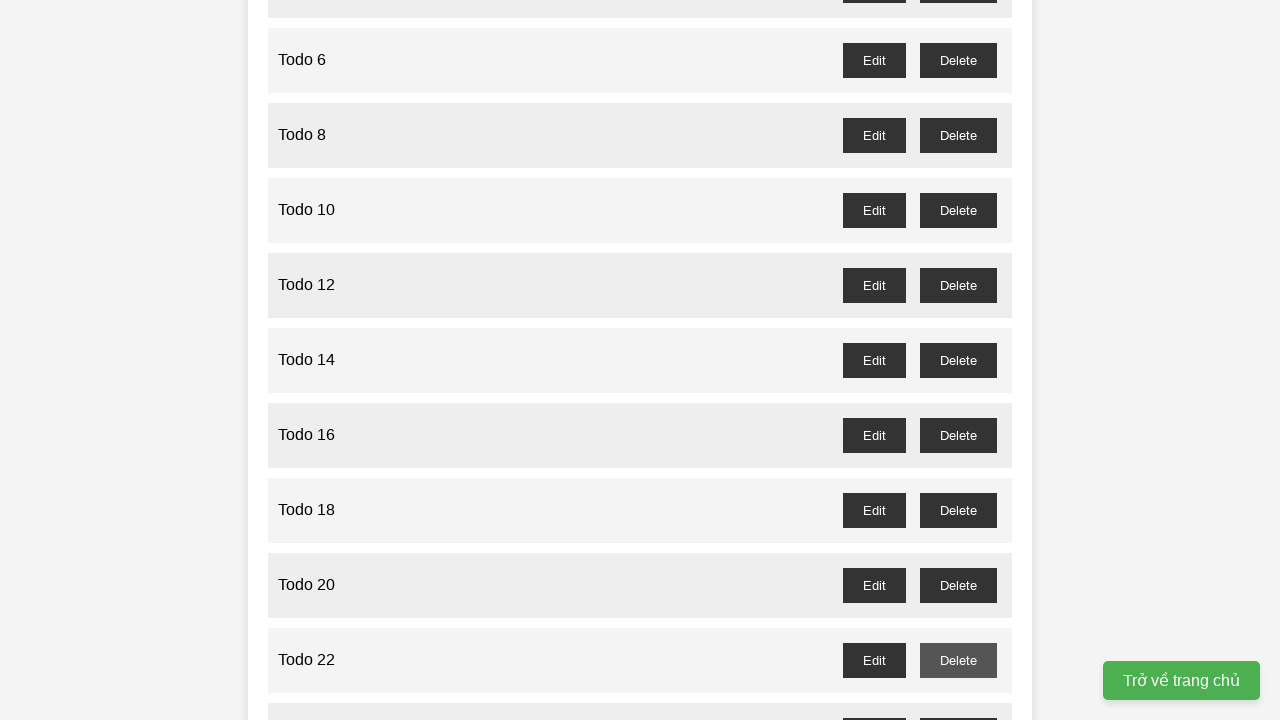

Deleted todo with odd number 23 at index 11 at (958, 703) on //ul[@id='task-list']/li/div/button >> internal:has-text="Delete"i >> nth=11
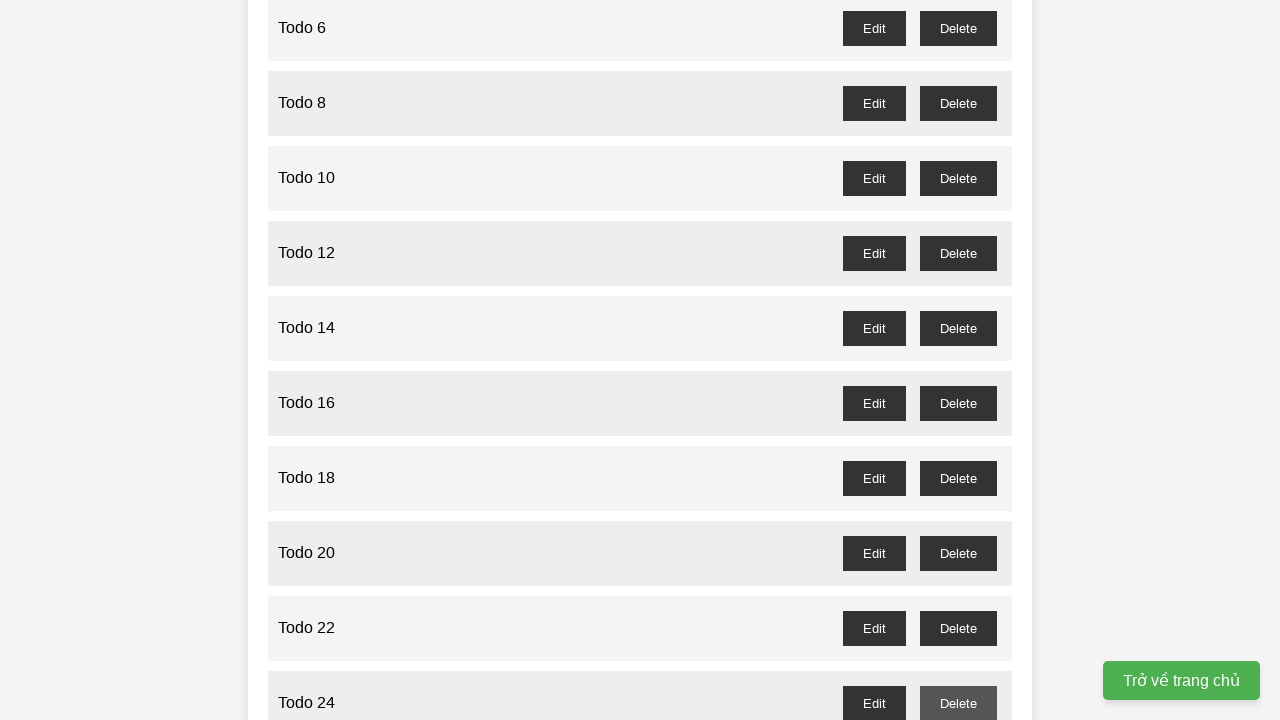

Retrieved text from todo item at index 12
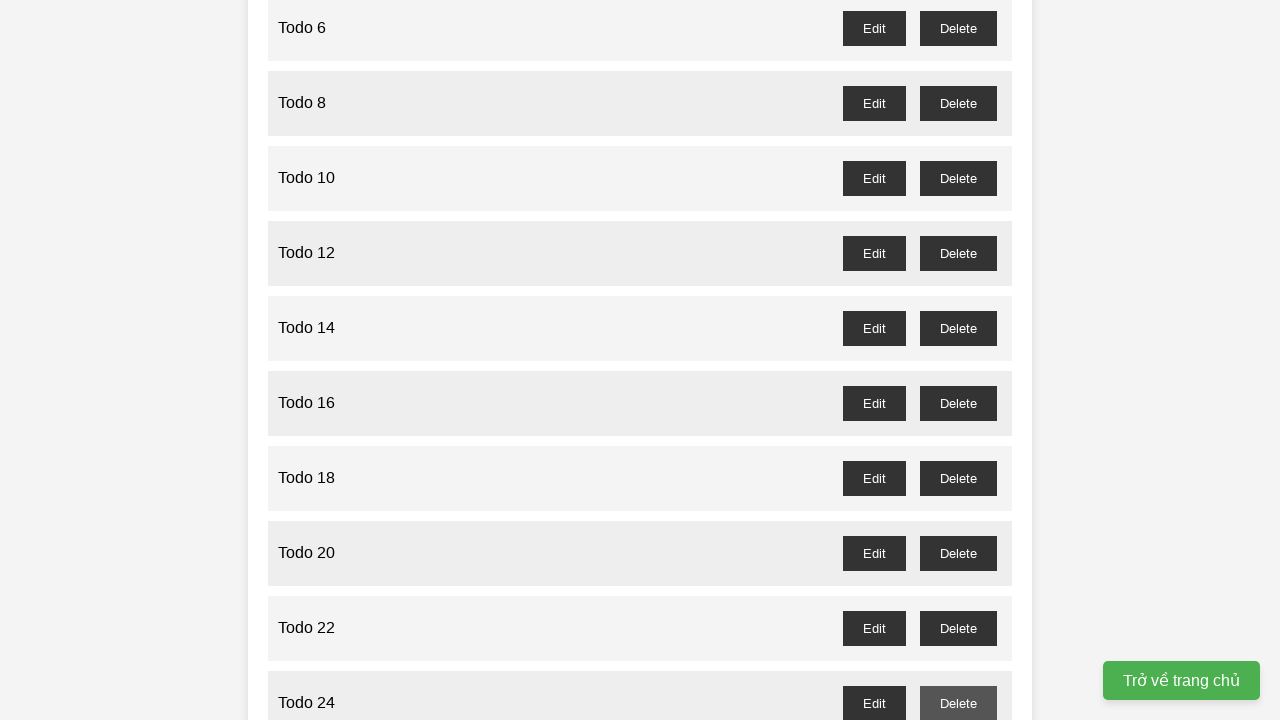

Deleted todo with odd number 25 at index 12 at (958, 360) on //ul[@id='task-list']/li/div/button >> internal:has-text="Delete"i >> nth=12
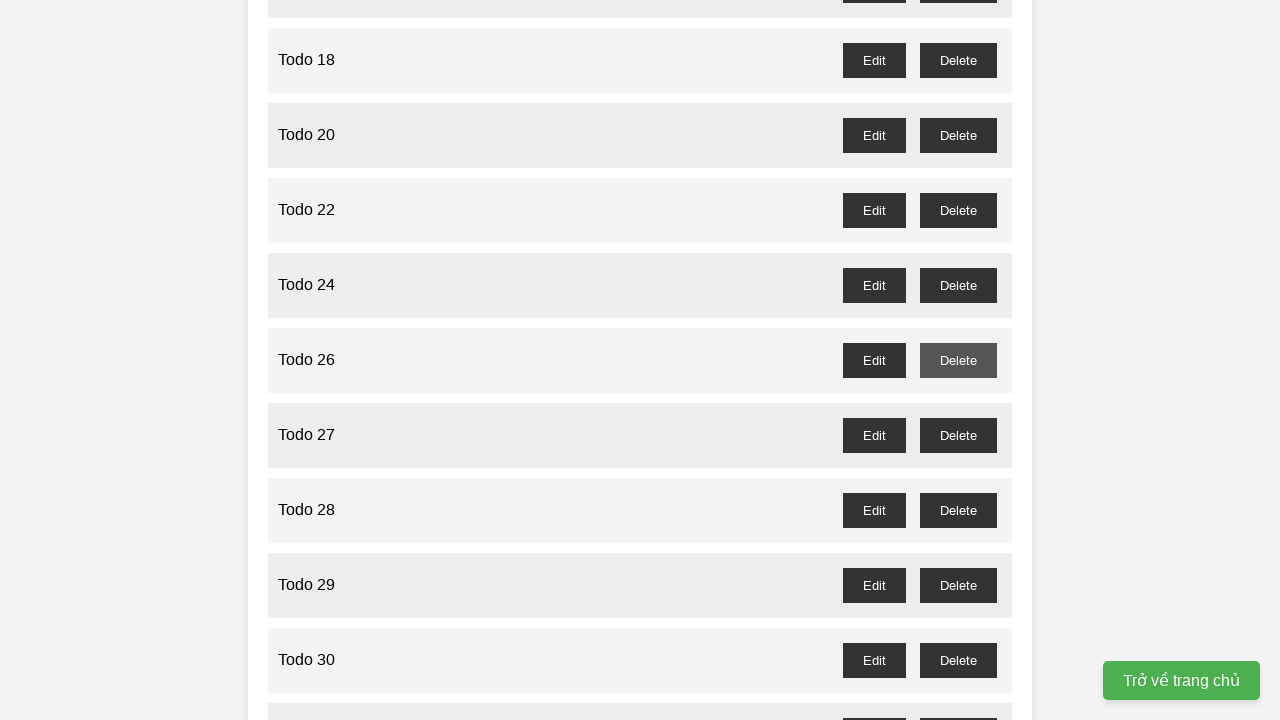

Retrieved text from todo item at index 13
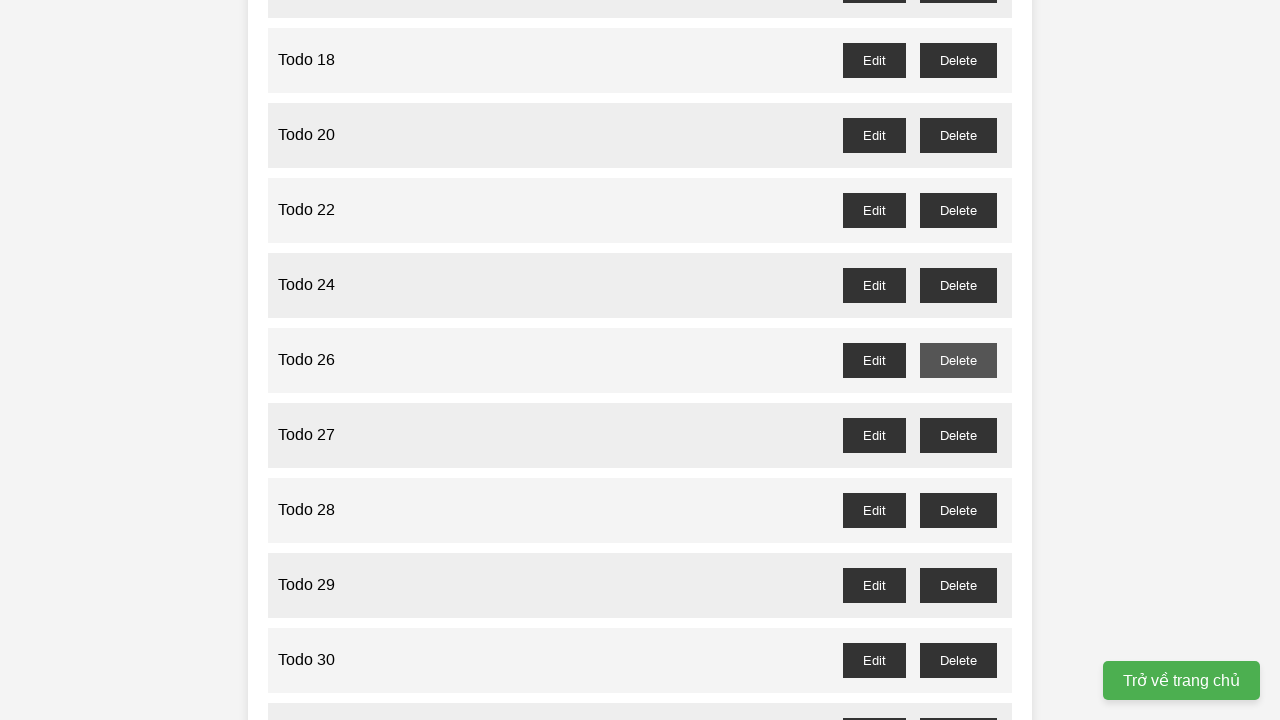

Deleted todo with odd number 27 at index 13 at (958, 435) on //ul[@id='task-list']/li/div/button >> internal:has-text="Delete"i >> nth=13
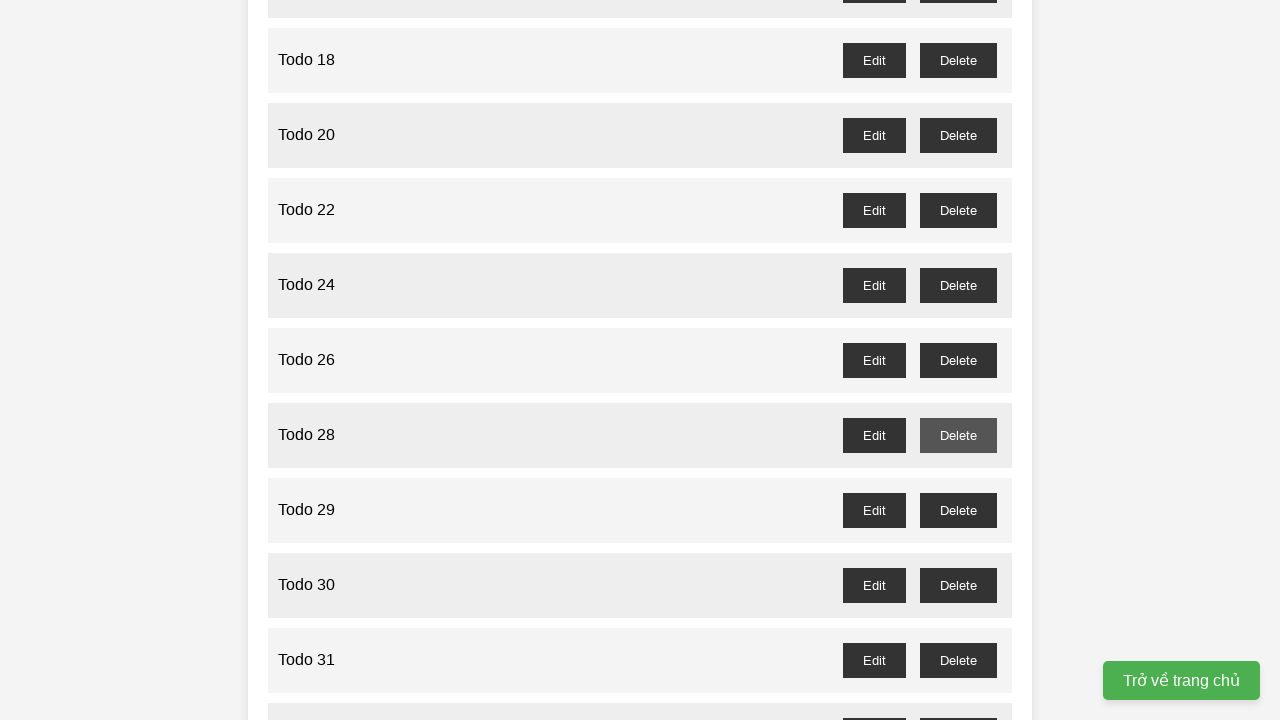

Retrieved text from todo item at index 14
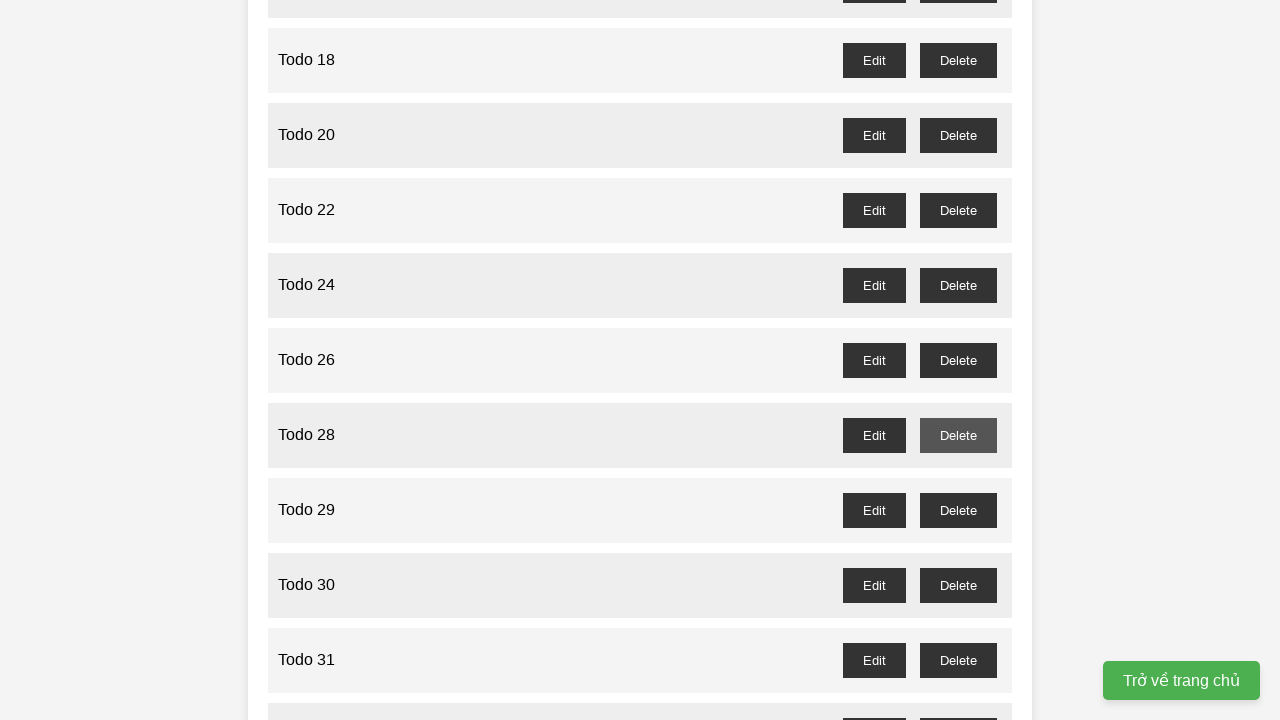

Deleted todo with odd number 29 at index 14 at (958, 510) on //ul[@id='task-list']/li/div/button >> internal:has-text="Delete"i >> nth=14
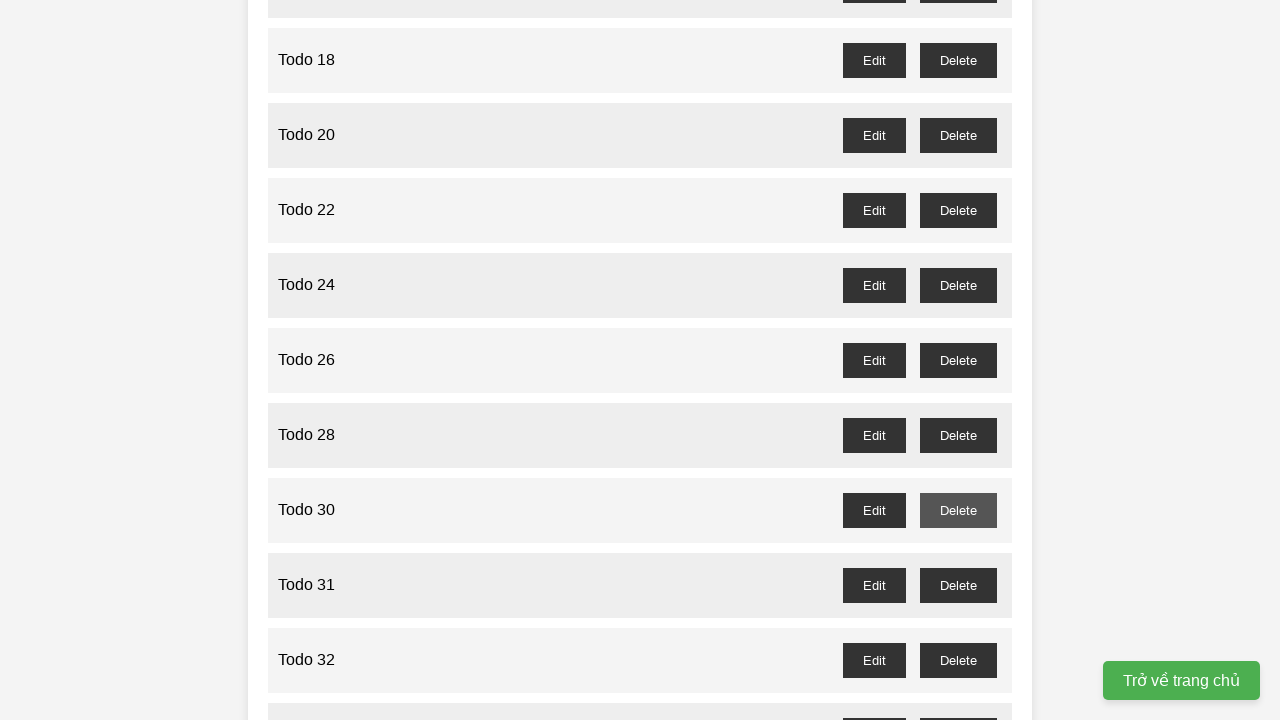

Retrieved text from todo item at index 15
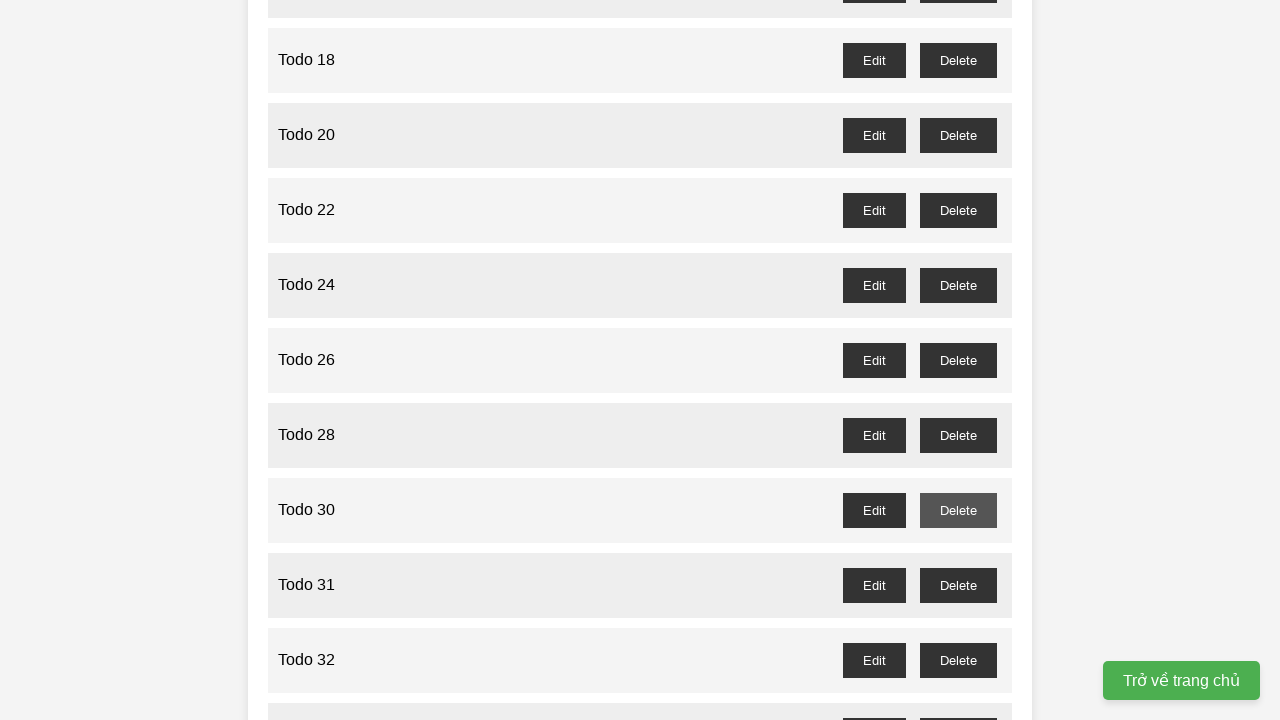

Deleted todo with odd number 31 at index 15 at (958, 585) on //ul[@id='task-list']/li/div/button >> internal:has-text="Delete"i >> nth=15
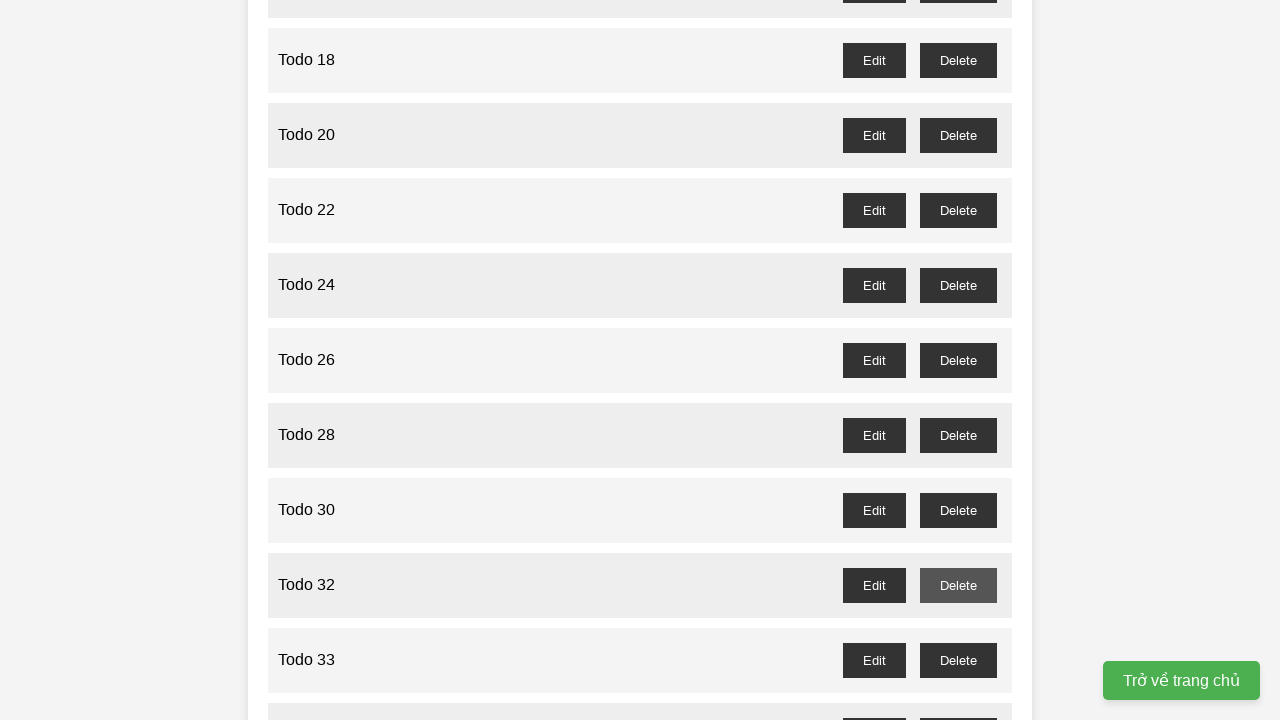

Retrieved text from todo item at index 16
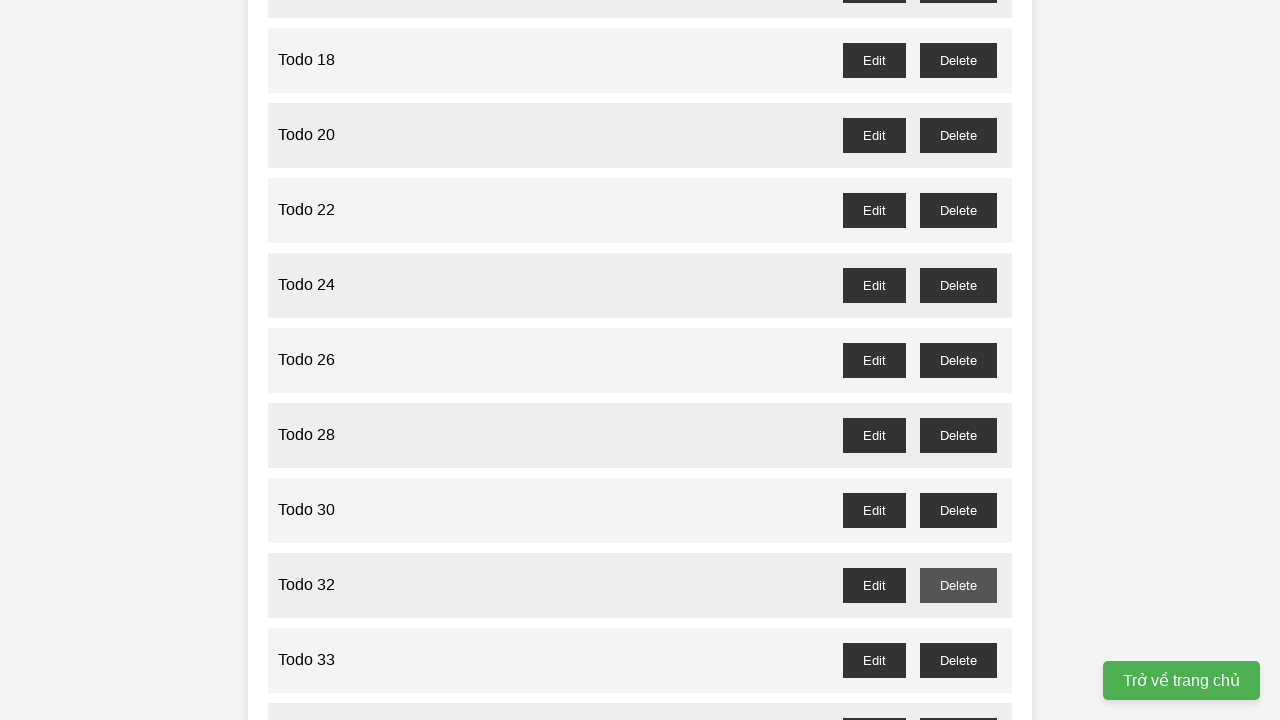

Deleted todo with odd number 33 at index 16 at (958, 660) on //ul[@id='task-list']/li/div/button >> internal:has-text="Delete"i >> nth=16
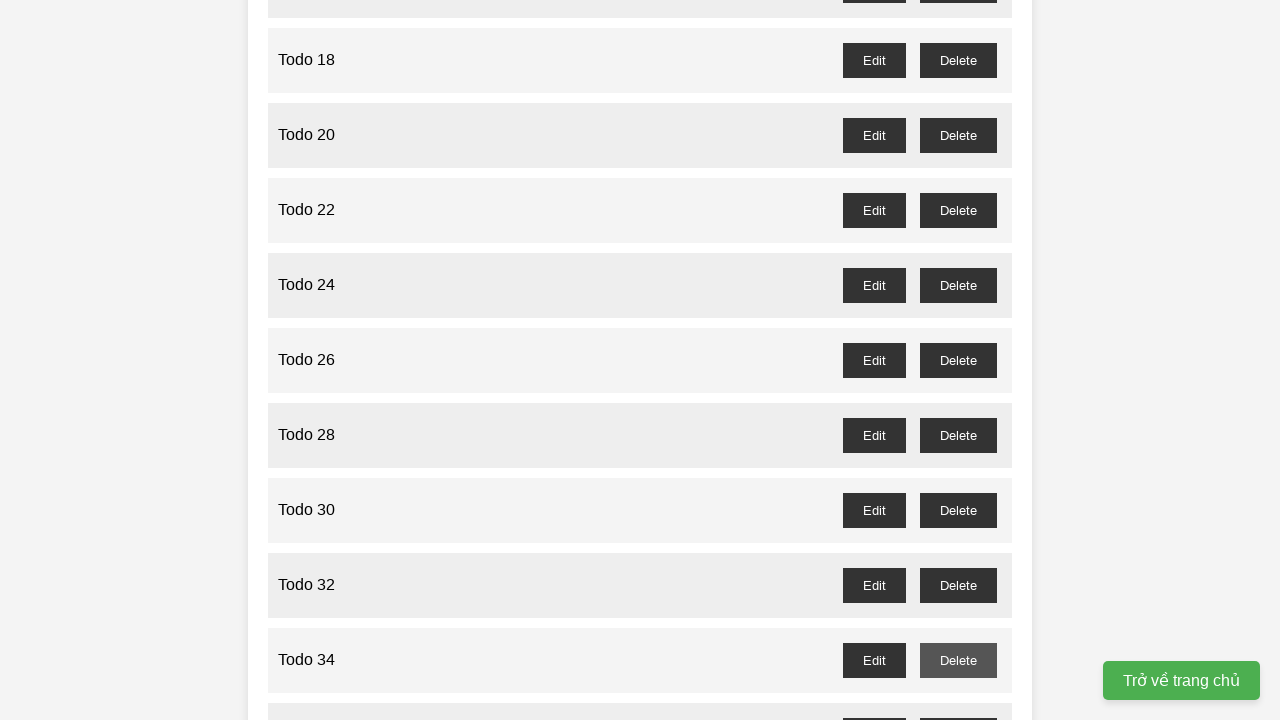

Retrieved text from todo item at index 17
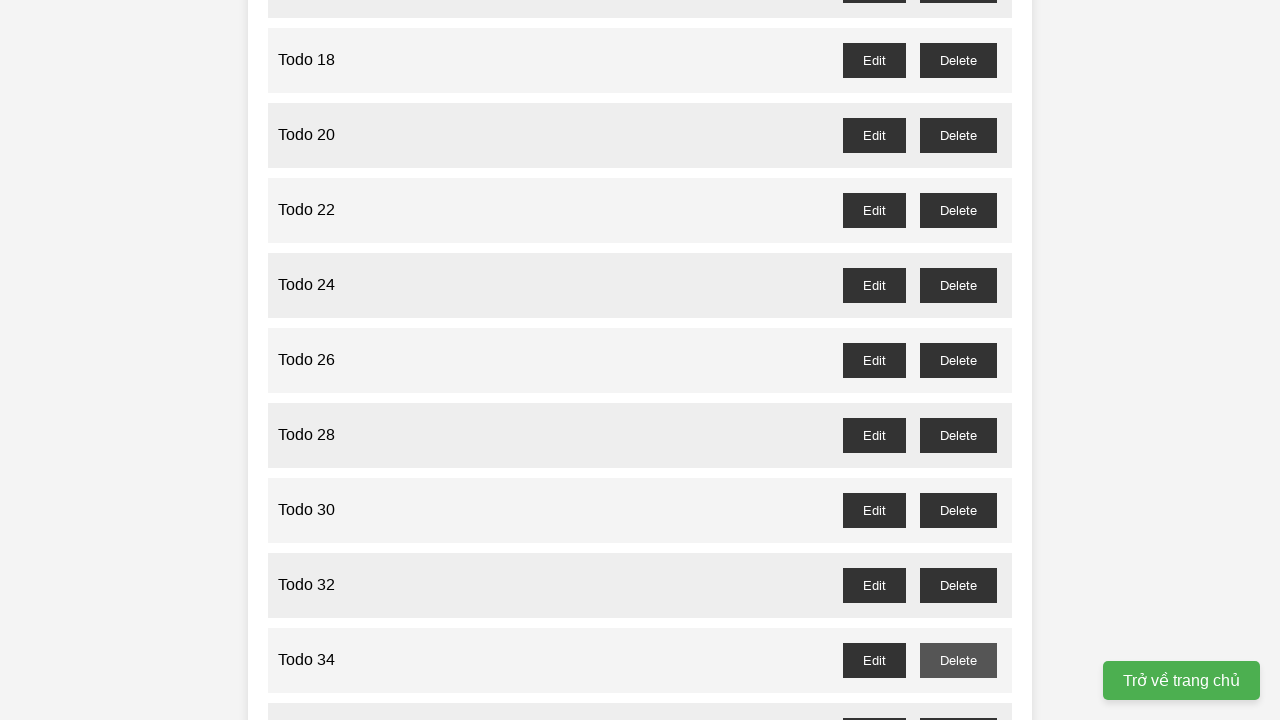

Deleted todo with odd number 35 at index 17 at (958, 703) on //ul[@id='task-list']/li/div/button >> internal:has-text="Delete"i >> nth=17
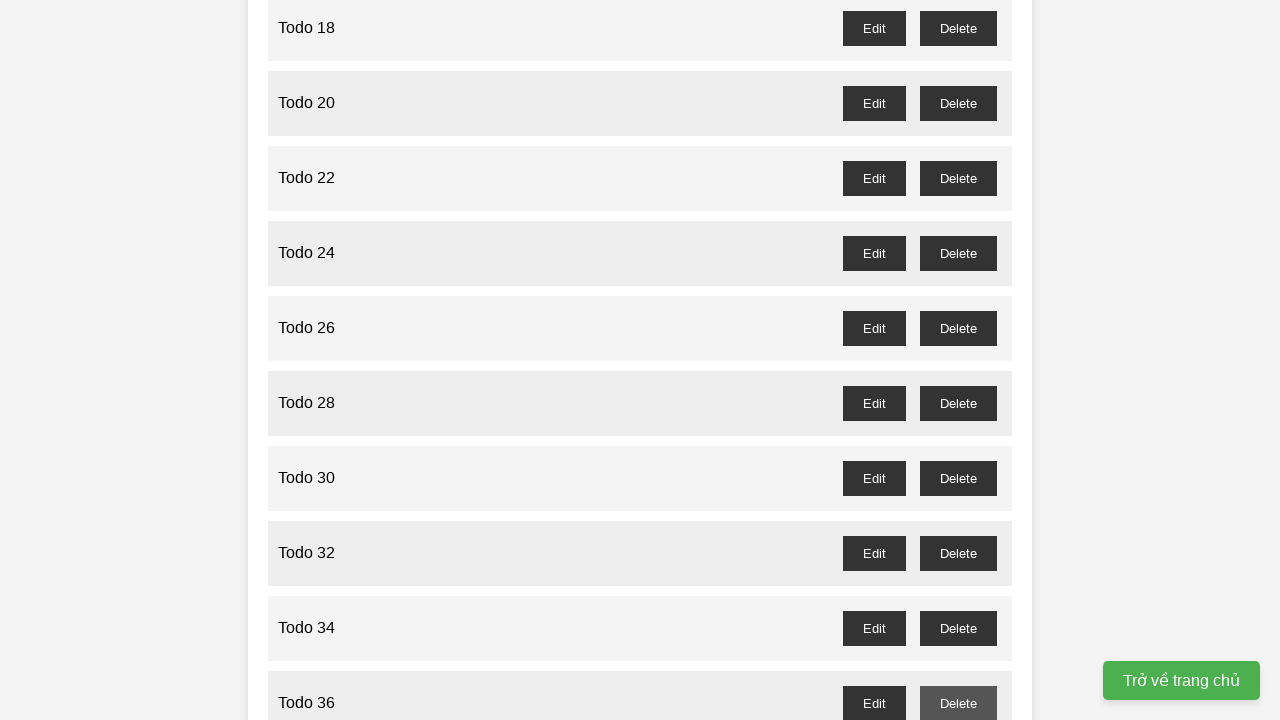

Retrieved text from todo item at index 18
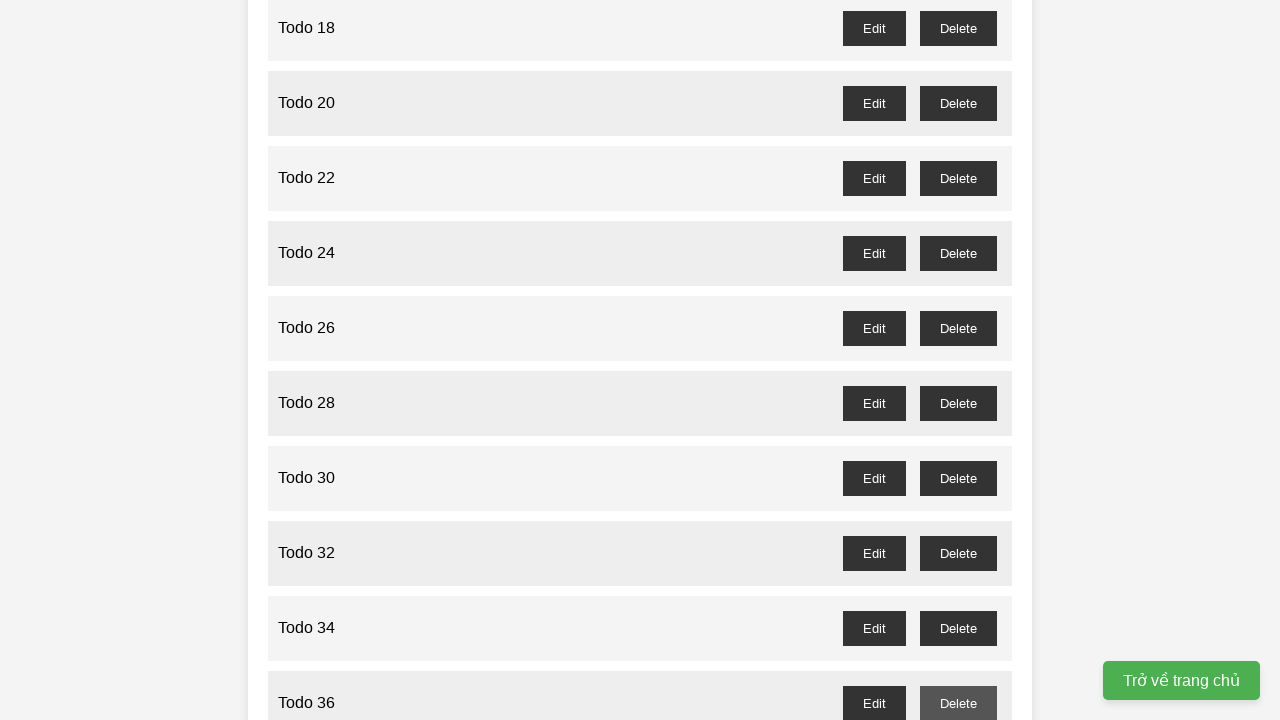

Deleted todo with odd number 37 at index 18 at (958, 360) on //ul[@id='task-list']/li/div/button >> internal:has-text="Delete"i >> nth=18
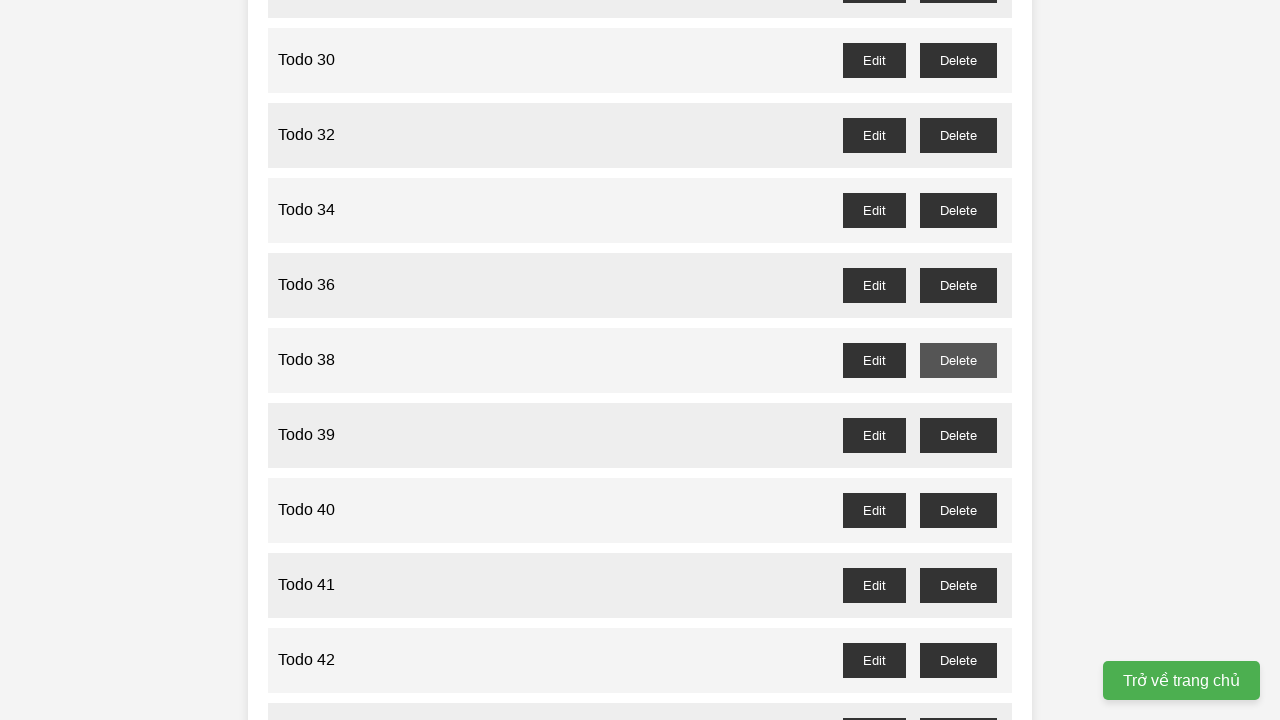

Retrieved text from todo item at index 19
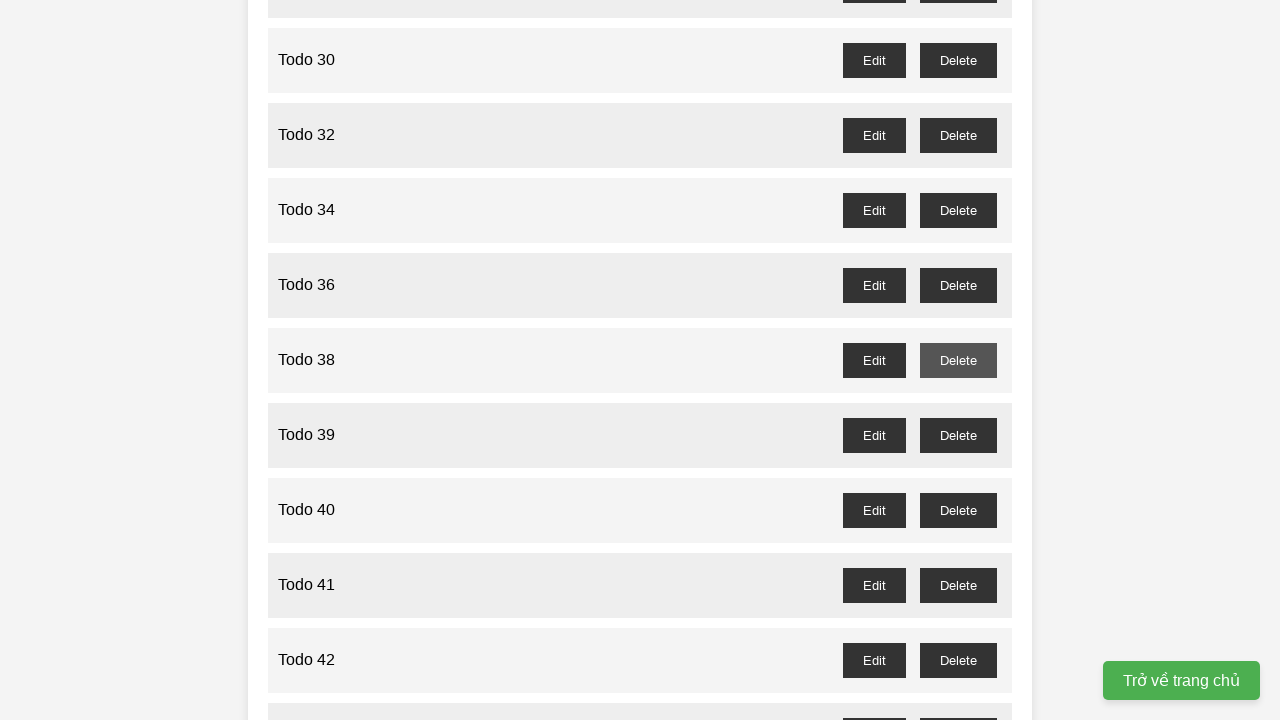

Deleted todo with odd number 39 at index 19 at (958, 435) on //ul[@id='task-list']/li/div/button >> internal:has-text="Delete"i >> nth=19
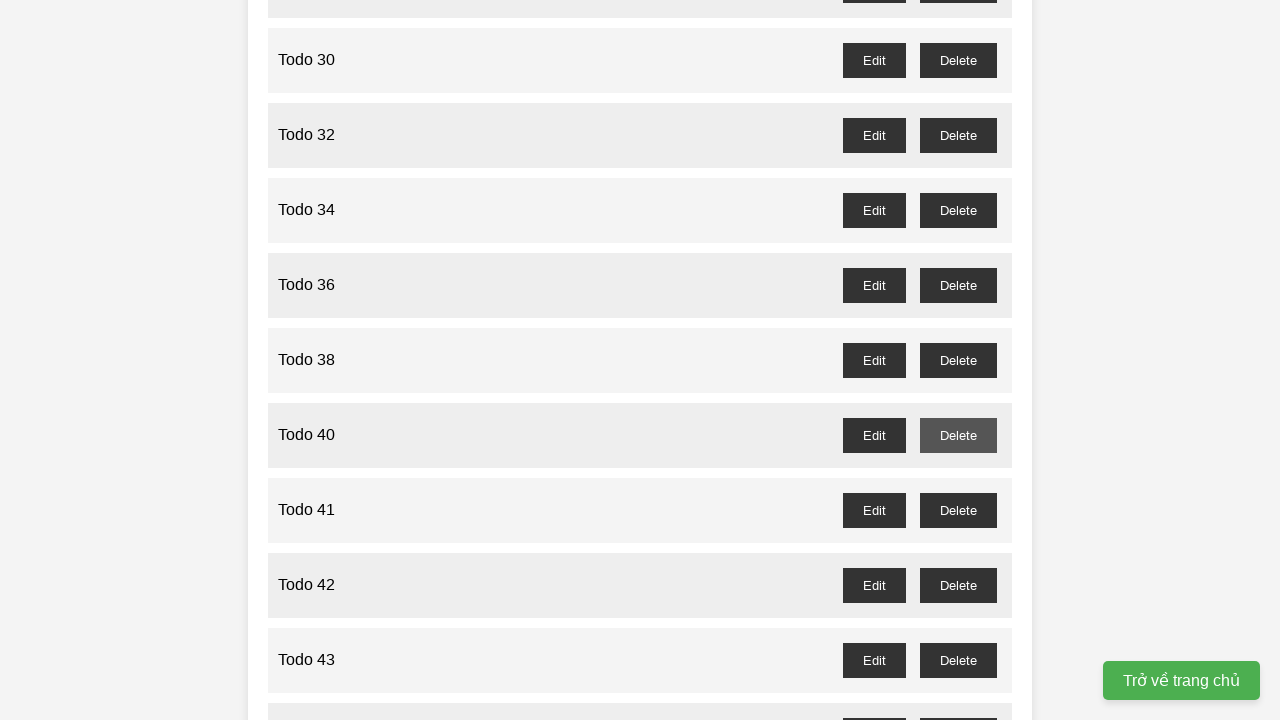

Retrieved text from todo item at index 20
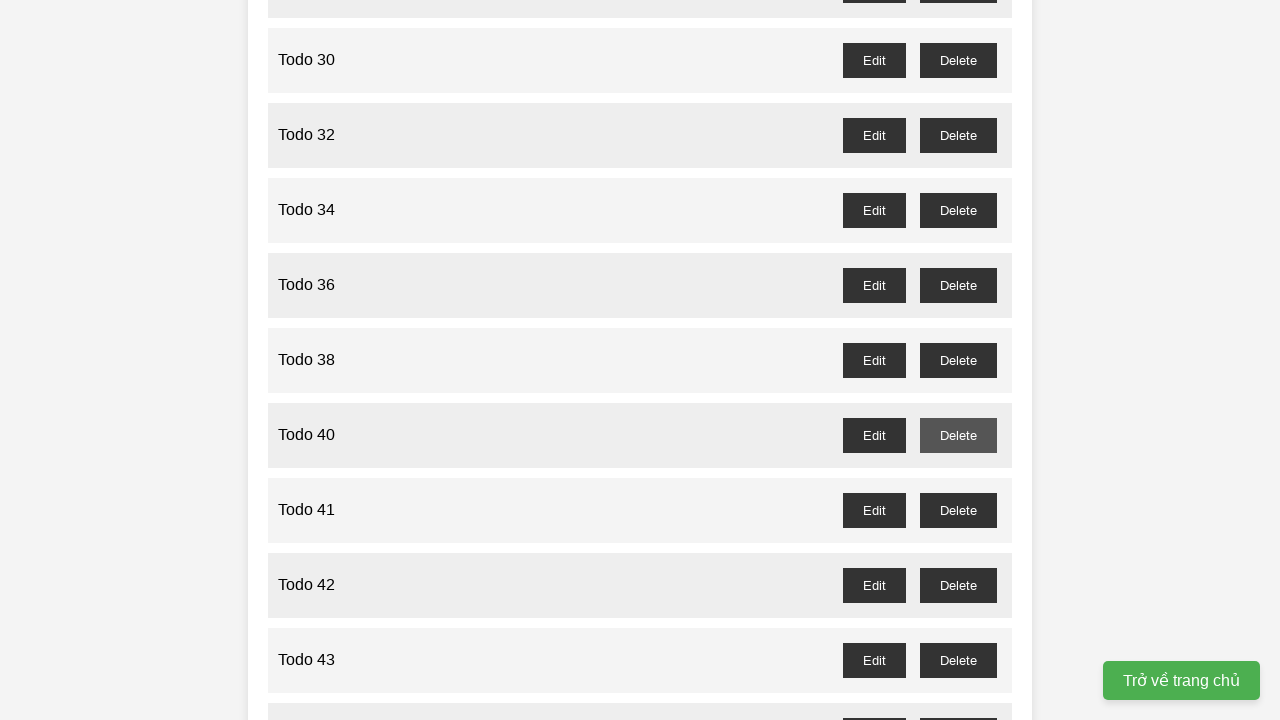

Deleted todo with odd number 41 at index 20 at (958, 510) on //ul[@id='task-list']/li/div/button >> internal:has-text="Delete"i >> nth=20
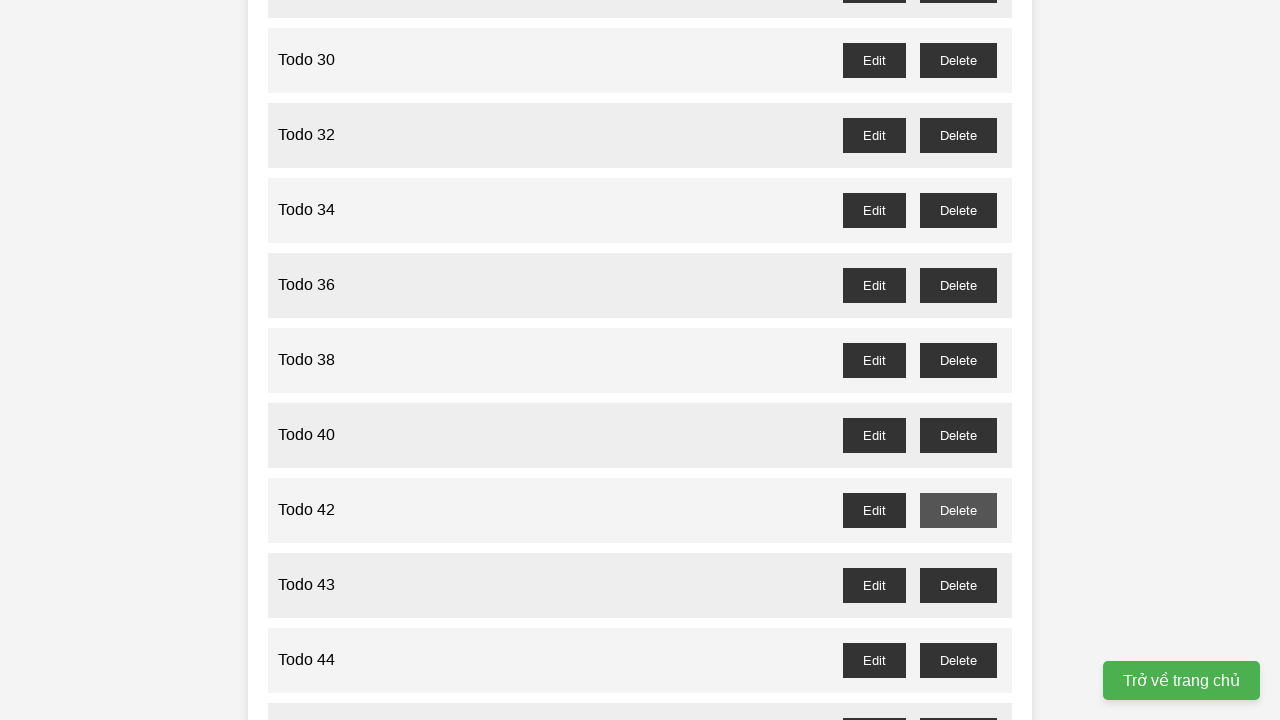

Retrieved text from todo item at index 21
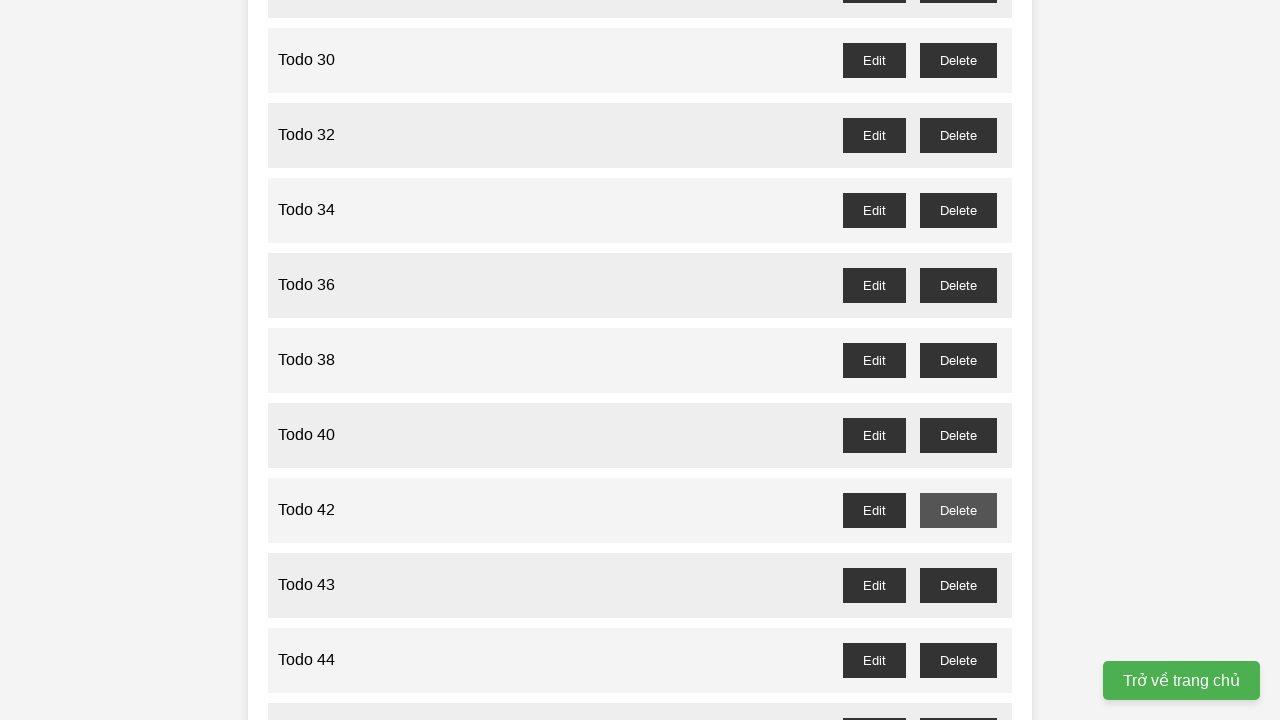

Deleted todo with odd number 43 at index 21 at (958, 585) on //ul[@id='task-list']/li/div/button >> internal:has-text="Delete"i >> nth=21
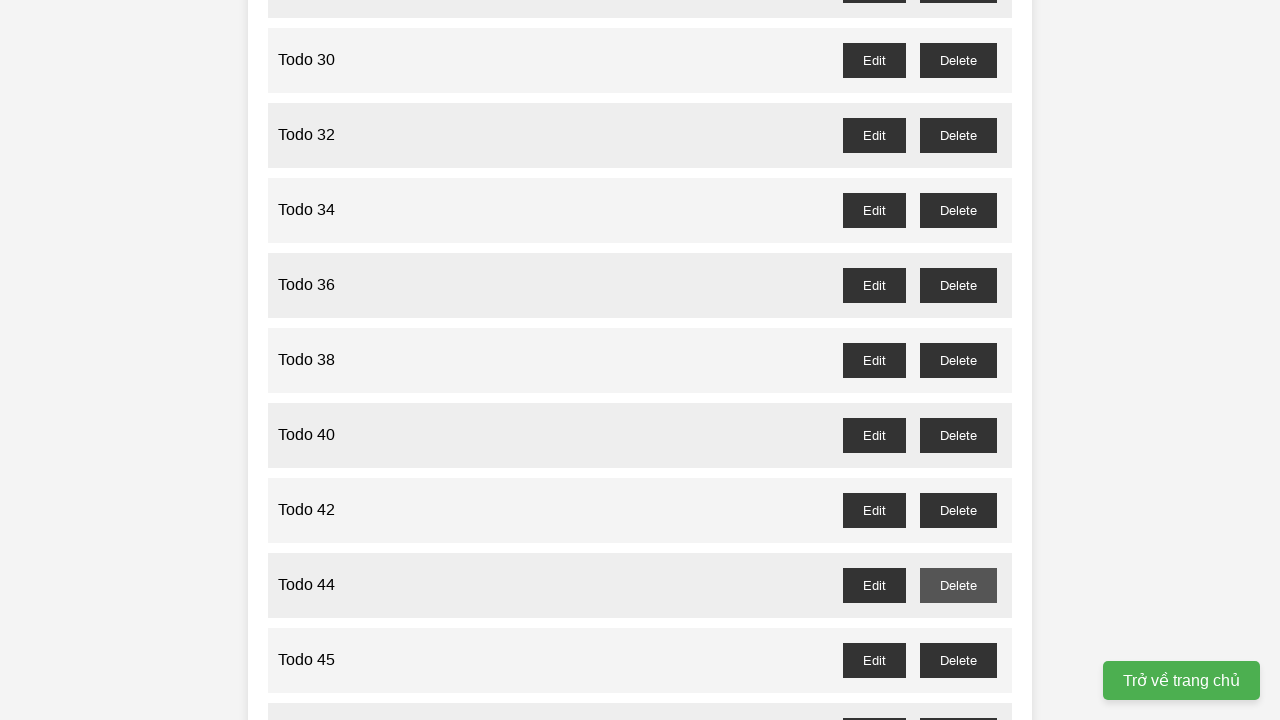

Retrieved text from todo item at index 22
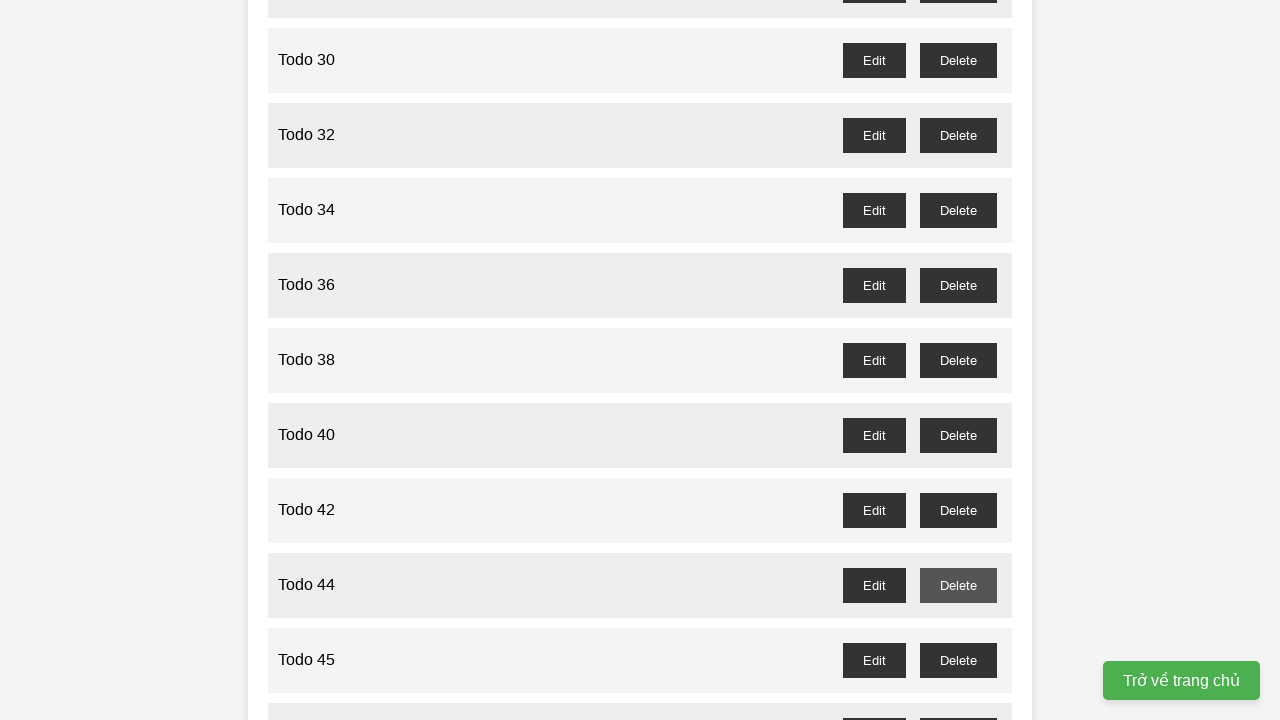

Deleted todo with odd number 45 at index 22 at (958, 660) on //ul[@id='task-list']/li/div/button >> internal:has-text="Delete"i >> nth=22
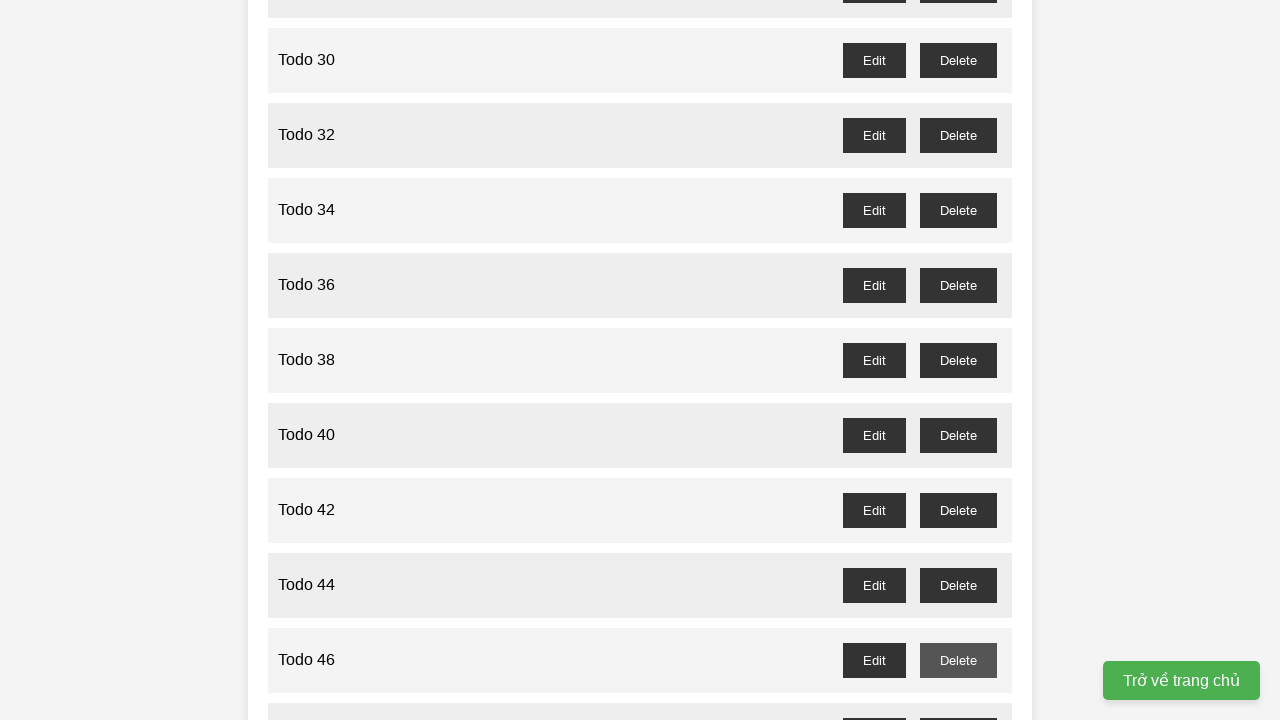

Retrieved text from todo item at index 23
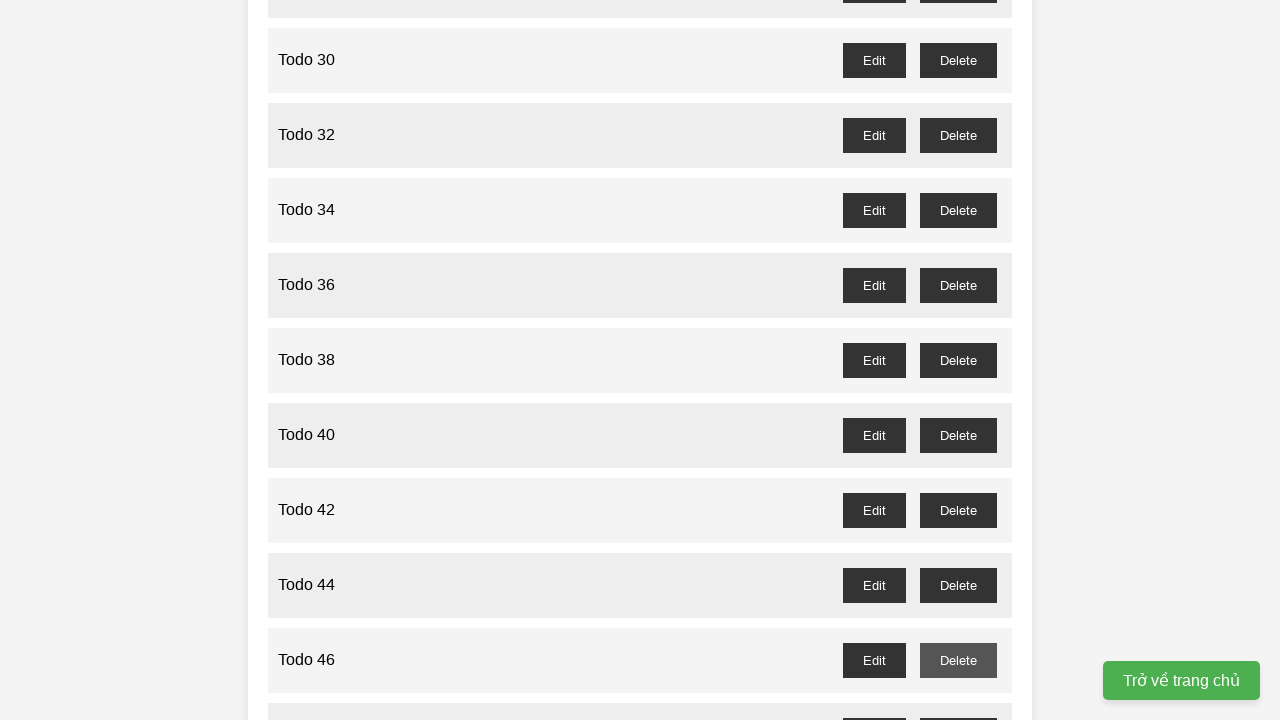

Deleted todo with odd number 47 at index 23 at (958, 703) on //ul[@id='task-list']/li/div/button >> internal:has-text="Delete"i >> nth=23
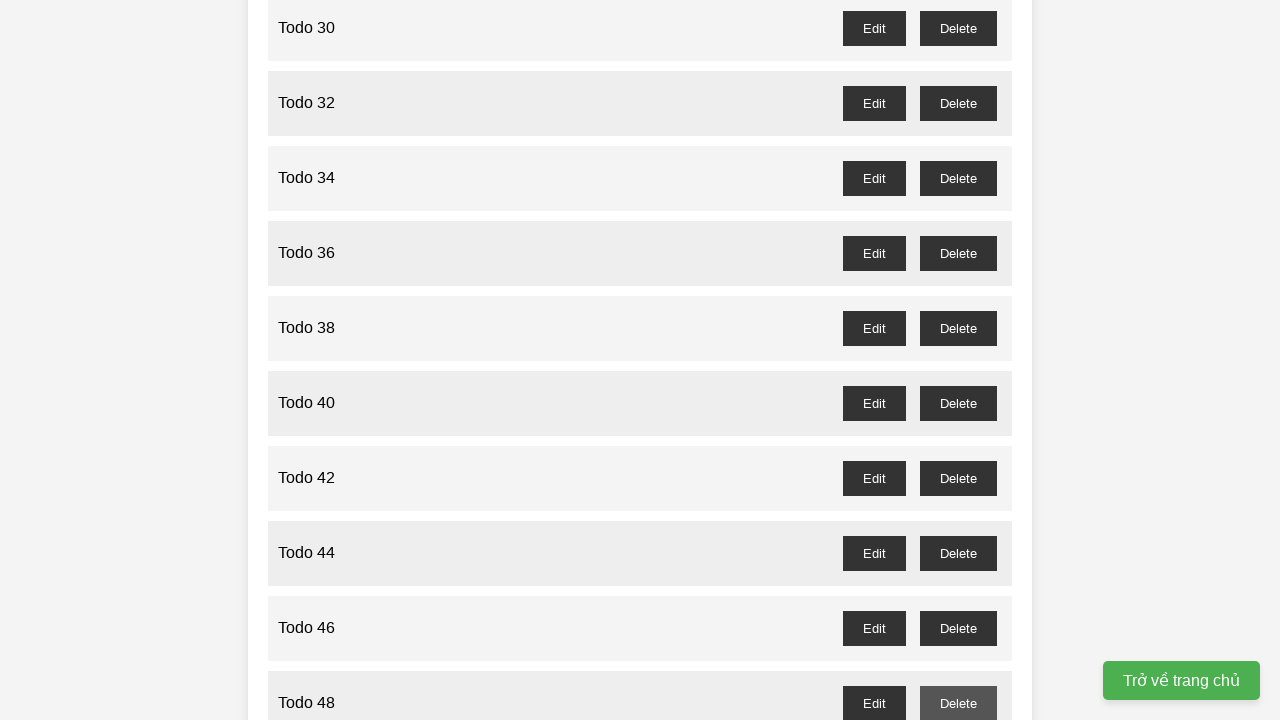

Retrieved text from todo item at index 24
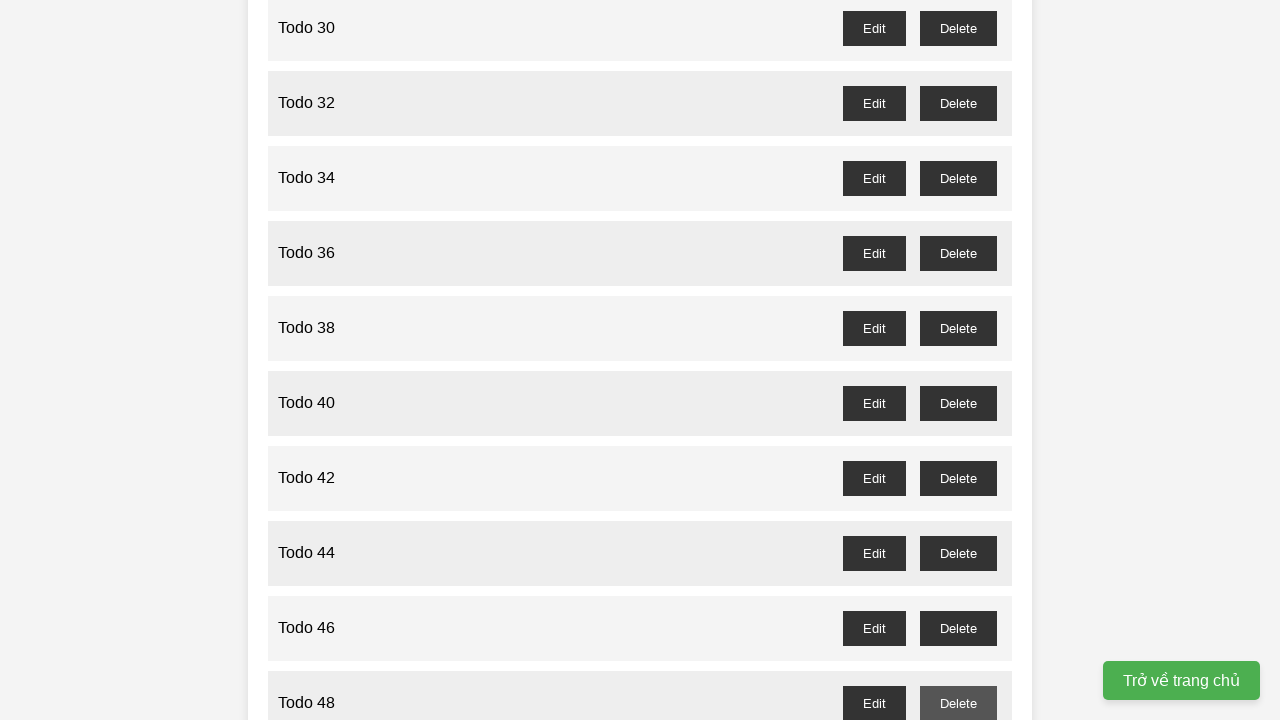

Deleted todo with odd number 49 at index 24 at (958, 360) on //ul[@id='task-list']/li/div/button >> internal:has-text="Delete"i >> nth=24
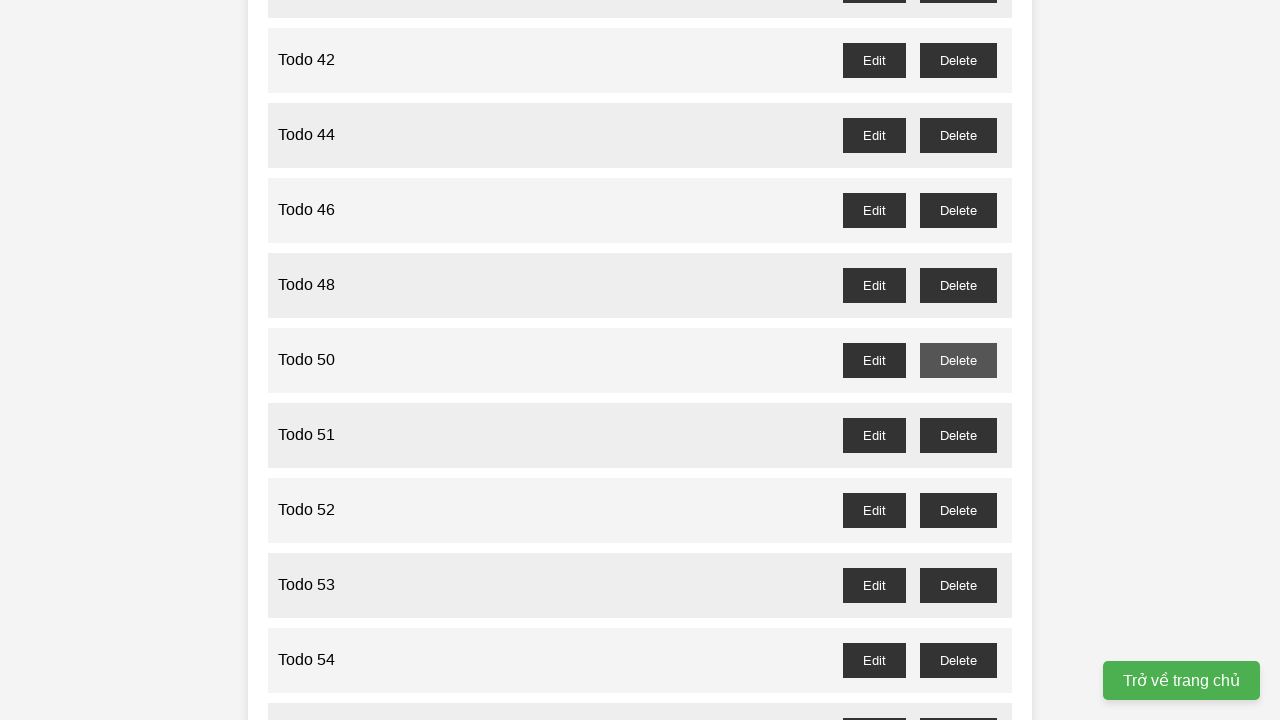

Retrieved text from todo item at index 25
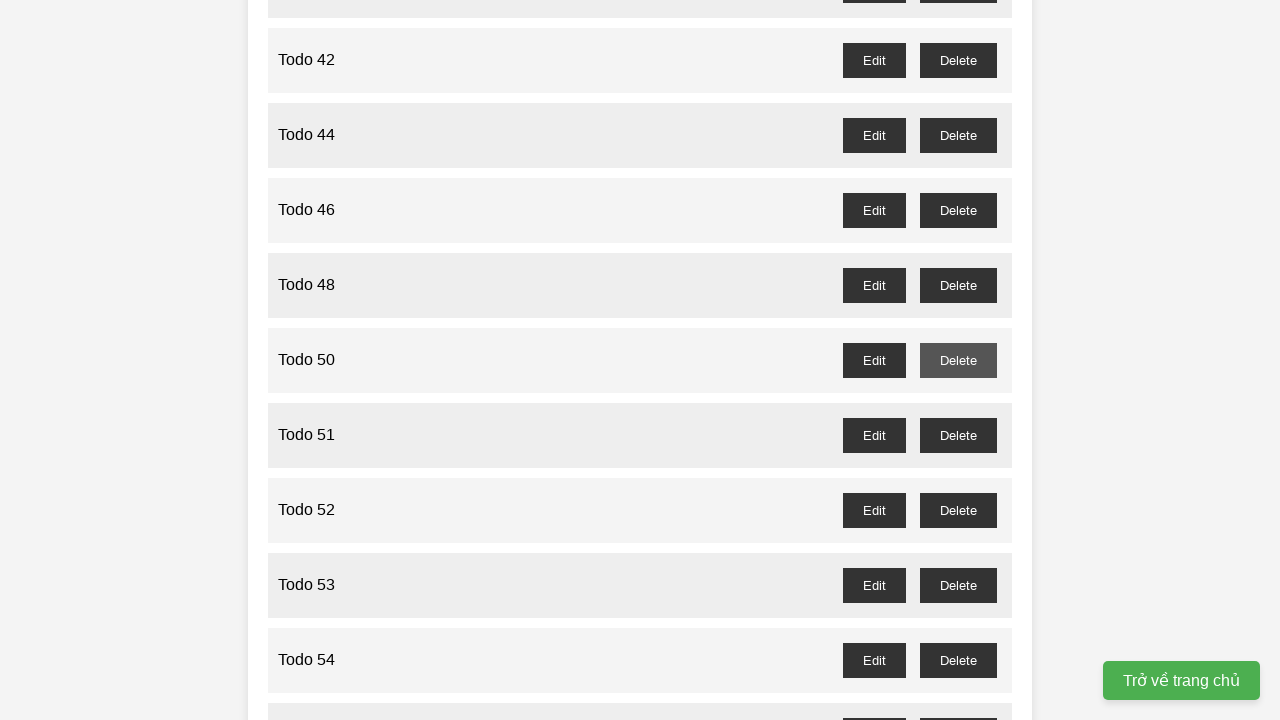

Deleted todo with odd number 51 at index 25 at (958, 435) on //ul[@id='task-list']/li/div/button >> internal:has-text="Delete"i >> nth=25
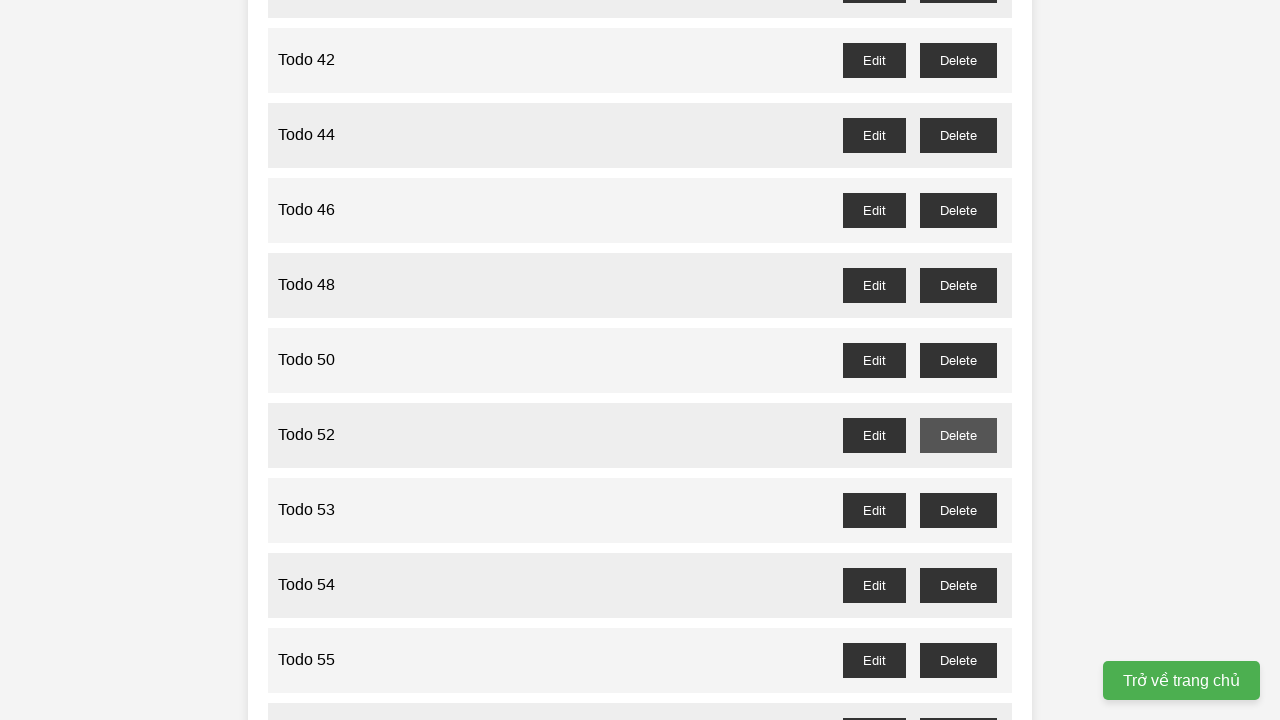

Retrieved text from todo item at index 26
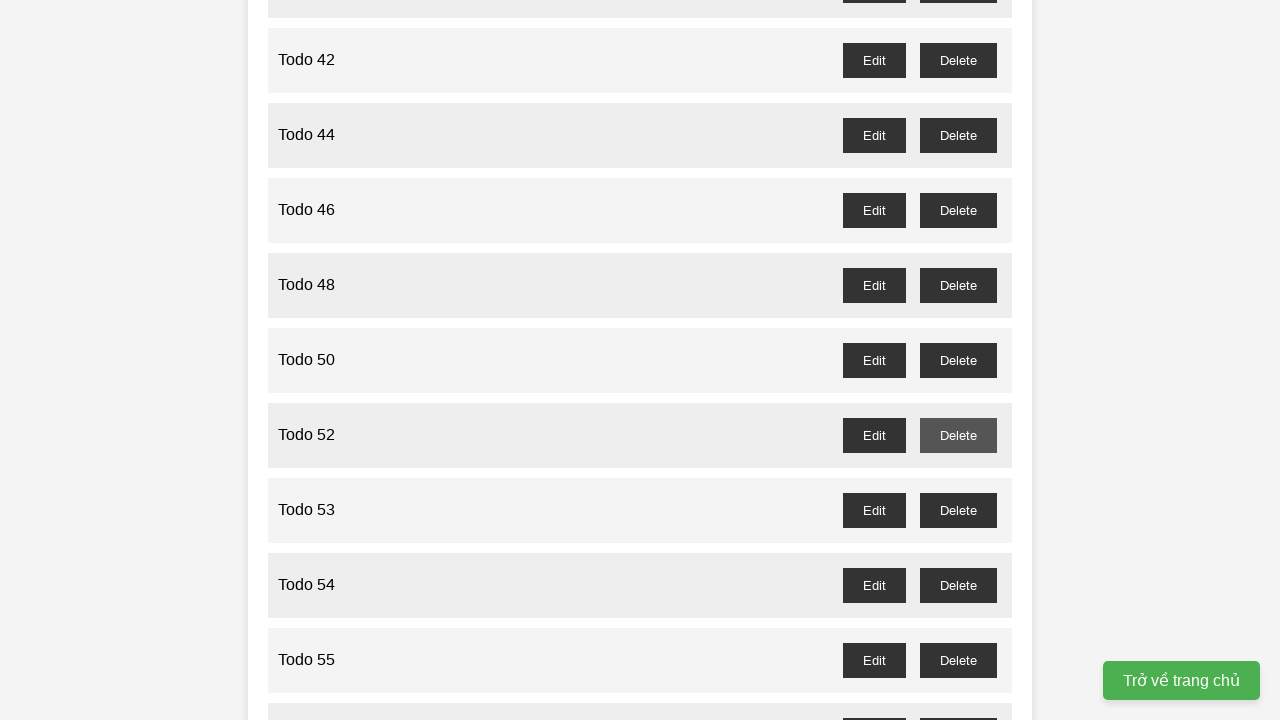

Deleted todo with odd number 53 at index 26 at (958, 510) on //ul[@id='task-list']/li/div/button >> internal:has-text="Delete"i >> nth=26
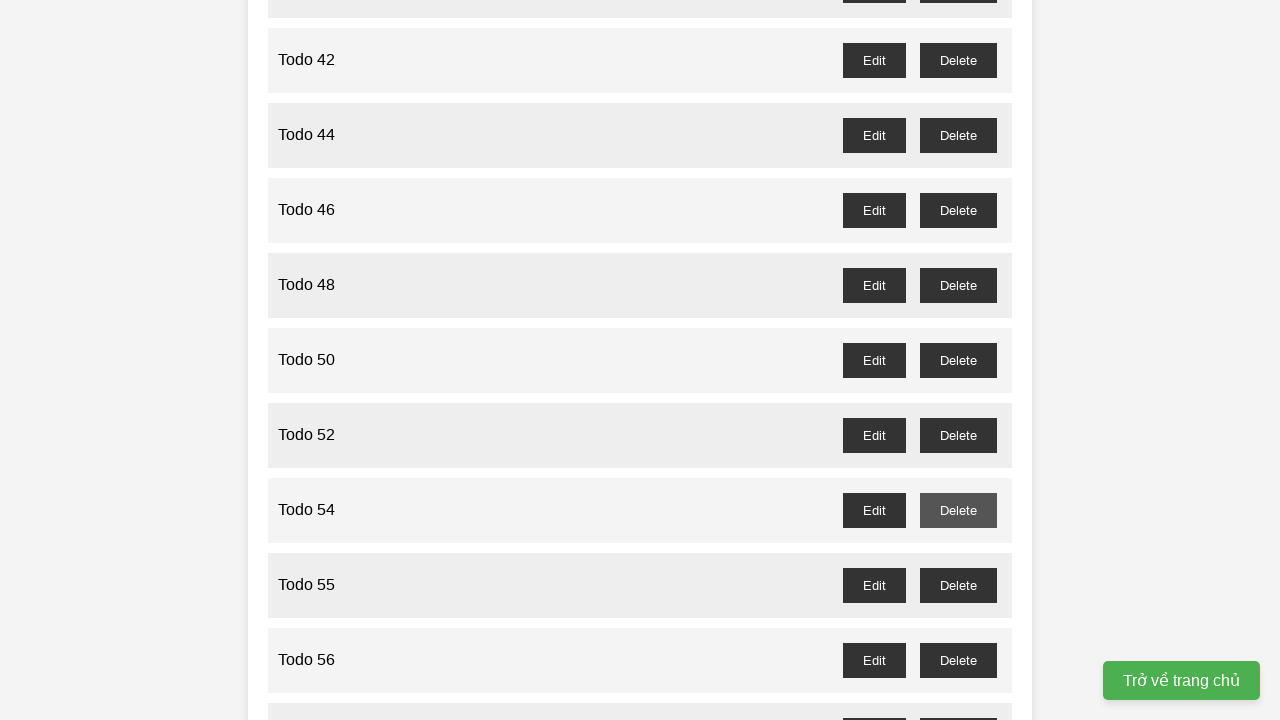

Retrieved text from todo item at index 27
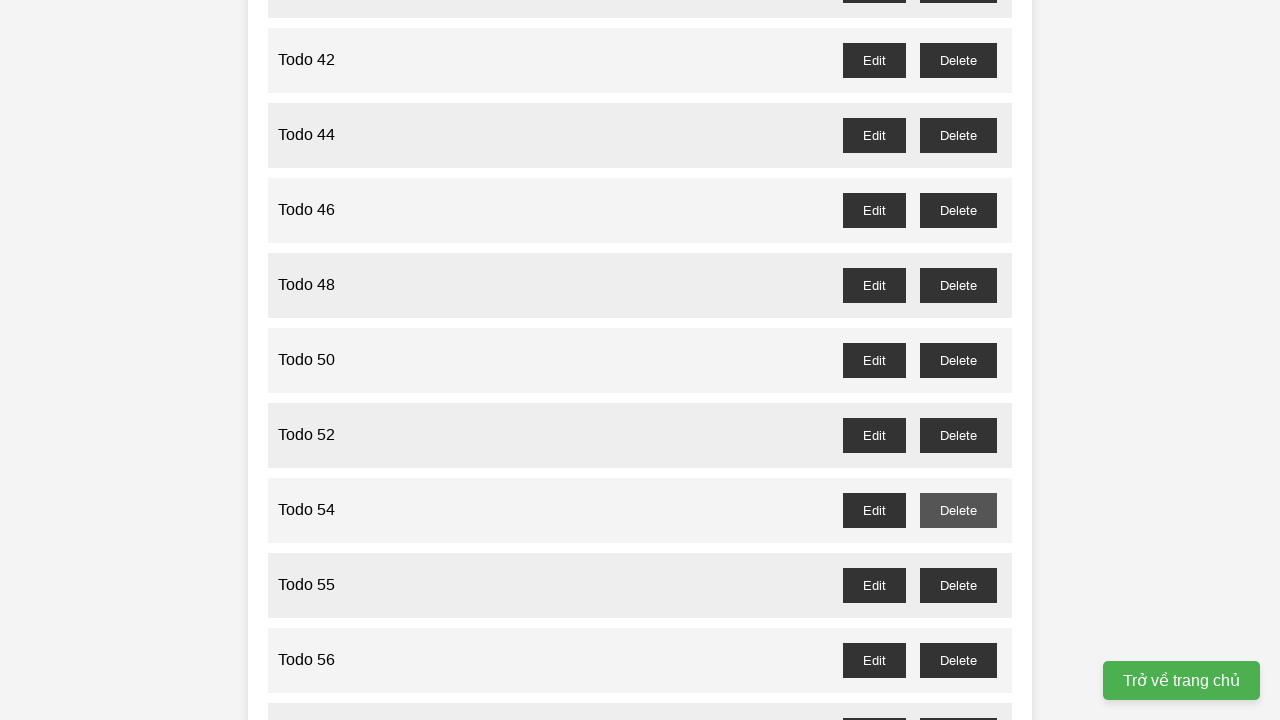

Deleted todo with odd number 55 at index 27 at (958, 585) on //ul[@id='task-list']/li/div/button >> internal:has-text="Delete"i >> nth=27
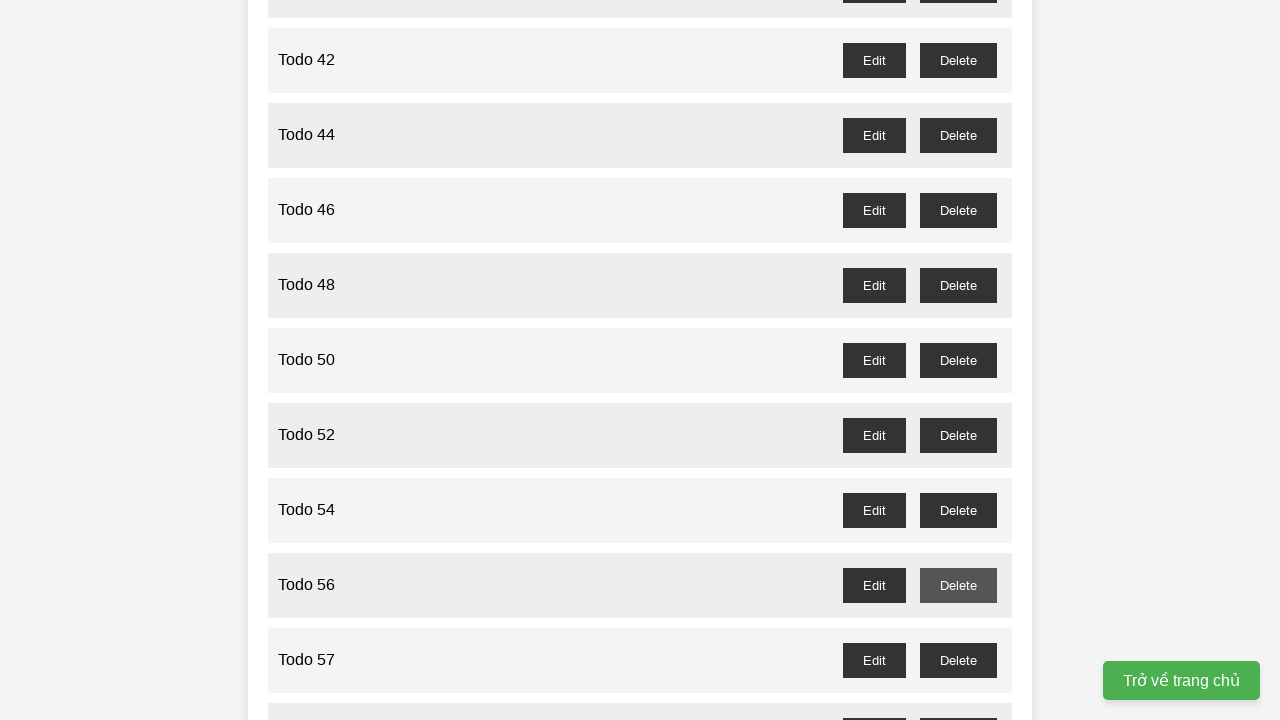

Retrieved text from todo item at index 28
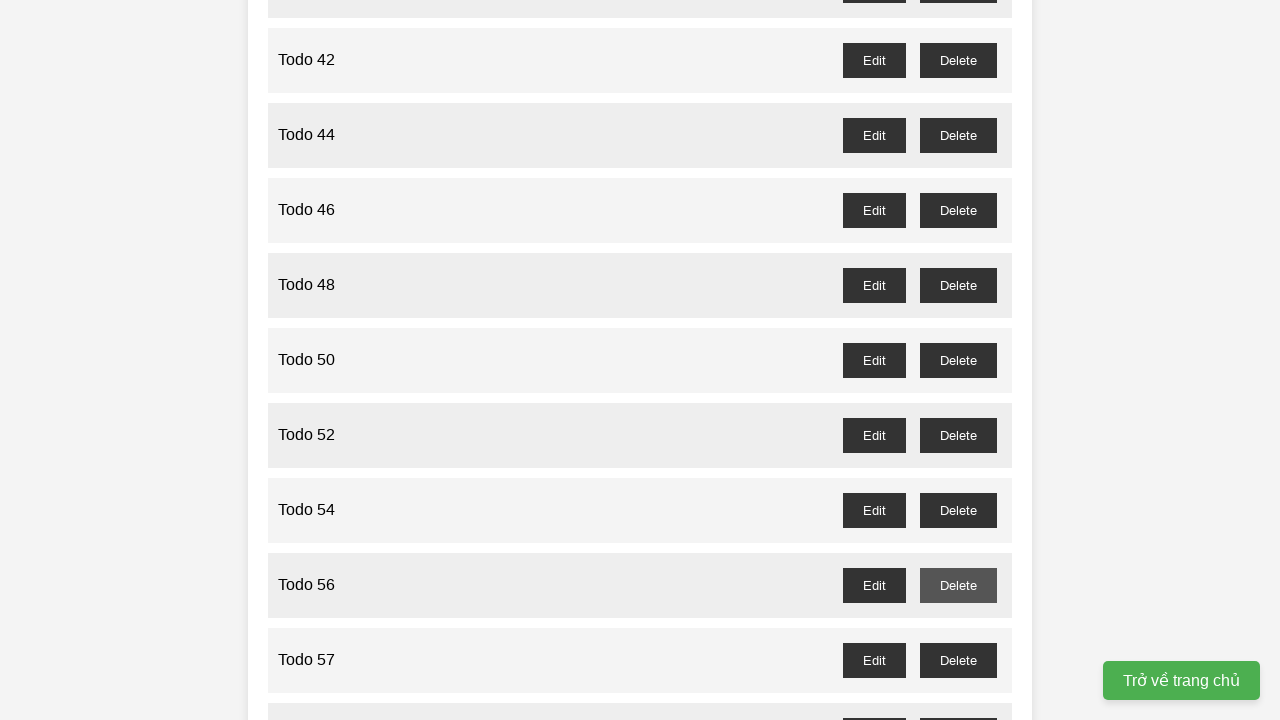

Deleted todo with odd number 57 at index 28 at (958, 660) on //ul[@id='task-list']/li/div/button >> internal:has-text="Delete"i >> nth=28
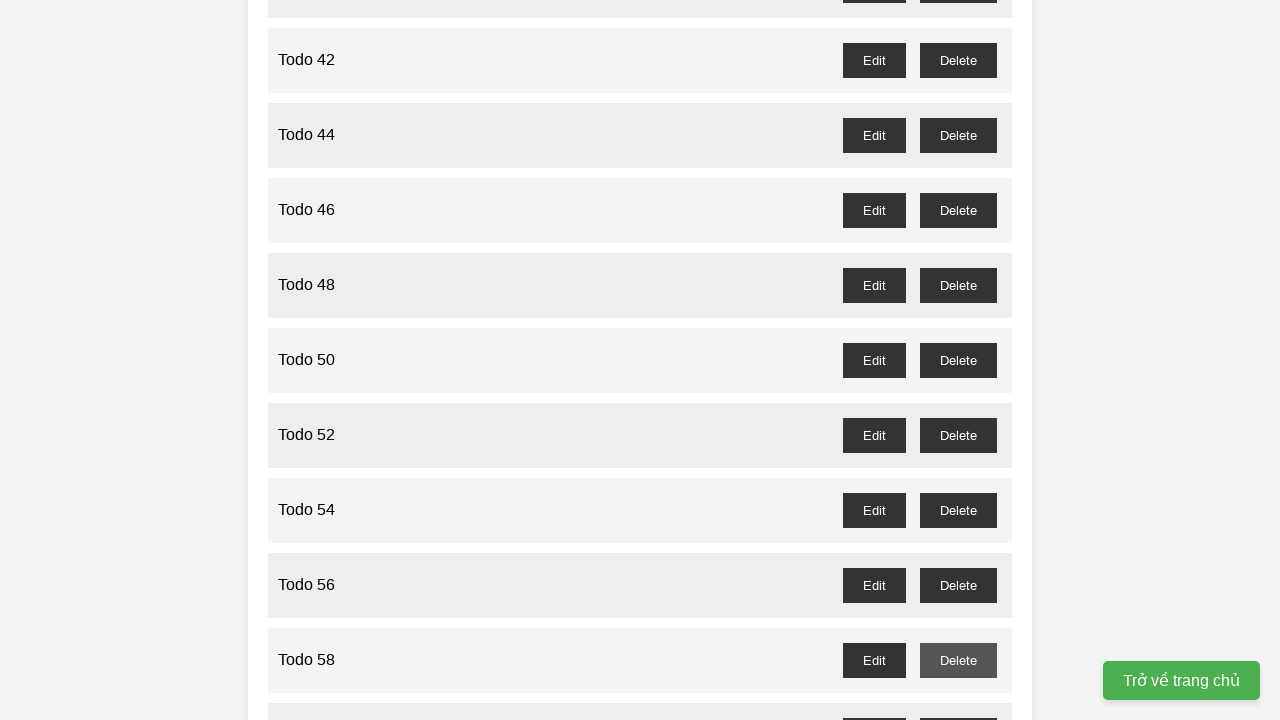

Retrieved text from todo item at index 29
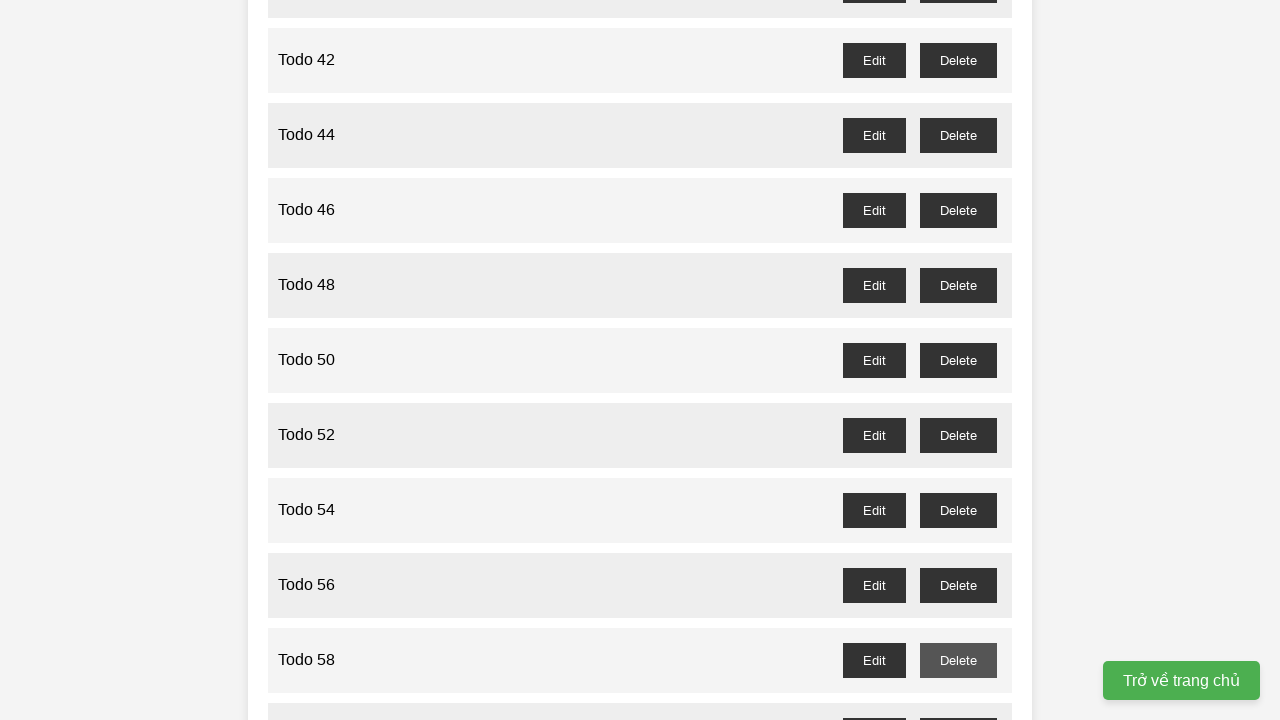

Deleted todo with odd number 59 at index 29 at (958, 703) on //ul[@id='task-list']/li/div/button >> internal:has-text="Delete"i >> nth=29
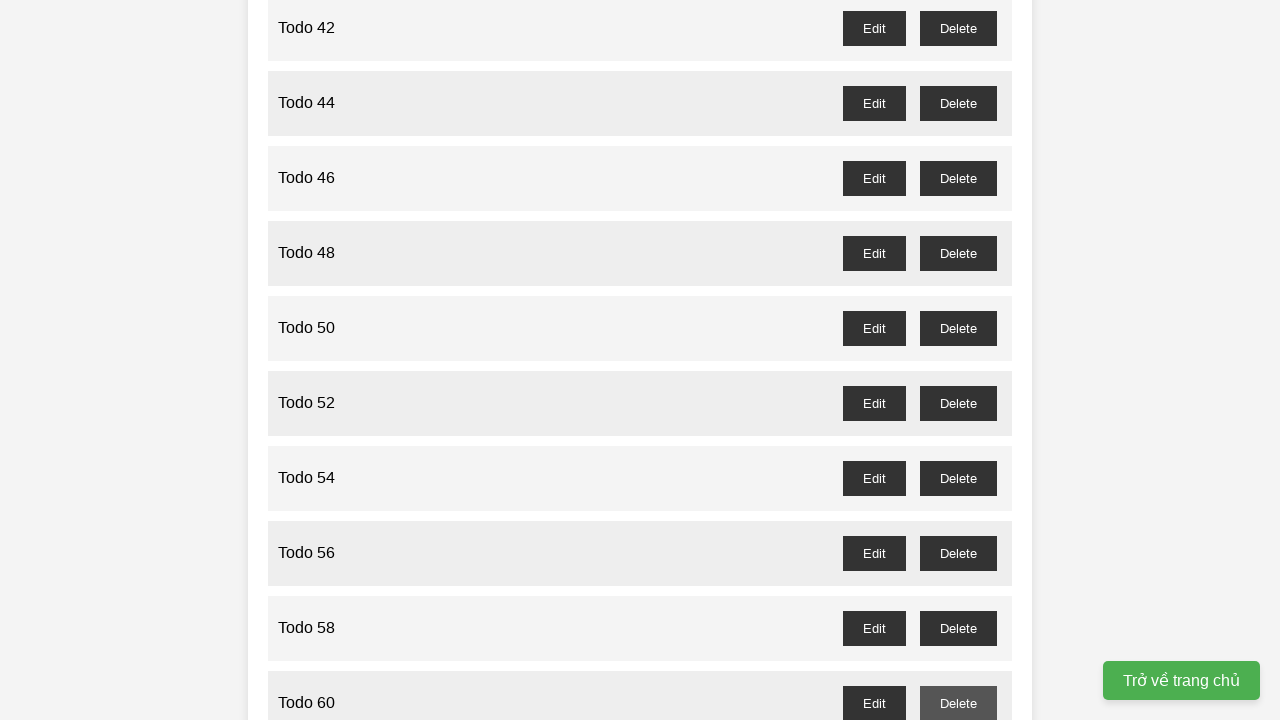

Retrieved text from todo item at index 30
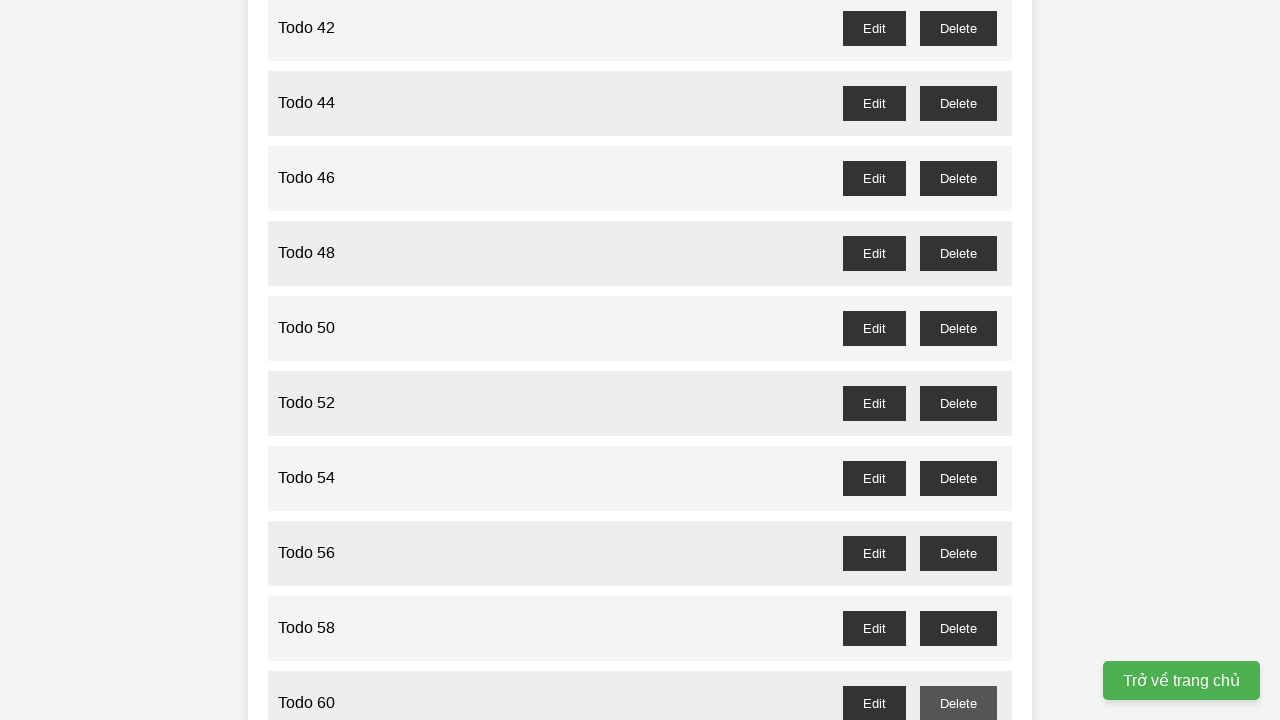

Deleted todo with odd number 61 at index 30 at (958, 360) on //ul[@id='task-list']/li/div/button >> internal:has-text="Delete"i >> nth=30
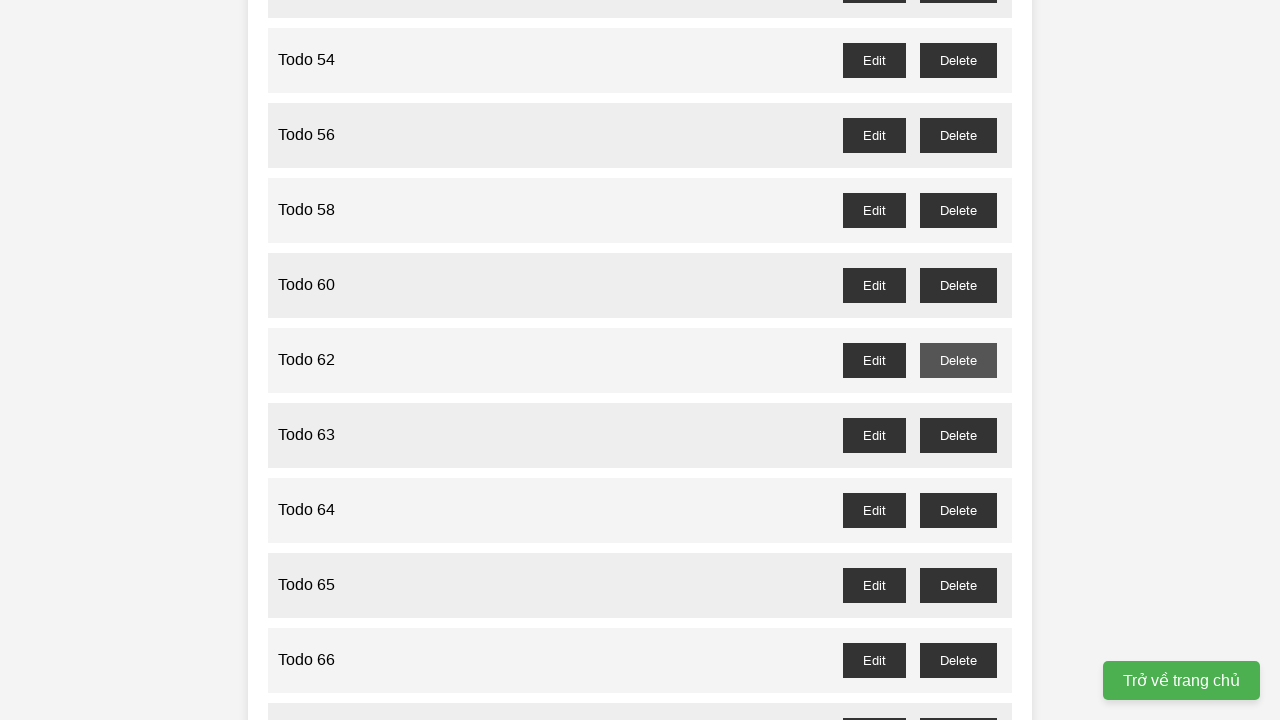

Retrieved text from todo item at index 31
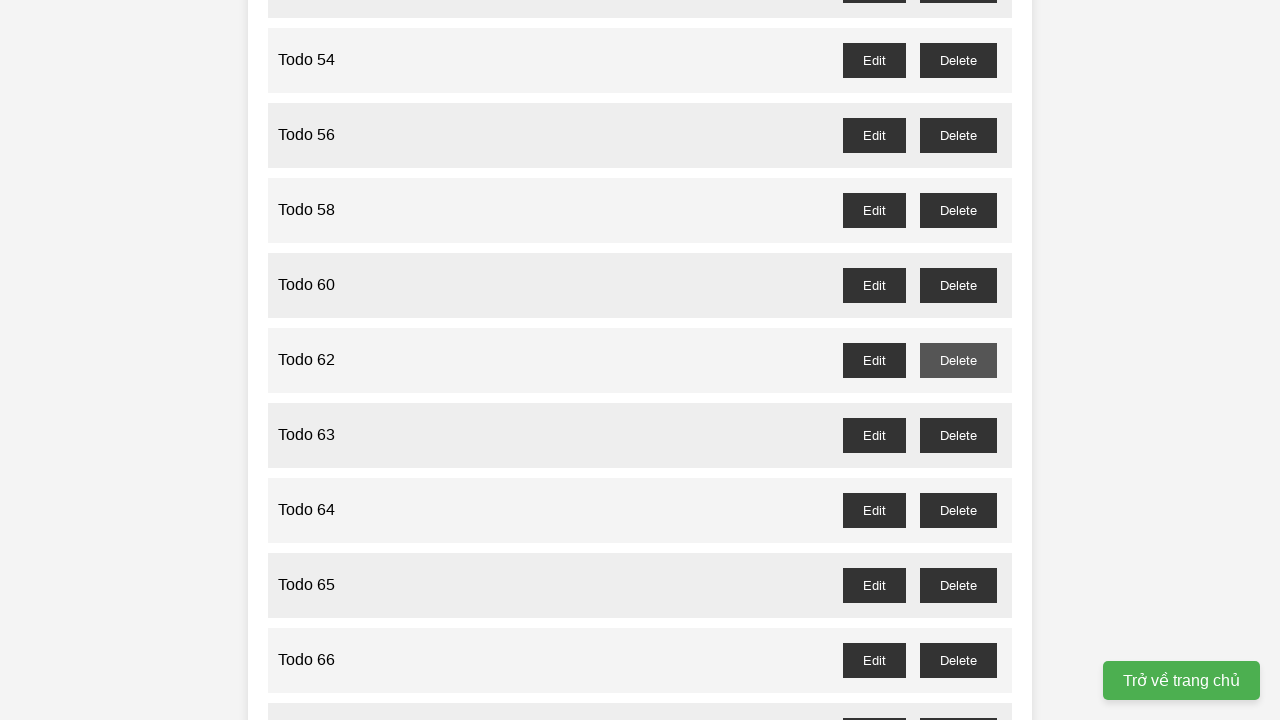

Deleted todo with odd number 63 at index 31 at (958, 435) on //ul[@id='task-list']/li/div/button >> internal:has-text="Delete"i >> nth=31
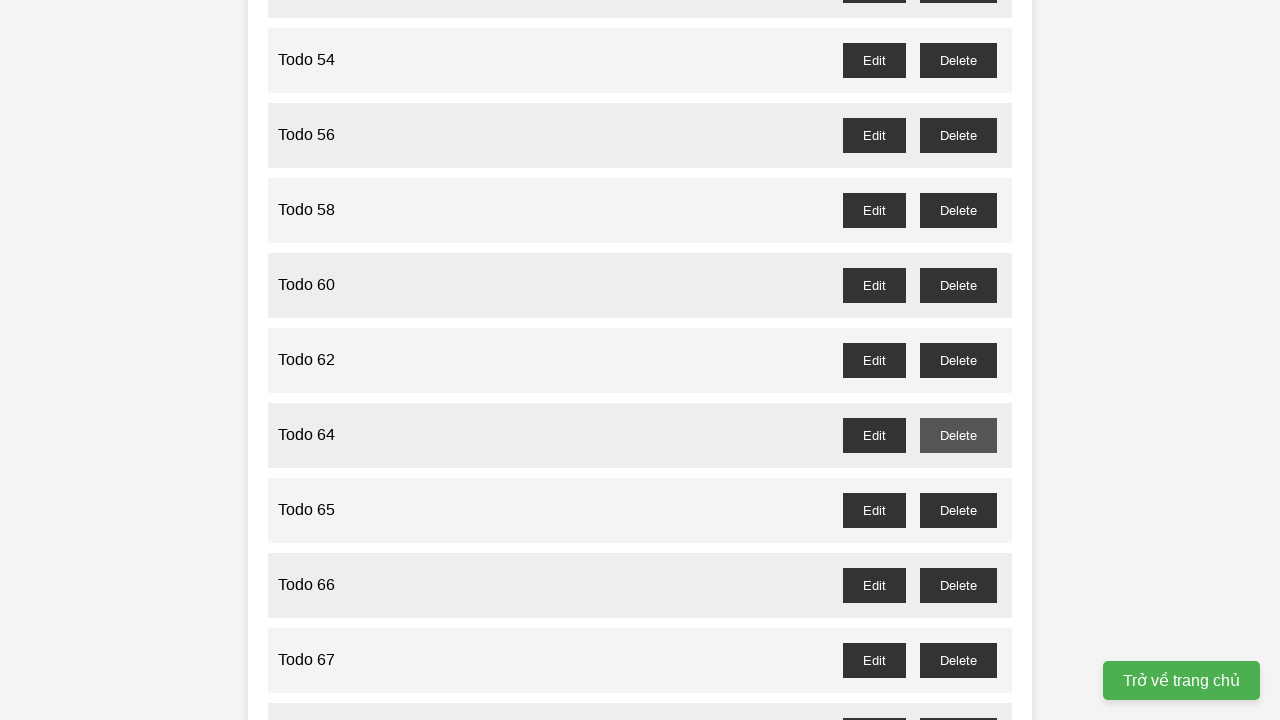

Retrieved text from todo item at index 32
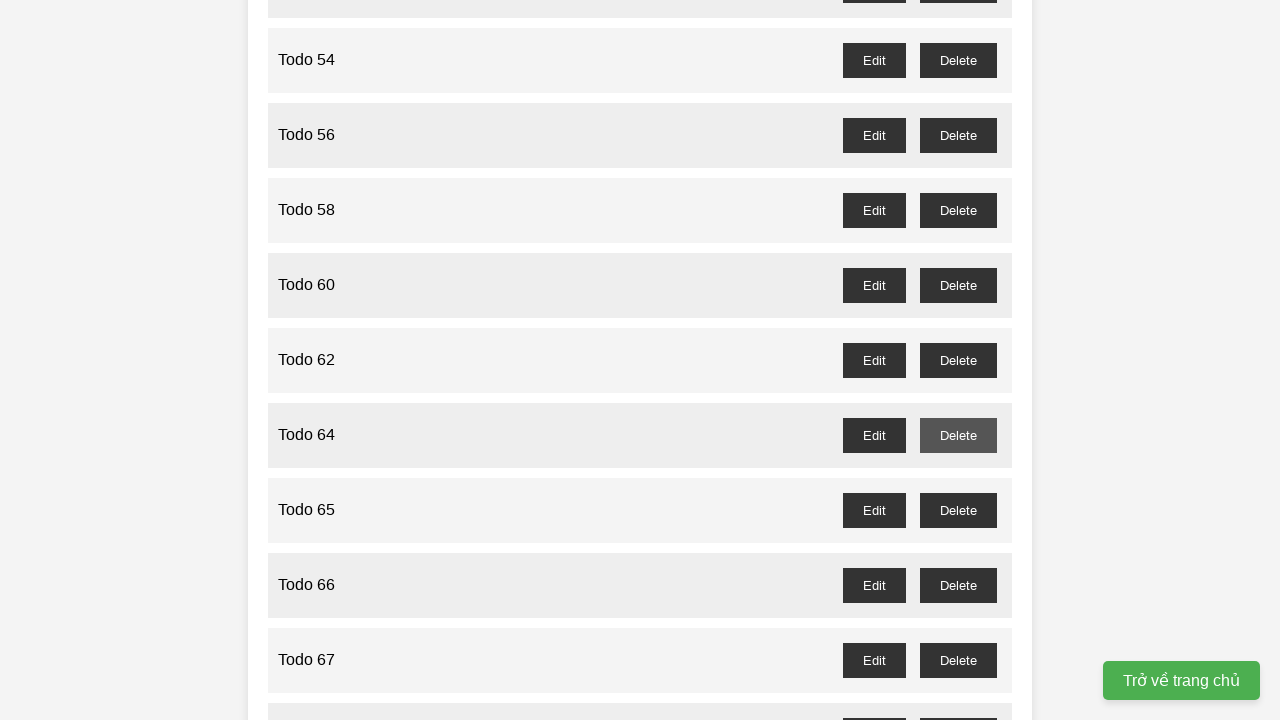

Deleted todo with odd number 65 at index 32 at (958, 510) on //ul[@id='task-list']/li/div/button >> internal:has-text="Delete"i >> nth=32
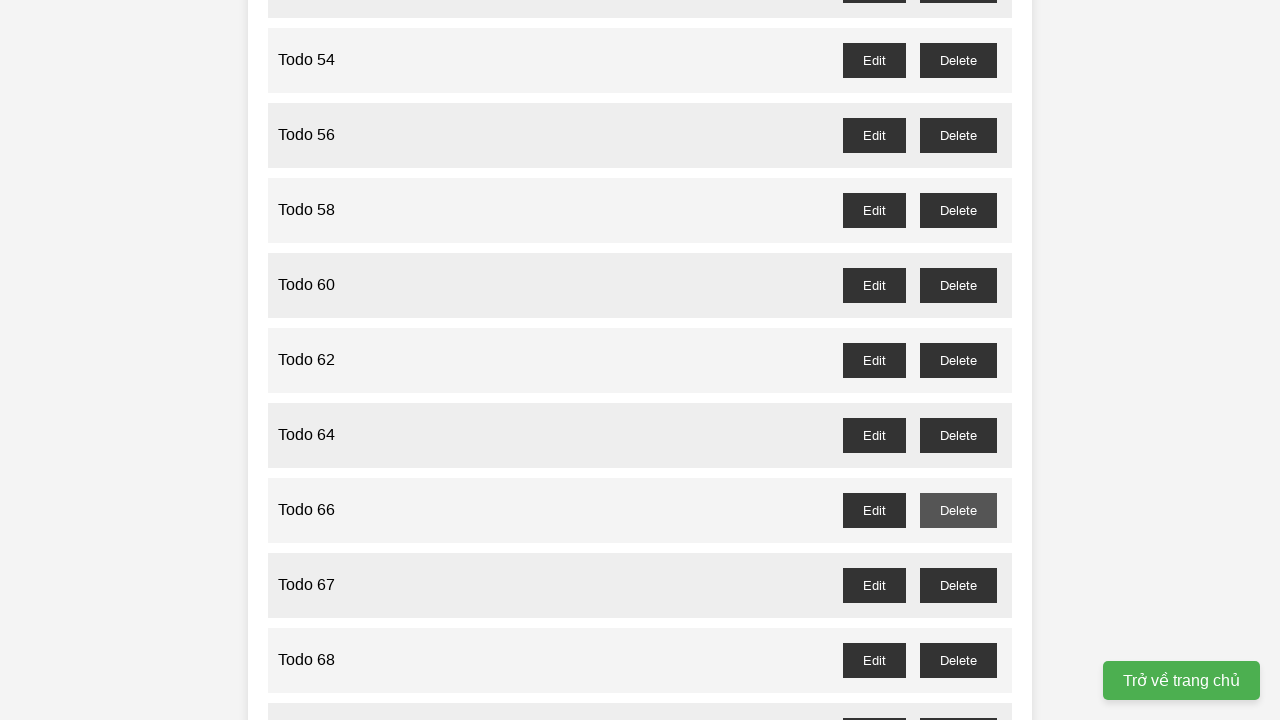

Retrieved text from todo item at index 33
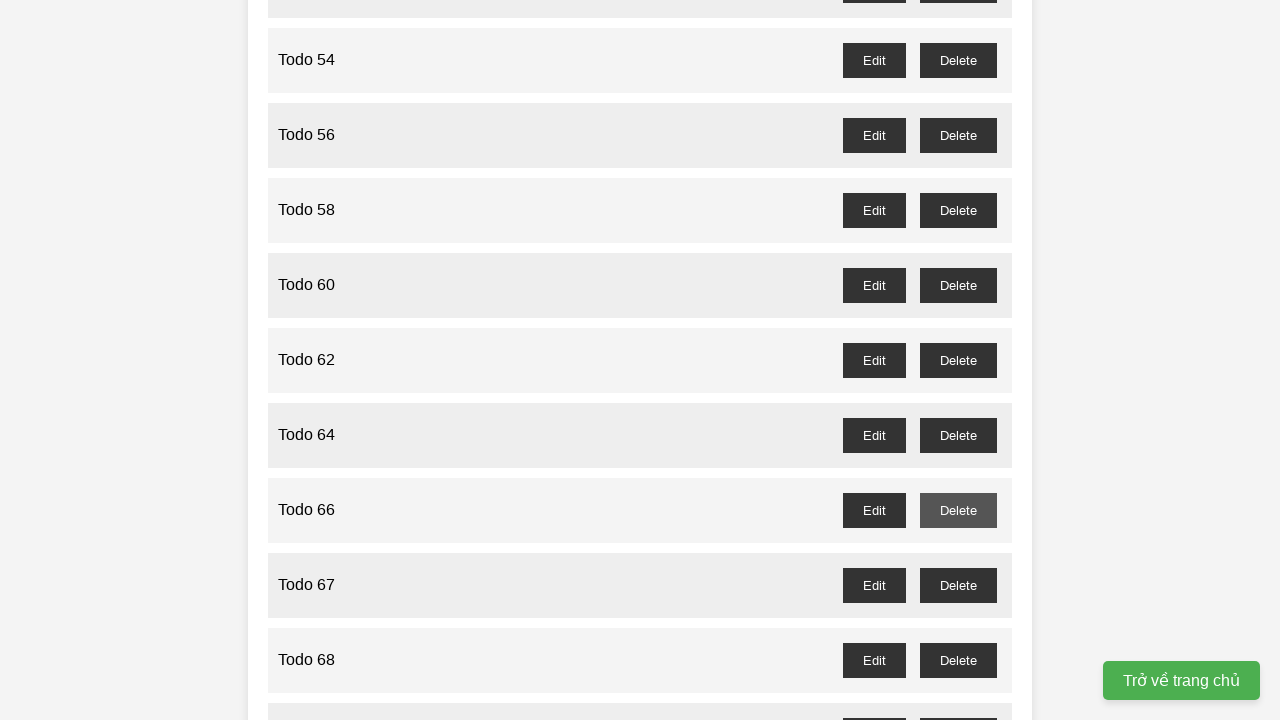

Deleted todo with odd number 67 at index 33 at (958, 585) on //ul[@id='task-list']/li/div/button >> internal:has-text="Delete"i >> nth=33
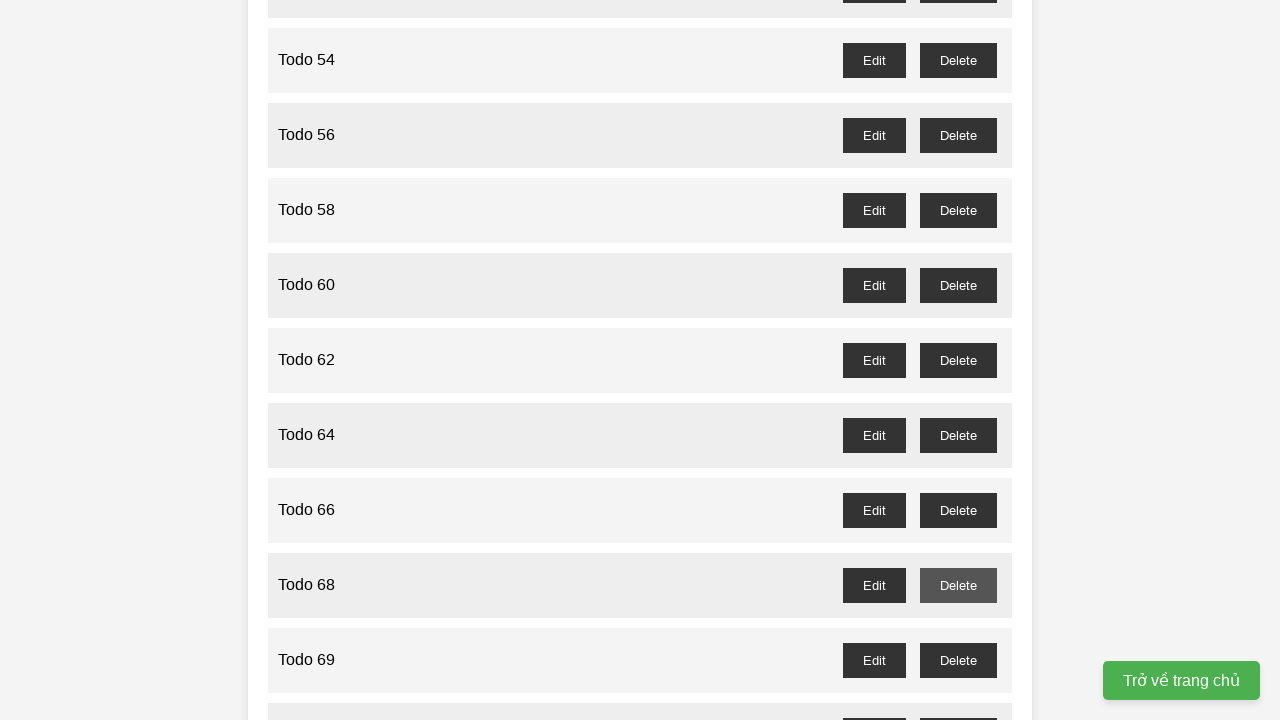

Retrieved text from todo item at index 34
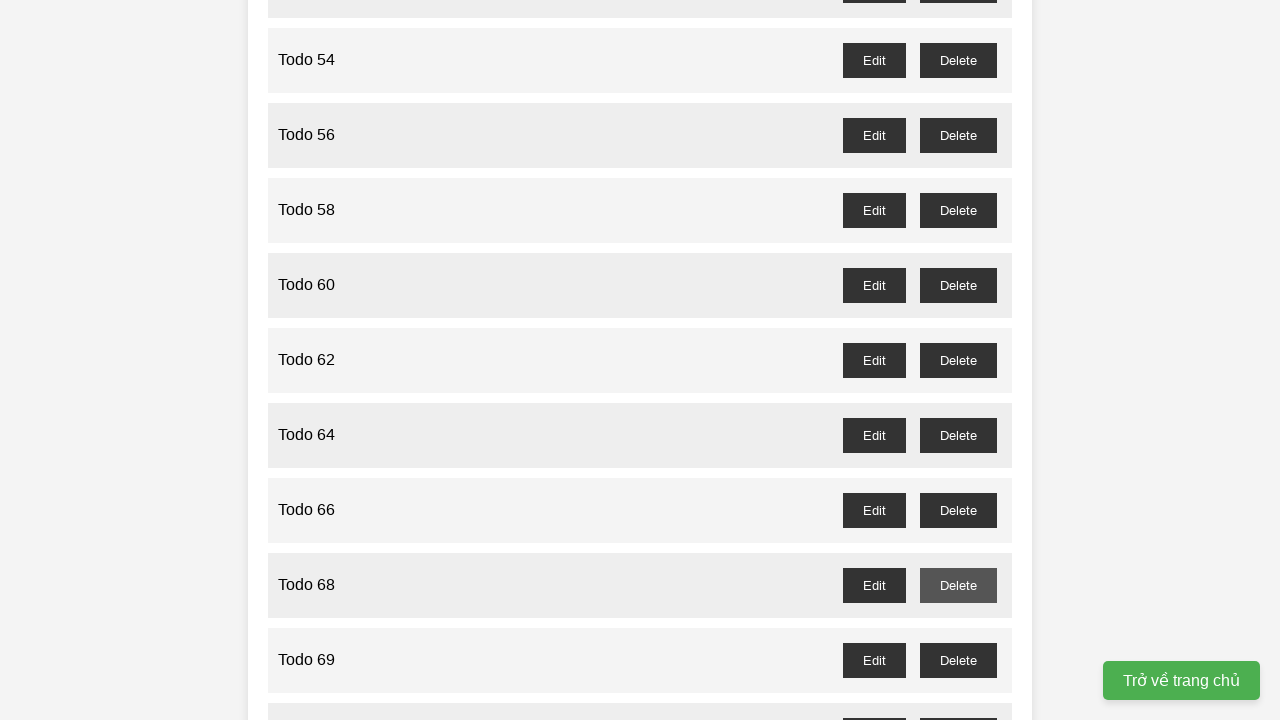

Deleted todo with odd number 69 at index 34 at (958, 660) on //ul[@id='task-list']/li/div/button >> internal:has-text="Delete"i >> nth=34
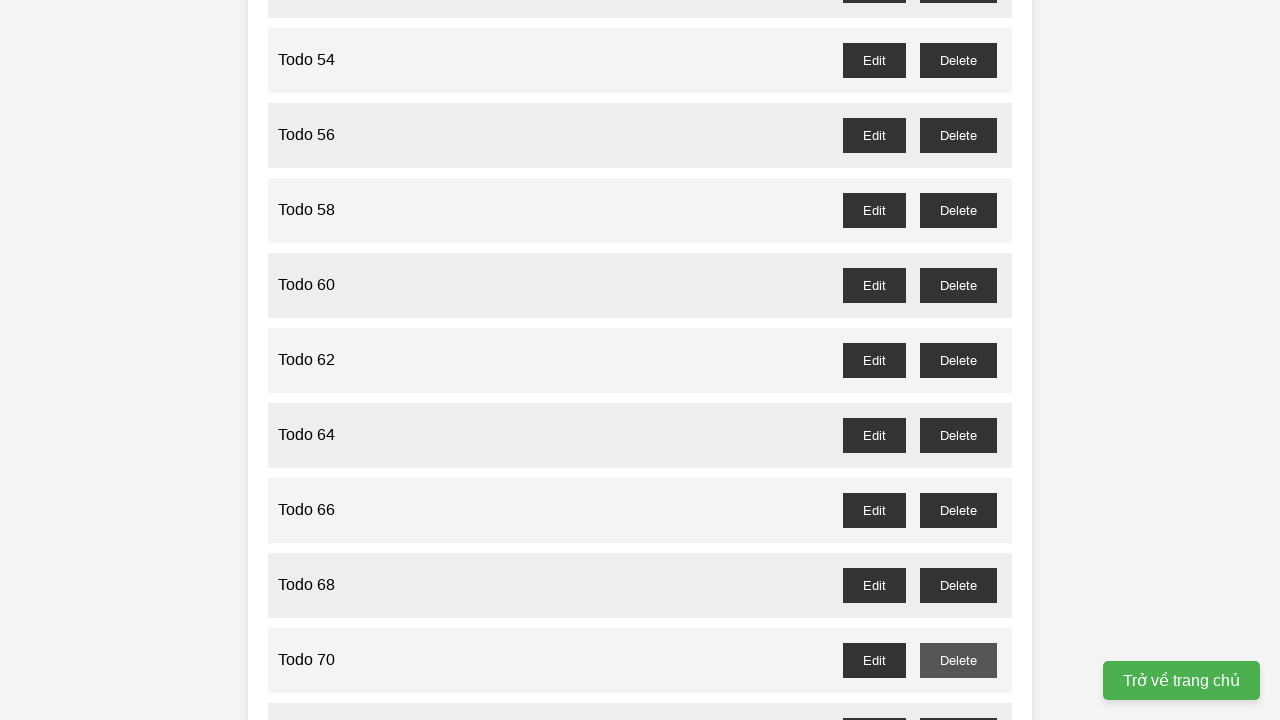

Retrieved text from todo item at index 35
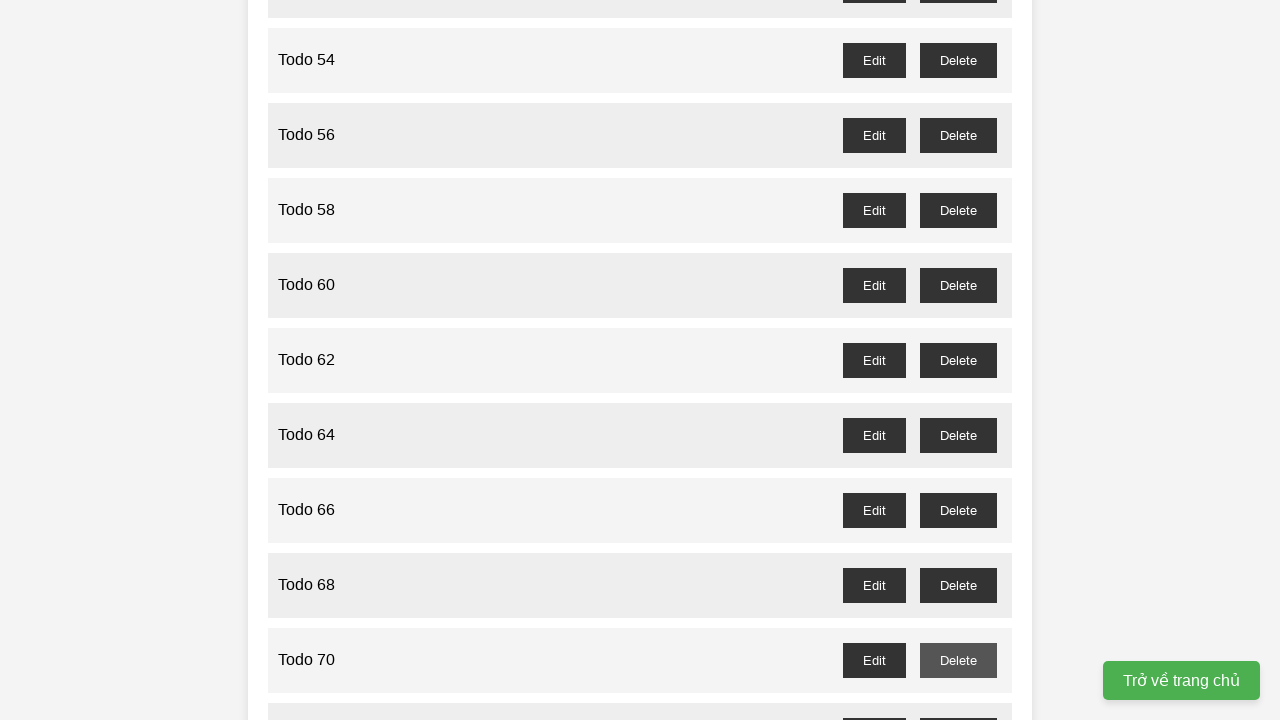

Deleted todo with odd number 71 at index 35 at (958, 703) on //ul[@id='task-list']/li/div/button >> internal:has-text="Delete"i >> nth=35
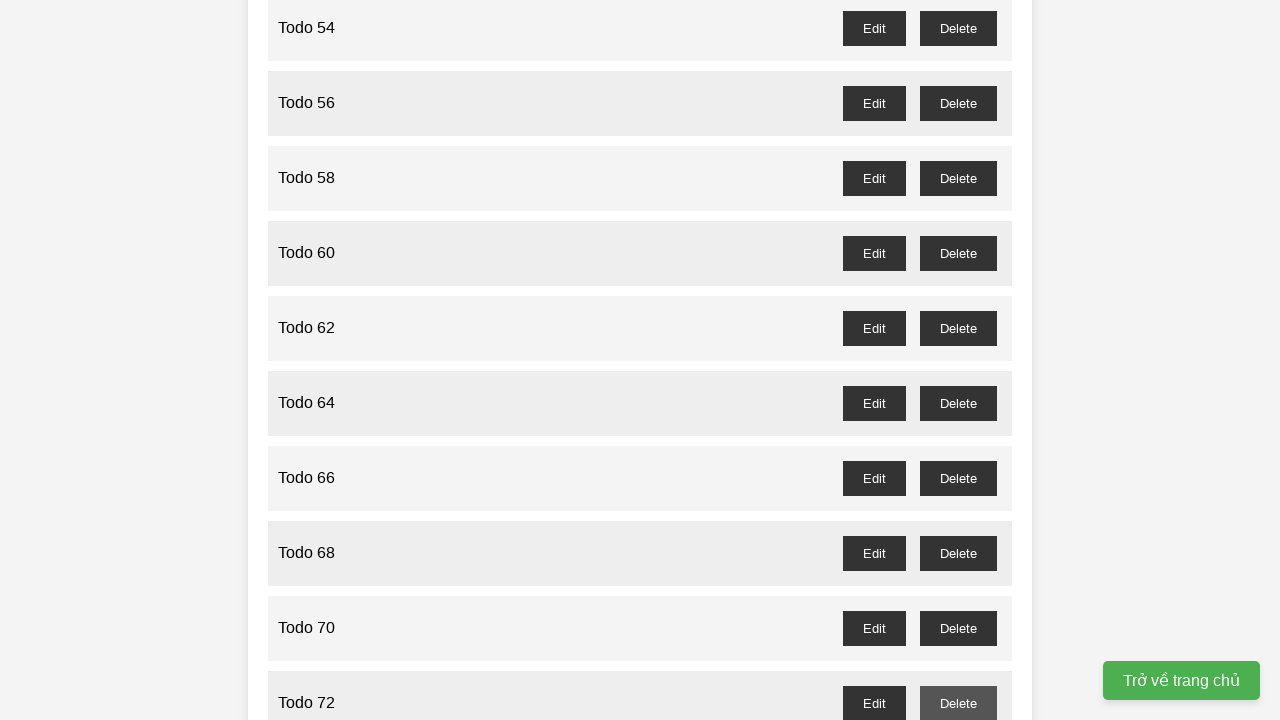

Retrieved text from todo item at index 36
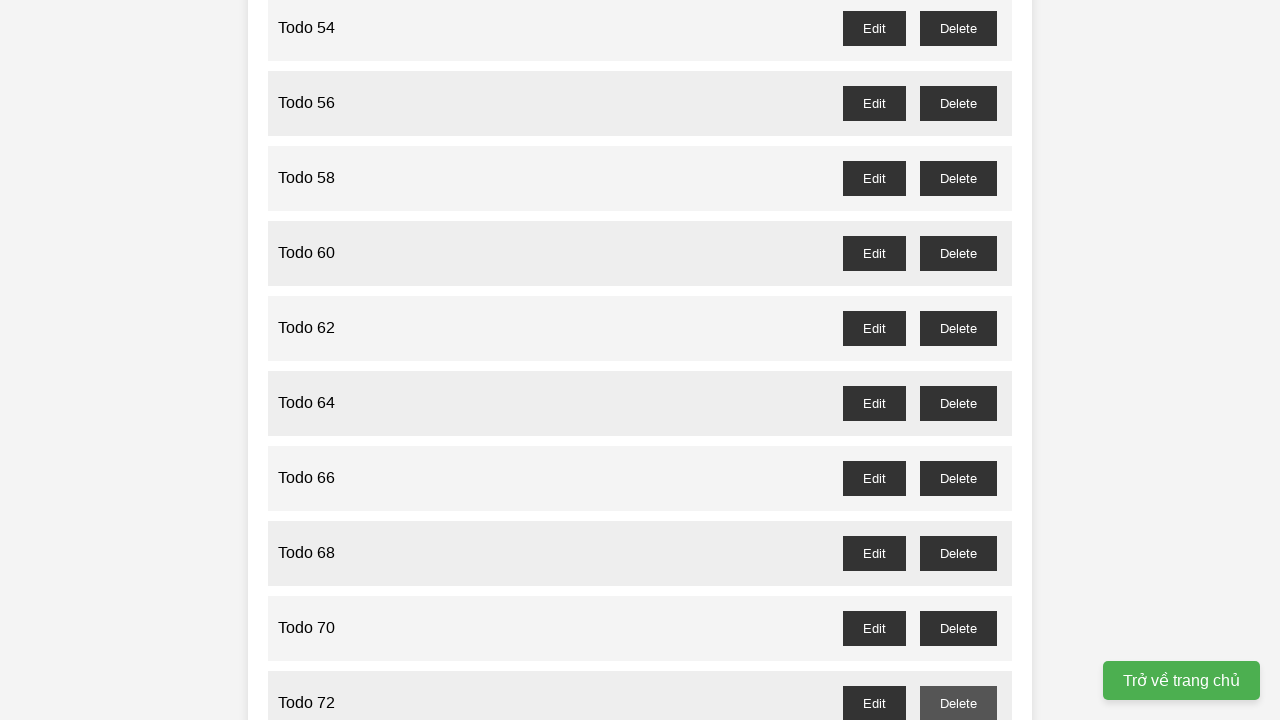

Deleted todo with odd number 73 at index 36 at (958, 360) on //ul[@id='task-list']/li/div/button >> internal:has-text="Delete"i >> nth=36
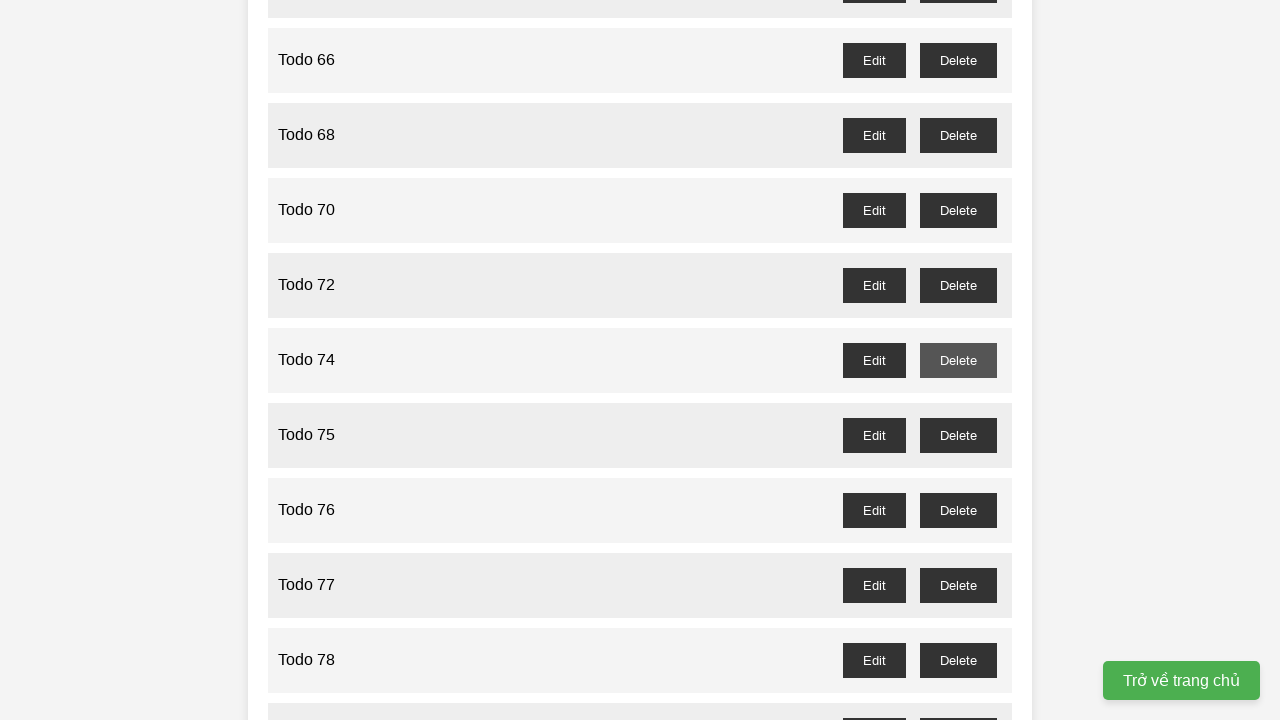

Retrieved text from todo item at index 37
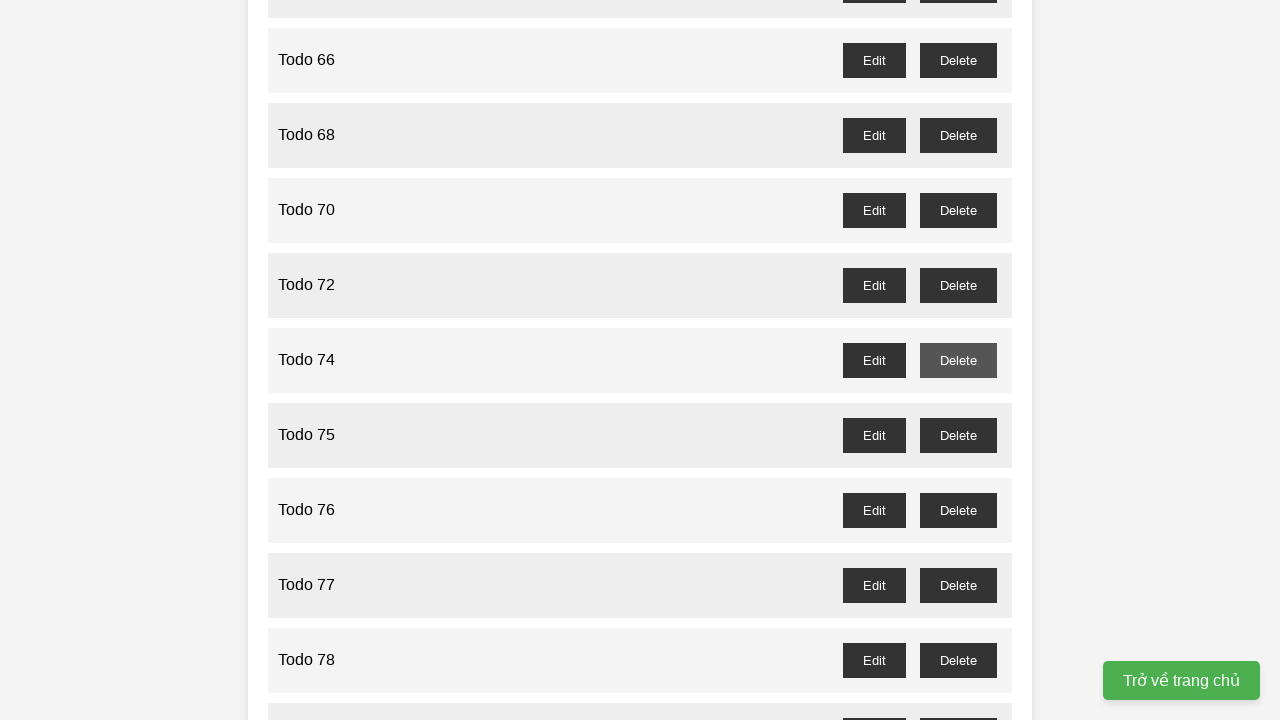

Deleted todo with odd number 75 at index 37 at (958, 435) on //ul[@id='task-list']/li/div/button >> internal:has-text="Delete"i >> nth=37
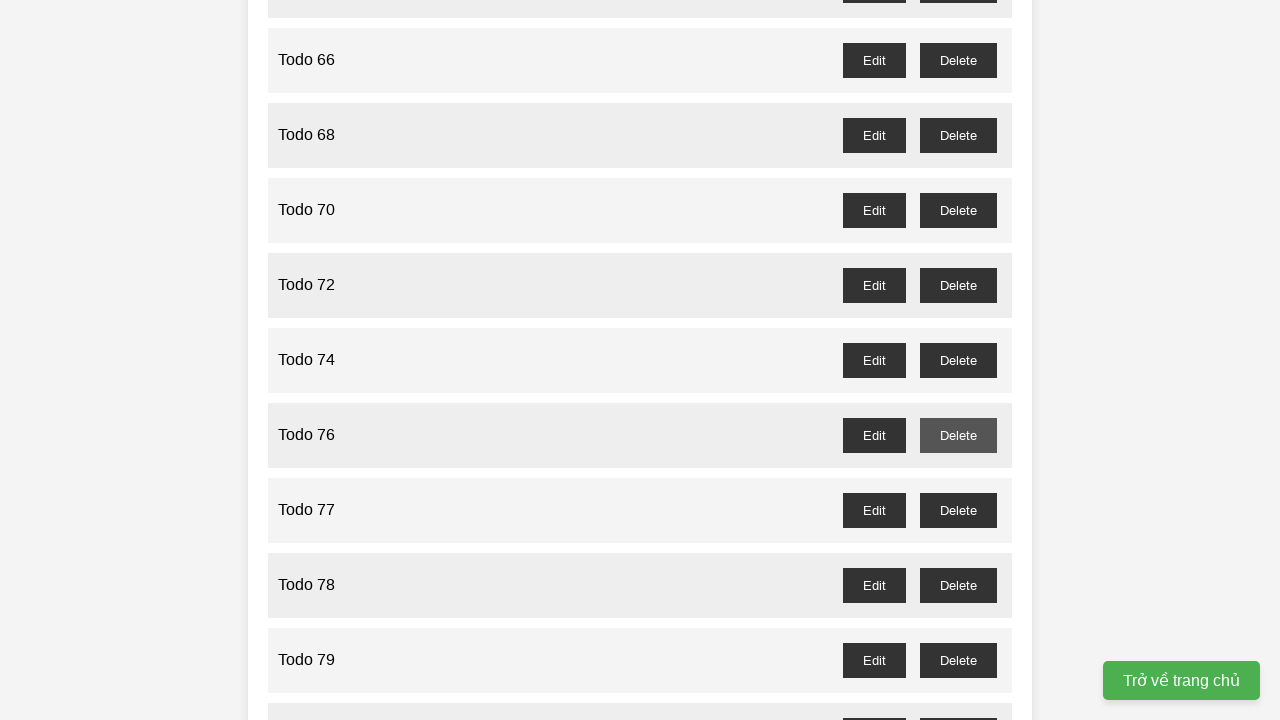

Retrieved text from todo item at index 38
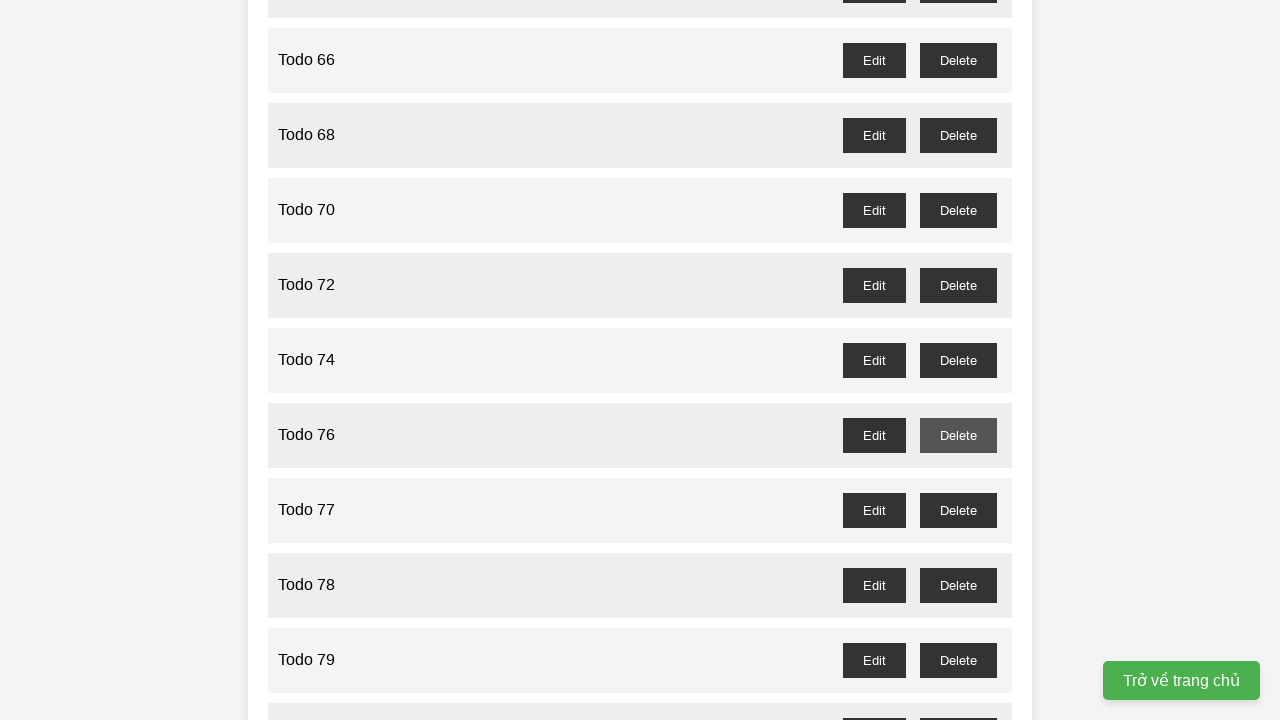

Deleted todo with odd number 77 at index 38 at (958, 510) on //ul[@id='task-list']/li/div/button >> internal:has-text="Delete"i >> nth=38
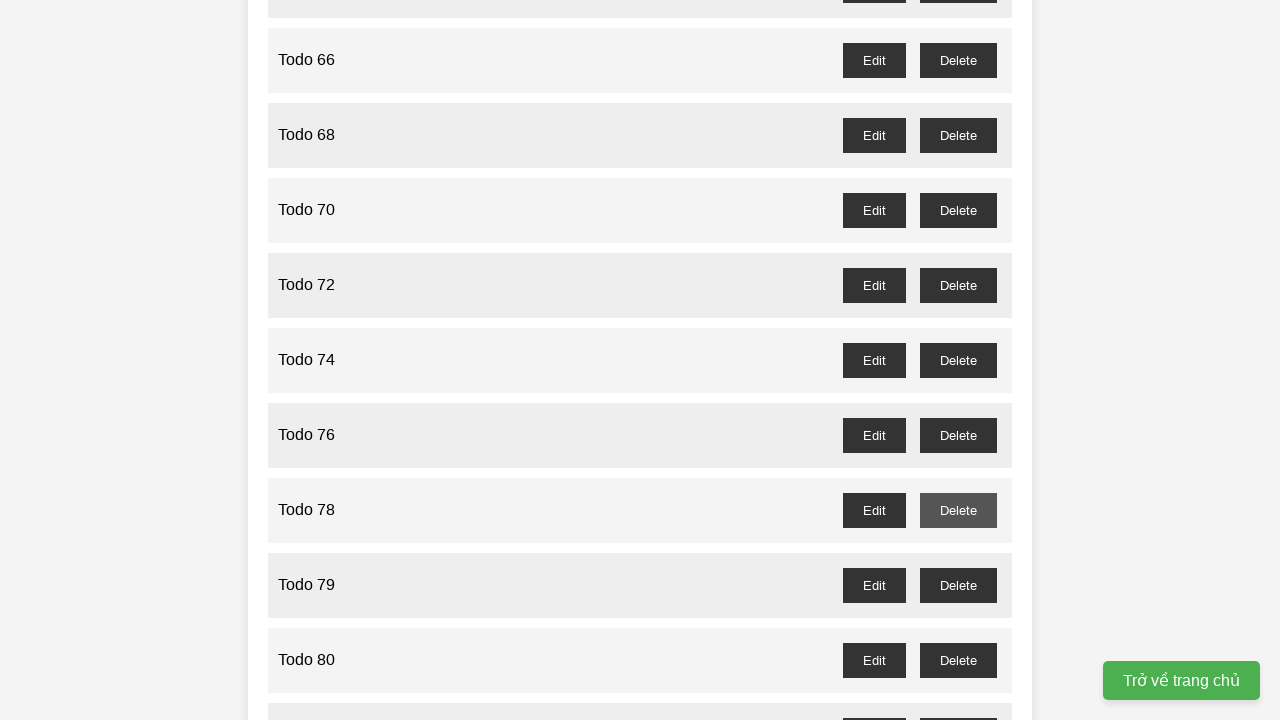

Retrieved text from todo item at index 39
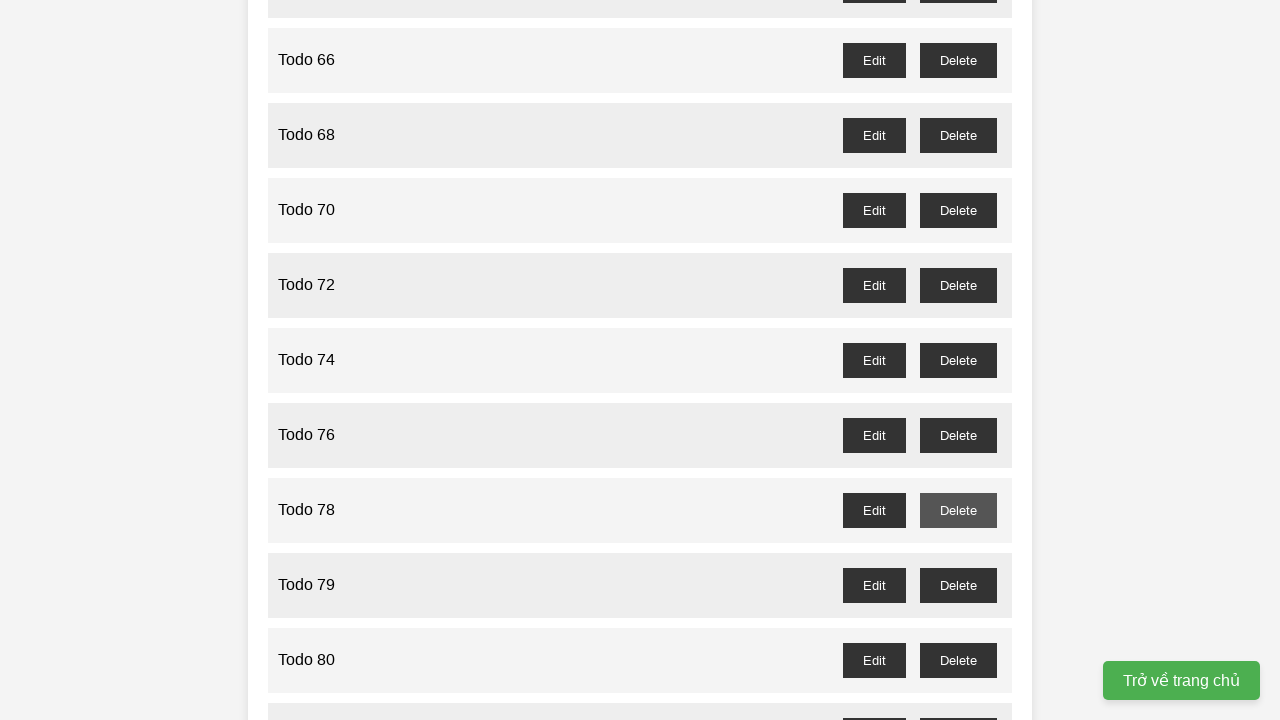

Deleted todo with odd number 79 at index 39 at (958, 585) on //ul[@id='task-list']/li/div/button >> internal:has-text="Delete"i >> nth=39
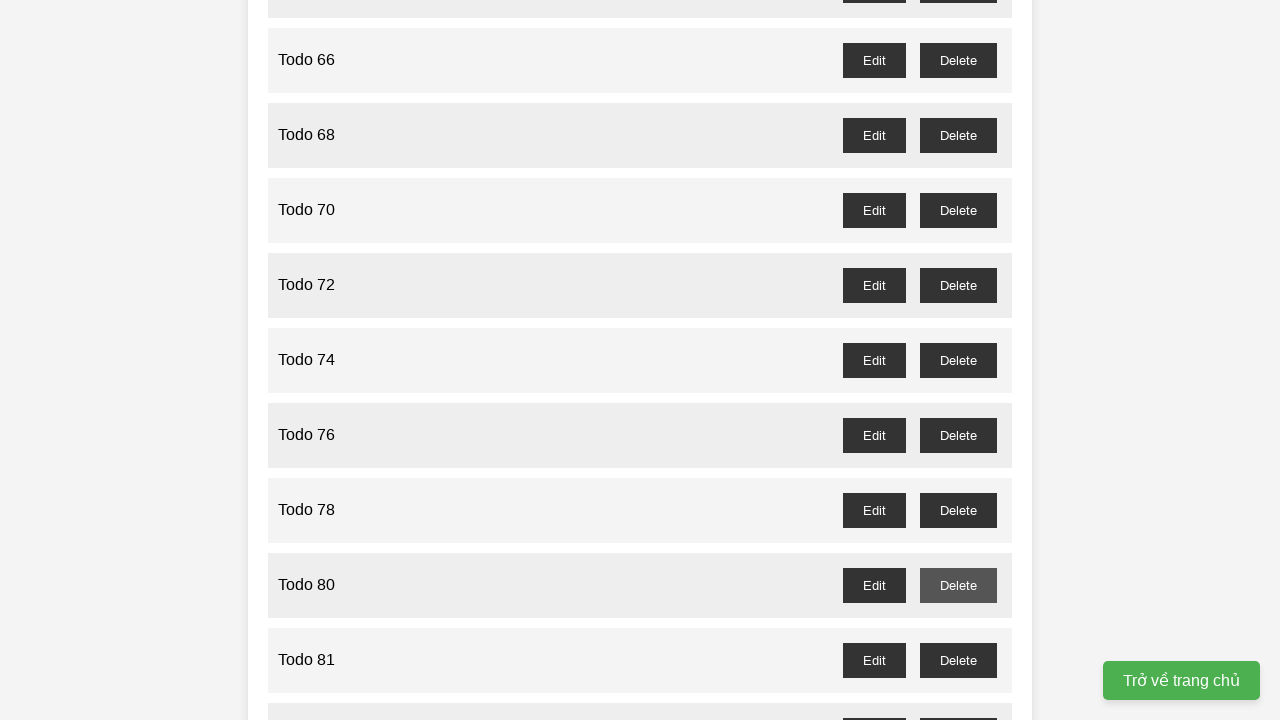

Retrieved text from todo item at index 40
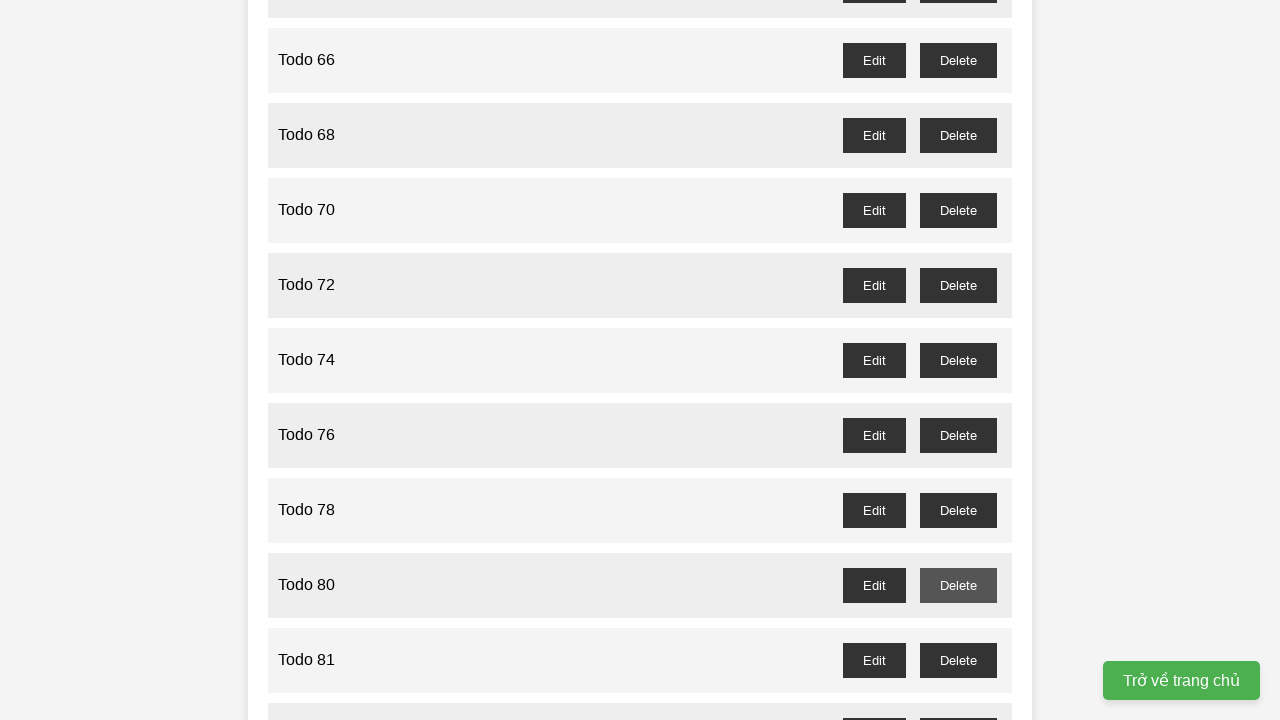

Deleted todo with odd number 81 at index 40 at (958, 660) on //ul[@id='task-list']/li/div/button >> internal:has-text="Delete"i >> nth=40
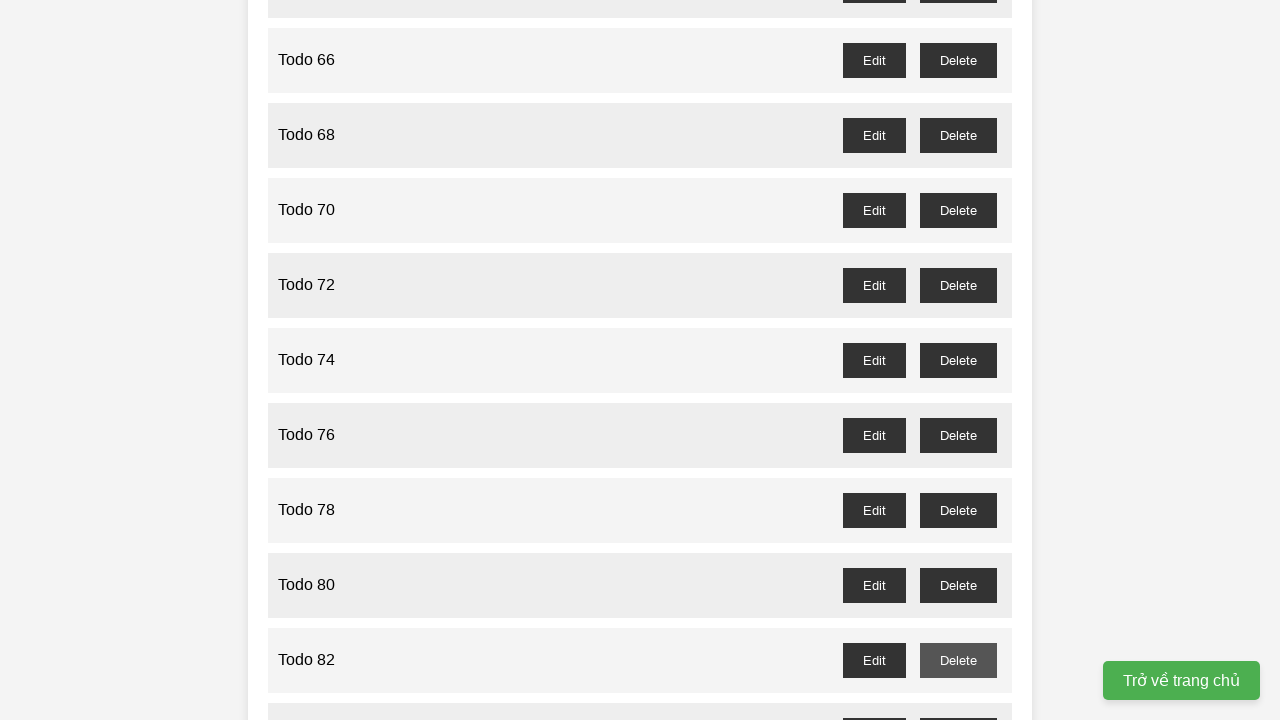

Retrieved text from todo item at index 41
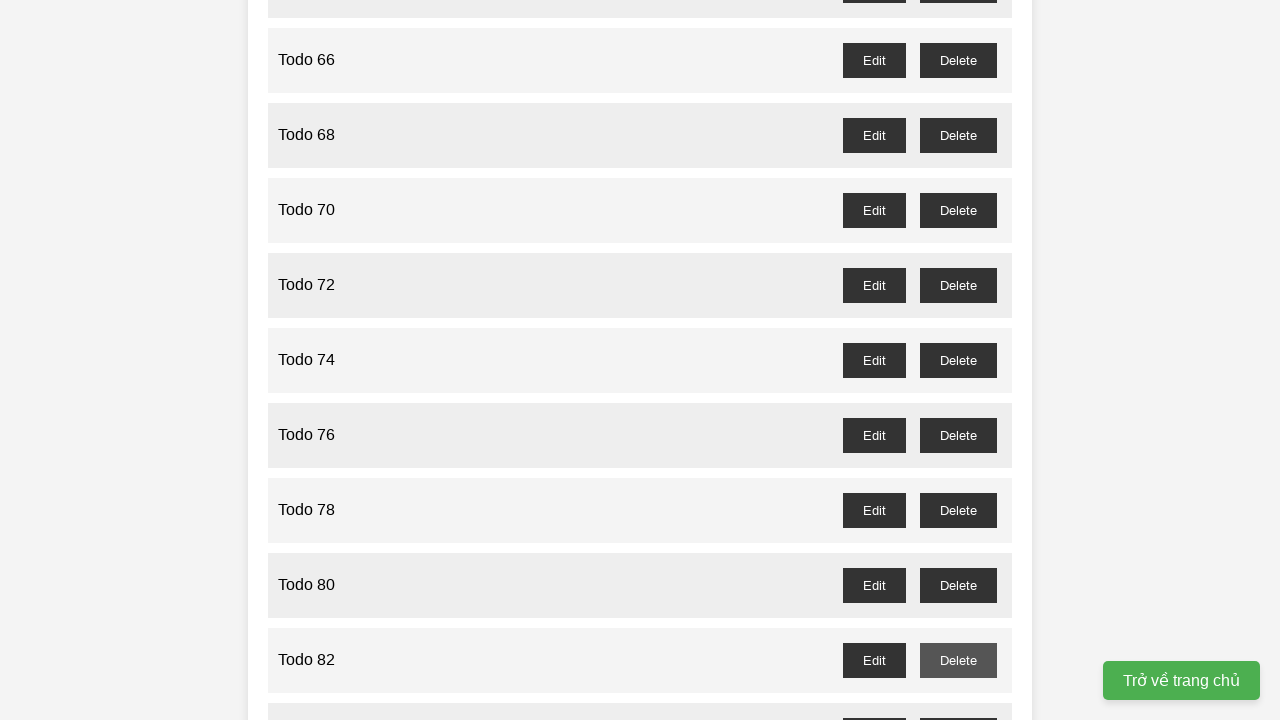

Deleted todo with odd number 83 at index 41 at (958, 703) on //ul[@id='task-list']/li/div/button >> internal:has-text="Delete"i >> nth=41
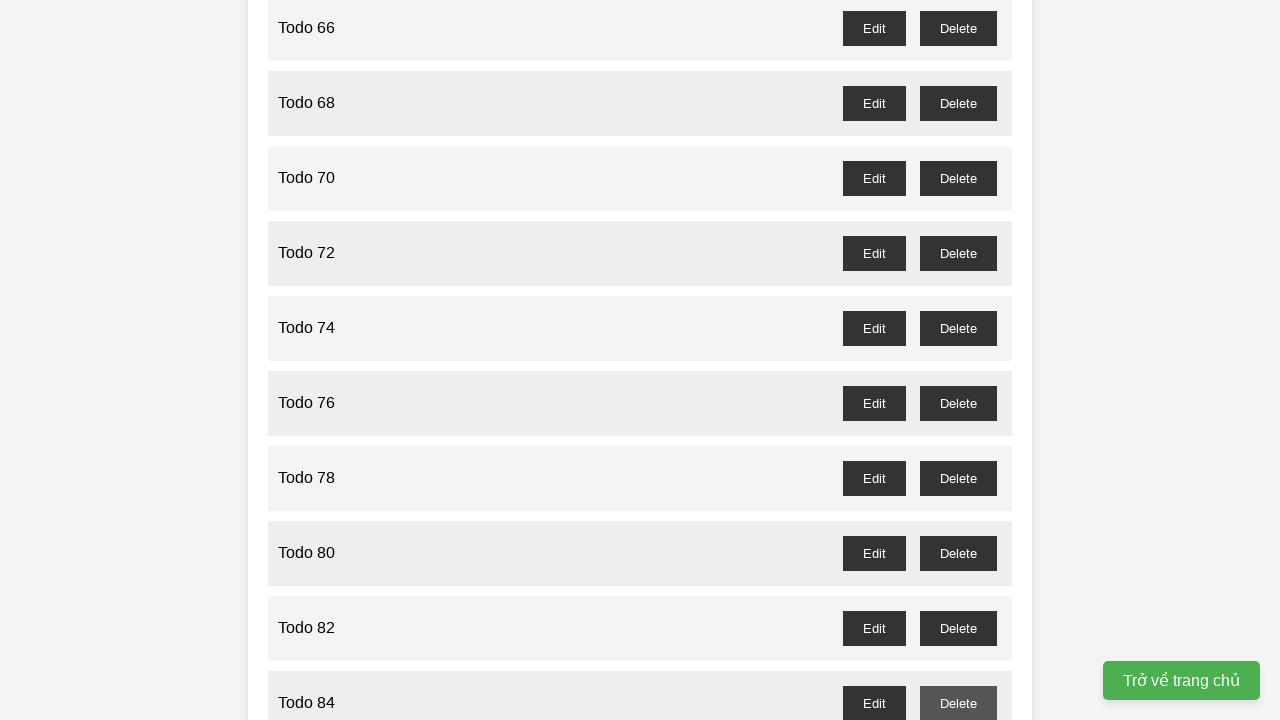

Retrieved text from todo item at index 42
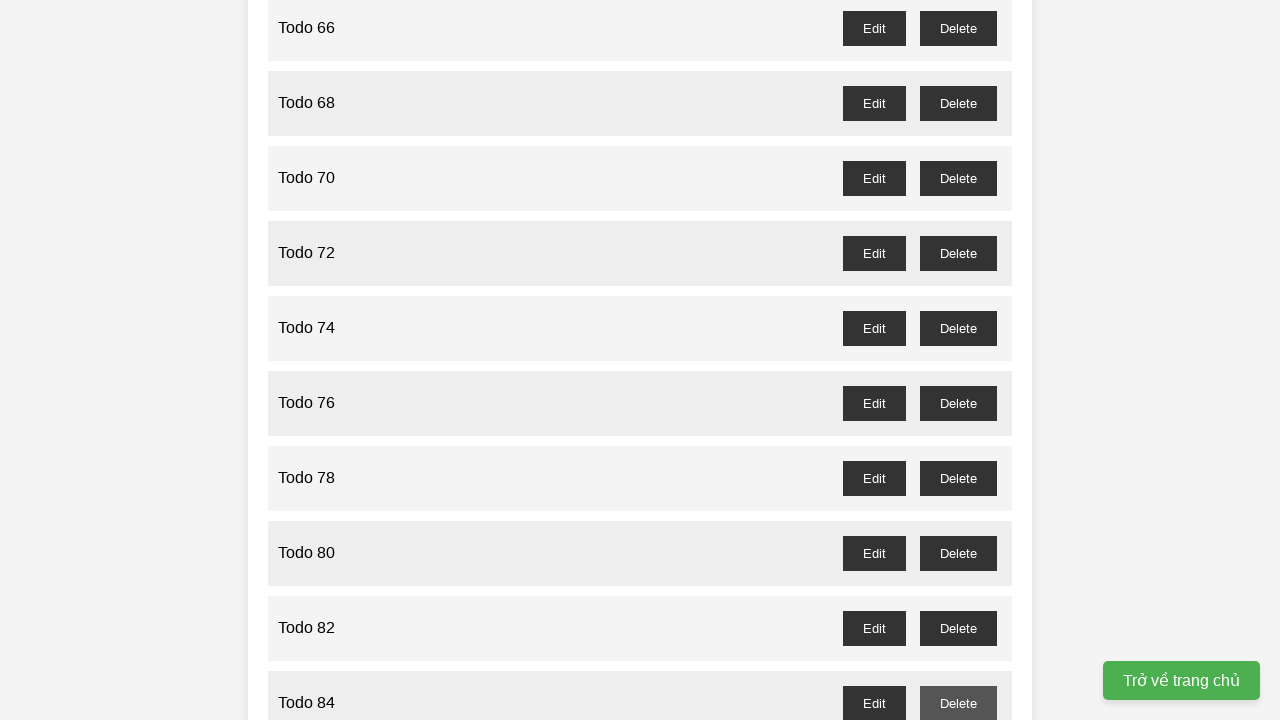

Deleted todo with odd number 85 at index 42 at (958, 360) on //ul[@id='task-list']/li/div/button >> internal:has-text="Delete"i >> nth=42
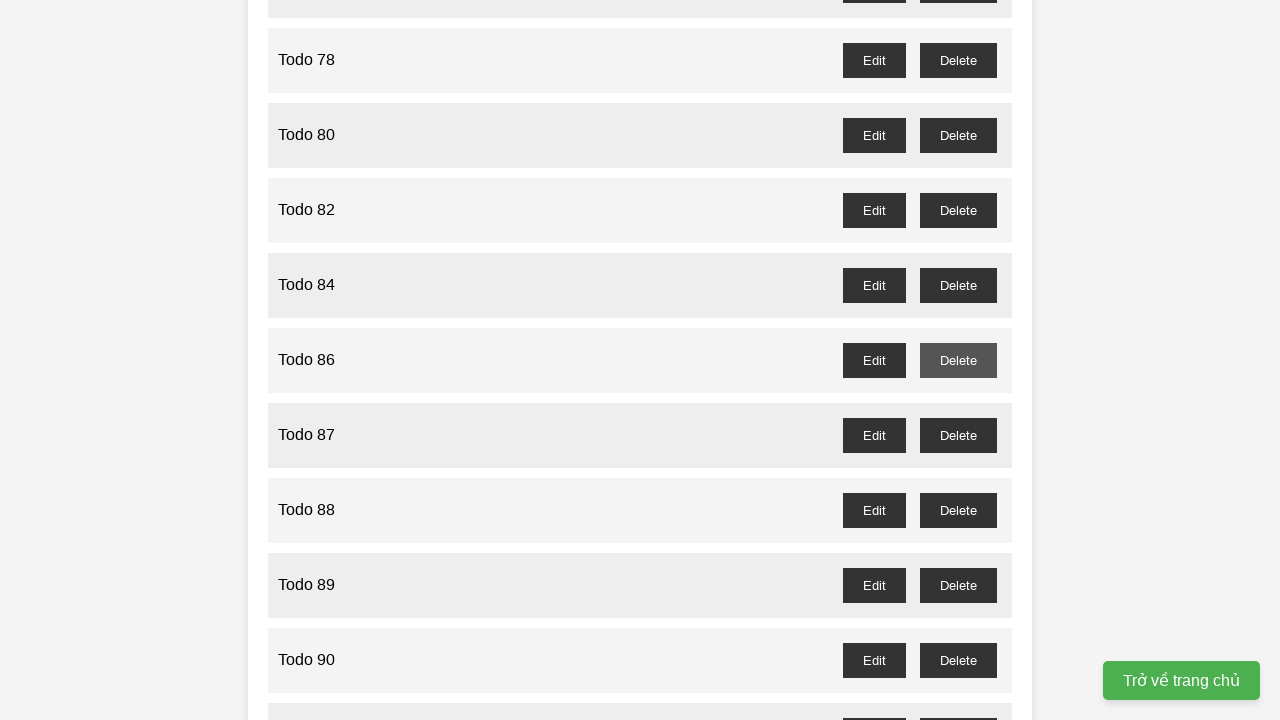

Retrieved text from todo item at index 43
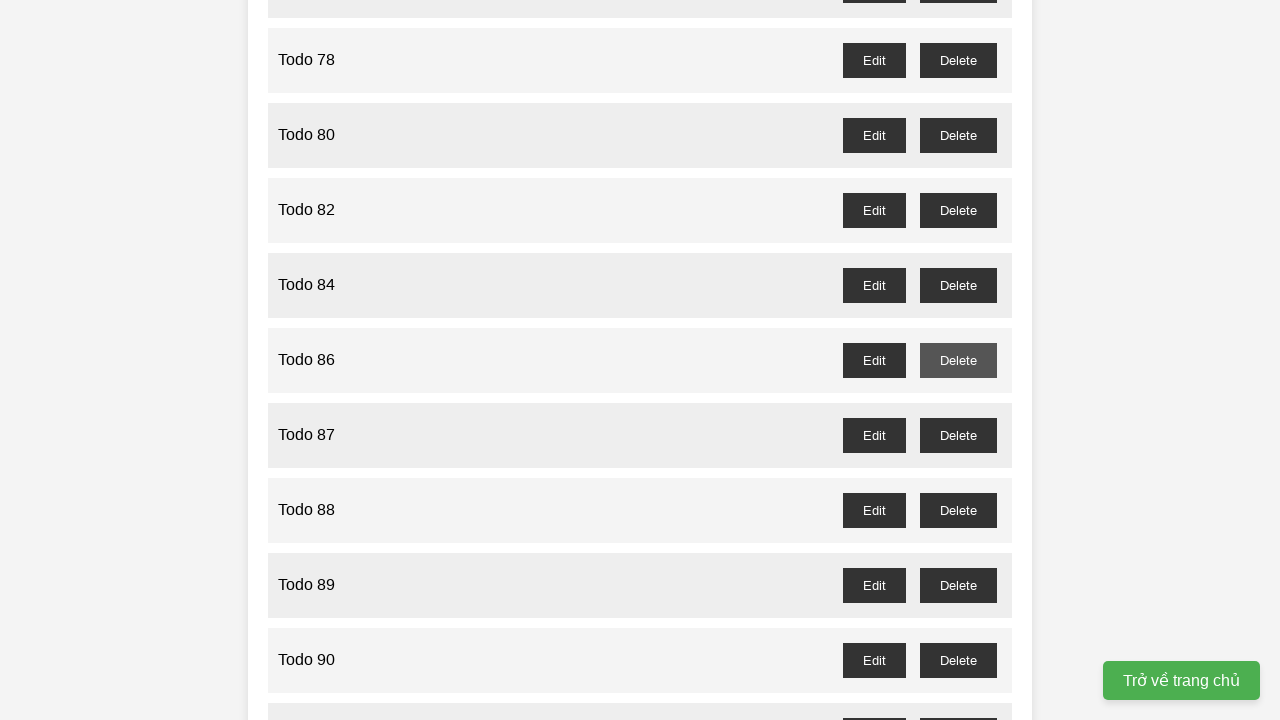

Deleted todo with odd number 87 at index 43 at (958, 435) on //ul[@id='task-list']/li/div/button >> internal:has-text="Delete"i >> nth=43
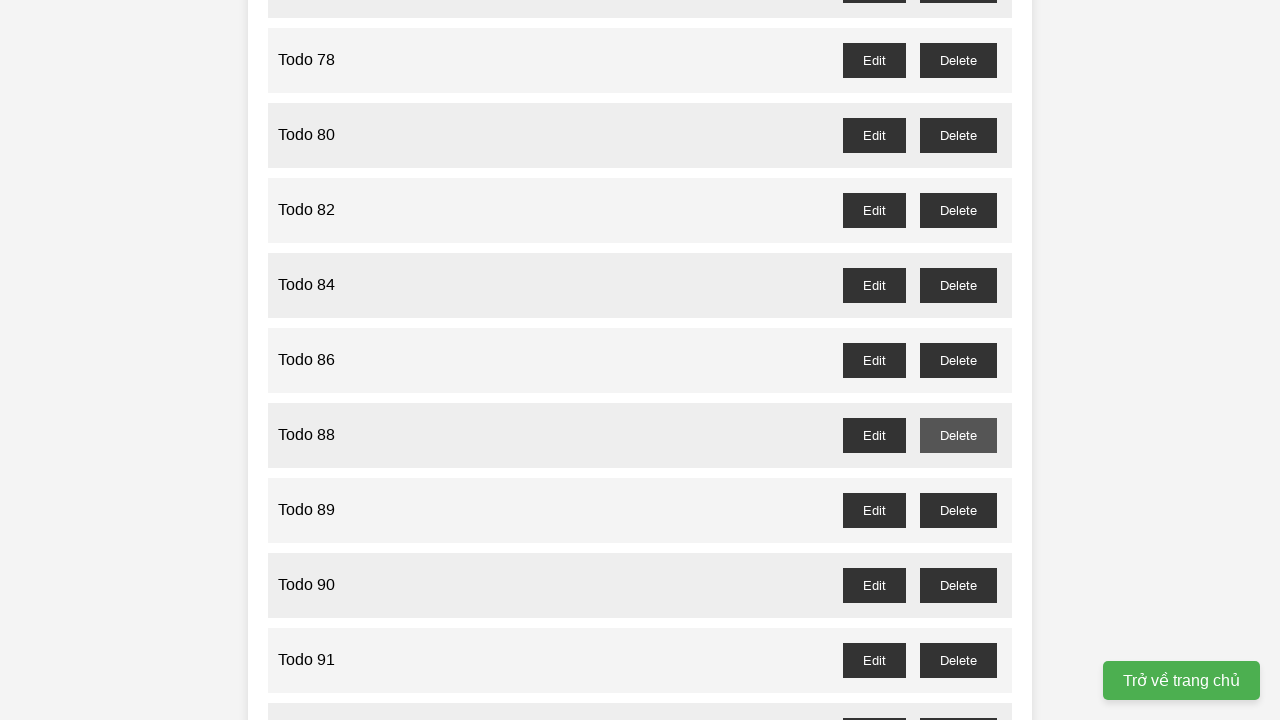

Retrieved text from todo item at index 44
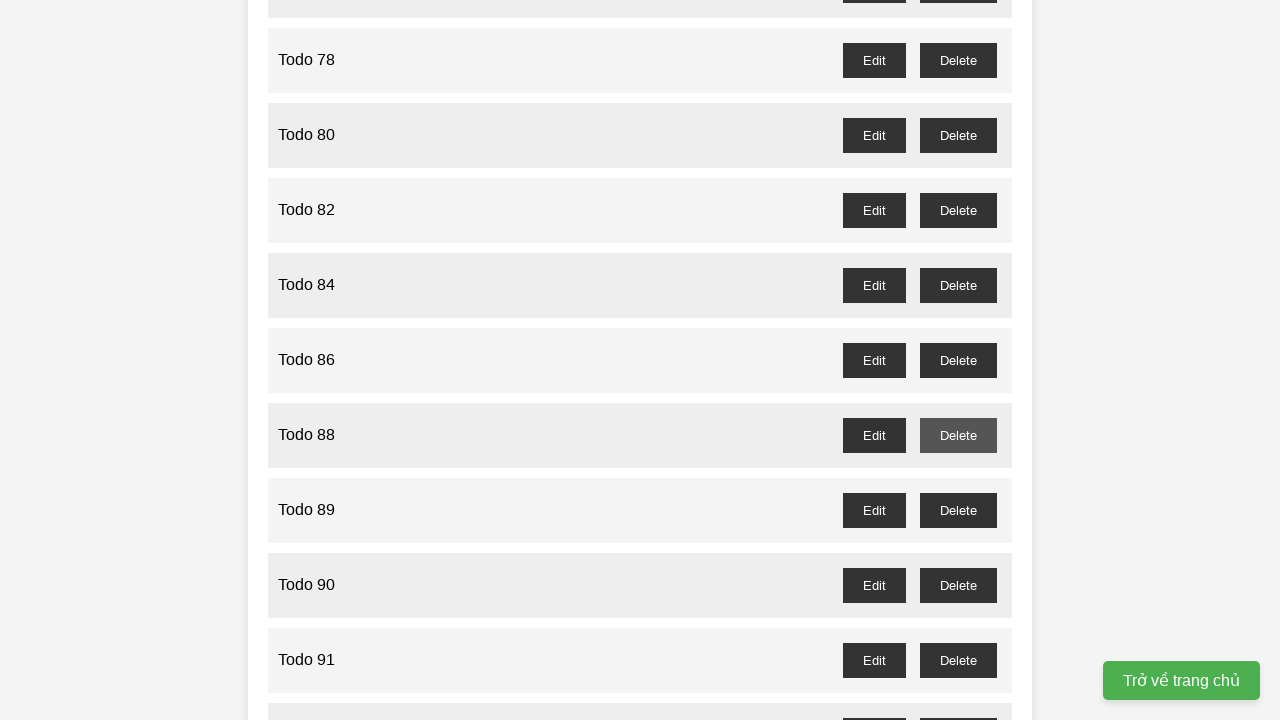

Deleted todo with odd number 89 at index 44 at (958, 510) on //ul[@id='task-list']/li/div/button >> internal:has-text="Delete"i >> nth=44
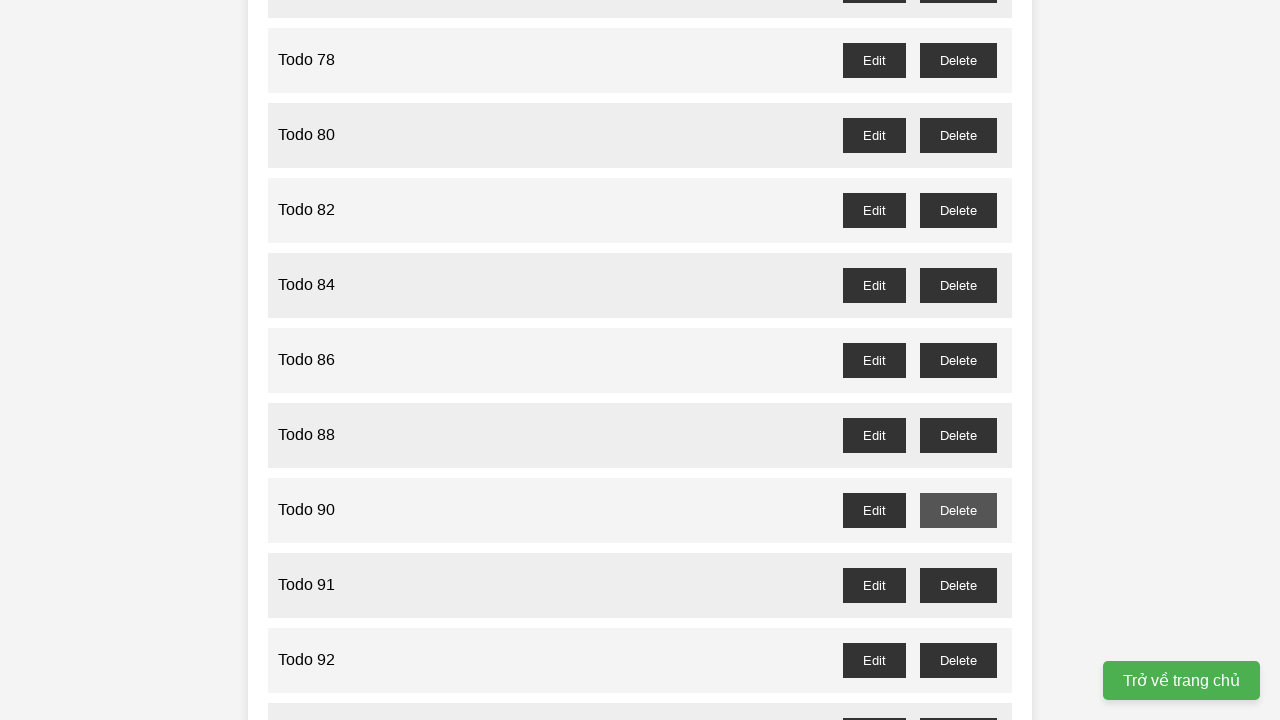

Retrieved text from todo item at index 45
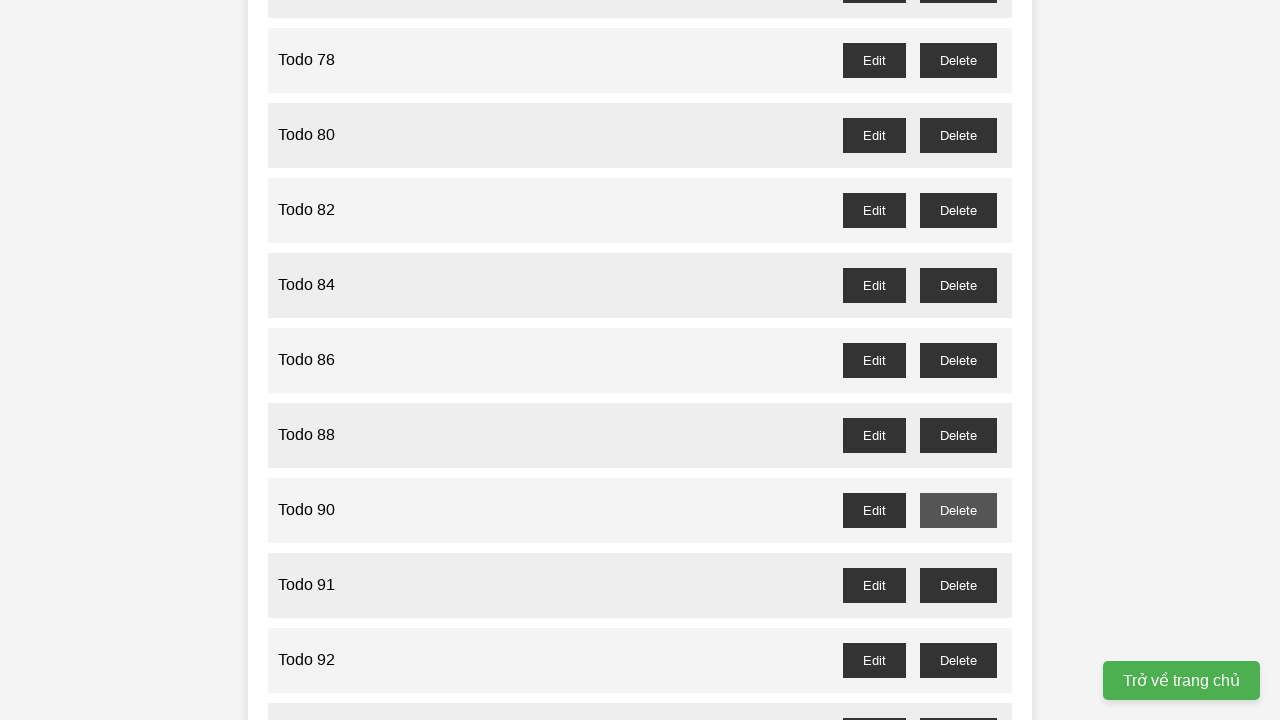

Deleted todo with odd number 91 at index 45 at (958, 585) on //ul[@id='task-list']/li/div/button >> internal:has-text="Delete"i >> nth=45
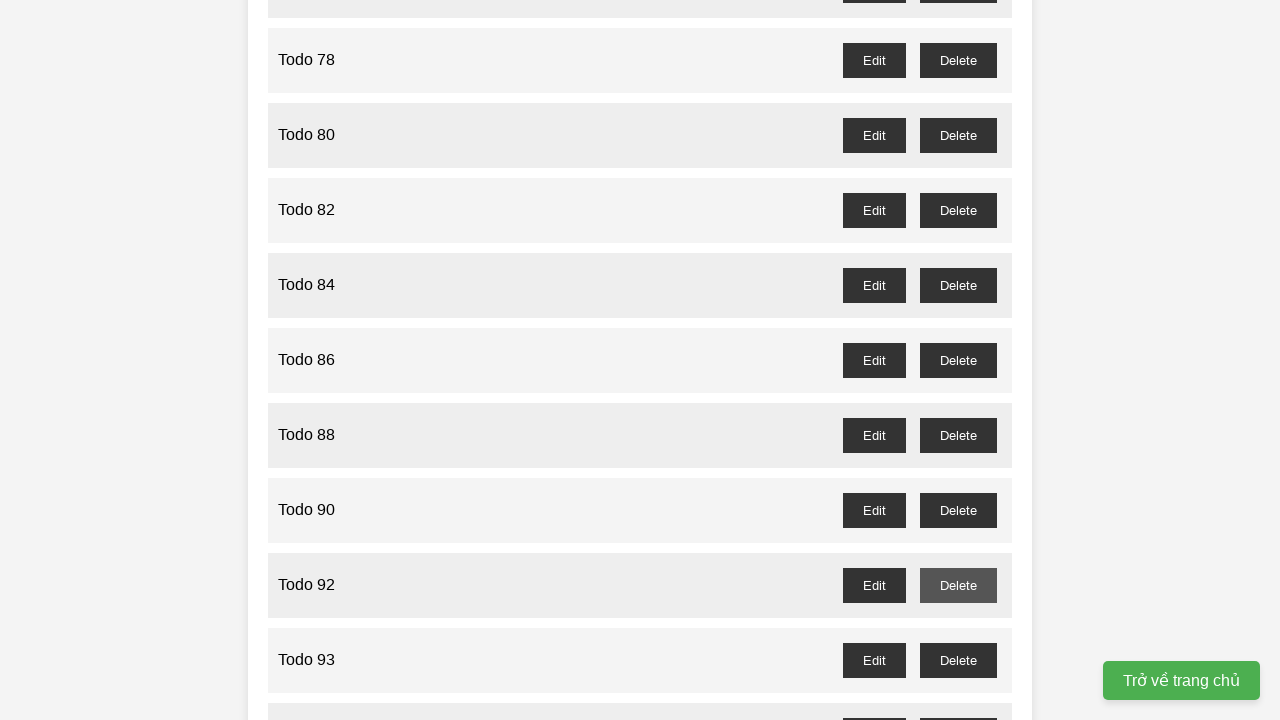

Retrieved text from todo item at index 46
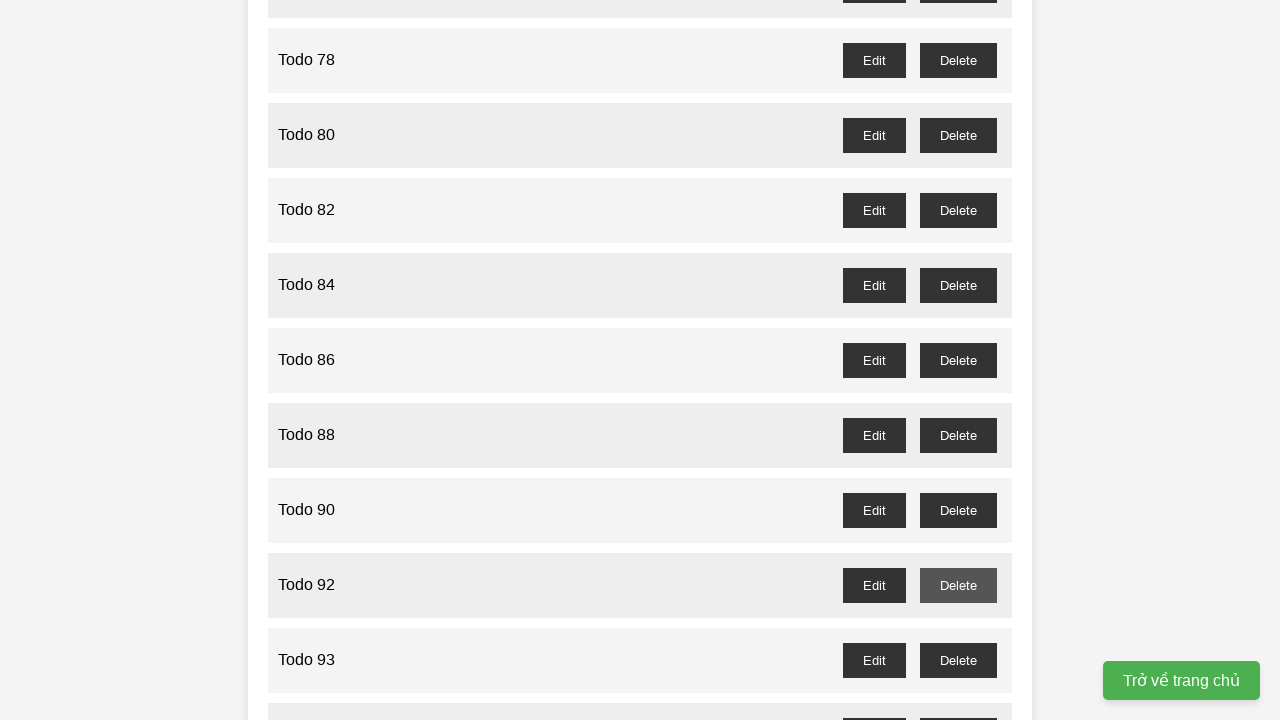

Deleted todo with odd number 93 at index 46 at (958, 660) on //ul[@id='task-list']/li/div/button >> internal:has-text="Delete"i >> nth=46
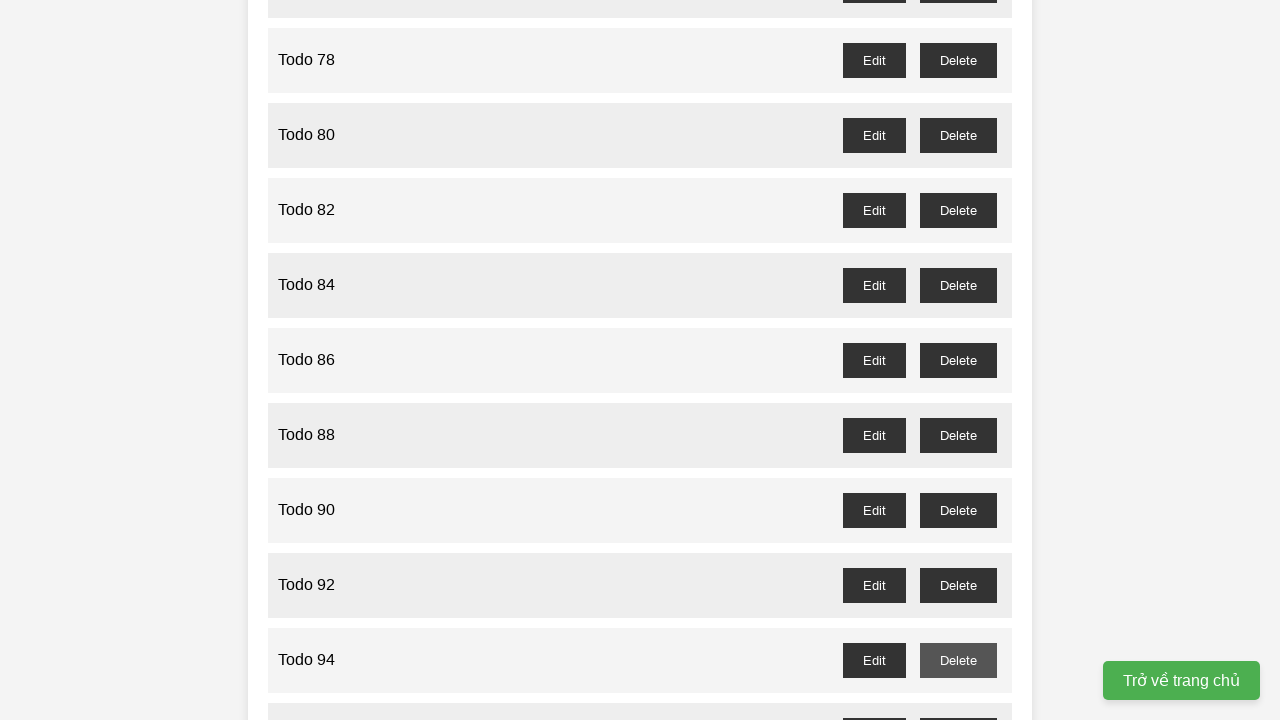

Retrieved text from todo item at index 47
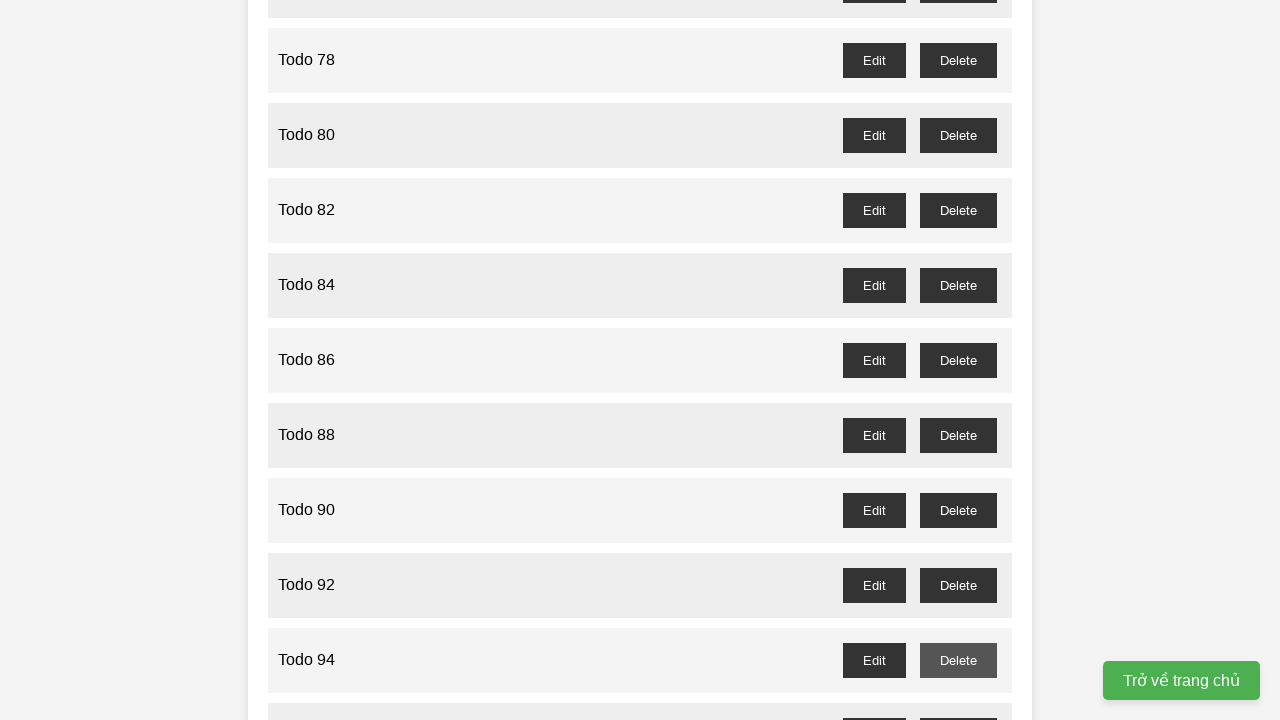

Deleted todo with odd number 95 at index 47 at (958, 703) on //ul[@id='task-list']/li/div/button >> internal:has-text="Delete"i >> nth=47
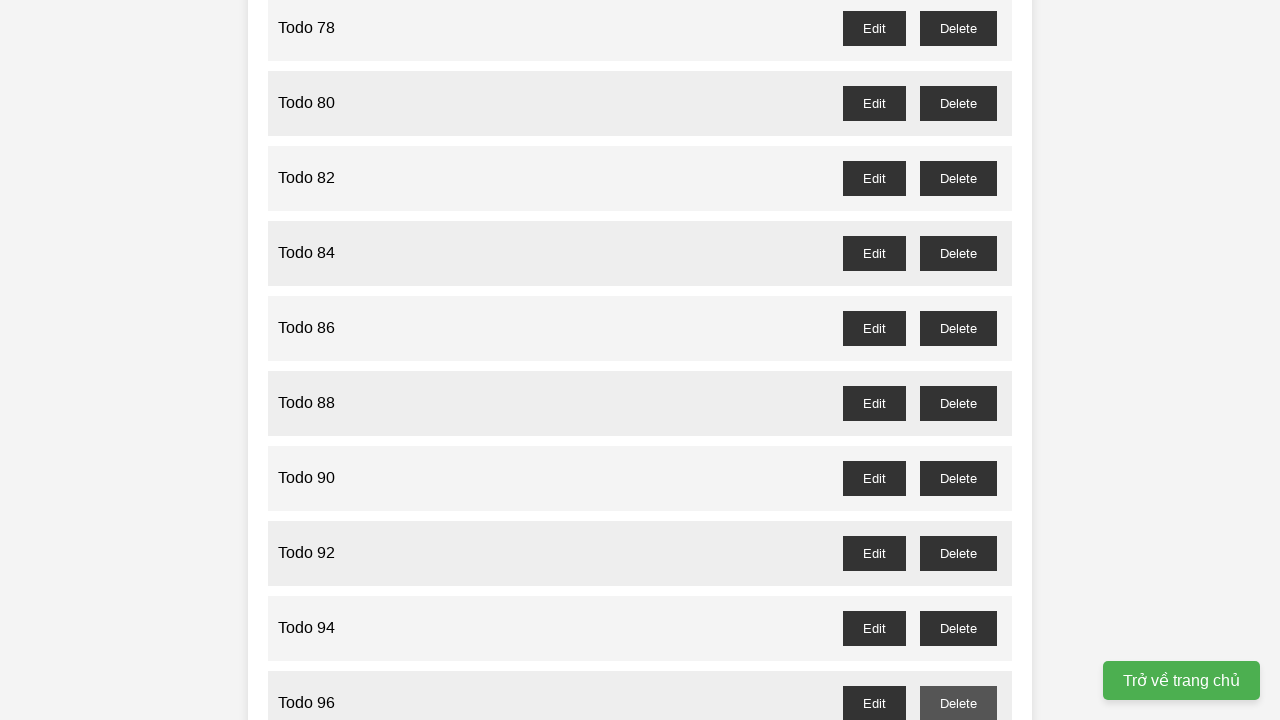

Retrieved text from todo item at index 48
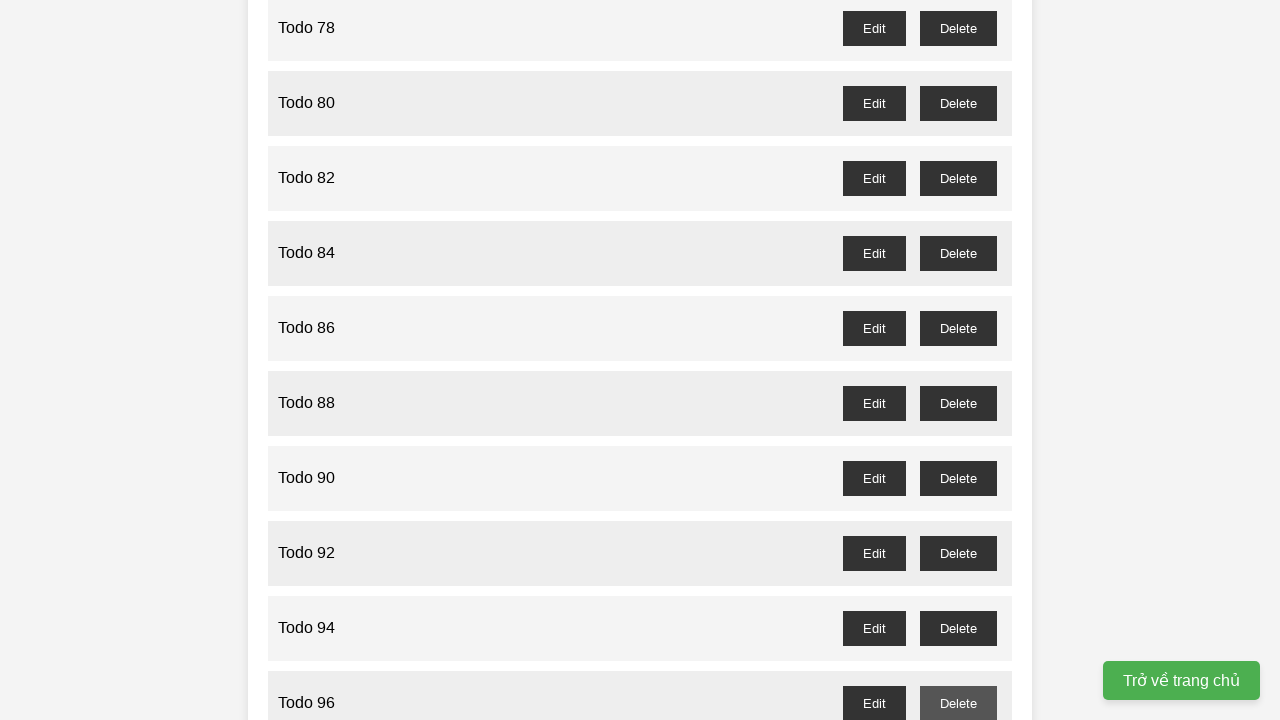

Deleted todo with odd number 97 at index 48 at (958, 406) on //ul[@id='task-list']/li/div/button >> internal:has-text="Delete"i >> nth=48
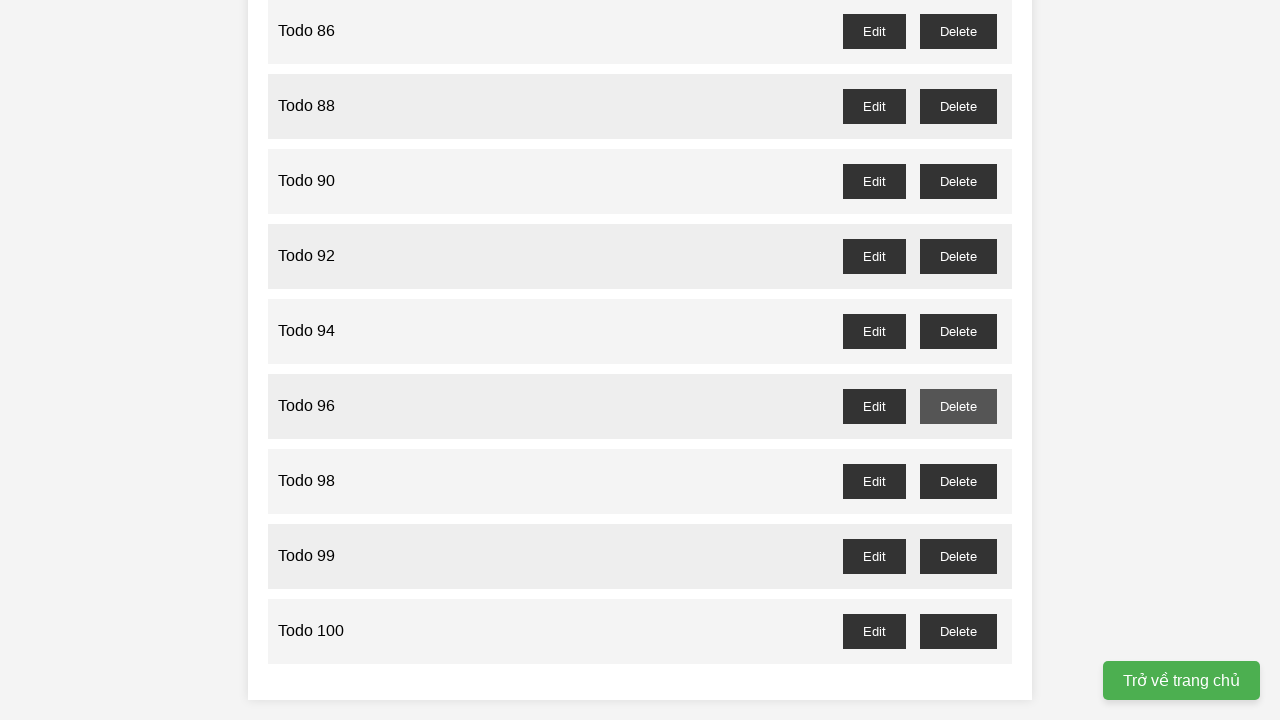

Retrieved text from todo item at index 49
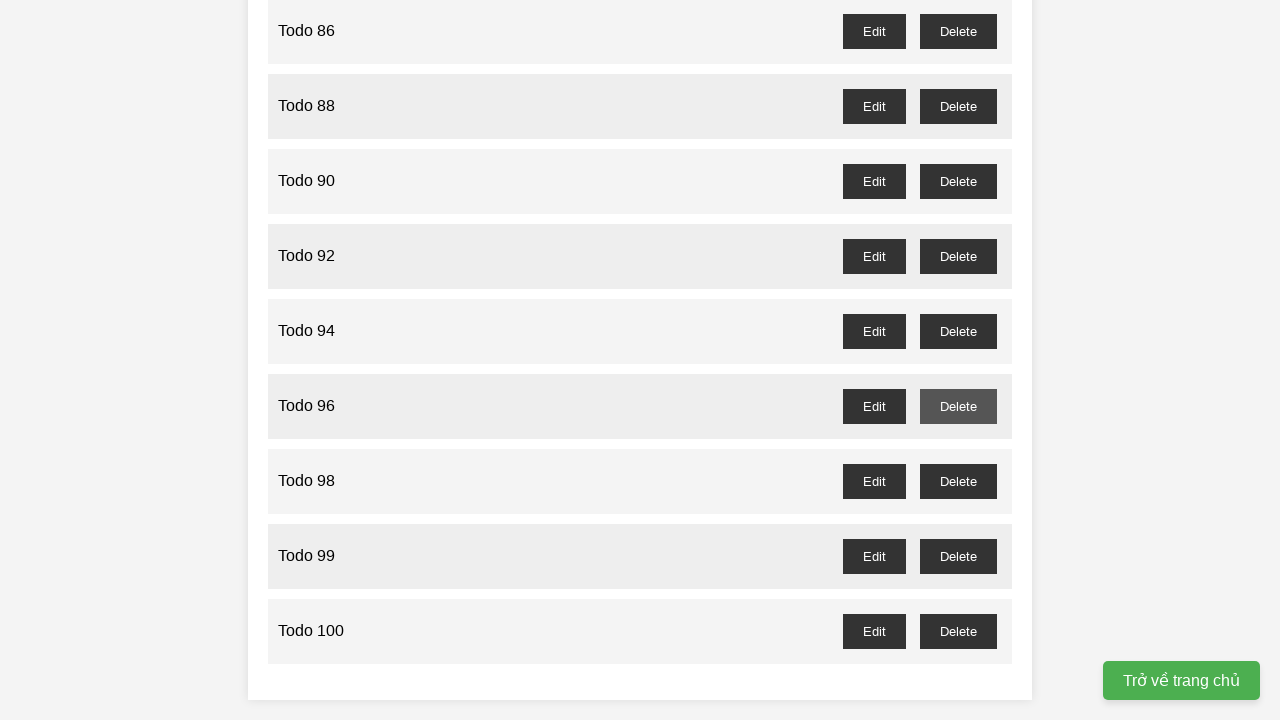

Deleted todo with odd number 99 at index 49 at (958, 556) on //ul[@id='task-list']/li/div/button >> internal:has-text="Delete"i >> nth=49
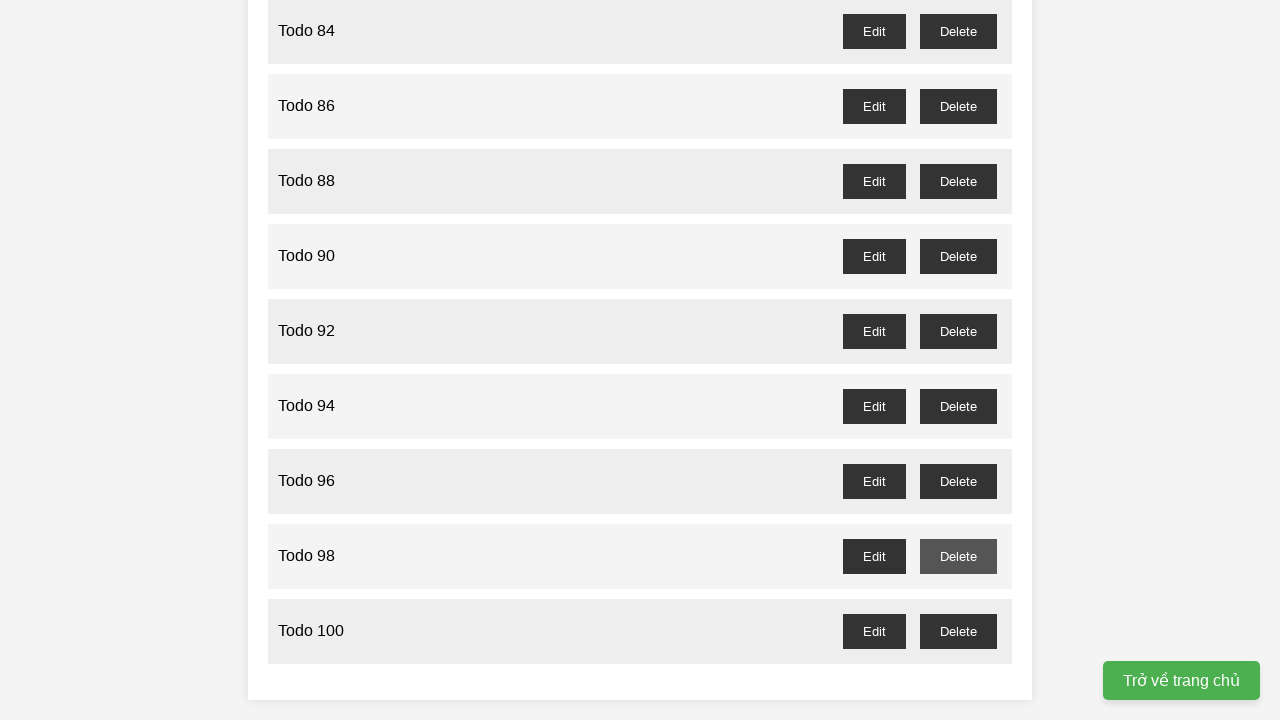

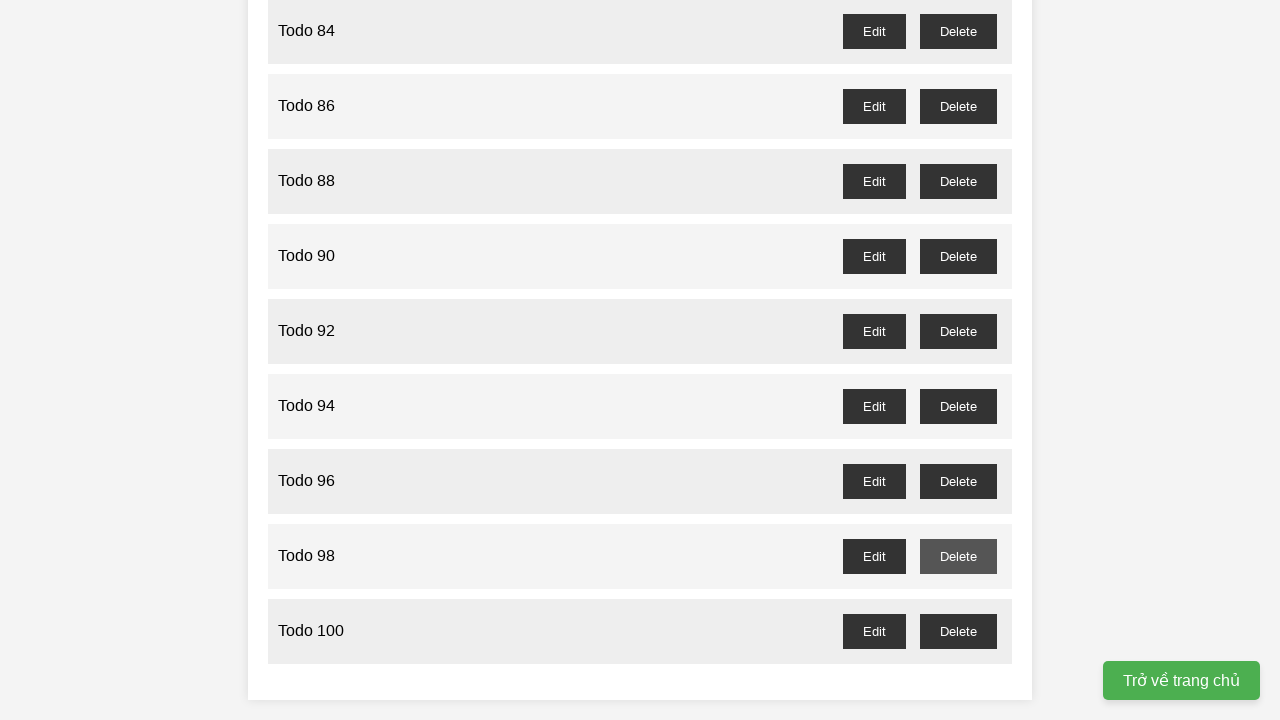